Tests jQuery UI datepicker functionality by navigating to a specific date (May 26, 2001) using the calendar navigation controls

Starting URL: https://jqueryui.com/datepicker/

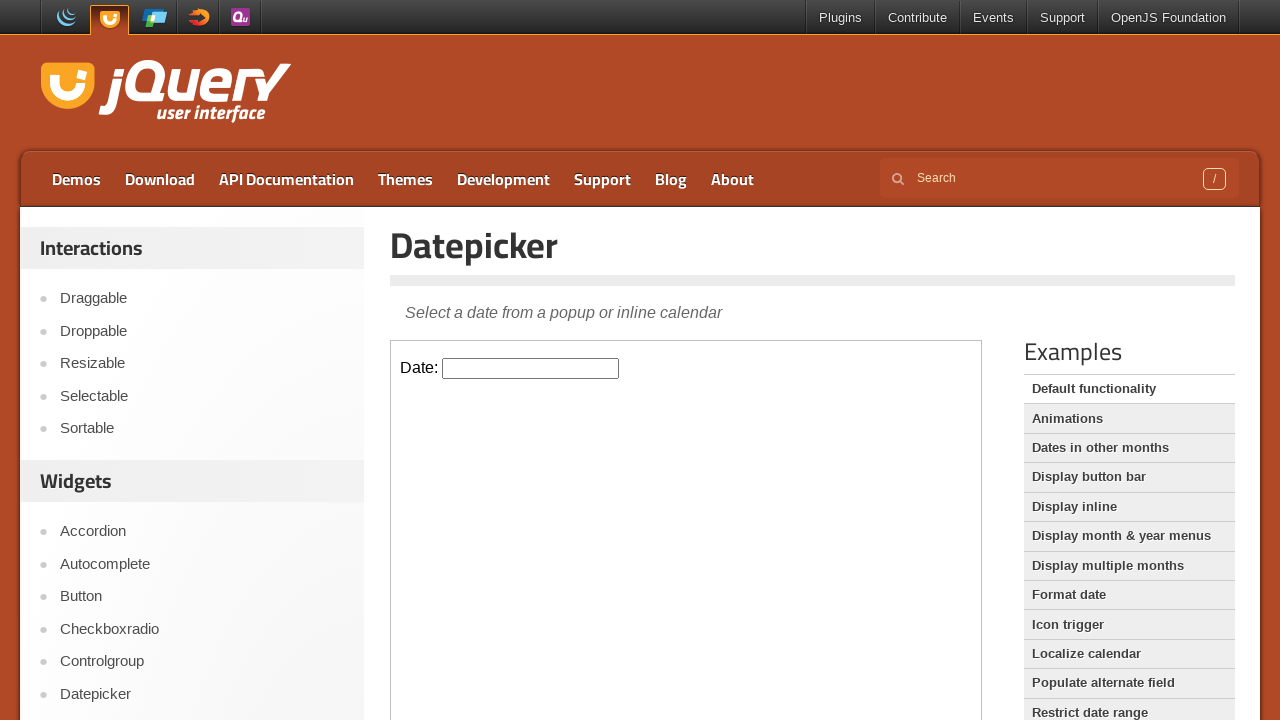

Located the iframe containing the datepicker demo
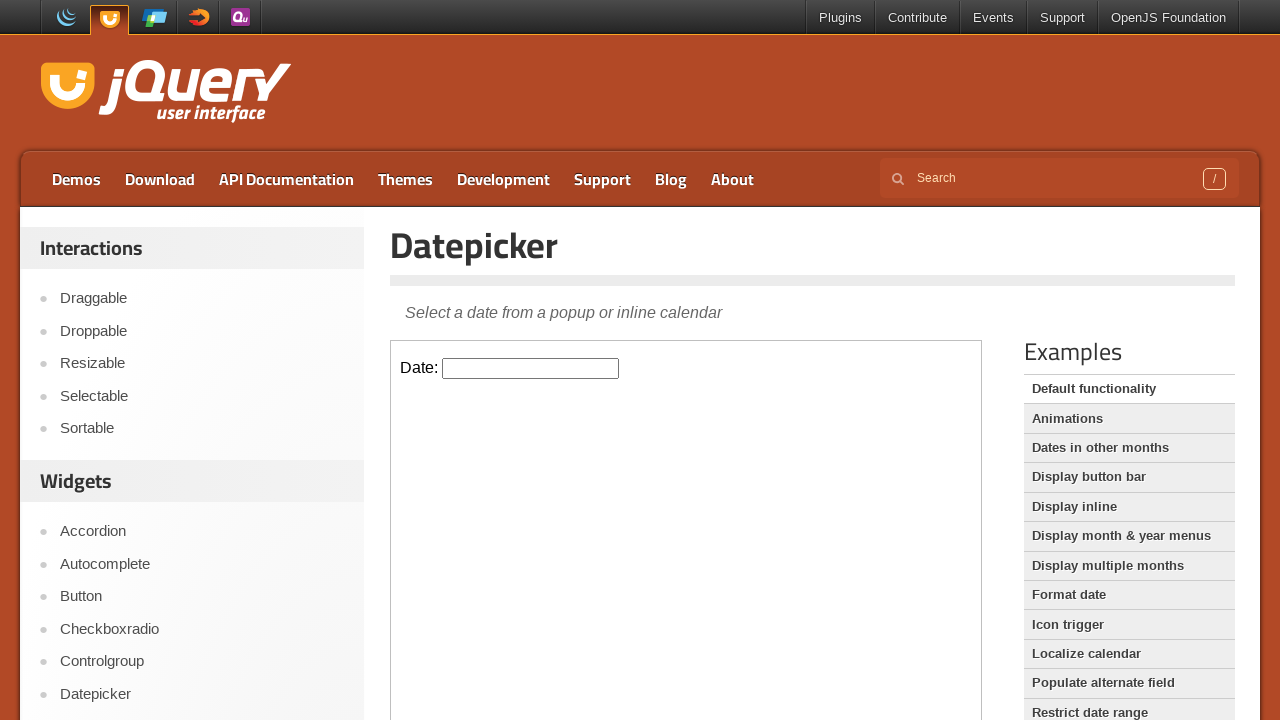

Clicked on the datepicker input field to open the calendar at (531, 368) on iframe >> nth=0 >> internal:control=enter-frame >> #datepicker
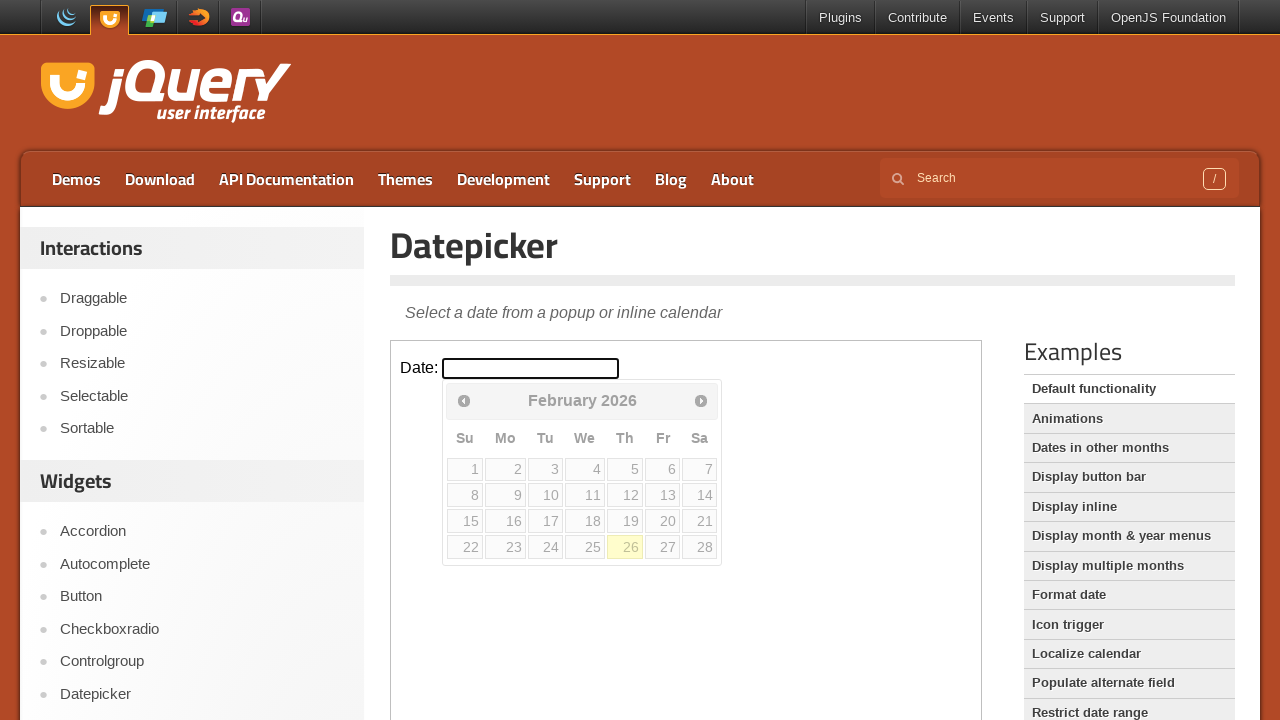

Retrieved current calendar date: February 2026
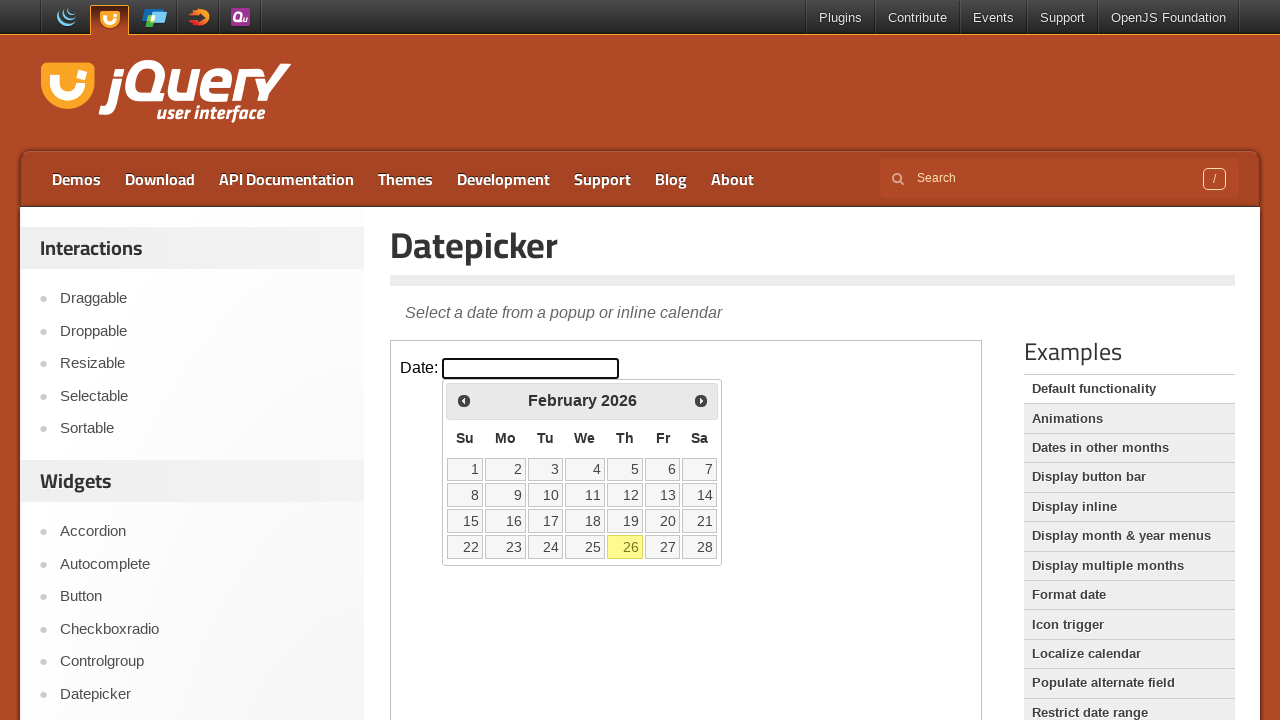

Clicked previous month button to navigate back from February 2026 at (464, 400) on iframe >> nth=0 >> internal:control=enter-frame >> xpath=//span[@class='ui-icon 
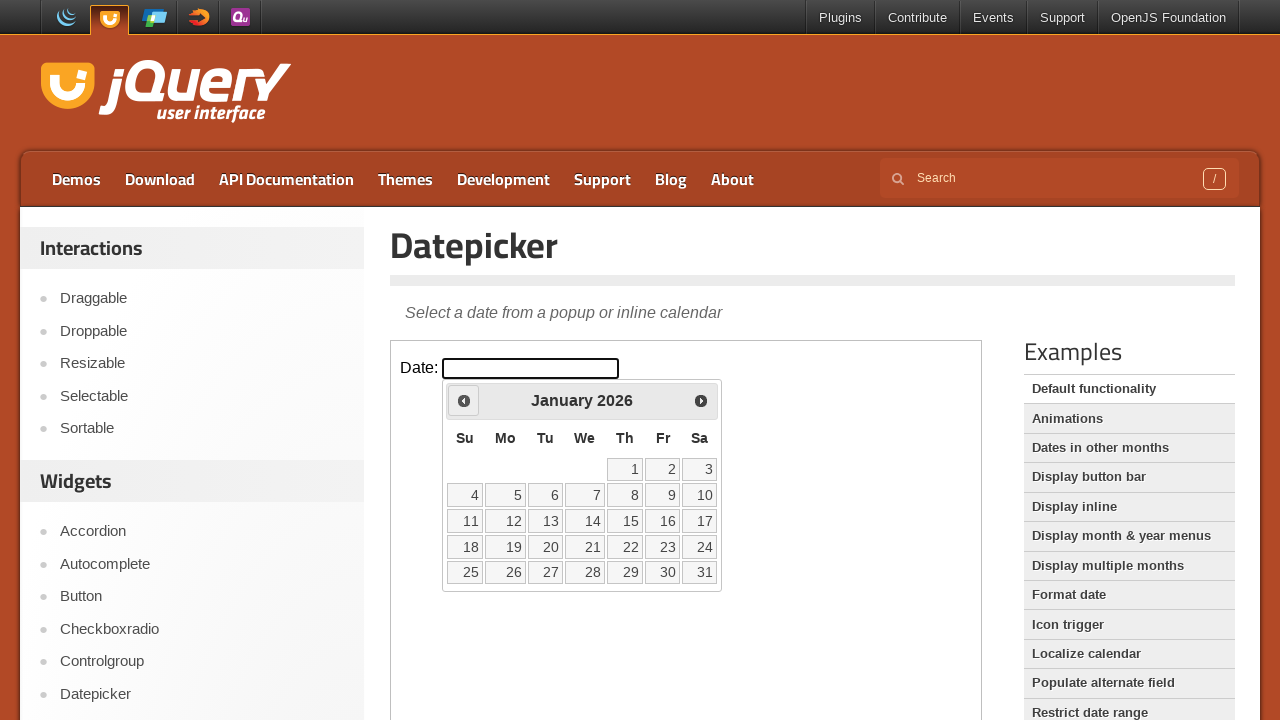

Retrieved current calendar date: January 2026
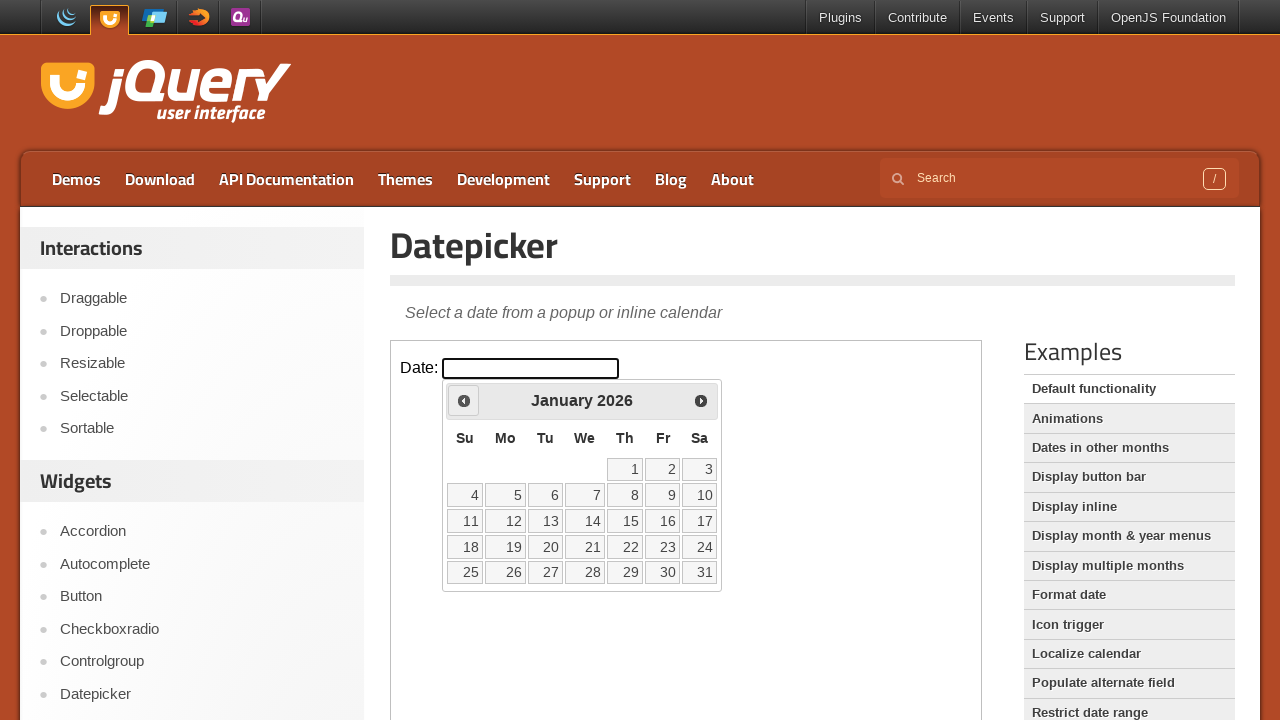

Clicked previous month button to navigate back from January 2026 at (464, 400) on iframe >> nth=0 >> internal:control=enter-frame >> xpath=//span[@class='ui-icon 
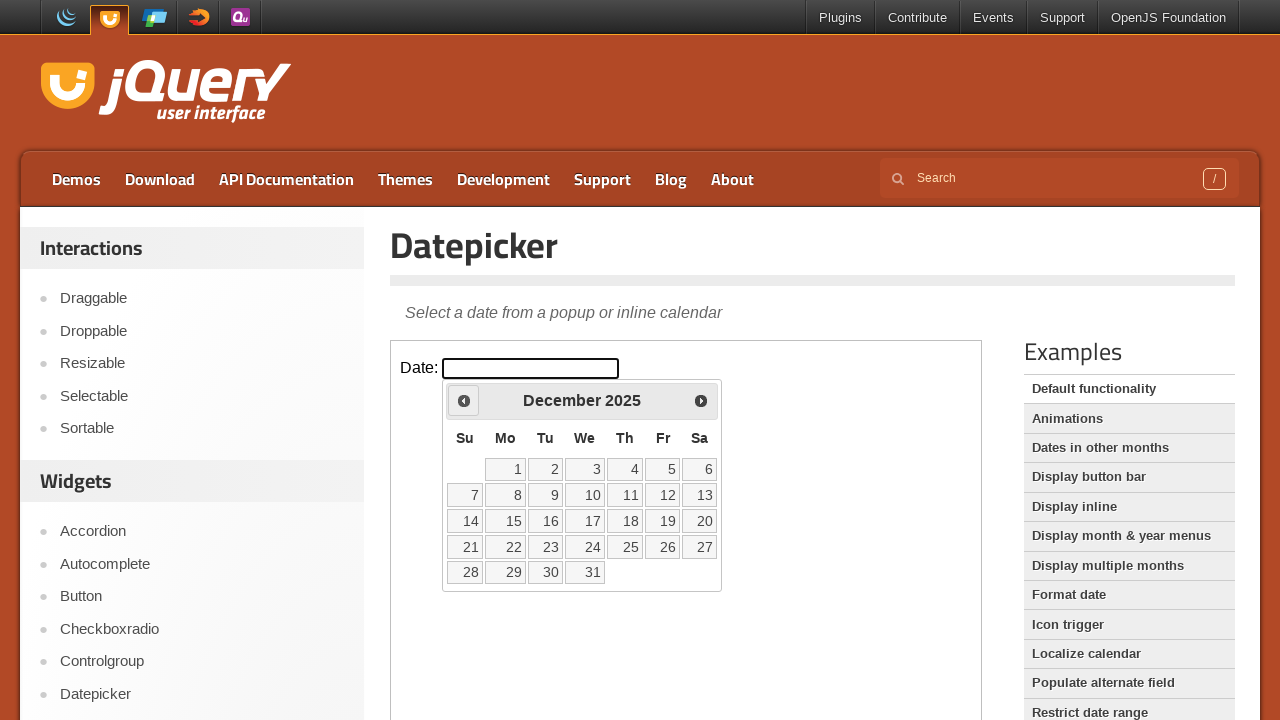

Retrieved current calendar date: December 2025
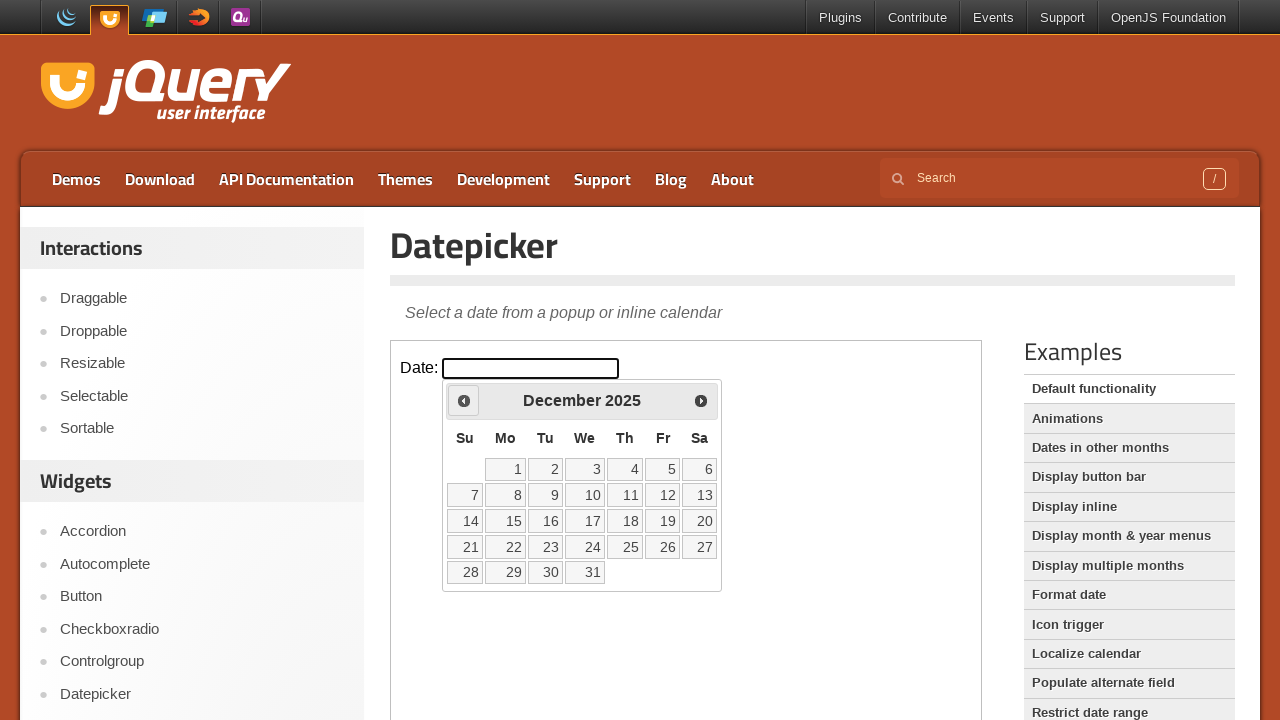

Clicked previous month button to navigate back from December 2025 at (464, 400) on iframe >> nth=0 >> internal:control=enter-frame >> xpath=//span[@class='ui-icon 
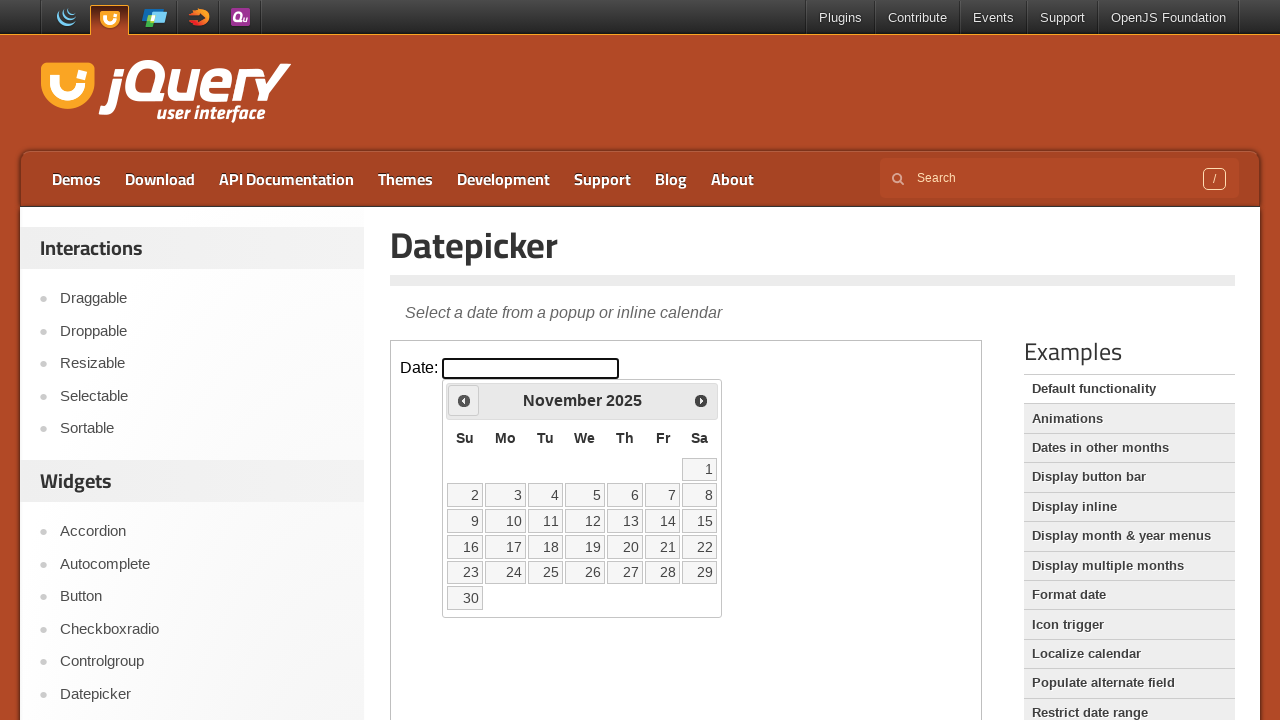

Retrieved current calendar date: November 2025
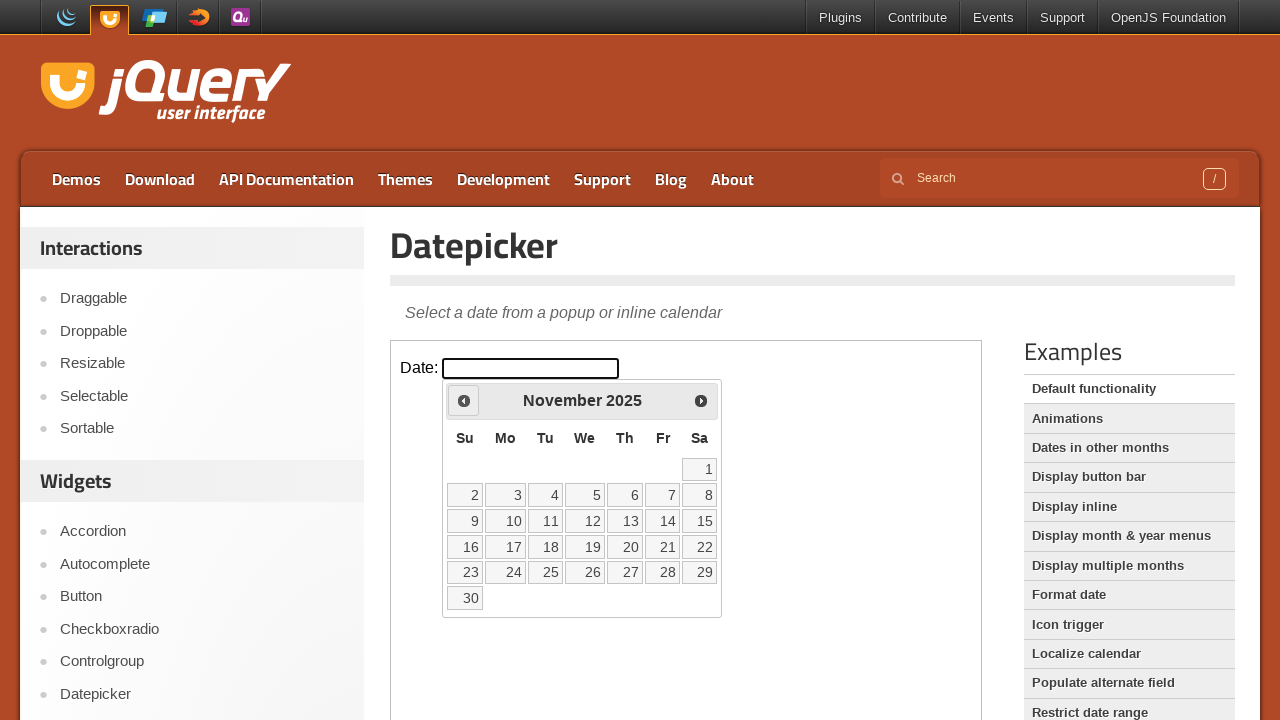

Clicked previous month button to navigate back from November 2025 at (464, 400) on iframe >> nth=0 >> internal:control=enter-frame >> xpath=//span[@class='ui-icon 
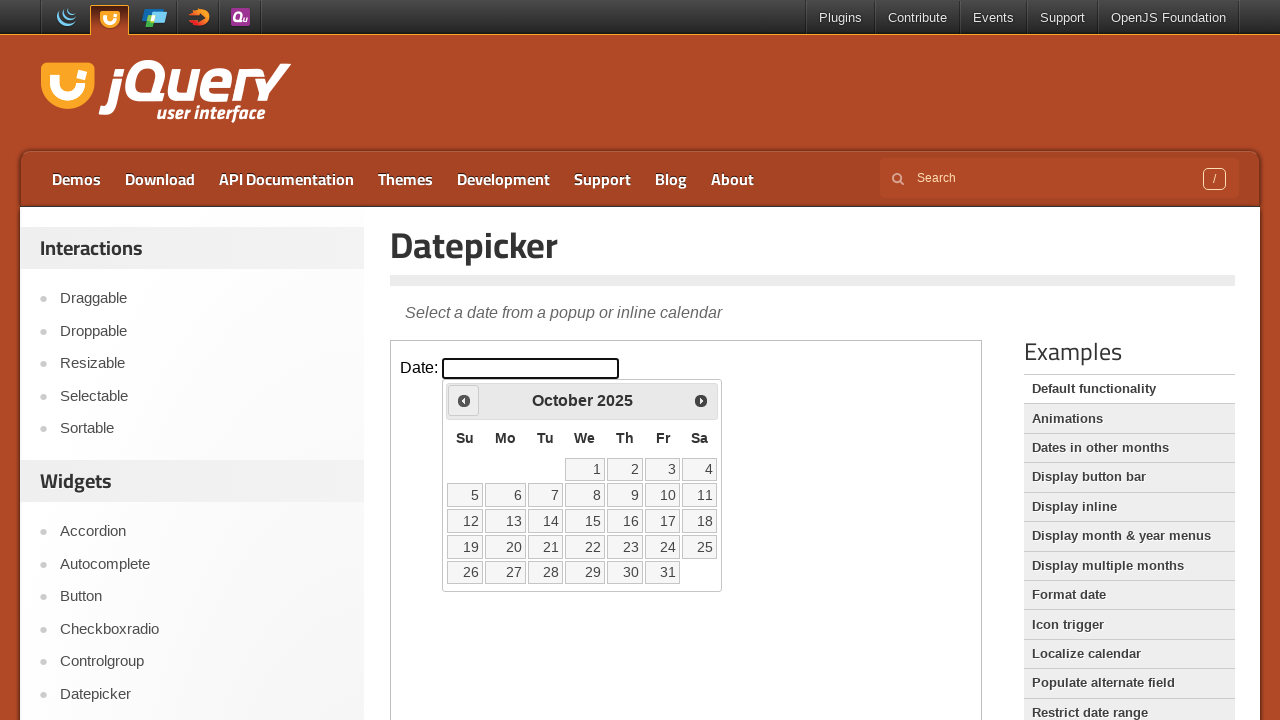

Retrieved current calendar date: October 2025
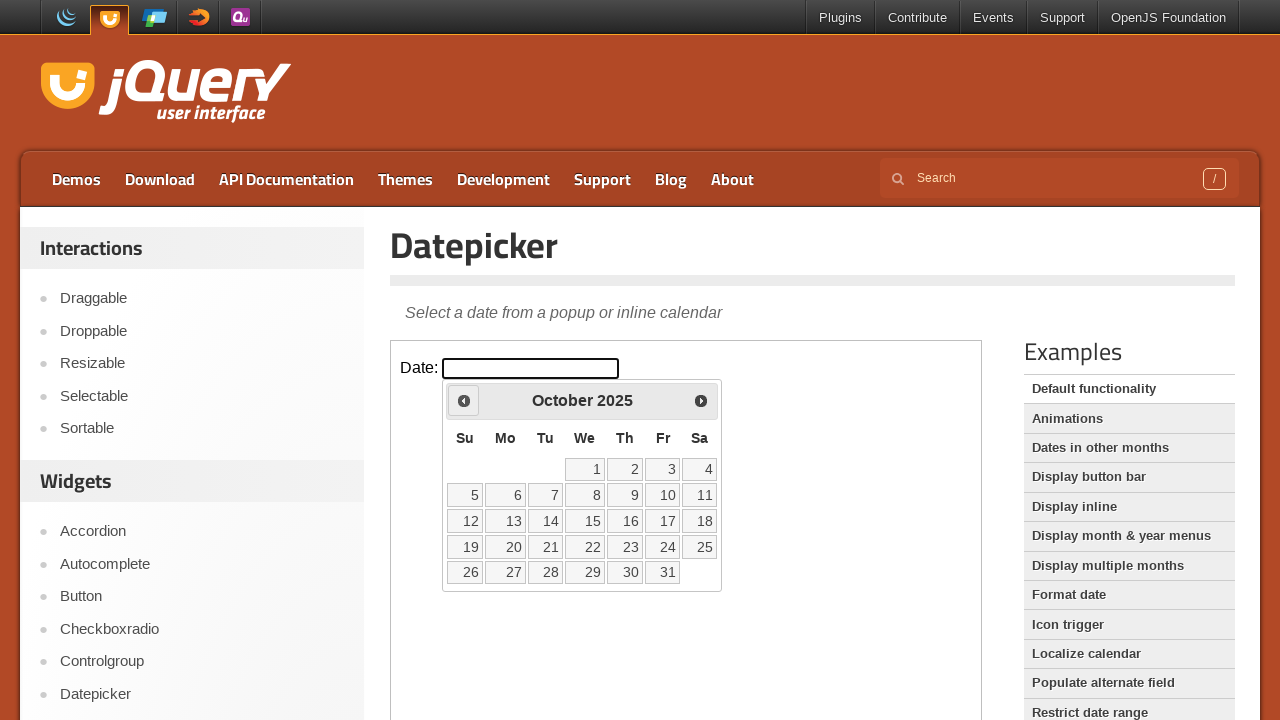

Clicked previous month button to navigate back from October 2025 at (464, 400) on iframe >> nth=0 >> internal:control=enter-frame >> xpath=//span[@class='ui-icon 
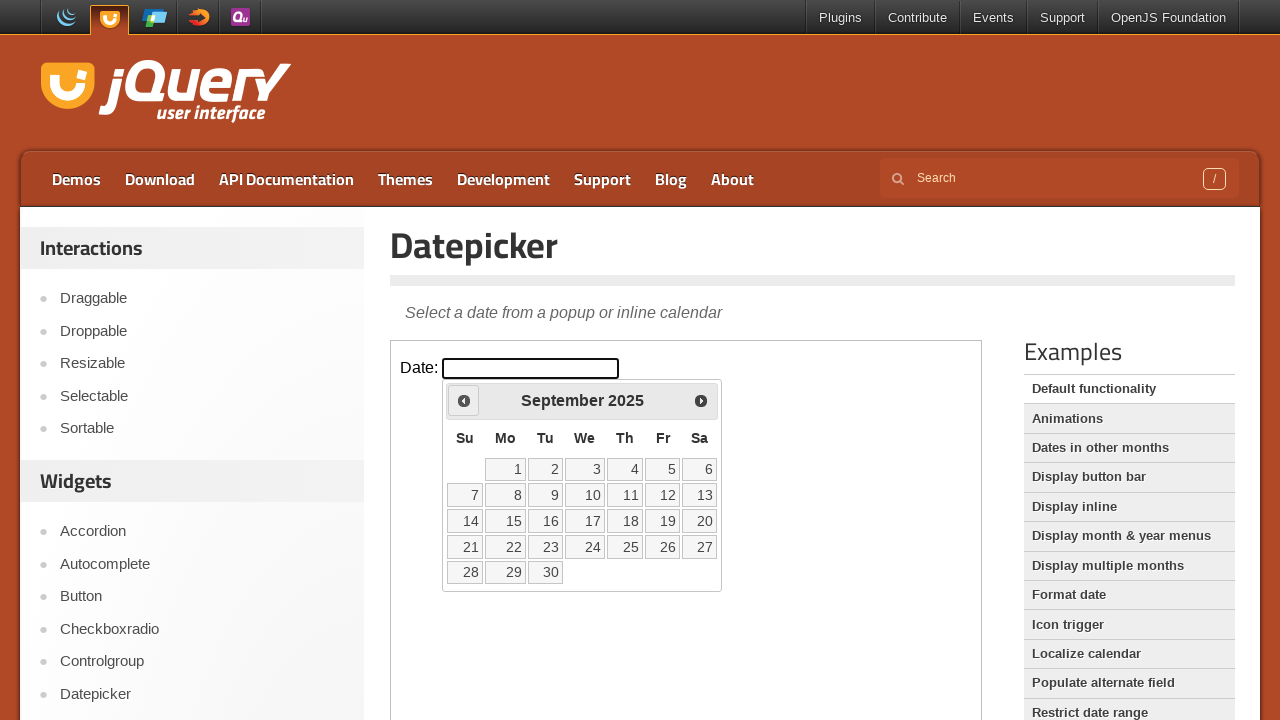

Retrieved current calendar date: September 2025
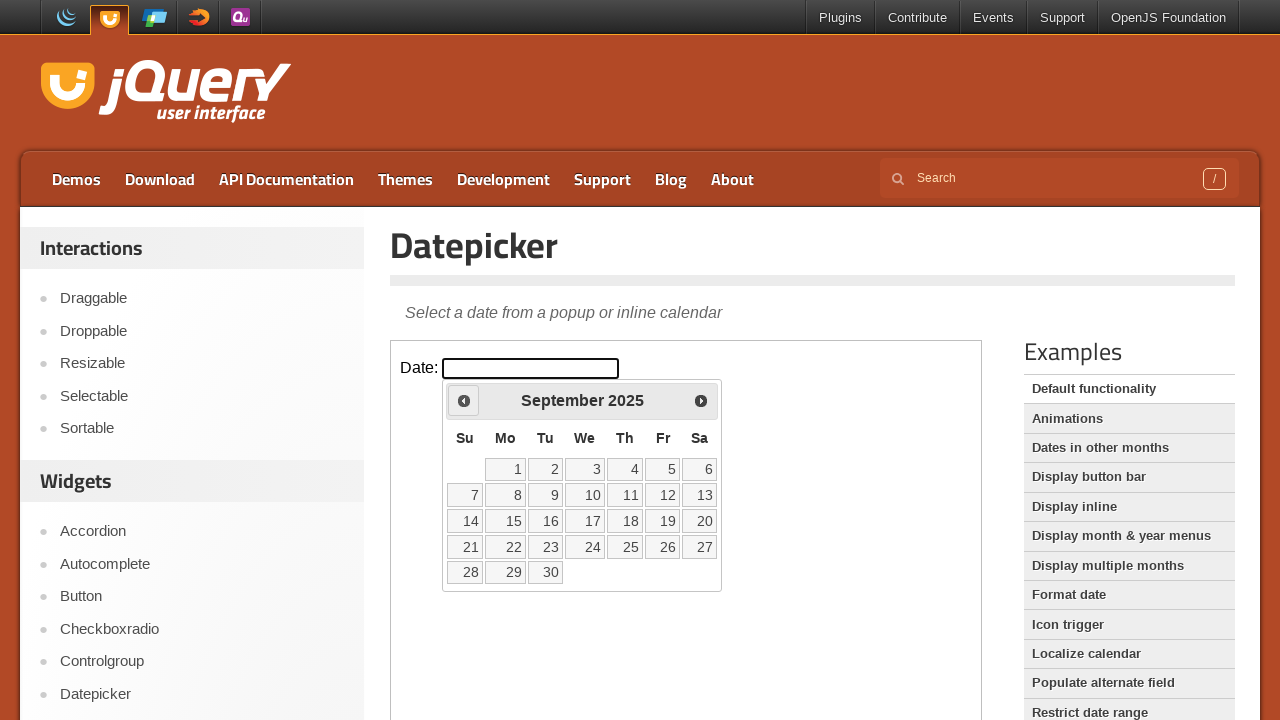

Clicked previous month button to navigate back from September 2025 at (464, 400) on iframe >> nth=0 >> internal:control=enter-frame >> xpath=//span[@class='ui-icon 
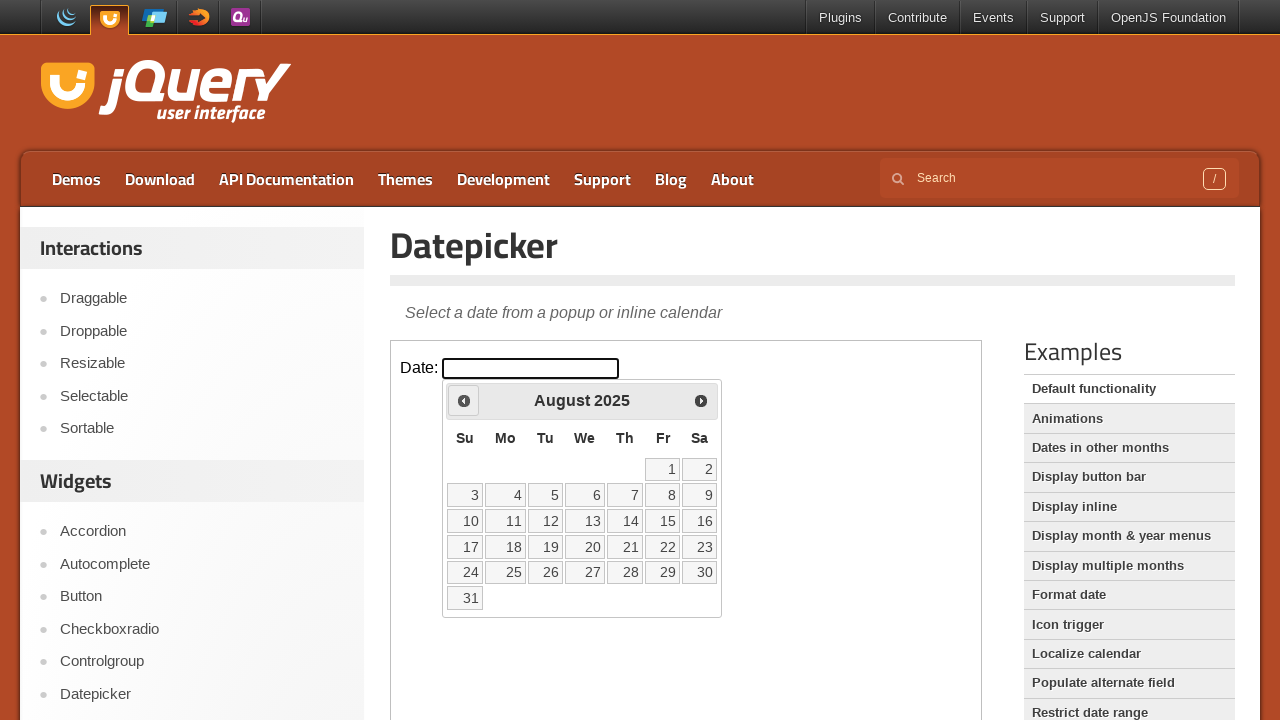

Retrieved current calendar date: August 2025
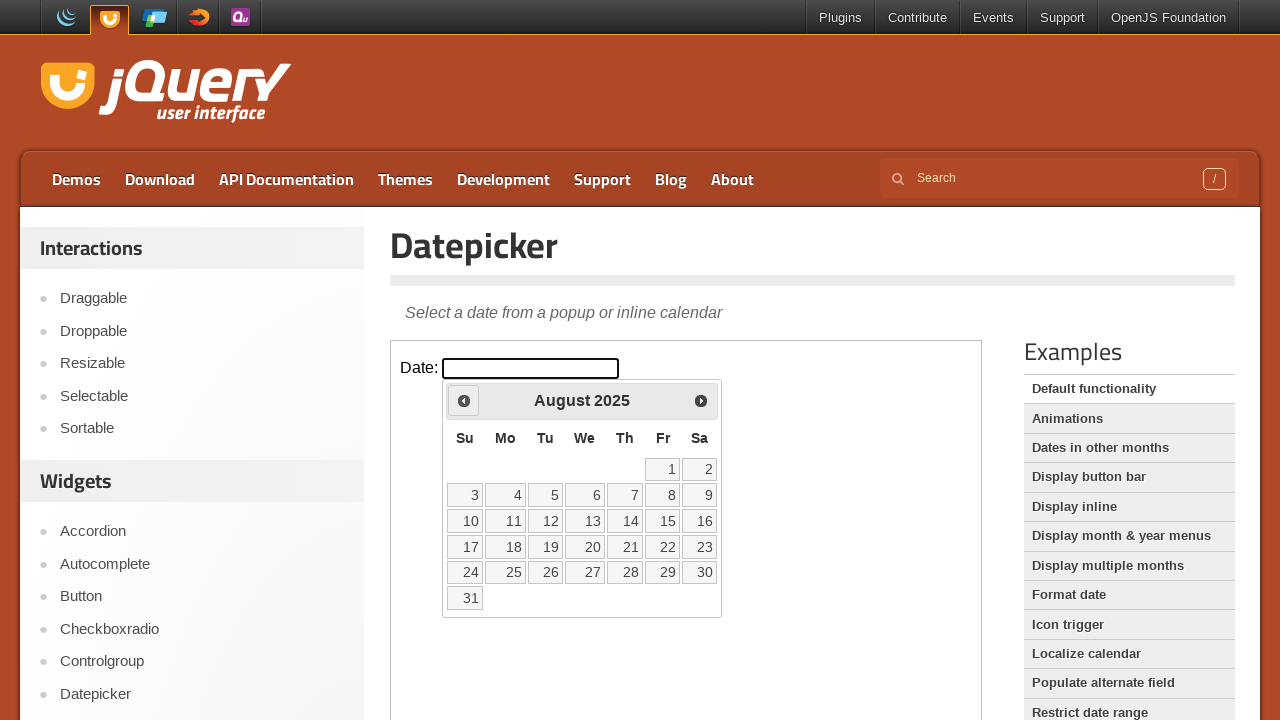

Clicked previous month button to navigate back from August 2025 at (464, 400) on iframe >> nth=0 >> internal:control=enter-frame >> xpath=//span[@class='ui-icon 
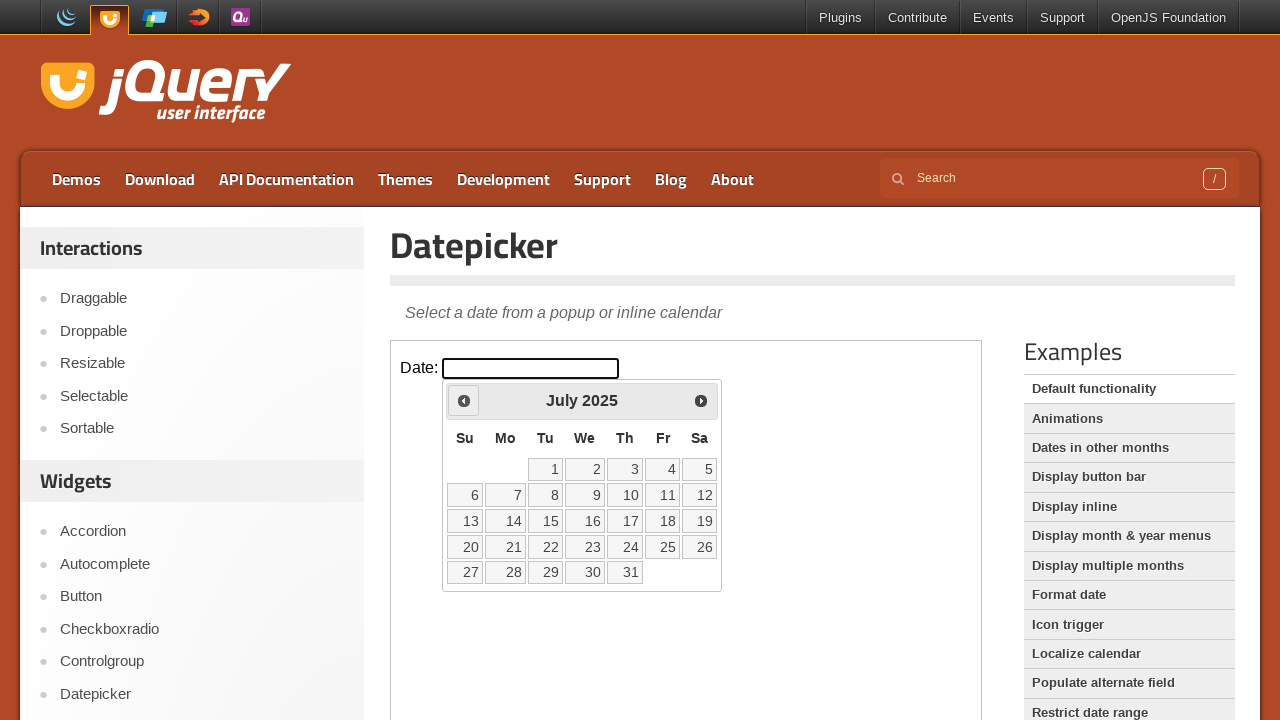

Retrieved current calendar date: July 2025
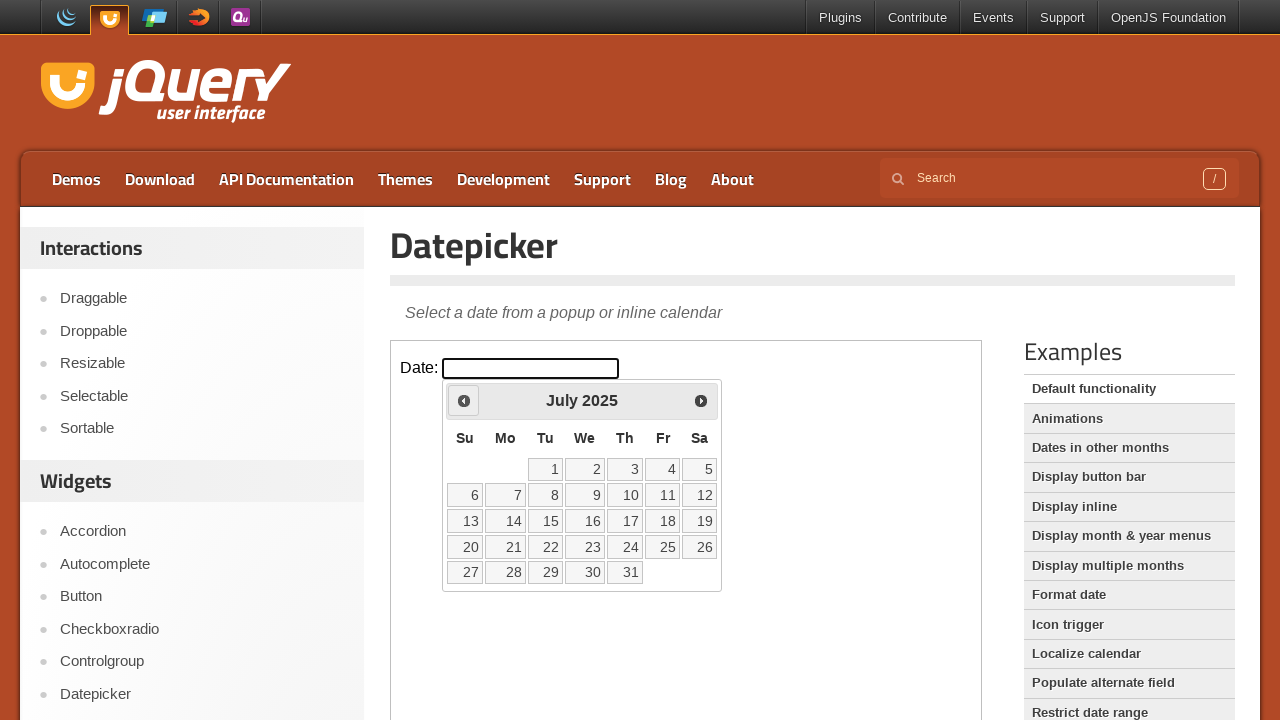

Clicked previous month button to navigate back from July 2025 at (464, 400) on iframe >> nth=0 >> internal:control=enter-frame >> xpath=//span[@class='ui-icon 
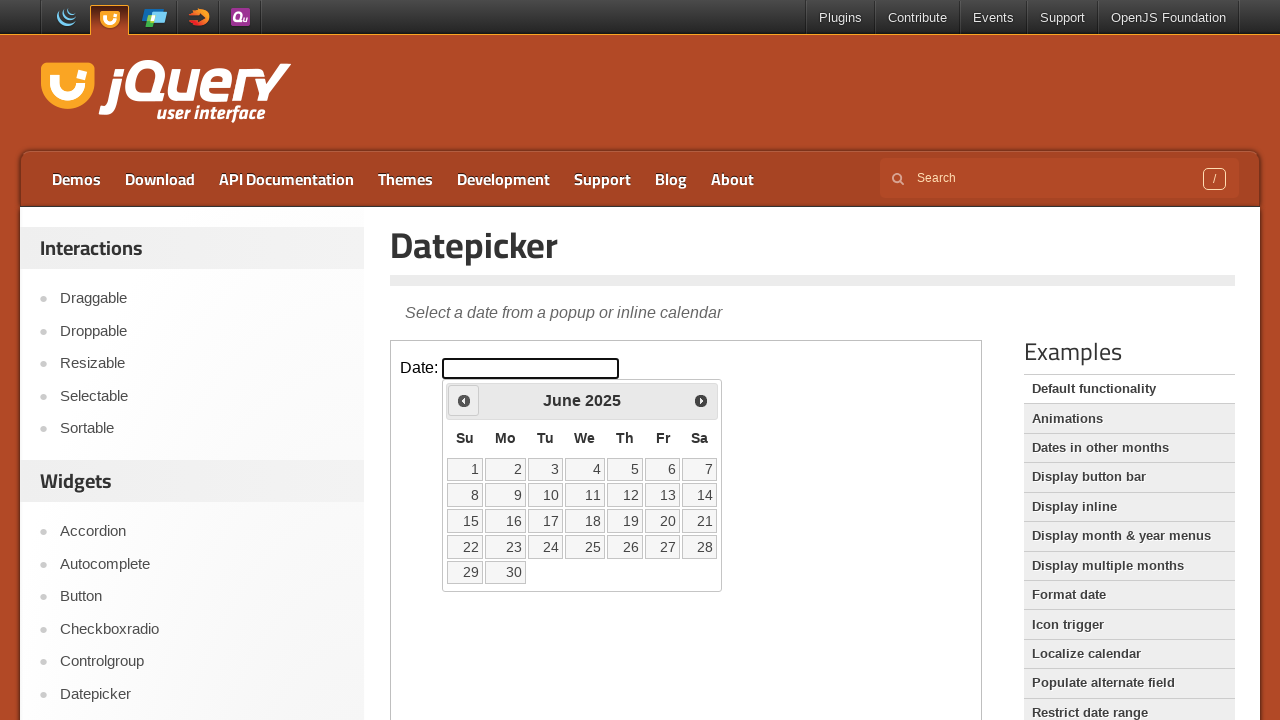

Retrieved current calendar date: June 2025
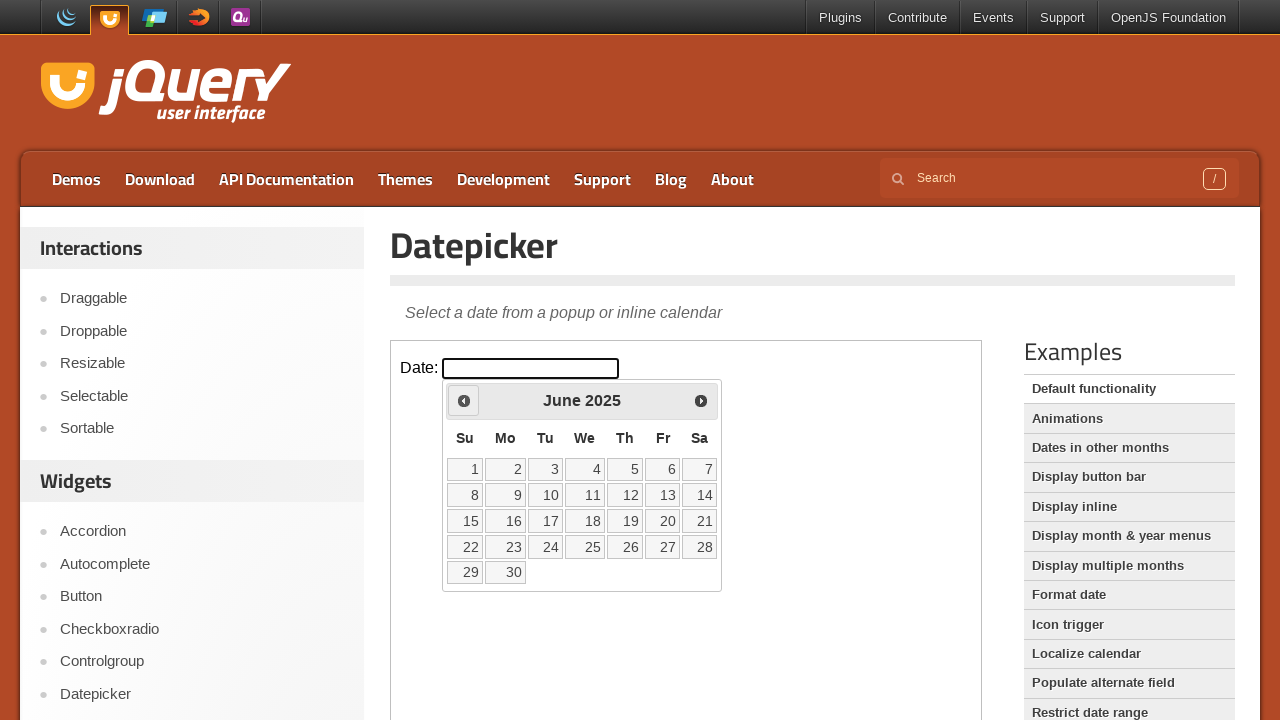

Clicked previous month button to navigate back from June 2025 at (464, 400) on iframe >> nth=0 >> internal:control=enter-frame >> xpath=//span[@class='ui-icon 
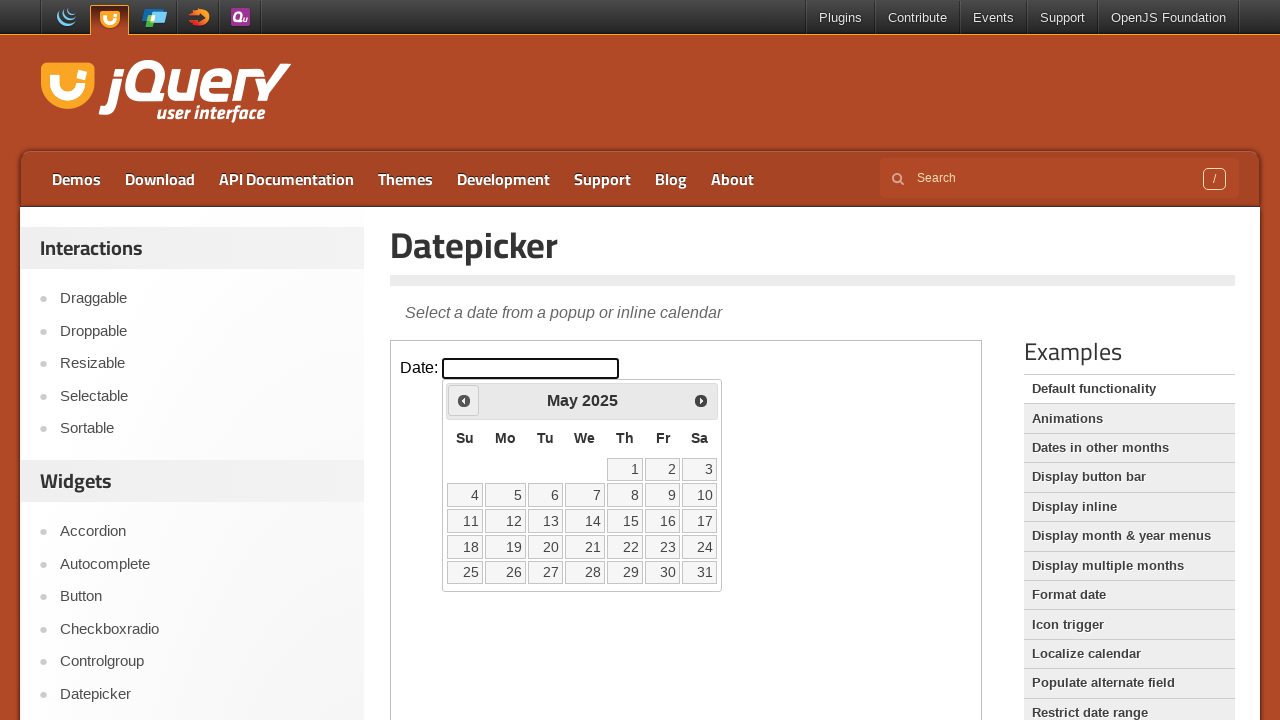

Retrieved current calendar date: May 2025
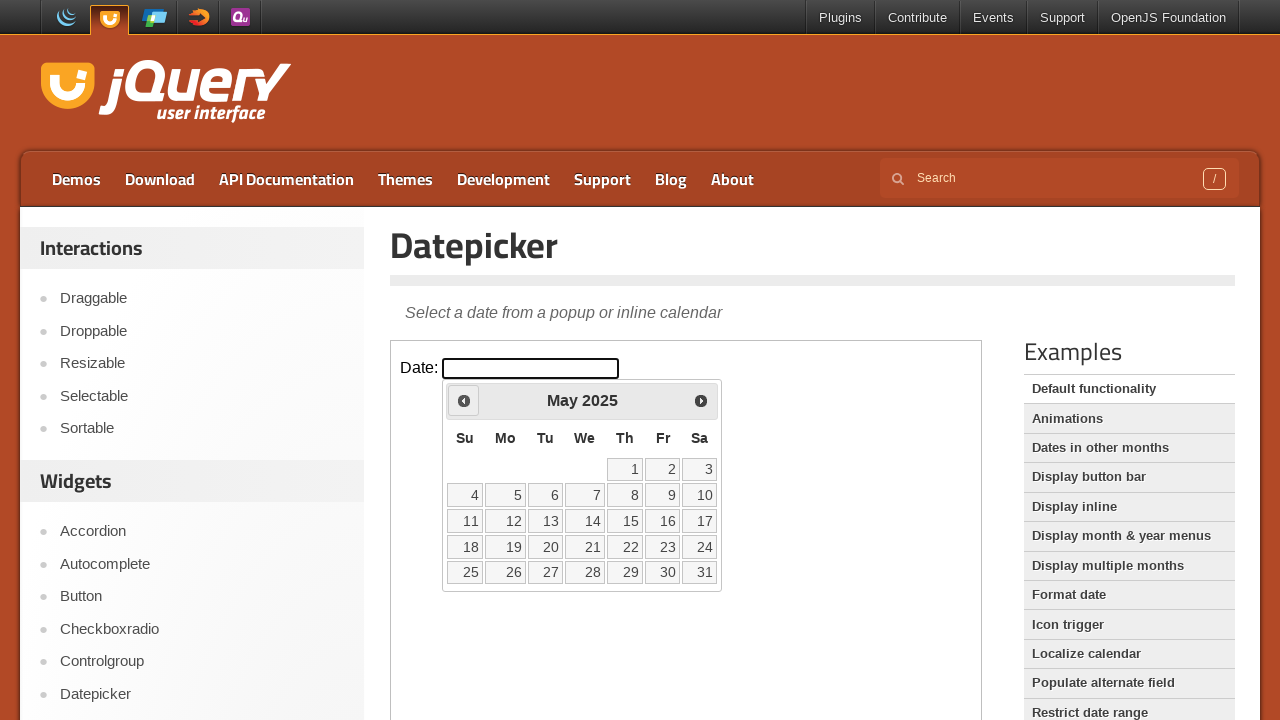

Clicked previous month button to navigate back from May 2025 at (464, 400) on iframe >> nth=0 >> internal:control=enter-frame >> xpath=//span[@class='ui-icon 
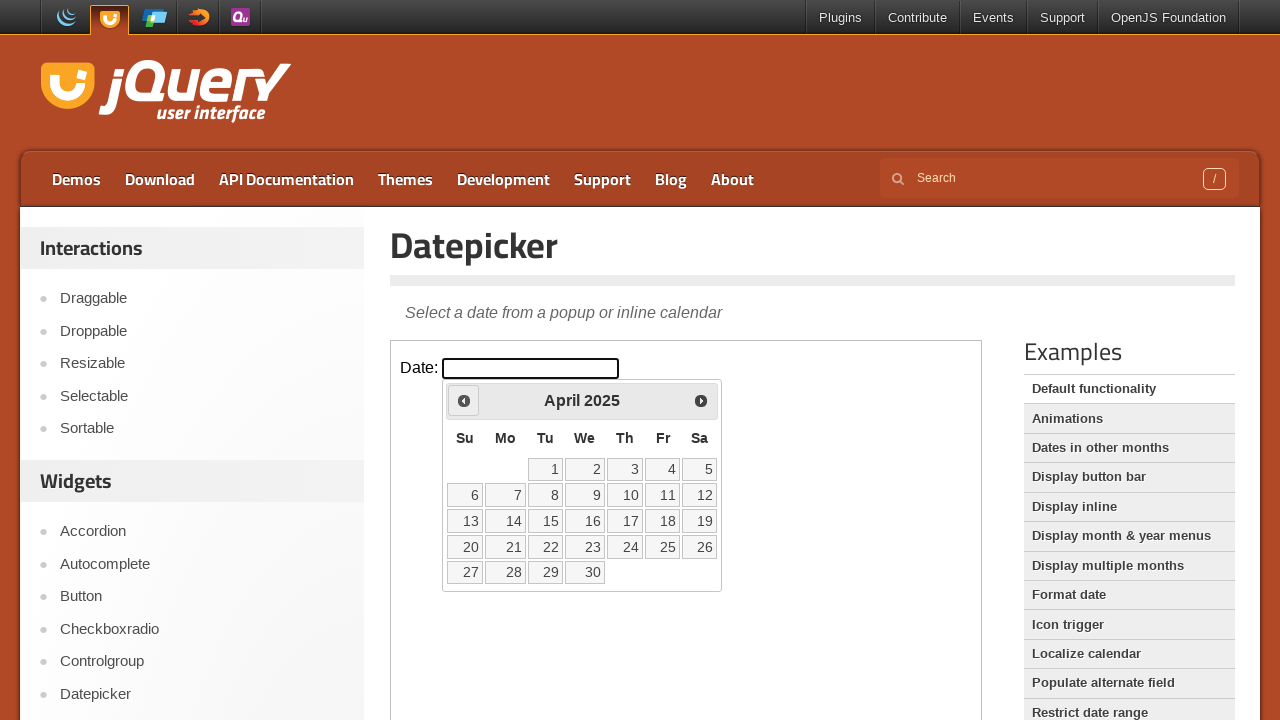

Retrieved current calendar date: April 2025
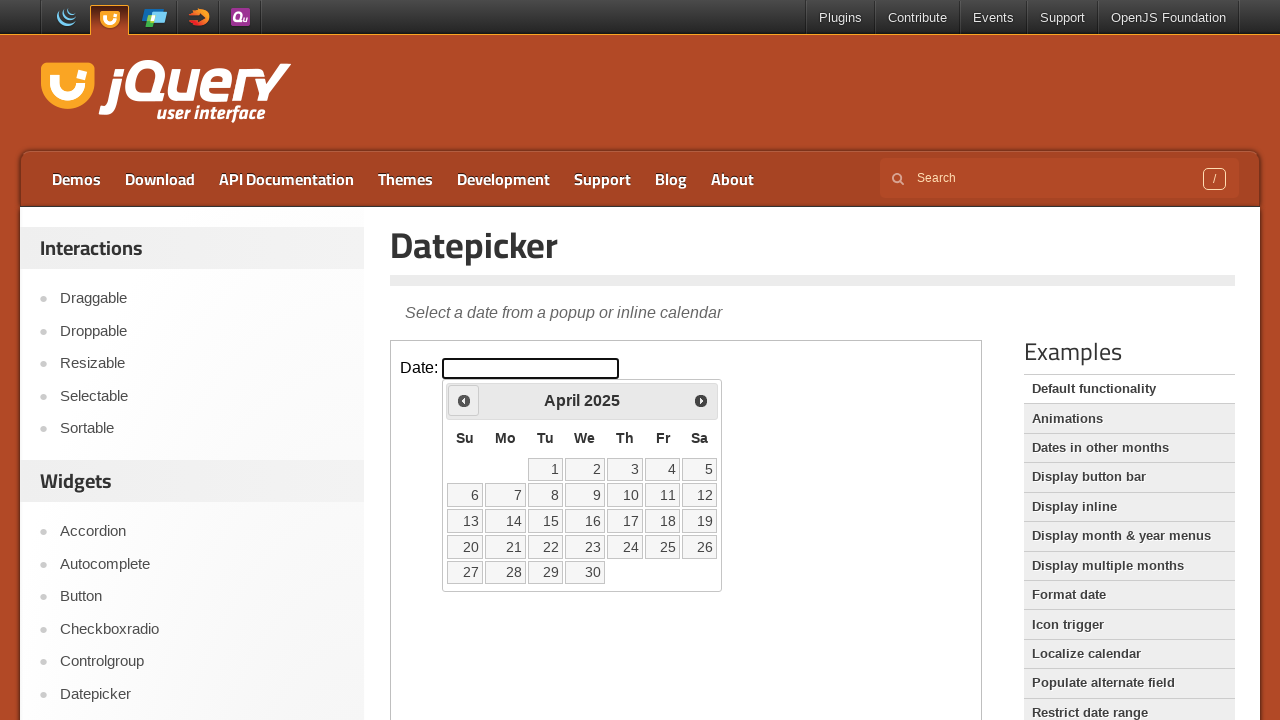

Clicked previous month button to navigate back from April 2025 at (464, 400) on iframe >> nth=0 >> internal:control=enter-frame >> xpath=//span[@class='ui-icon 
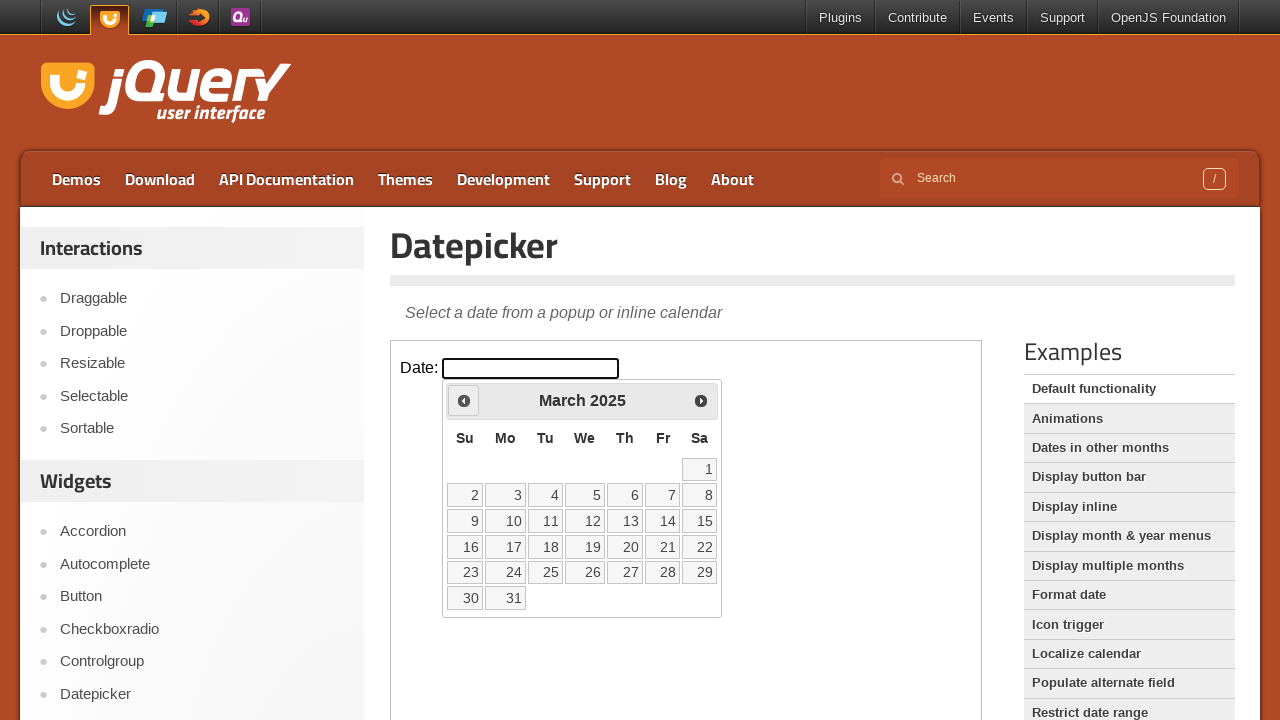

Retrieved current calendar date: March 2025
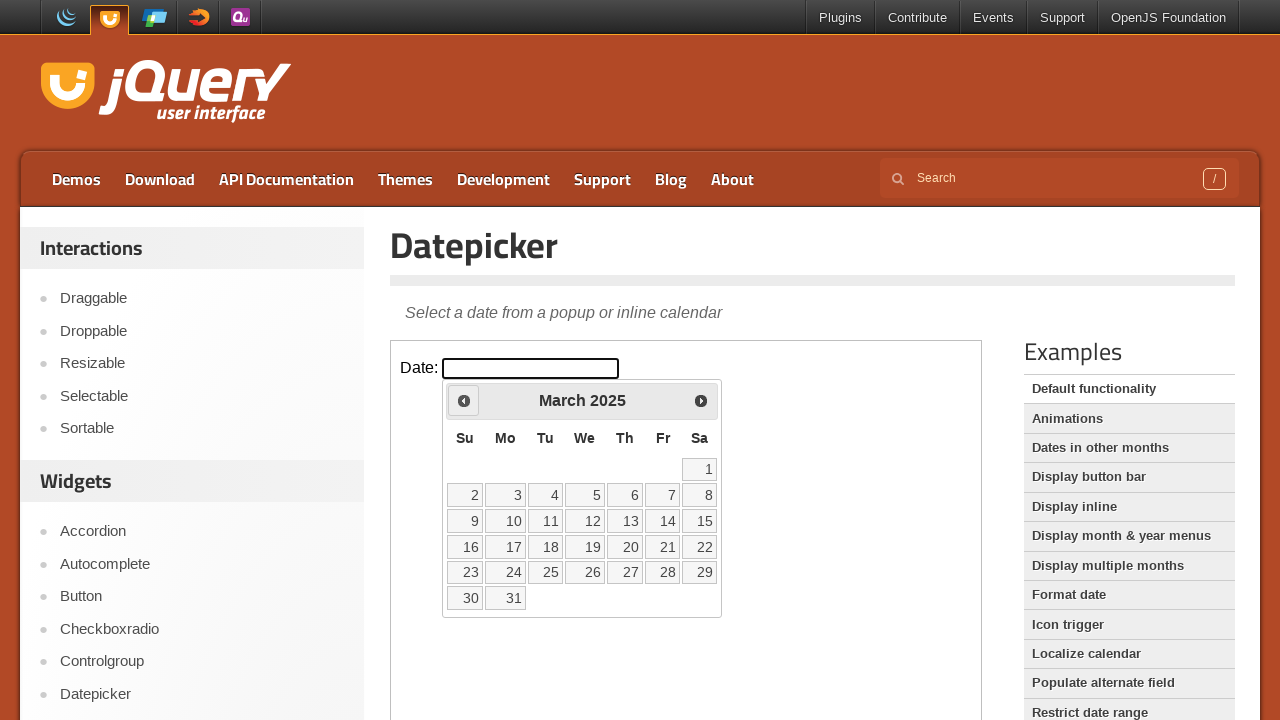

Clicked previous month button to navigate back from March 2025 at (464, 400) on iframe >> nth=0 >> internal:control=enter-frame >> xpath=//span[@class='ui-icon 
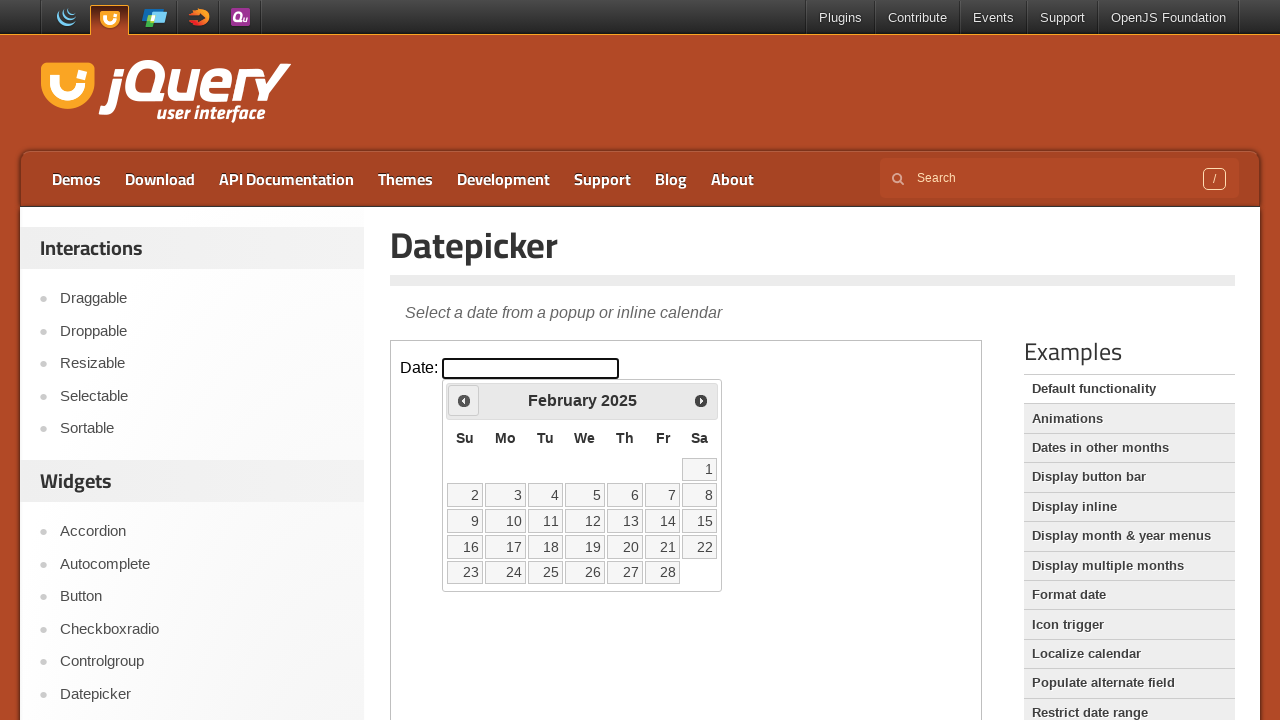

Retrieved current calendar date: February 2025
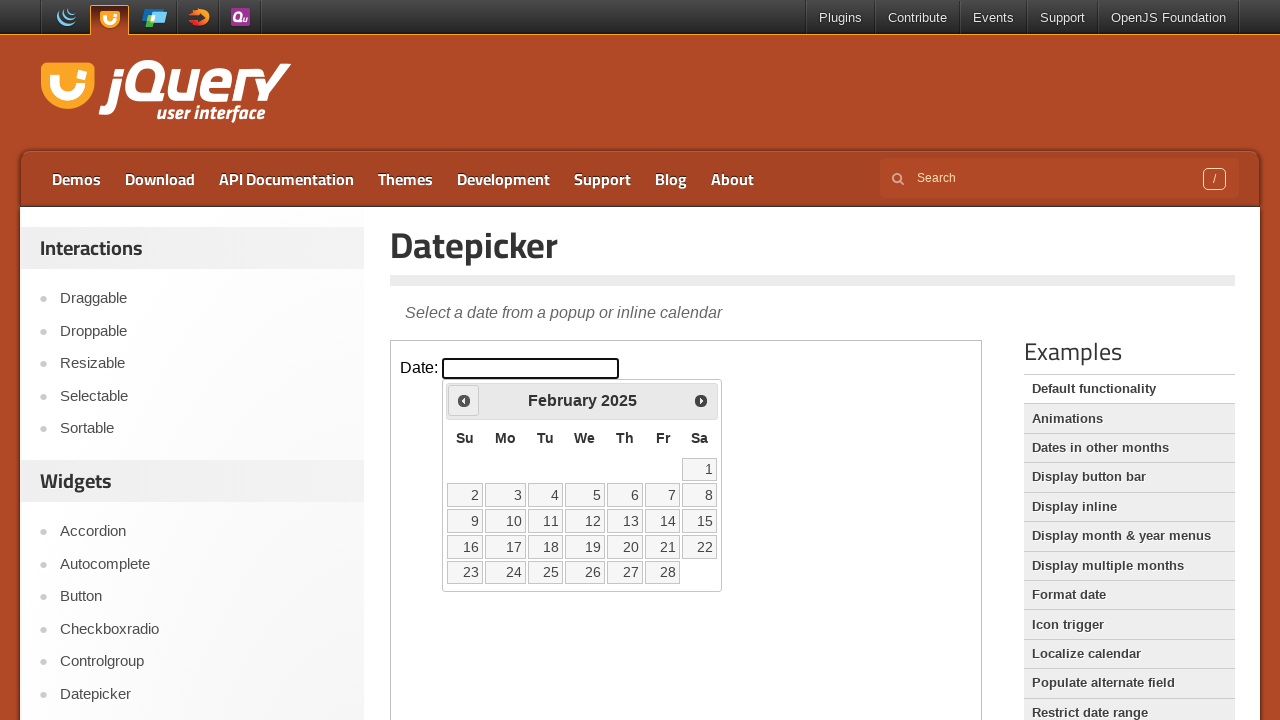

Clicked previous month button to navigate back from February 2025 at (464, 400) on iframe >> nth=0 >> internal:control=enter-frame >> xpath=//span[@class='ui-icon 
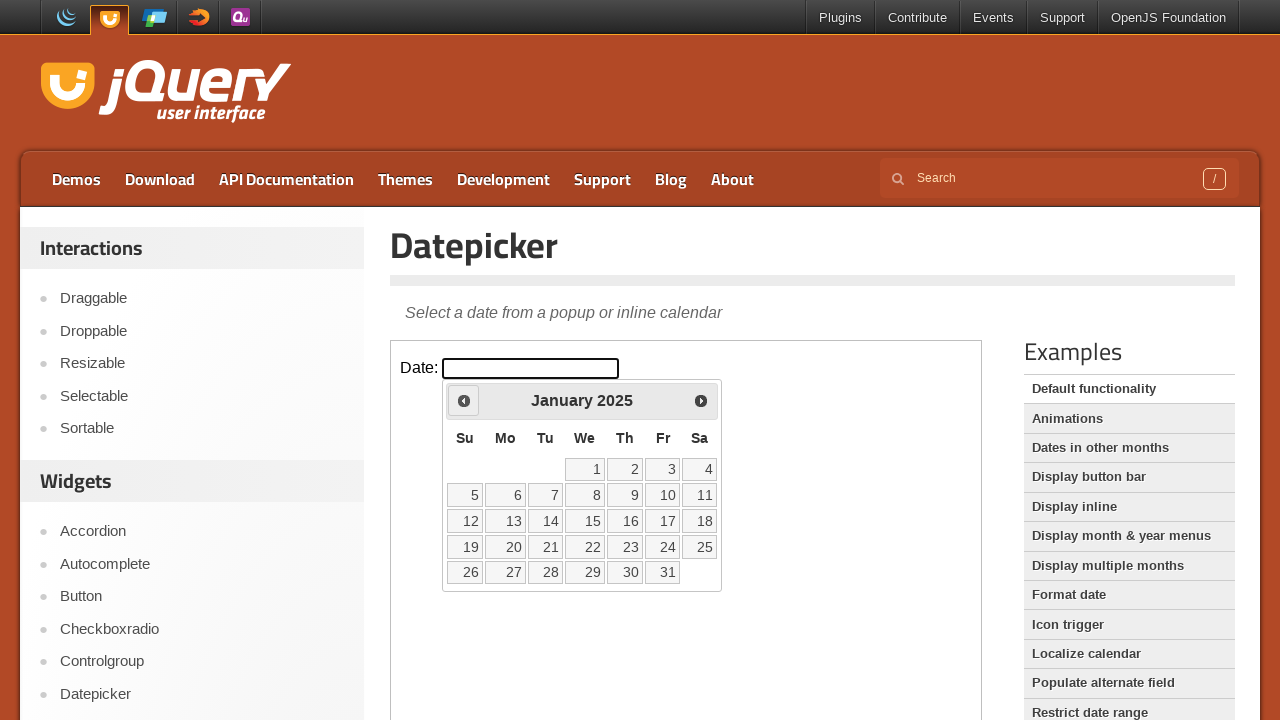

Retrieved current calendar date: January 2025
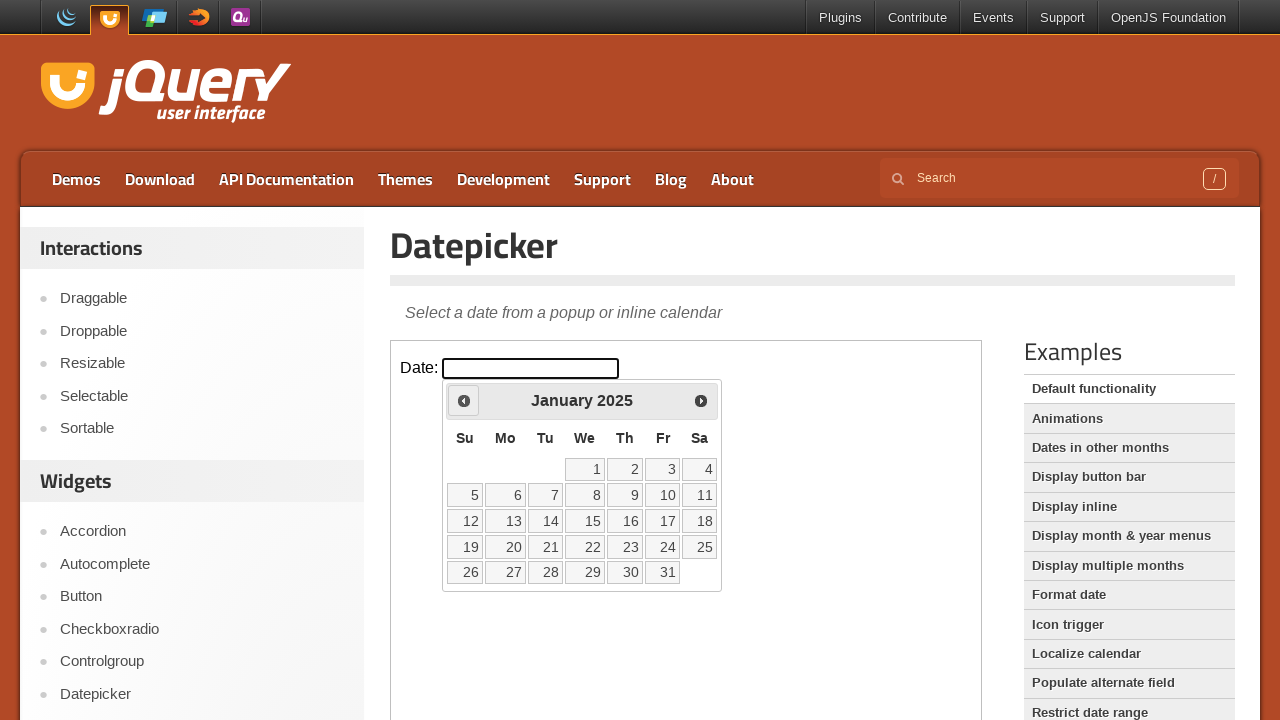

Clicked previous month button to navigate back from January 2025 at (464, 400) on iframe >> nth=0 >> internal:control=enter-frame >> xpath=//span[@class='ui-icon 
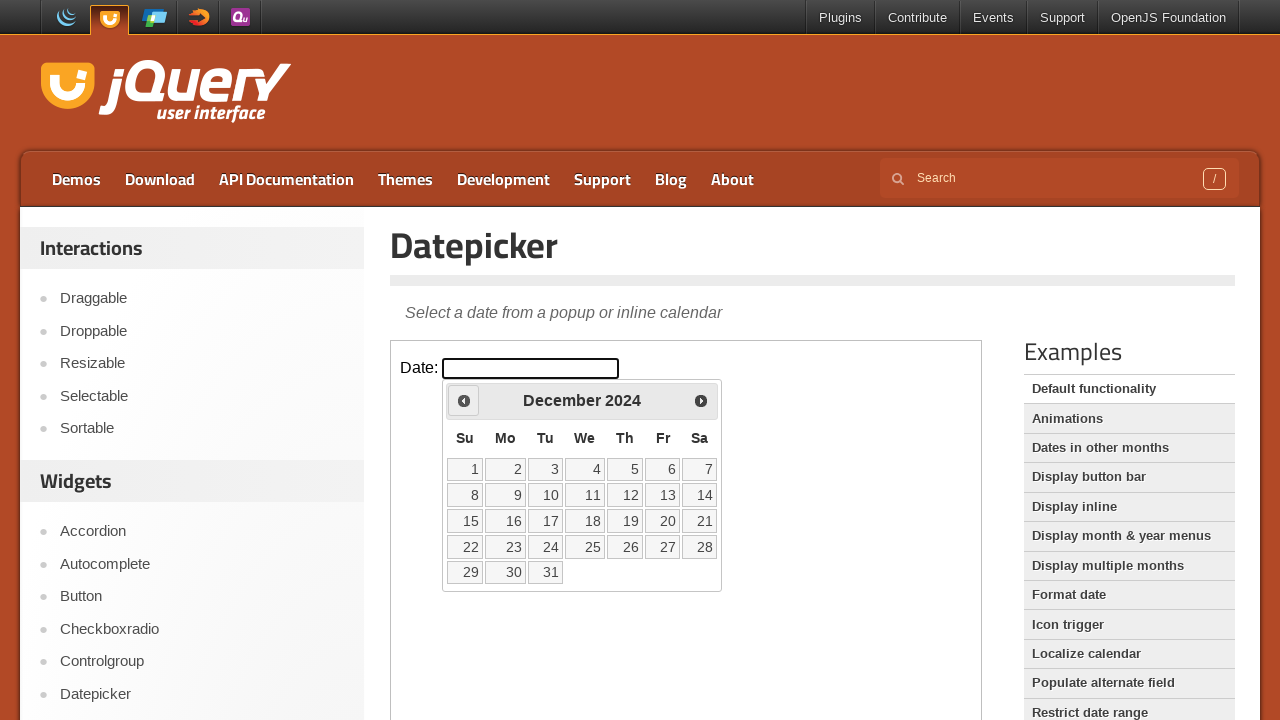

Retrieved current calendar date: December 2024
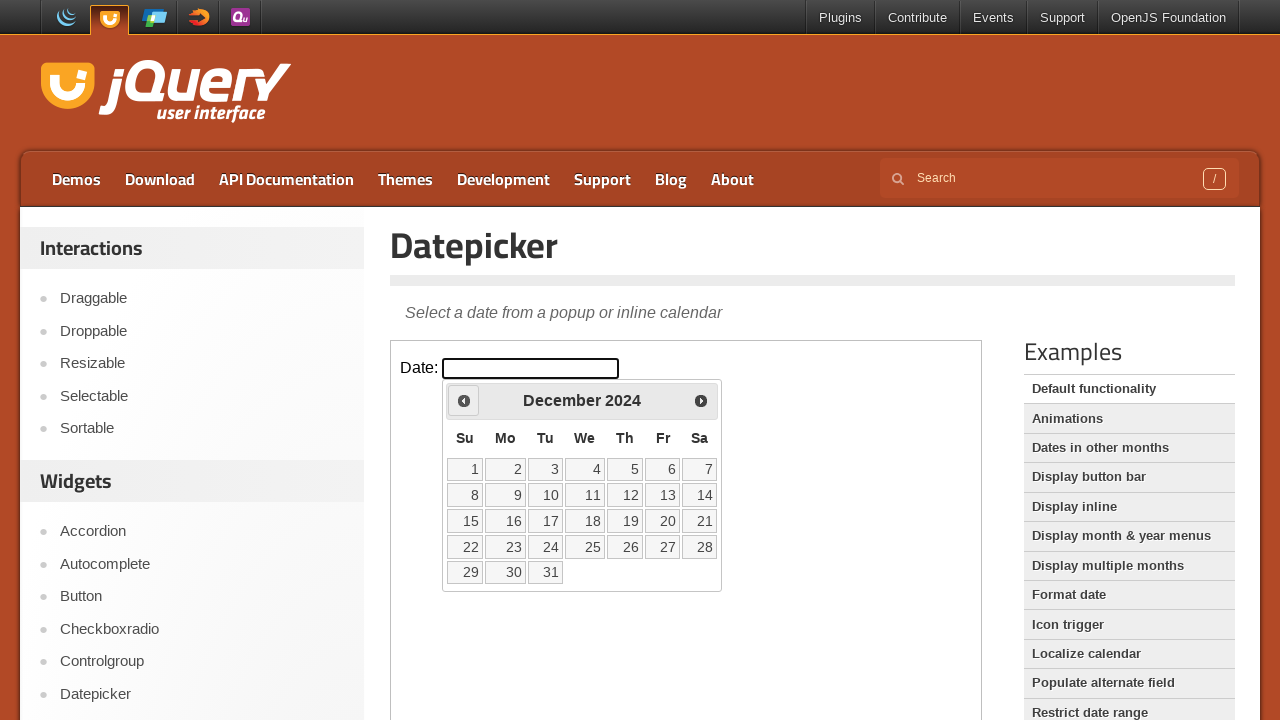

Clicked previous month button to navigate back from December 2024 at (464, 400) on iframe >> nth=0 >> internal:control=enter-frame >> xpath=//span[@class='ui-icon 
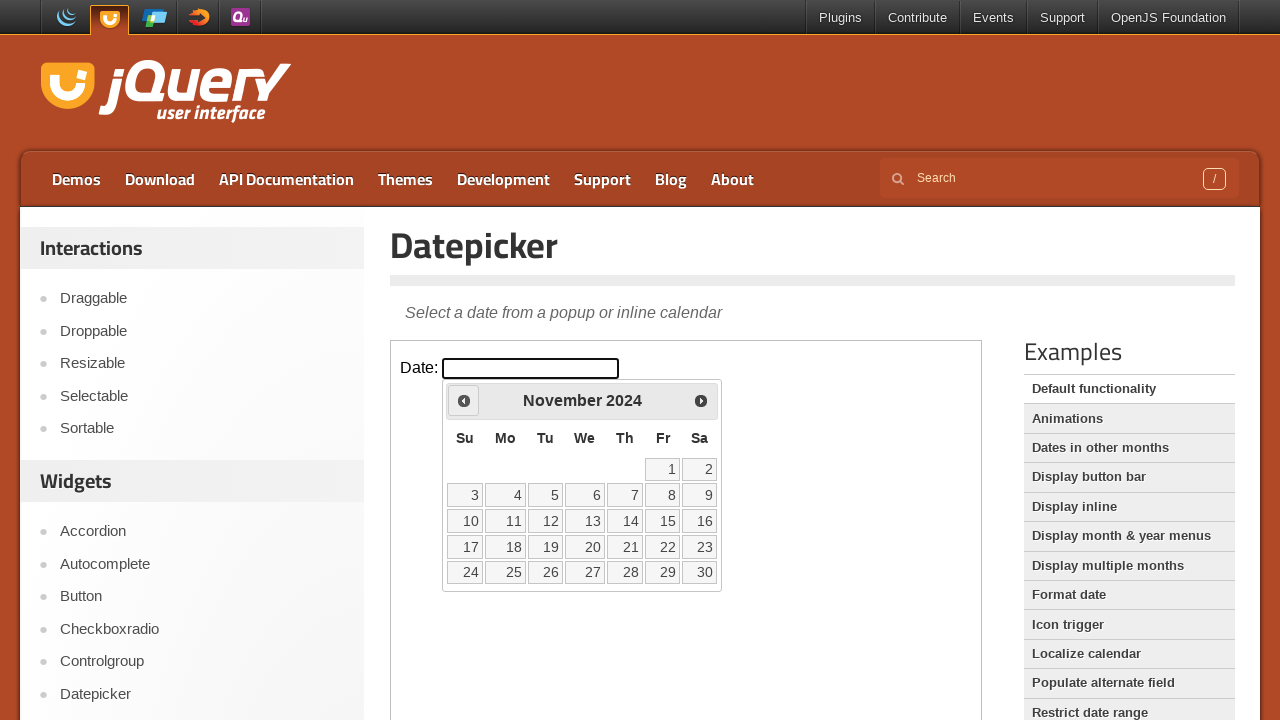

Retrieved current calendar date: November 2024
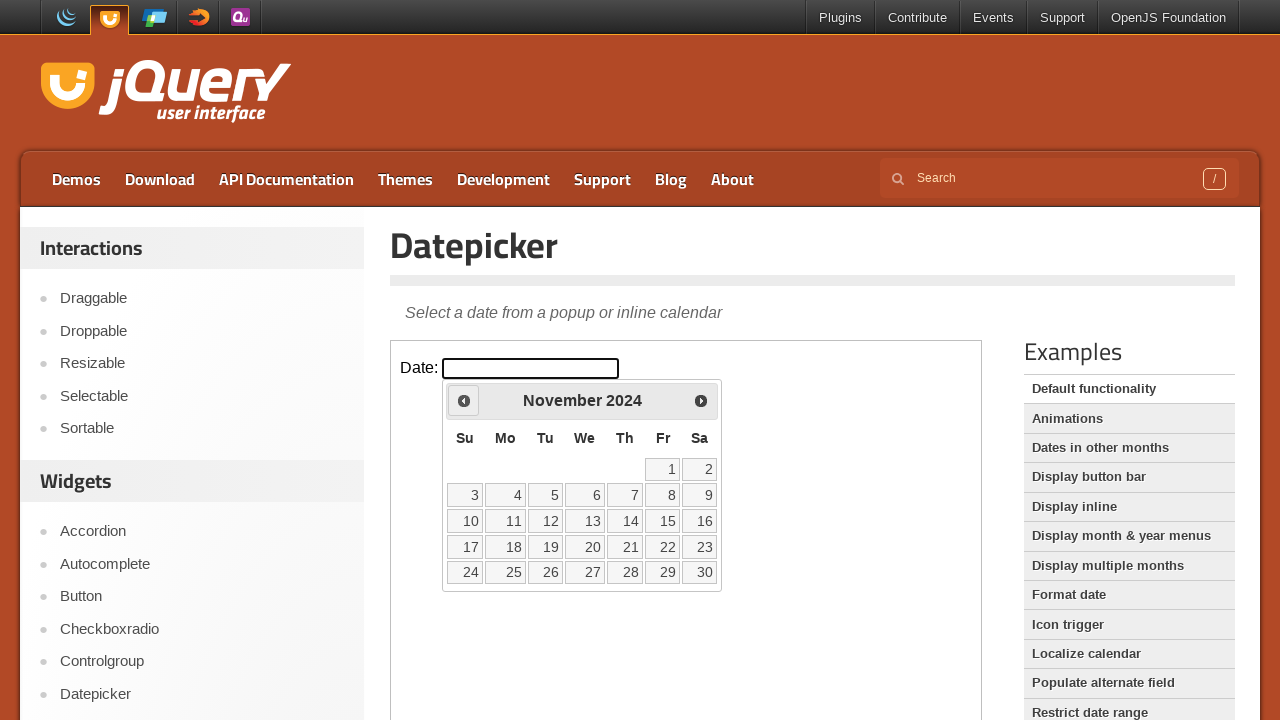

Clicked previous month button to navigate back from November 2024 at (464, 400) on iframe >> nth=0 >> internal:control=enter-frame >> xpath=//span[@class='ui-icon 
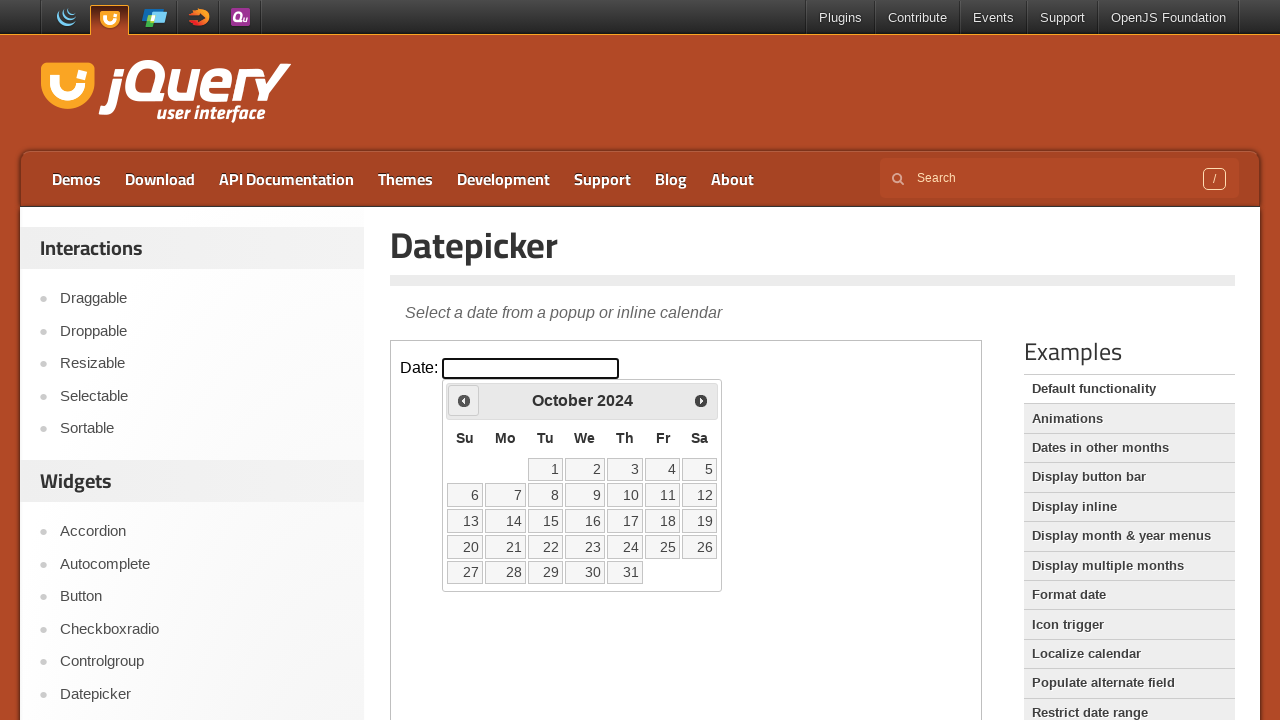

Retrieved current calendar date: October 2024
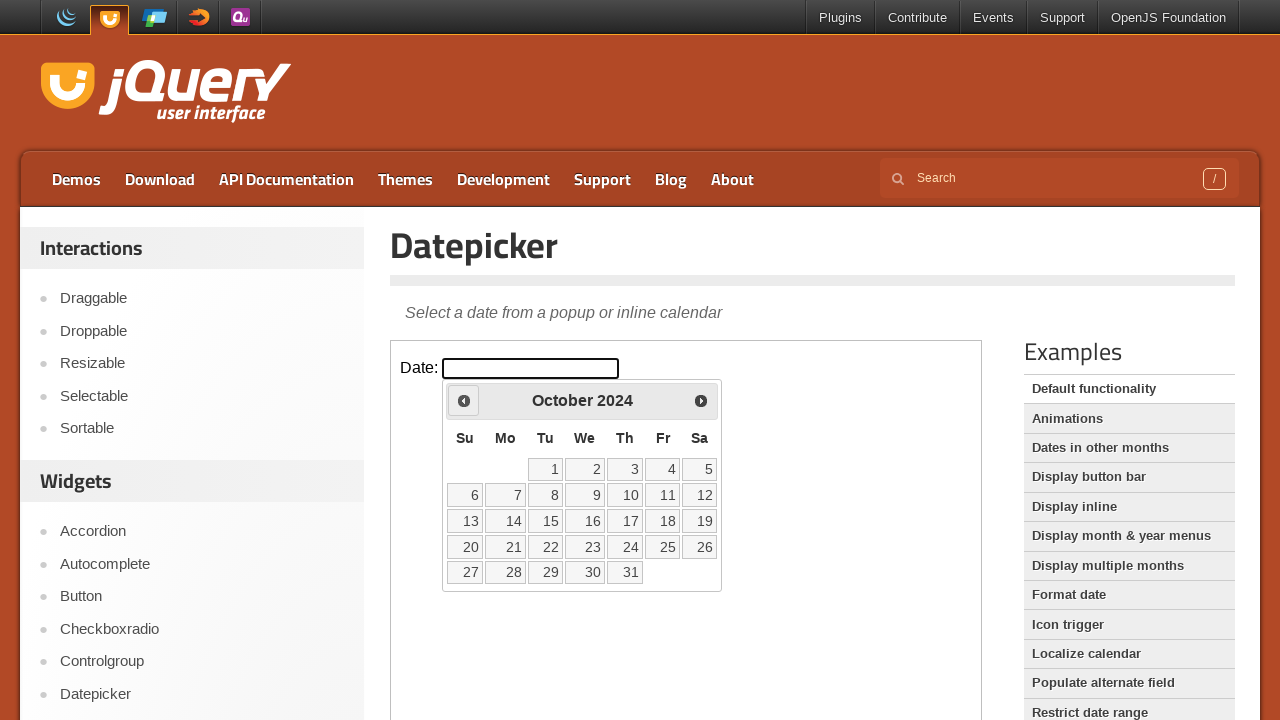

Clicked previous month button to navigate back from October 2024 at (464, 400) on iframe >> nth=0 >> internal:control=enter-frame >> xpath=//span[@class='ui-icon 
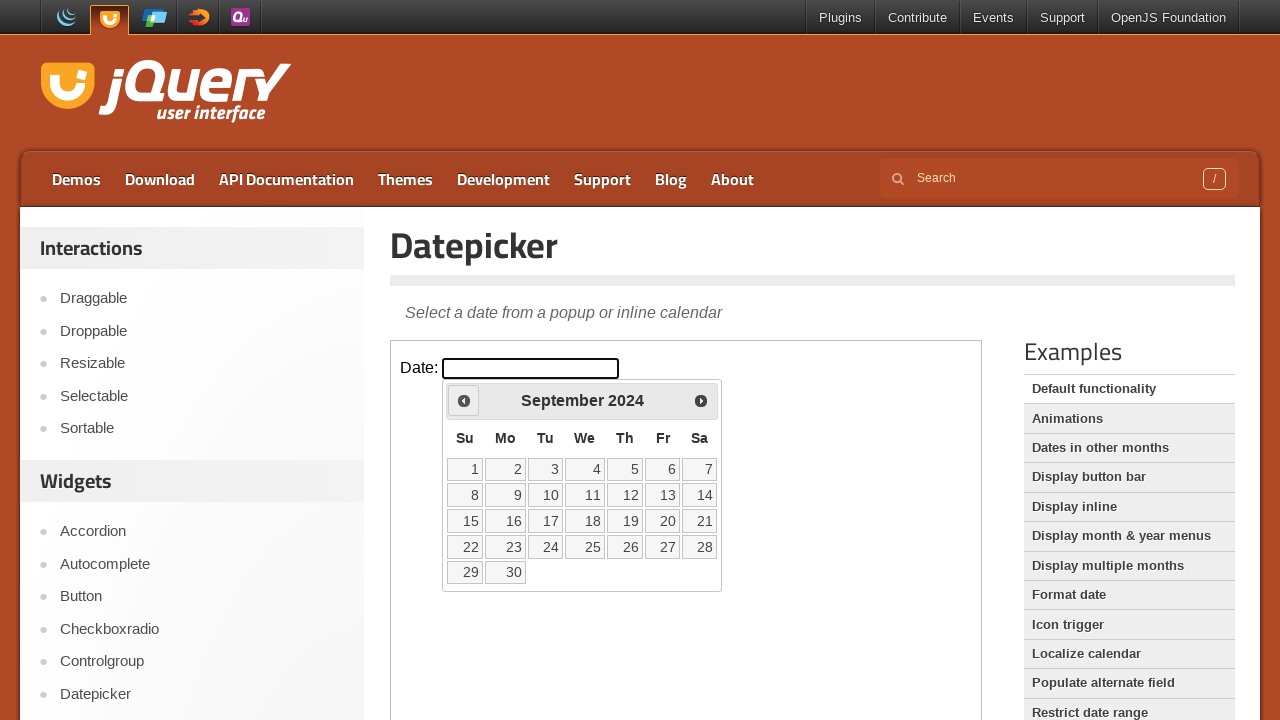

Retrieved current calendar date: September 2024
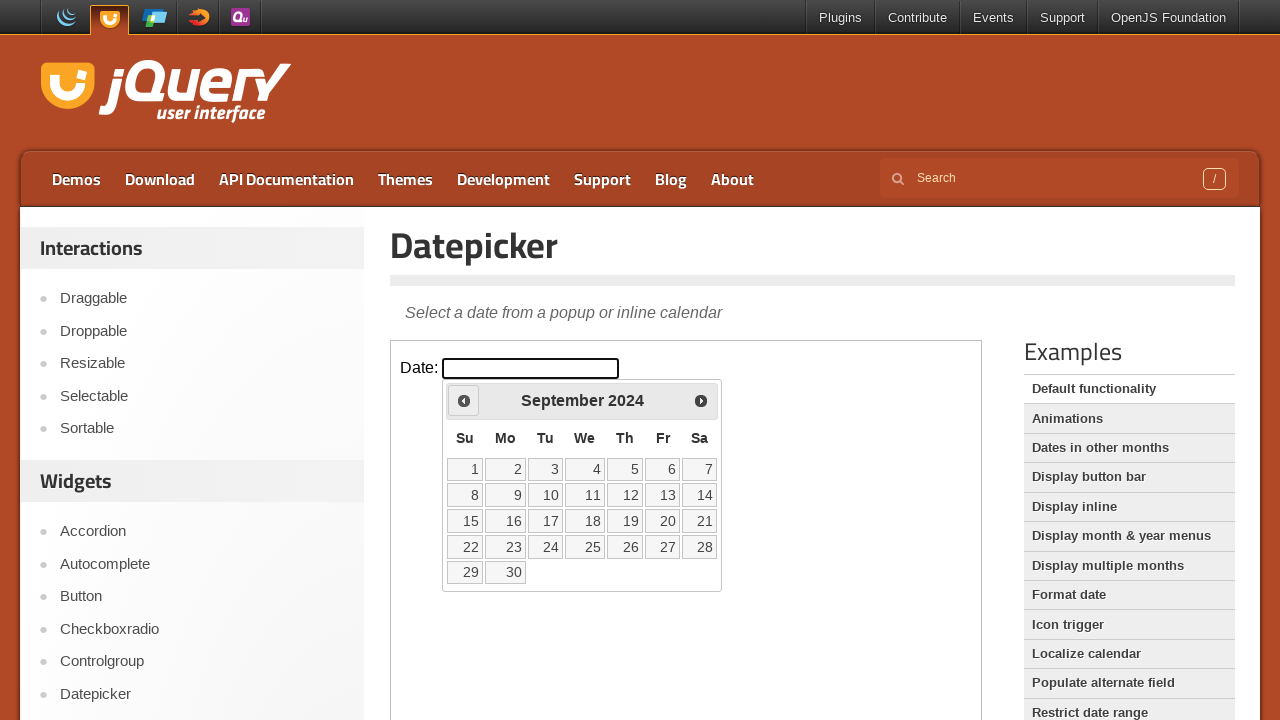

Clicked previous month button to navigate back from September 2024 at (464, 400) on iframe >> nth=0 >> internal:control=enter-frame >> xpath=//span[@class='ui-icon 
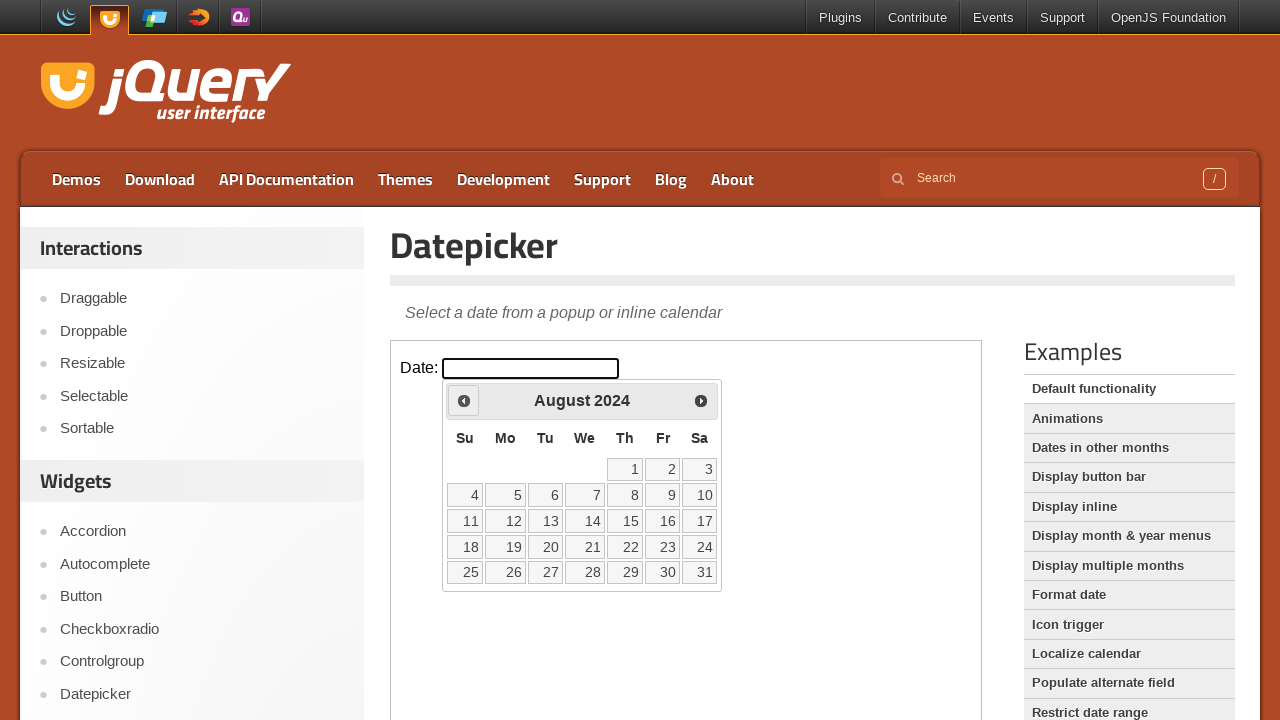

Retrieved current calendar date: August 2024
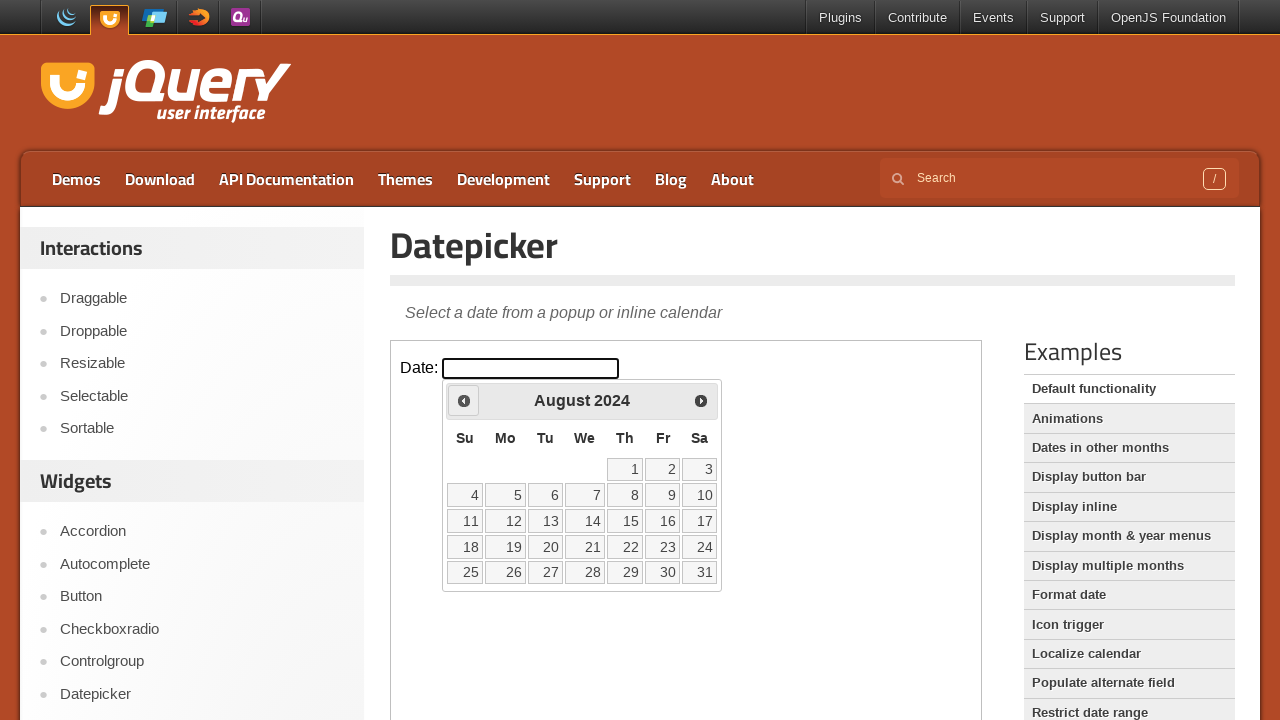

Clicked previous month button to navigate back from August 2024 at (464, 400) on iframe >> nth=0 >> internal:control=enter-frame >> xpath=//span[@class='ui-icon 
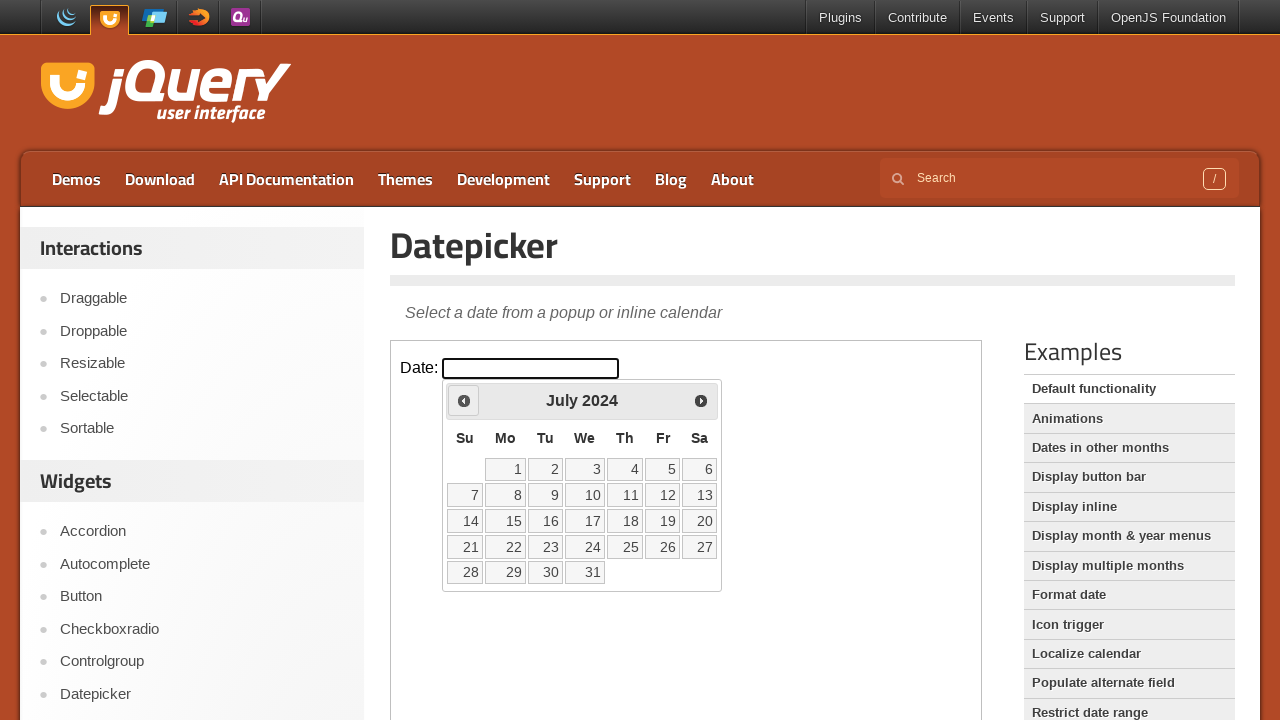

Retrieved current calendar date: July 2024
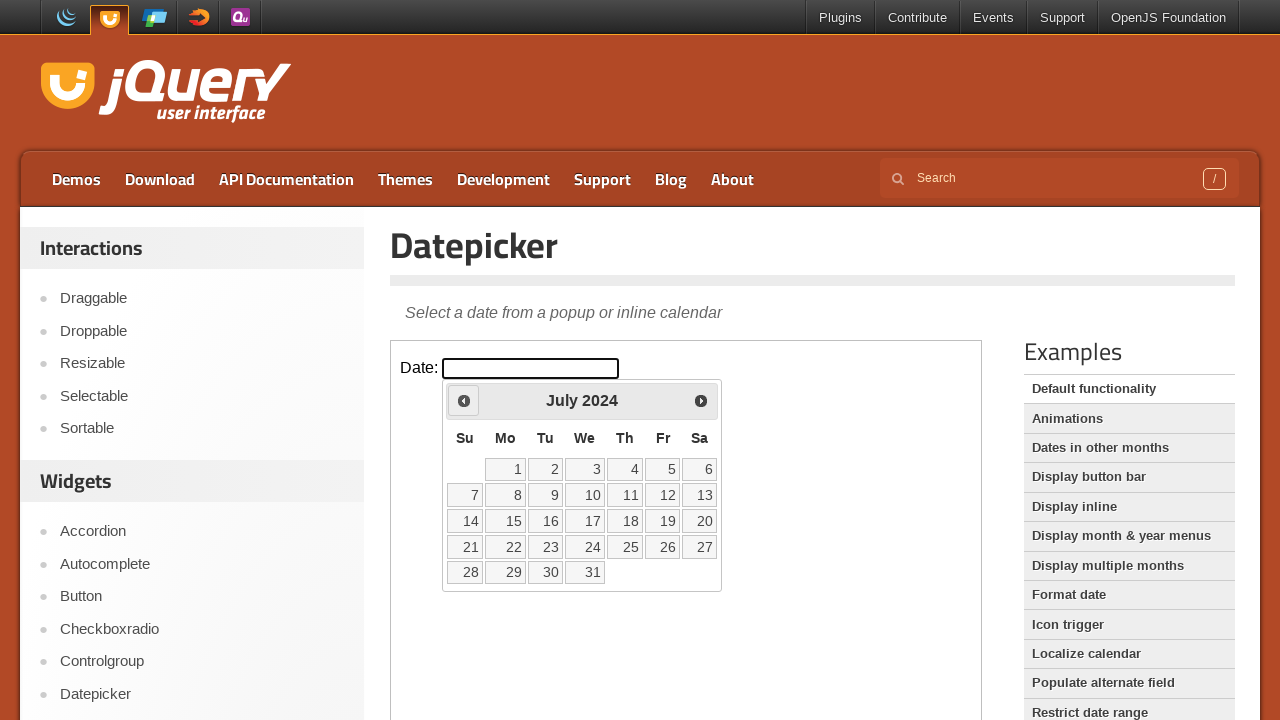

Clicked previous month button to navigate back from July 2024 at (464, 400) on iframe >> nth=0 >> internal:control=enter-frame >> xpath=//span[@class='ui-icon 
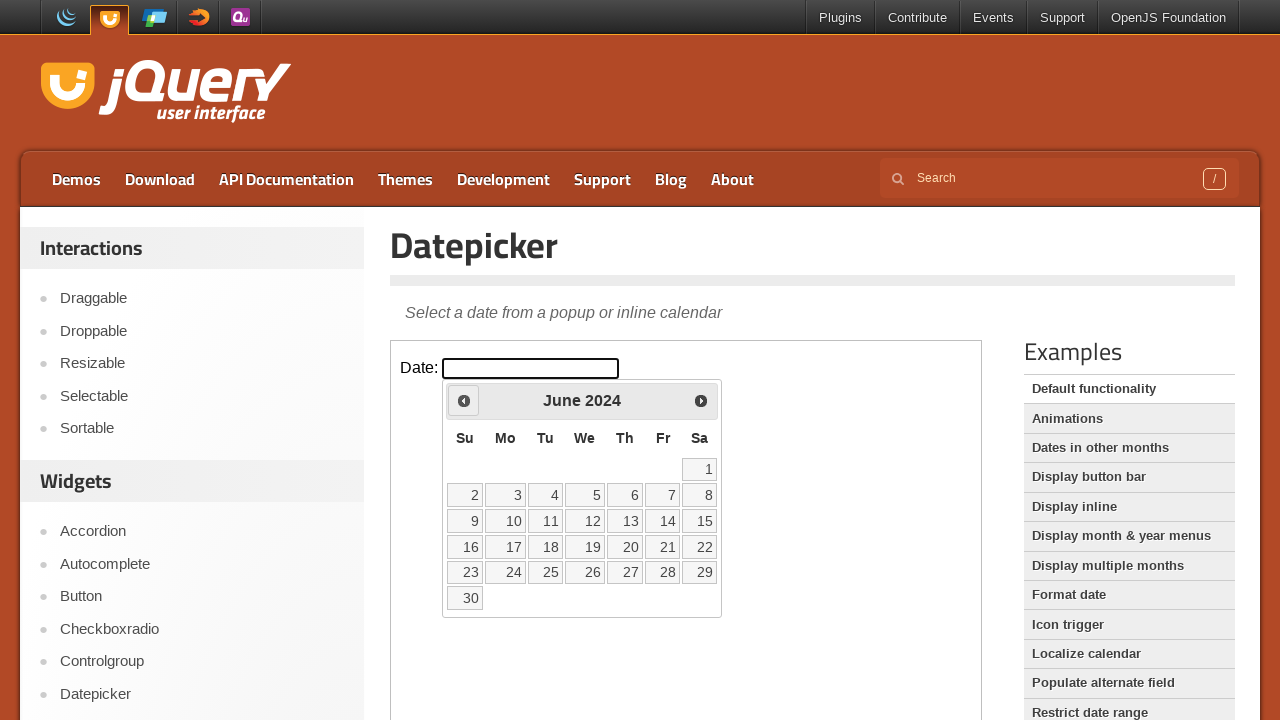

Retrieved current calendar date: June 2024
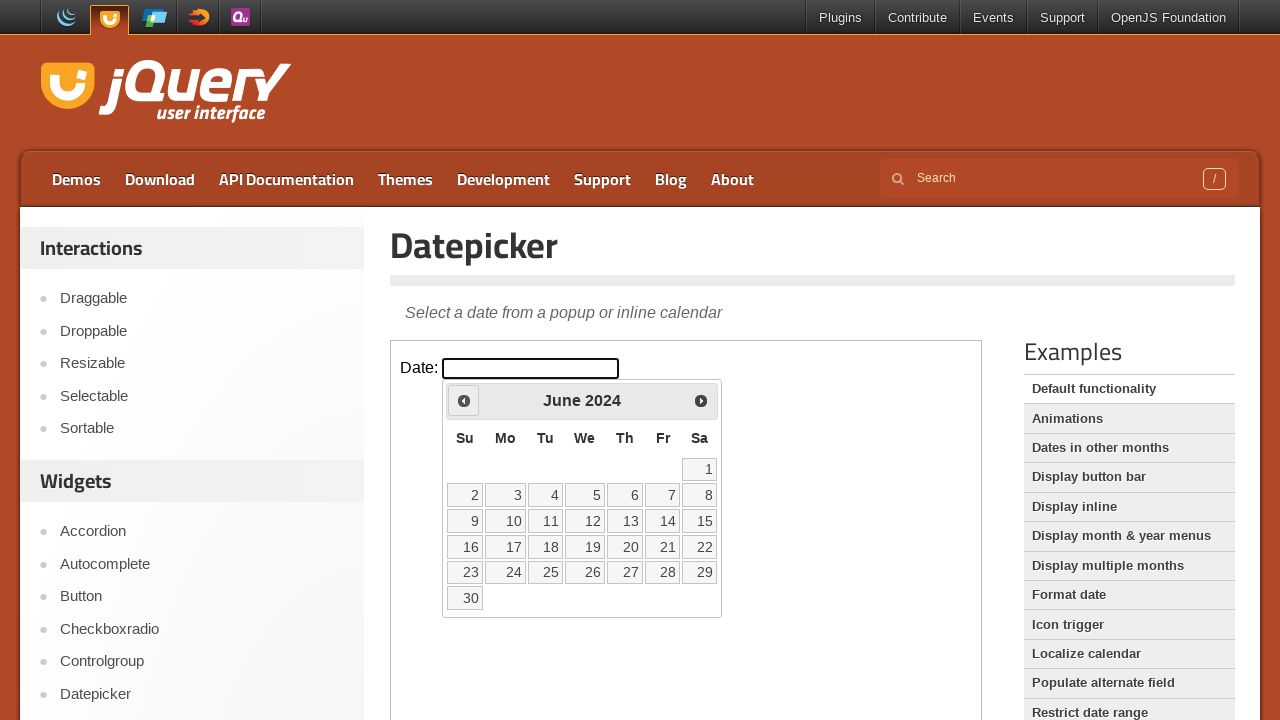

Clicked previous month button to navigate back from June 2024 at (464, 400) on iframe >> nth=0 >> internal:control=enter-frame >> xpath=//span[@class='ui-icon 
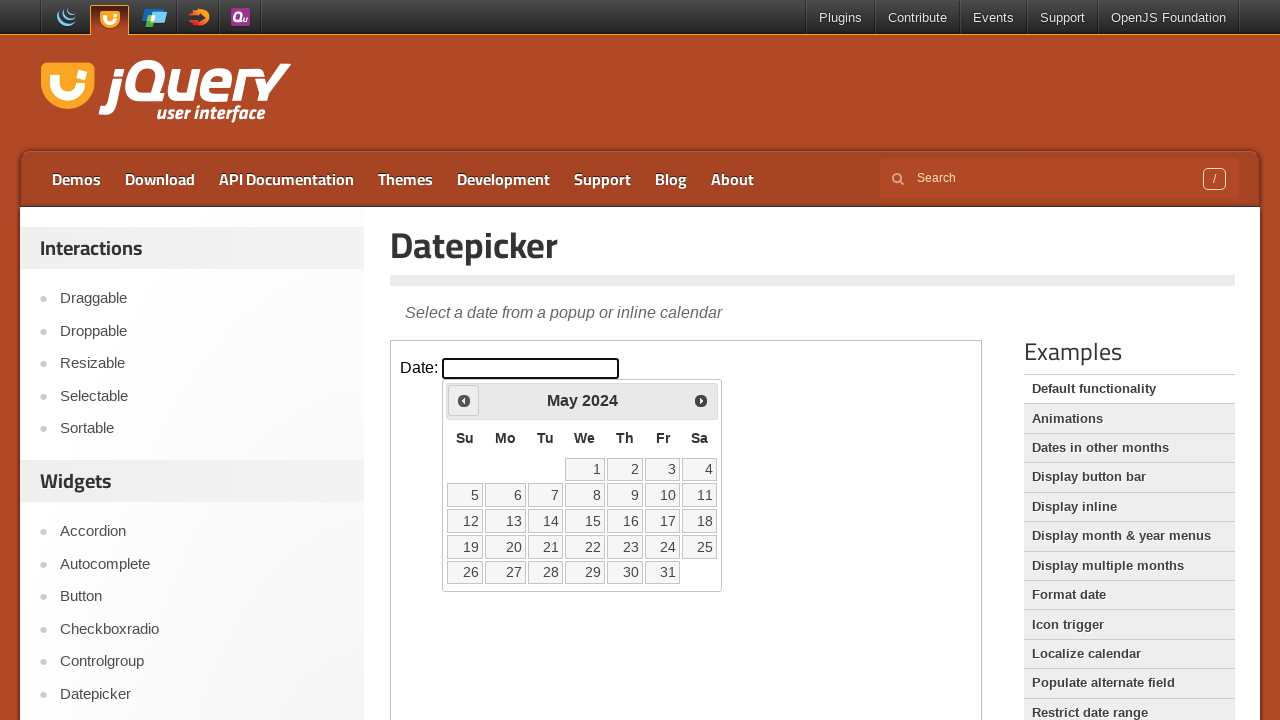

Retrieved current calendar date: May 2024
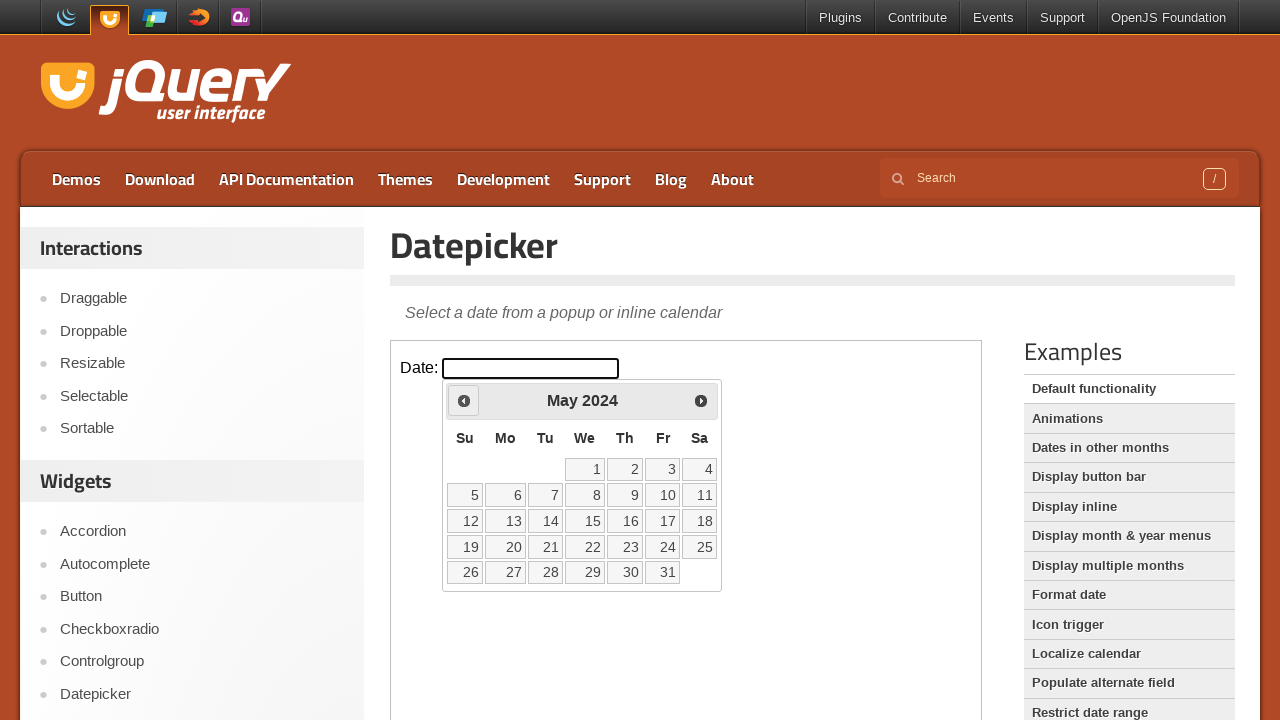

Clicked previous month button to navigate back from May 2024 at (464, 400) on iframe >> nth=0 >> internal:control=enter-frame >> xpath=//span[@class='ui-icon 
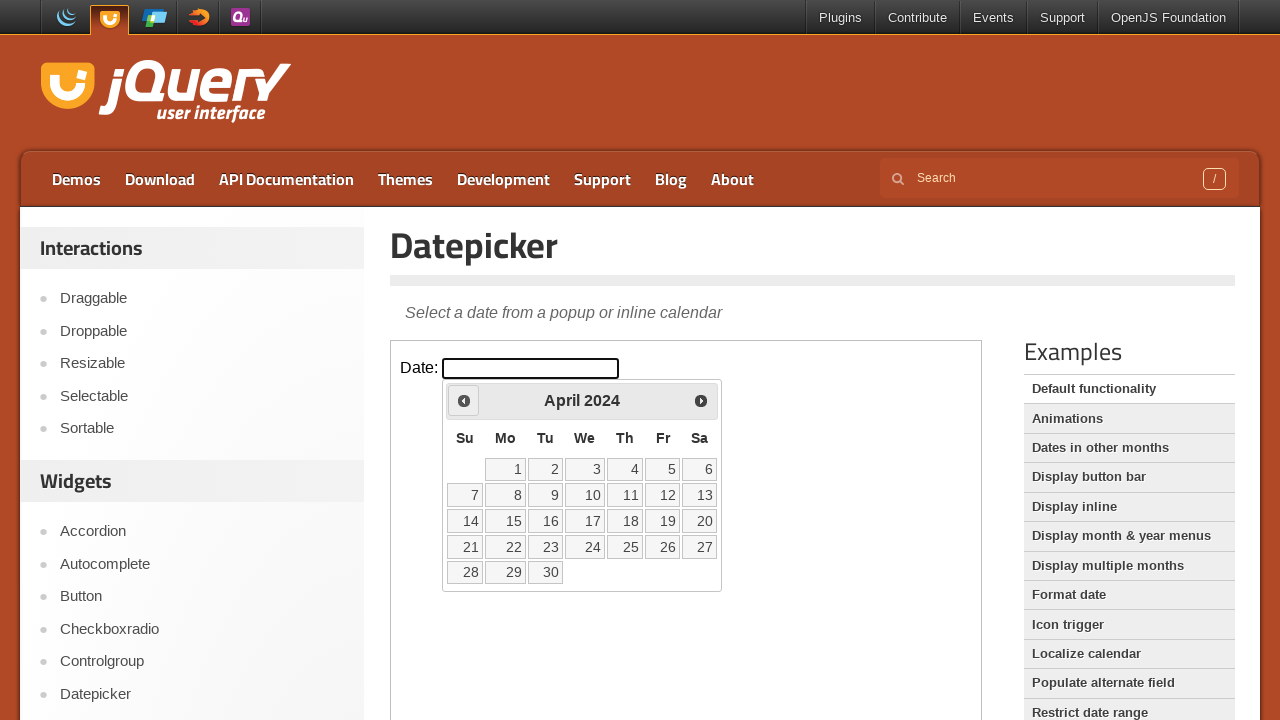

Retrieved current calendar date: April 2024
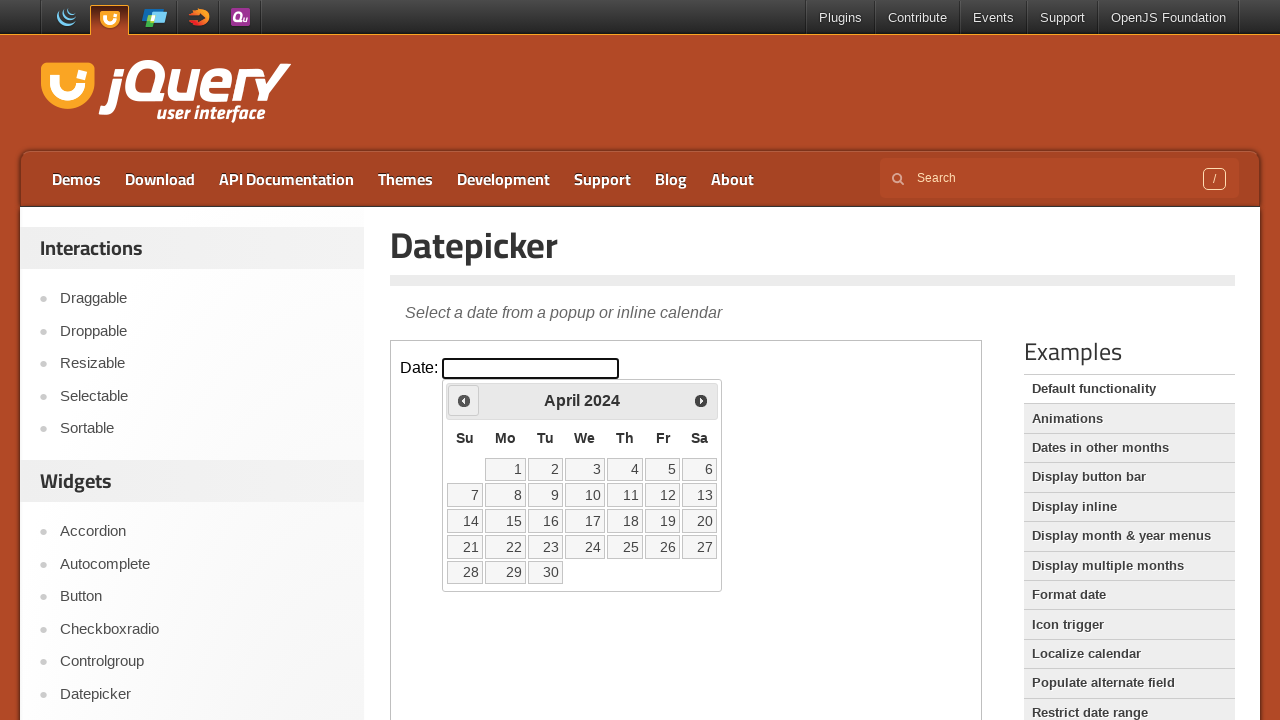

Clicked previous month button to navigate back from April 2024 at (464, 400) on iframe >> nth=0 >> internal:control=enter-frame >> xpath=//span[@class='ui-icon 
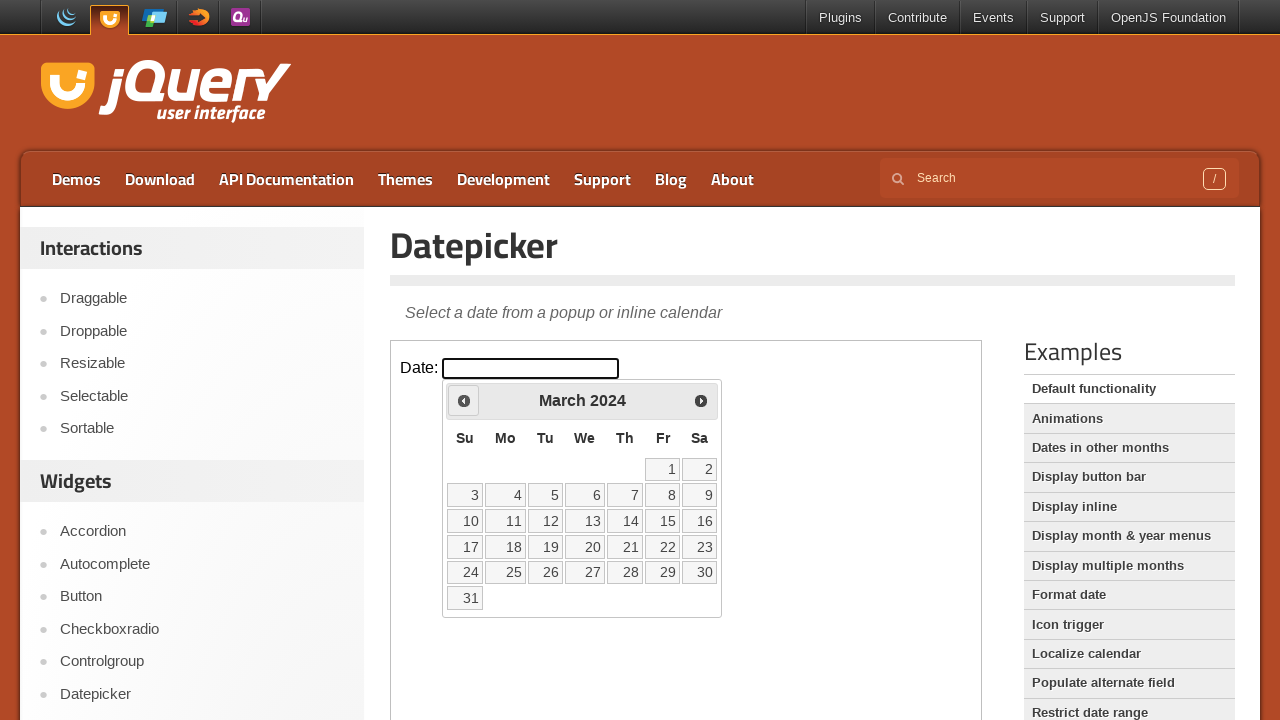

Retrieved current calendar date: March 2024
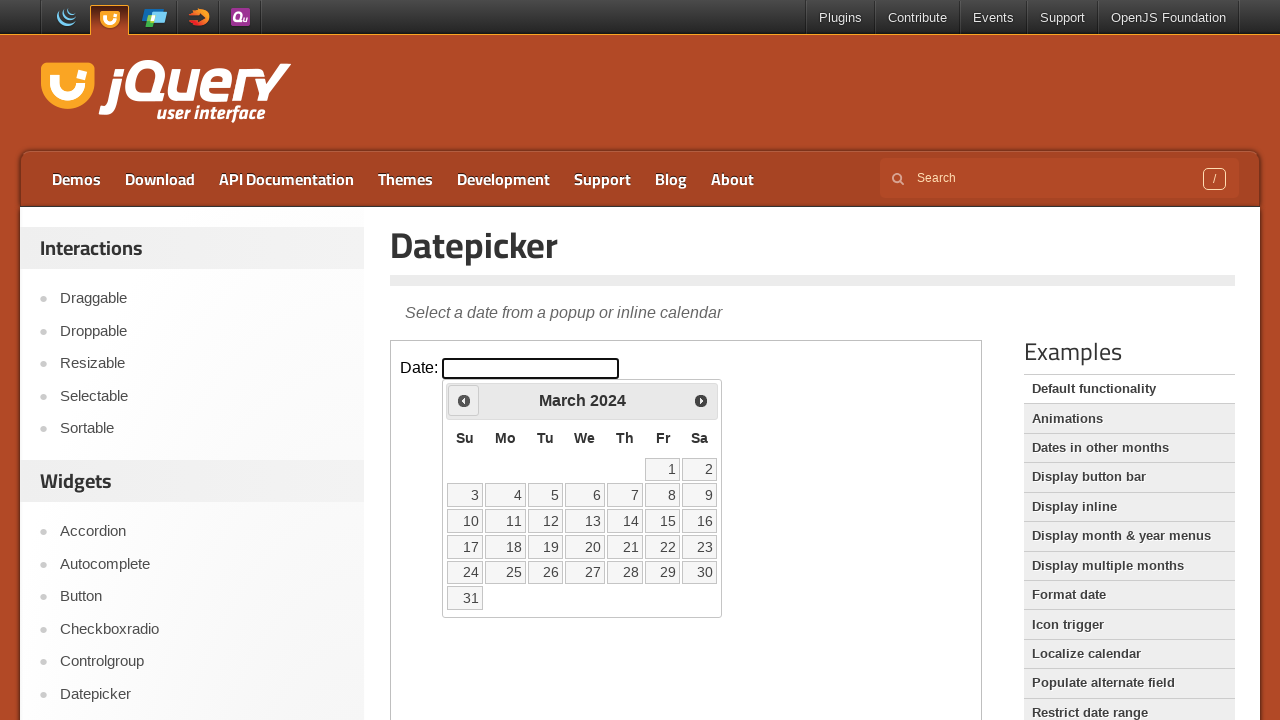

Clicked previous month button to navigate back from March 2024 at (464, 400) on iframe >> nth=0 >> internal:control=enter-frame >> xpath=//span[@class='ui-icon 
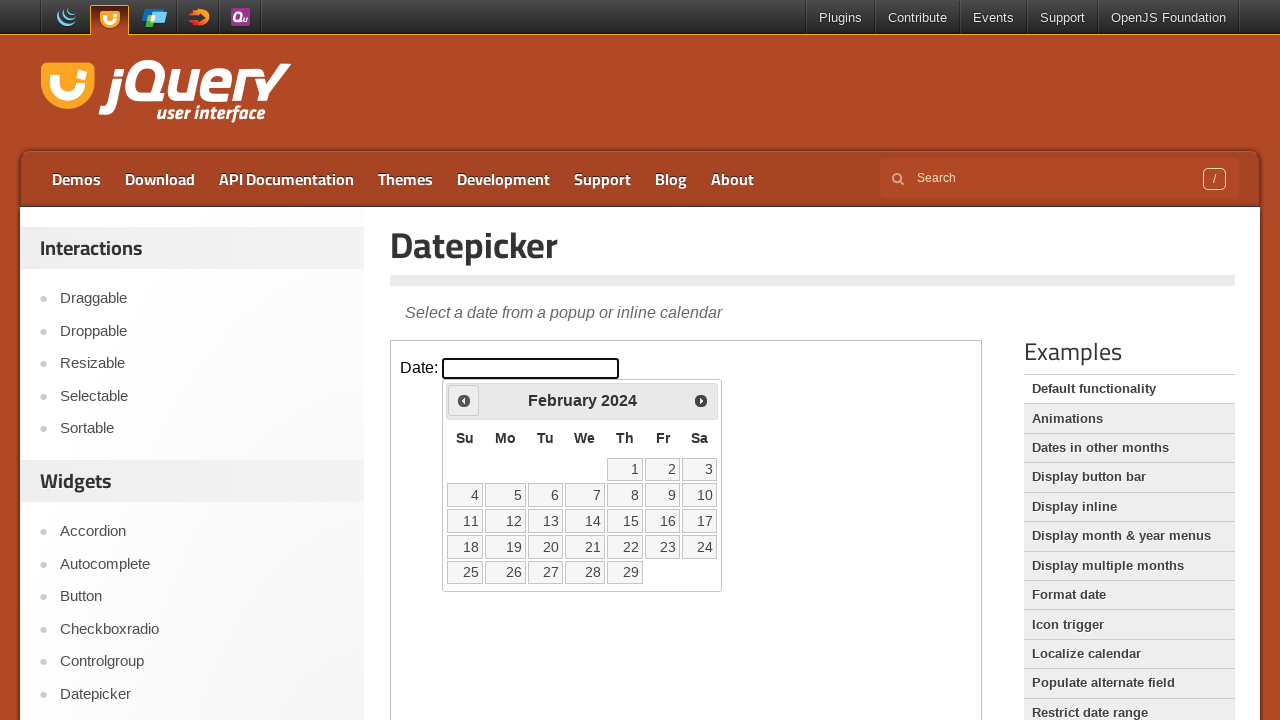

Retrieved current calendar date: February 2024
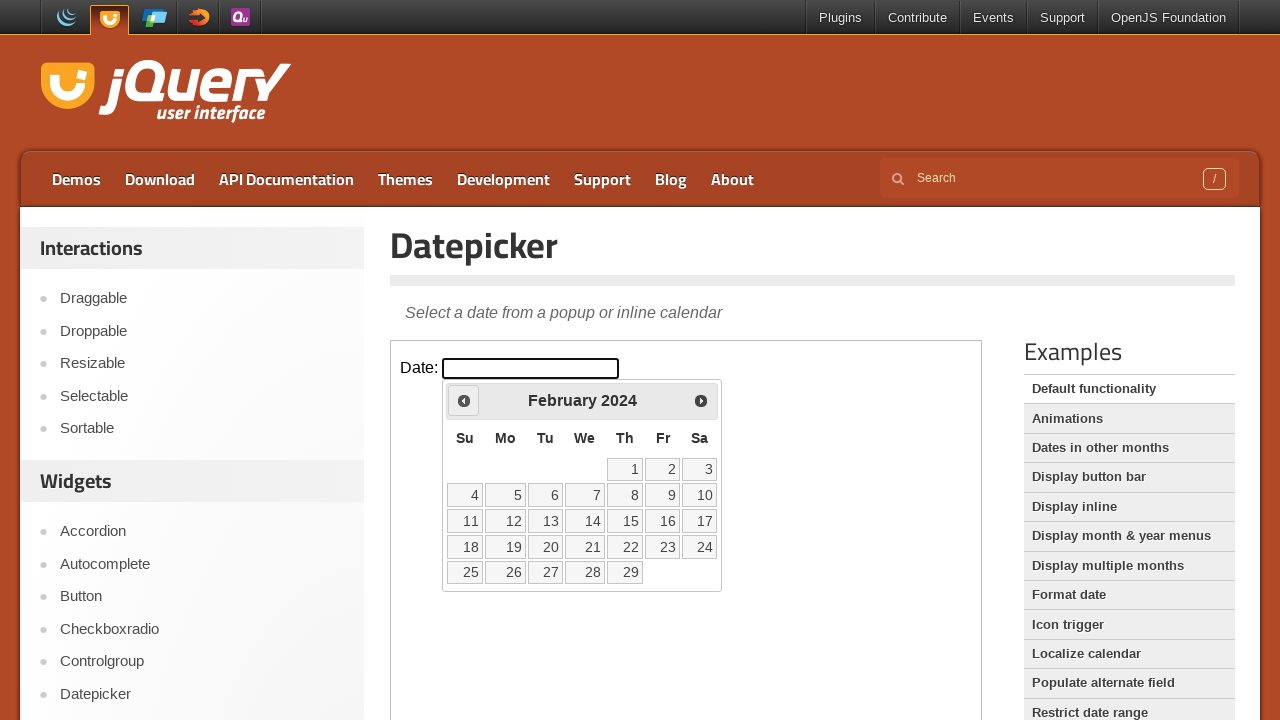

Clicked previous month button to navigate back from February 2024 at (464, 400) on iframe >> nth=0 >> internal:control=enter-frame >> xpath=//span[@class='ui-icon 
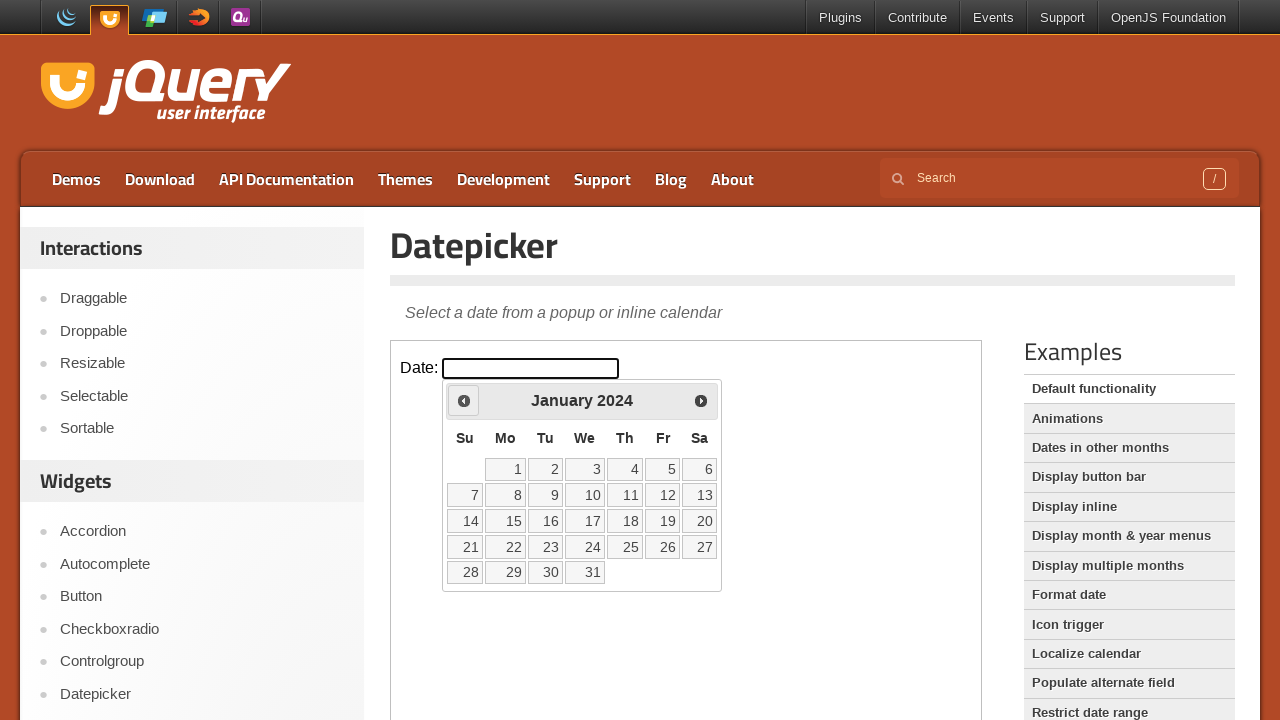

Retrieved current calendar date: January 2024
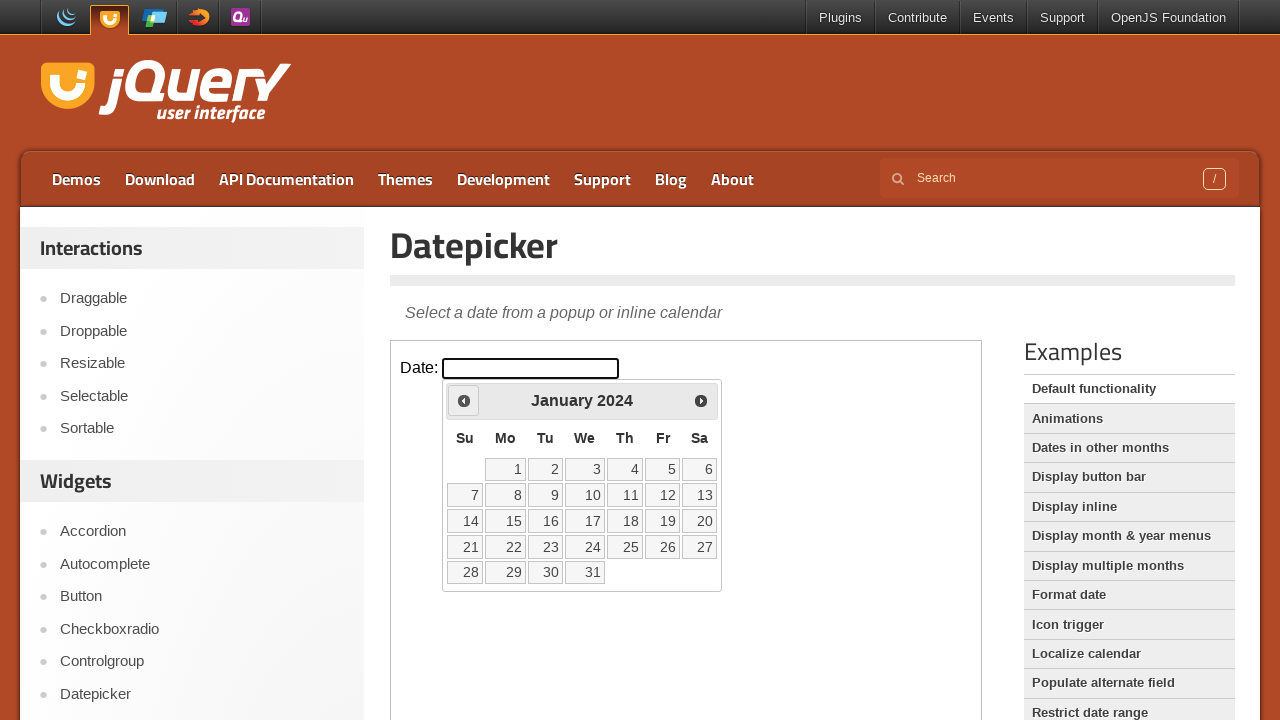

Clicked previous month button to navigate back from January 2024 at (464, 400) on iframe >> nth=0 >> internal:control=enter-frame >> xpath=//span[@class='ui-icon 
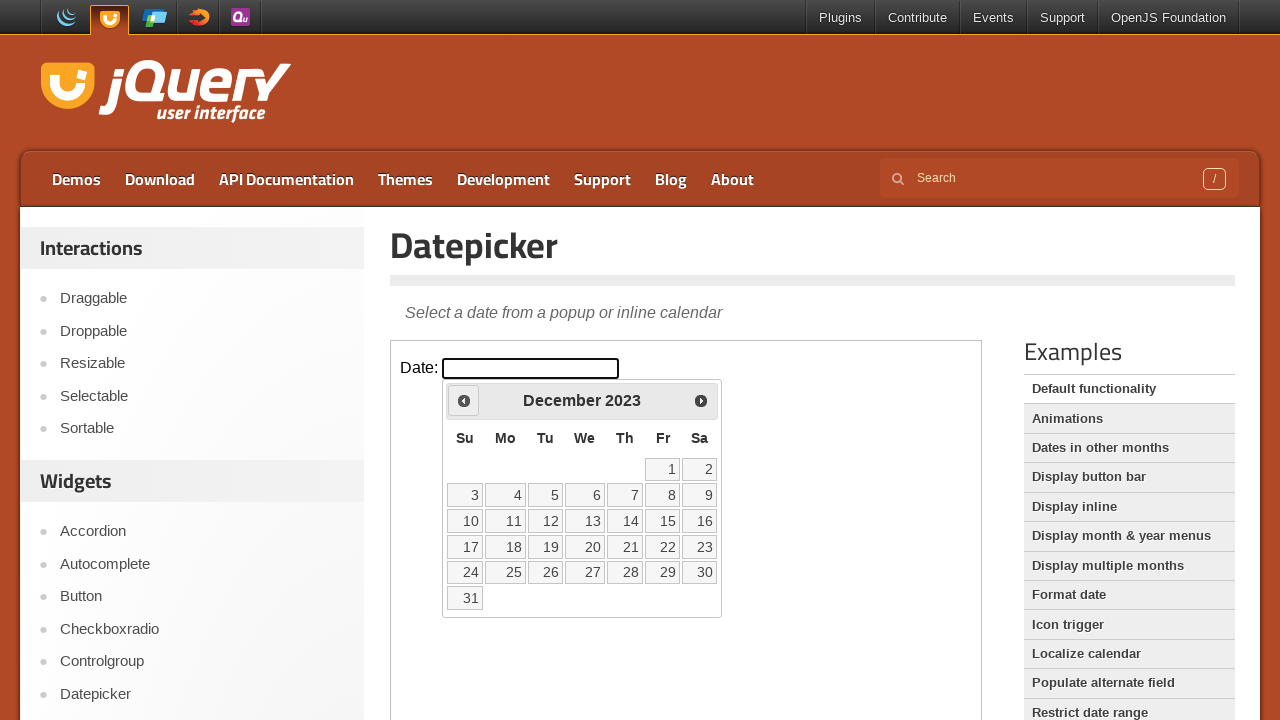

Retrieved current calendar date: December 2023
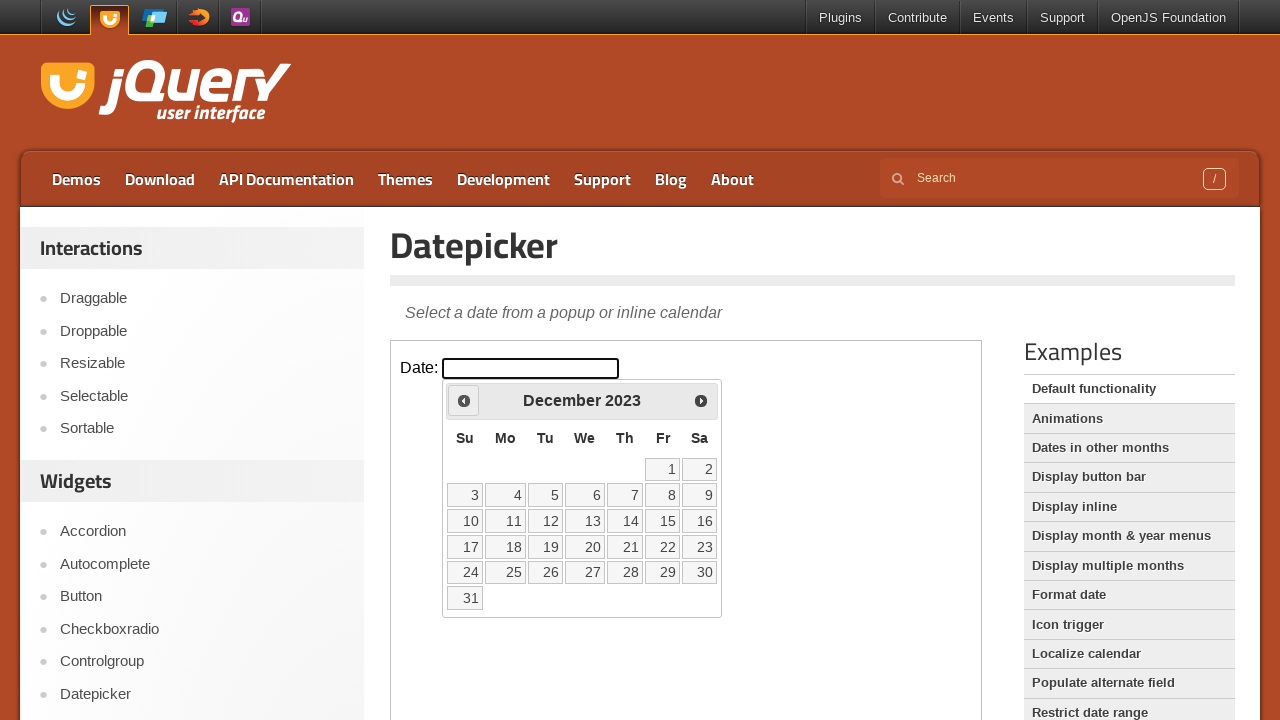

Clicked previous month button to navigate back from December 2023 at (464, 400) on iframe >> nth=0 >> internal:control=enter-frame >> xpath=//span[@class='ui-icon 
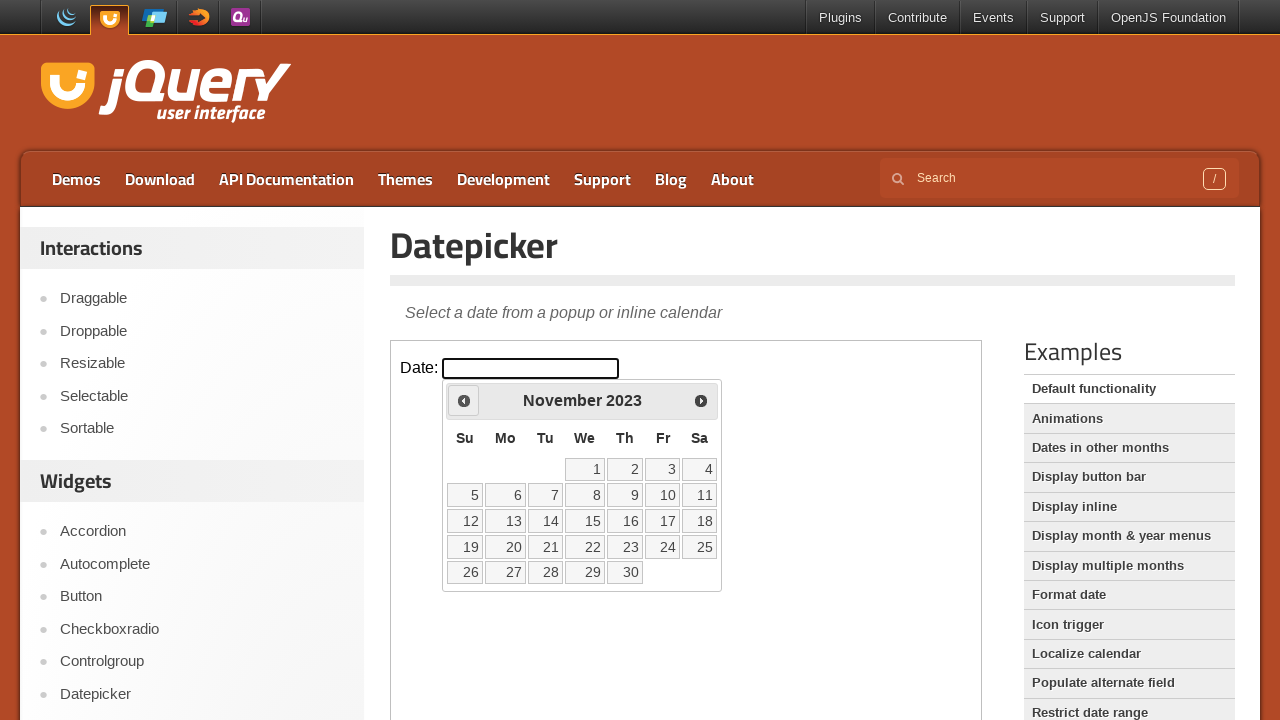

Retrieved current calendar date: November 2023
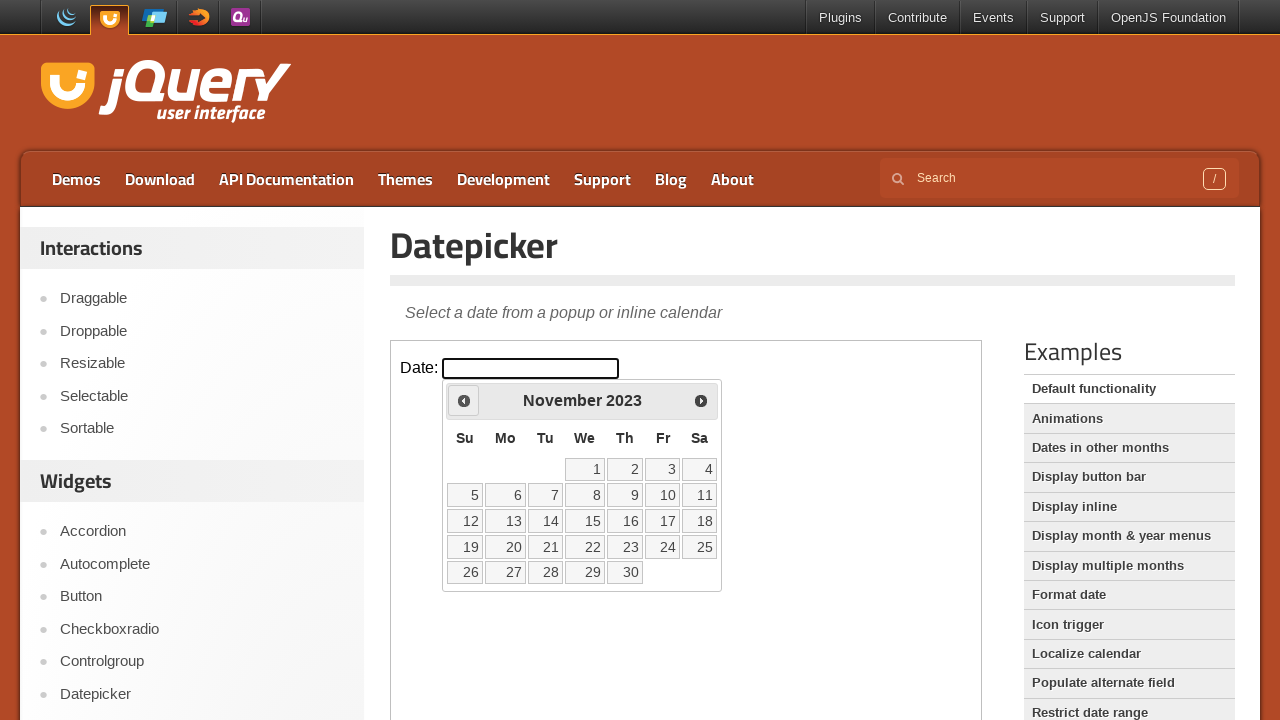

Clicked previous month button to navigate back from November 2023 at (464, 400) on iframe >> nth=0 >> internal:control=enter-frame >> xpath=//span[@class='ui-icon 
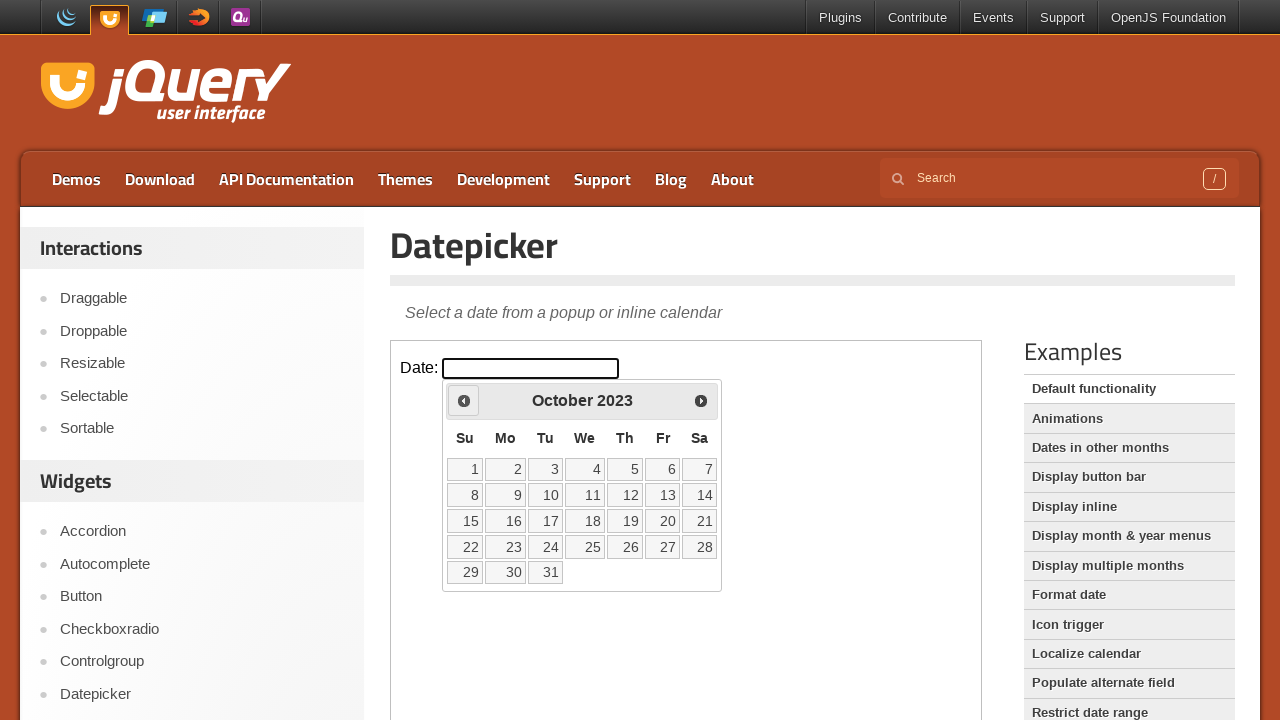

Retrieved current calendar date: October 2023
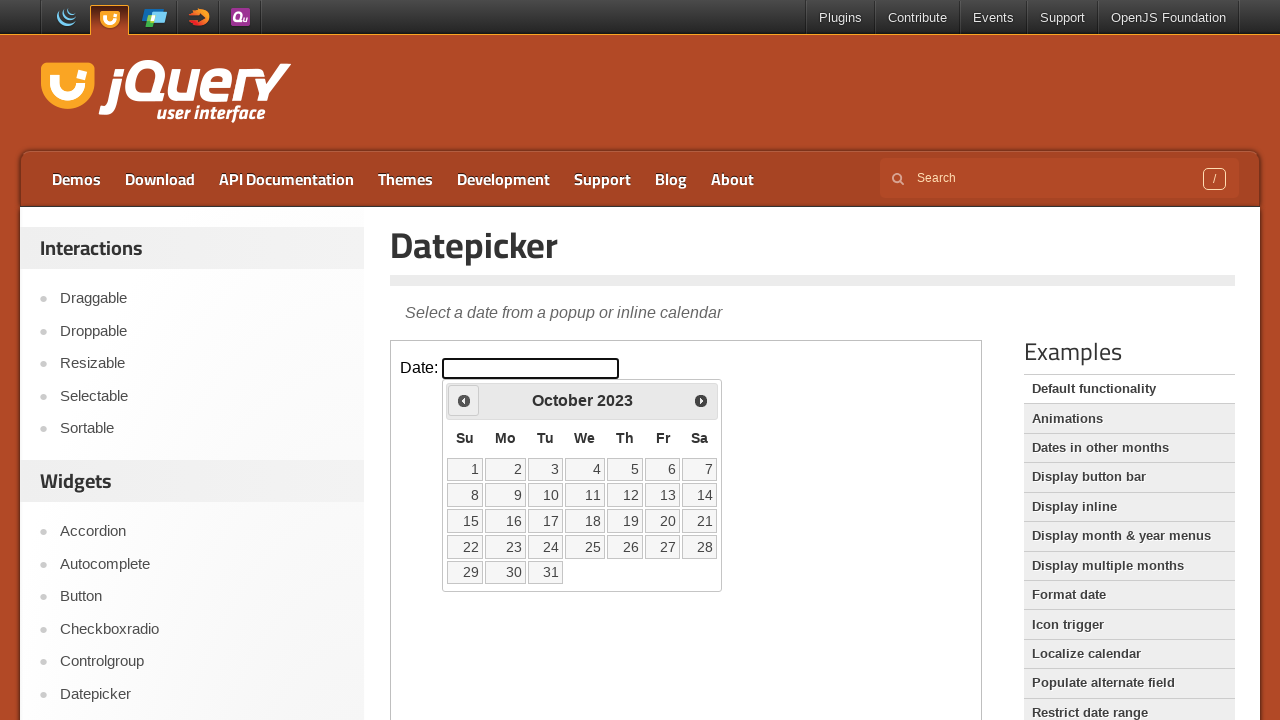

Clicked previous month button to navigate back from October 2023 at (464, 400) on iframe >> nth=0 >> internal:control=enter-frame >> xpath=//span[@class='ui-icon 
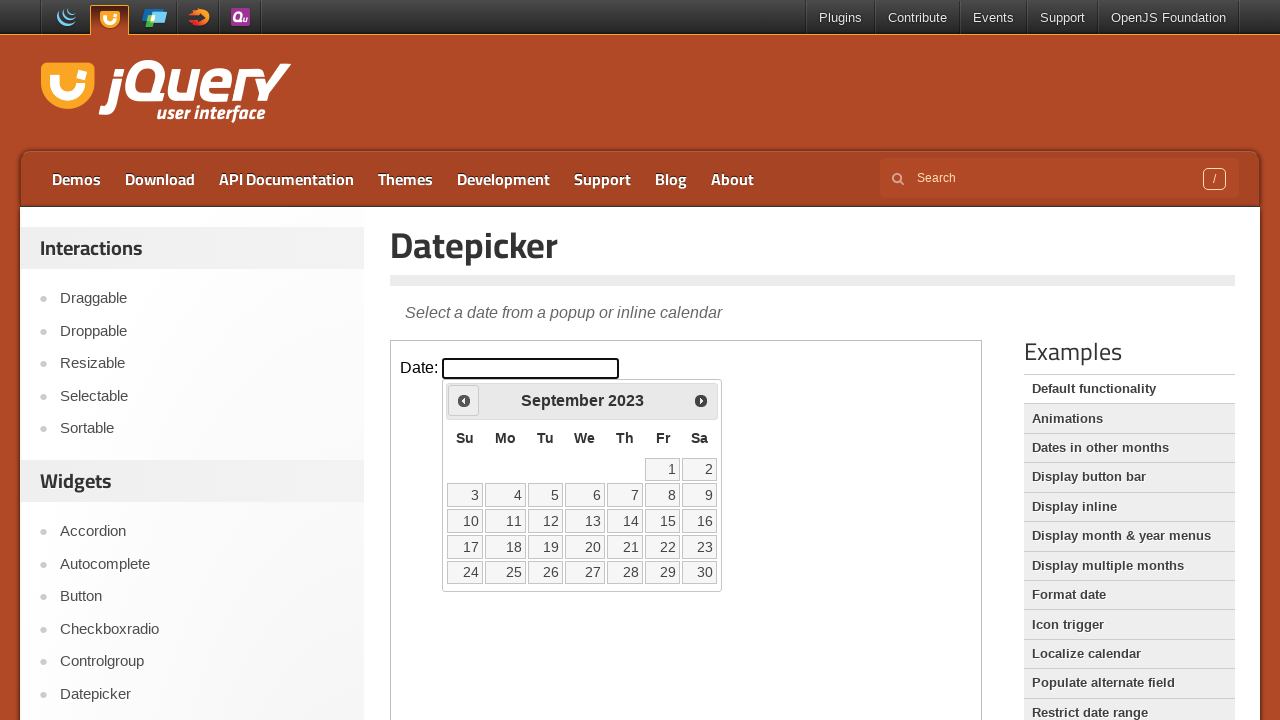

Retrieved current calendar date: September 2023
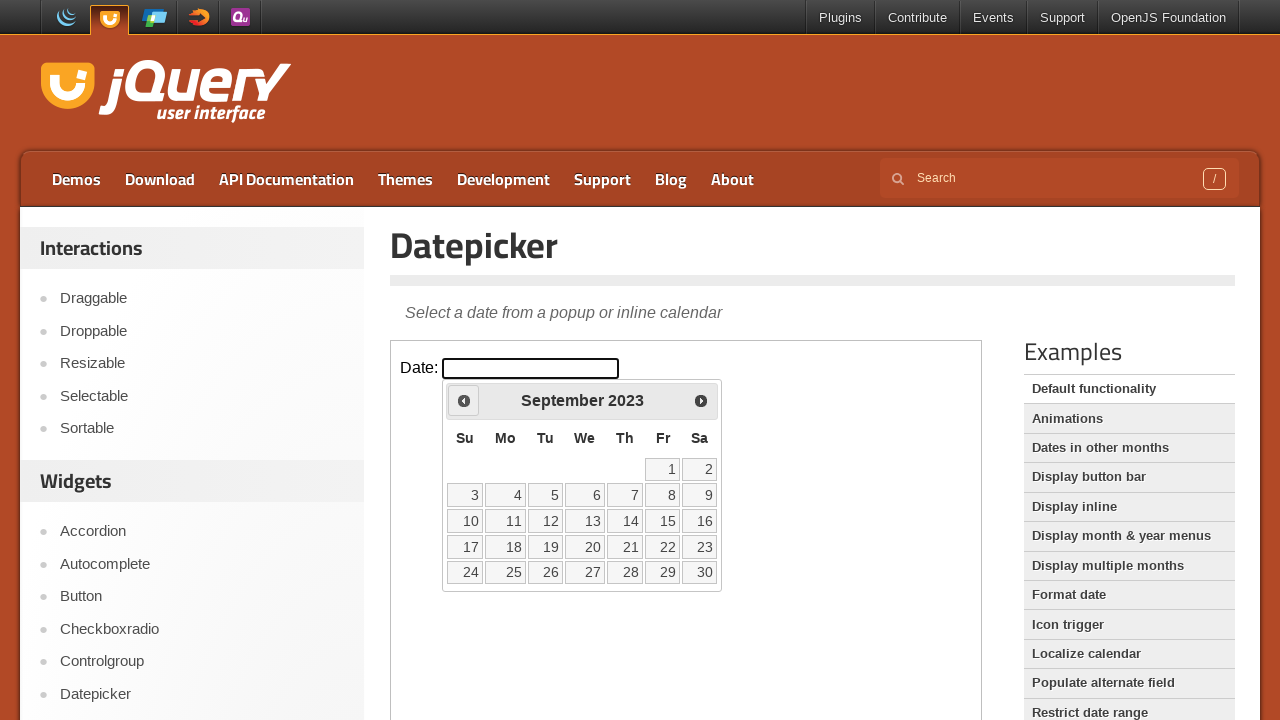

Clicked previous month button to navigate back from September 2023 at (464, 400) on iframe >> nth=0 >> internal:control=enter-frame >> xpath=//span[@class='ui-icon 
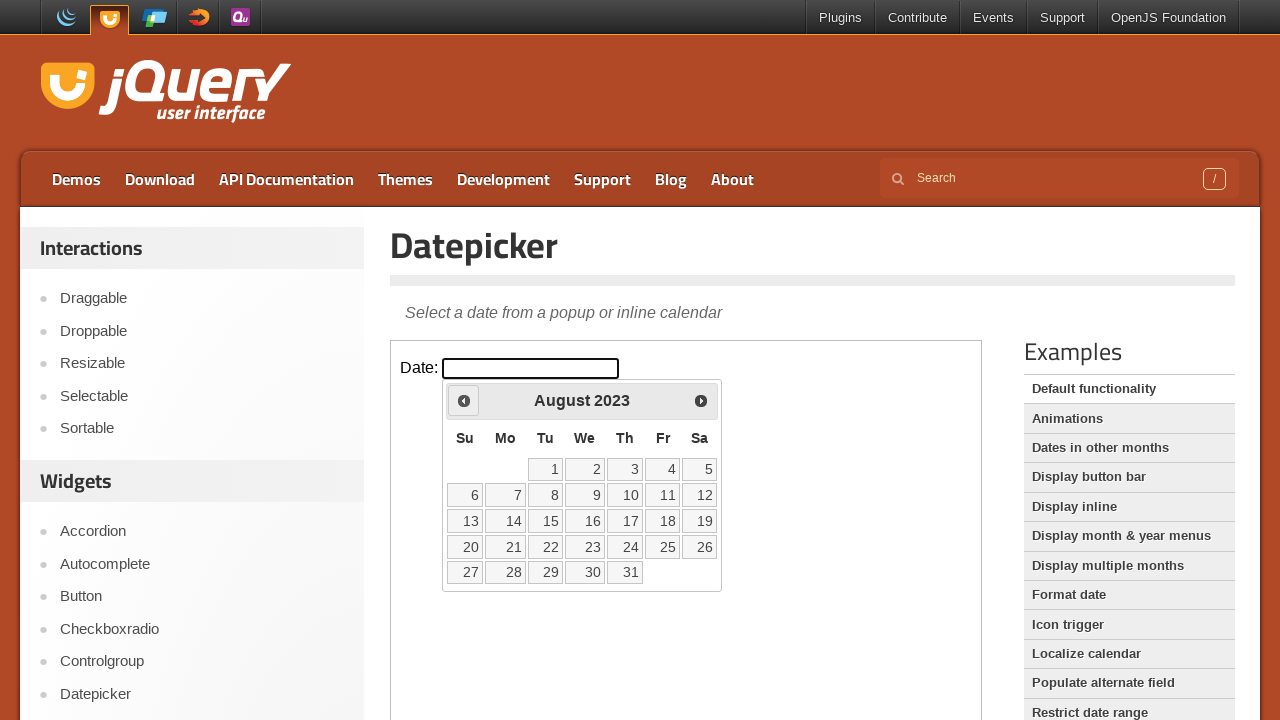

Retrieved current calendar date: August 2023
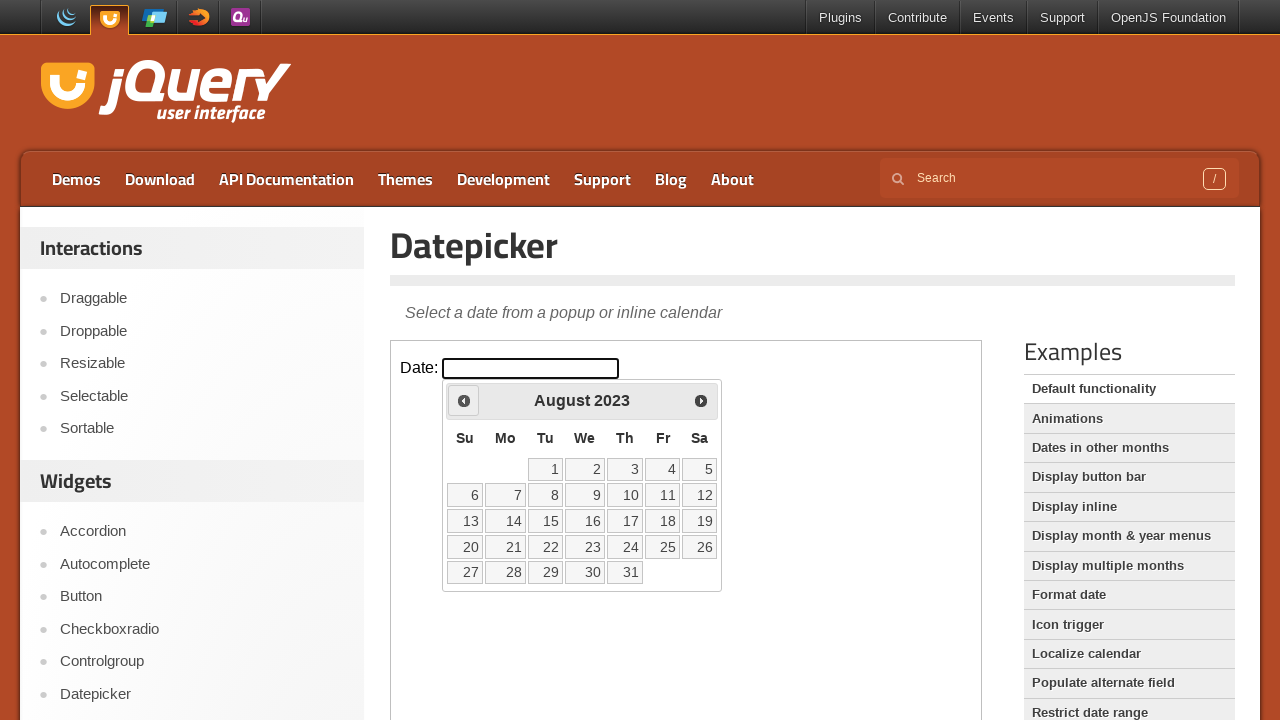

Clicked previous month button to navigate back from August 2023 at (464, 400) on iframe >> nth=0 >> internal:control=enter-frame >> xpath=//span[@class='ui-icon 
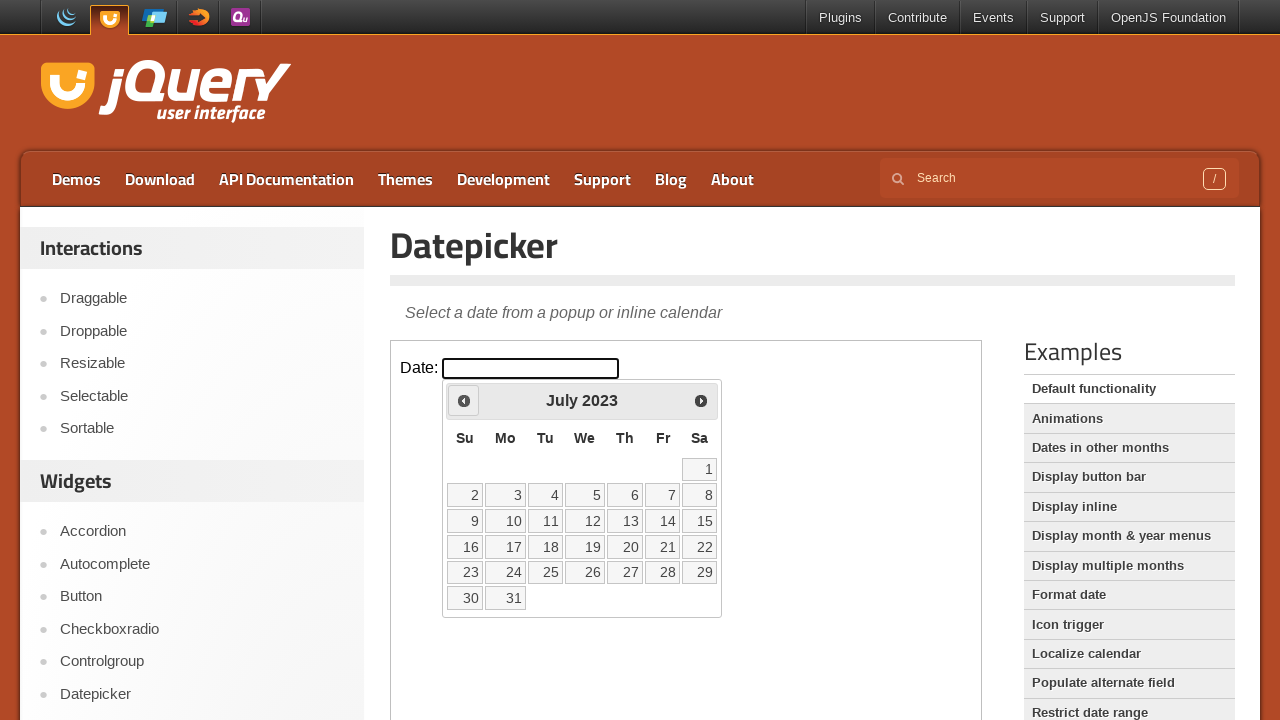

Retrieved current calendar date: July 2023
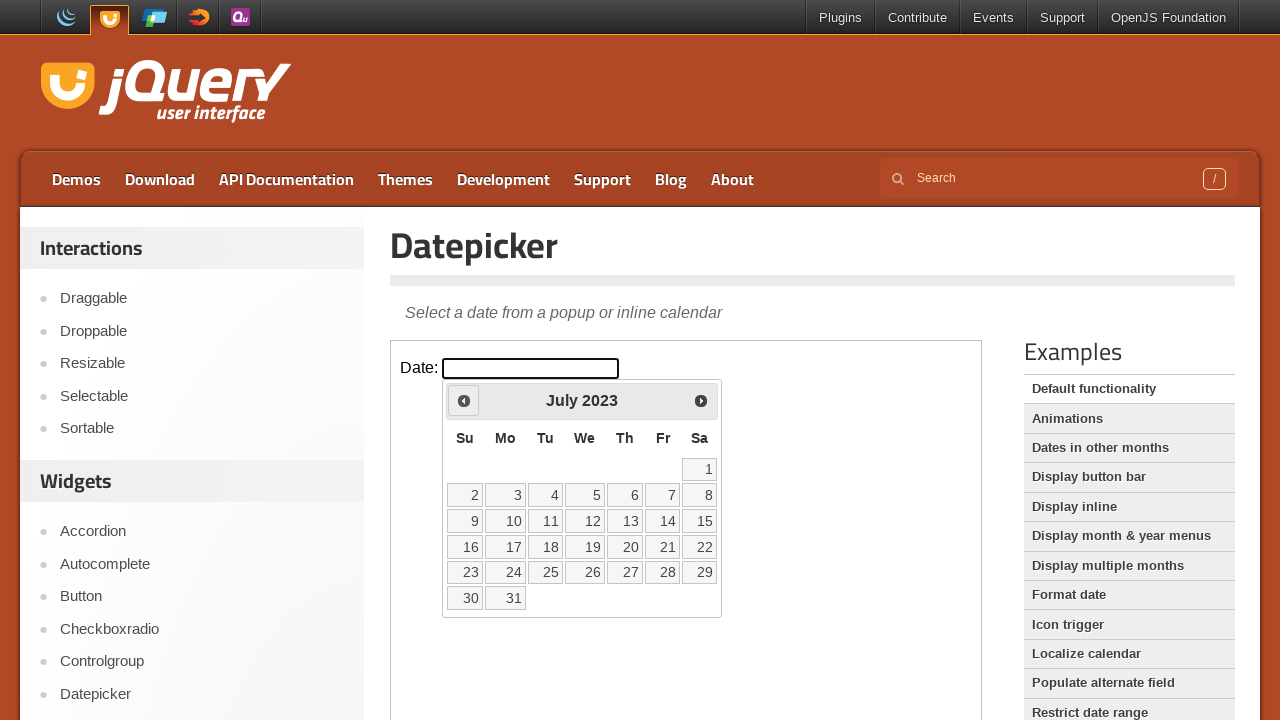

Clicked previous month button to navigate back from July 2023 at (464, 400) on iframe >> nth=0 >> internal:control=enter-frame >> xpath=//span[@class='ui-icon 
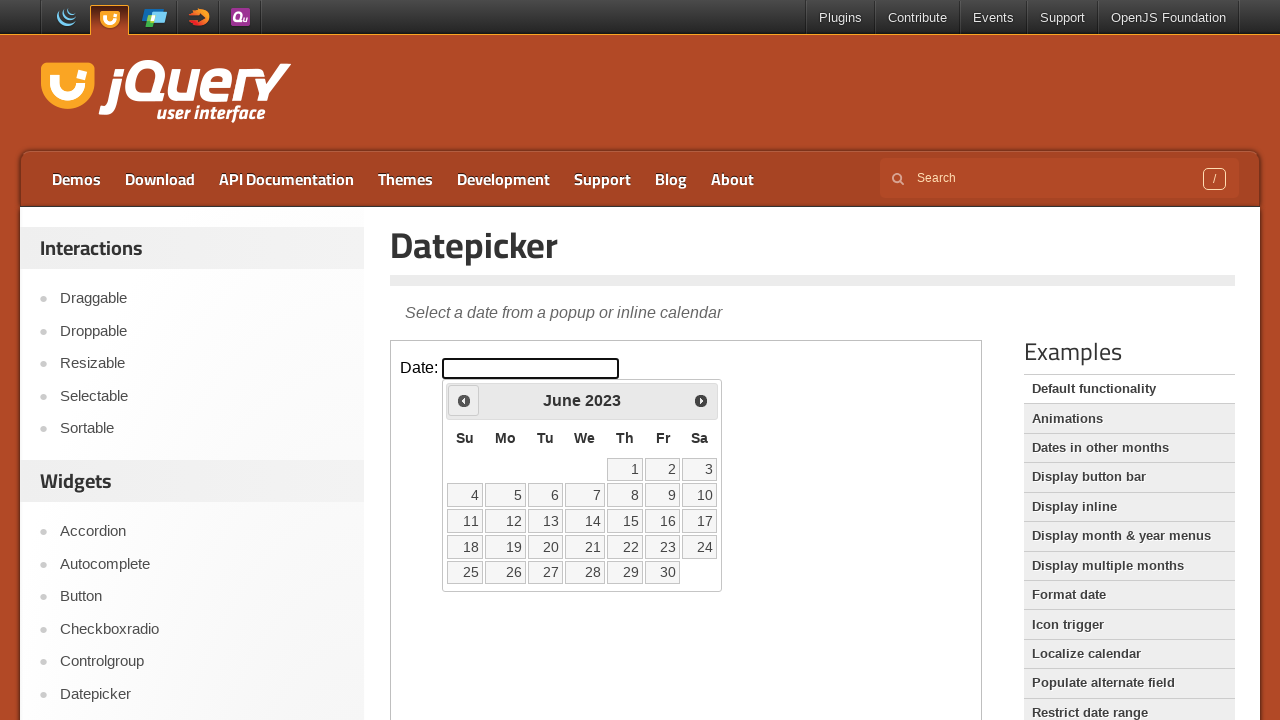

Retrieved current calendar date: June 2023
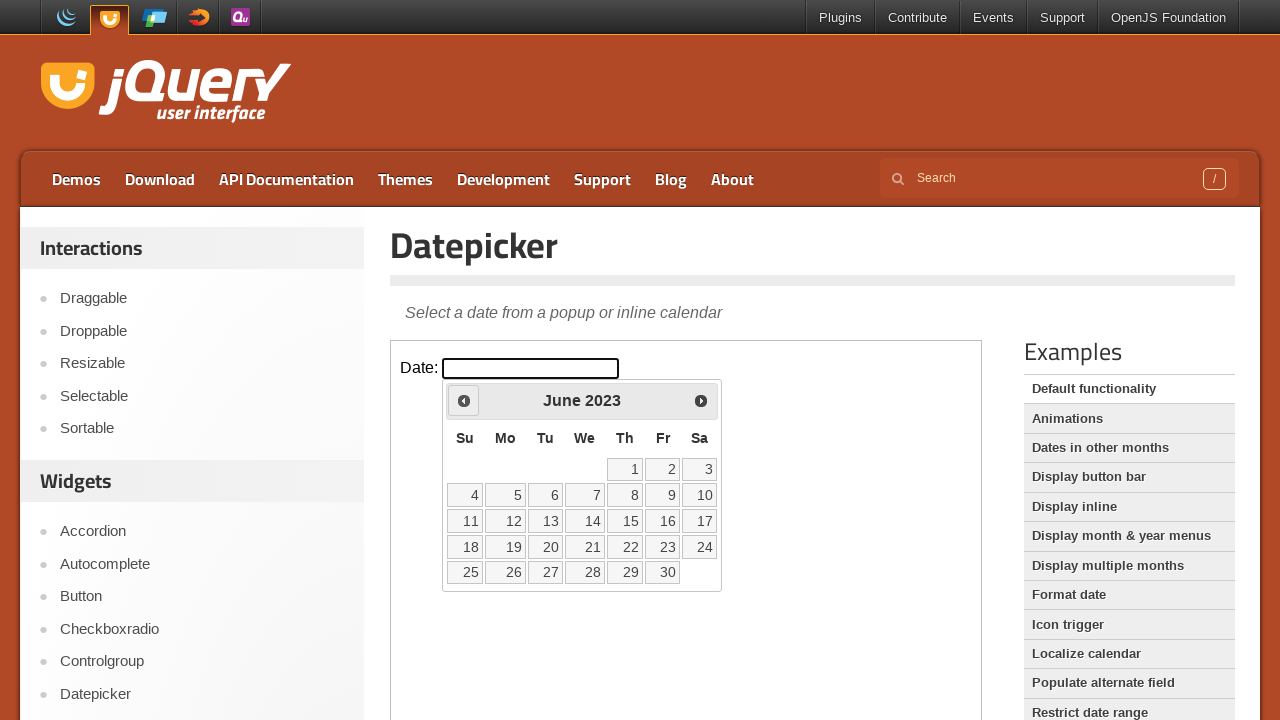

Clicked previous month button to navigate back from June 2023 at (464, 400) on iframe >> nth=0 >> internal:control=enter-frame >> xpath=//span[@class='ui-icon 
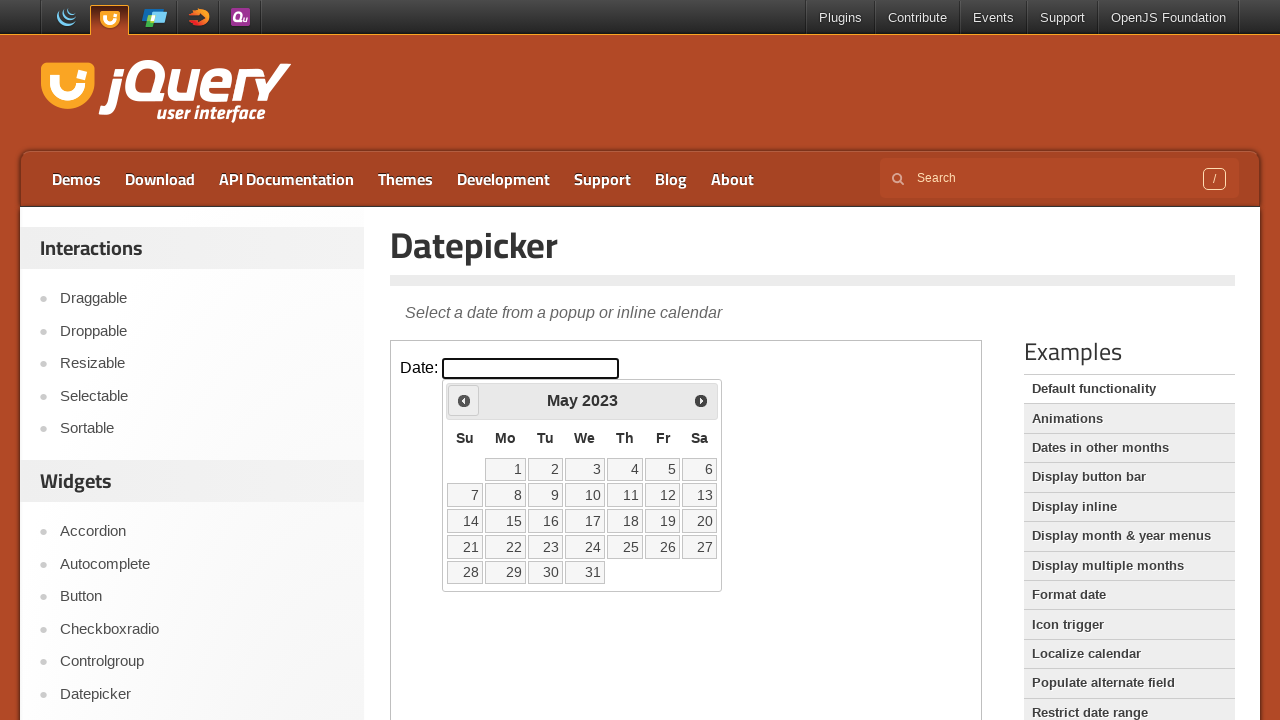

Retrieved current calendar date: May 2023
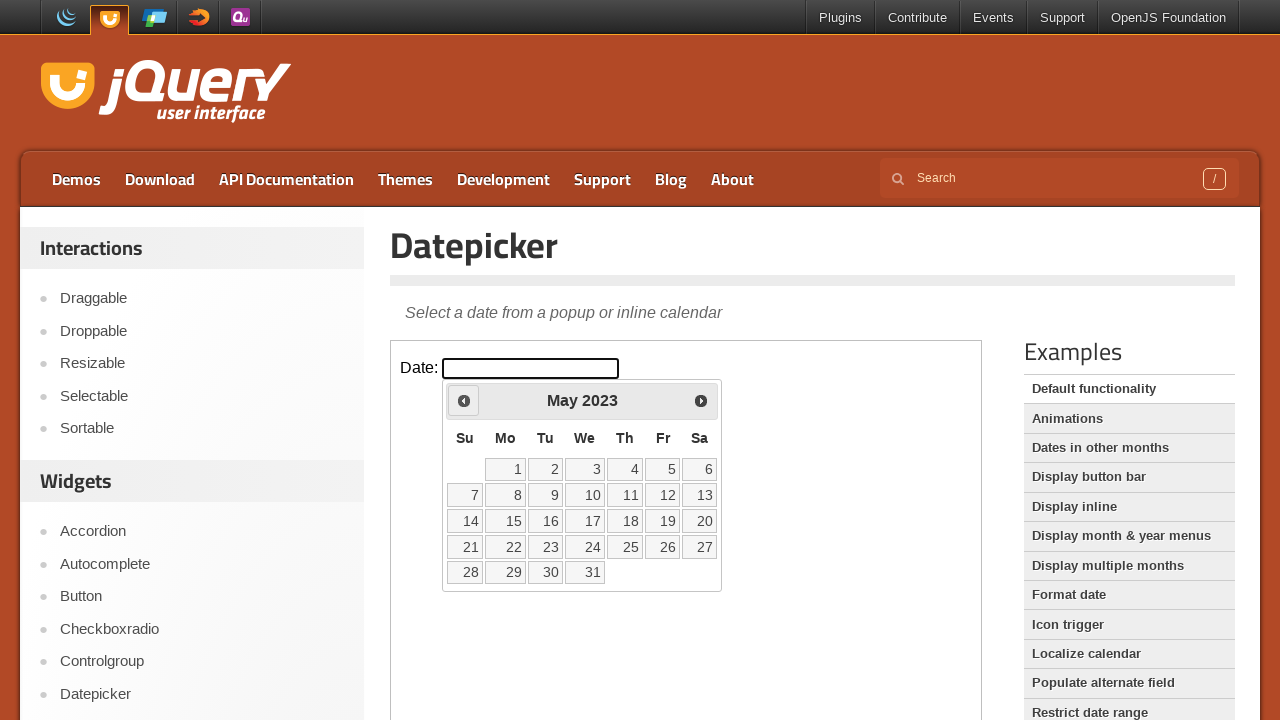

Clicked previous month button to navigate back from May 2023 at (464, 400) on iframe >> nth=0 >> internal:control=enter-frame >> xpath=//span[@class='ui-icon 
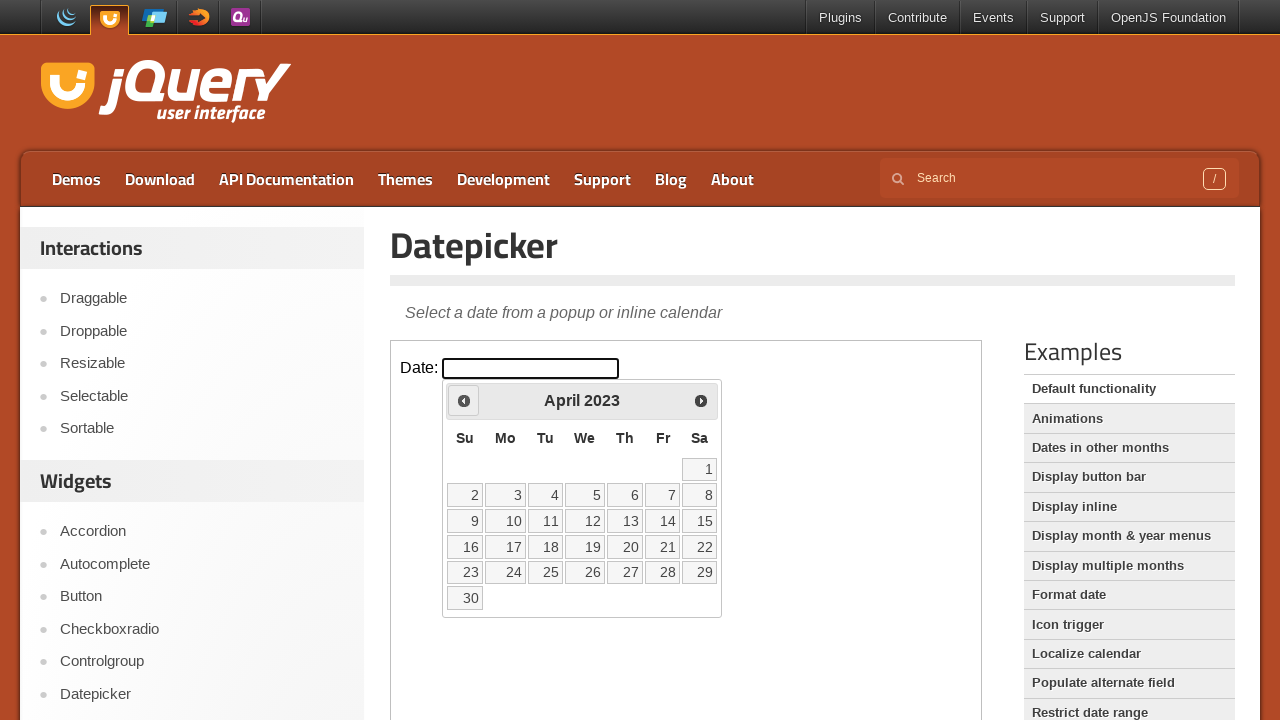

Retrieved current calendar date: April 2023
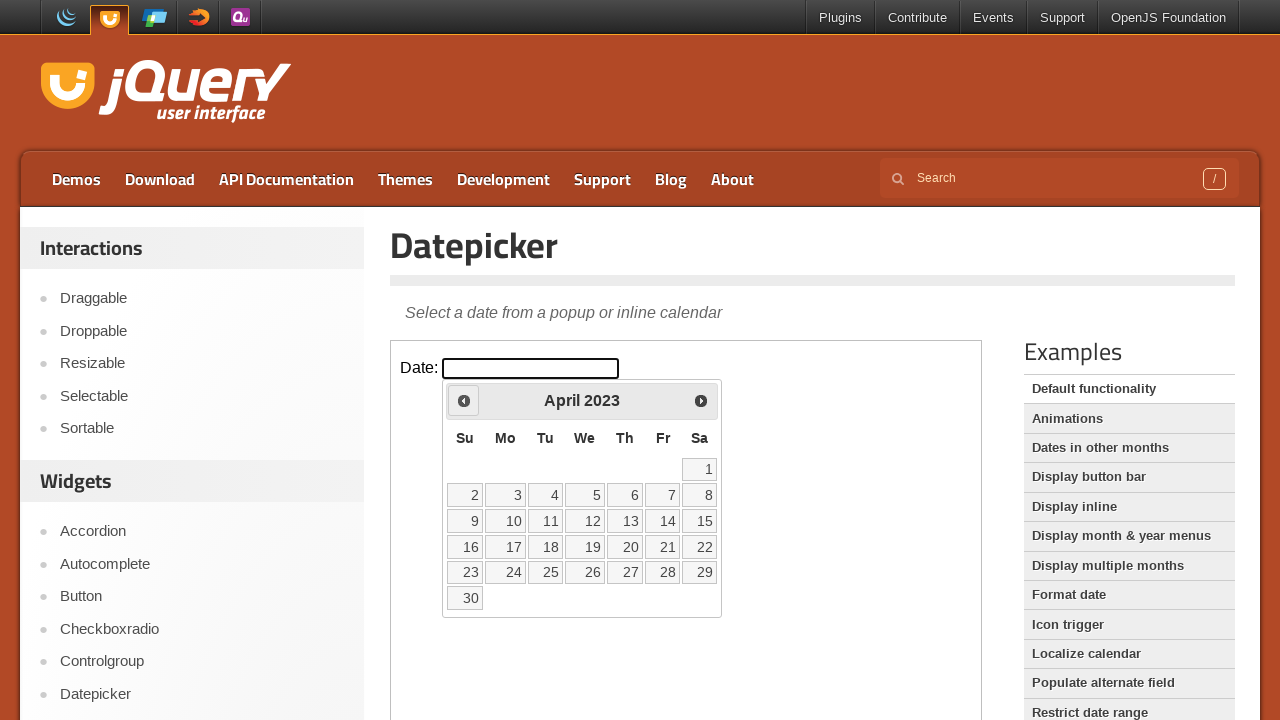

Clicked previous month button to navigate back from April 2023 at (464, 400) on iframe >> nth=0 >> internal:control=enter-frame >> xpath=//span[@class='ui-icon 
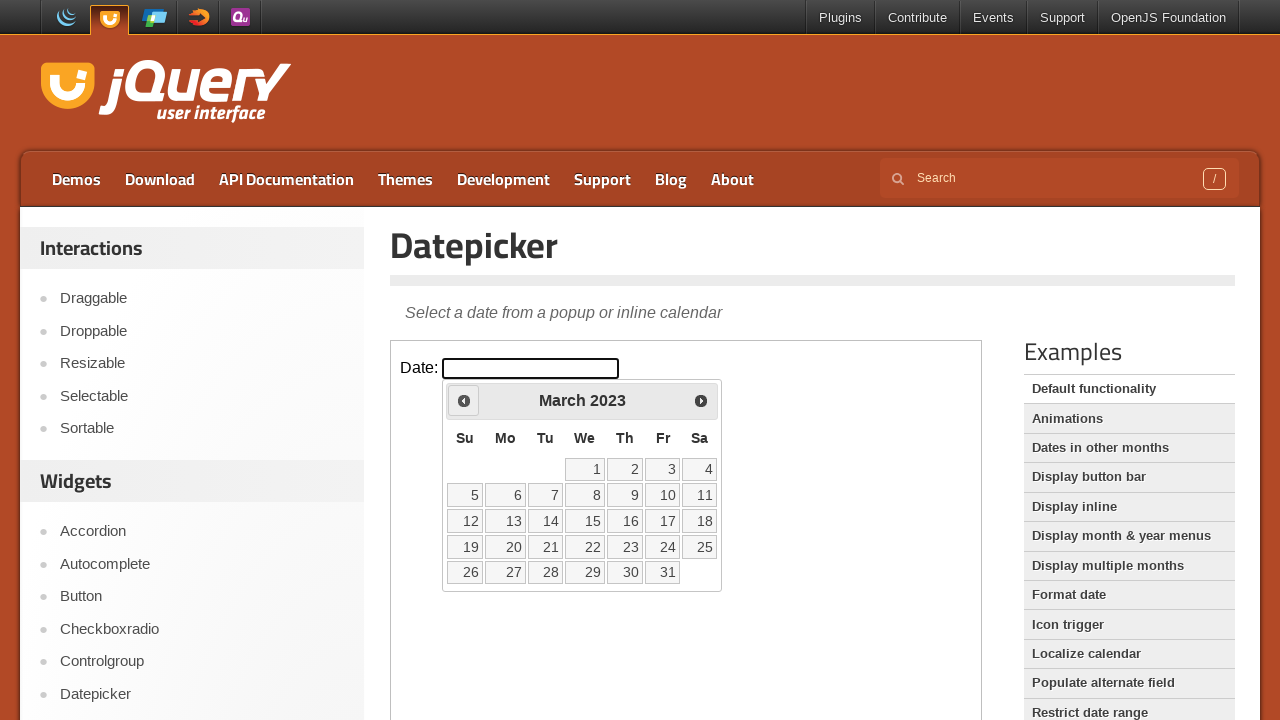

Retrieved current calendar date: March 2023
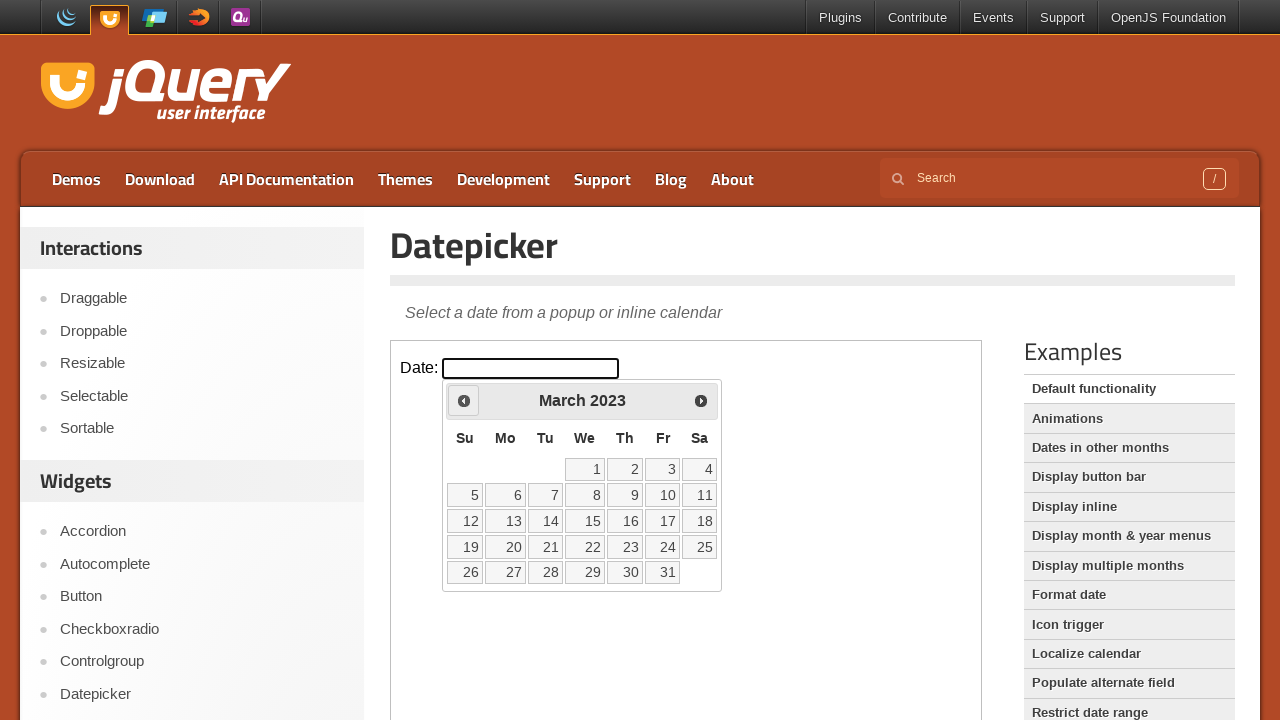

Clicked previous month button to navigate back from March 2023 at (464, 400) on iframe >> nth=0 >> internal:control=enter-frame >> xpath=//span[@class='ui-icon 
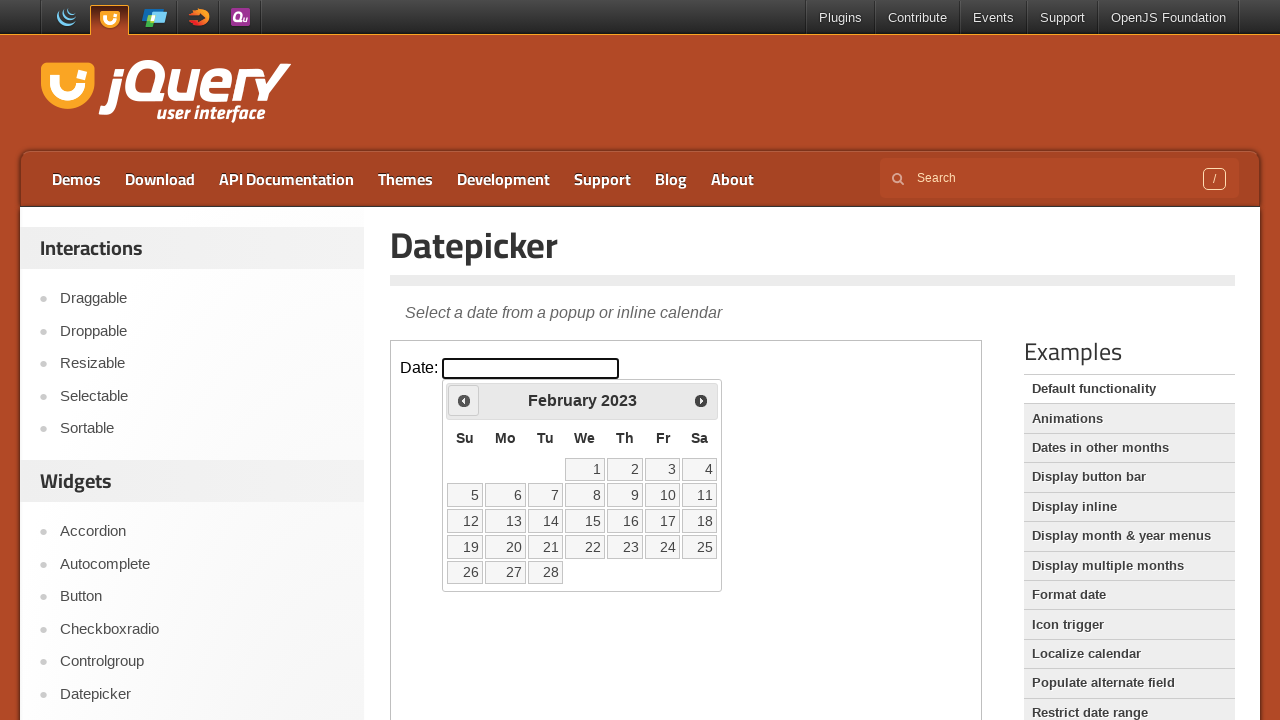

Retrieved current calendar date: February 2023
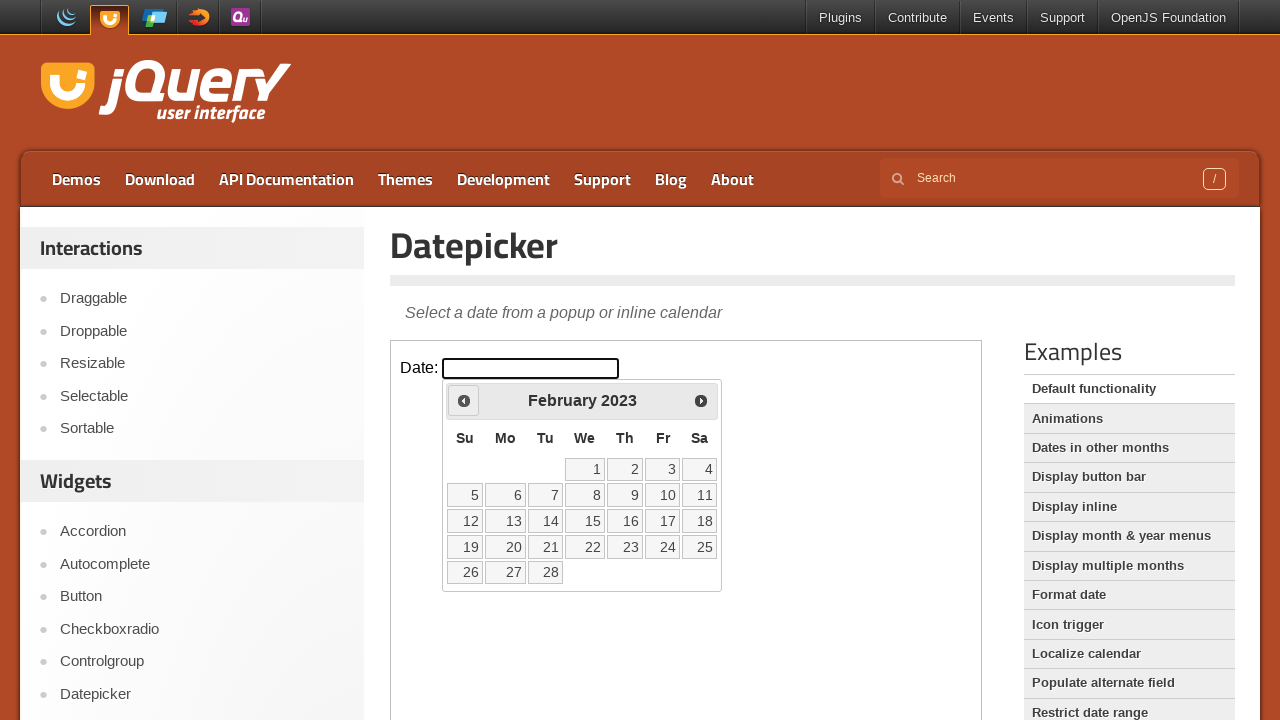

Clicked previous month button to navigate back from February 2023 at (464, 400) on iframe >> nth=0 >> internal:control=enter-frame >> xpath=//span[@class='ui-icon 
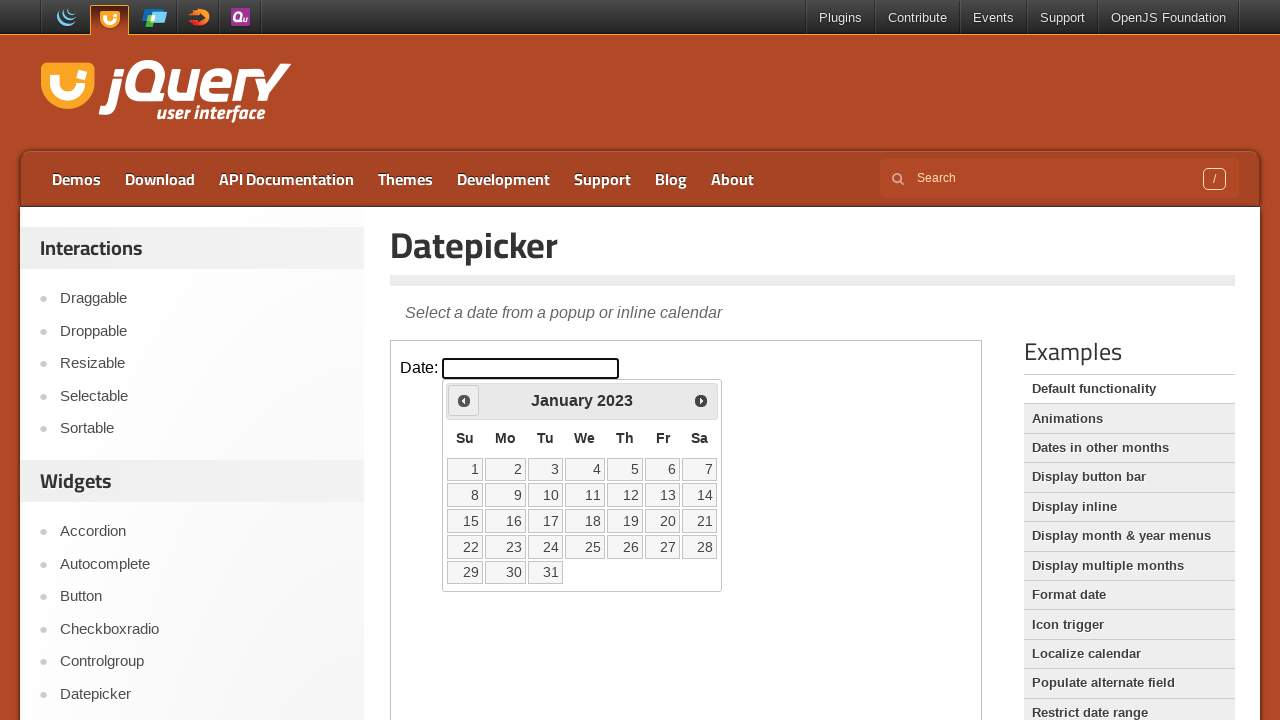

Retrieved current calendar date: January 2023
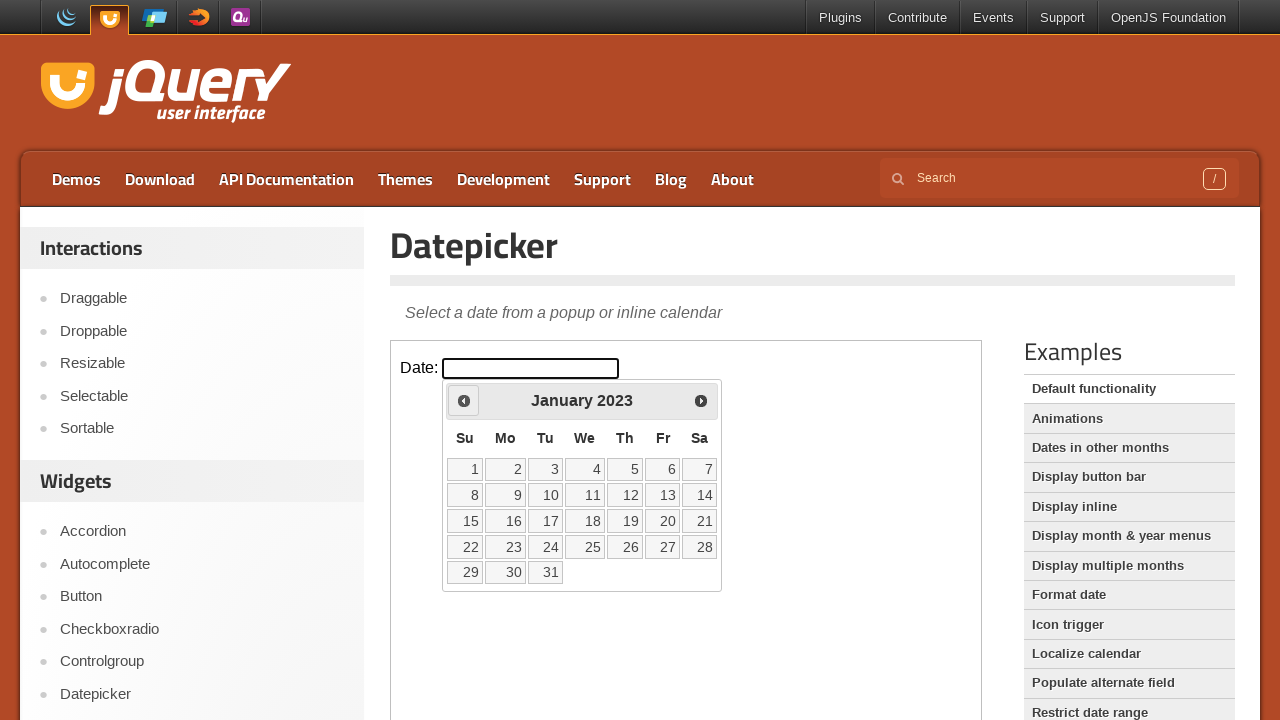

Clicked previous month button to navigate back from January 2023 at (464, 400) on iframe >> nth=0 >> internal:control=enter-frame >> xpath=//span[@class='ui-icon 
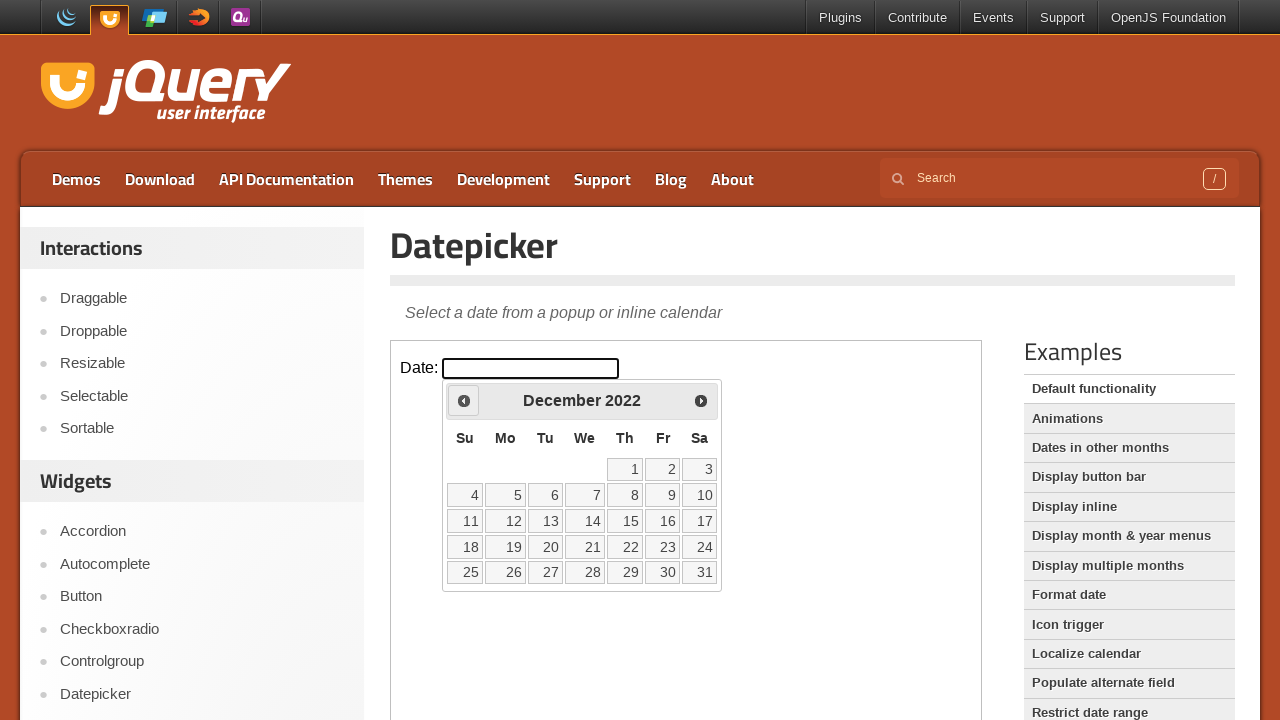

Retrieved current calendar date: December 2022
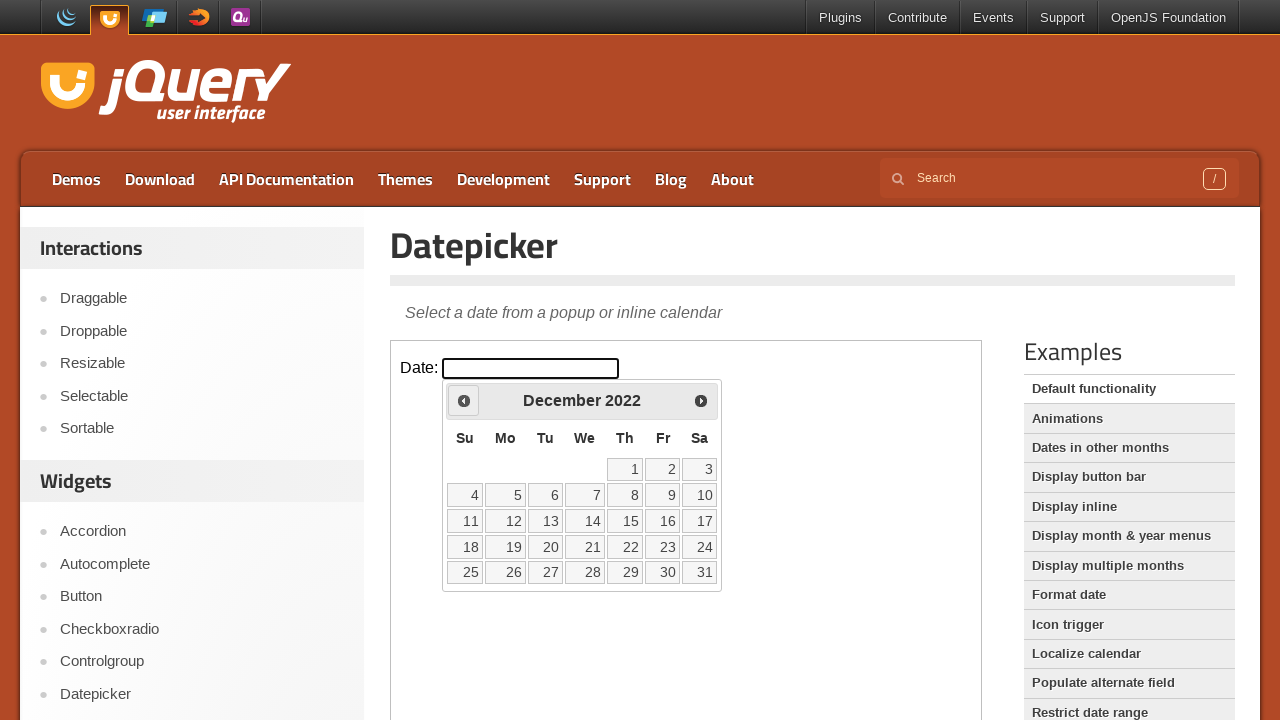

Clicked previous month button to navigate back from December 2022 at (464, 400) on iframe >> nth=0 >> internal:control=enter-frame >> xpath=//span[@class='ui-icon 
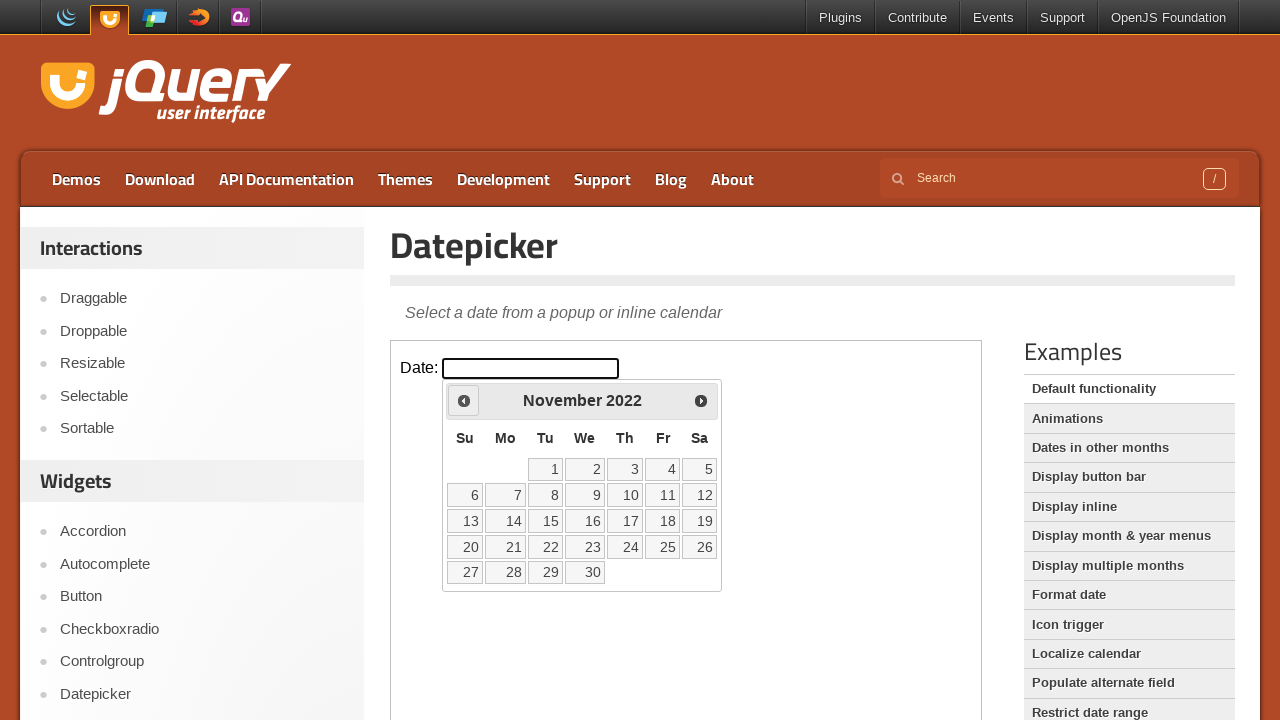

Retrieved current calendar date: November 2022
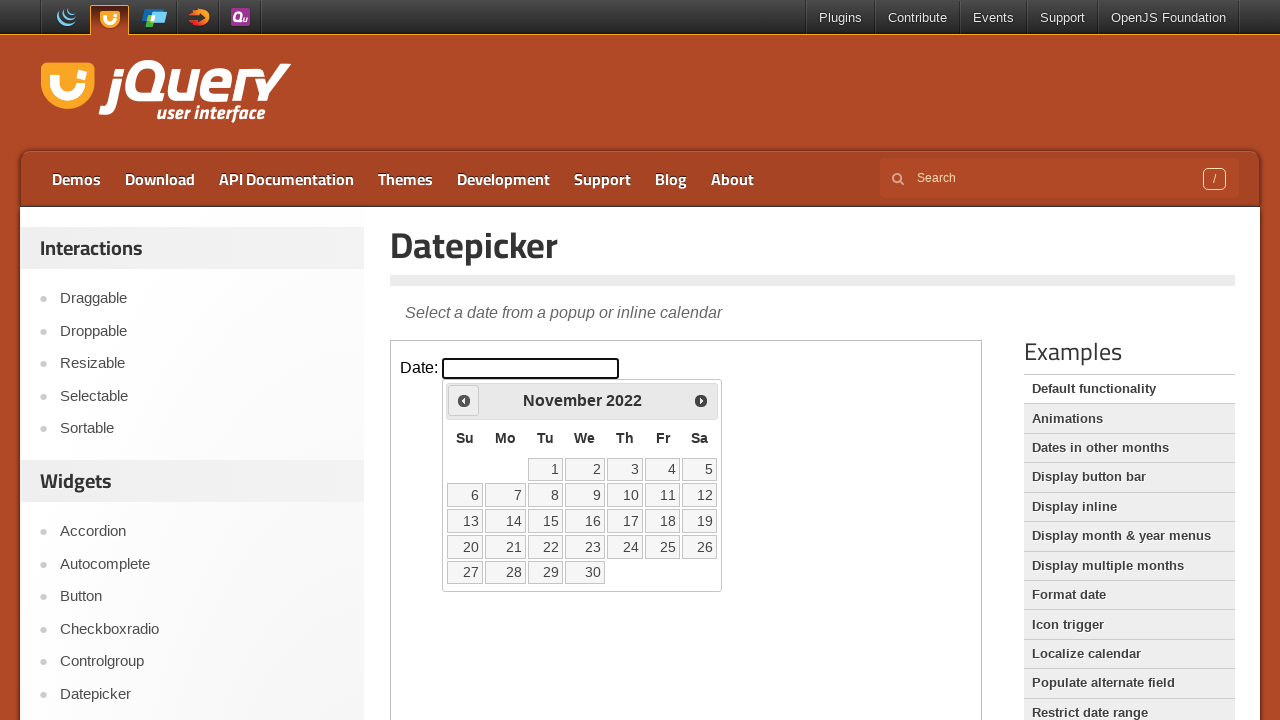

Clicked previous month button to navigate back from November 2022 at (464, 400) on iframe >> nth=0 >> internal:control=enter-frame >> xpath=//span[@class='ui-icon 
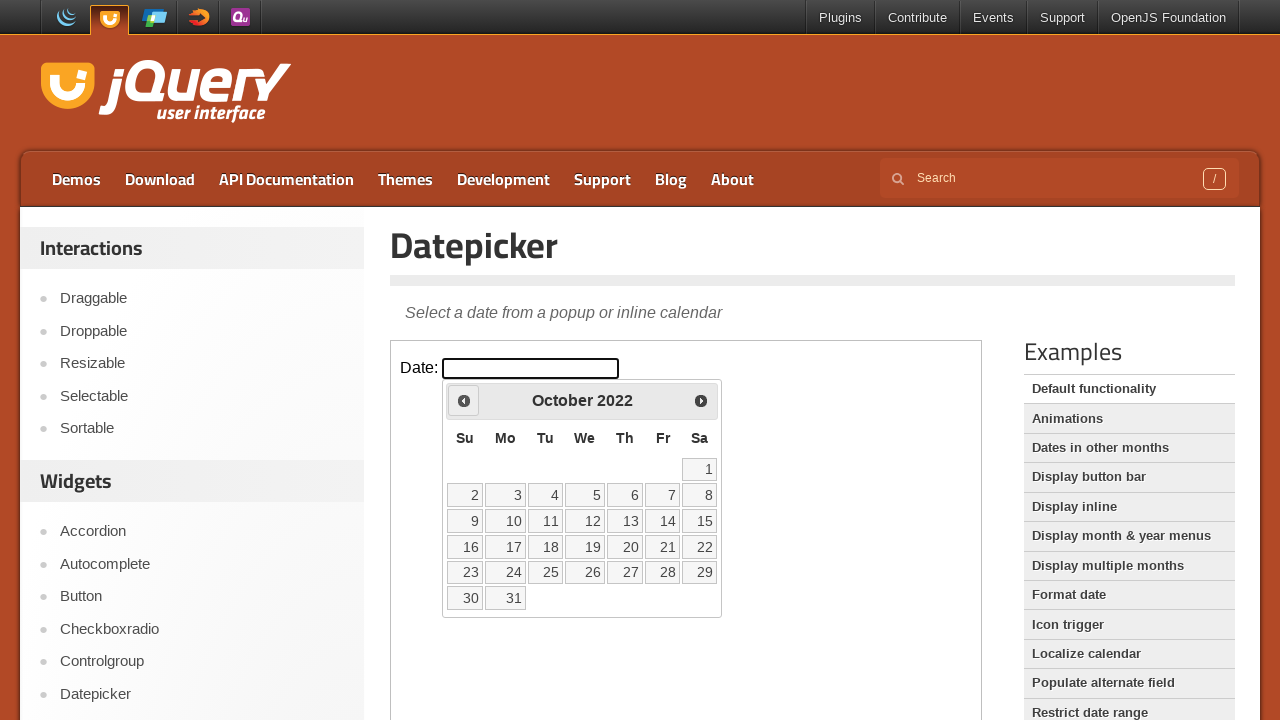

Retrieved current calendar date: October 2022
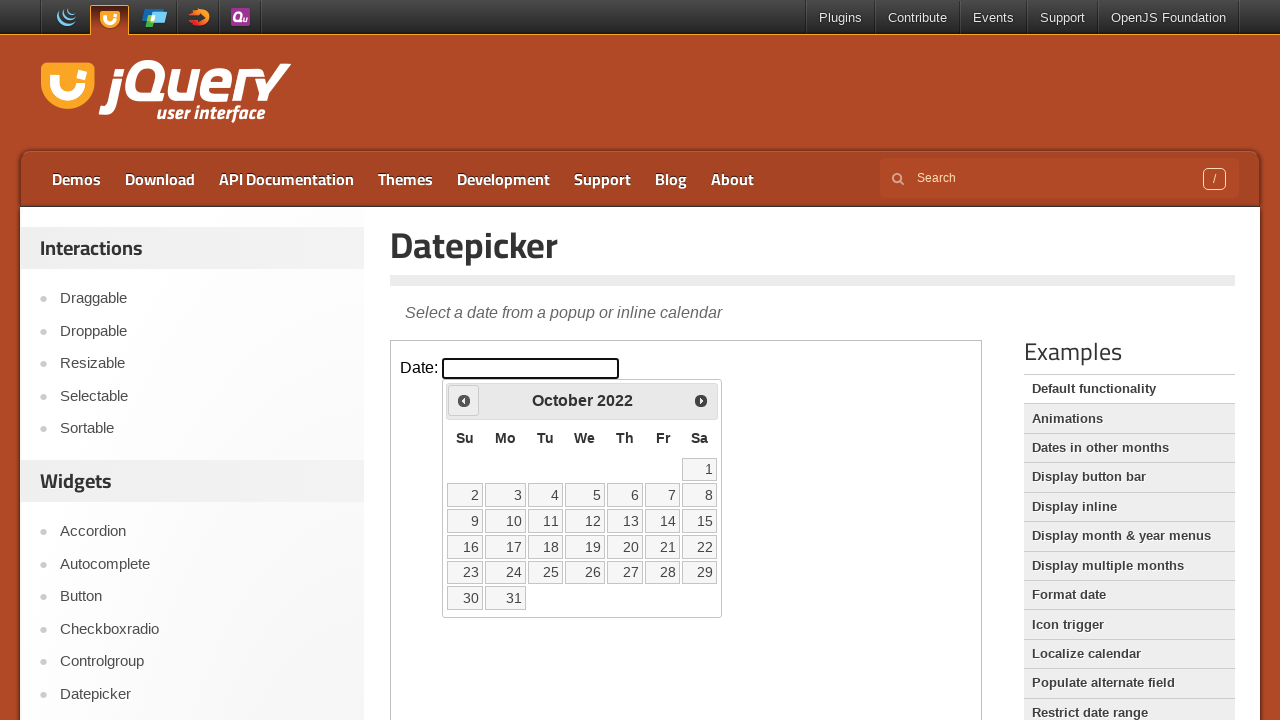

Clicked previous month button to navigate back from October 2022 at (464, 400) on iframe >> nth=0 >> internal:control=enter-frame >> xpath=//span[@class='ui-icon 
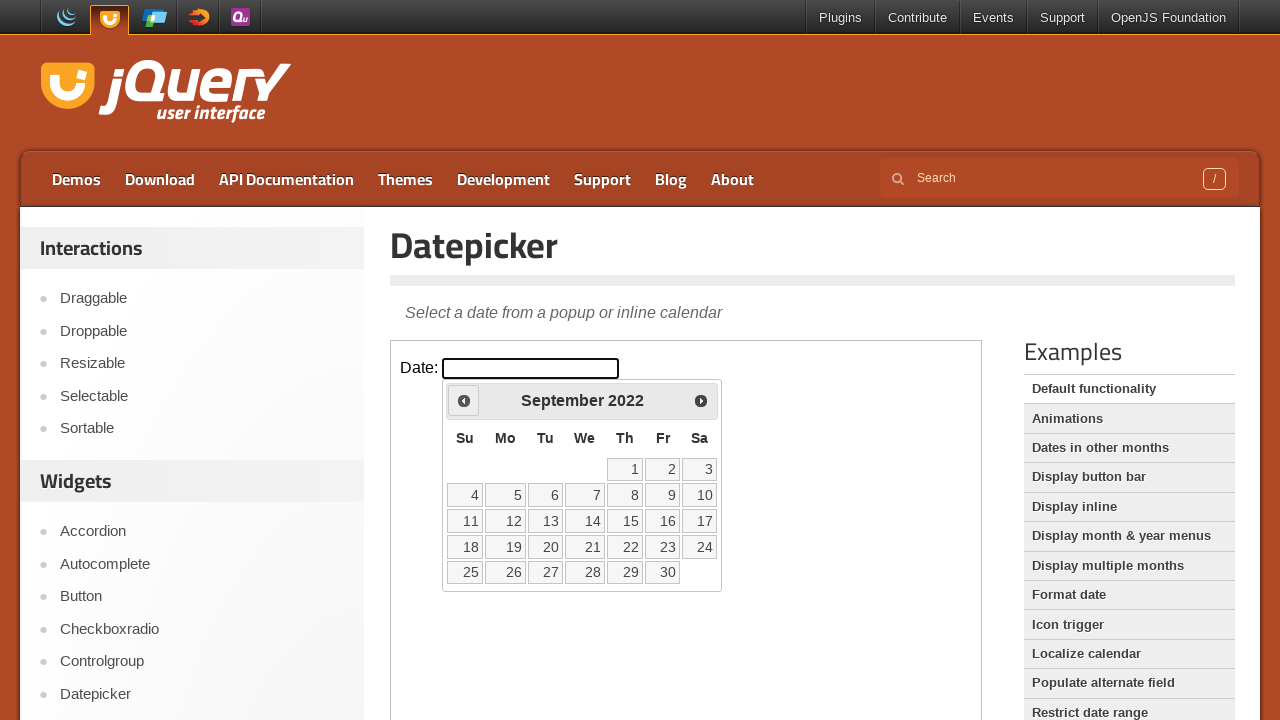

Retrieved current calendar date: September 2022
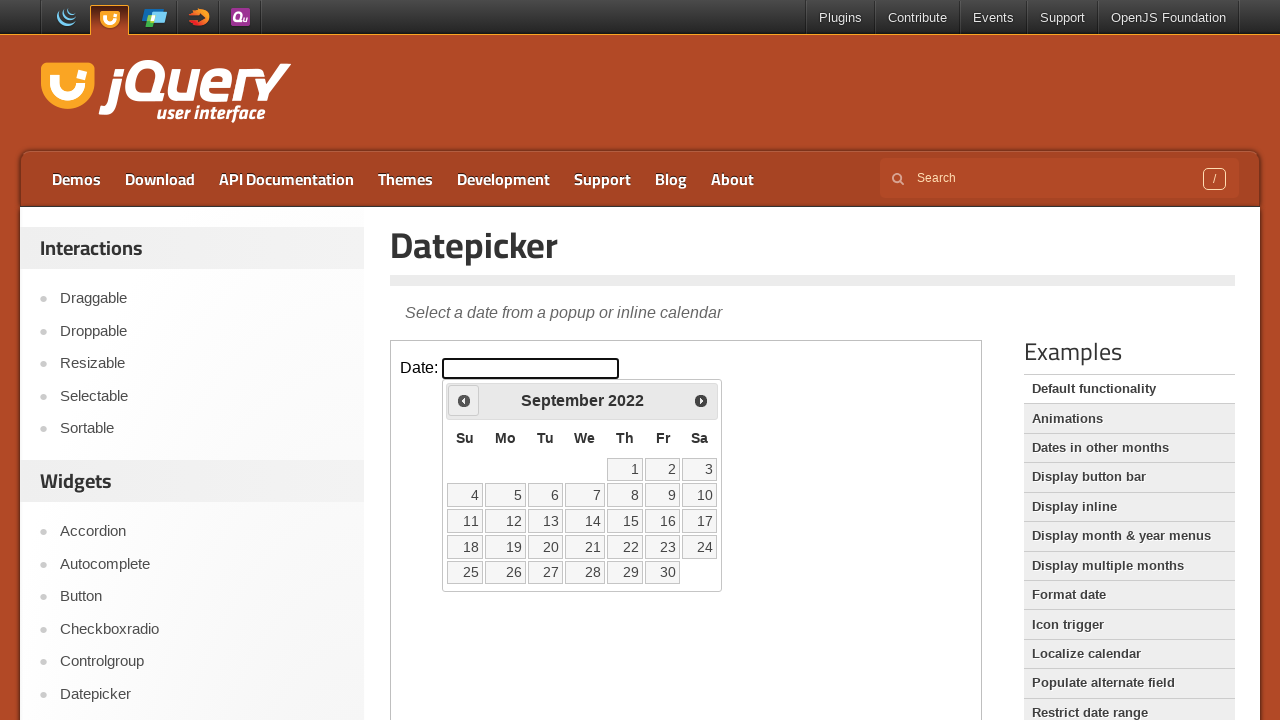

Clicked previous month button to navigate back from September 2022 at (464, 400) on iframe >> nth=0 >> internal:control=enter-frame >> xpath=//span[@class='ui-icon 
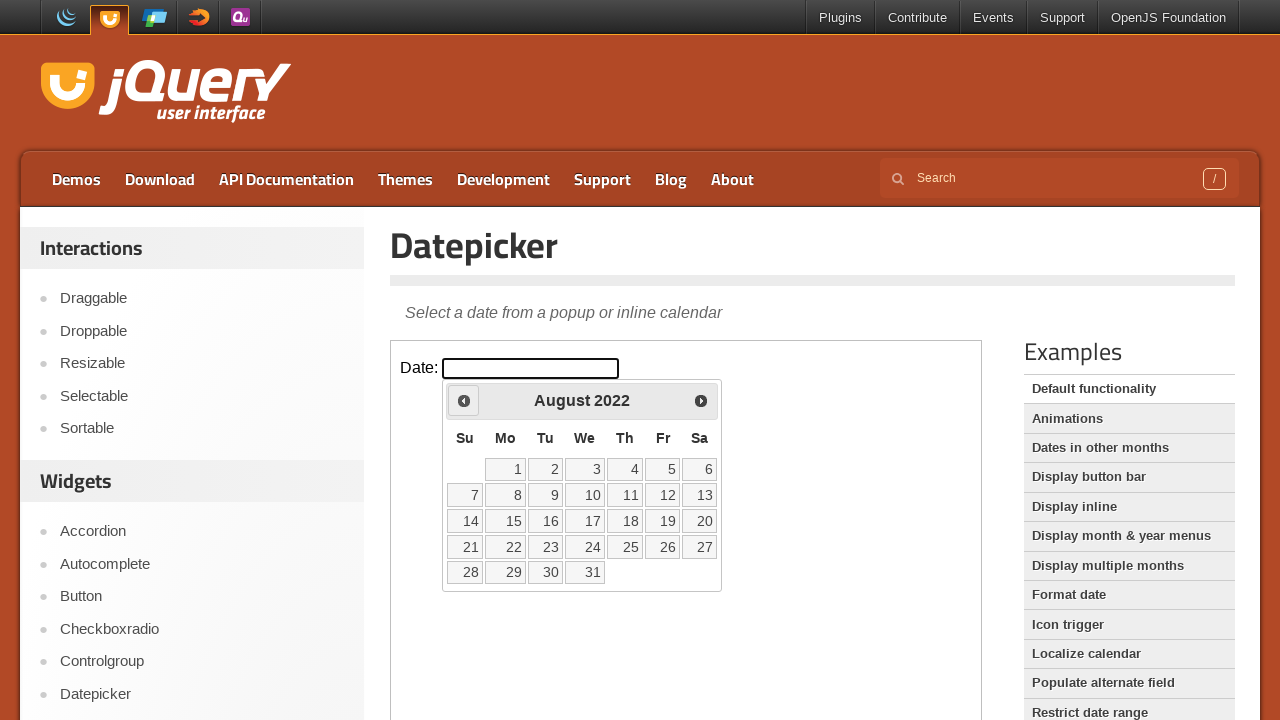

Retrieved current calendar date: August 2022
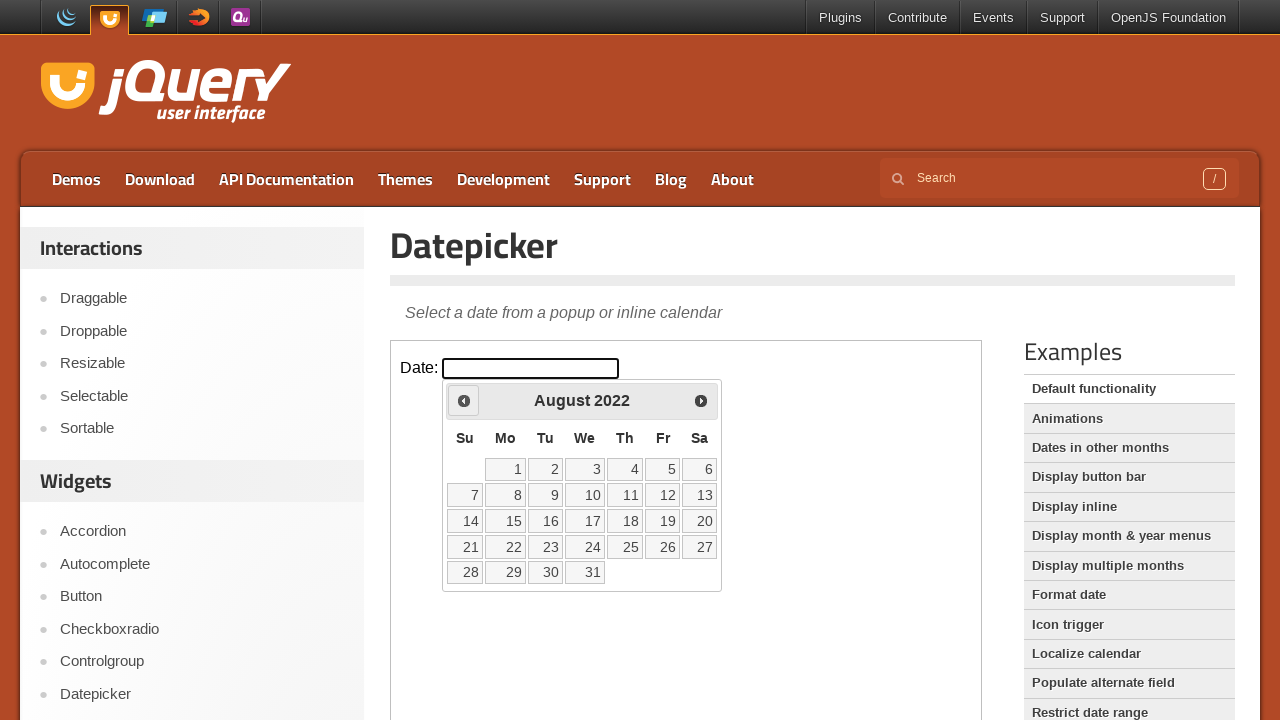

Clicked previous month button to navigate back from August 2022 at (464, 400) on iframe >> nth=0 >> internal:control=enter-frame >> xpath=//span[@class='ui-icon 
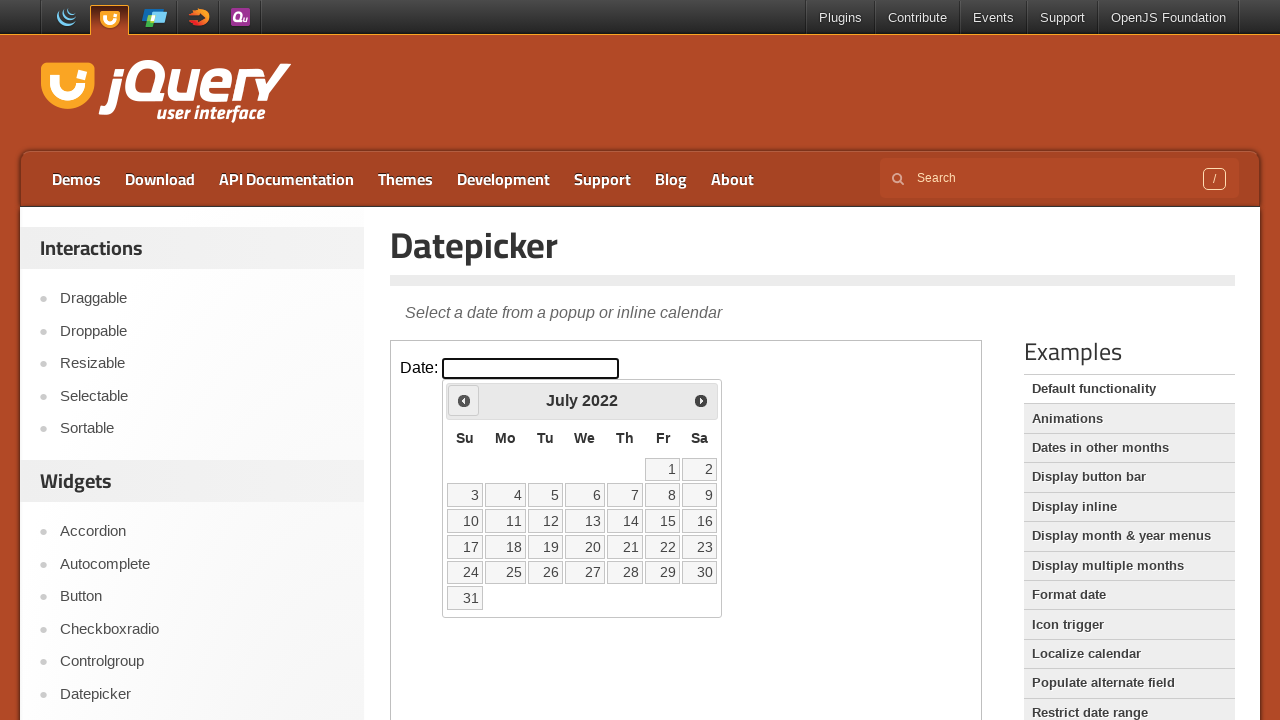

Retrieved current calendar date: July 2022
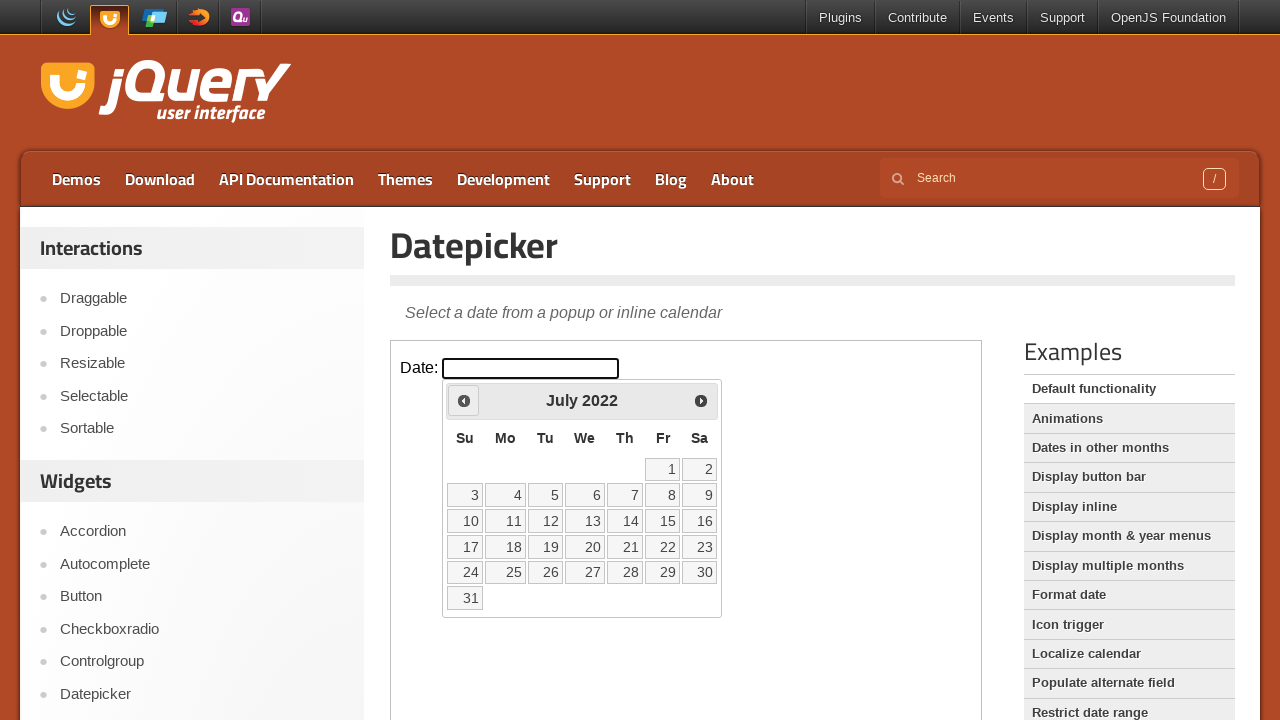

Clicked previous month button to navigate back from July 2022 at (464, 400) on iframe >> nth=0 >> internal:control=enter-frame >> xpath=//span[@class='ui-icon 
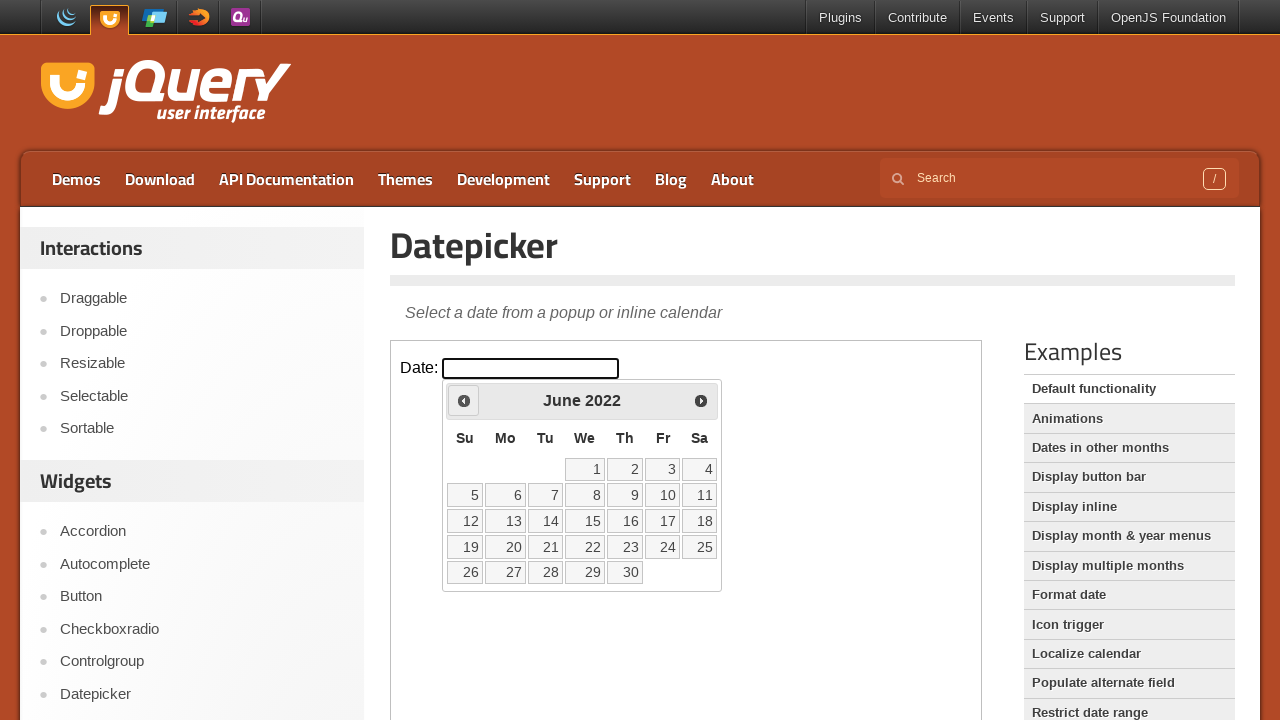

Retrieved current calendar date: June 2022
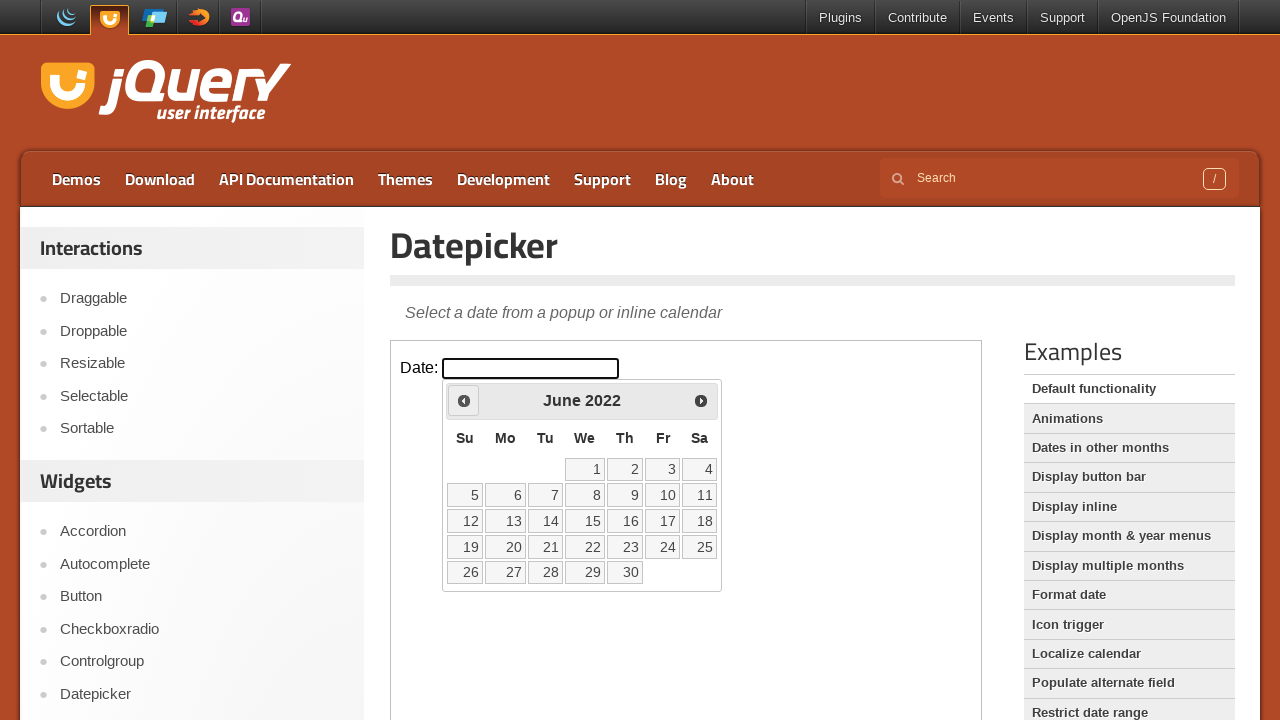

Clicked previous month button to navigate back from June 2022 at (464, 400) on iframe >> nth=0 >> internal:control=enter-frame >> xpath=//span[@class='ui-icon 
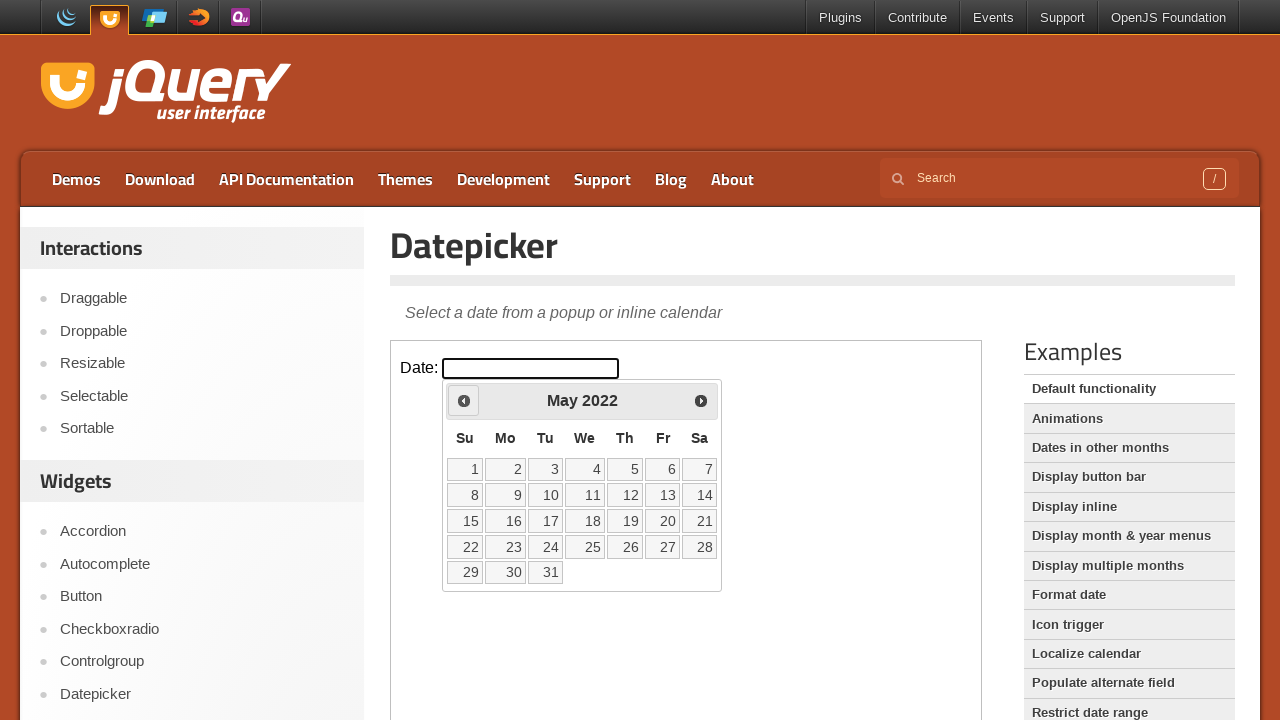

Retrieved current calendar date: May 2022
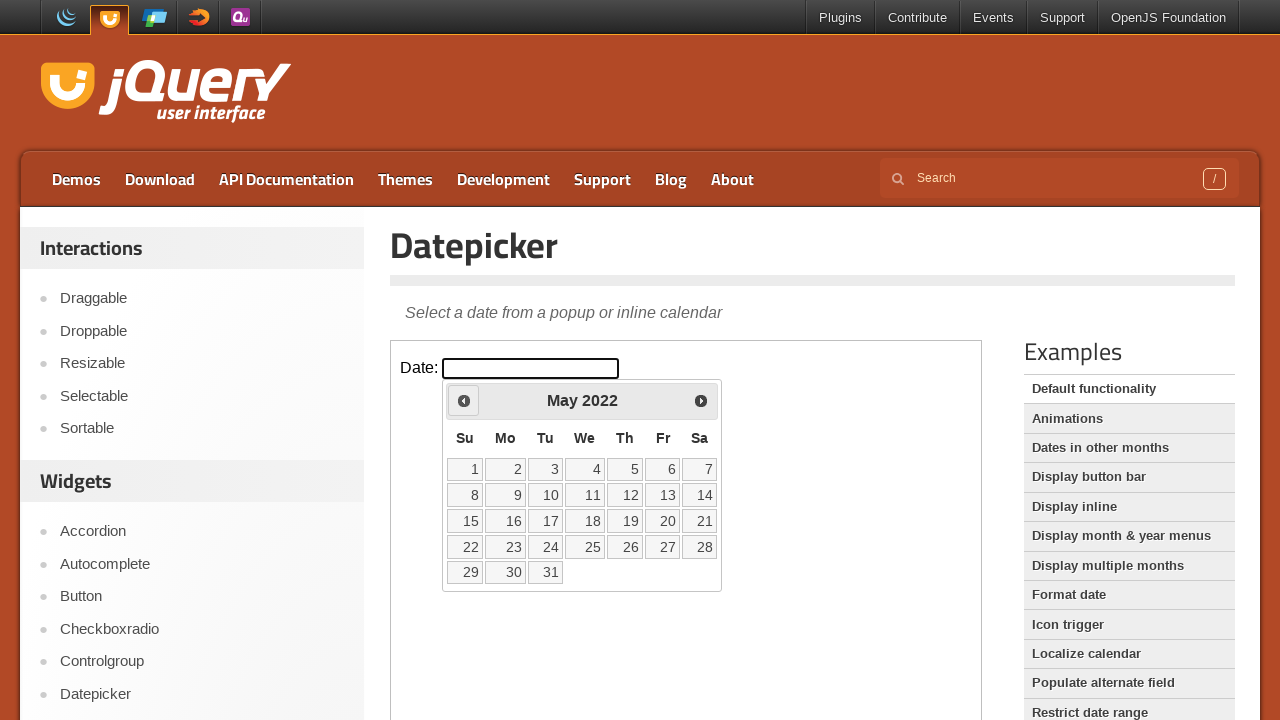

Clicked previous month button to navigate back from May 2022 at (464, 400) on iframe >> nth=0 >> internal:control=enter-frame >> xpath=//span[@class='ui-icon 
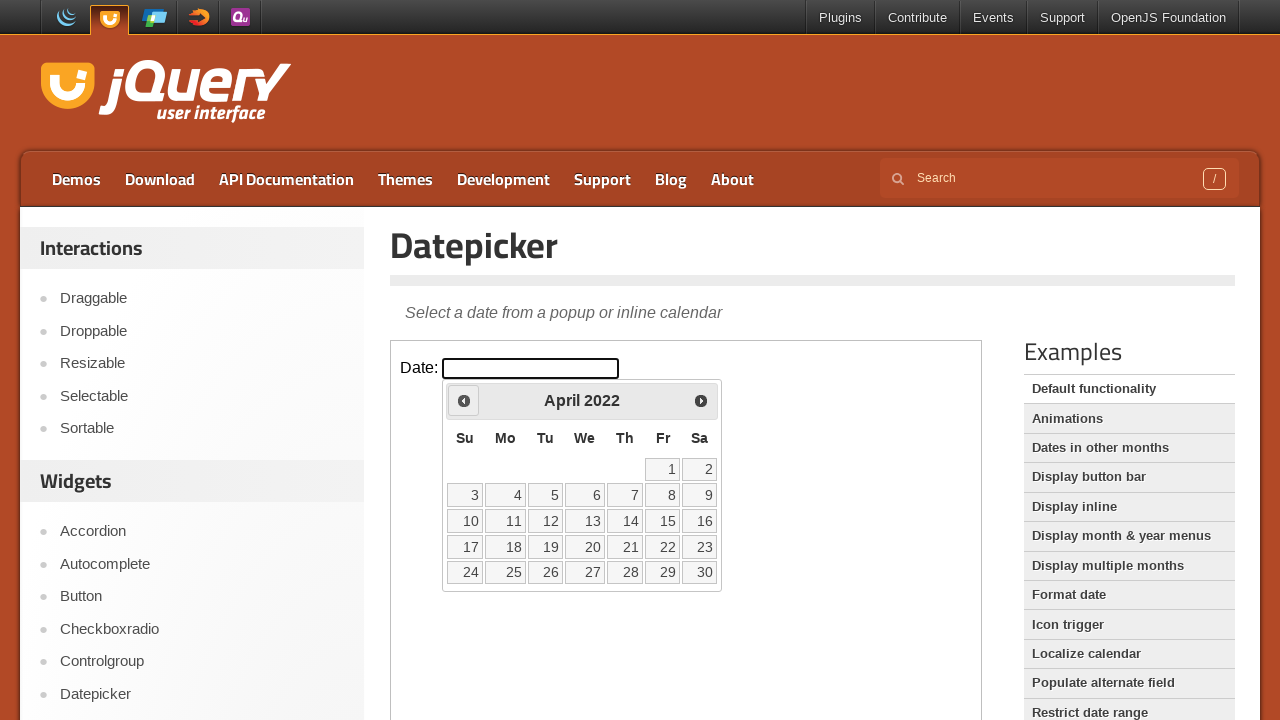

Retrieved current calendar date: April 2022
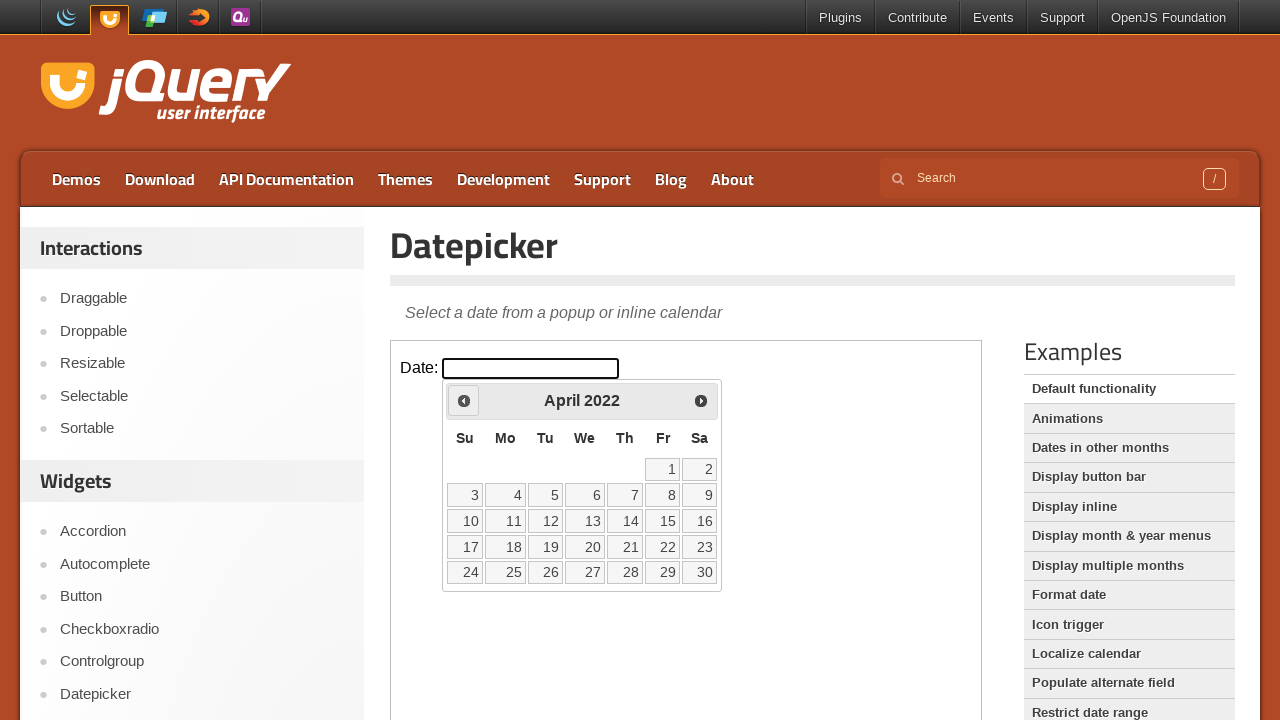

Clicked previous month button to navigate back from April 2022 at (464, 400) on iframe >> nth=0 >> internal:control=enter-frame >> xpath=//span[@class='ui-icon 
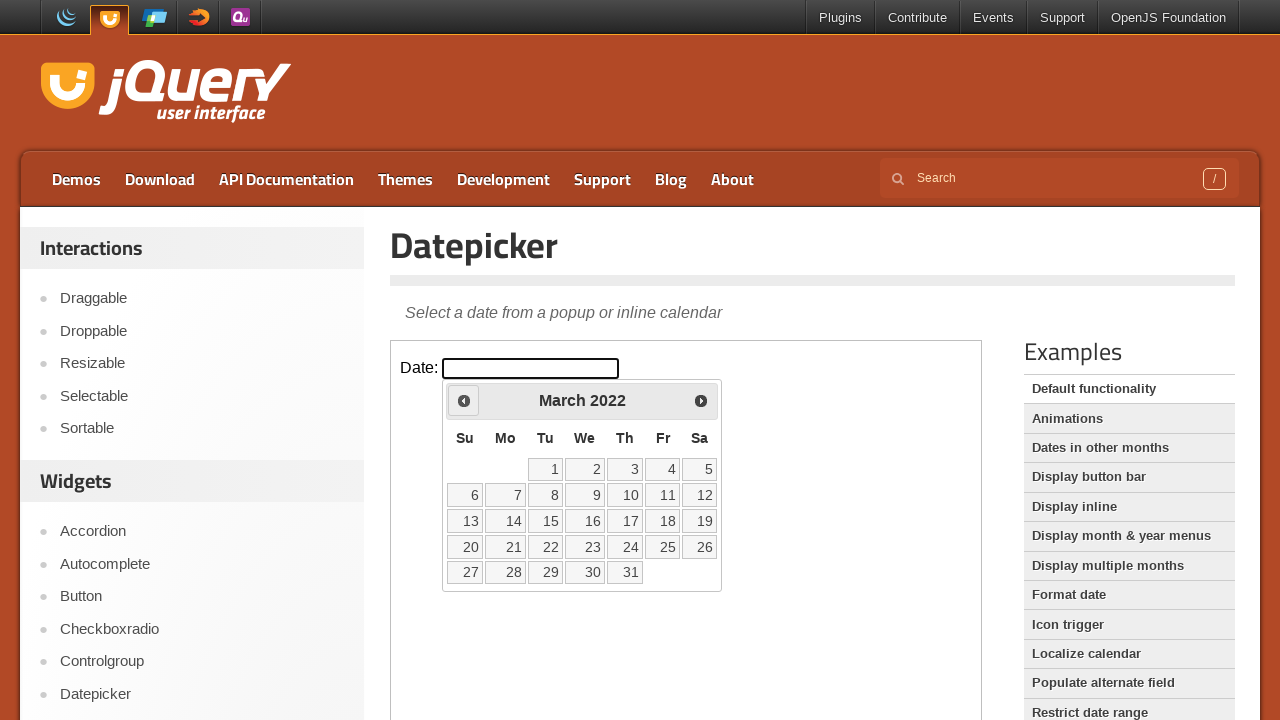

Retrieved current calendar date: March 2022
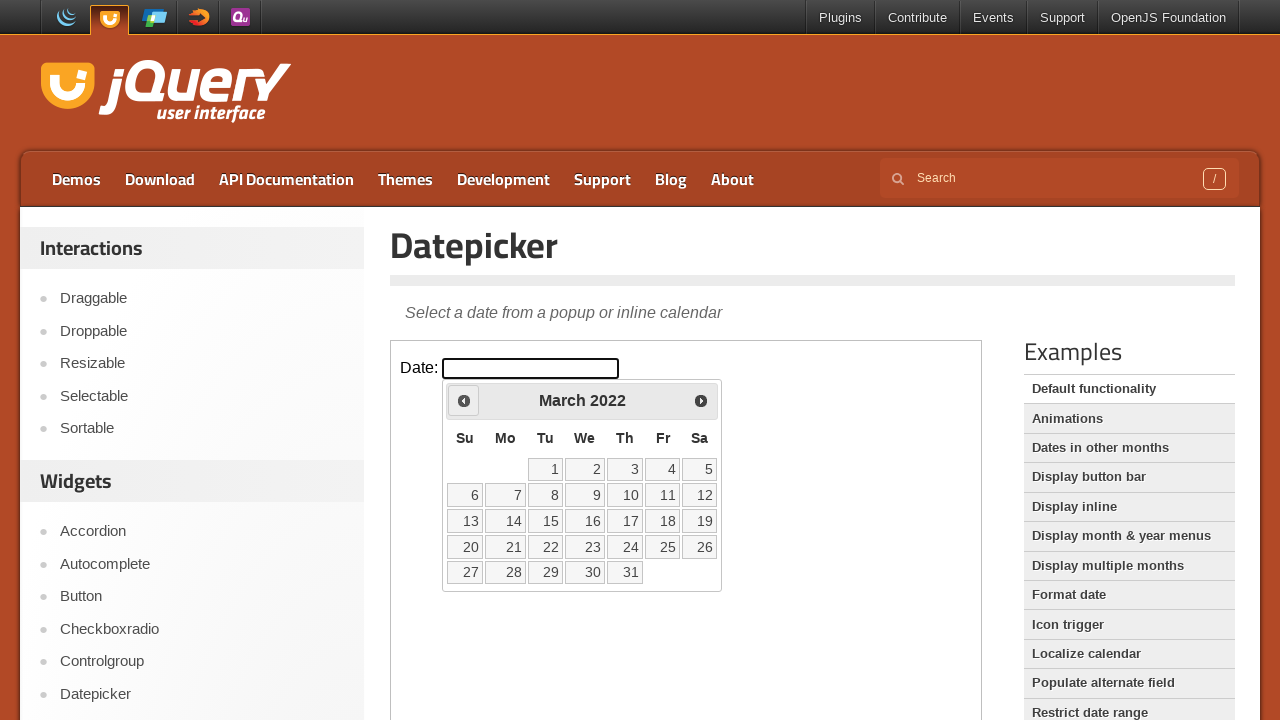

Clicked previous month button to navigate back from March 2022 at (464, 400) on iframe >> nth=0 >> internal:control=enter-frame >> xpath=//span[@class='ui-icon 
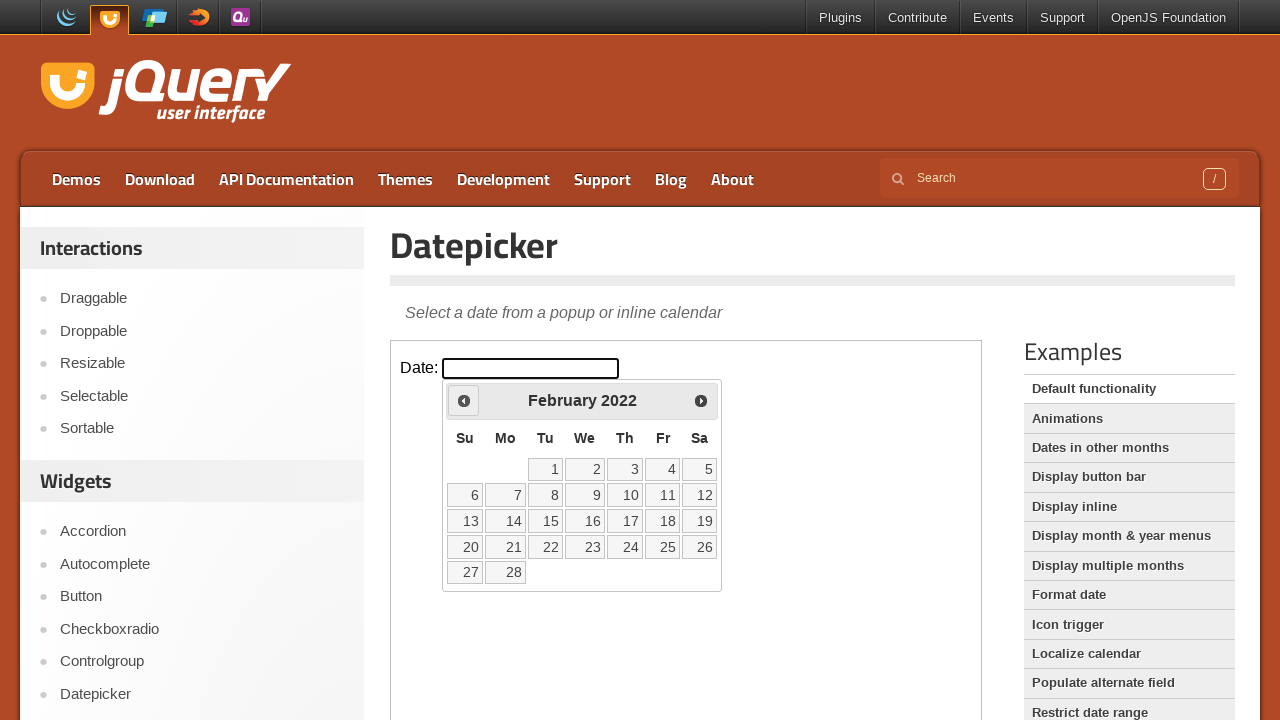

Retrieved current calendar date: February 2022
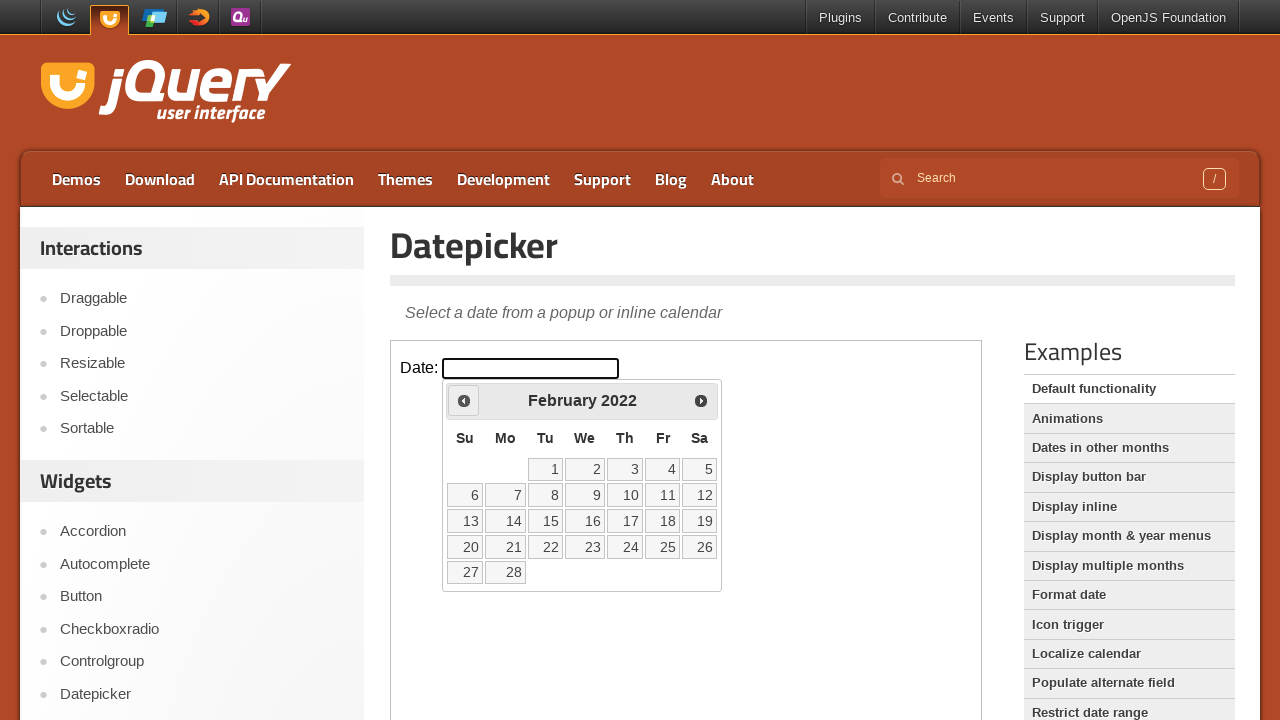

Clicked previous month button to navigate back from February 2022 at (464, 400) on iframe >> nth=0 >> internal:control=enter-frame >> xpath=//span[@class='ui-icon 
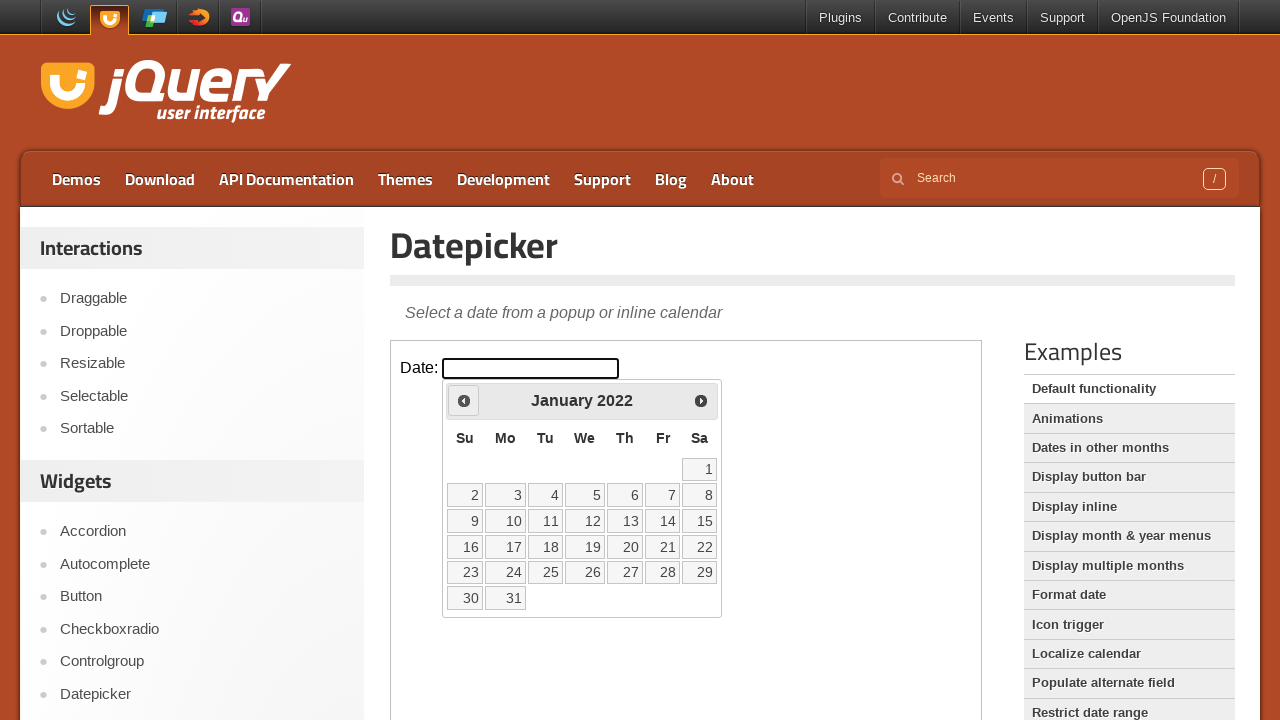

Retrieved current calendar date: January 2022
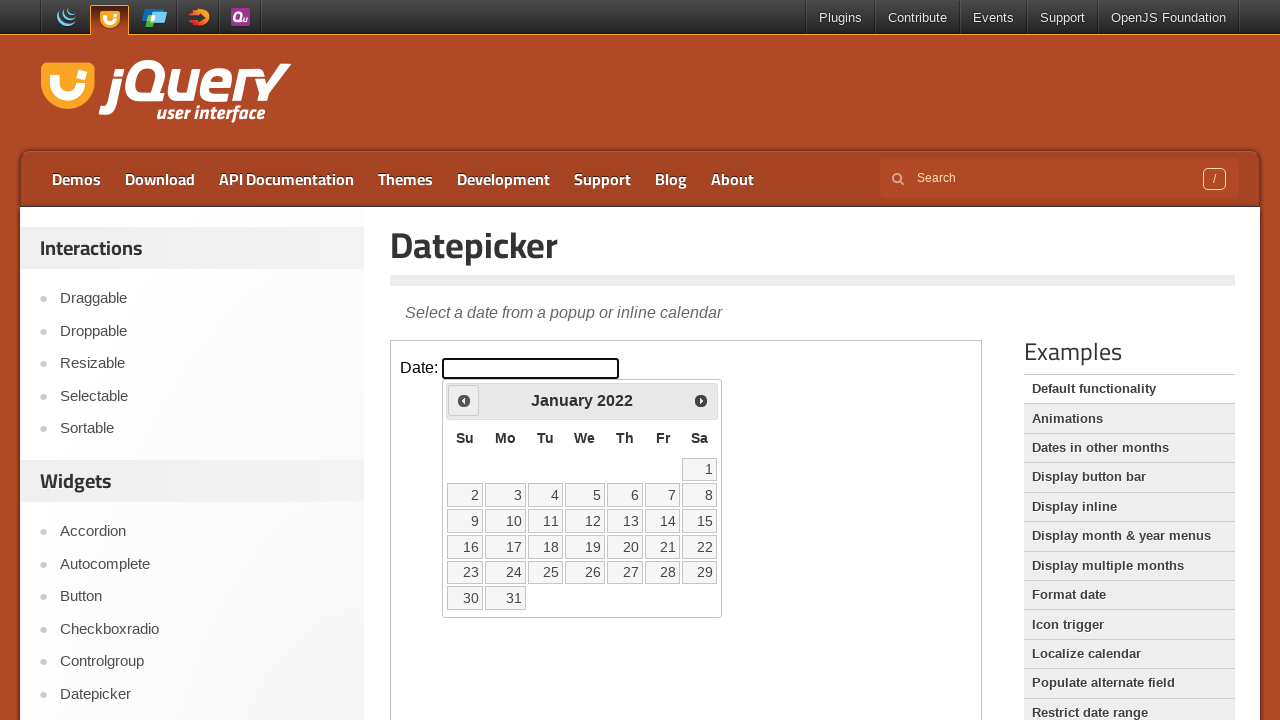

Clicked previous month button to navigate back from January 2022 at (464, 400) on iframe >> nth=0 >> internal:control=enter-frame >> xpath=//span[@class='ui-icon 
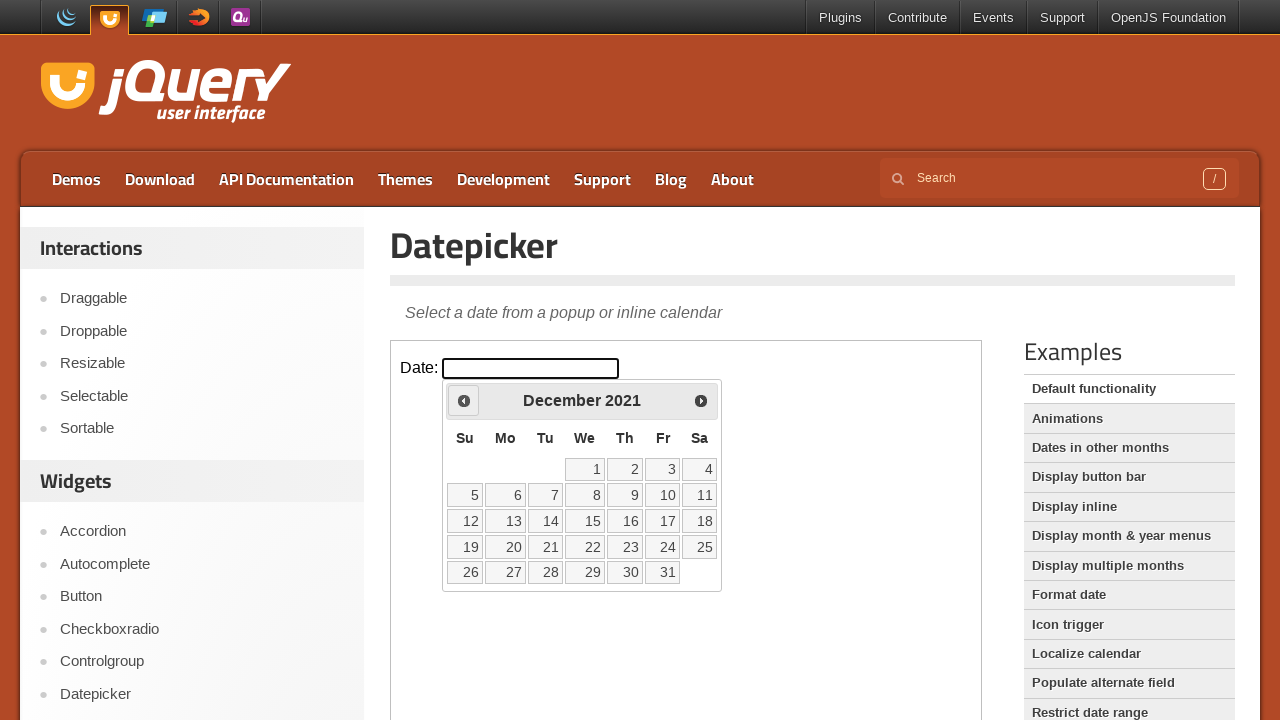

Retrieved current calendar date: December 2021
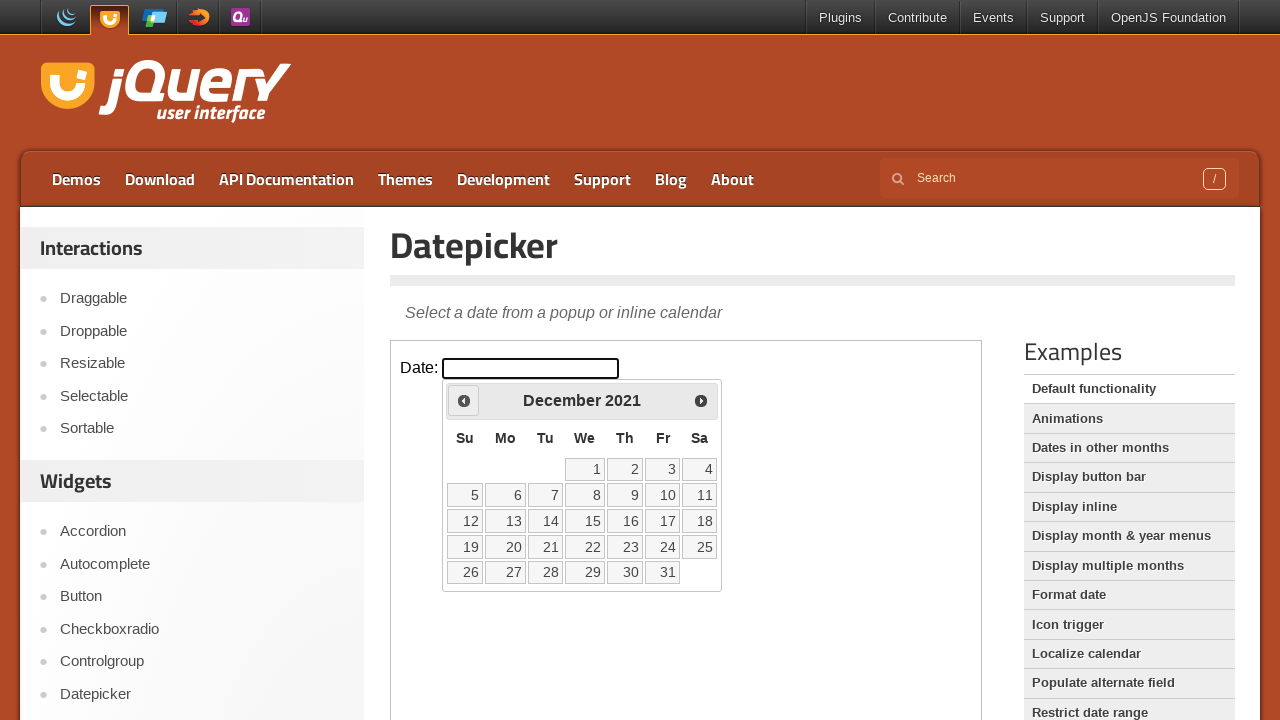

Clicked previous month button to navigate back from December 2021 at (464, 400) on iframe >> nth=0 >> internal:control=enter-frame >> xpath=//span[@class='ui-icon 
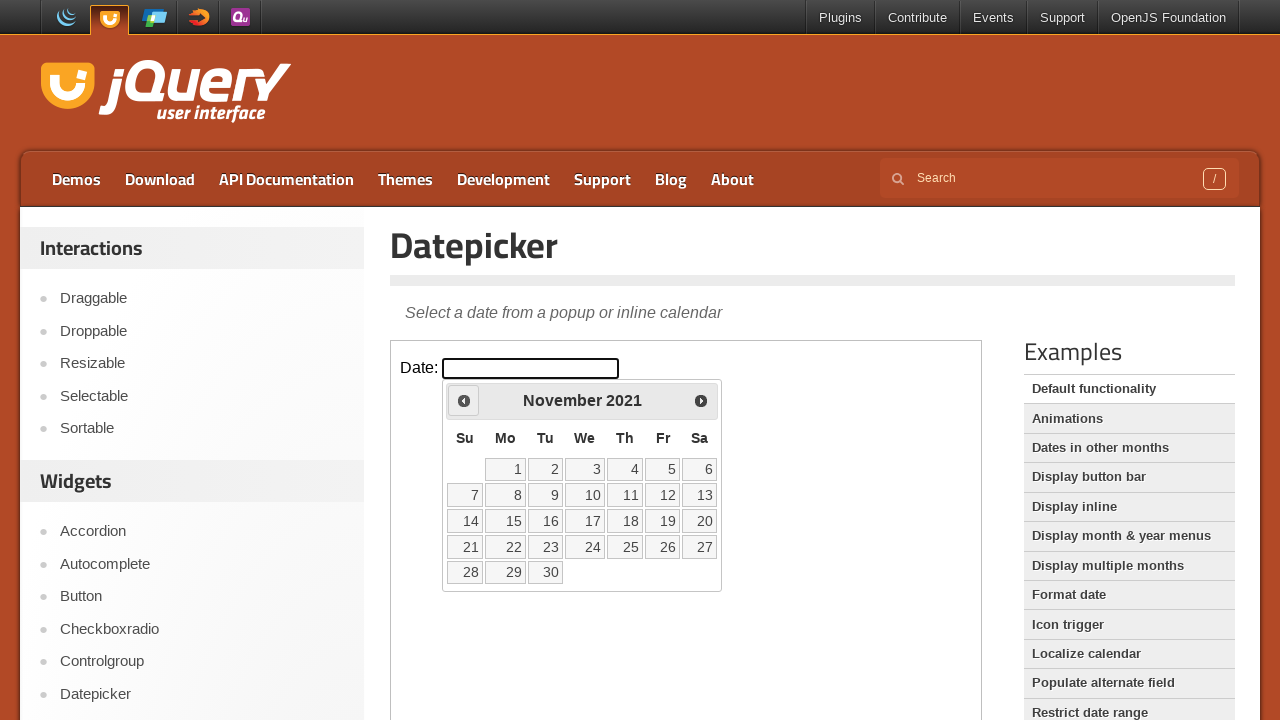

Retrieved current calendar date: November 2021
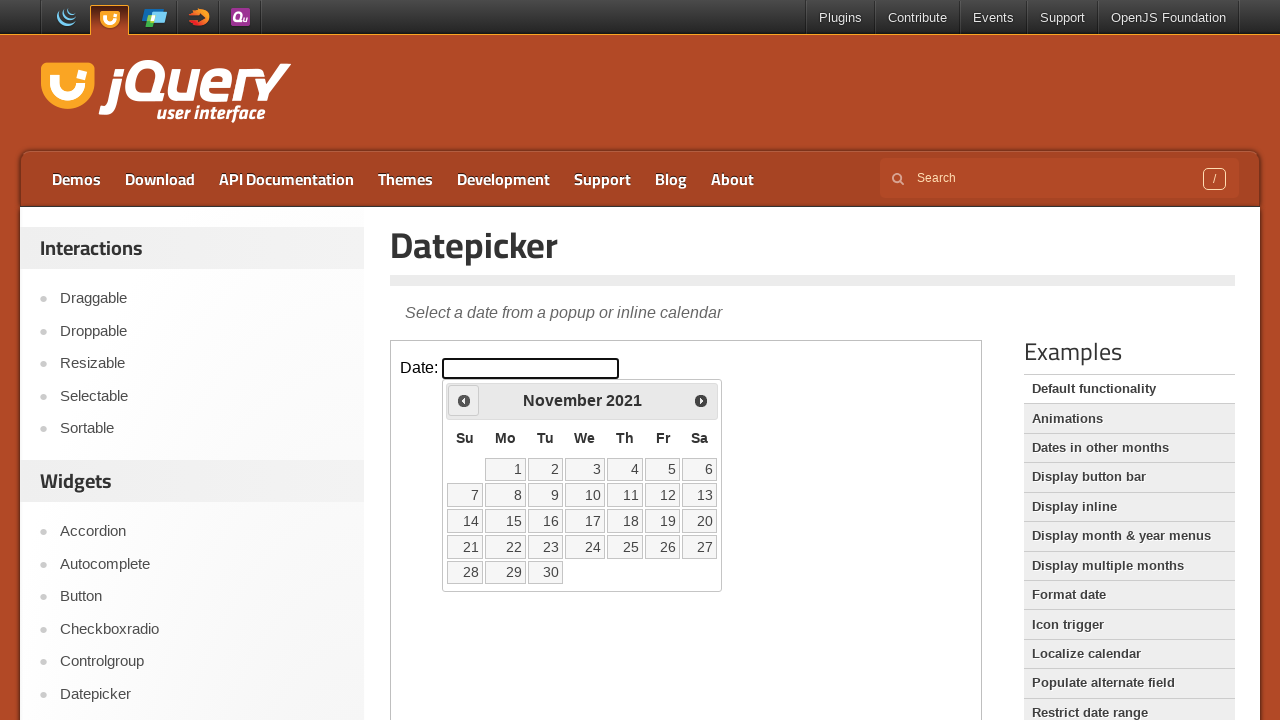

Clicked previous month button to navigate back from November 2021 at (464, 400) on iframe >> nth=0 >> internal:control=enter-frame >> xpath=//span[@class='ui-icon 
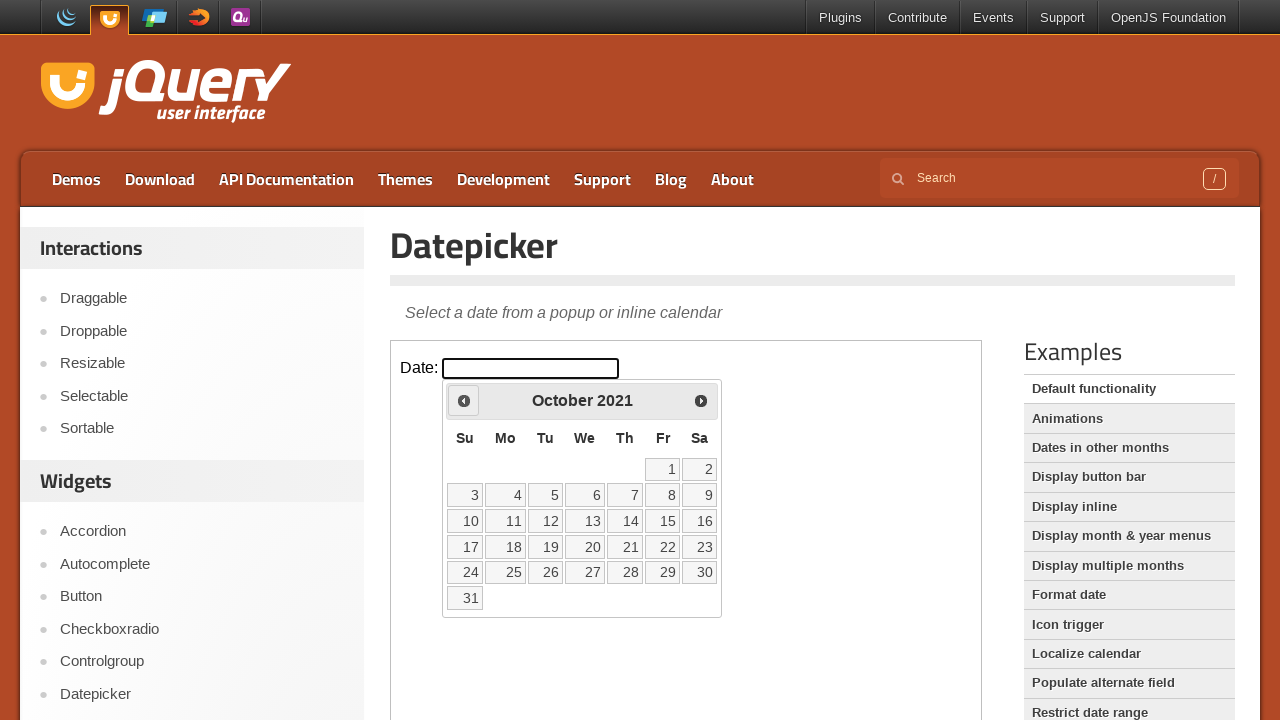

Retrieved current calendar date: October 2021
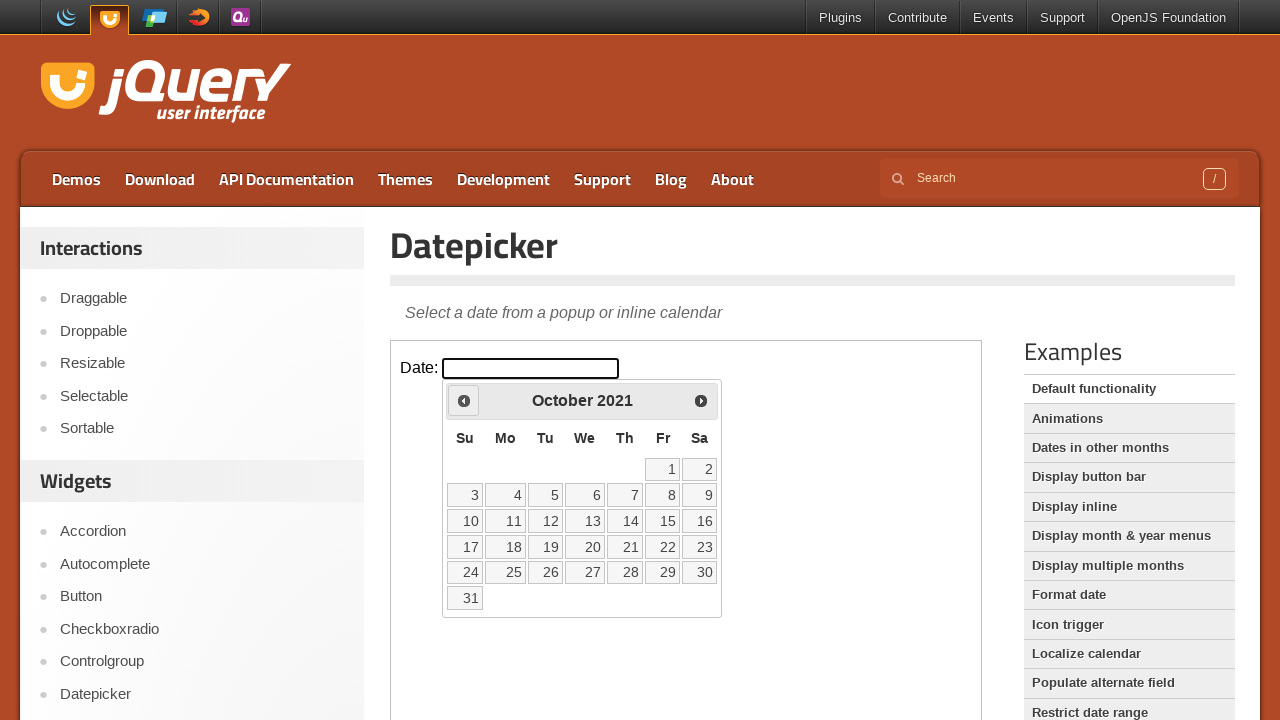

Clicked previous month button to navigate back from October 2021 at (464, 400) on iframe >> nth=0 >> internal:control=enter-frame >> xpath=//span[@class='ui-icon 
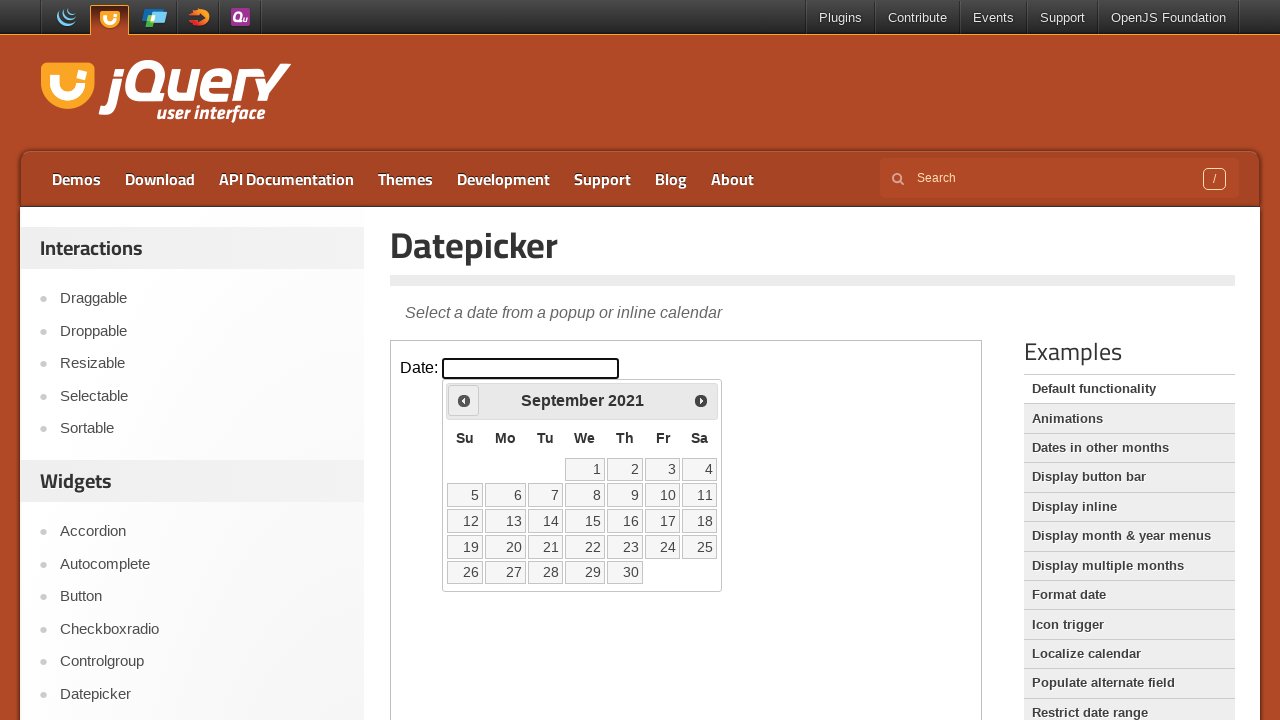

Retrieved current calendar date: September 2021
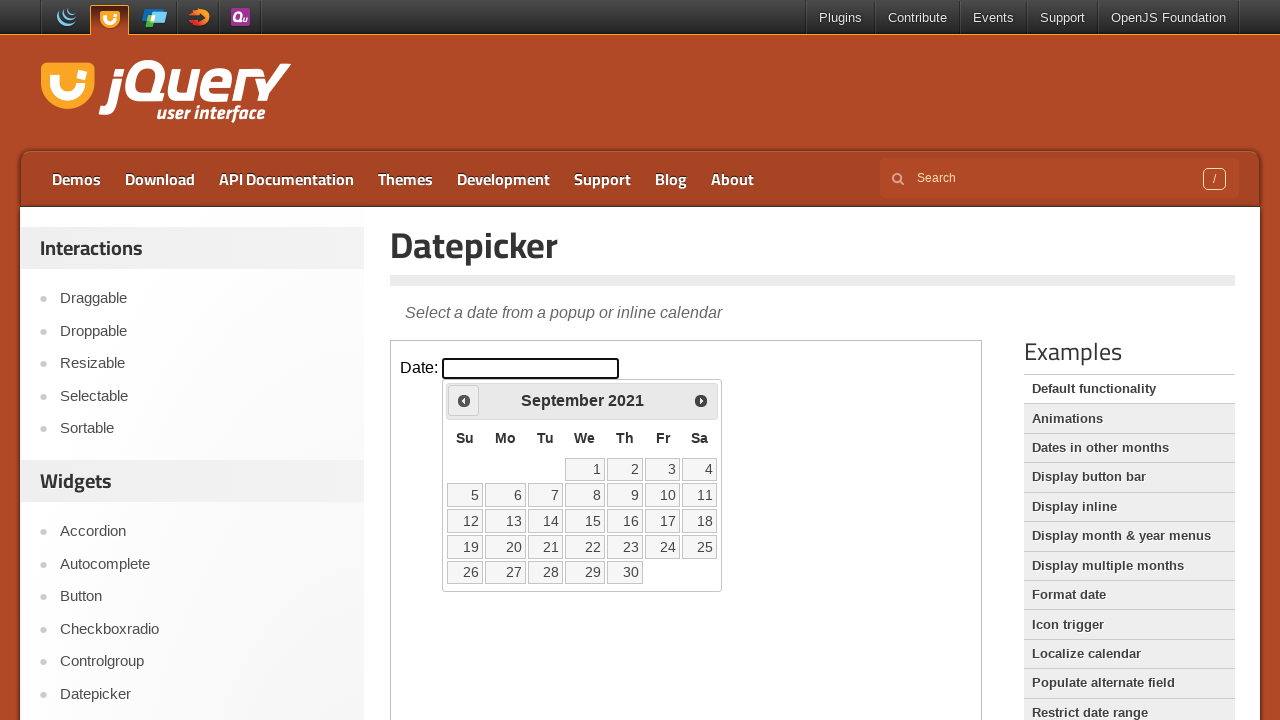

Clicked previous month button to navigate back from September 2021 at (464, 400) on iframe >> nth=0 >> internal:control=enter-frame >> xpath=//span[@class='ui-icon 
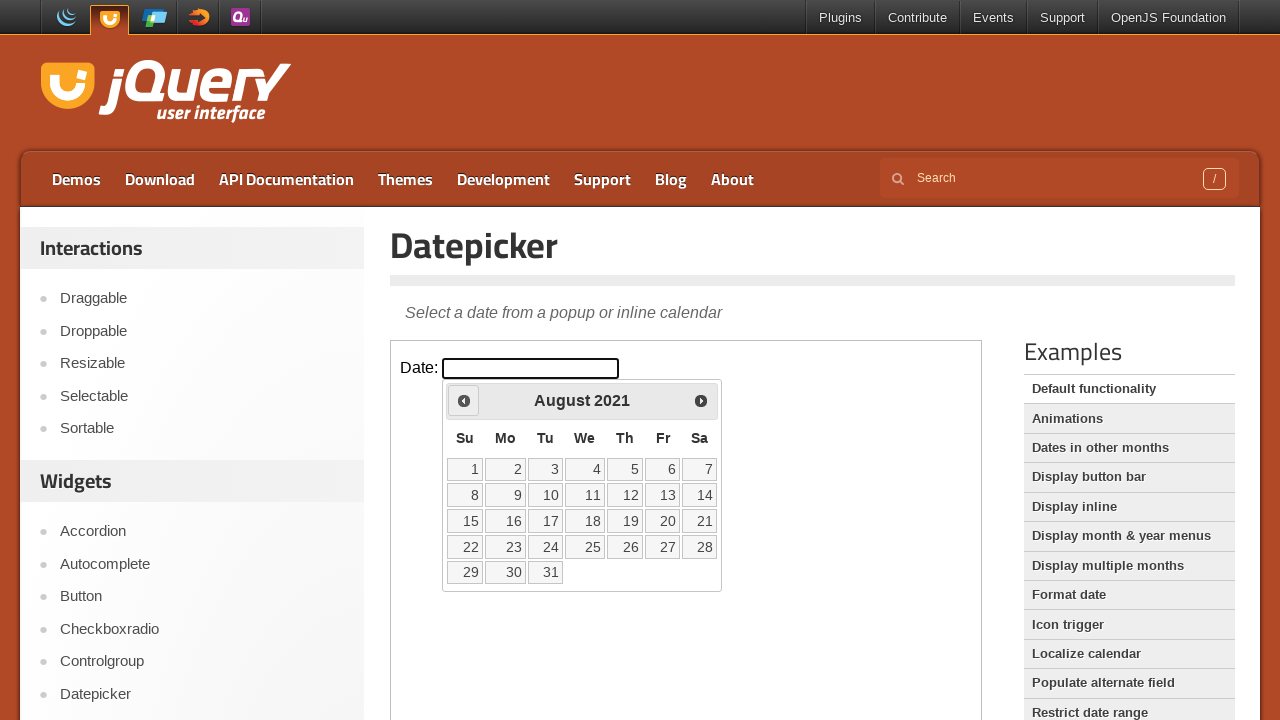

Retrieved current calendar date: August 2021
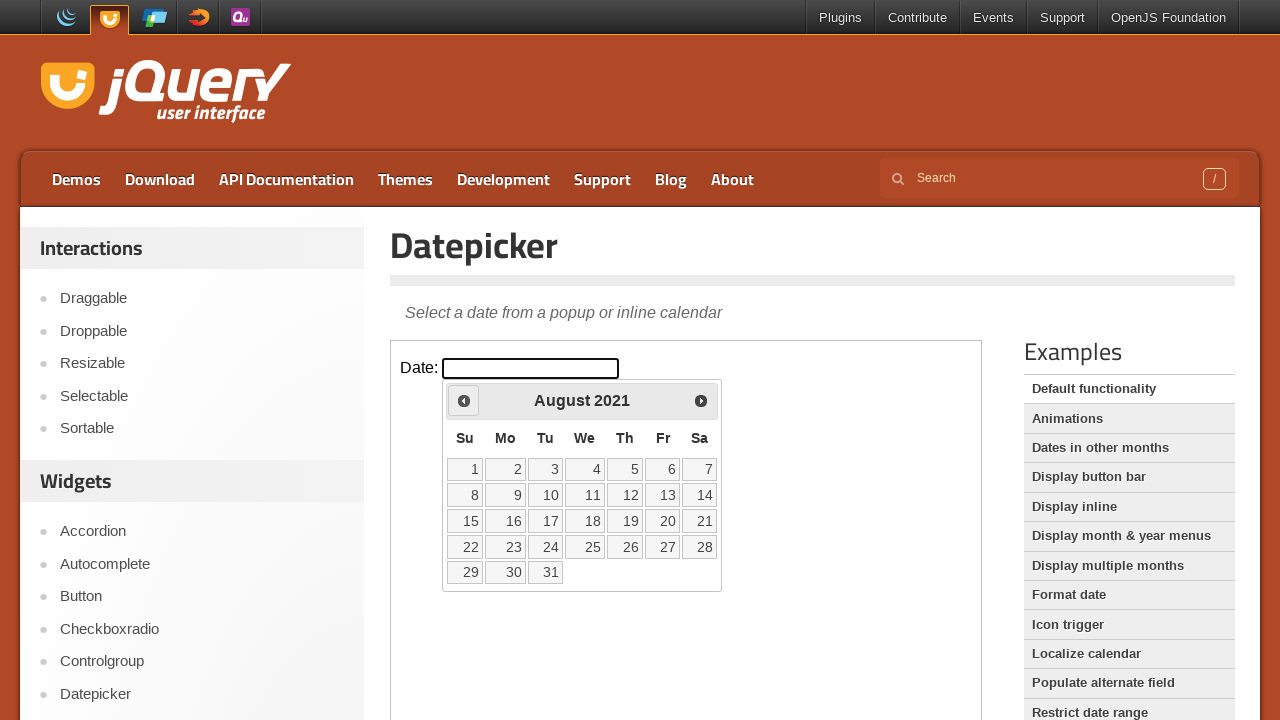

Clicked previous month button to navigate back from August 2021 at (464, 400) on iframe >> nth=0 >> internal:control=enter-frame >> xpath=//span[@class='ui-icon 
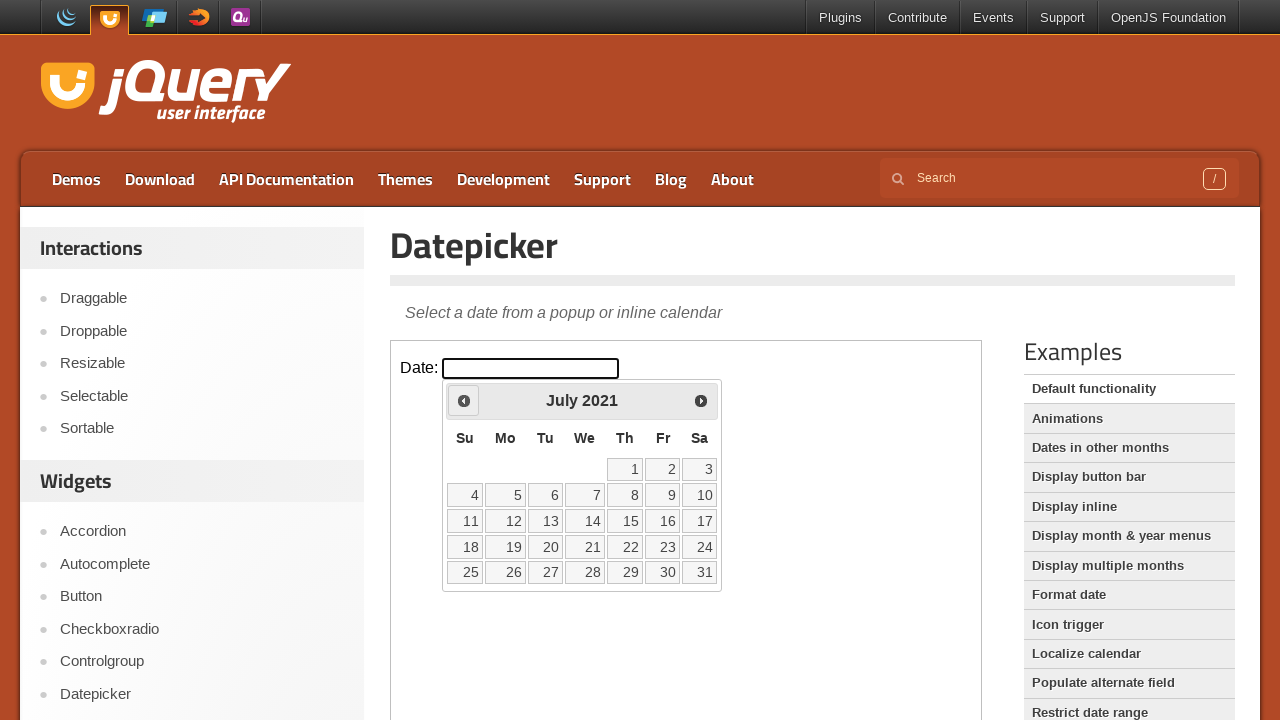

Retrieved current calendar date: July 2021
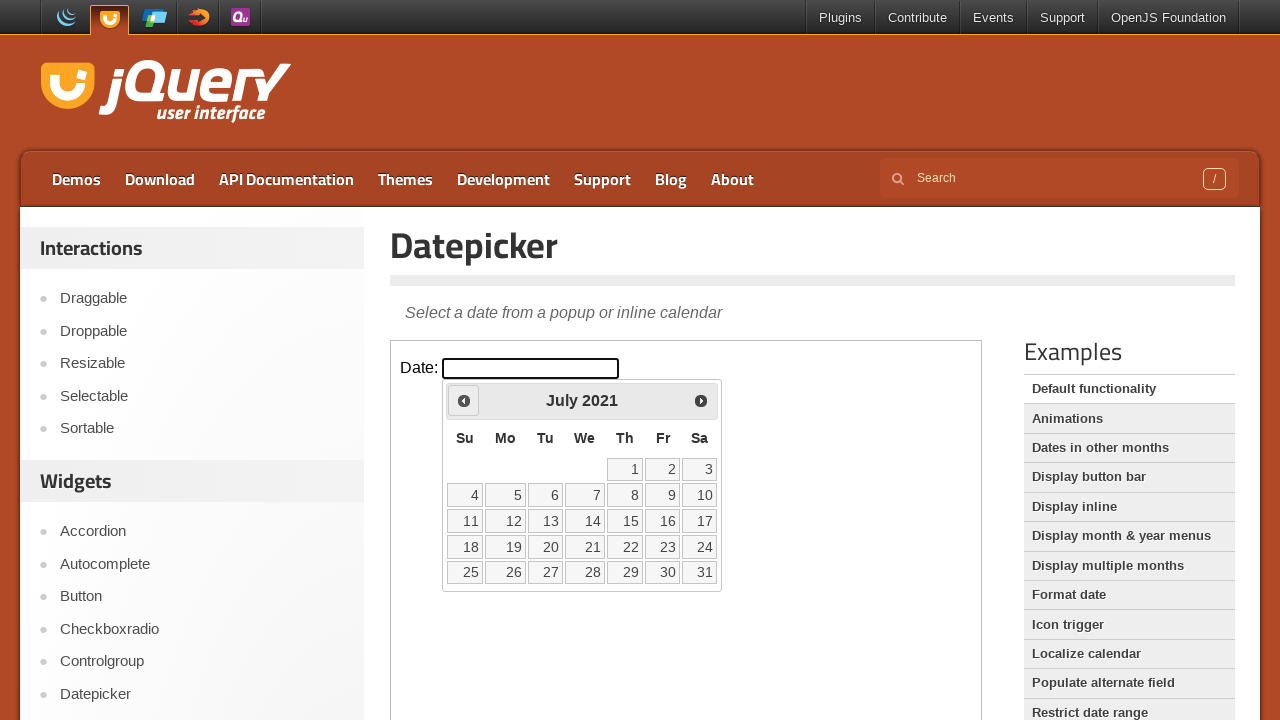

Clicked previous month button to navigate back from July 2021 at (464, 400) on iframe >> nth=0 >> internal:control=enter-frame >> xpath=//span[@class='ui-icon 
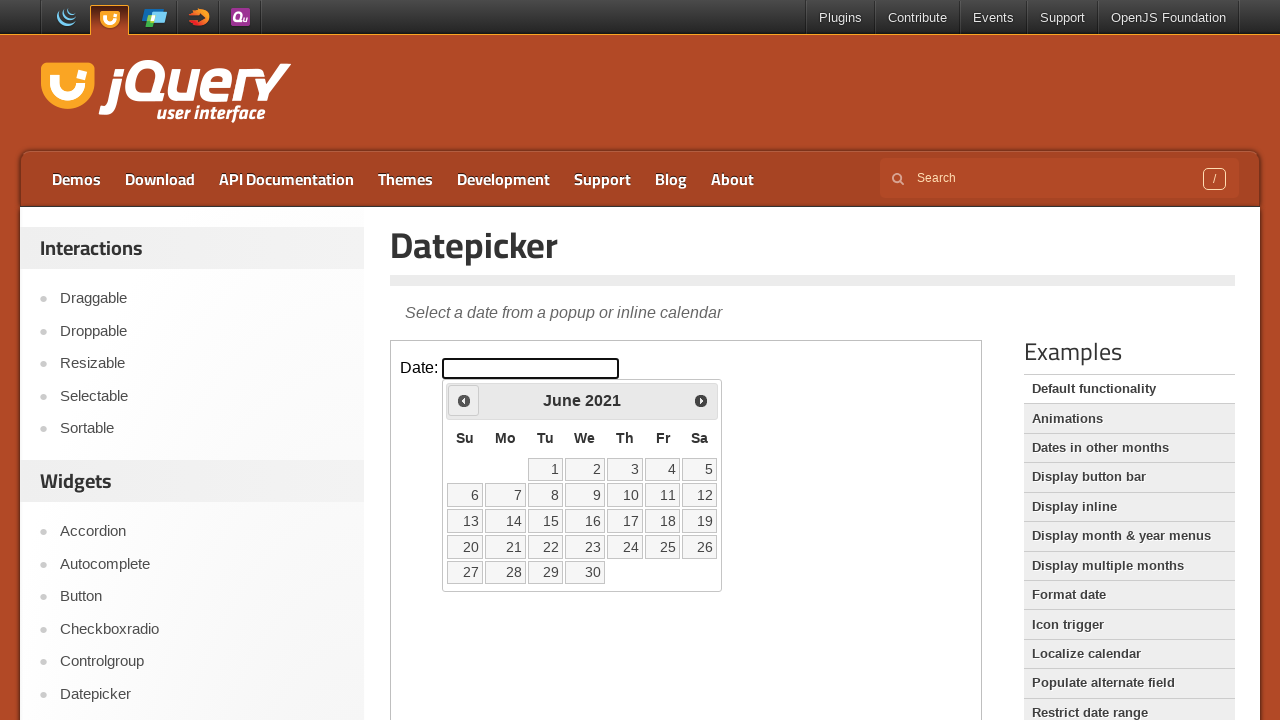

Retrieved current calendar date: June 2021
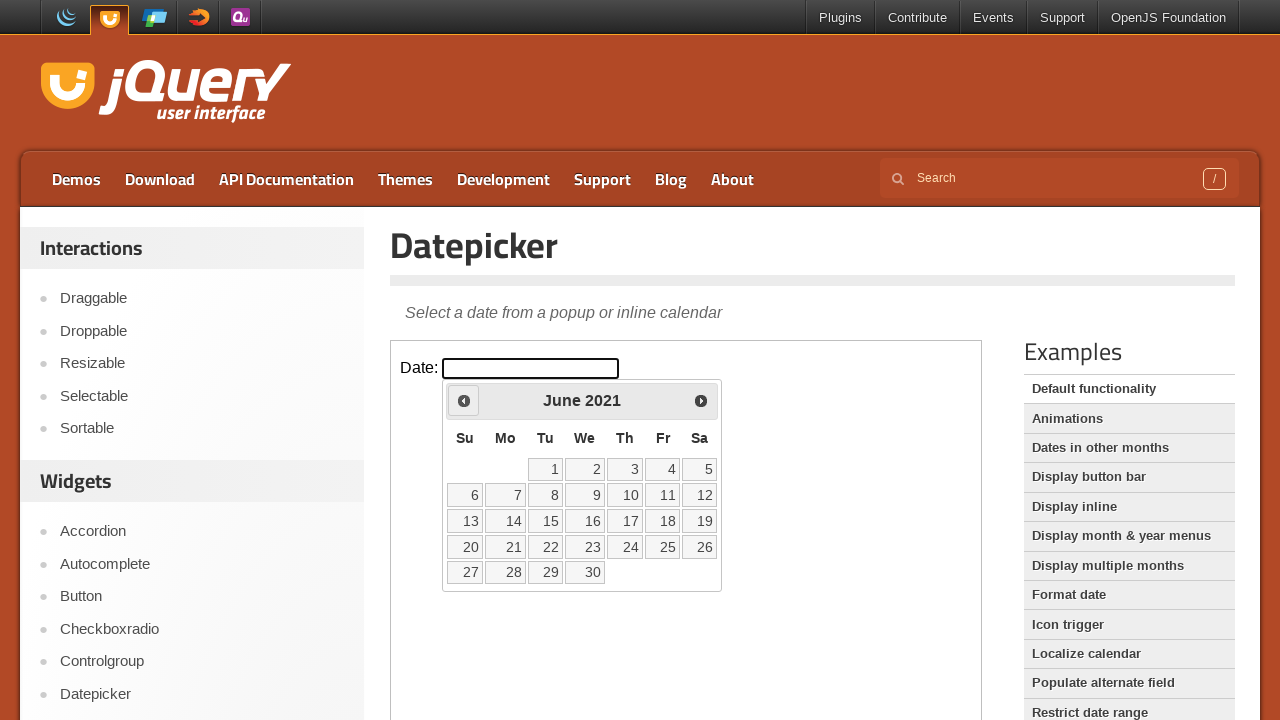

Clicked previous month button to navigate back from June 2021 at (464, 400) on iframe >> nth=0 >> internal:control=enter-frame >> xpath=//span[@class='ui-icon 
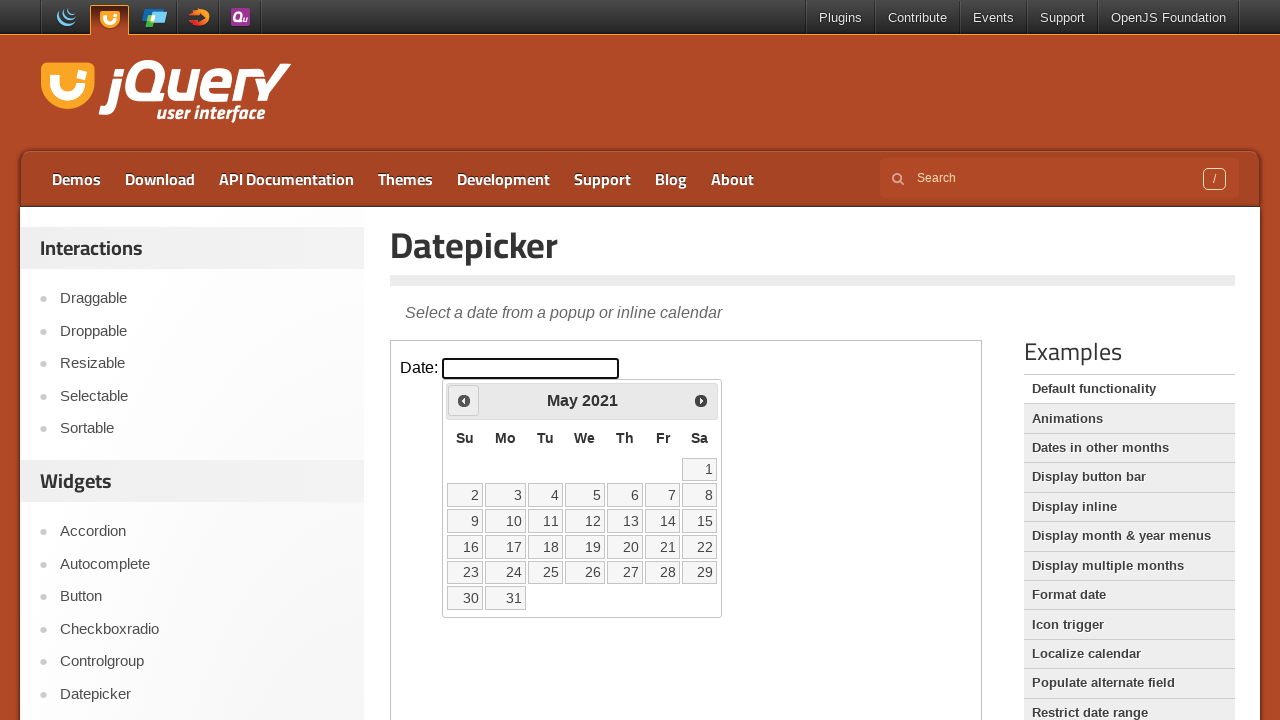

Retrieved current calendar date: May 2021
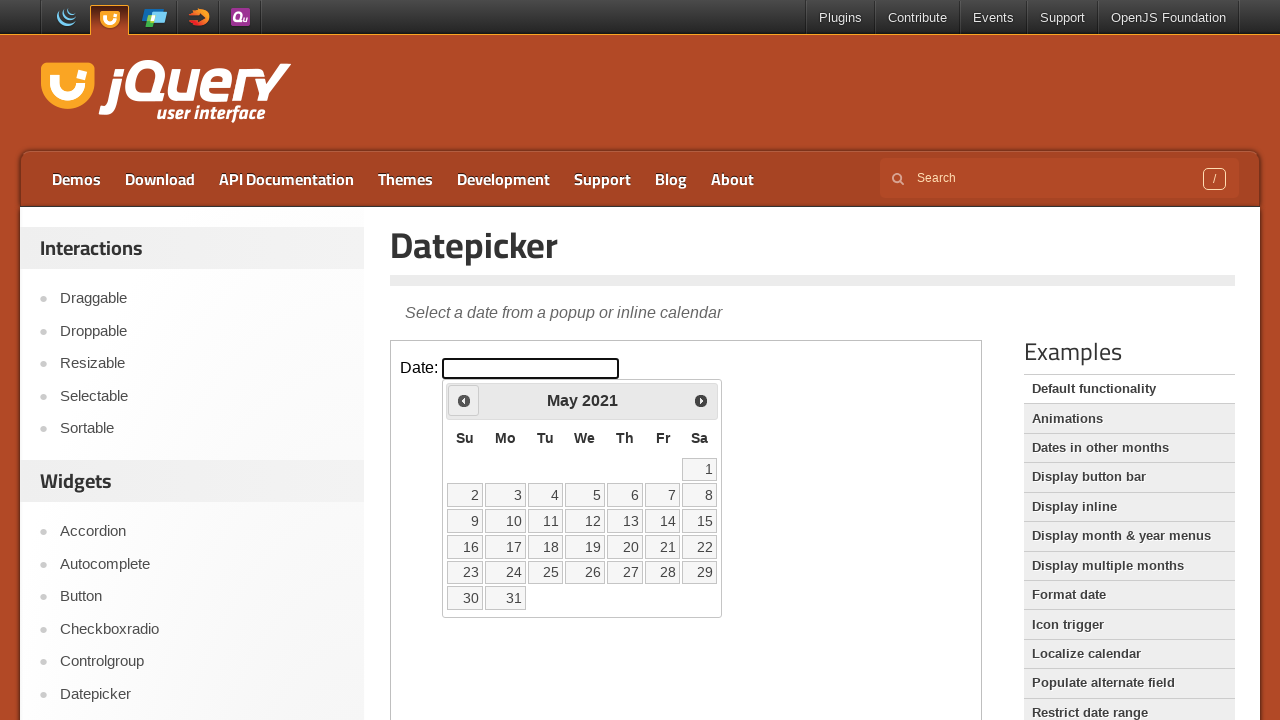

Clicked previous month button to navigate back from May 2021 at (464, 400) on iframe >> nth=0 >> internal:control=enter-frame >> xpath=//span[@class='ui-icon 
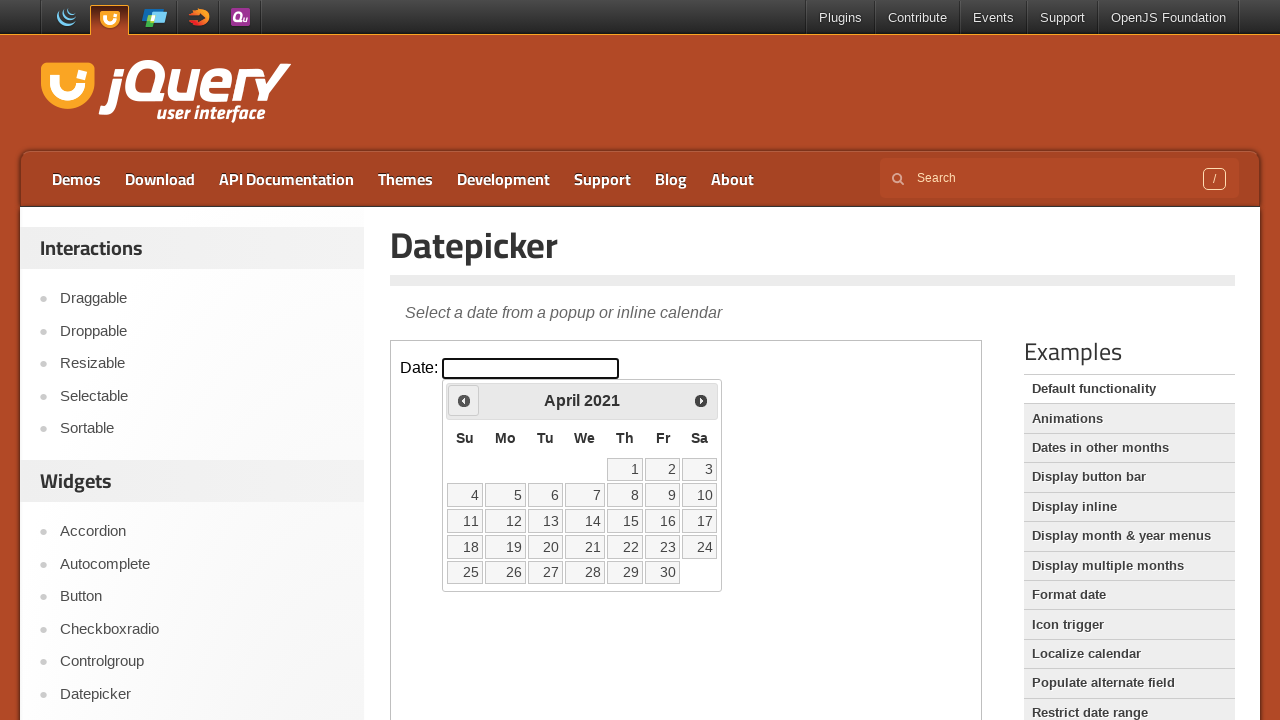

Retrieved current calendar date: April 2021
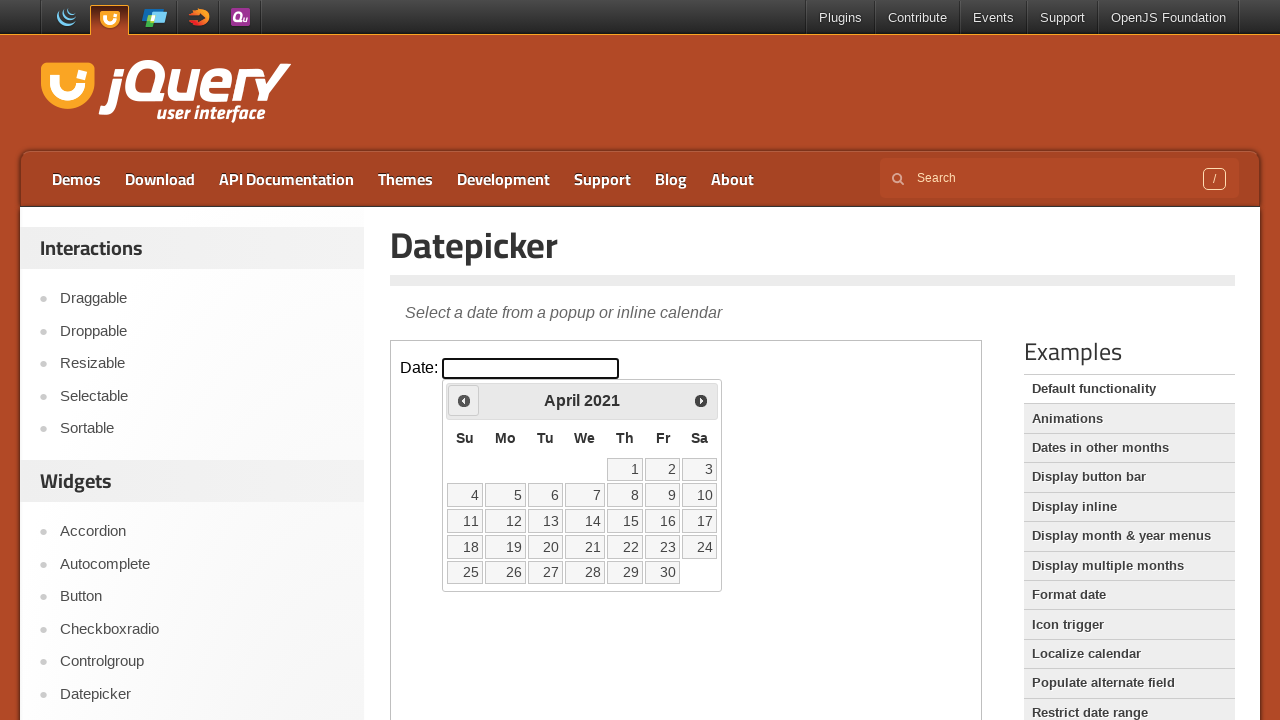

Clicked previous month button to navigate back from April 2021 at (464, 400) on iframe >> nth=0 >> internal:control=enter-frame >> xpath=//span[@class='ui-icon 
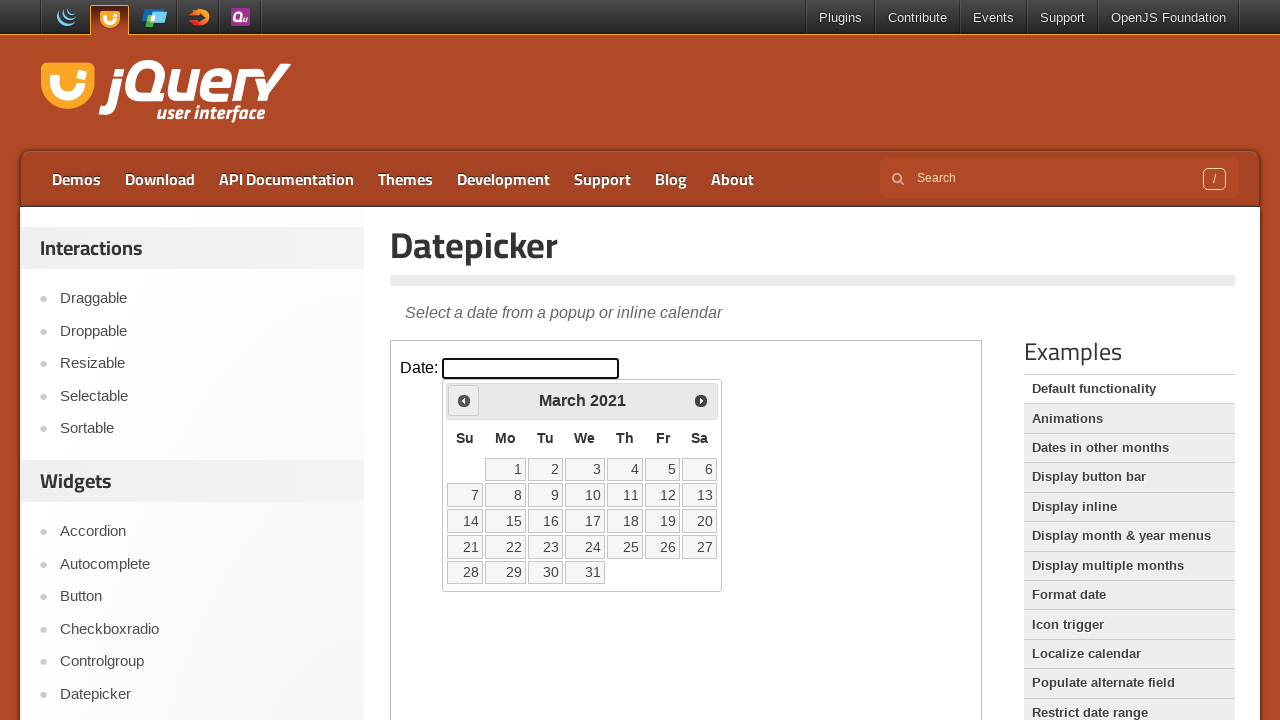

Retrieved current calendar date: March 2021
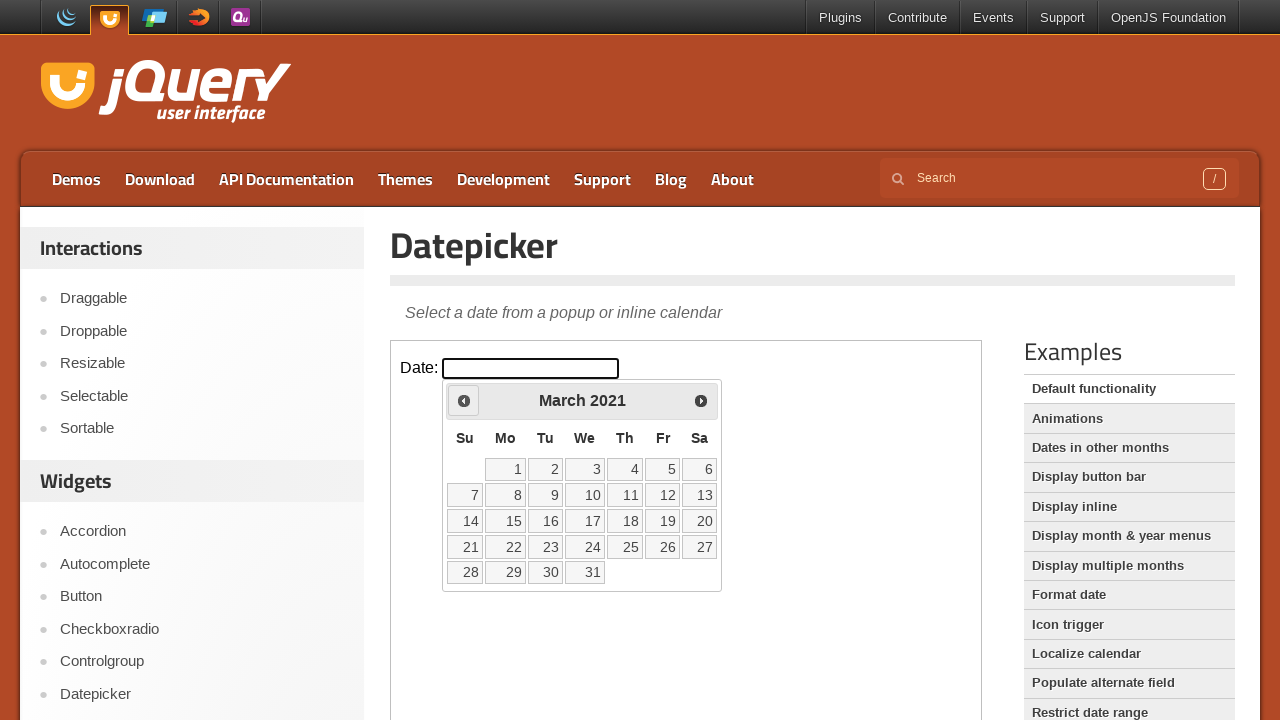

Clicked previous month button to navigate back from March 2021 at (464, 400) on iframe >> nth=0 >> internal:control=enter-frame >> xpath=//span[@class='ui-icon 
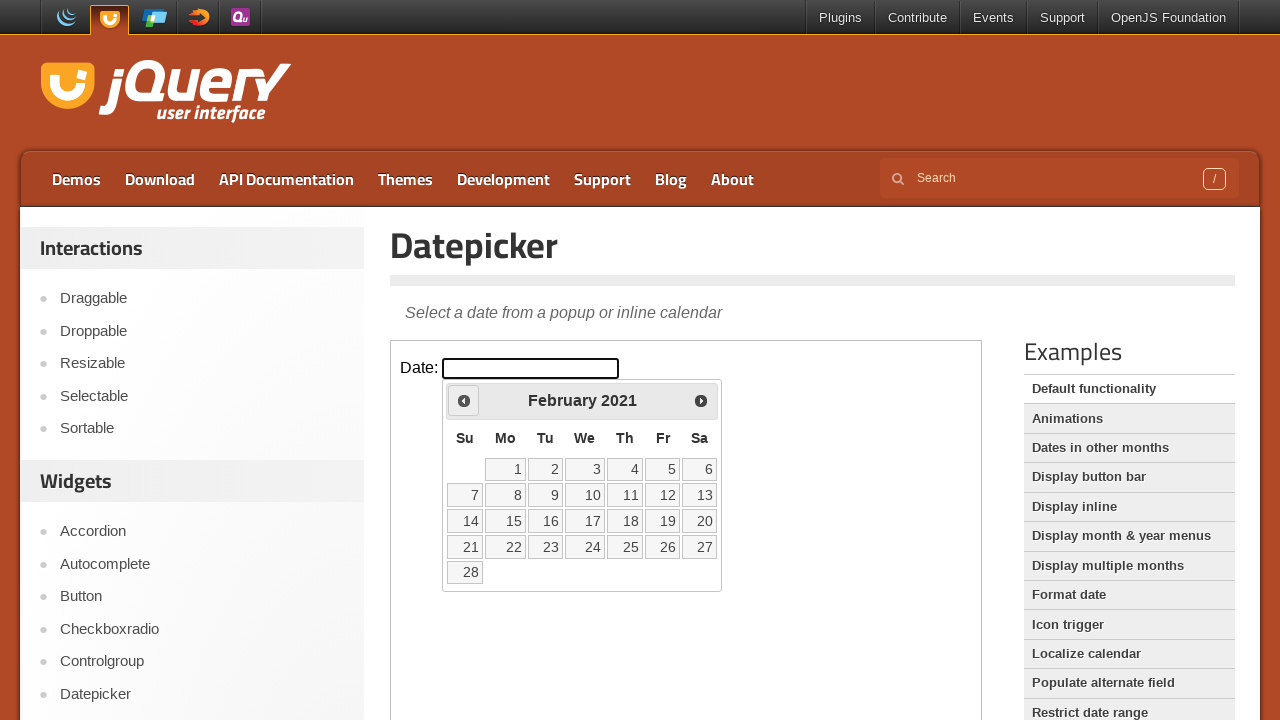

Retrieved current calendar date: February 2021
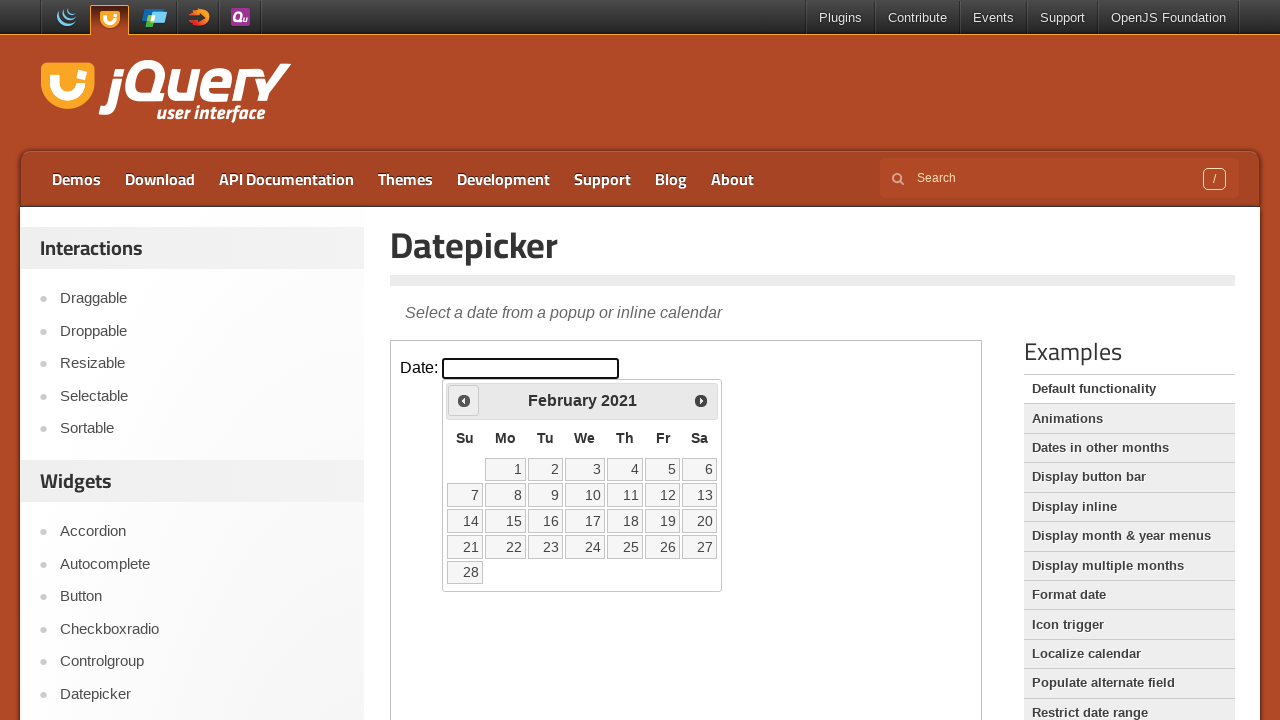

Clicked previous month button to navigate back from February 2021 at (464, 400) on iframe >> nth=0 >> internal:control=enter-frame >> xpath=//span[@class='ui-icon 
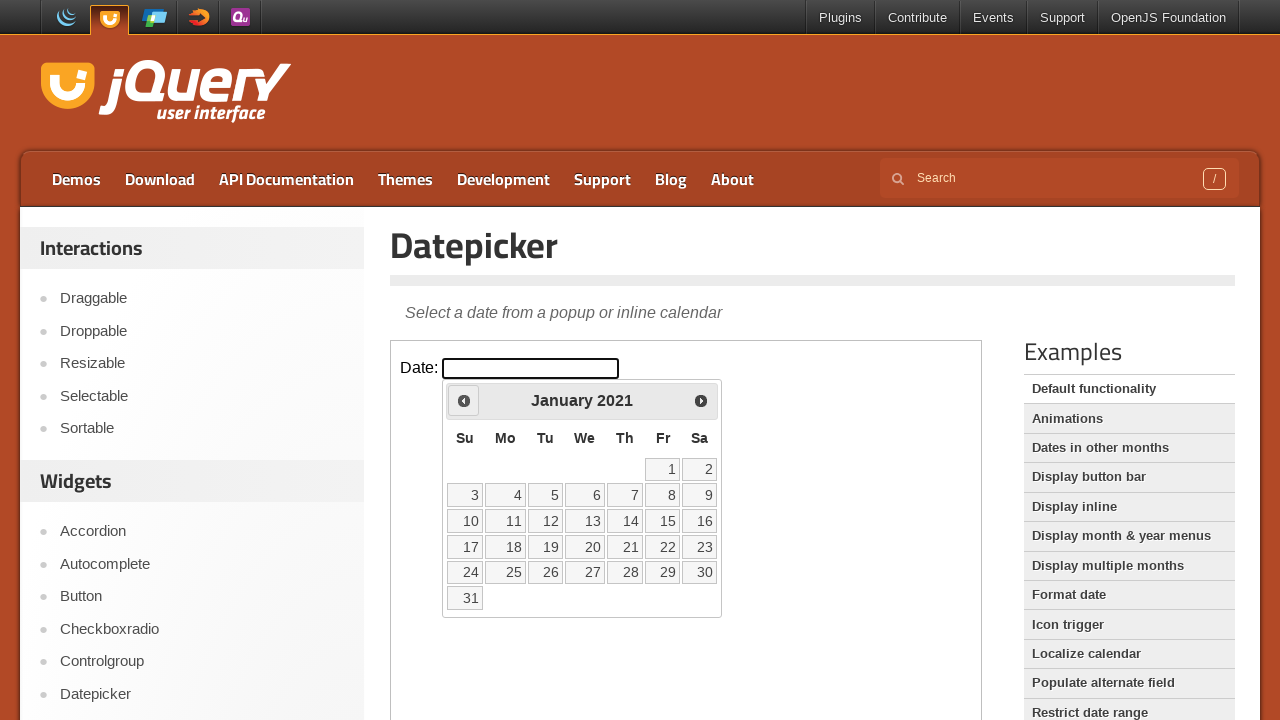

Retrieved current calendar date: January 2021
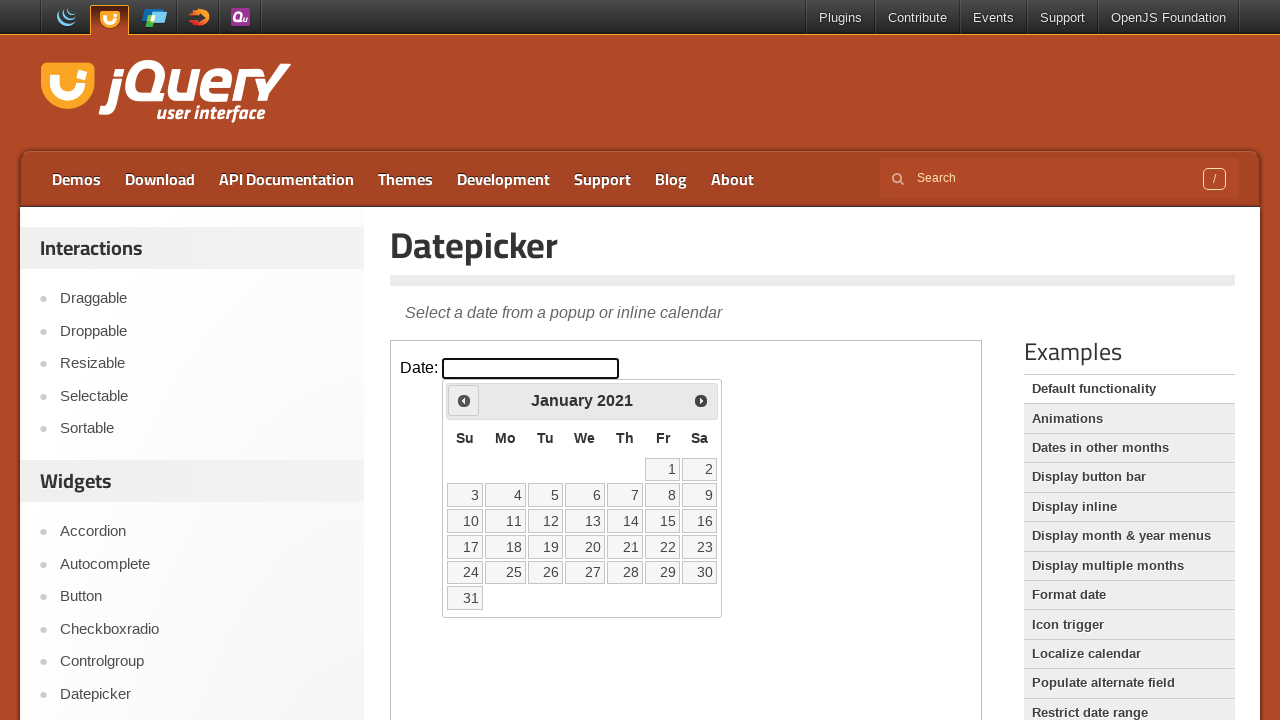

Clicked previous month button to navigate back from January 2021 at (464, 400) on iframe >> nth=0 >> internal:control=enter-frame >> xpath=//span[@class='ui-icon 
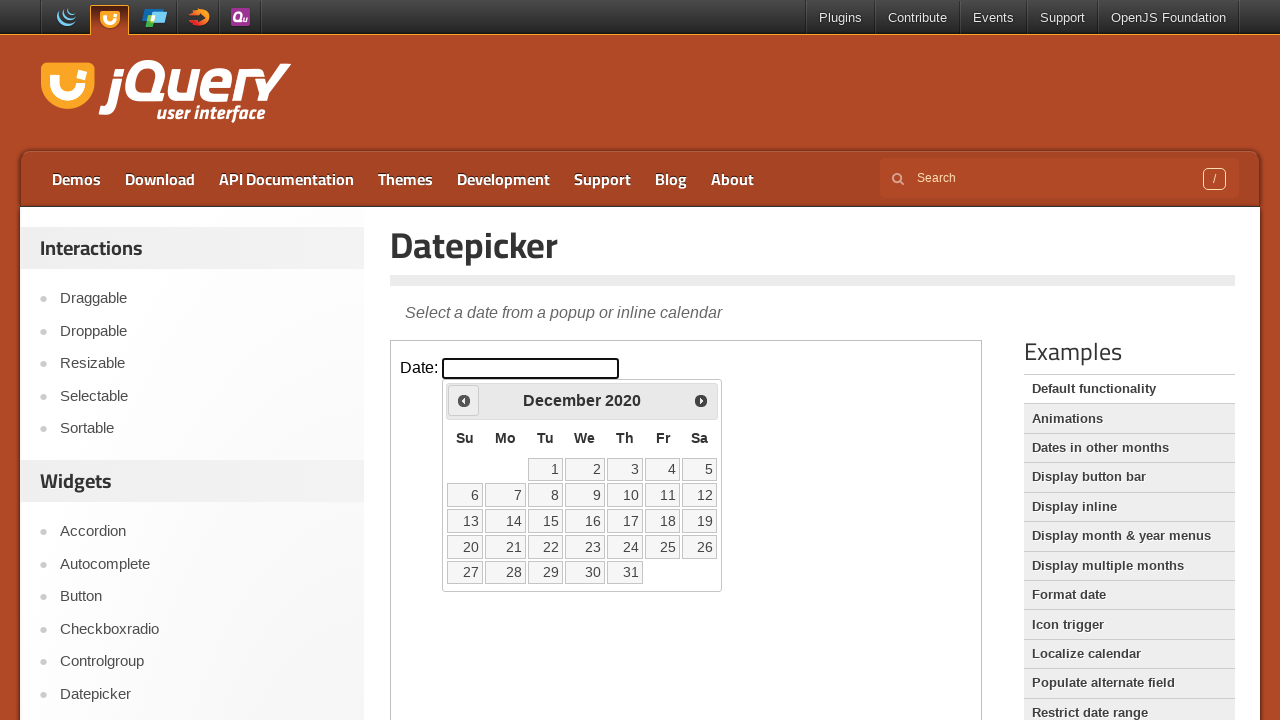

Retrieved current calendar date: December 2020
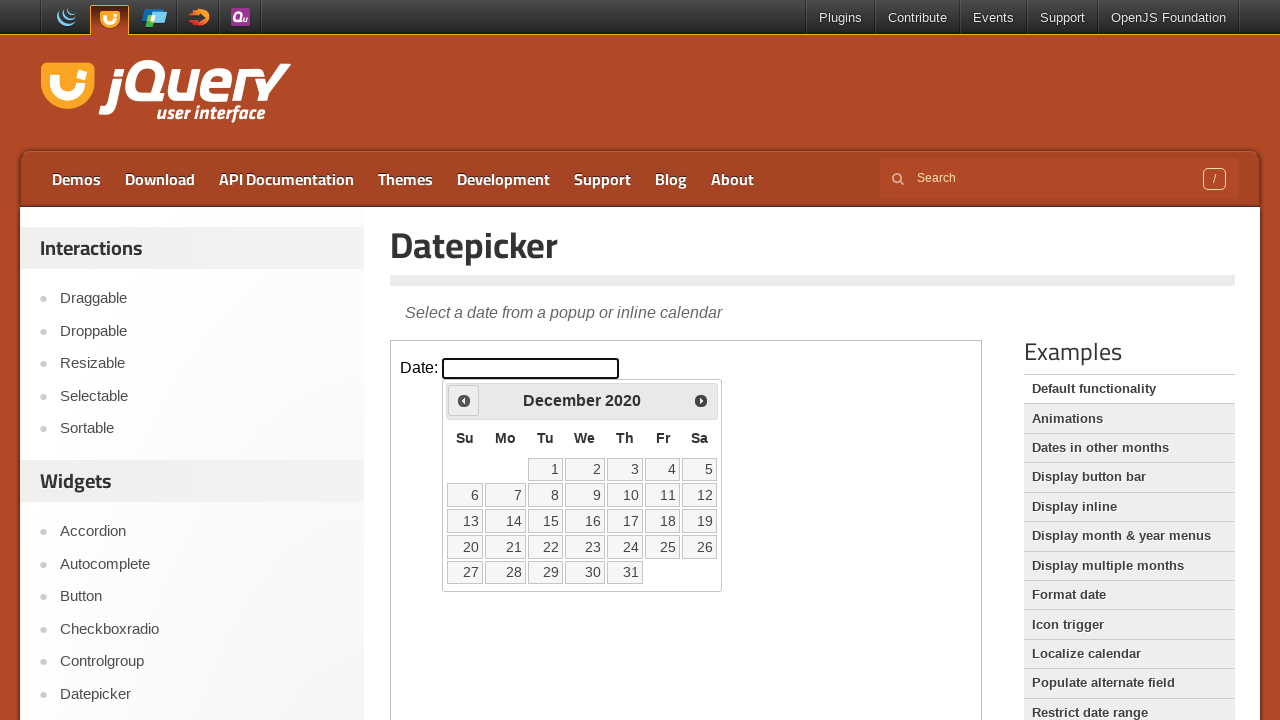

Clicked previous month button to navigate back from December 2020 at (464, 400) on iframe >> nth=0 >> internal:control=enter-frame >> xpath=//span[@class='ui-icon 
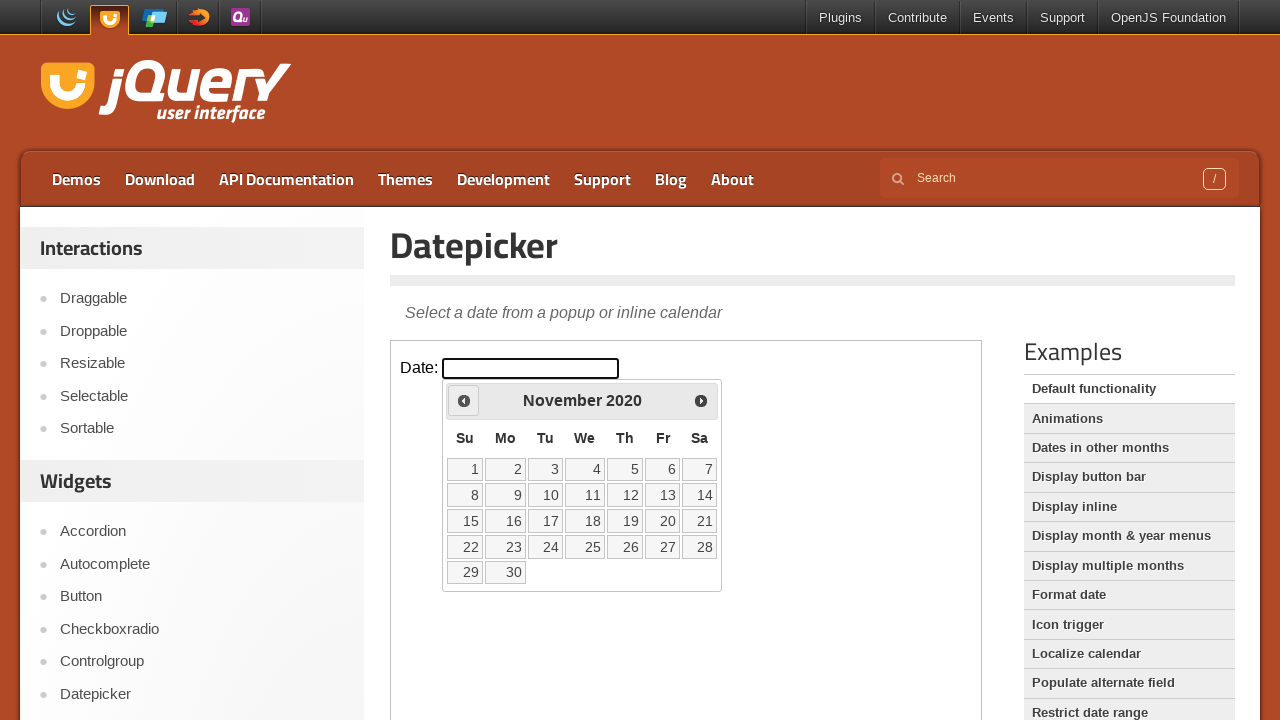

Retrieved current calendar date: November 2020
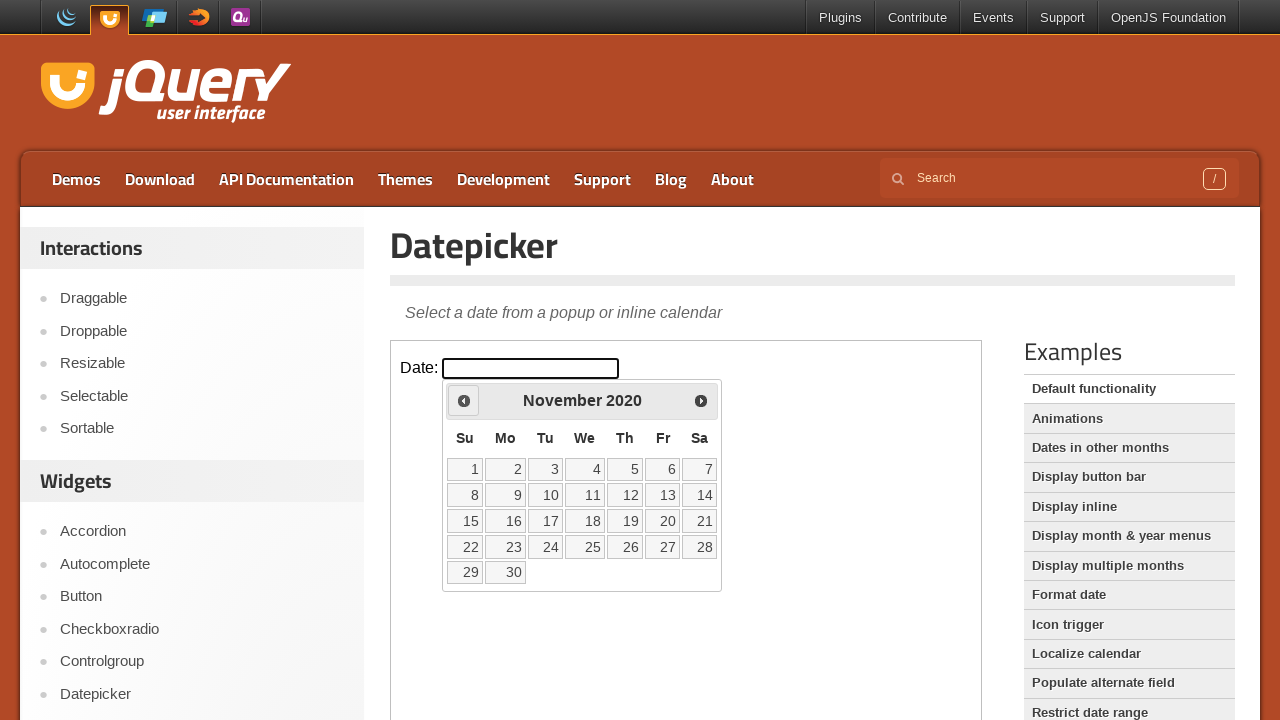

Clicked previous month button to navigate back from November 2020 at (464, 400) on iframe >> nth=0 >> internal:control=enter-frame >> xpath=//span[@class='ui-icon 
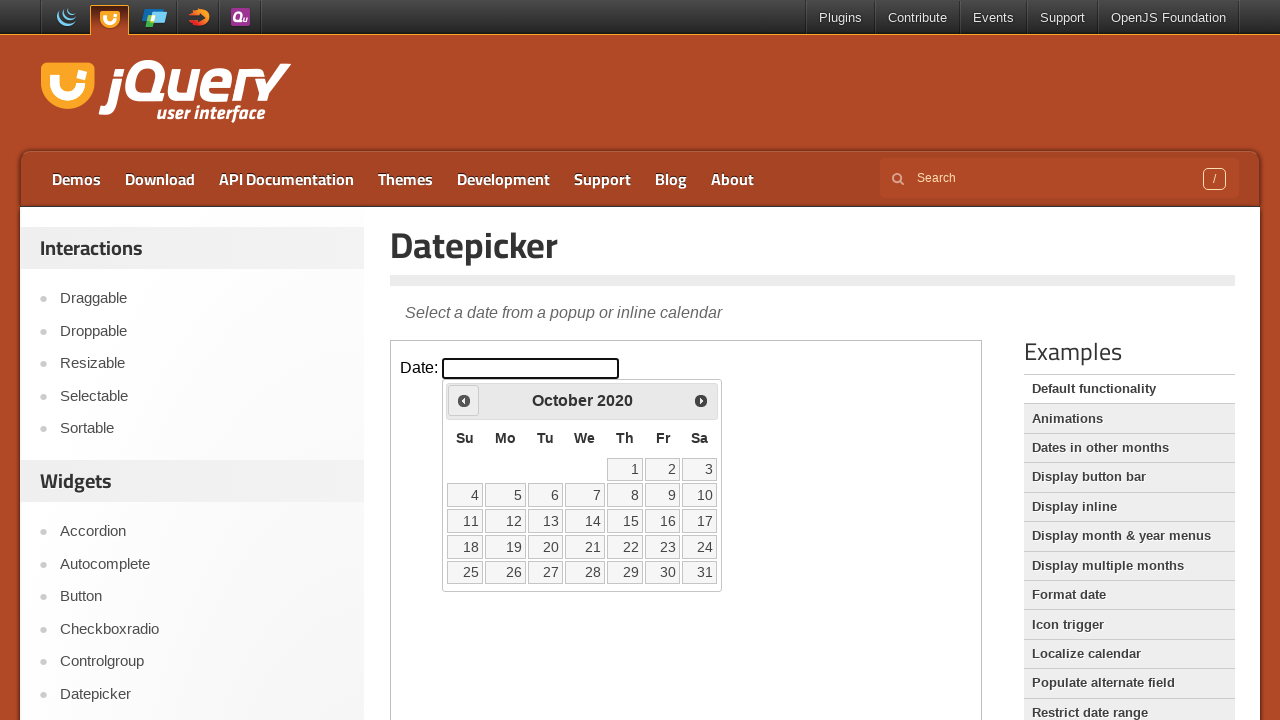

Retrieved current calendar date: October 2020
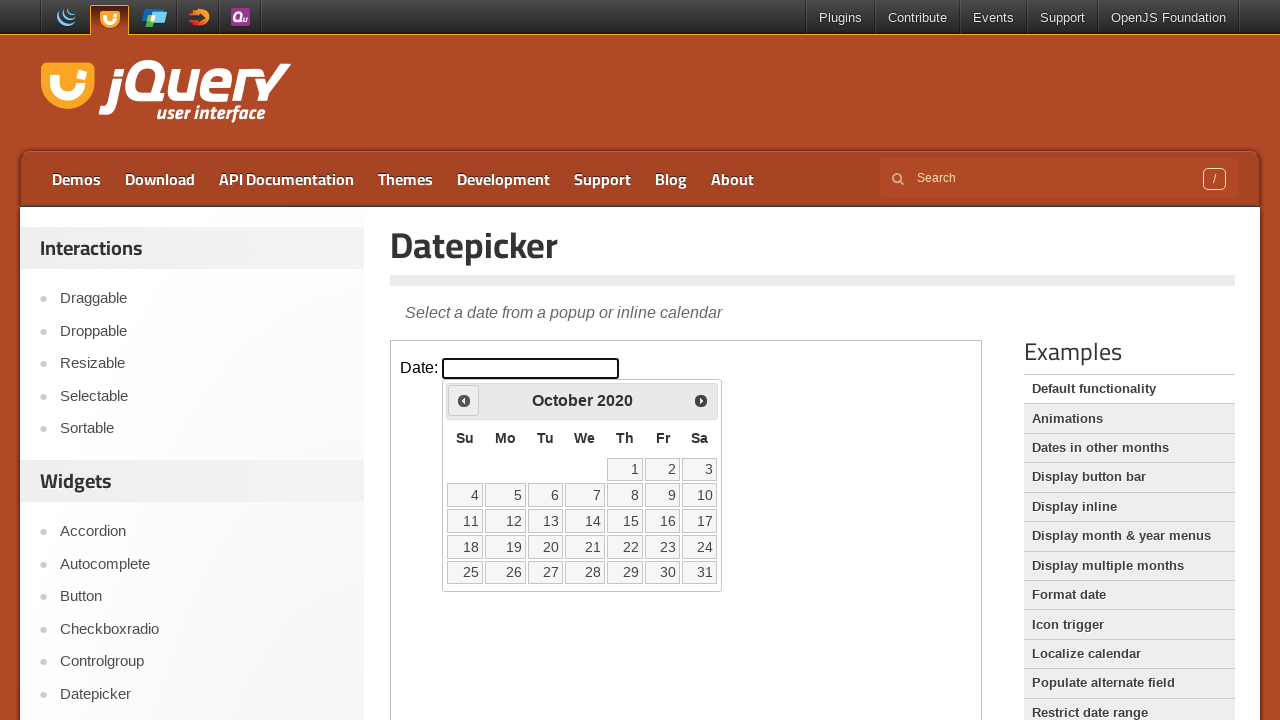

Clicked previous month button to navigate back from October 2020 at (464, 400) on iframe >> nth=0 >> internal:control=enter-frame >> xpath=//span[@class='ui-icon 
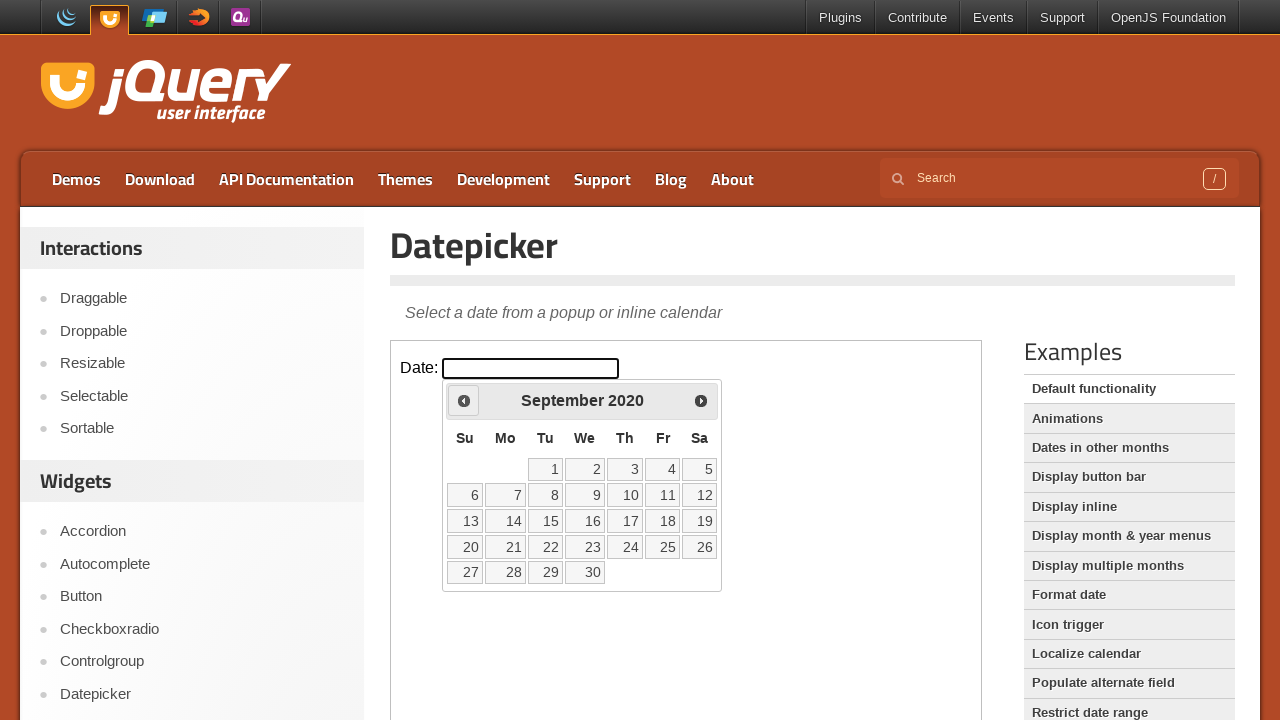

Retrieved current calendar date: September 2020
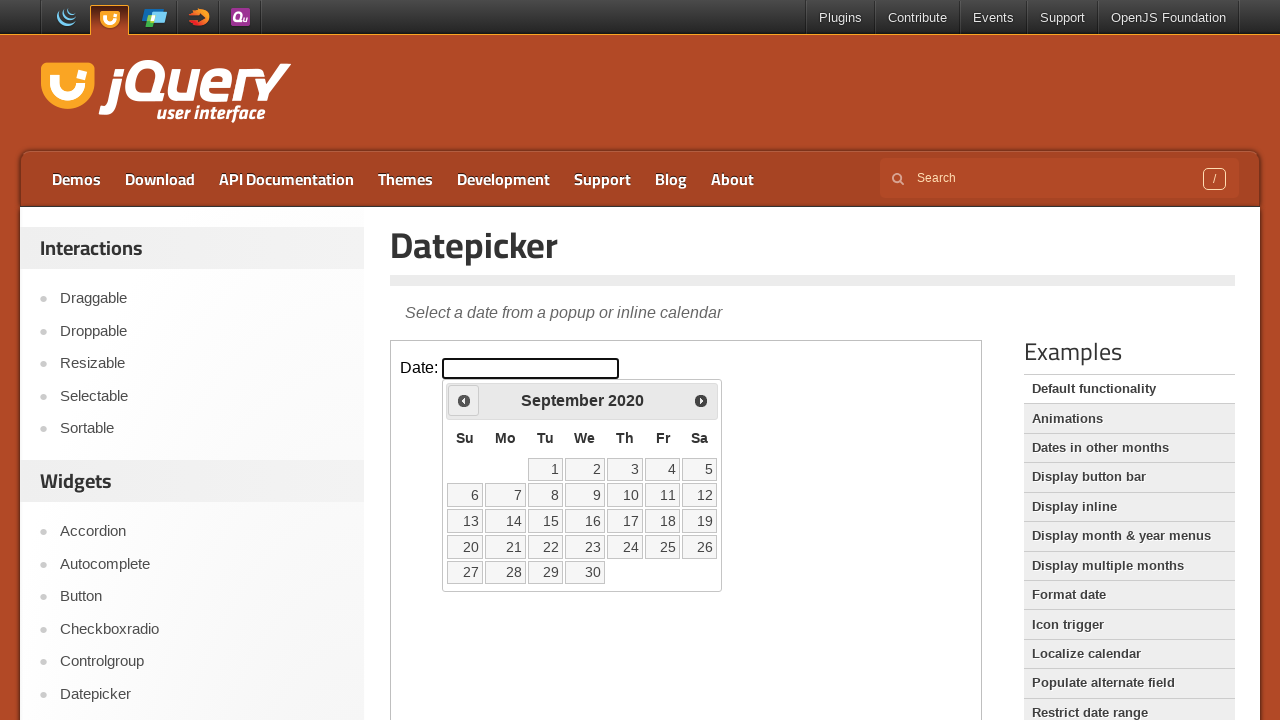

Clicked previous month button to navigate back from September 2020 at (464, 400) on iframe >> nth=0 >> internal:control=enter-frame >> xpath=//span[@class='ui-icon 
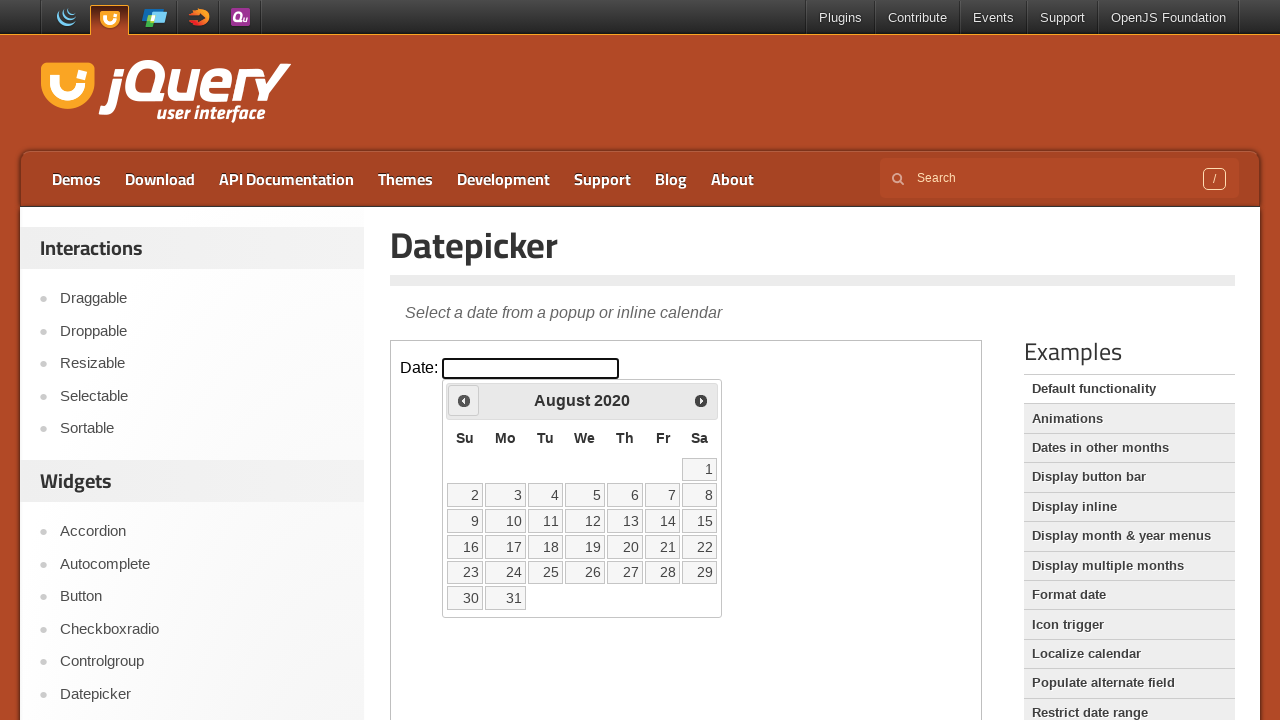

Retrieved current calendar date: August 2020
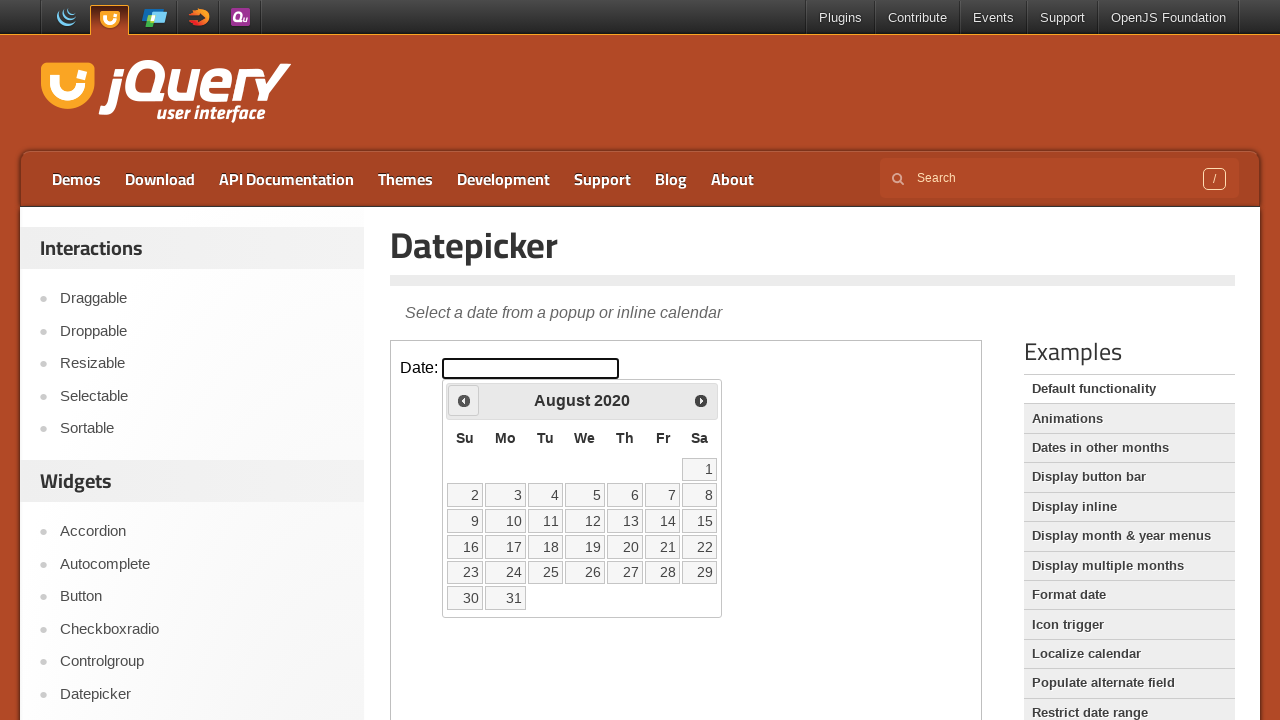

Clicked previous month button to navigate back from August 2020 at (464, 400) on iframe >> nth=0 >> internal:control=enter-frame >> xpath=//span[@class='ui-icon 
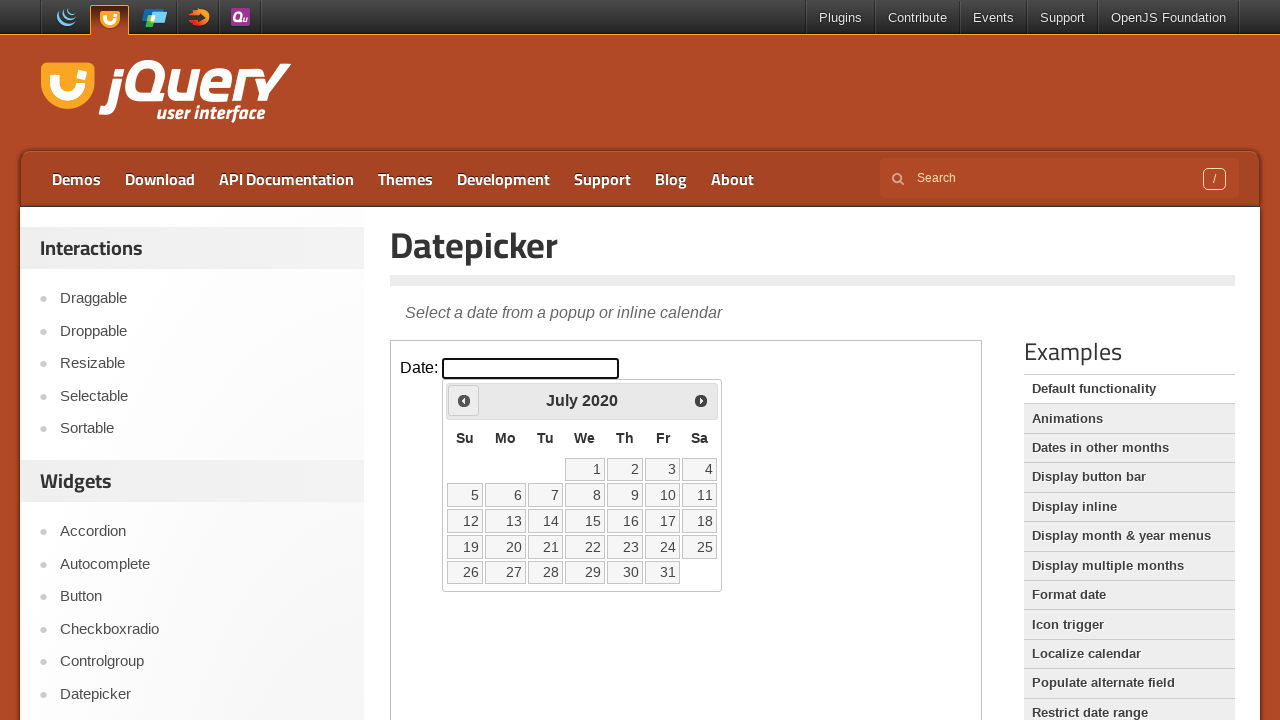

Retrieved current calendar date: July 2020
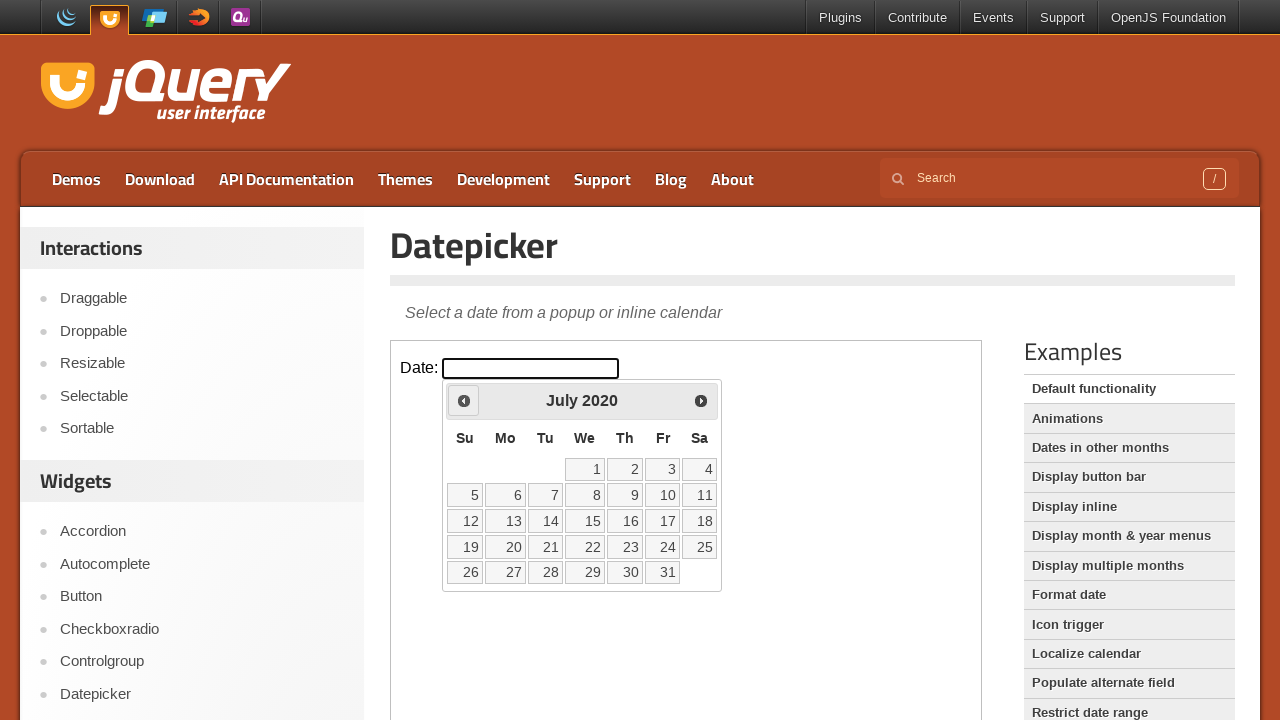

Clicked previous month button to navigate back from July 2020 at (464, 400) on iframe >> nth=0 >> internal:control=enter-frame >> xpath=//span[@class='ui-icon 
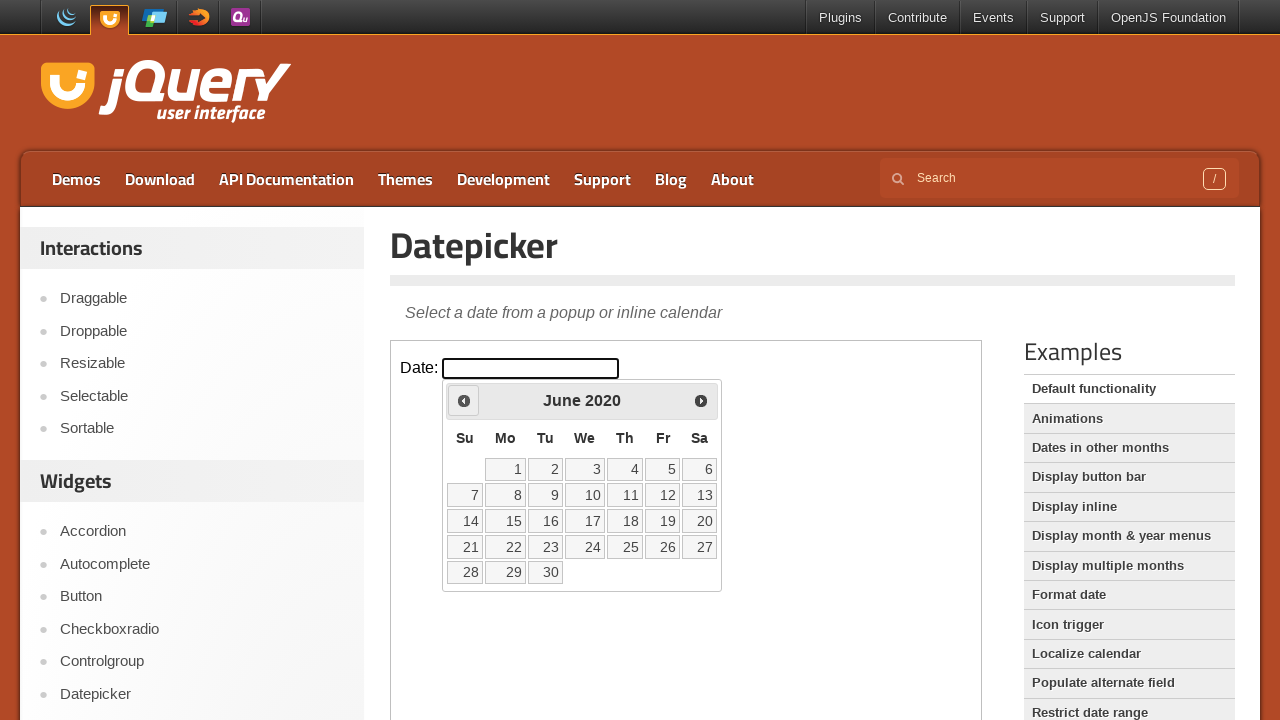

Retrieved current calendar date: June 2020
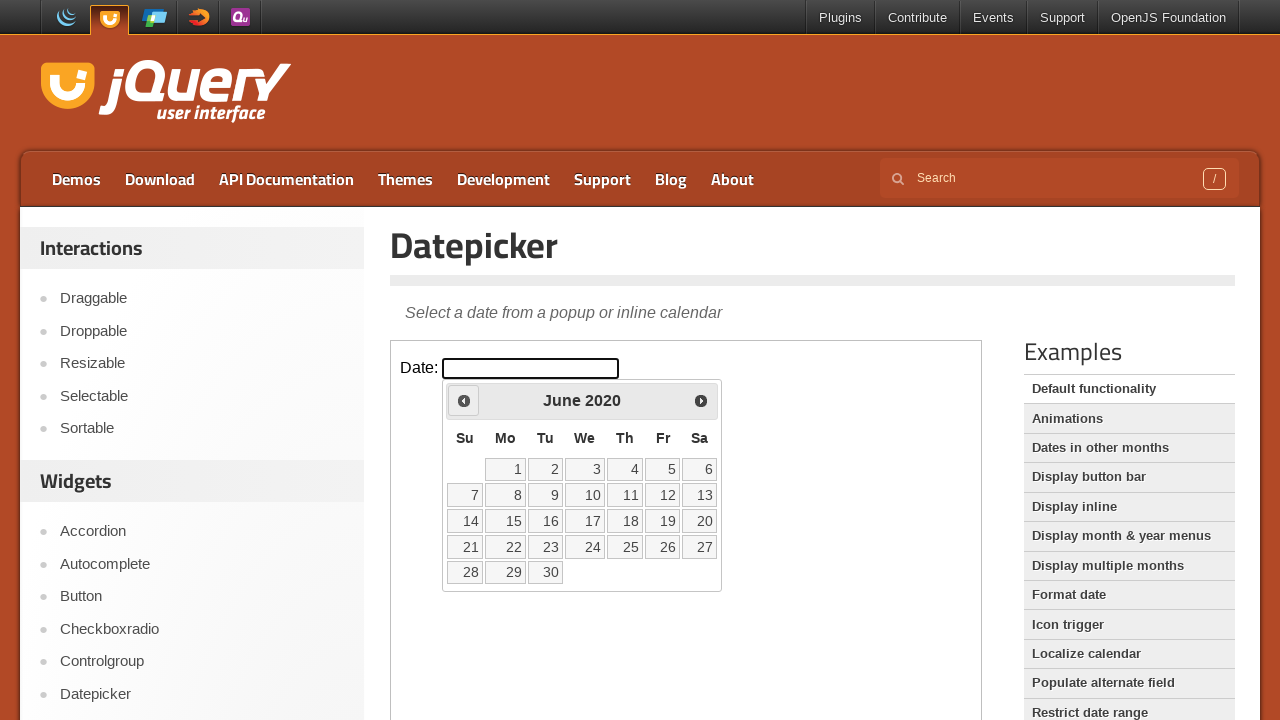

Clicked previous month button to navigate back from June 2020 at (464, 400) on iframe >> nth=0 >> internal:control=enter-frame >> xpath=//span[@class='ui-icon 
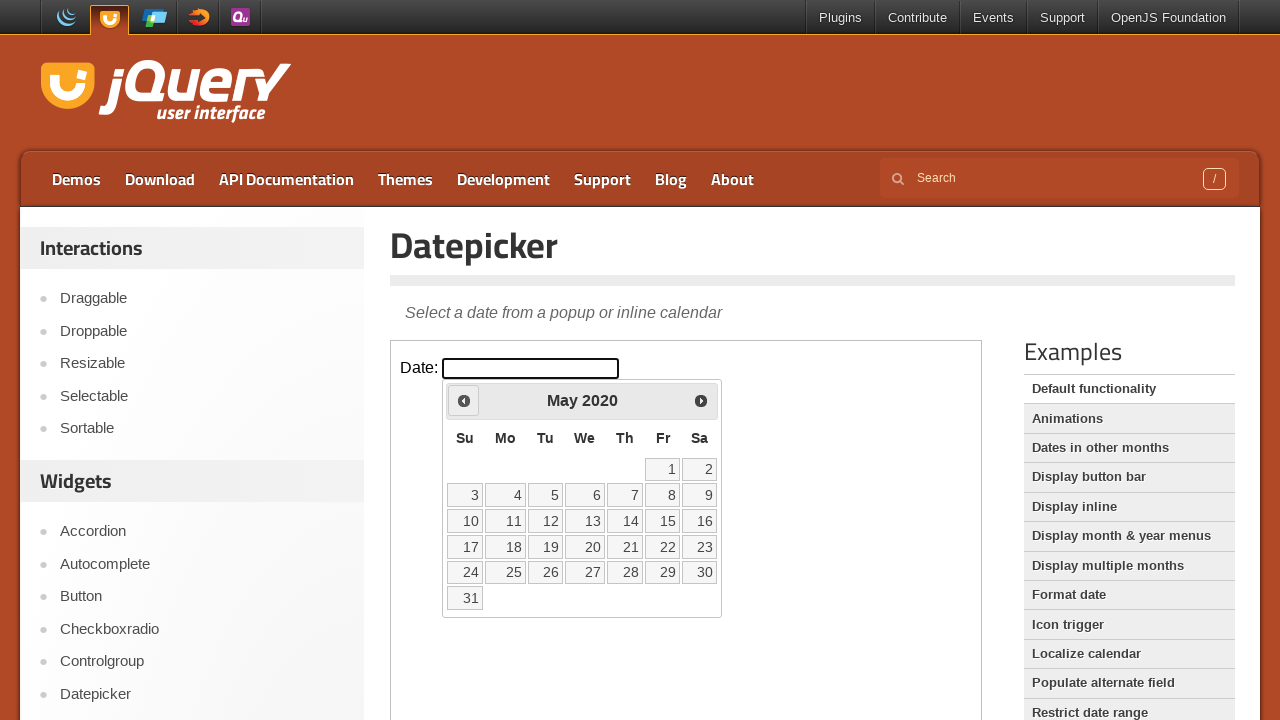

Retrieved current calendar date: May 2020
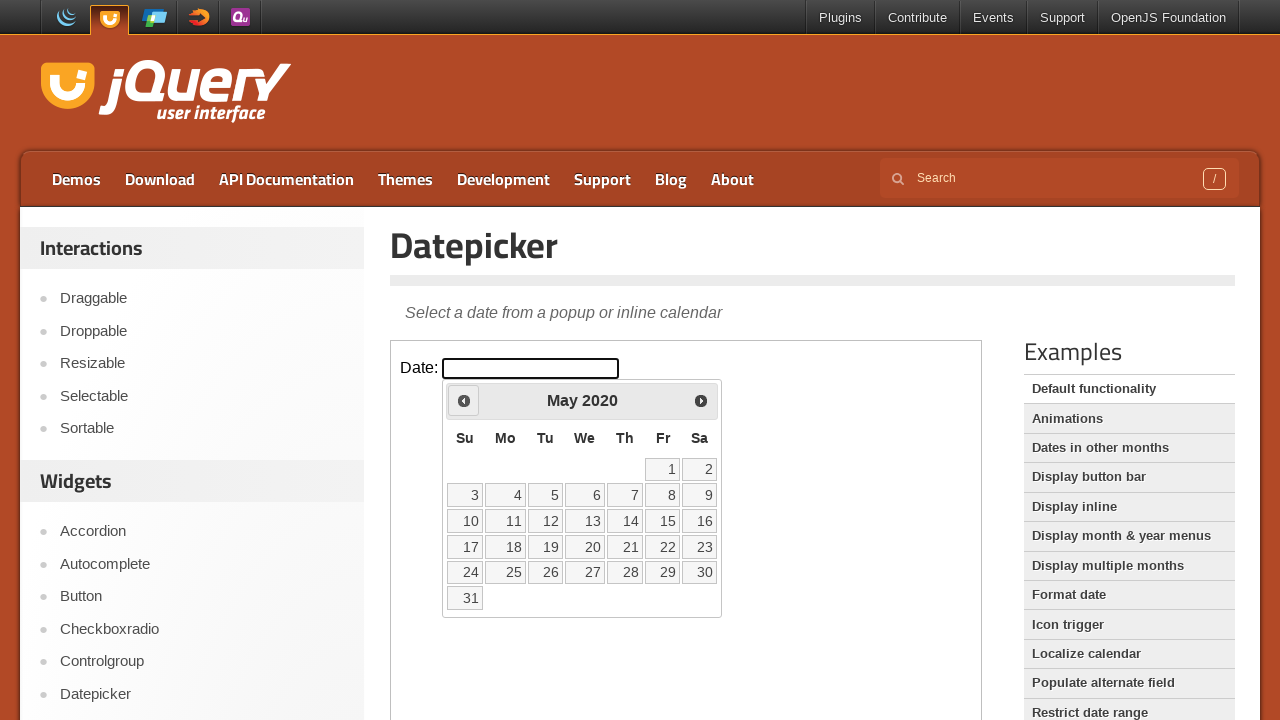

Clicked previous month button to navigate back from May 2020 at (464, 400) on iframe >> nth=0 >> internal:control=enter-frame >> xpath=//span[@class='ui-icon 
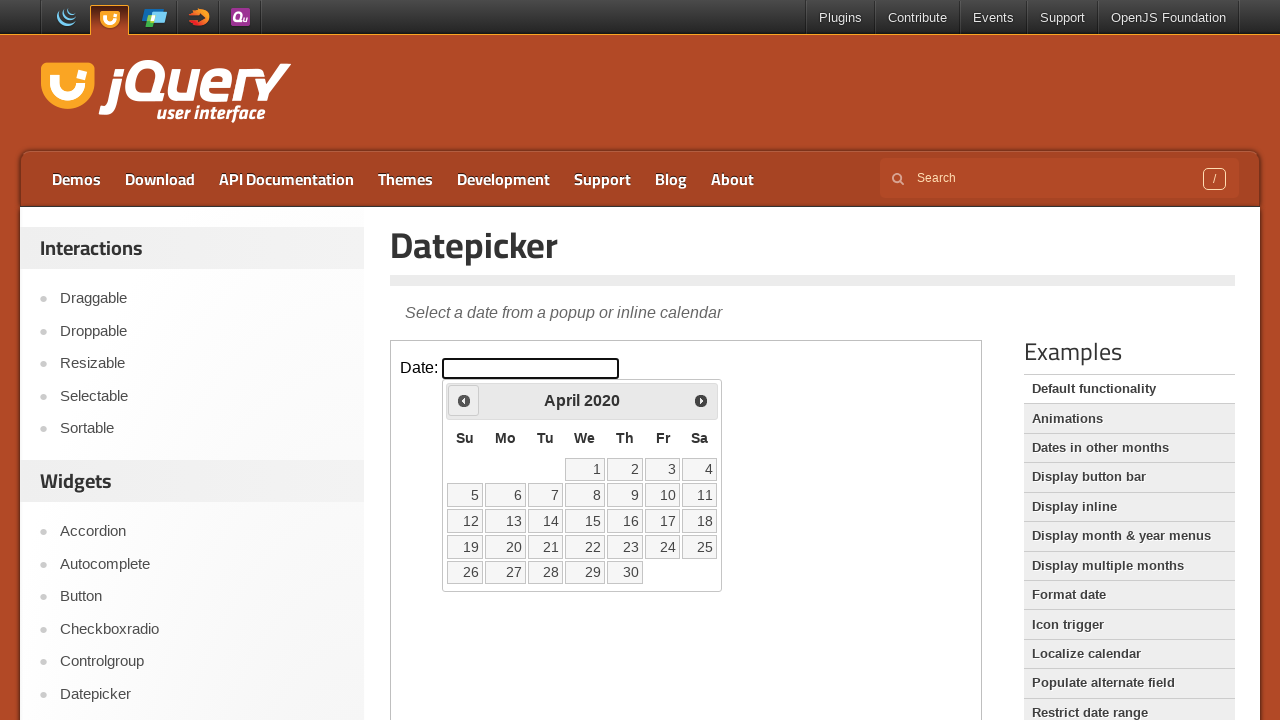

Retrieved current calendar date: April 2020
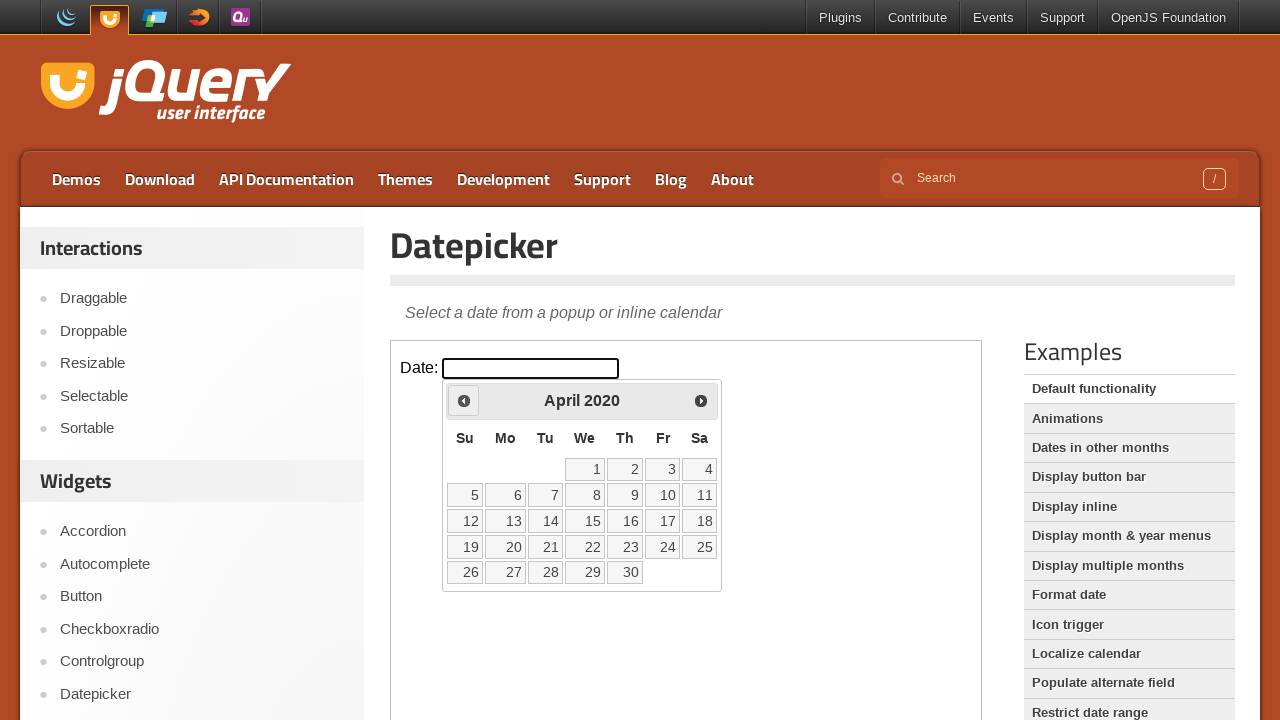

Clicked previous month button to navigate back from April 2020 at (464, 400) on iframe >> nth=0 >> internal:control=enter-frame >> xpath=//span[@class='ui-icon 
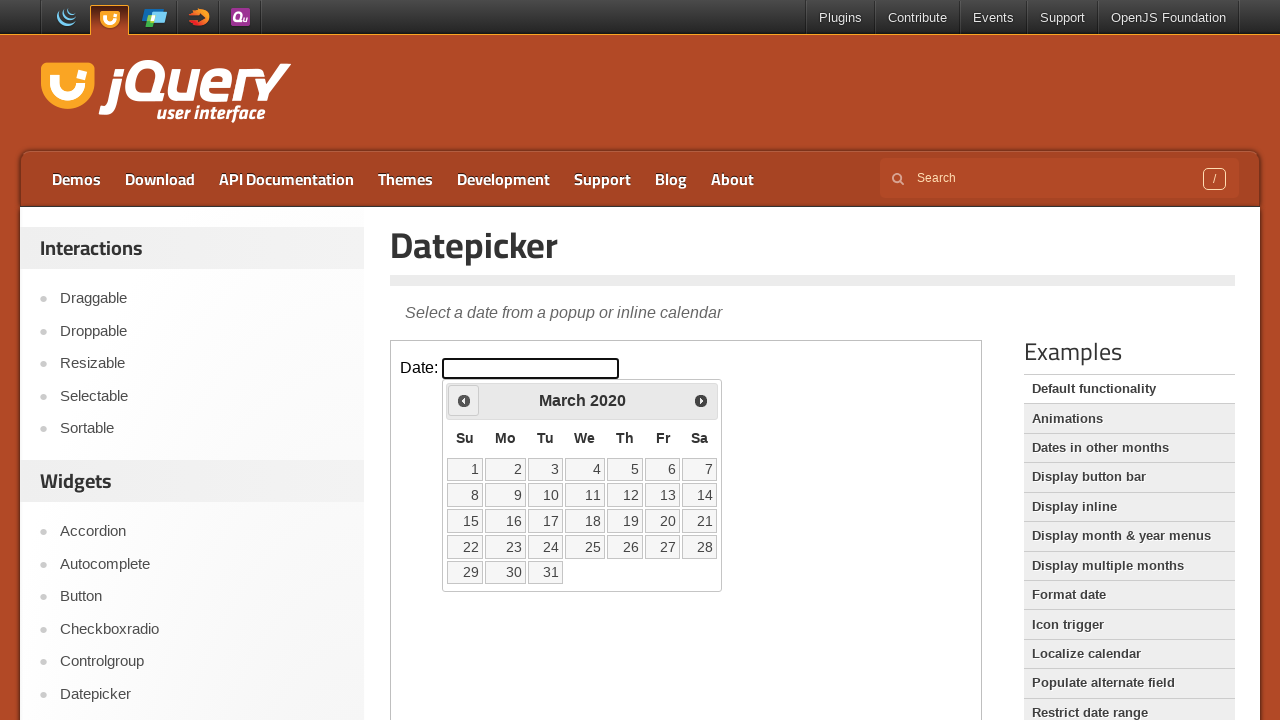

Retrieved current calendar date: March 2020
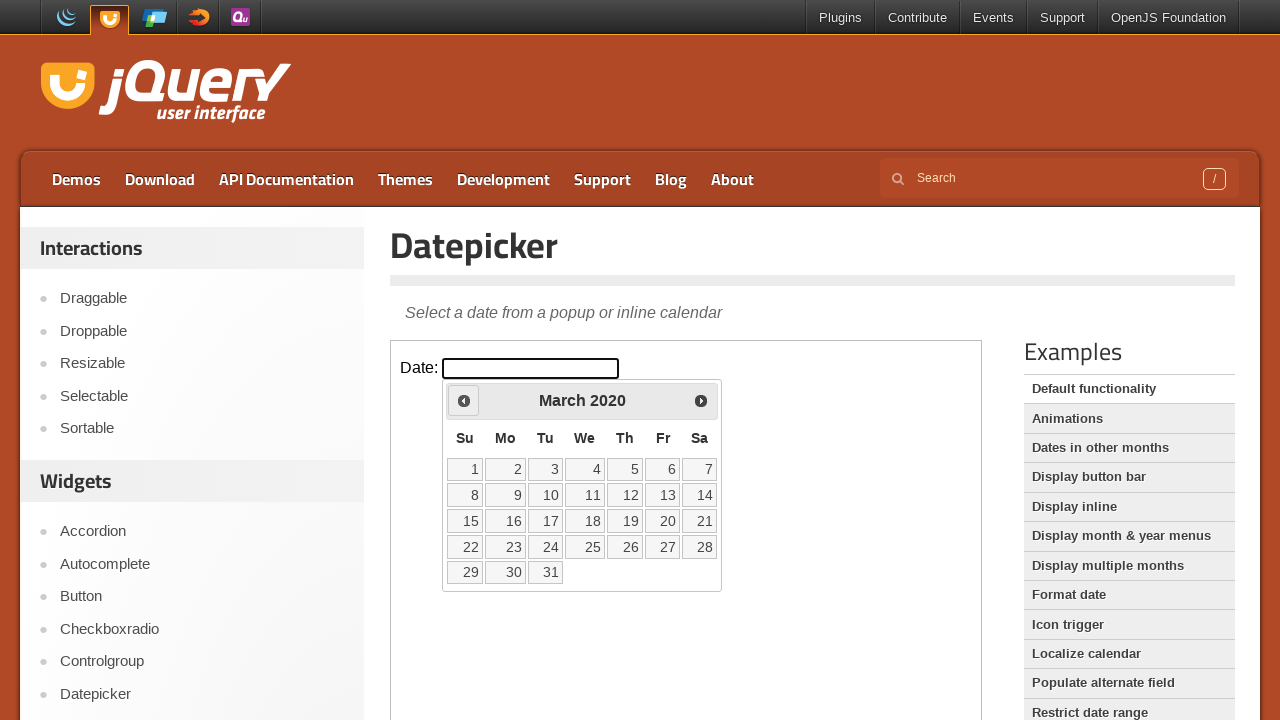

Clicked previous month button to navigate back from March 2020 at (464, 400) on iframe >> nth=0 >> internal:control=enter-frame >> xpath=//span[@class='ui-icon 
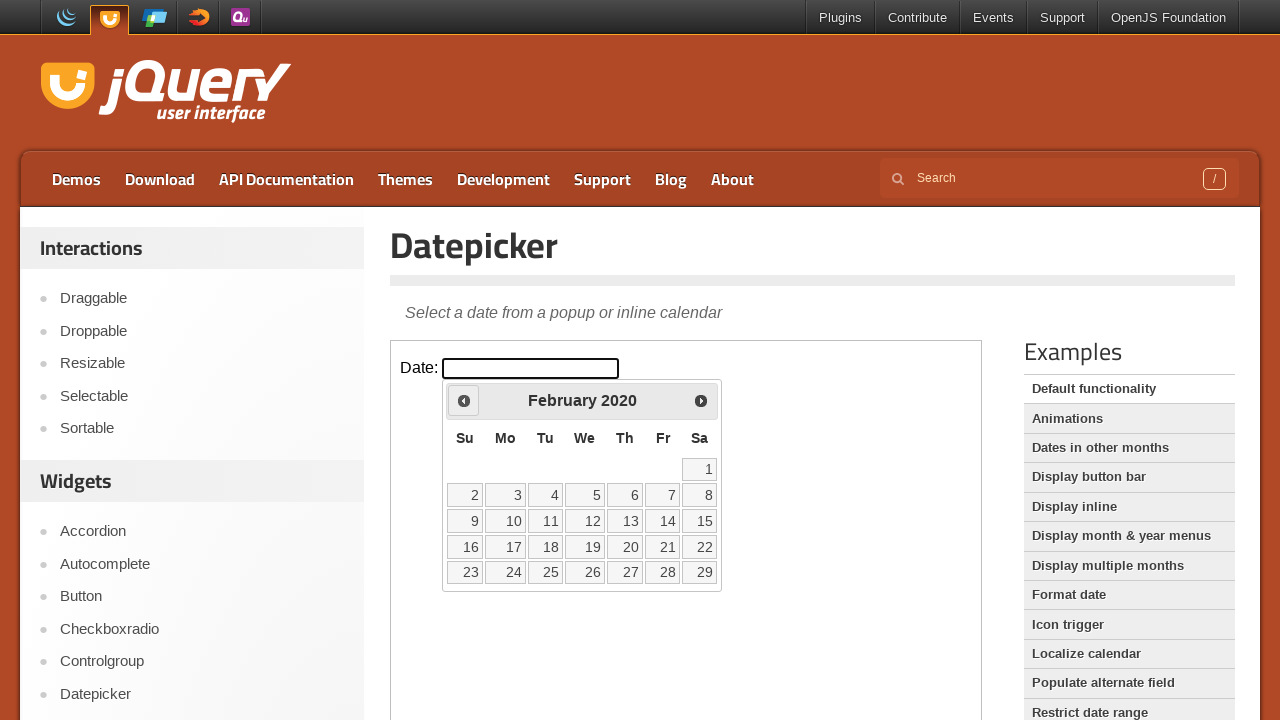

Retrieved current calendar date: February 2020
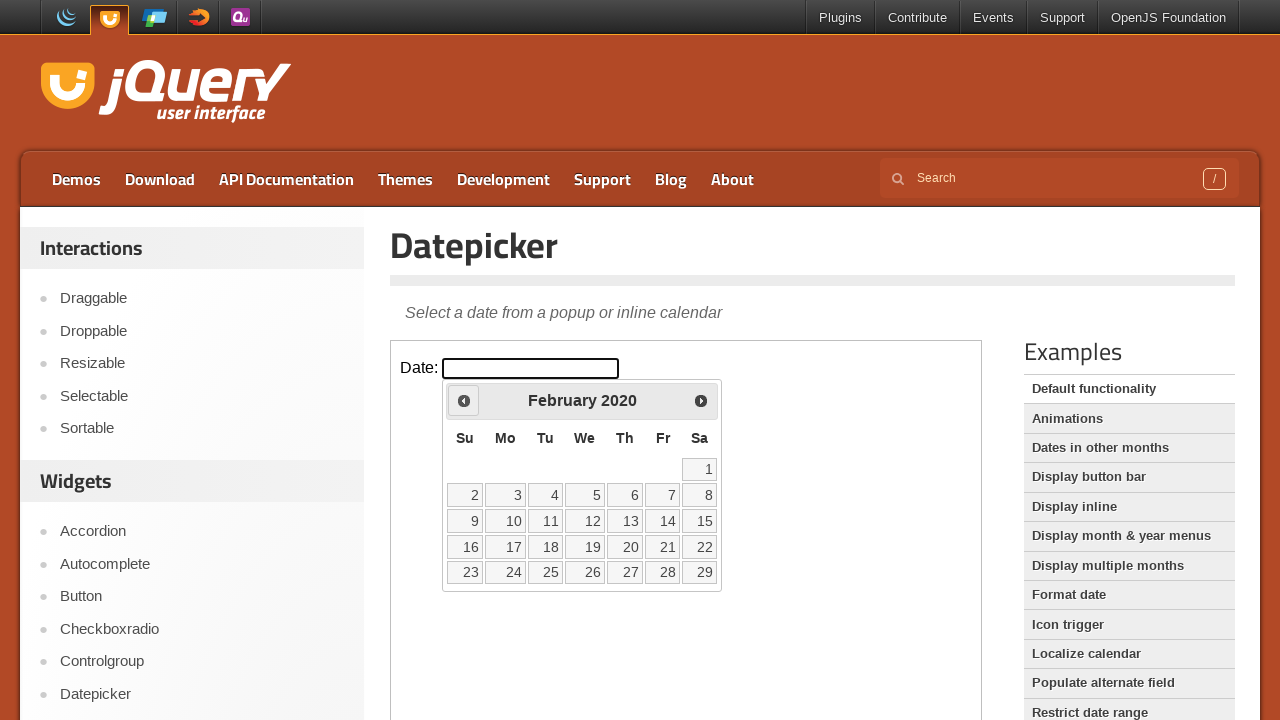

Clicked previous month button to navigate back from February 2020 at (464, 400) on iframe >> nth=0 >> internal:control=enter-frame >> xpath=//span[@class='ui-icon 
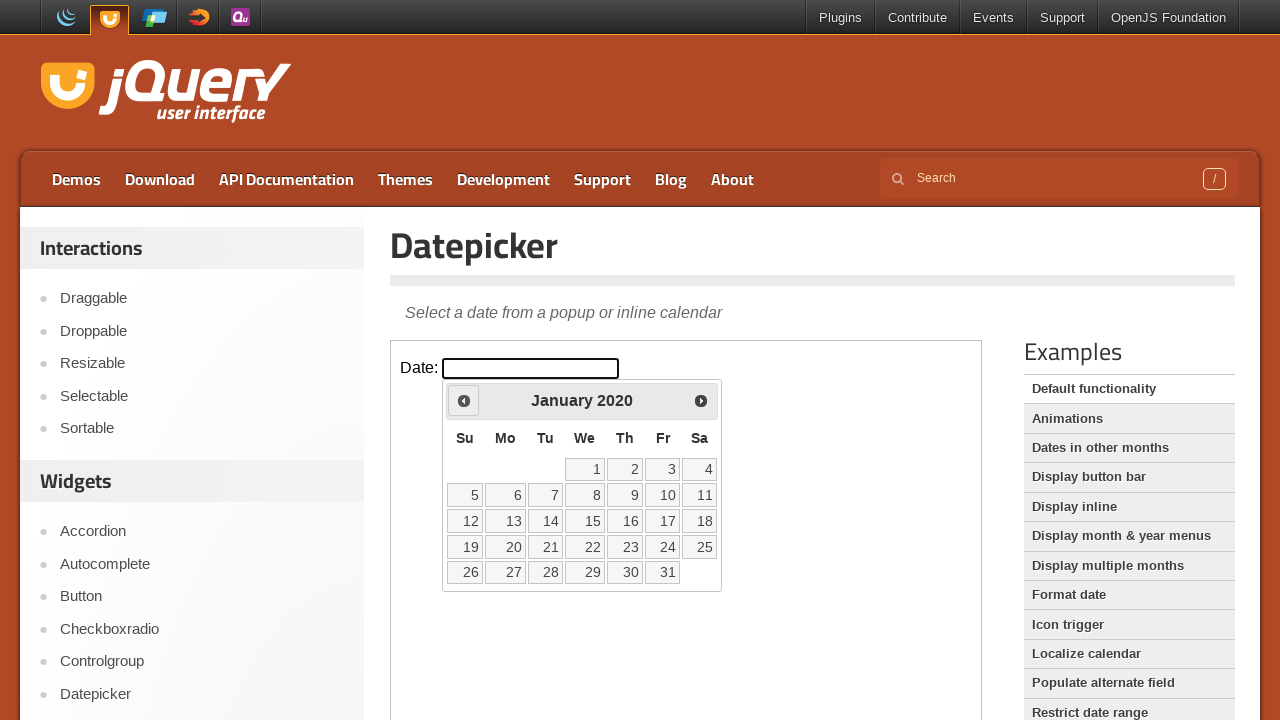

Retrieved current calendar date: January 2020
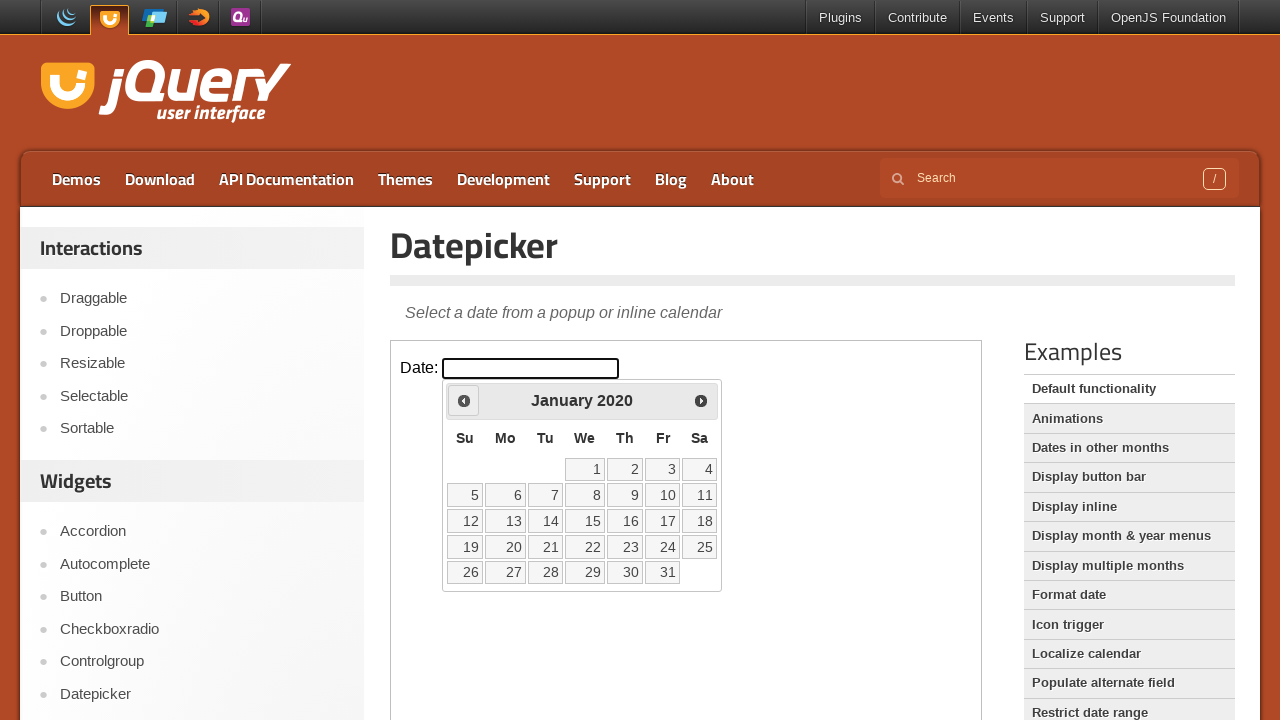

Clicked previous month button to navigate back from January 2020 at (464, 400) on iframe >> nth=0 >> internal:control=enter-frame >> xpath=//span[@class='ui-icon 
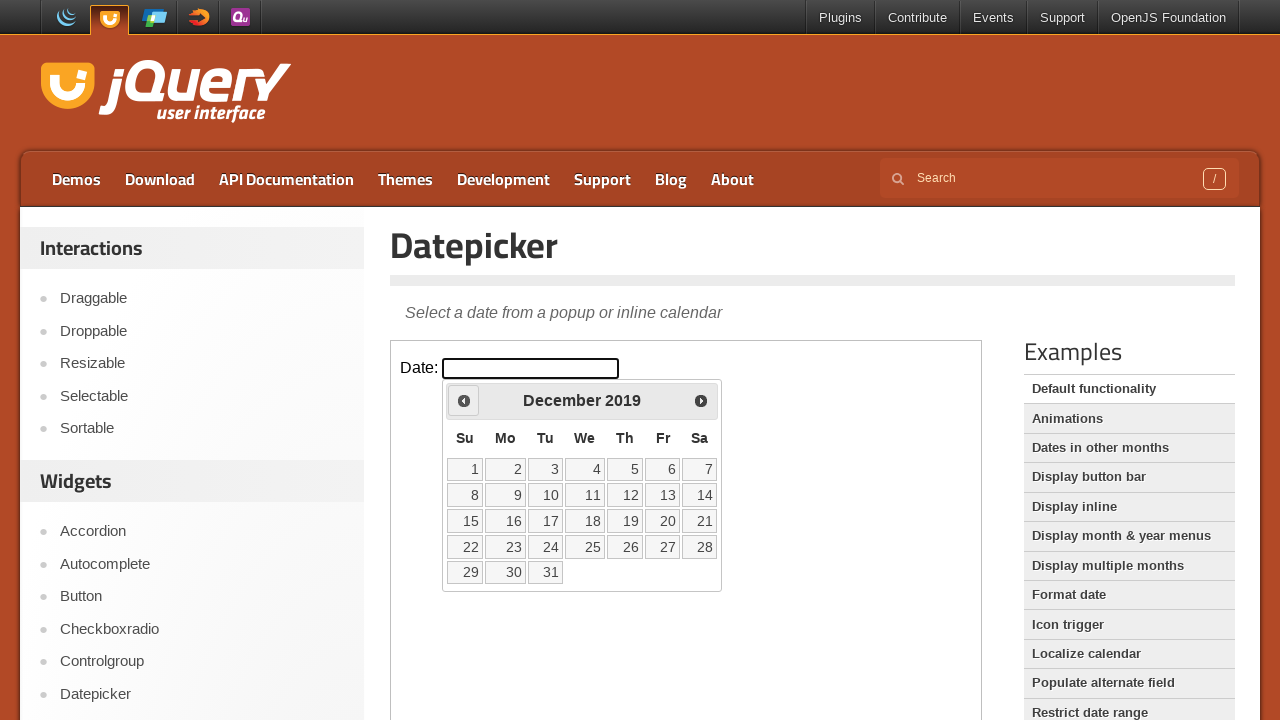

Retrieved current calendar date: December 2019
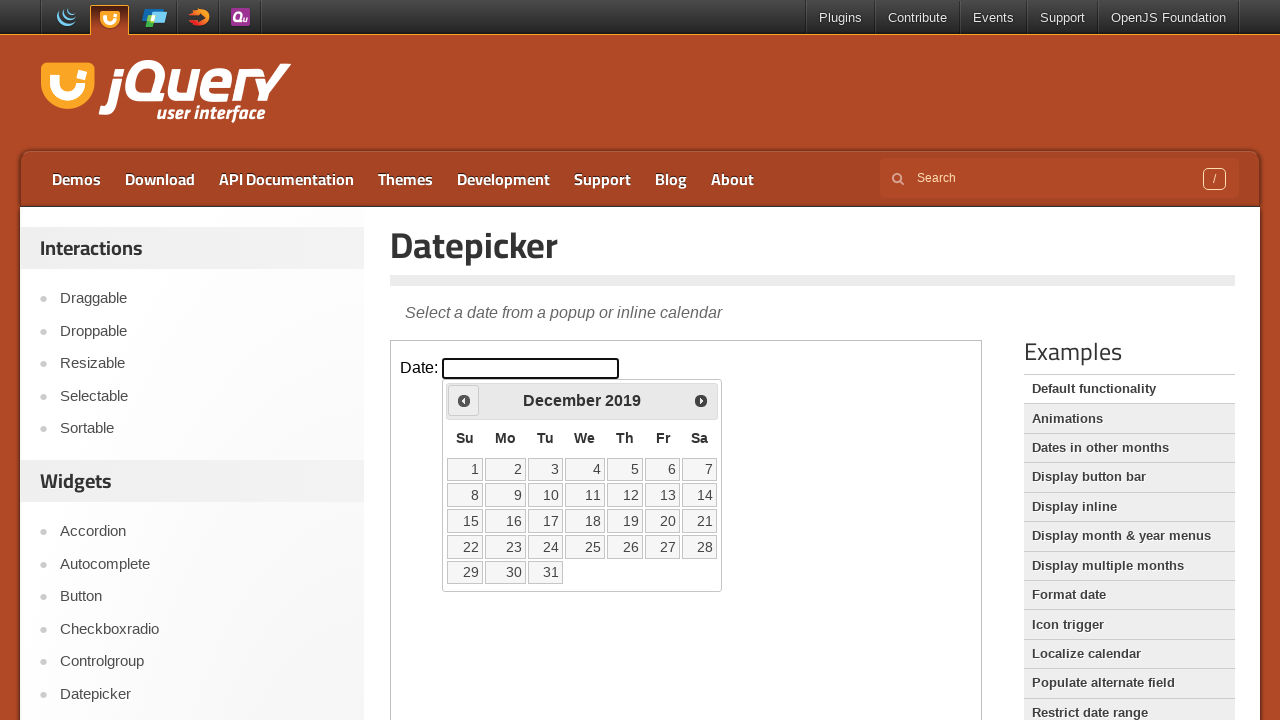

Clicked previous month button to navigate back from December 2019 at (464, 400) on iframe >> nth=0 >> internal:control=enter-frame >> xpath=//span[@class='ui-icon 
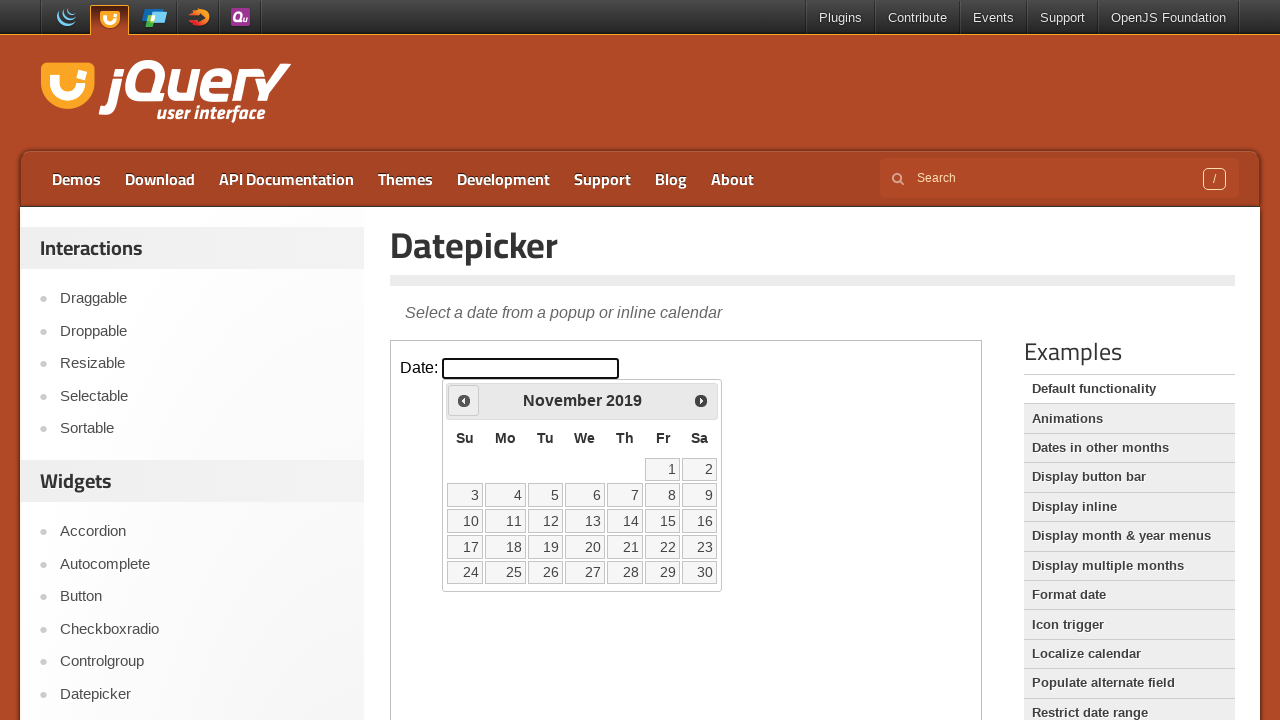

Retrieved current calendar date: November 2019
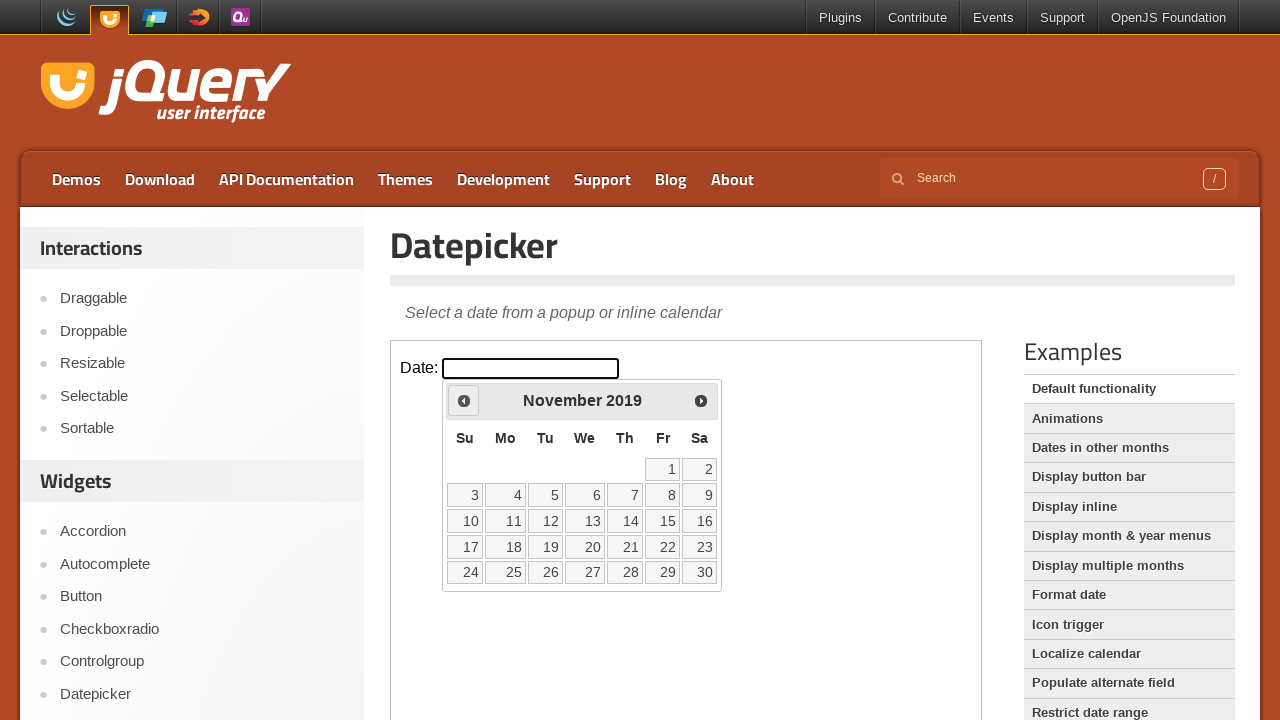

Clicked previous month button to navigate back from November 2019 at (464, 400) on iframe >> nth=0 >> internal:control=enter-frame >> xpath=//span[@class='ui-icon 
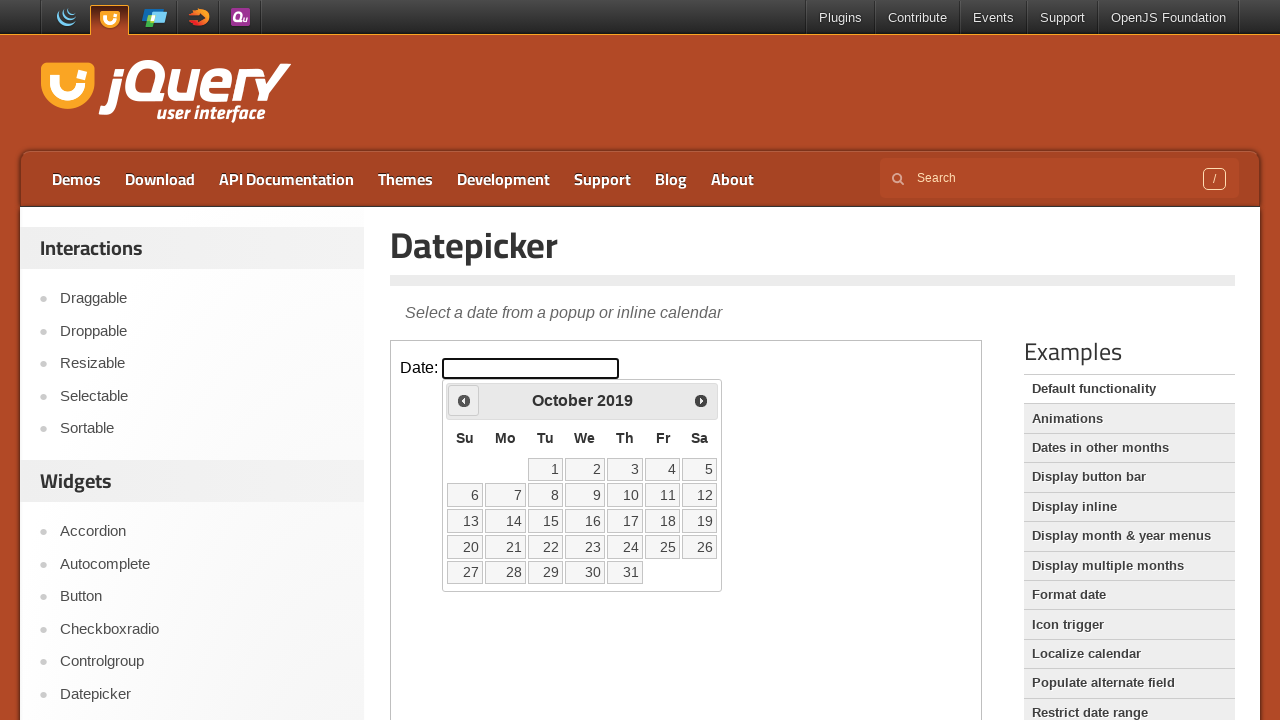

Retrieved current calendar date: October 2019
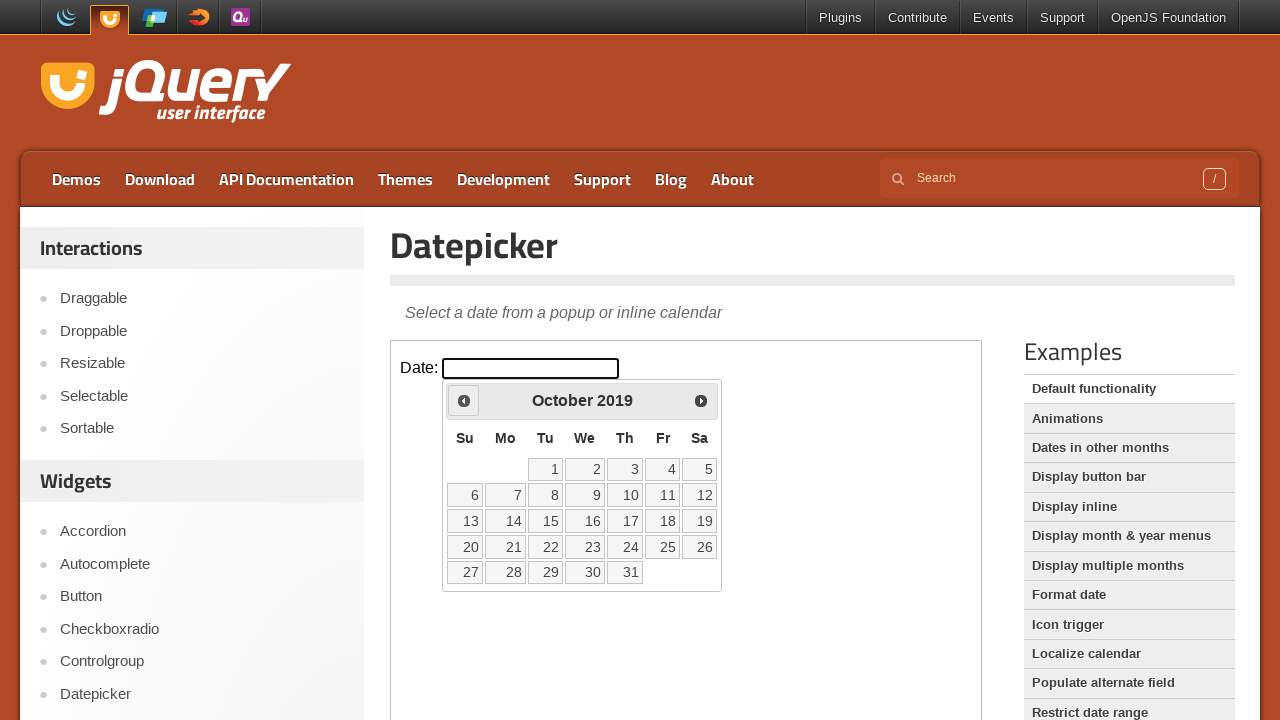

Clicked previous month button to navigate back from October 2019 at (464, 400) on iframe >> nth=0 >> internal:control=enter-frame >> xpath=//span[@class='ui-icon 
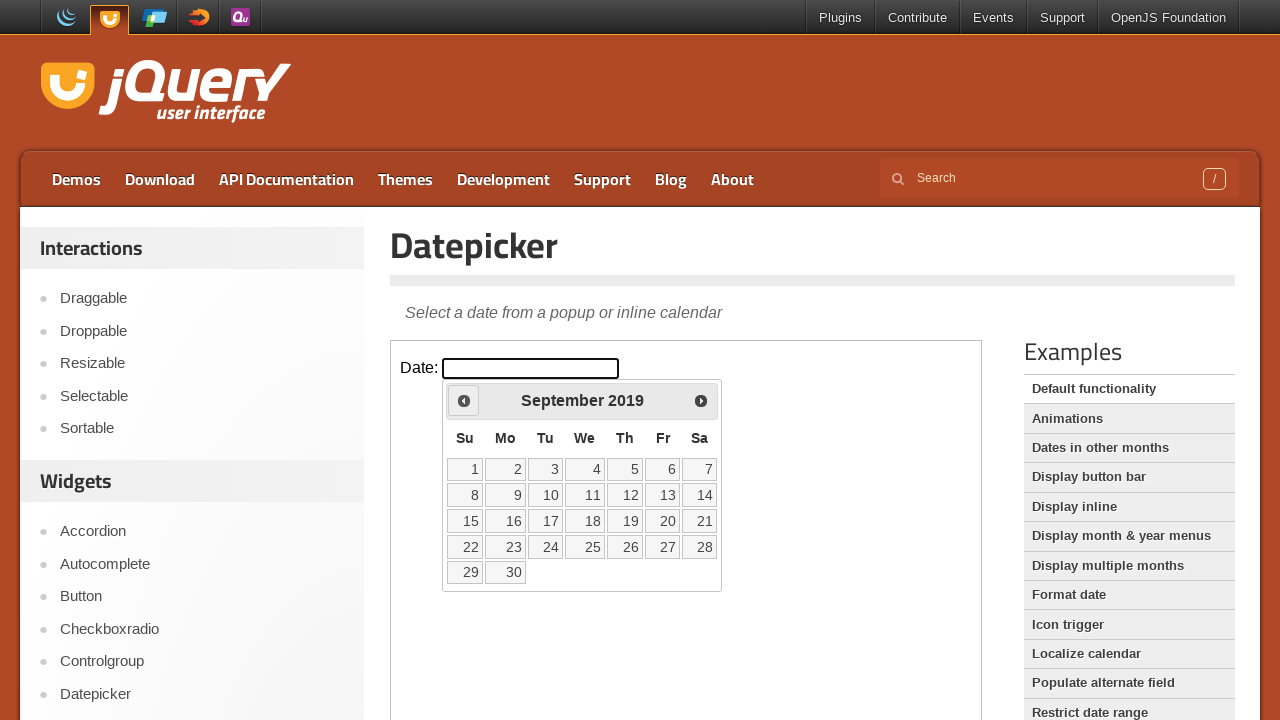

Retrieved current calendar date: September 2019
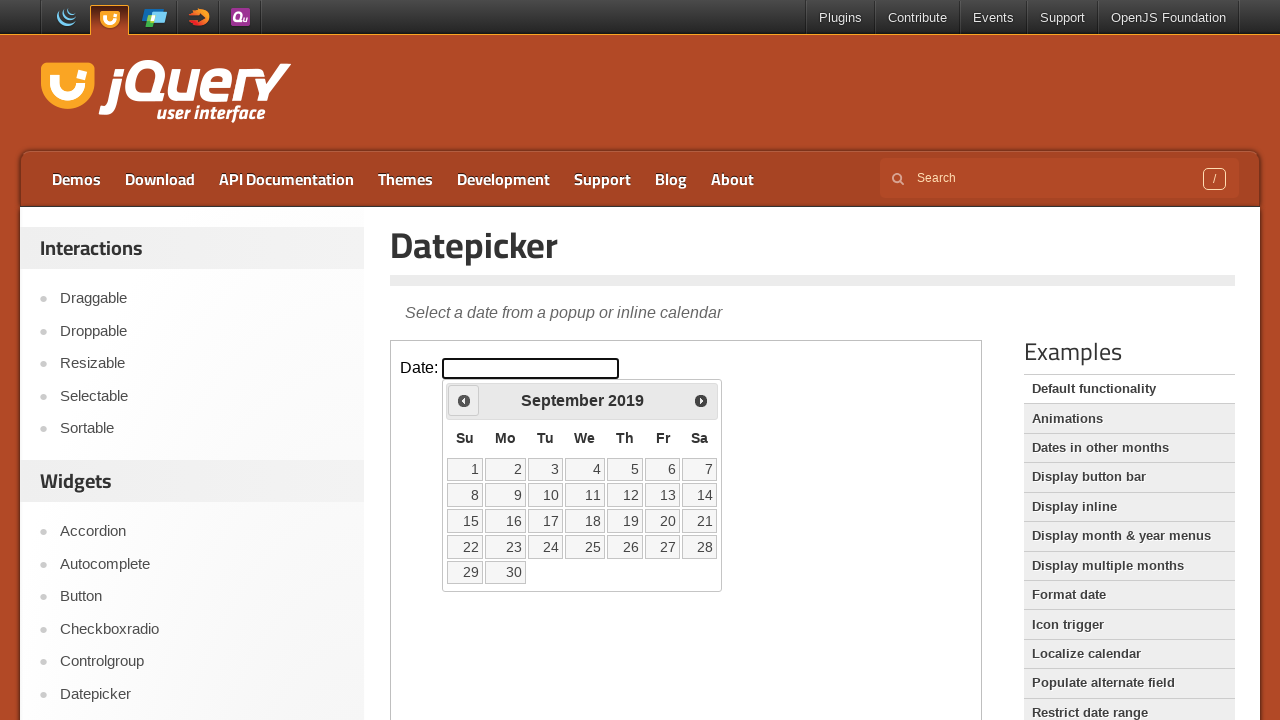

Clicked previous month button to navigate back from September 2019 at (464, 400) on iframe >> nth=0 >> internal:control=enter-frame >> xpath=//span[@class='ui-icon 
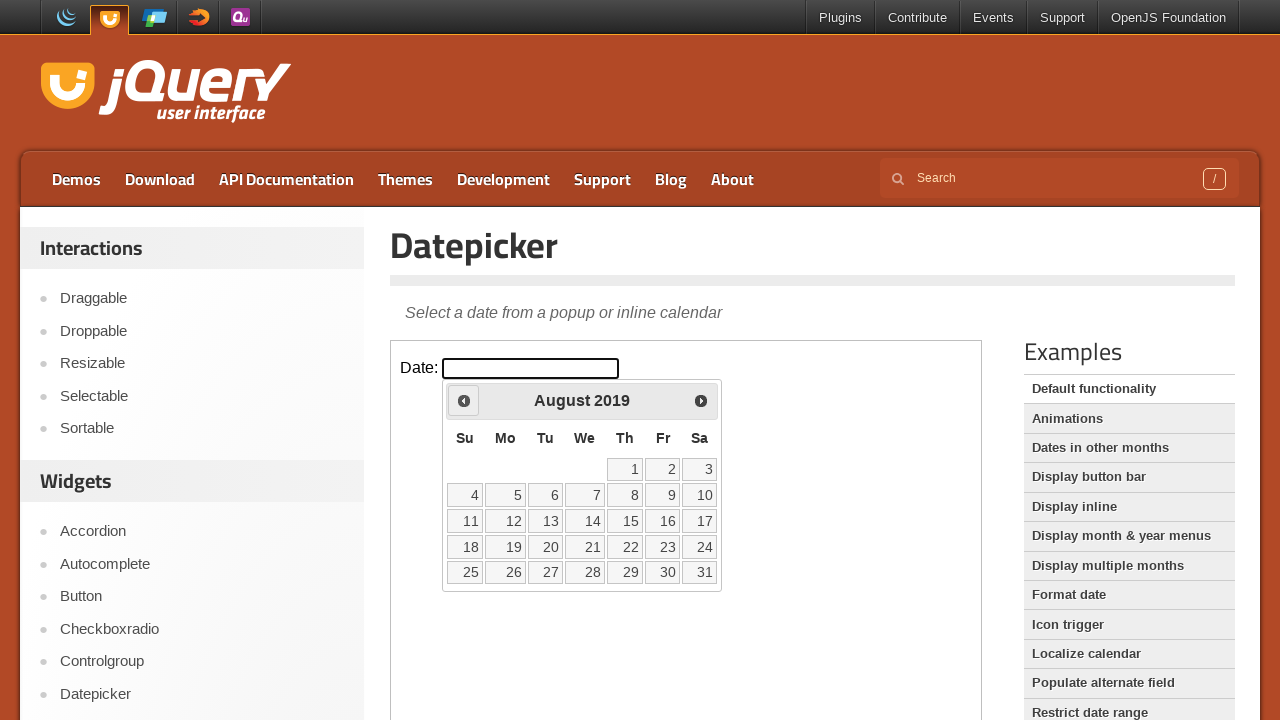

Retrieved current calendar date: August 2019
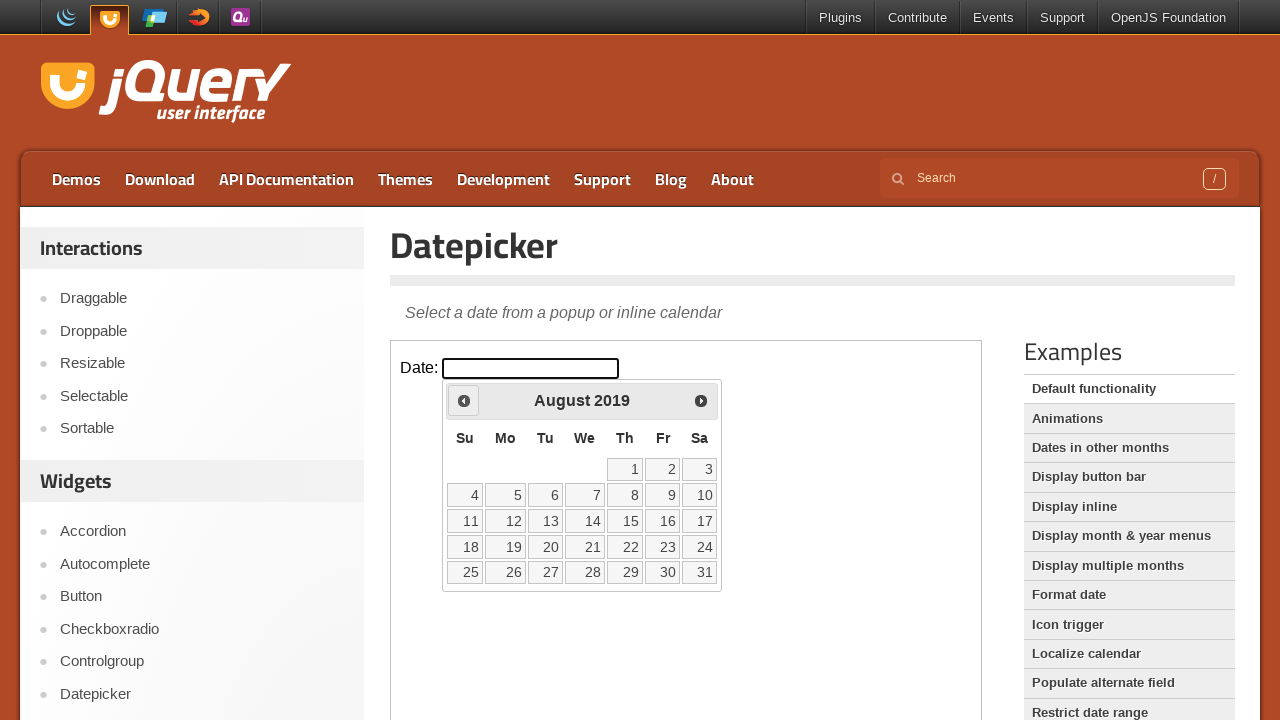

Clicked previous month button to navigate back from August 2019 at (464, 400) on iframe >> nth=0 >> internal:control=enter-frame >> xpath=//span[@class='ui-icon 
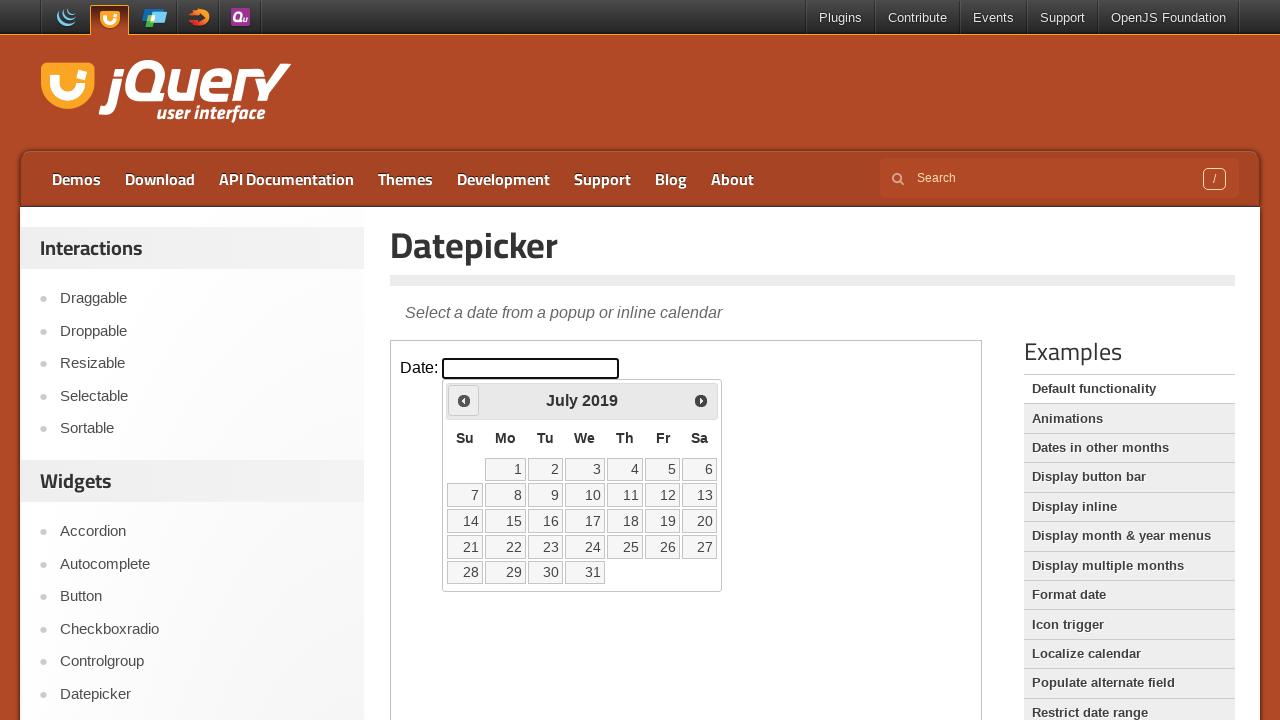

Retrieved current calendar date: July 2019
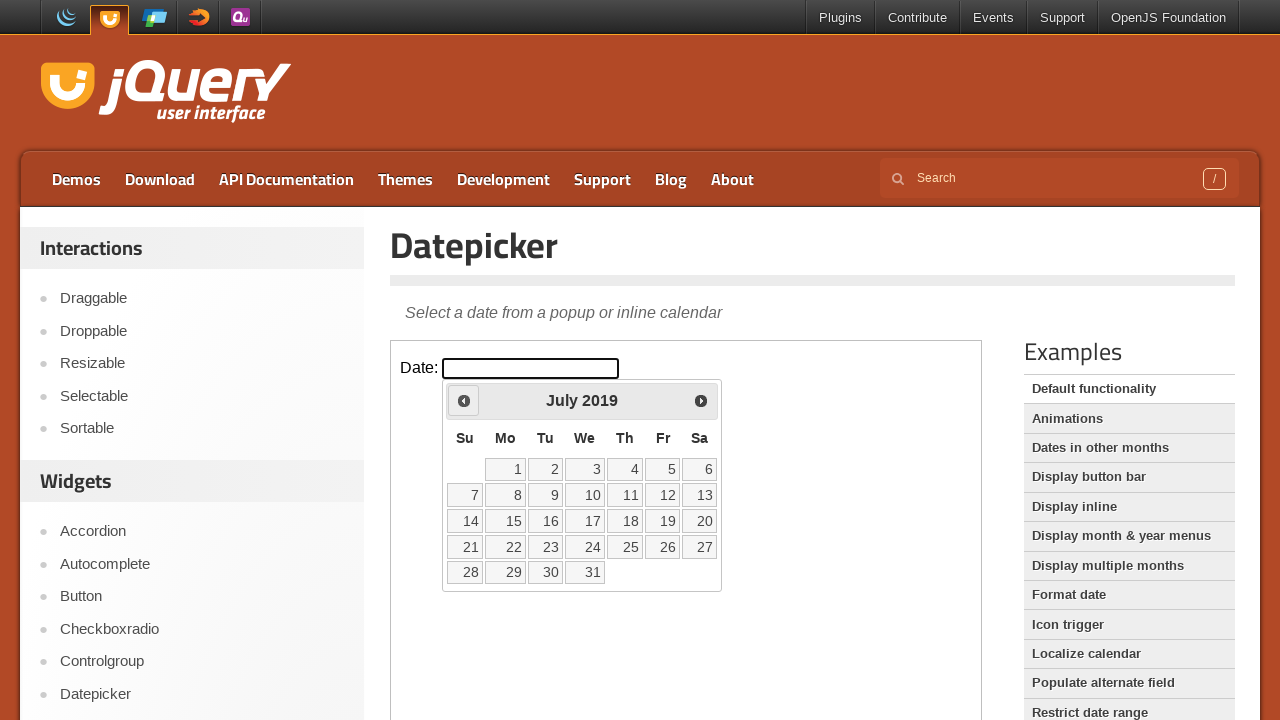

Clicked previous month button to navigate back from July 2019 at (464, 400) on iframe >> nth=0 >> internal:control=enter-frame >> xpath=//span[@class='ui-icon 
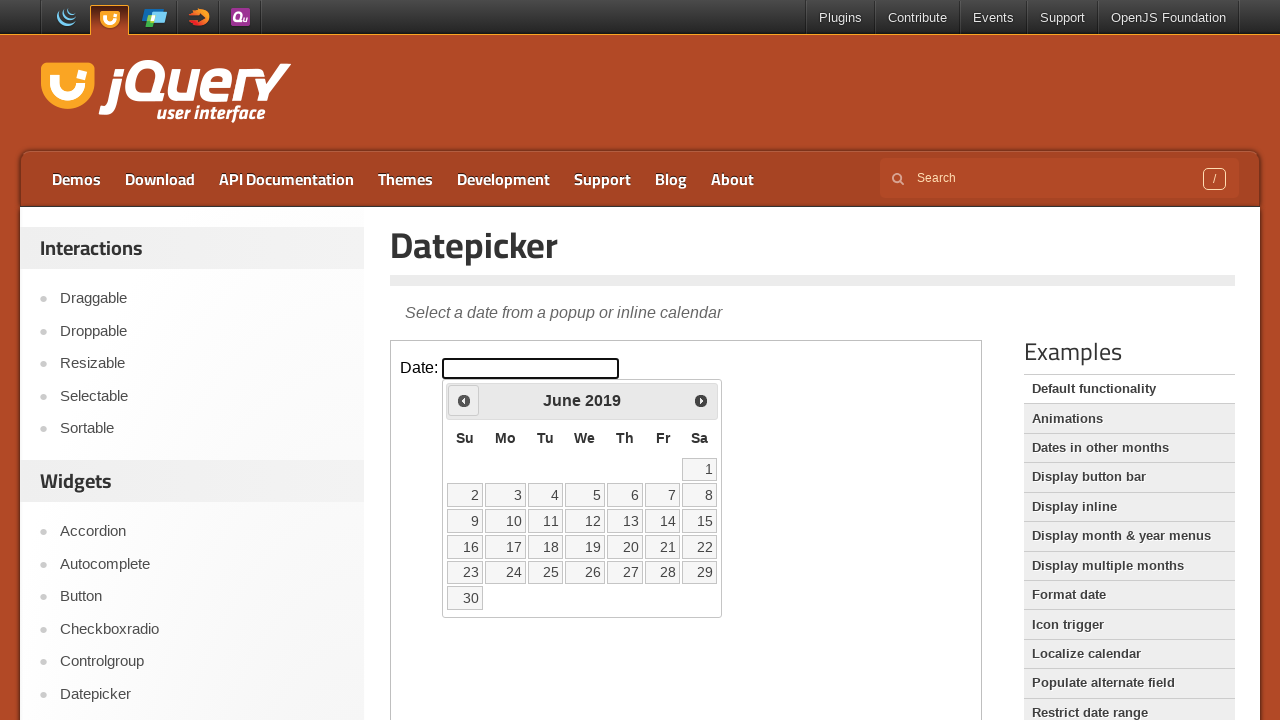

Retrieved current calendar date: June 2019
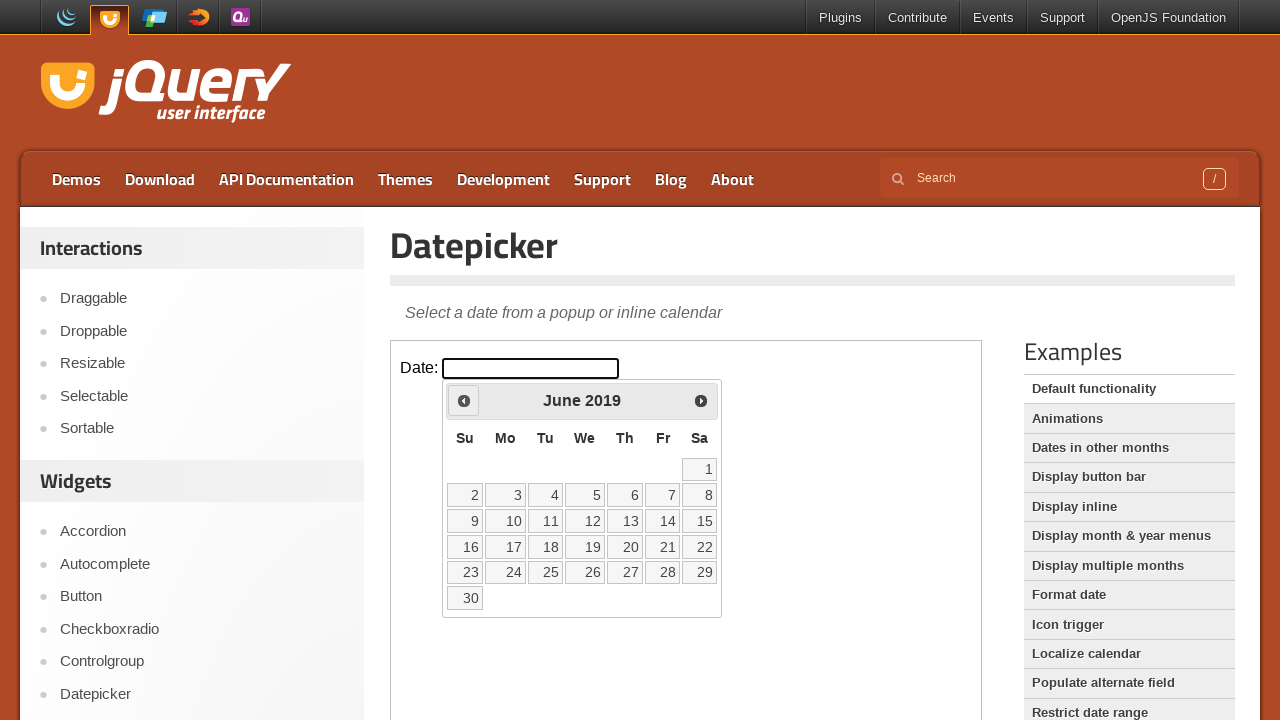

Clicked previous month button to navigate back from June 2019 at (464, 400) on iframe >> nth=0 >> internal:control=enter-frame >> xpath=//span[@class='ui-icon 
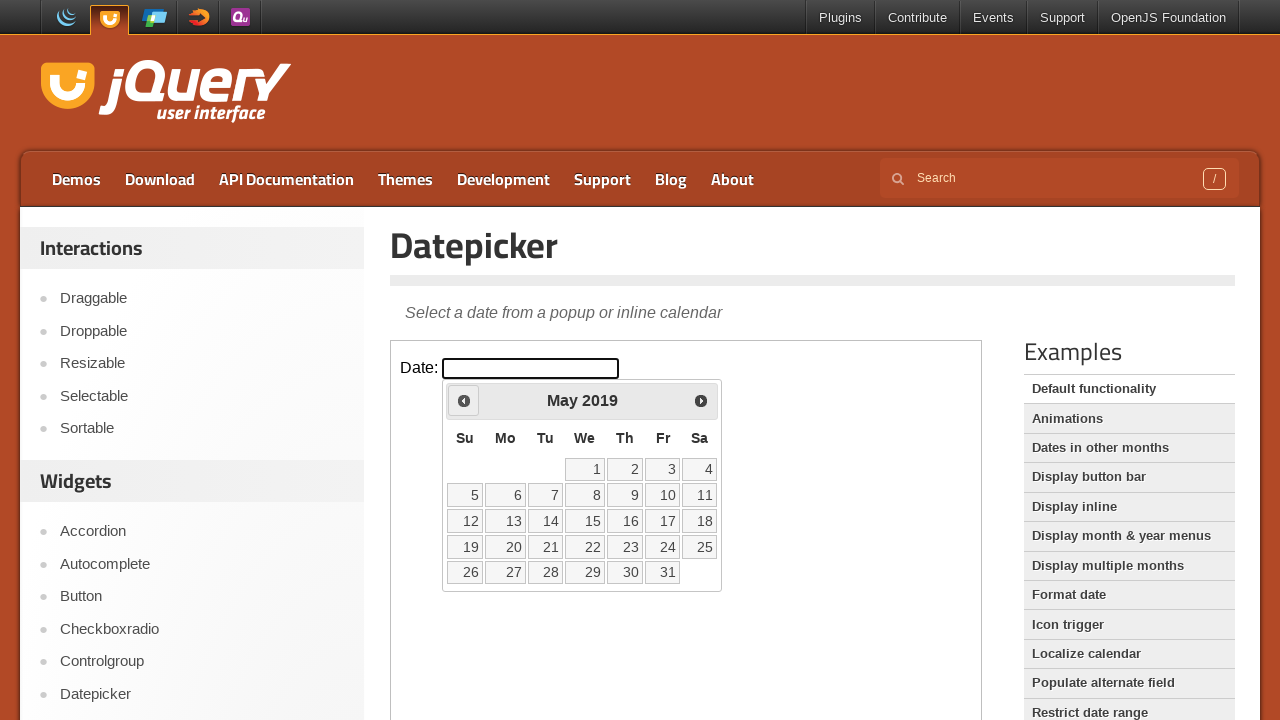

Retrieved current calendar date: May 2019
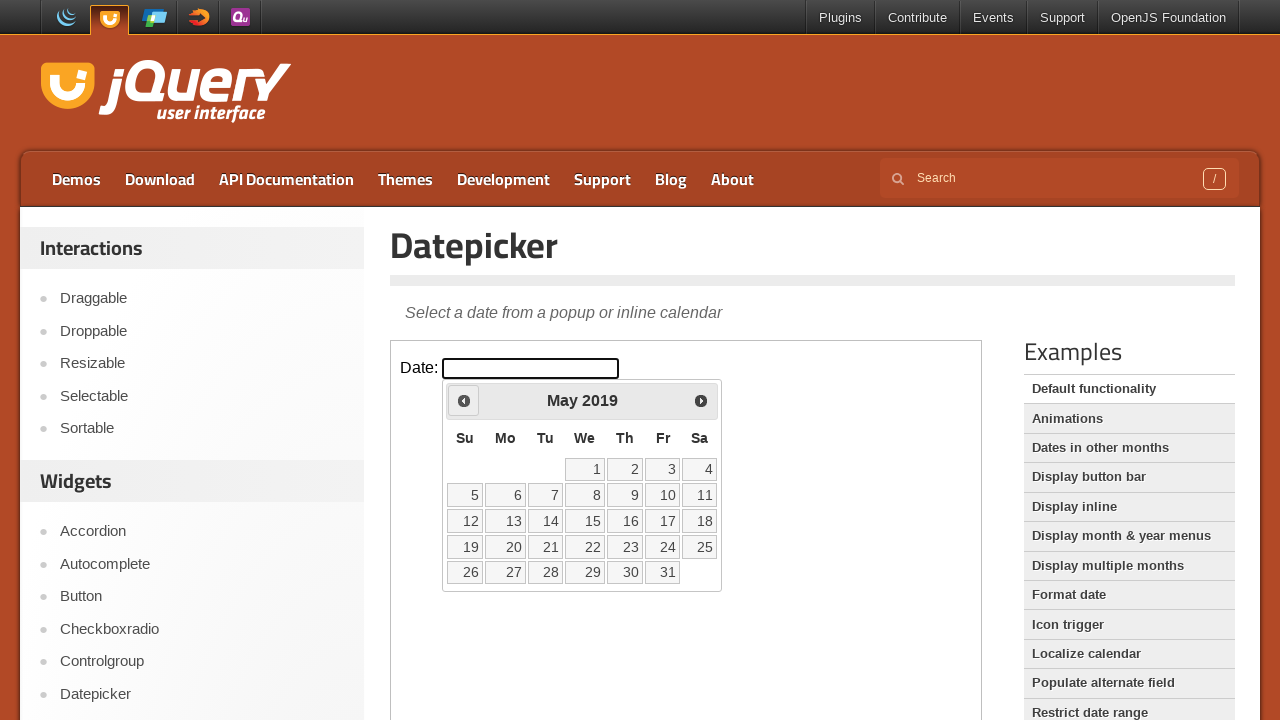

Clicked previous month button to navigate back from May 2019 at (464, 400) on iframe >> nth=0 >> internal:control=enter-frame >> xpath=//span[@class='ui-icon 
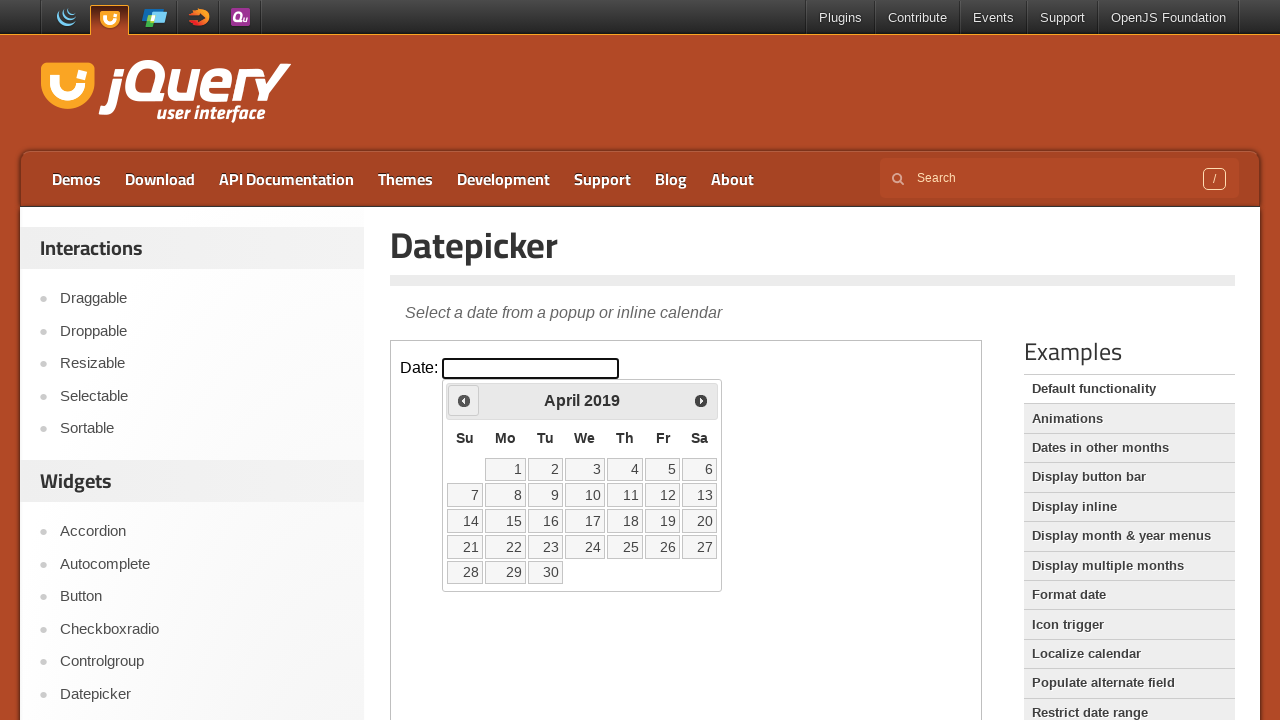

Retrieved current calendar date: April 2019
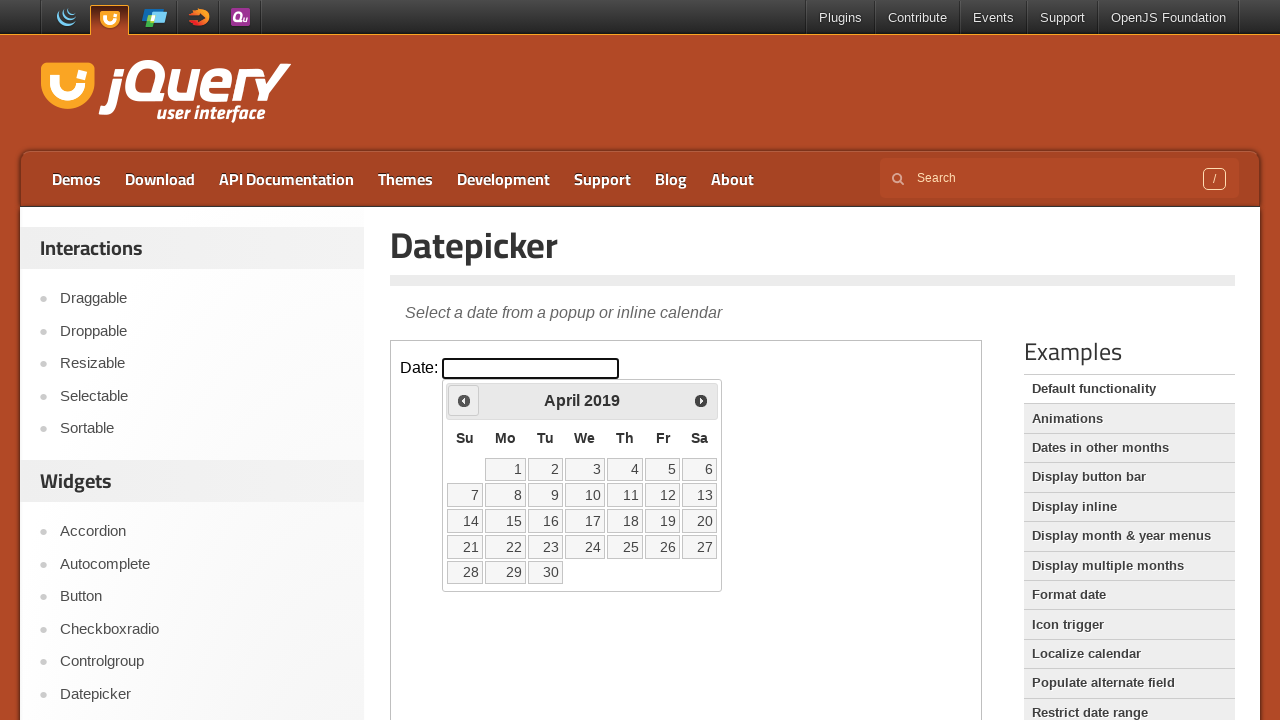

Clicked previous month button to navigate back from April 2019 at (464, 400) on iframe >> nth=0 >> internal:control=enter-frame >> xpath=//span[@class='ui-icon 
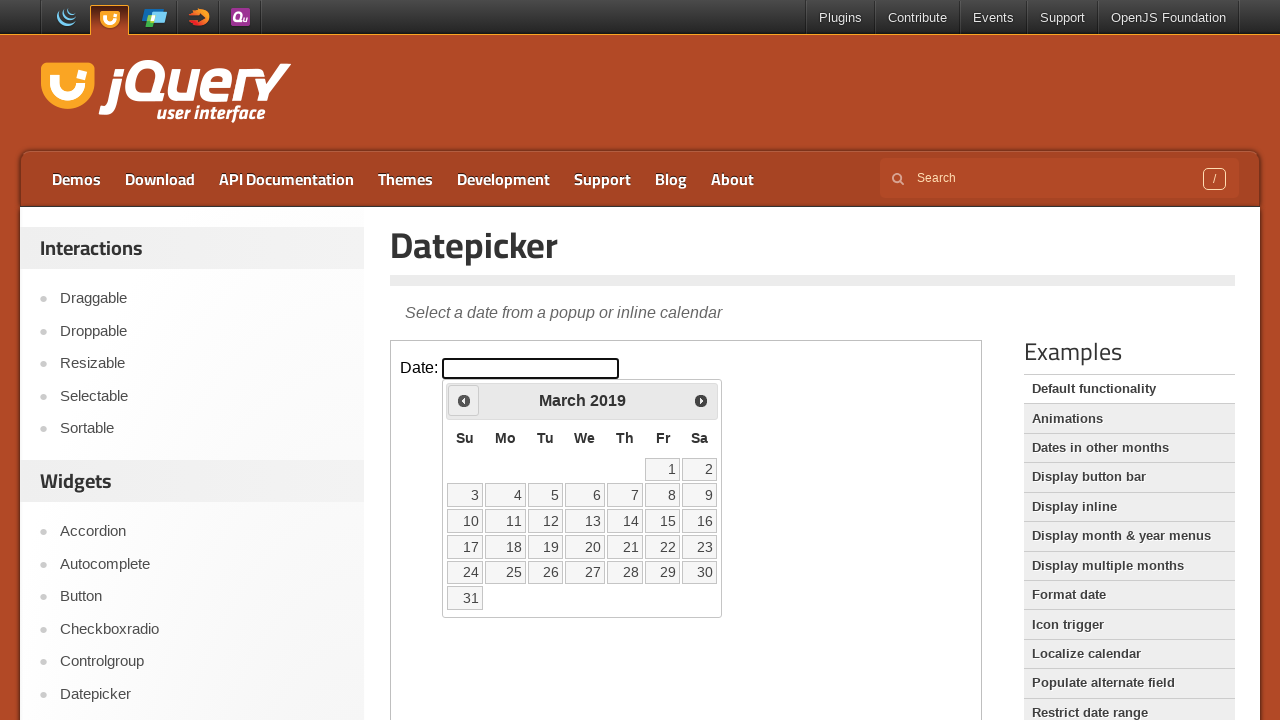

Retrieved current calendar date: March 2019
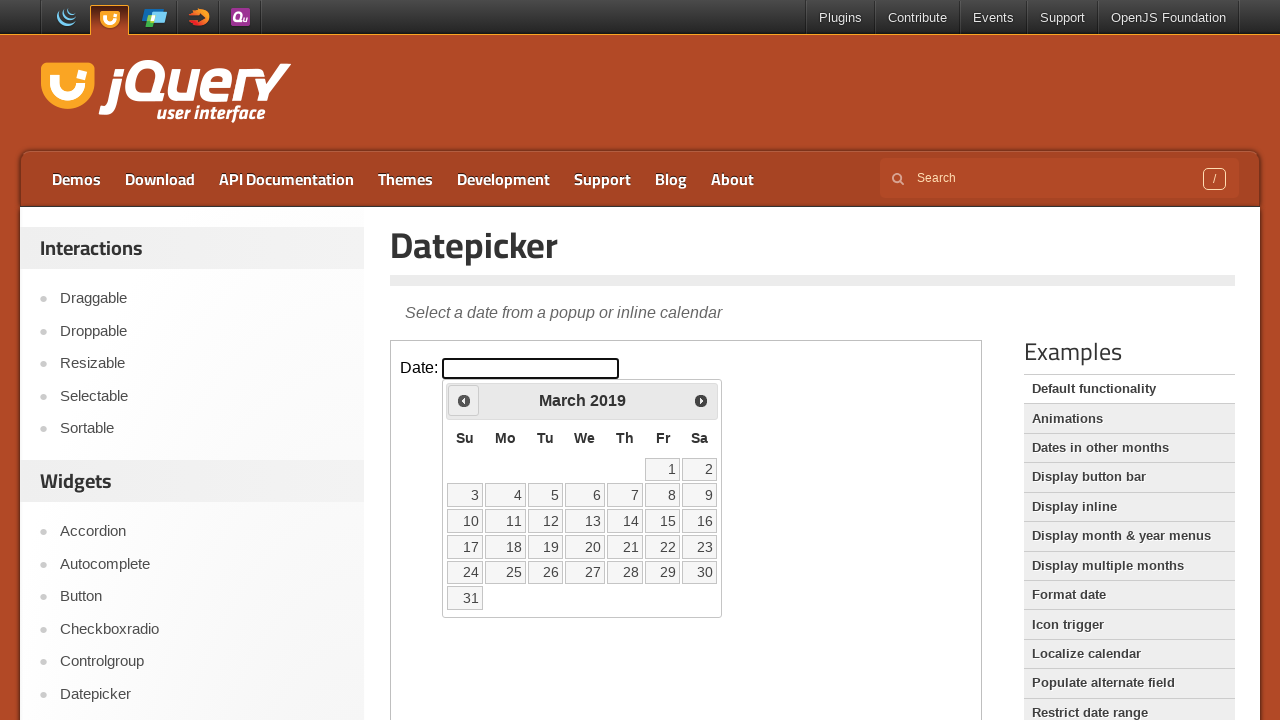

Clicked previous month button to navigate back from March 2019 at (464, 400) on iframe >> nth=0 >> internal:control=enter-frame >> xpath=//span[@class='ui-icon 
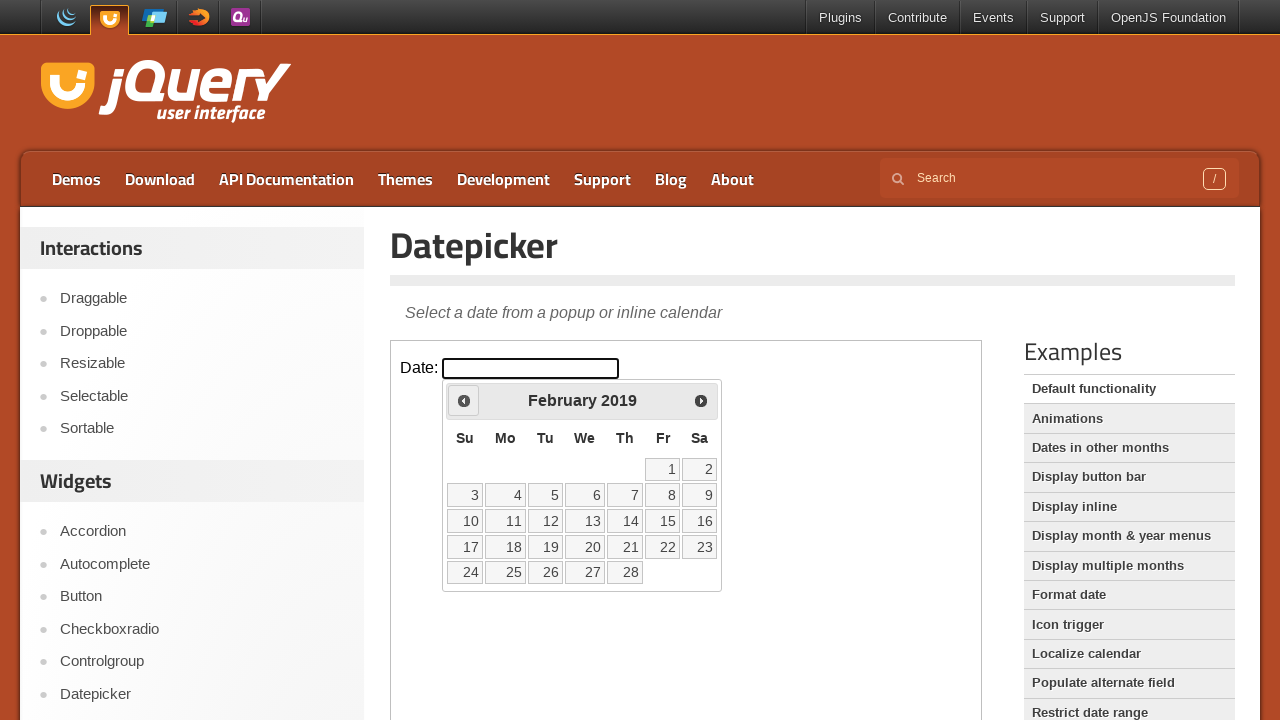

Retrieved current calendar date: February 2019
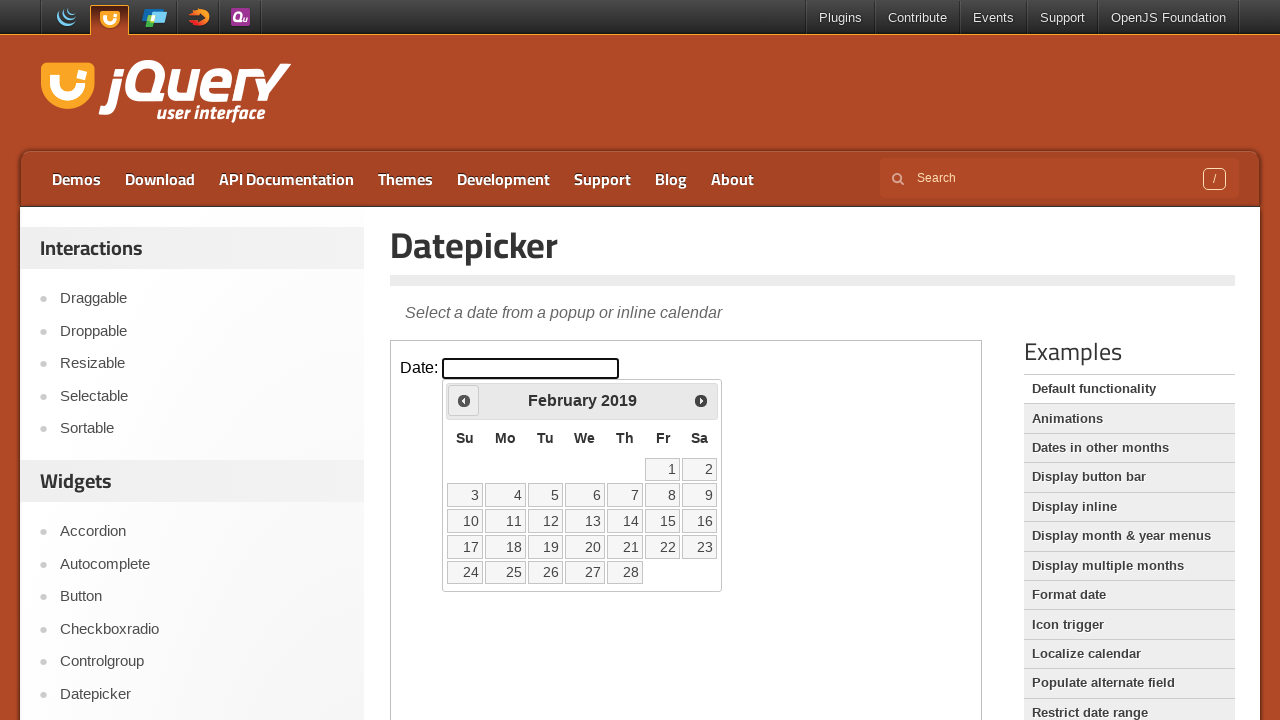

Clicked previous month button to navigate back from February 2019 at (464, 400) on iframe >> nth=0 >> internal:control=enter-frame >> xpath=//span[@class='ui-icon 
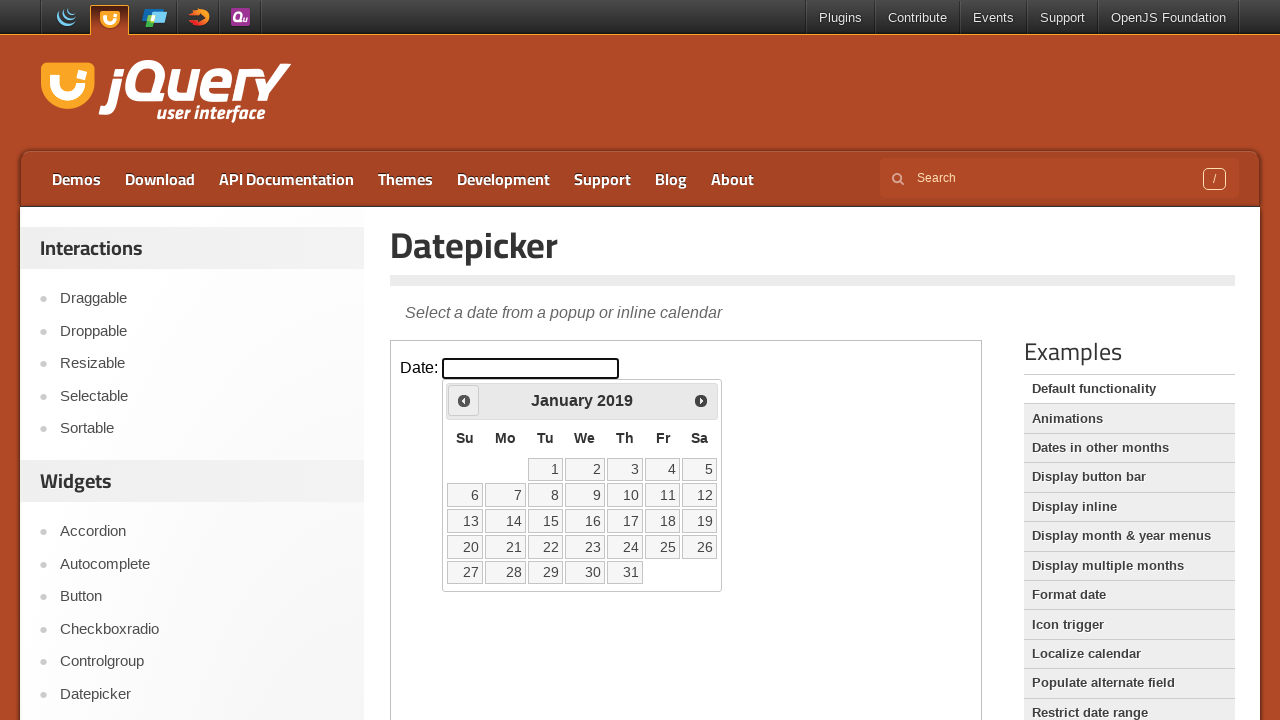

Retrieved current calendar date: January 2019
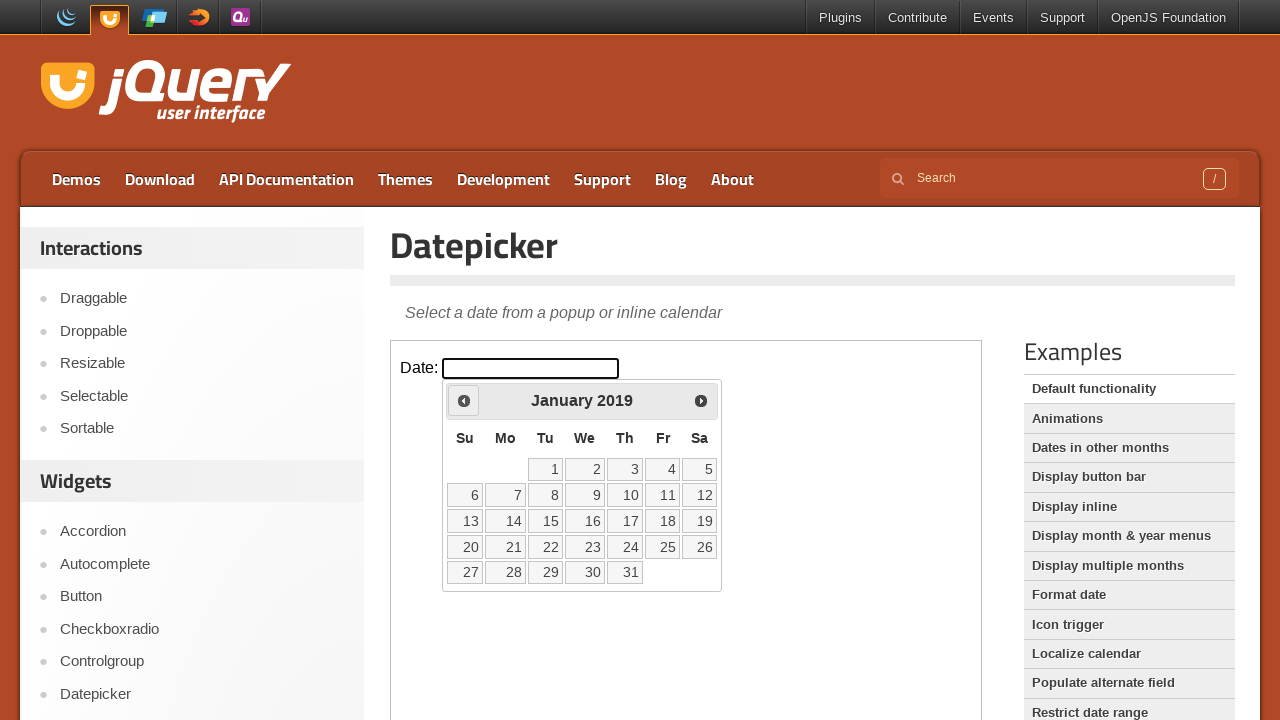

Clicked previous month button to navigate back from January 2019 at (464, 400) on iframe >> nth=0 >> internal:control=enter-frame >> xpath=//span[@class='ui-icon 
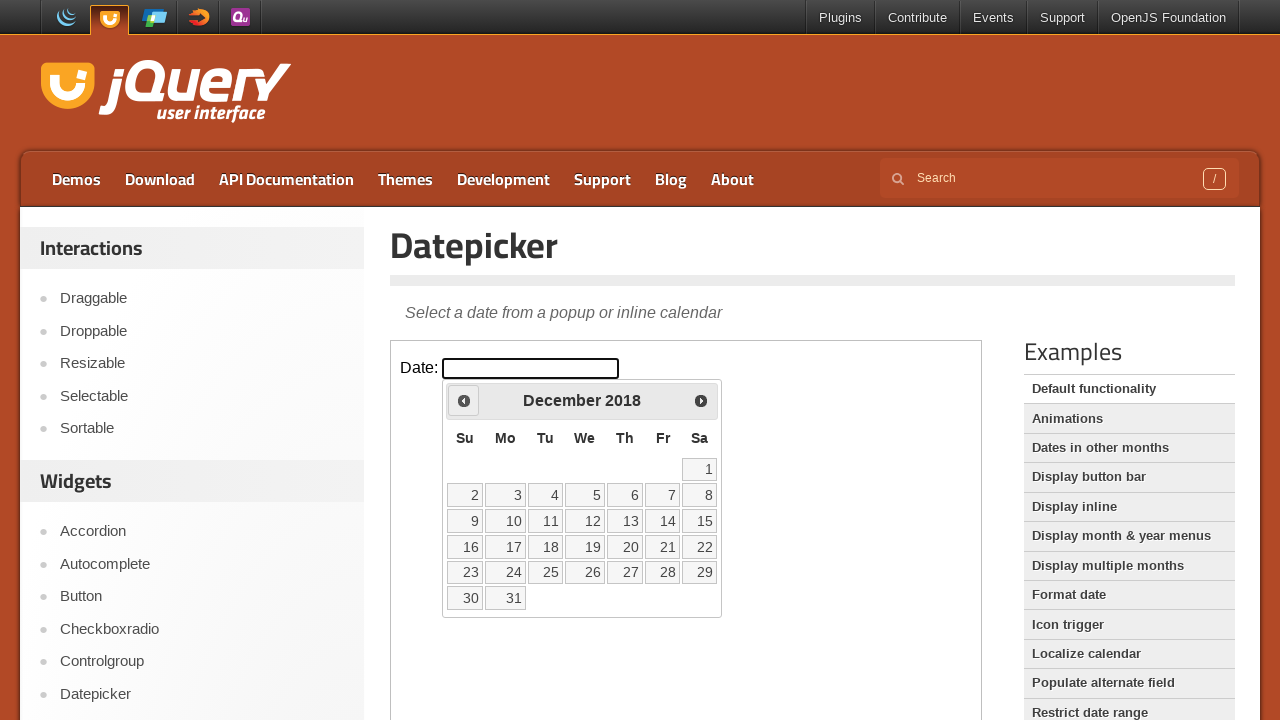

Retrieved current calendar date: December 2018
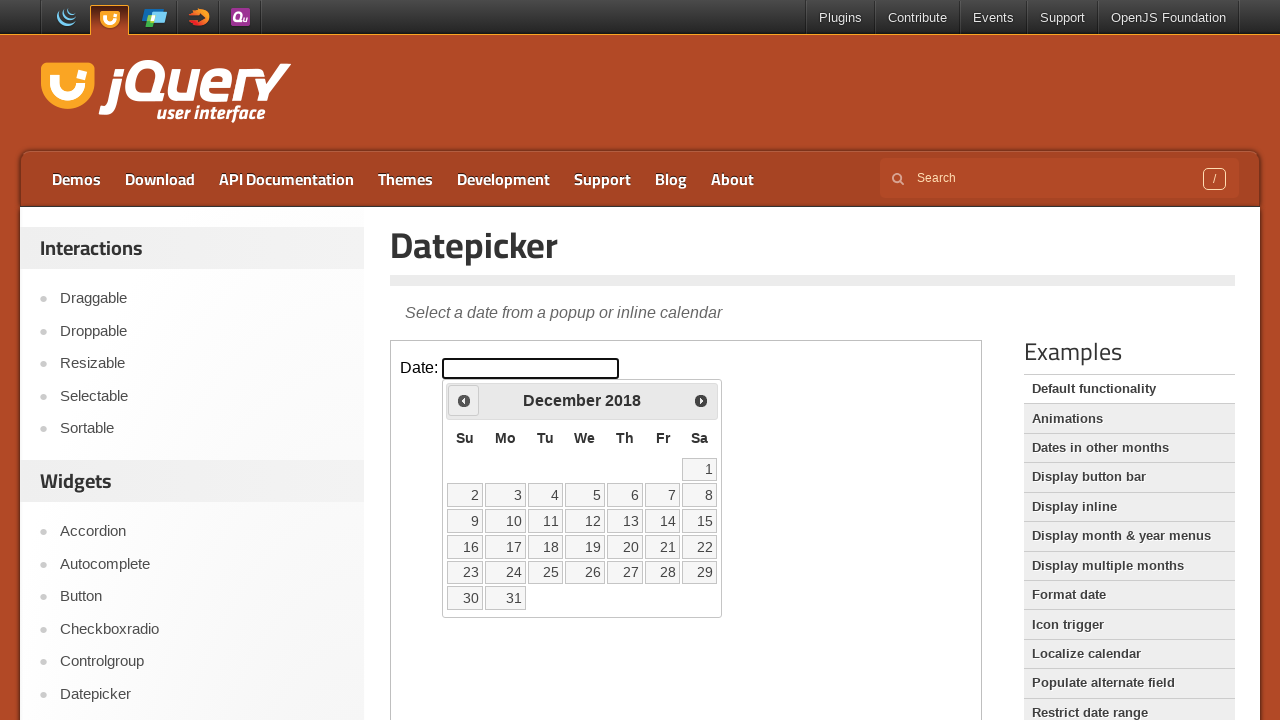

Clicked previous month button to navigate back from December 2018 at (464, 400) on iframe >> nth=0 >> internal:control=enter-frame >> xpath=//span[@class='ui-icon 
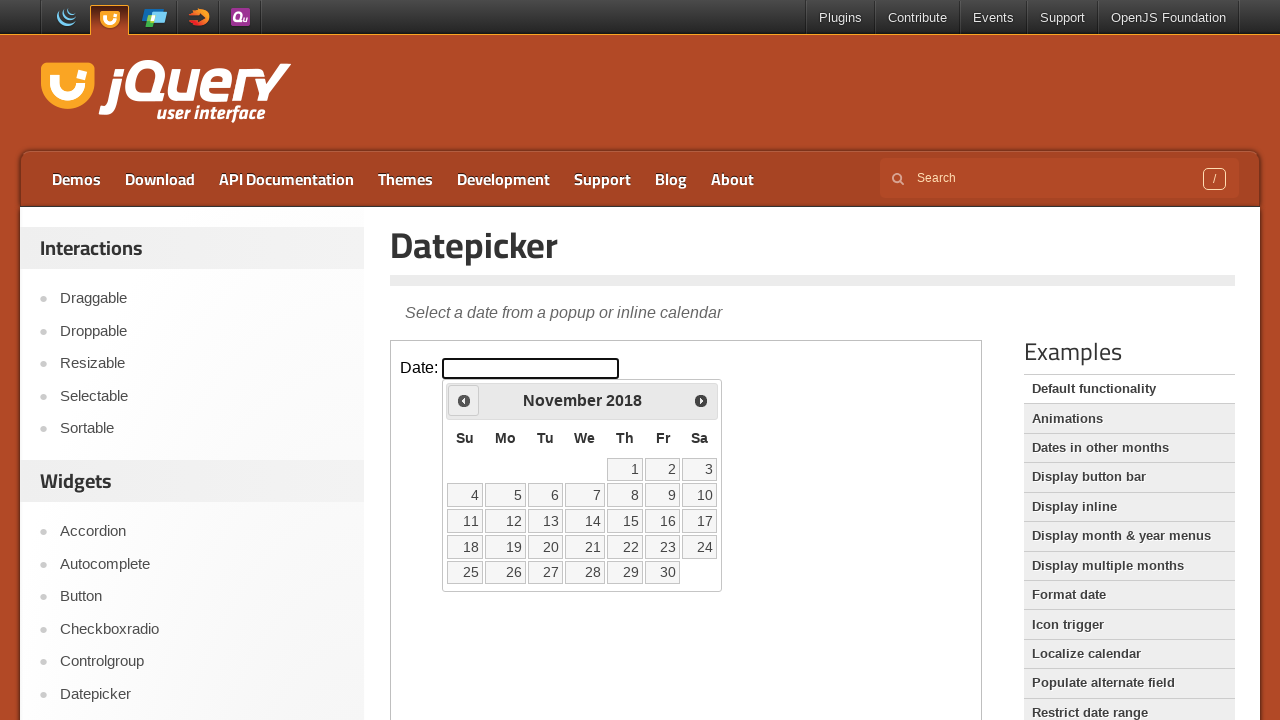

Retrieved current calendar date: November 2018
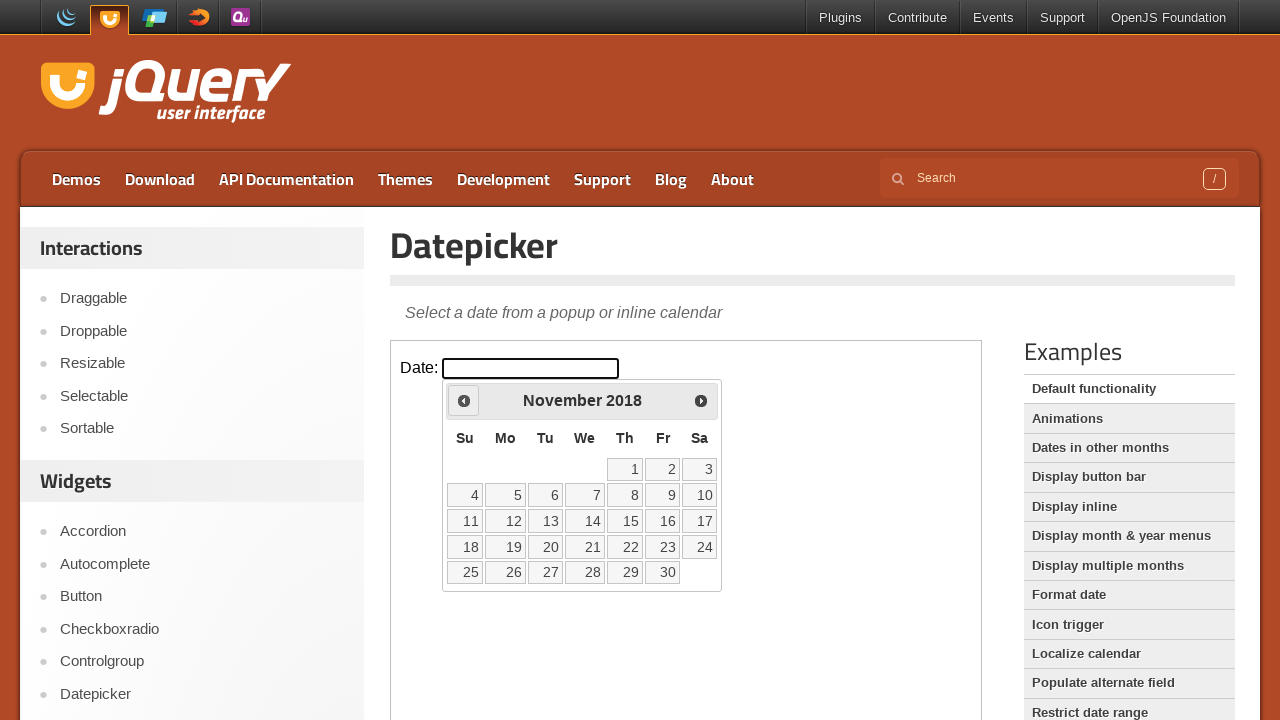

Clicked previous month button to navigate back from November 2018 at (464, 400) on iframe >> nth=0 >> internal:control=enter-frame >> xpath=//span[@class='ui-icon 
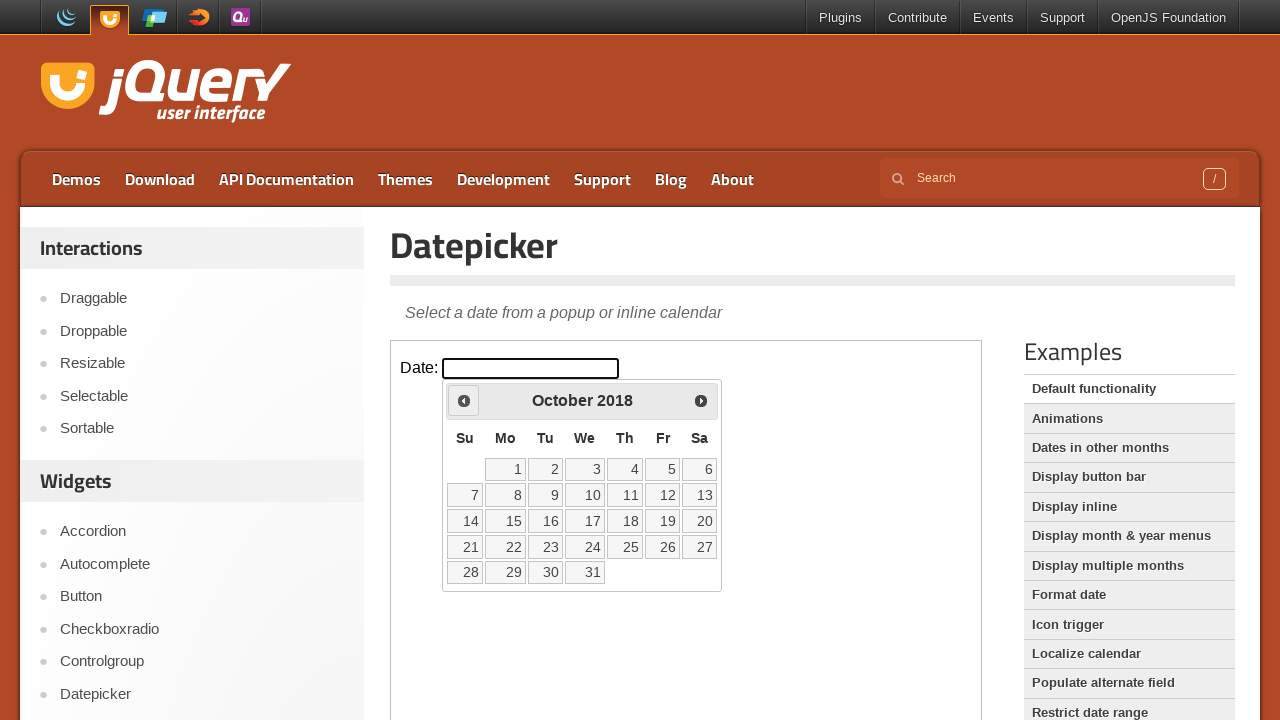

Retrieved current calendar date: October 2018
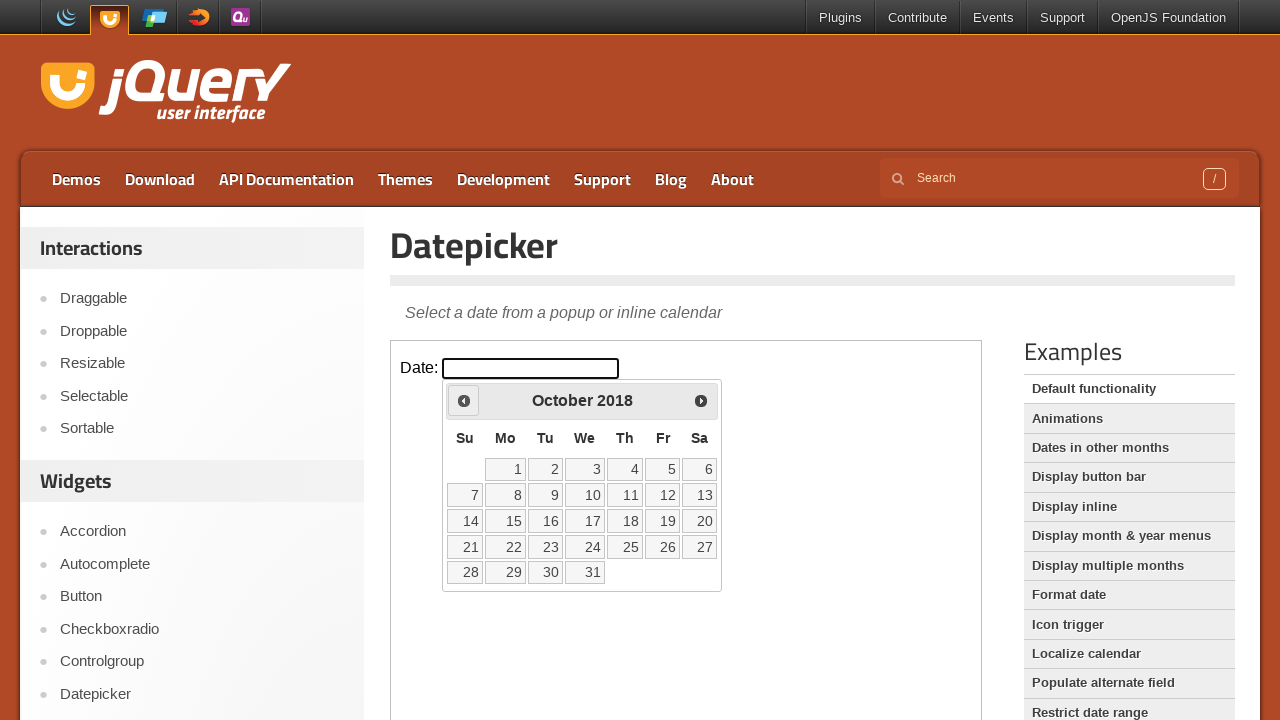

Clicked previous month button to navigate back from October 2018 at (464, 400) on iframe >> nth=0 >> internal:control=enter-frame >> xpath=//span[@class='ui-icon 
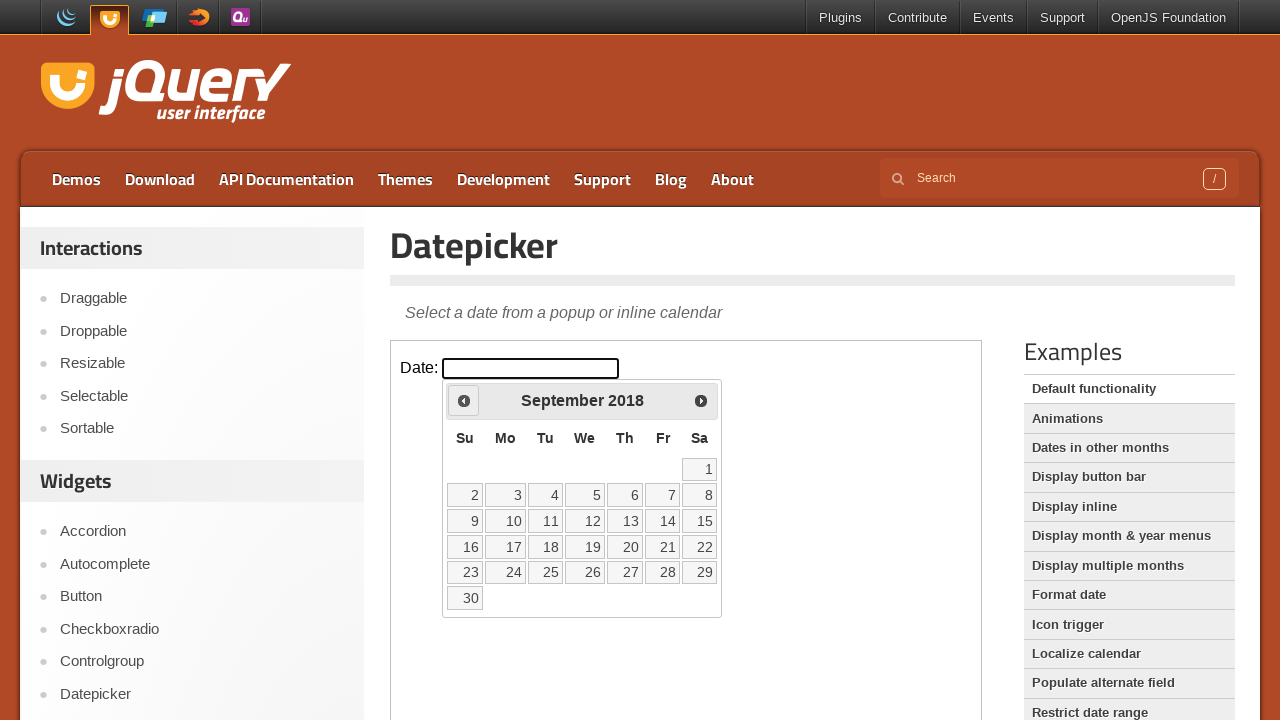

Retrieved current calendar date: September 2018
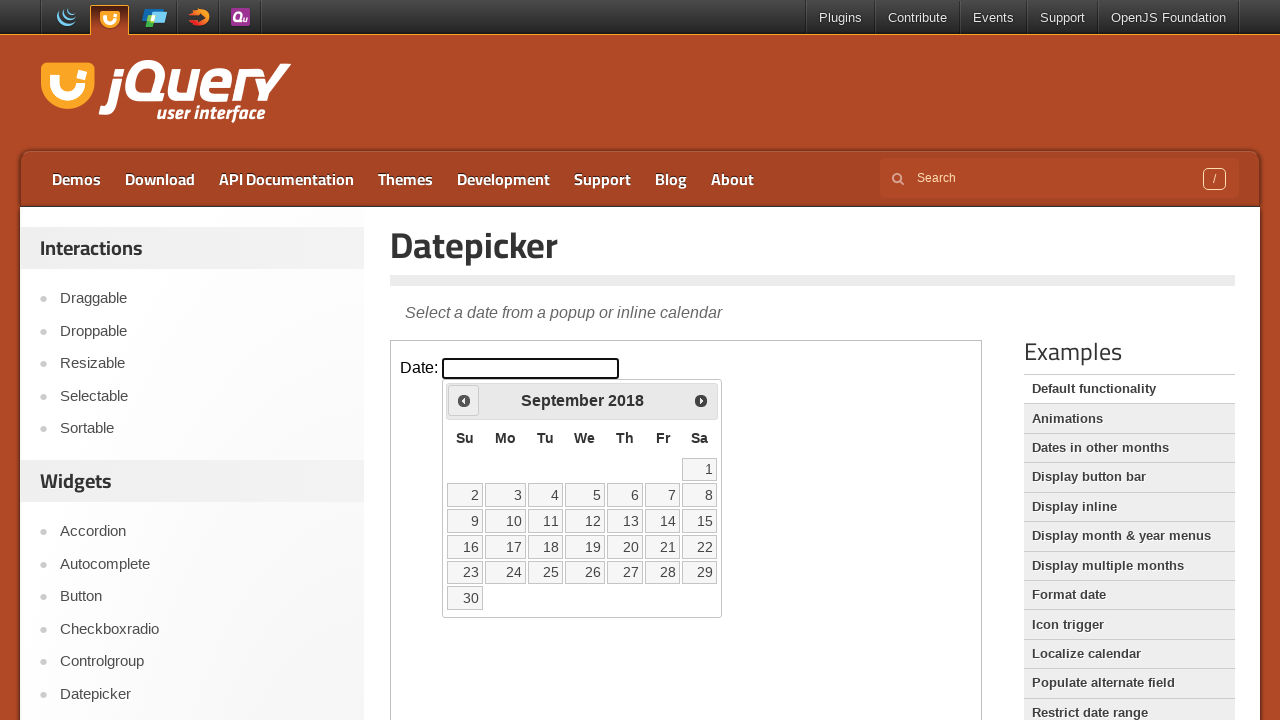

Clicked previous month button to navigate back from September 2018 at (464, 400) on iframe >> nth=0 >> internal:control=enter-frame >> xpath=//span[@class='ui-icon 
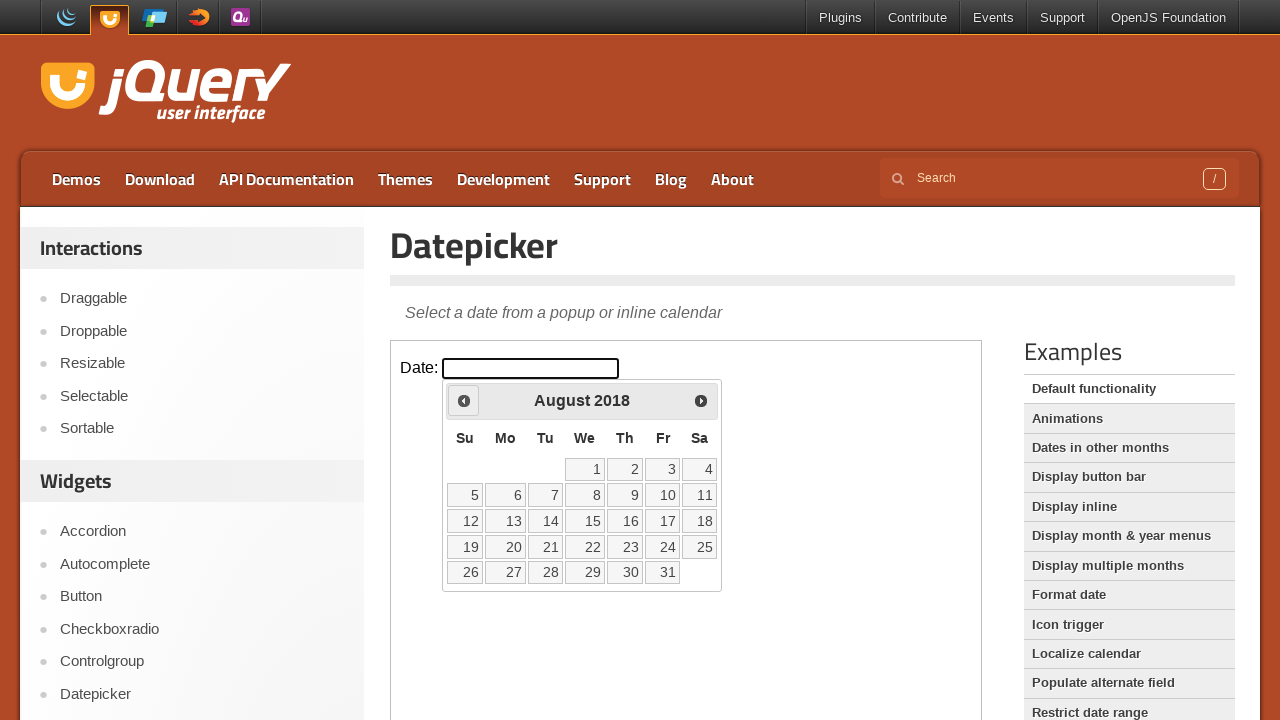

Retrieved current calendar date: August 2018
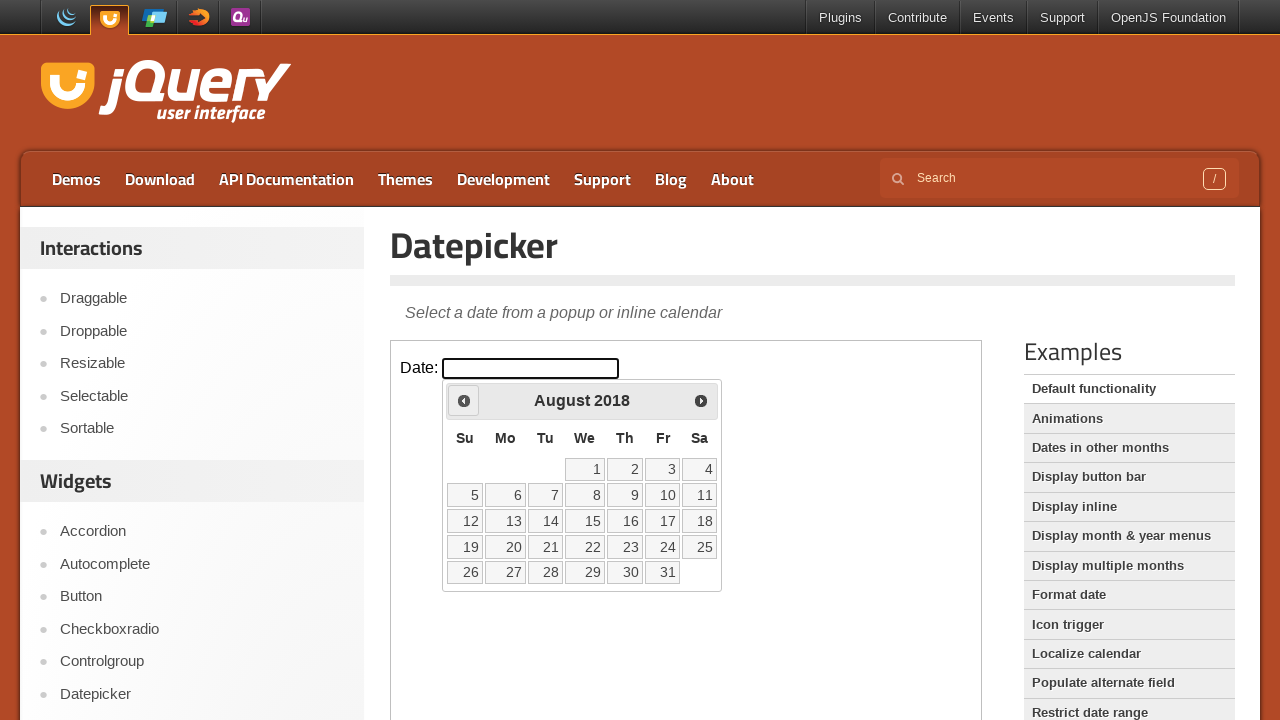

Clicked previous month button to navigate back from August 2018 at (464, 400) on iframe >> nth=0 >> internal:control=enter-frame >> xpath=//span[@class='ui-icon 
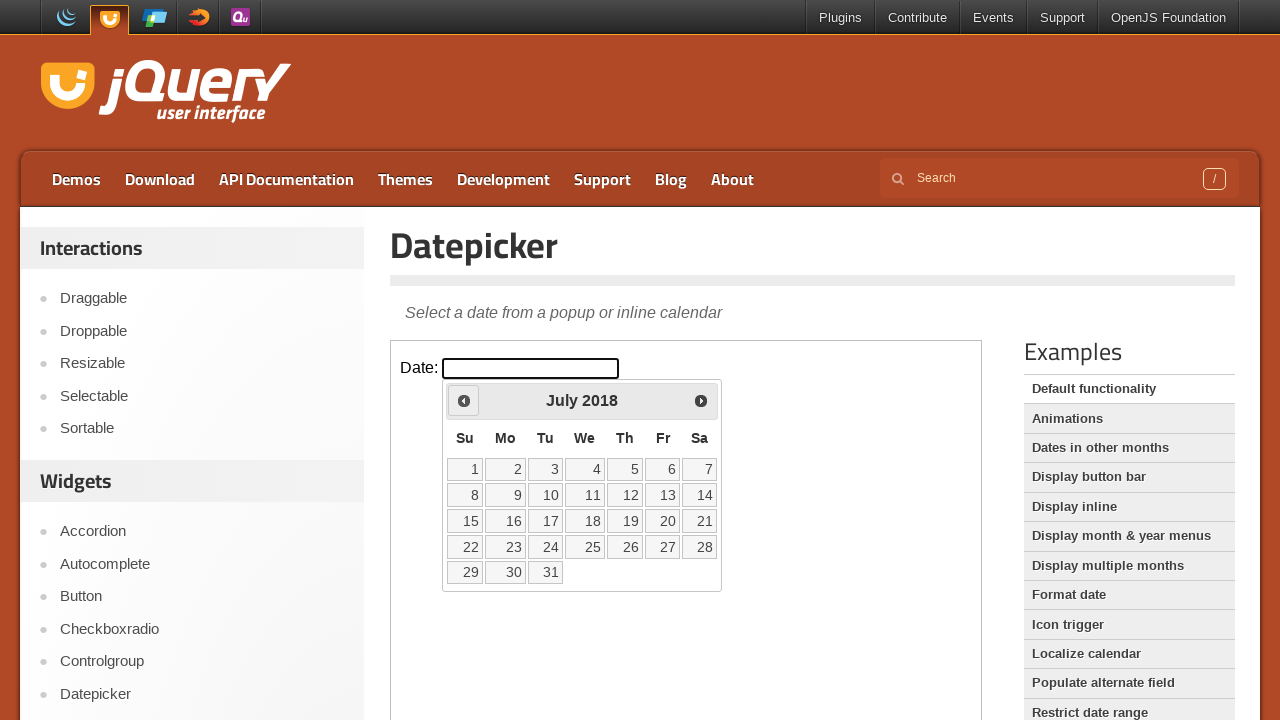

Retrieved current calendar date: July 2018
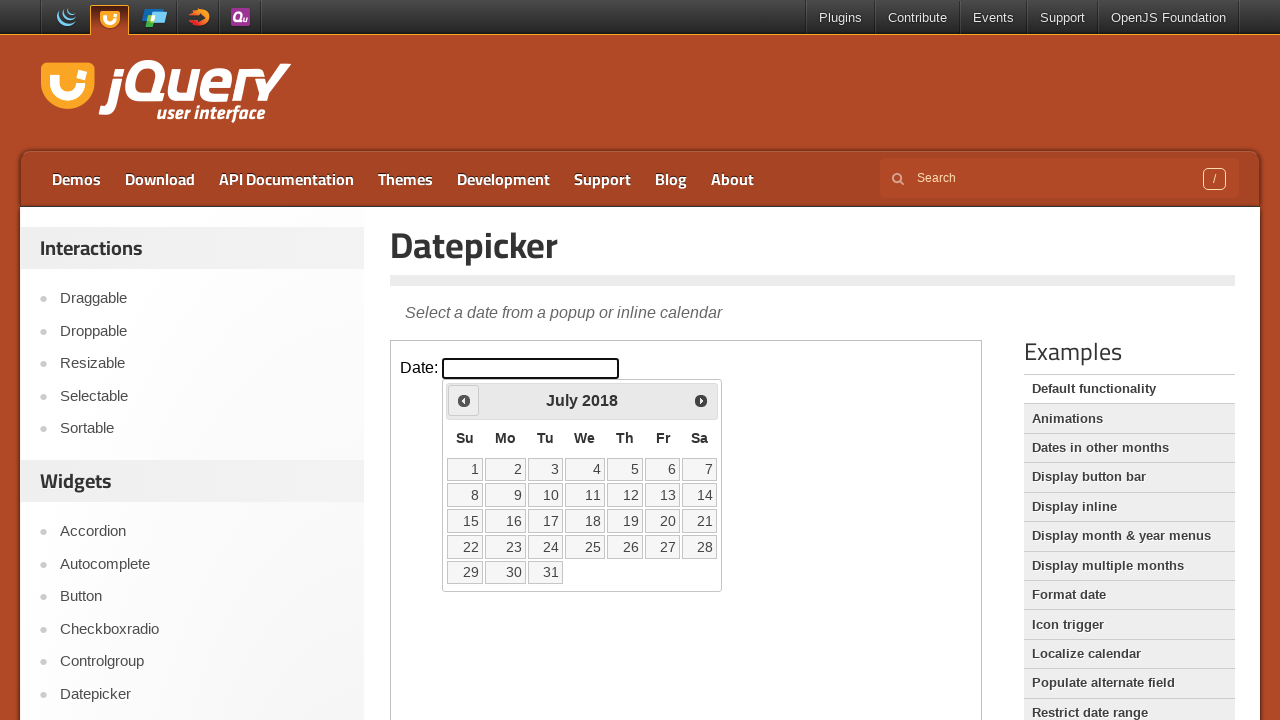

Clicked previous month button to navigate back from July 2018 at (464, 400) on iframe >> nth=0 >> internal:control=enter-frame >> xpath=//span[@class='ui-icon 
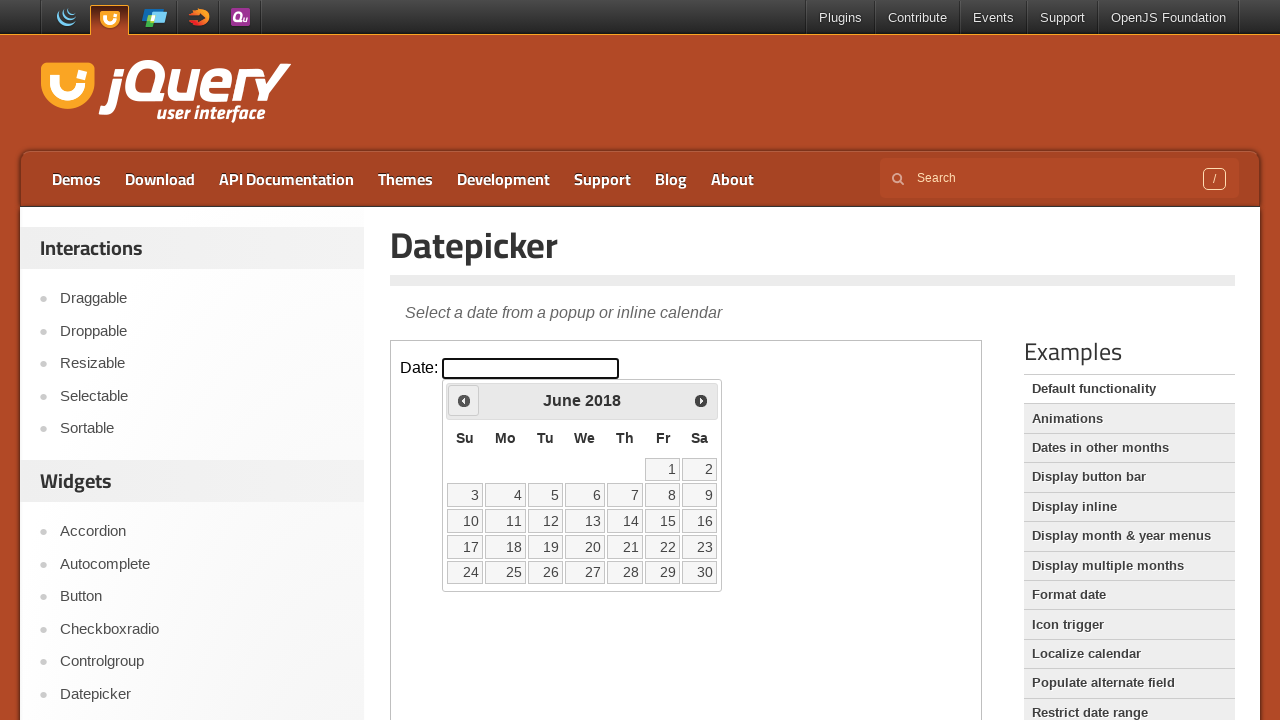

Retrieved current calendar date: June 2018
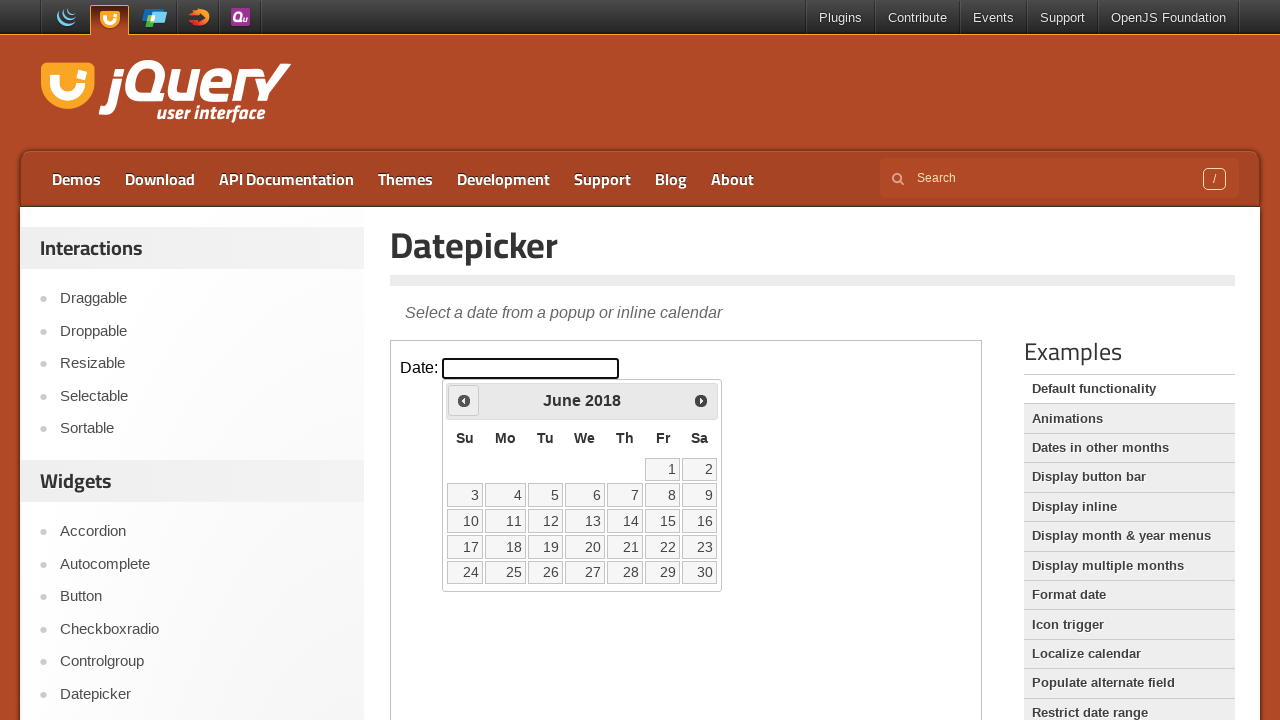

Clicked previous month button to navigate back from June 2018 at (464, 400) on iframe >> nth=0 >> internal:control=enter-frame >> xpath=//span[@class='ui-icon 
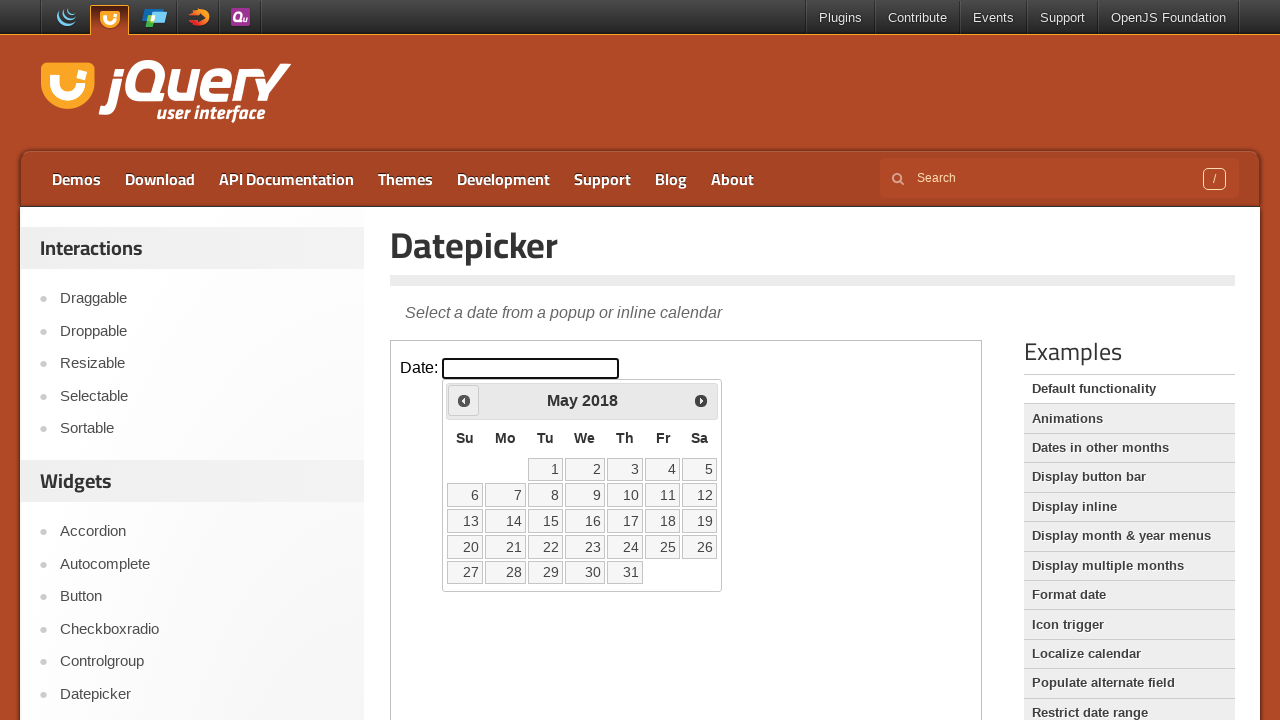

Retrieved current calendar date: May 2018
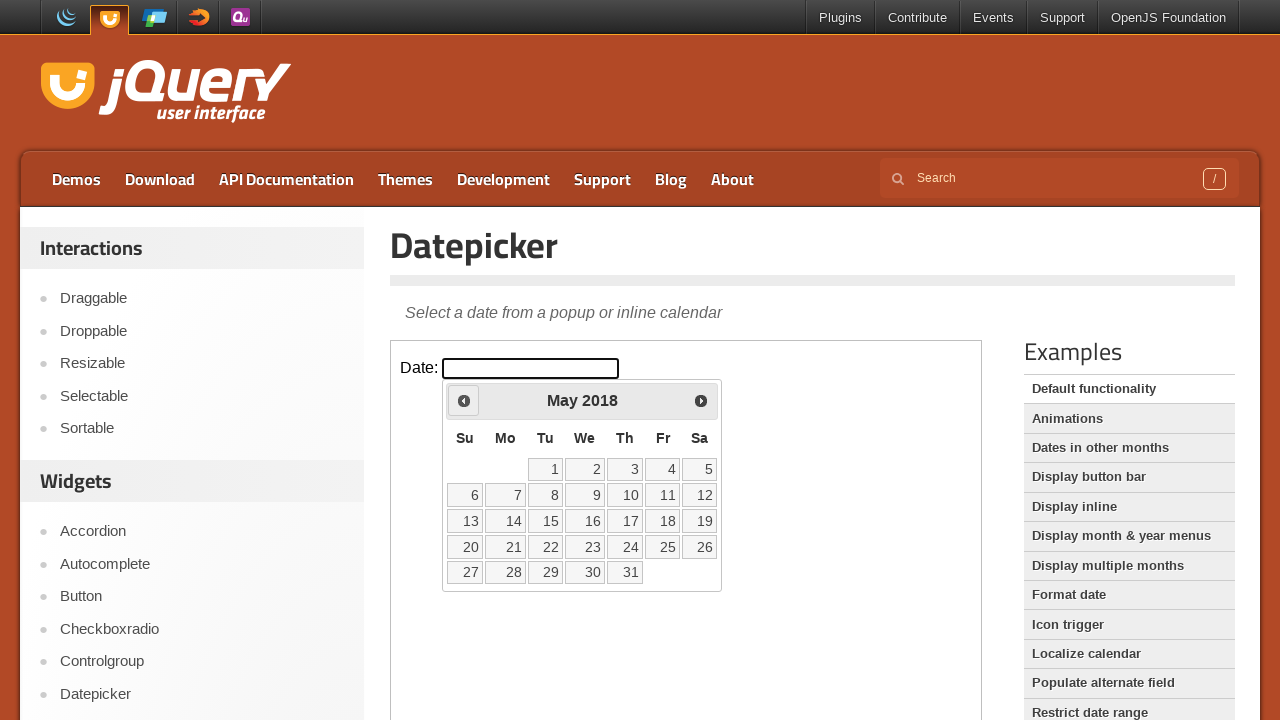

Clicked previous month button to navigate back from May 2018 at (464, 400) on iframe >> nth=0 >> internal:control=enter-frame >> xpath=//span[@class='ui-icon 
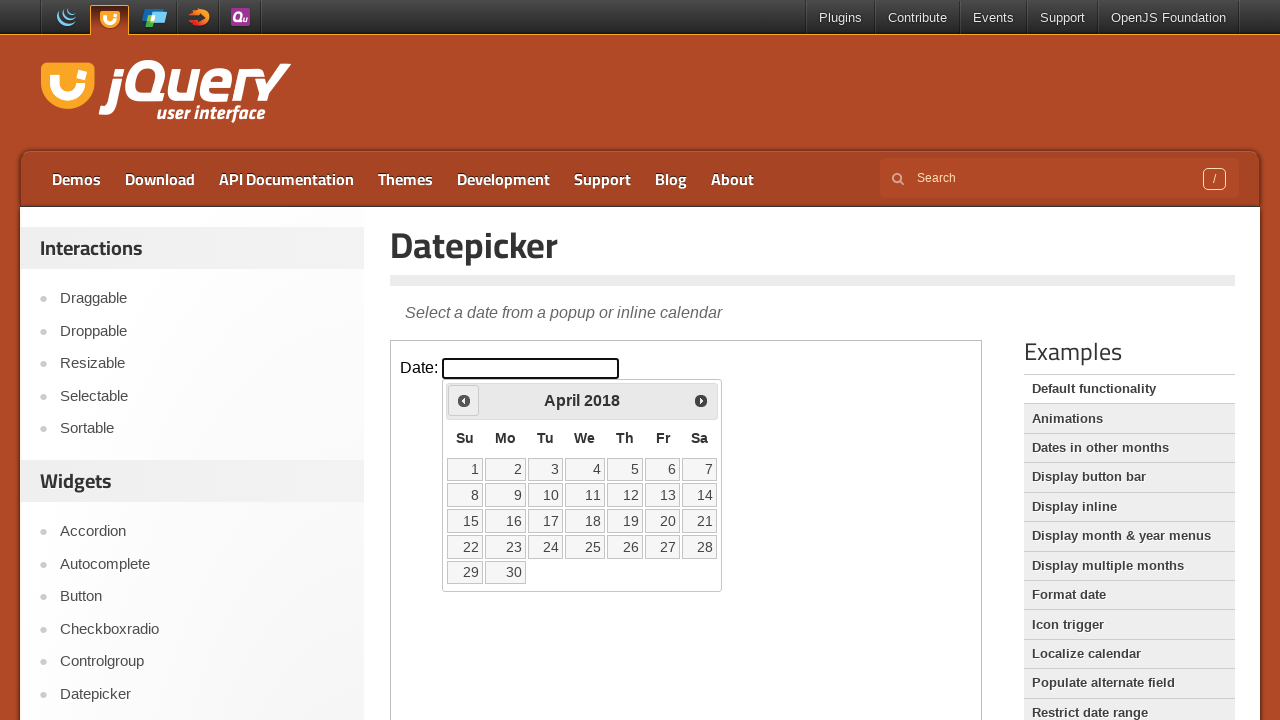

Retrieved current calendar date: April 2018
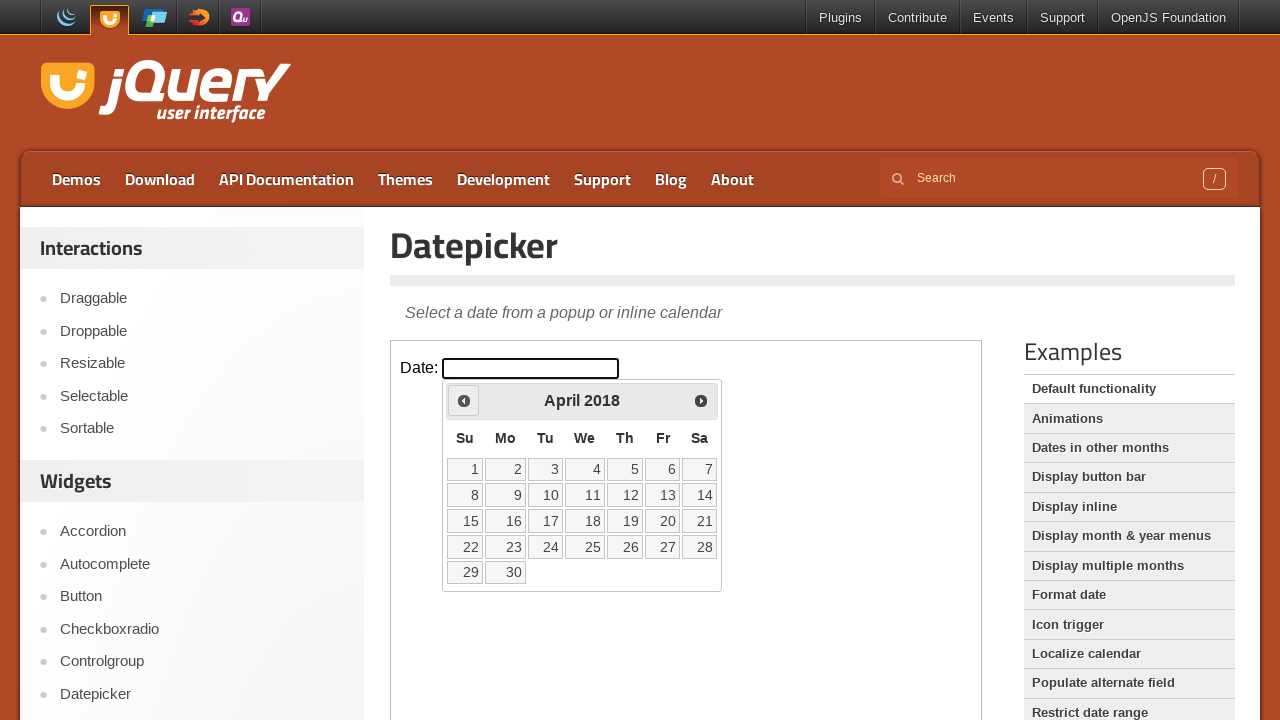

Clicked previous month button to navigate back from April 2018 at (464, 400) on iframe >> nth=0 >> internal:control=enter-frame >> xpath=//span[@class='ui-icon 
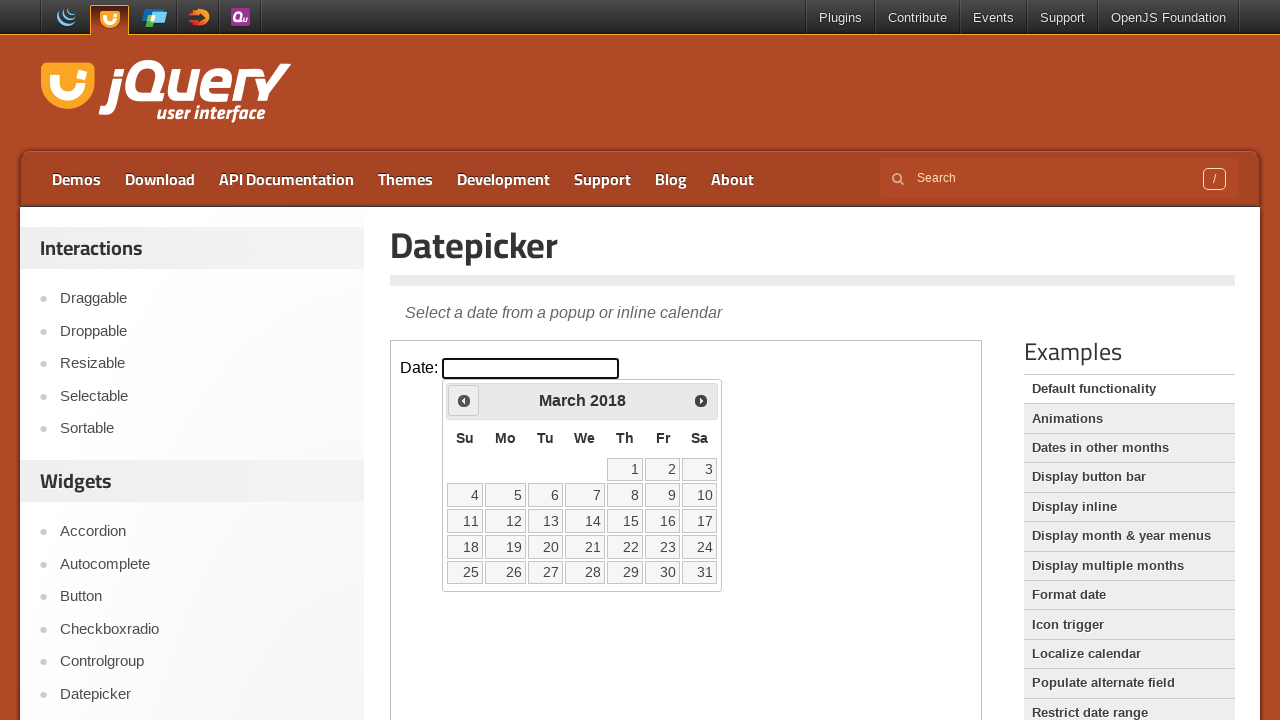

Retrieved current calendar date: March 2018
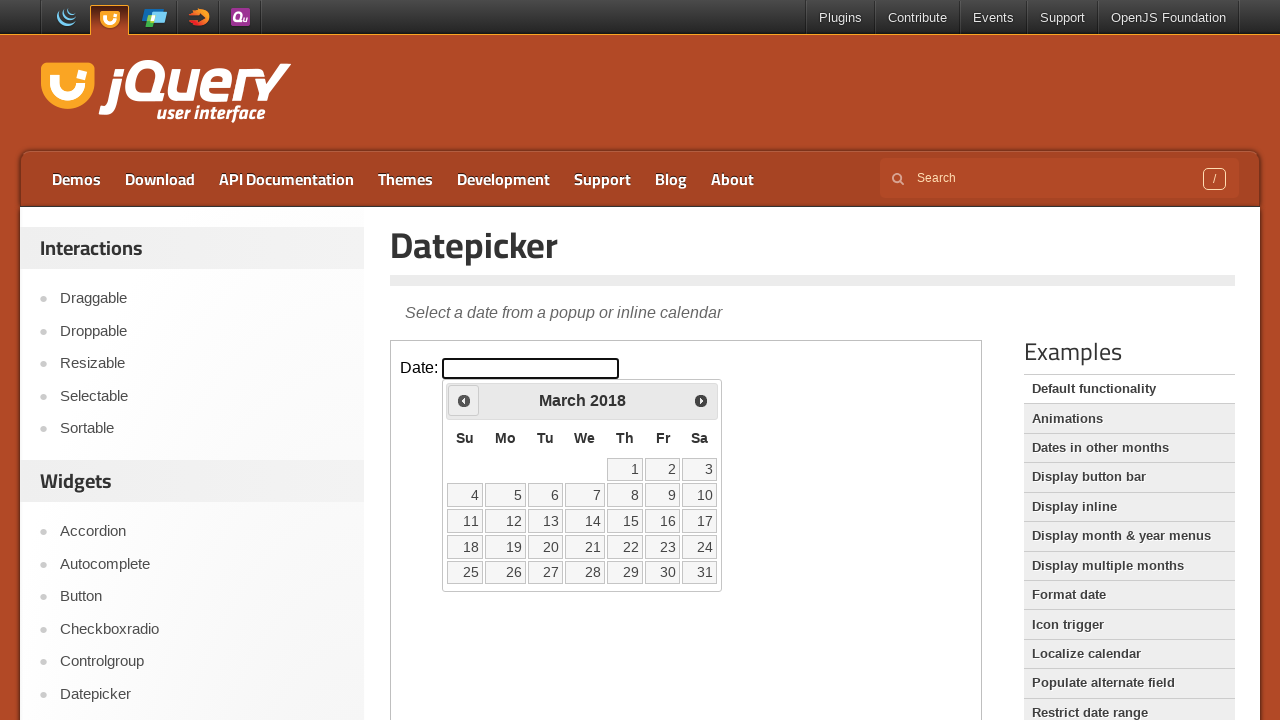

Clicked previous month button to navigate back from March 2018 at (464, 400) on iframe >> nth=0 >> internal:control=enter-frame >> xpath=//span[@class='ui-icon 
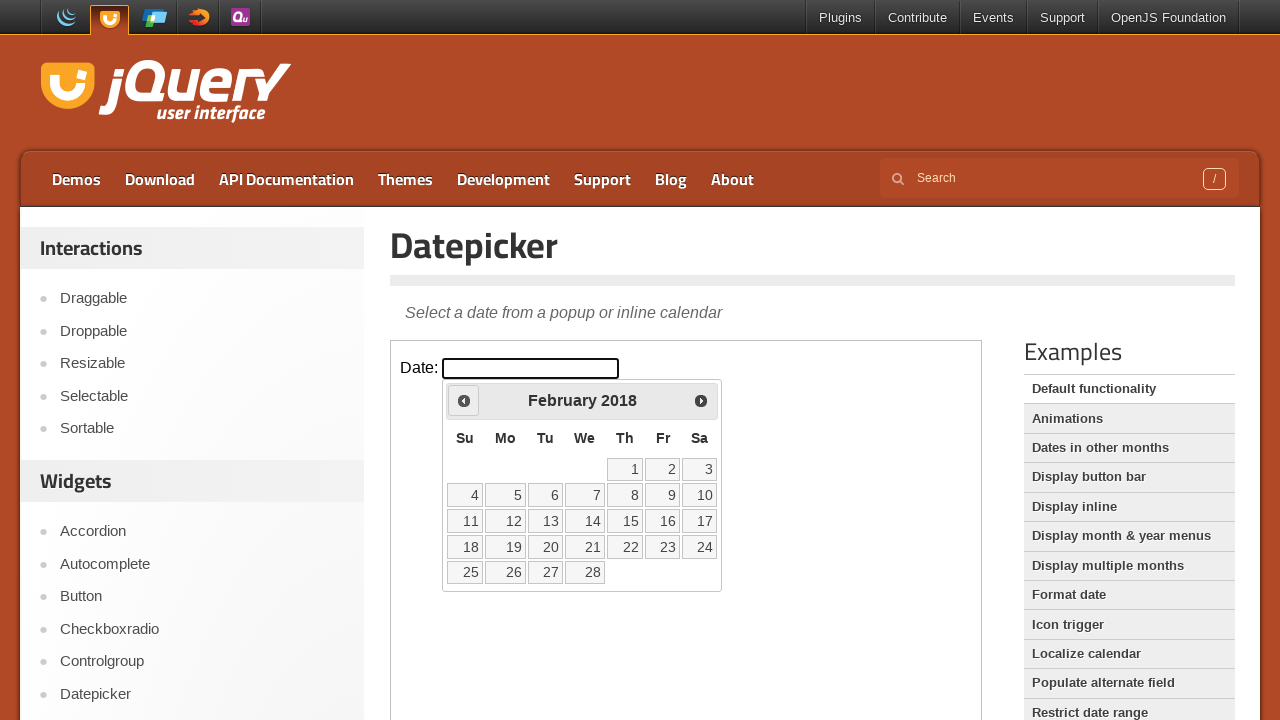

Retrieved current calendar date: February 2018
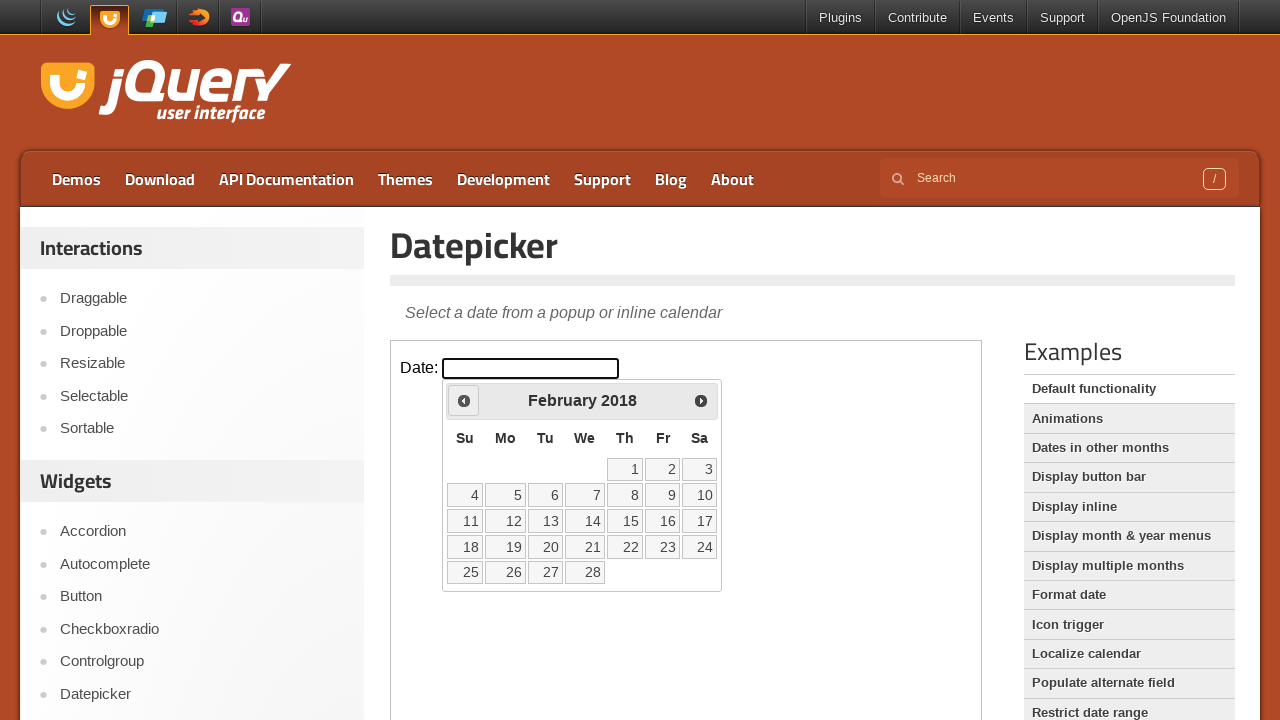

Clicked previous month button to navigate back from February 2018 at (464, 400) on iframe >> nth=0 >> internal:control=enter-frame >> xpath=//span[@class='ui-icon 
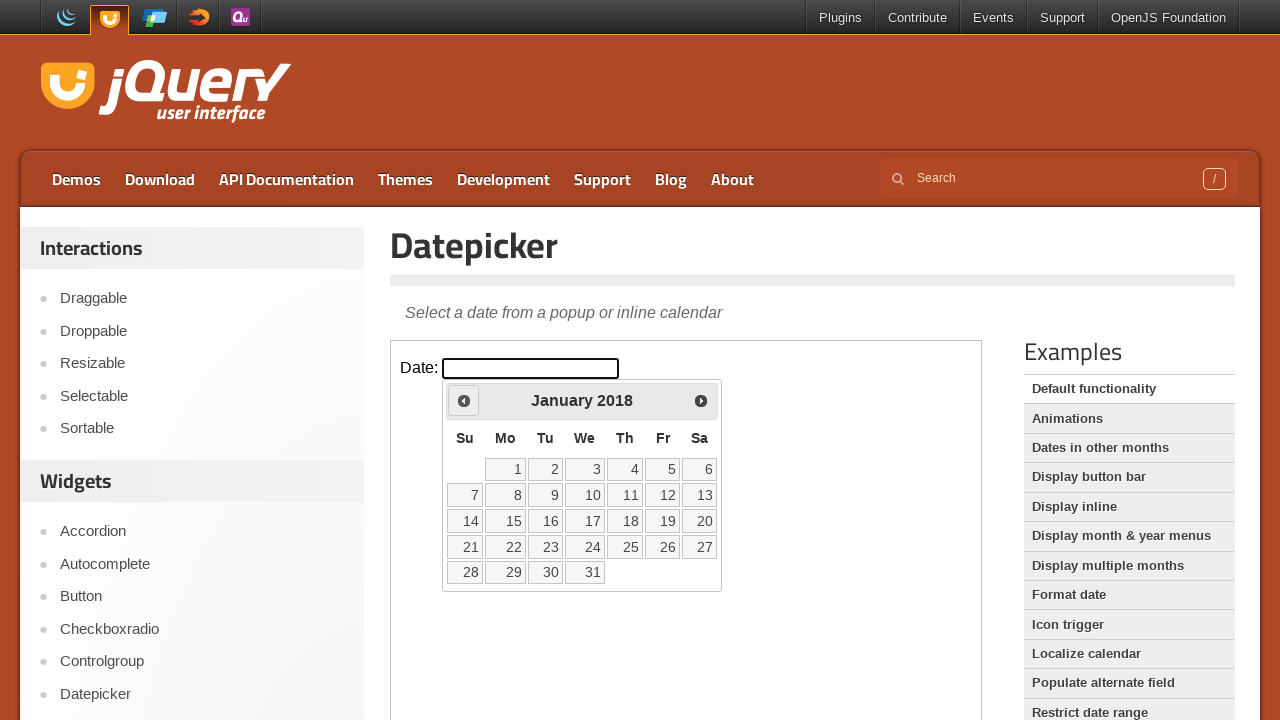

Retrieved current calendar date: January 2018
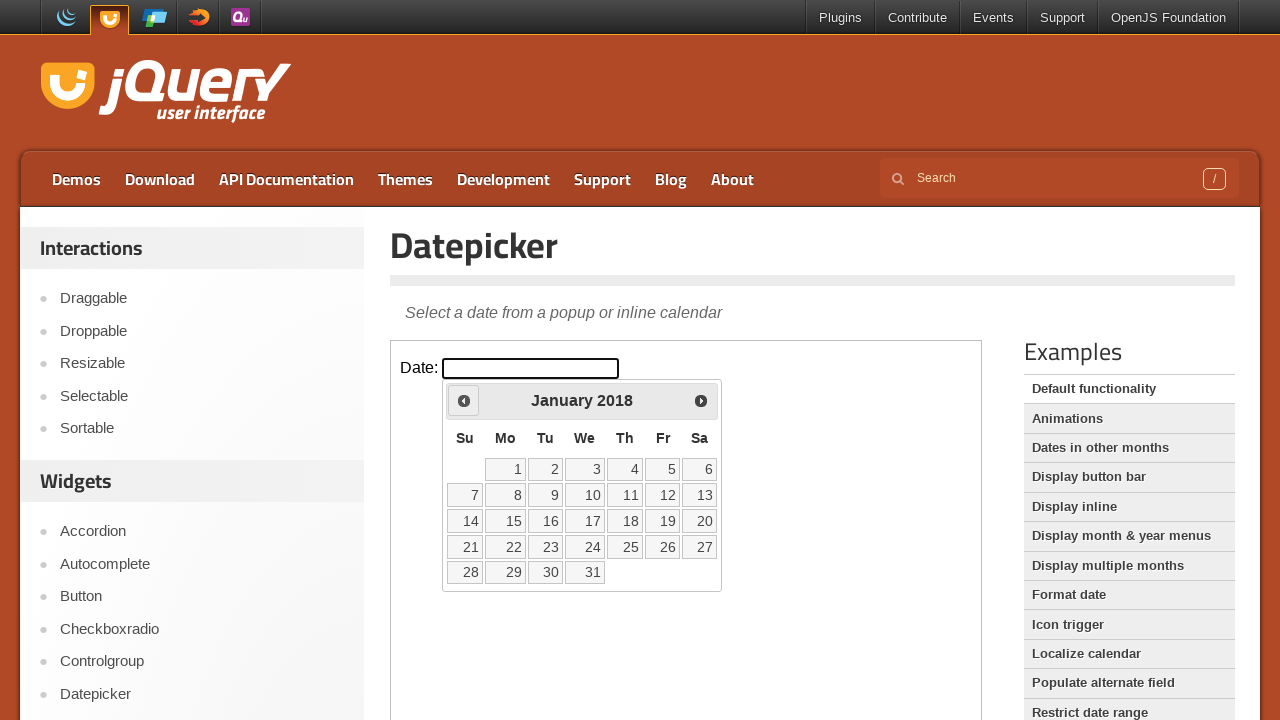

Clicked previous month button to navigate back from January 2018 at (464, 400) on iframe >> nth=0 >> internal:control=enter-frame >> xpath=//span[@class='ui-icon 
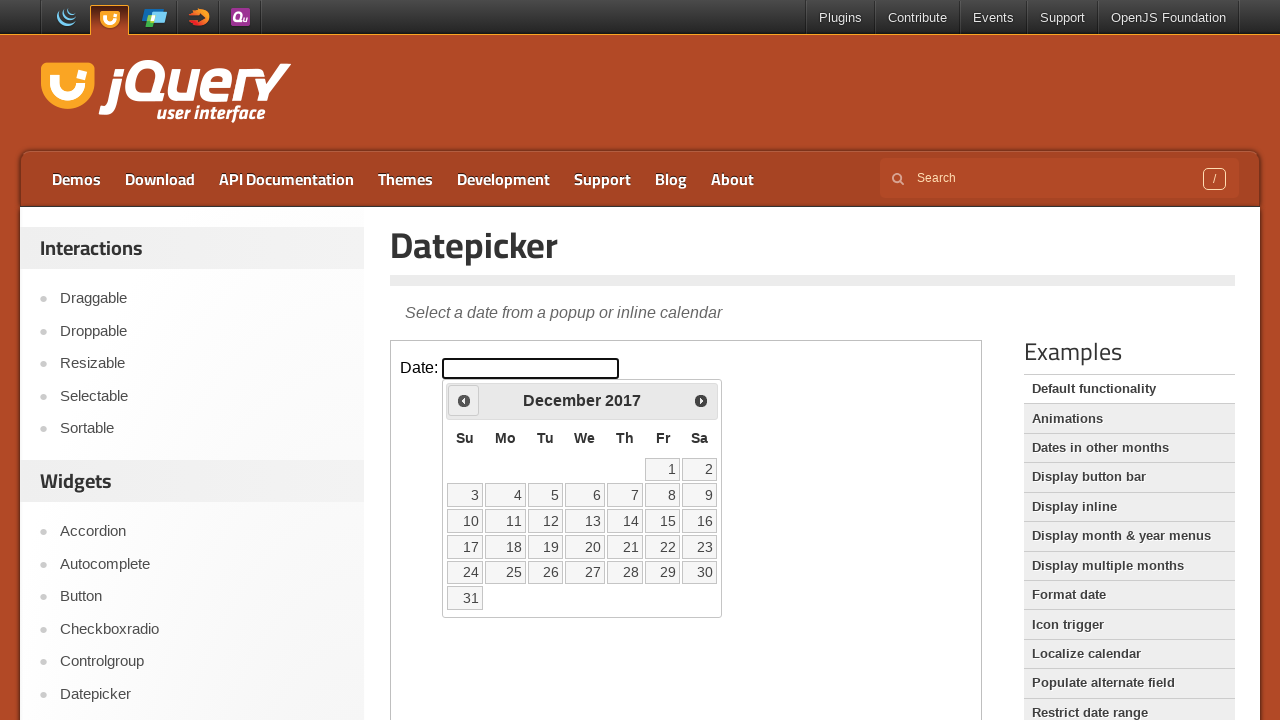

Retrieved current calendar date: December 2017
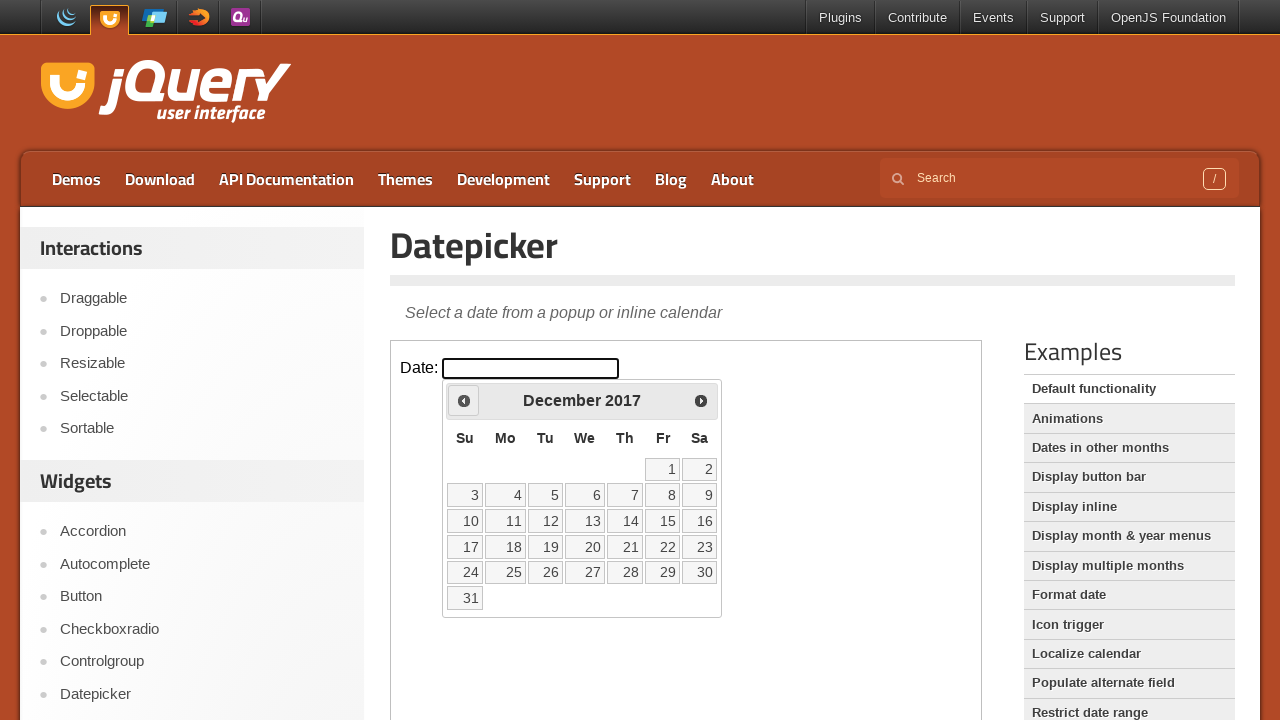

Clicked previous month button to navigate back from December 2017 at (464, 400) on iframe >> nth=0 >> internal:control=enter-frame >> xpath=//span[@class='ui-icon 
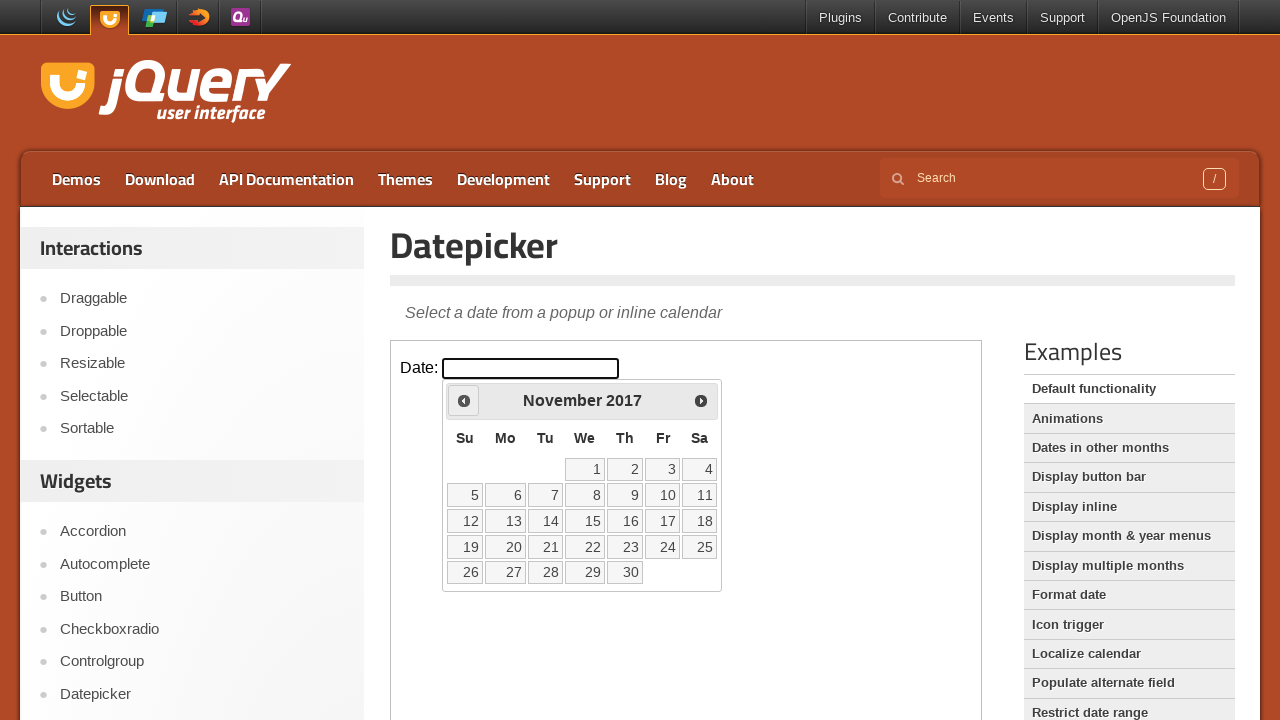

Retrieved current calendar date: November 2017
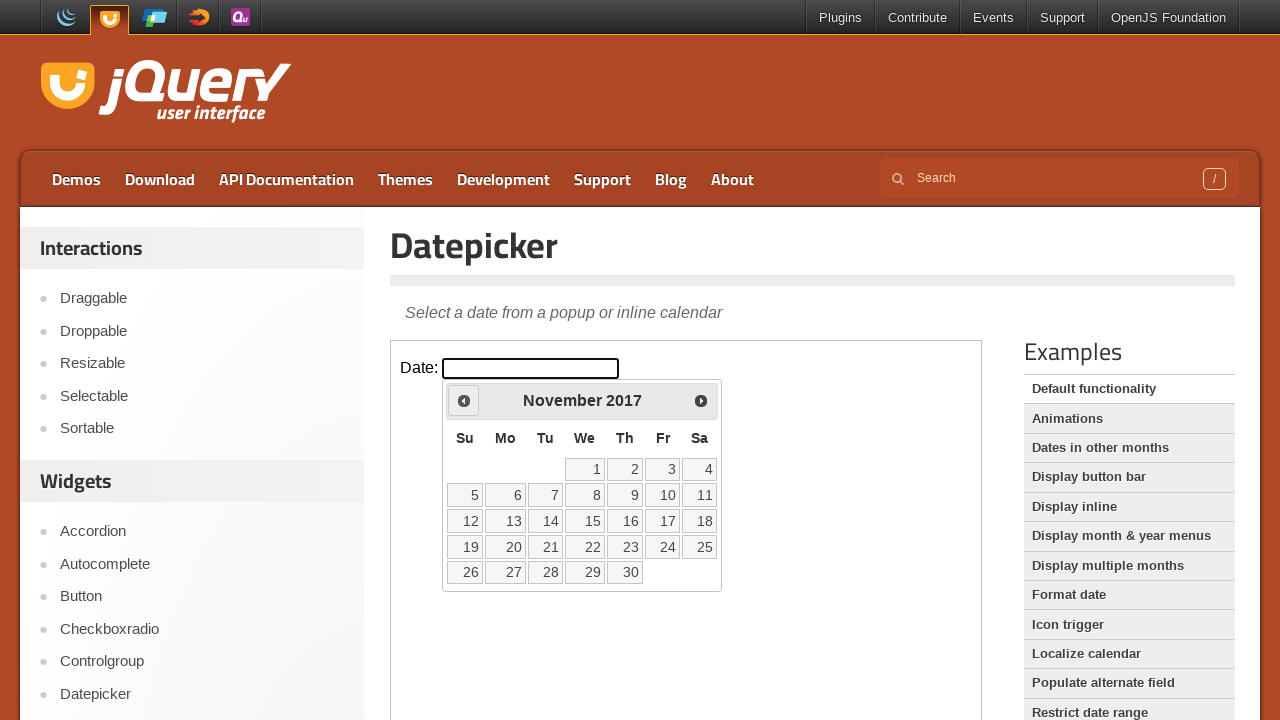

Clicked previous month button to navigate back from November 2017 at (464, 400) on iframe >> nth=0 >> internal:control=enter-frame >> xpath=//span[@class='ui-icon 
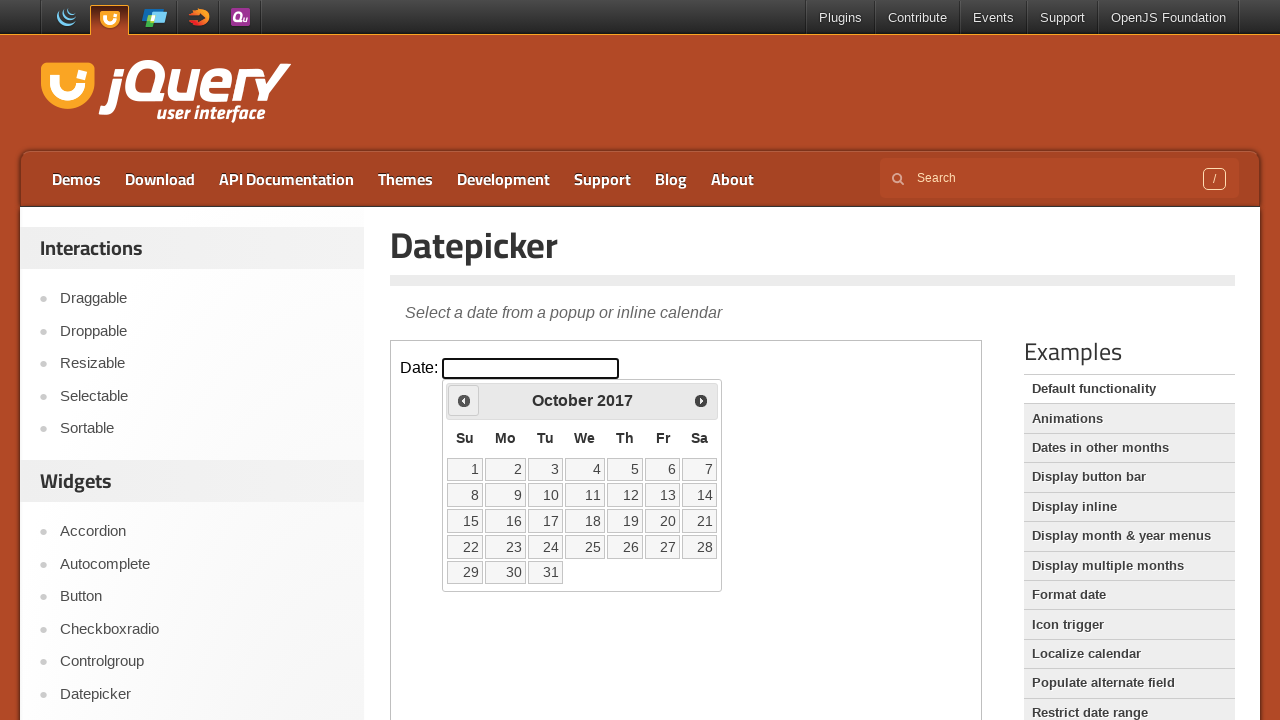

Retrieved current calendar date: October 2017
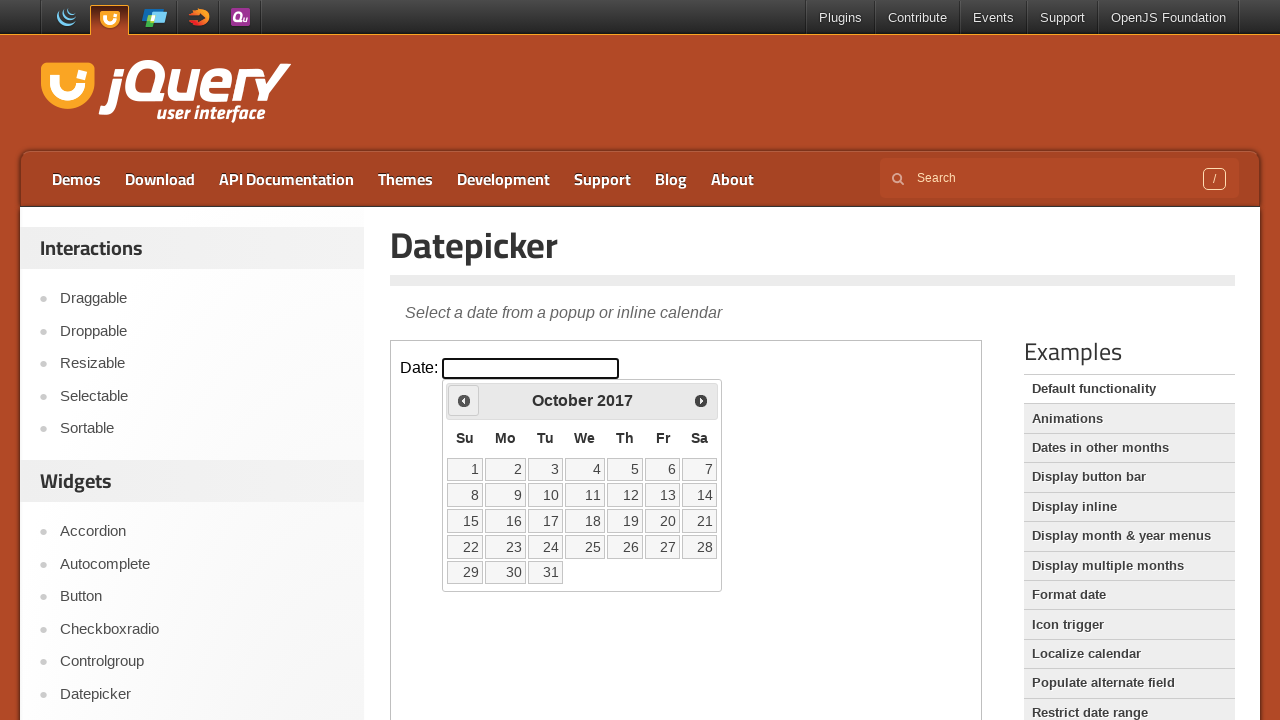

Clicked previous month button to navigate back from October 2017 at (464, 400) on iframe >> nth=0 >> internal:control=enter-frame >> xpath=//span[@class='ui-icon 
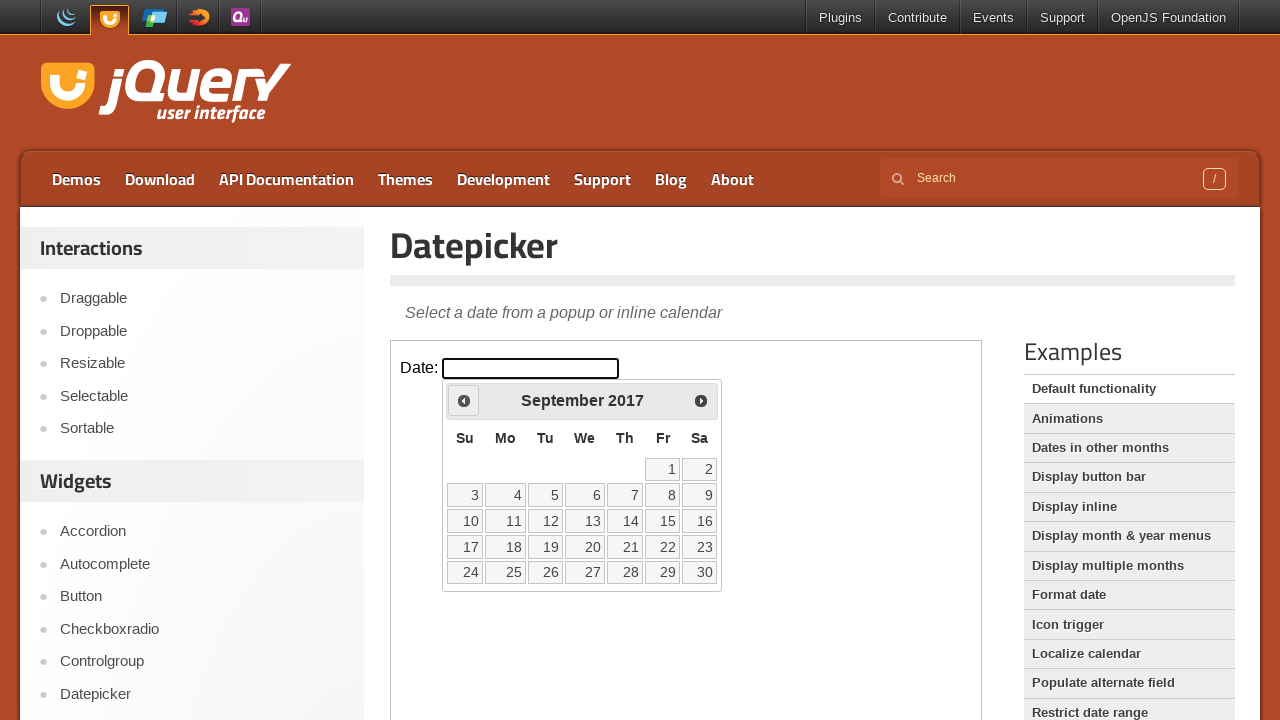

Retrieved current calendar date: September 2017
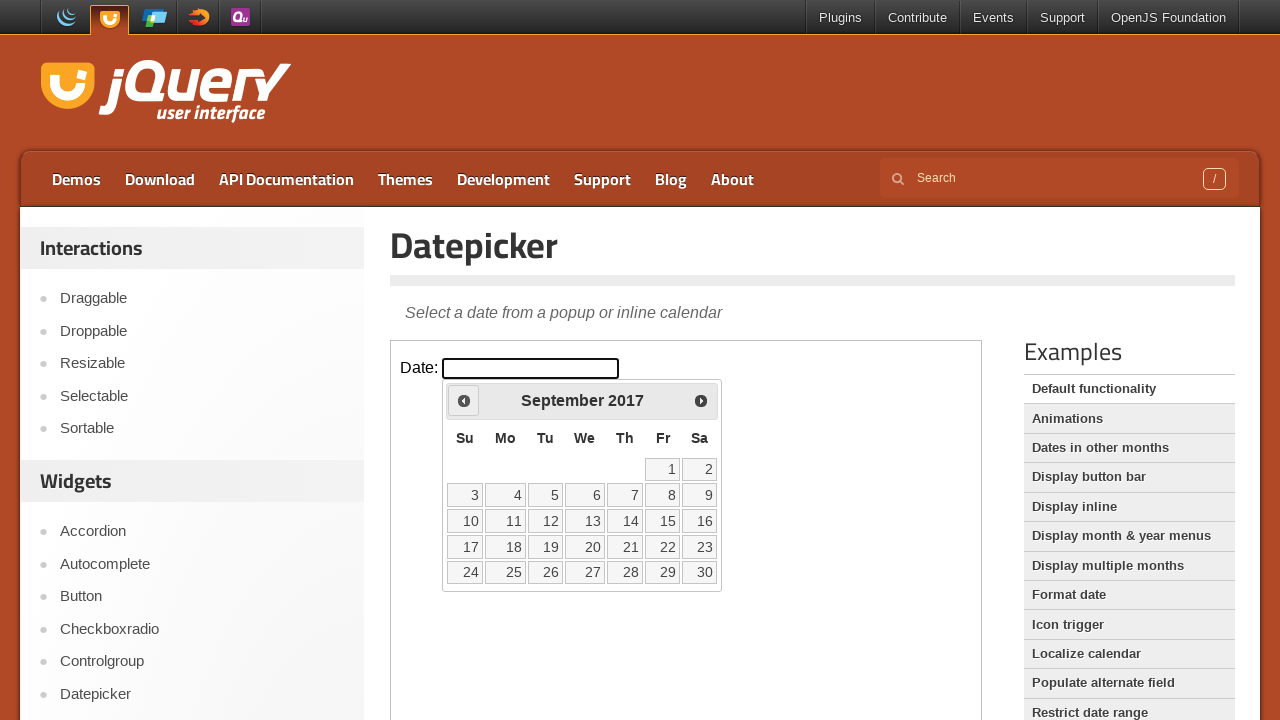

Clicked previous month button to navigate back from September 2017 at (464, 400) on iframe >> nth=0 >> internal:control=enter-frame >> xpath=//span[@class='ui-icon 
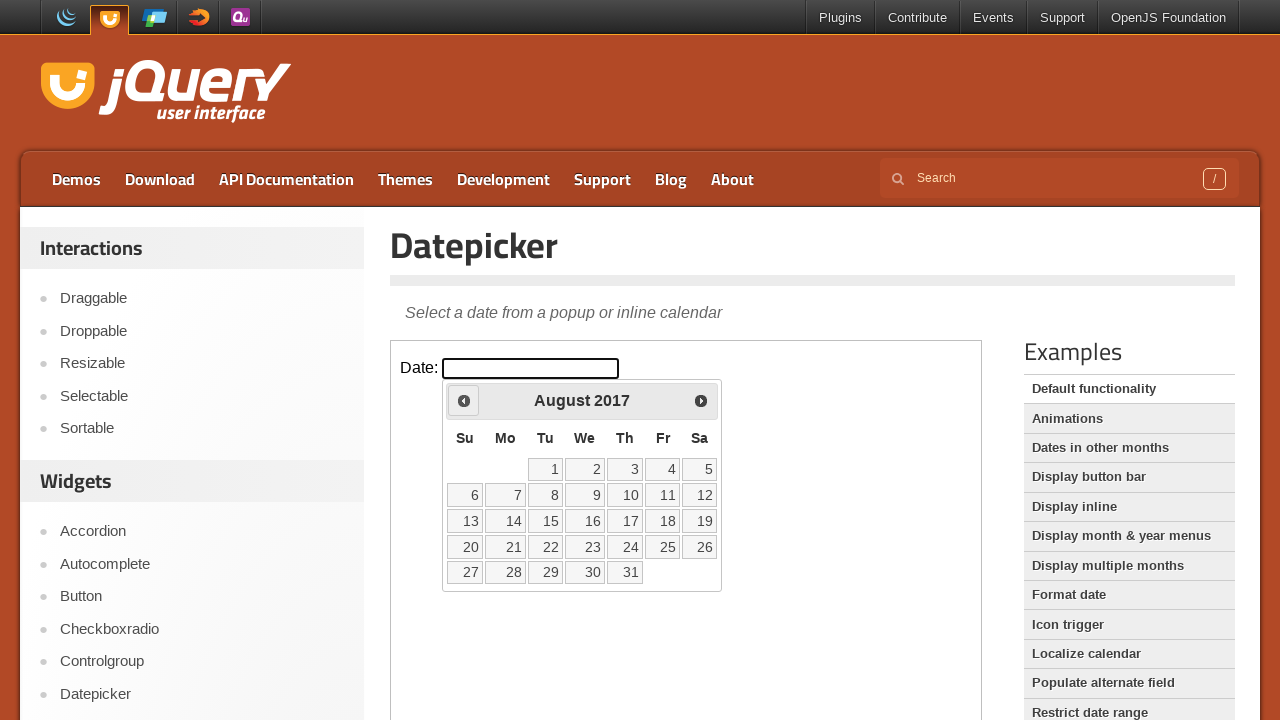

Retrieved current calendar date: August 2017
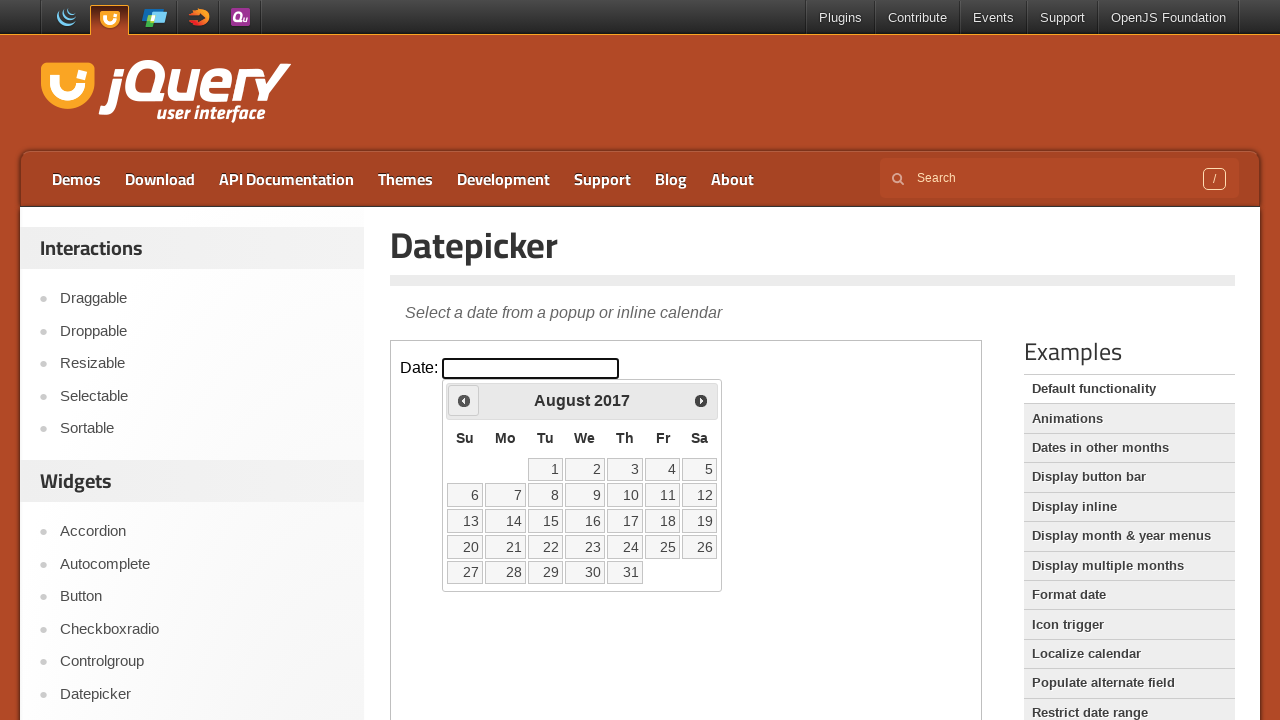

Clicked previous month button to navigate back from August 2017 at (464, 400) on iframe >> nth=0 >> internal:control=enter-frame >> xpath=//span[@class='ui-icon 
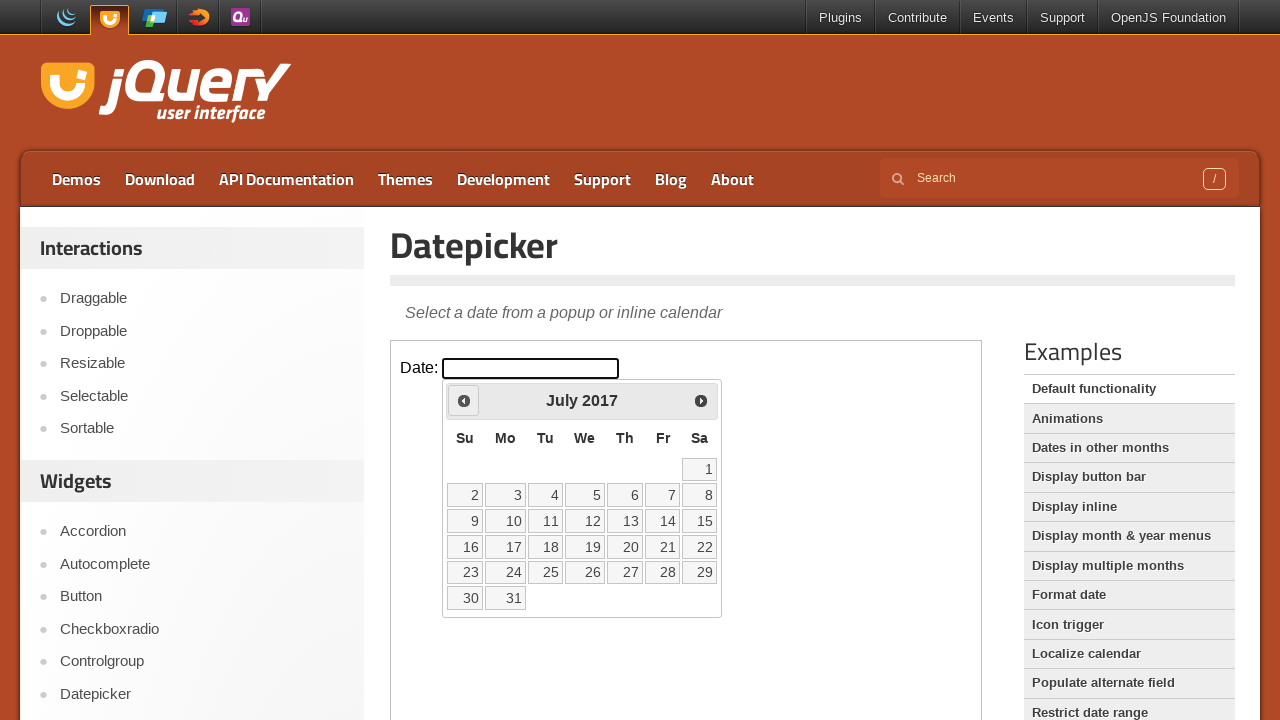

Retrieved current calendar date: July 2017
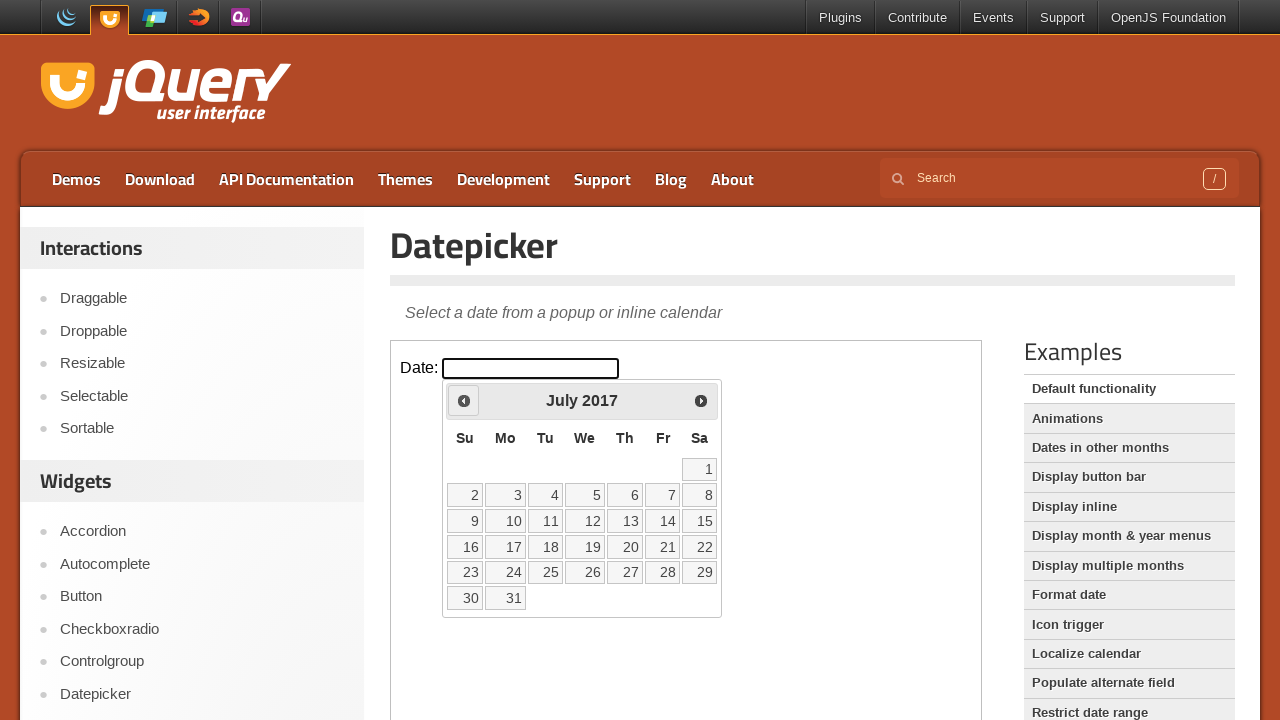

Clicked previous month button to navigate back from July 2017 at (464, 400) on iframe >> nth=0 >> internal:control=enter-frame >> xpath=//span[@class='ui-icon 
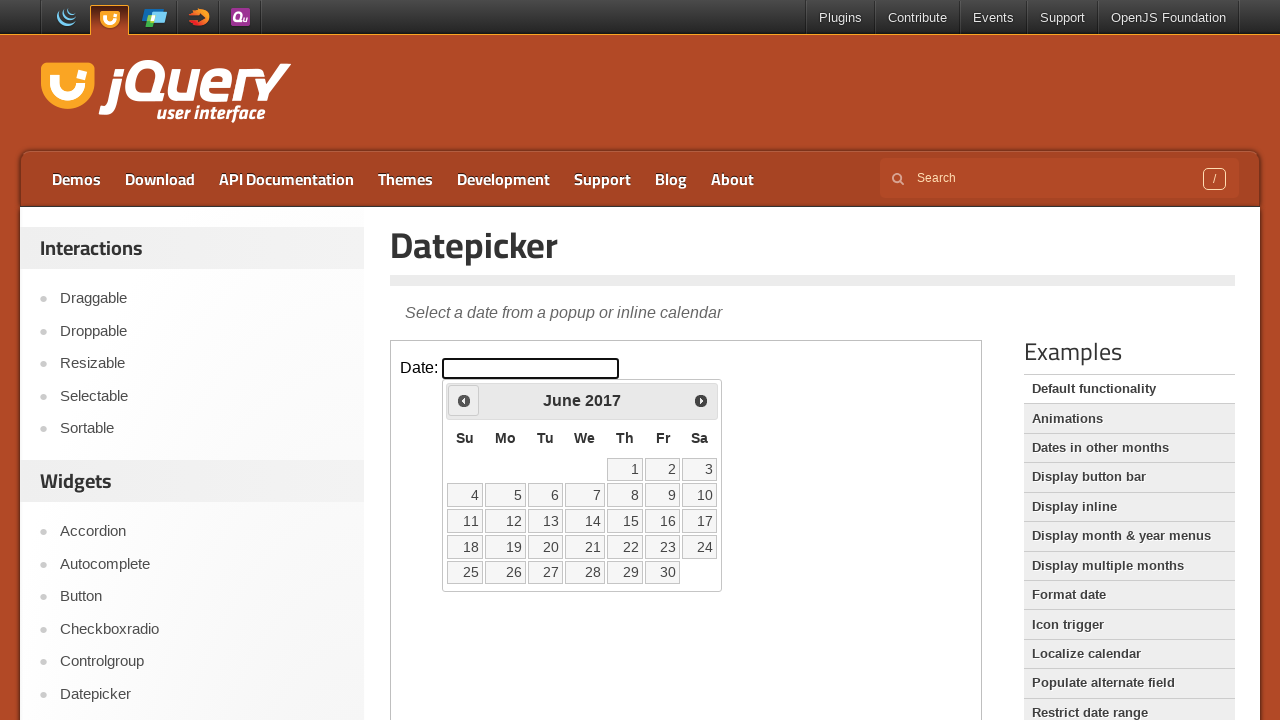

Retrieved current calendar date: June 2017
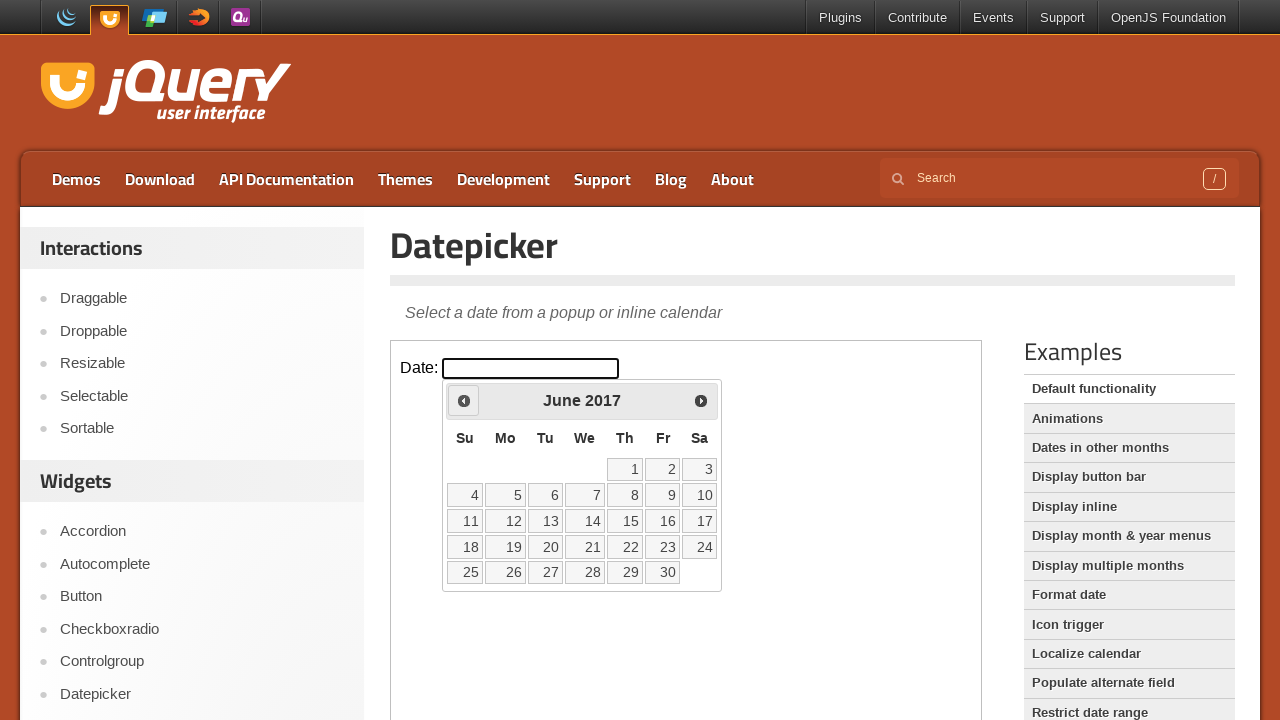

Clicked previous month button to navigate back from June 2017 at (464, 400) on iframe >> nth=0 >> internal:control=enter-frame >> xpath=//span[@class='ui-icon 
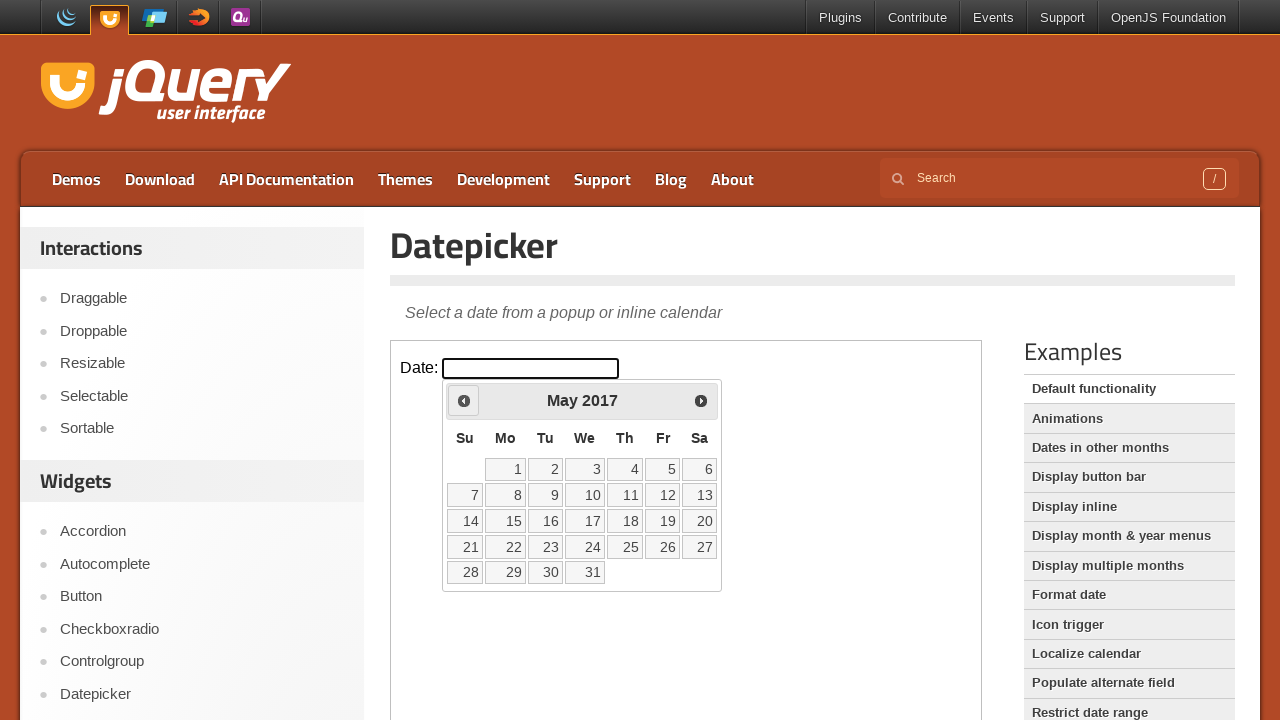

Retrieved current calendar date: May 2017
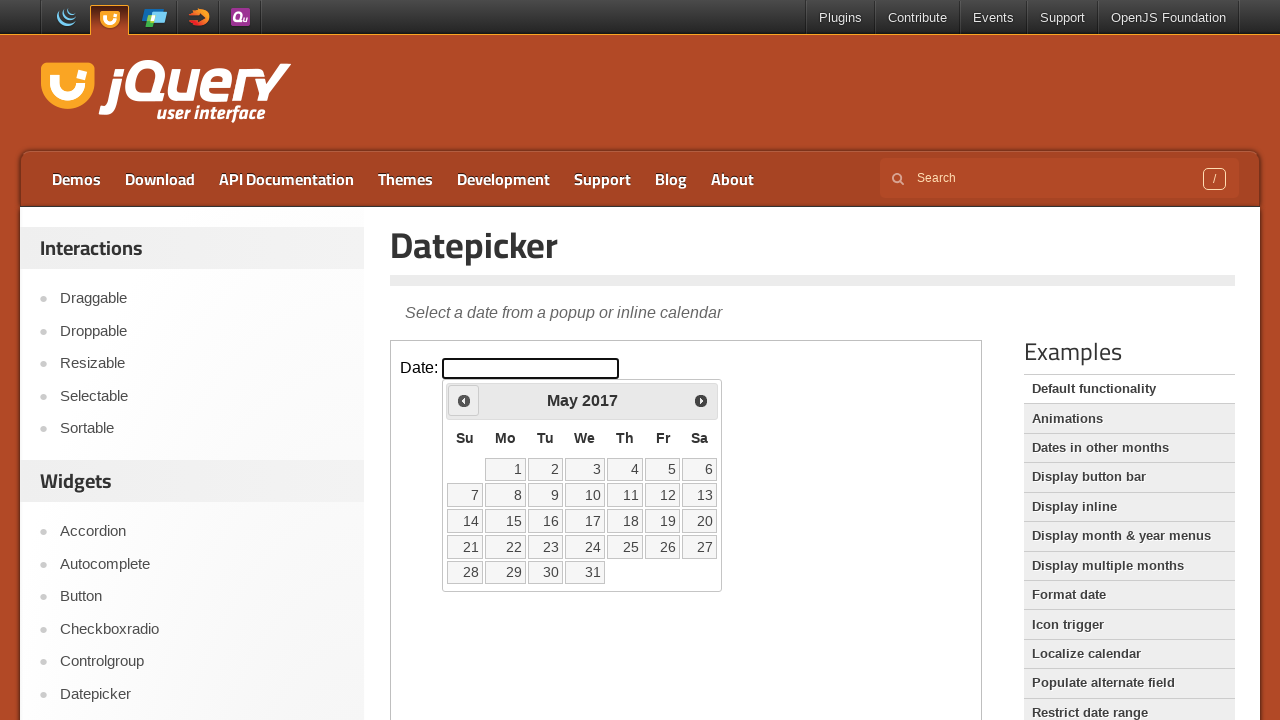

Clicked previous month button to navigate back from May 2017 at (464, 400) on iframe >> nth=0 >> internal:control=enter-frame >> xpath=//span[@class='ui-icon 
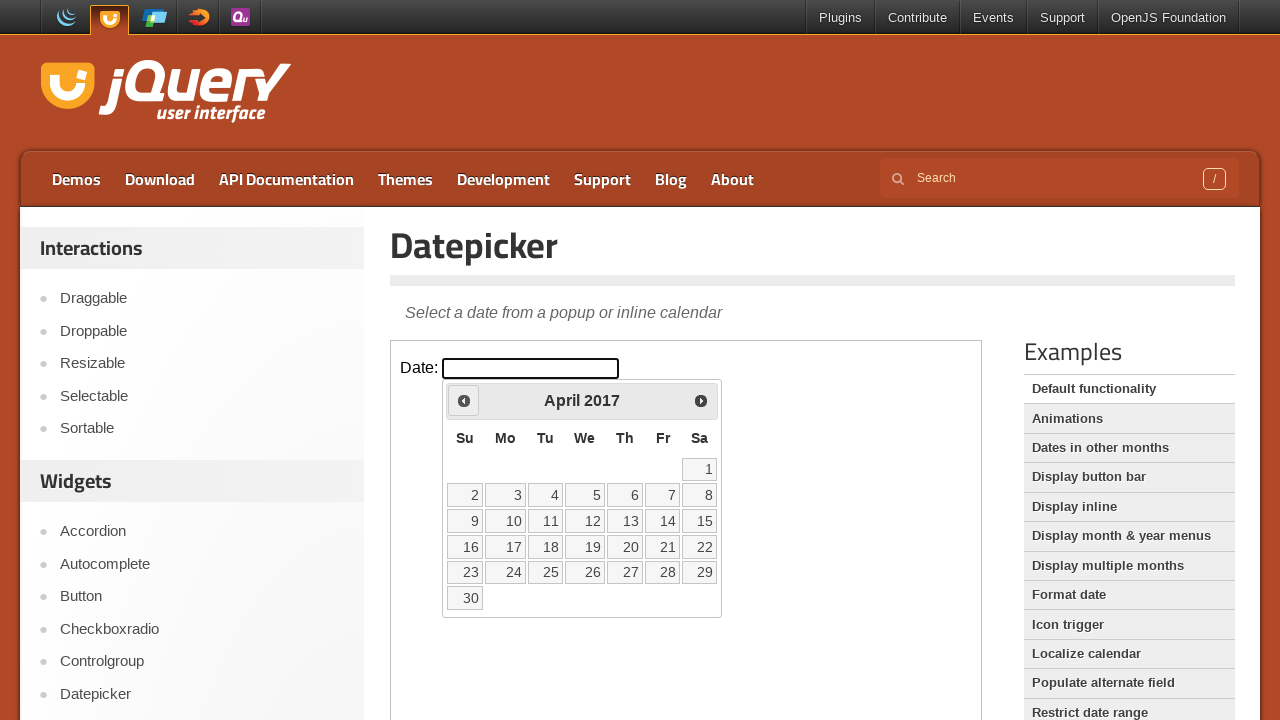

Retrieved current calendar date: April 2017
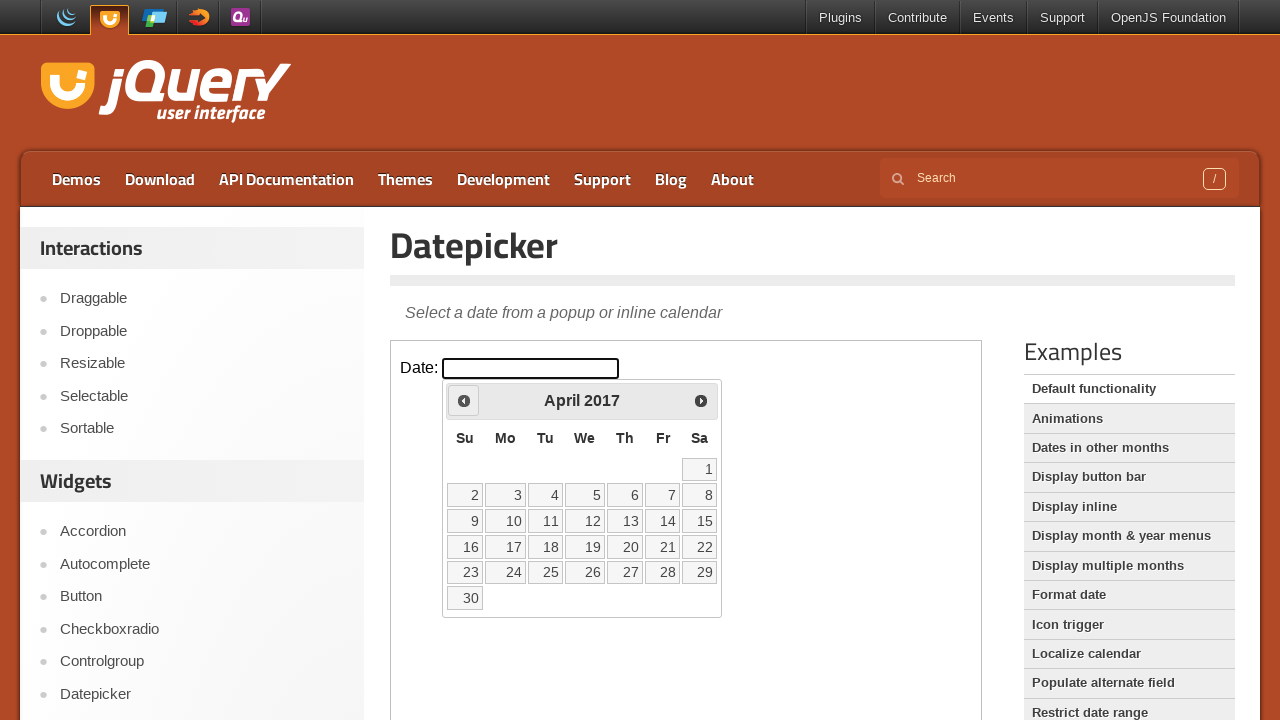

Clicked previous month button to navigate back from April 2017 at (464, 400) on iframe >> nth=0 >> internal:control=enter-frame >> xpath=//span[@class='ui-icon 
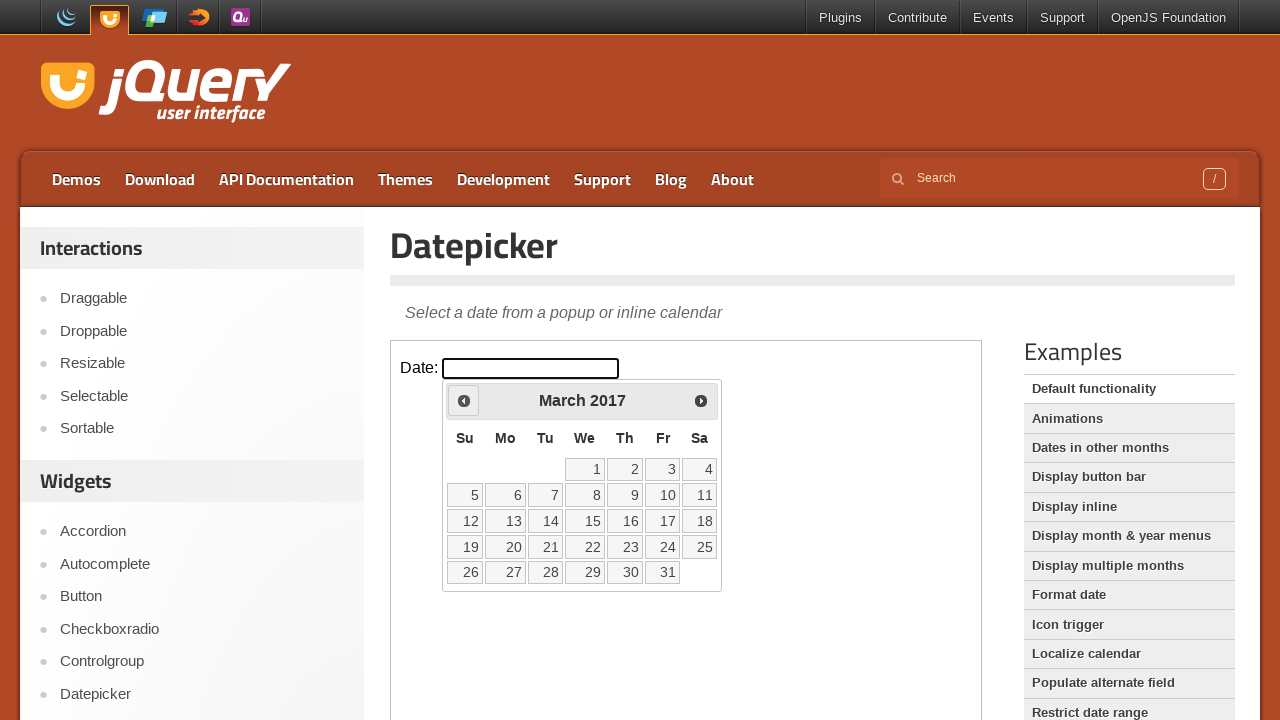

Retrieved current calendar date: March 2017
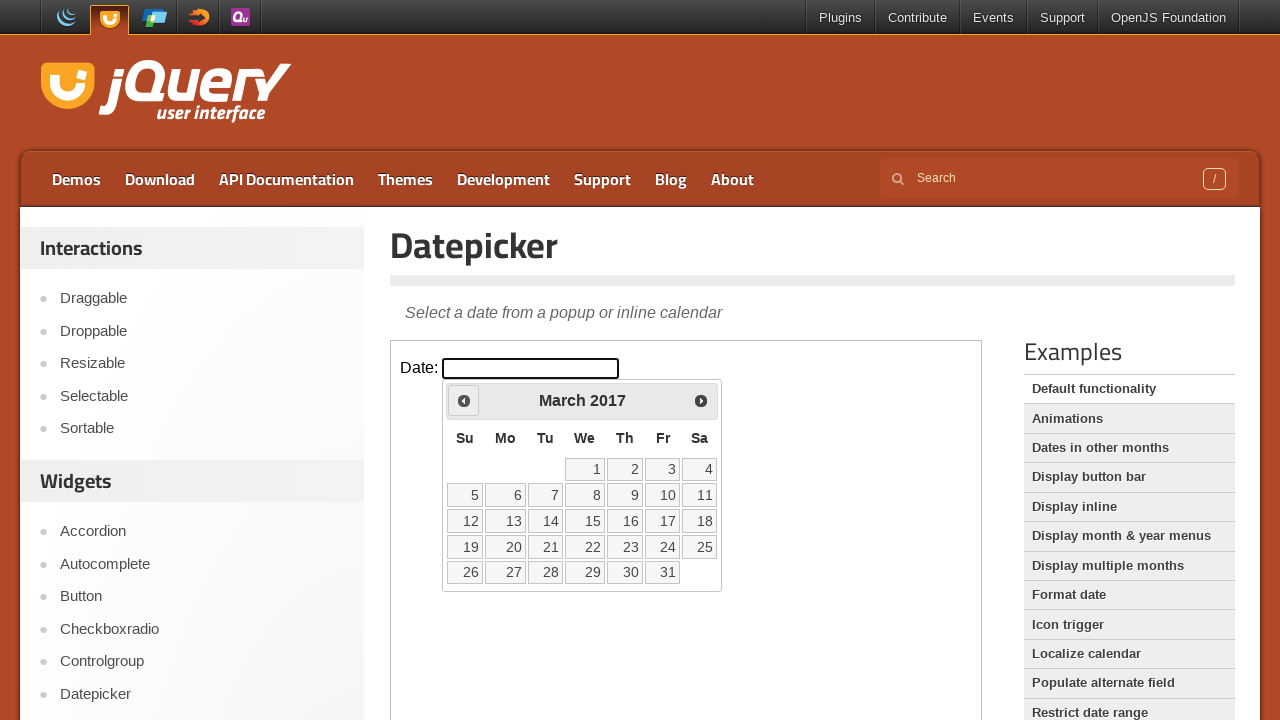

Clicked previous month button to navigate back from March 2017 at (464, 400) on iframe >> nth=0 >> internal:control=enter-frame >> xpath=//span[@class='ui-icon 
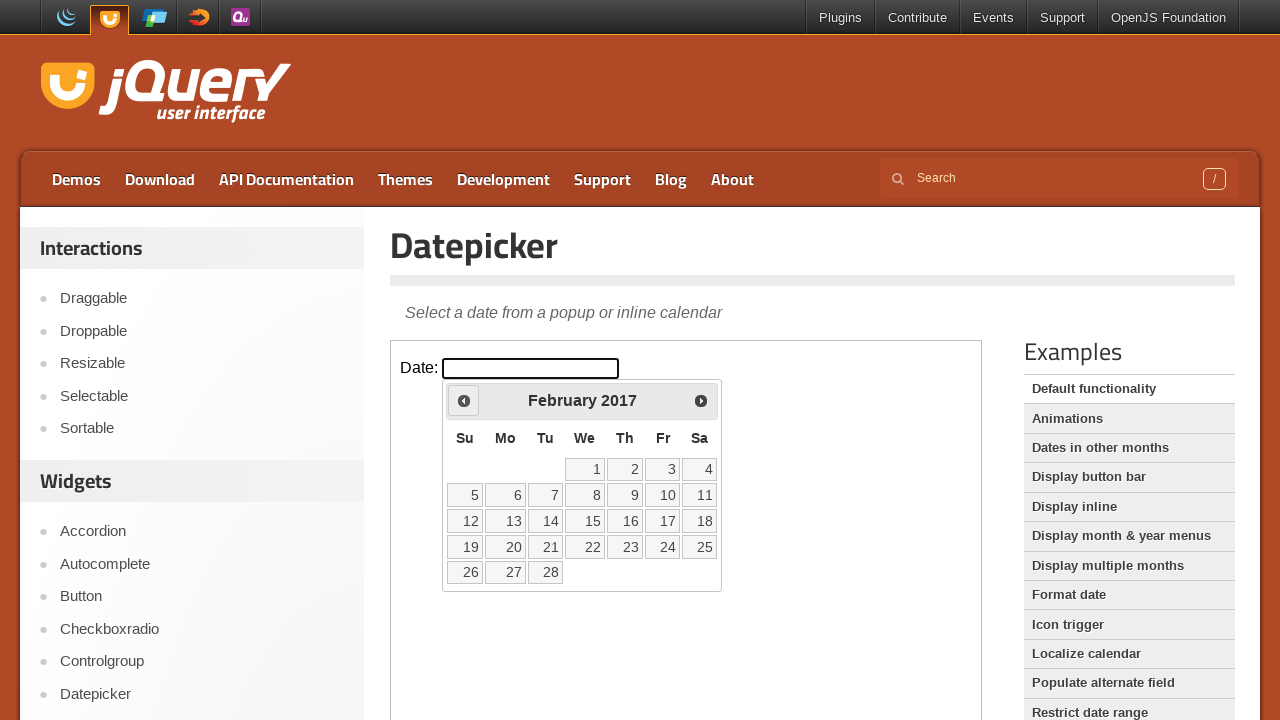

Retrieved current calendar date: February 2017
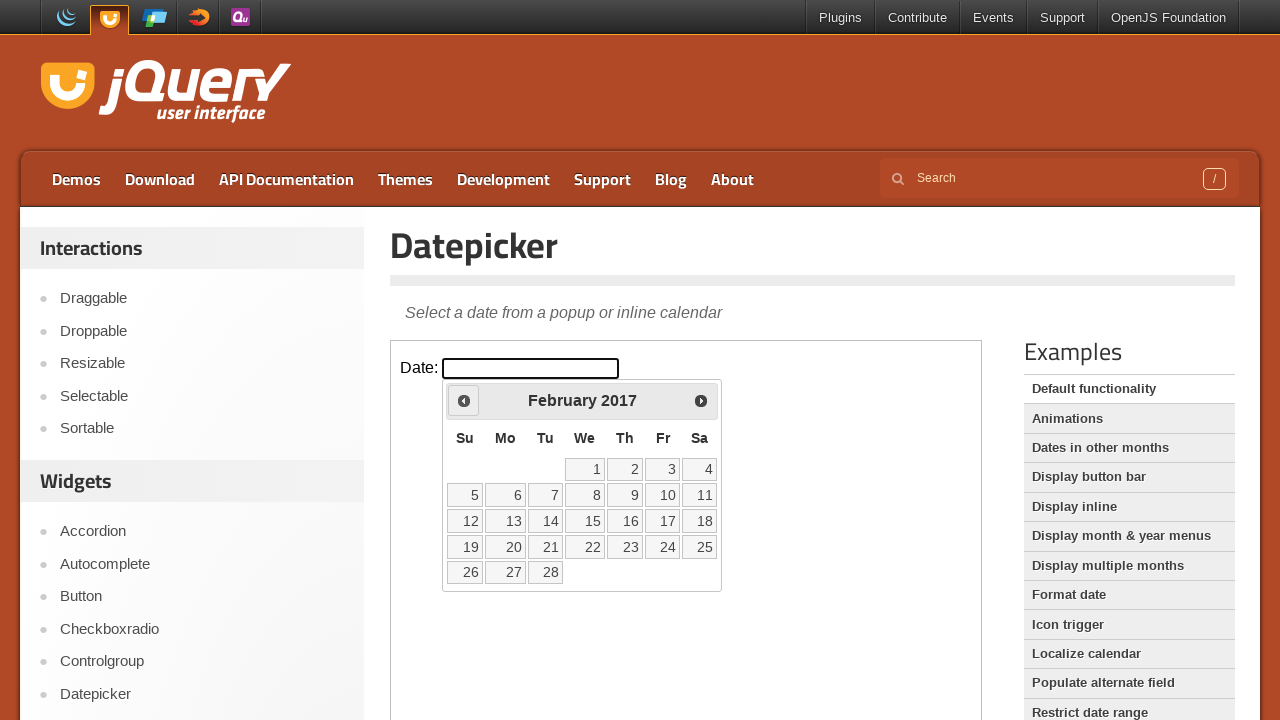

Clicked previous month button to navigate back from February 2017 at (464, 400) on iframe >> nth=0 >> internal:control=enter-frame >> xpath=//span[@class='ui-icon 
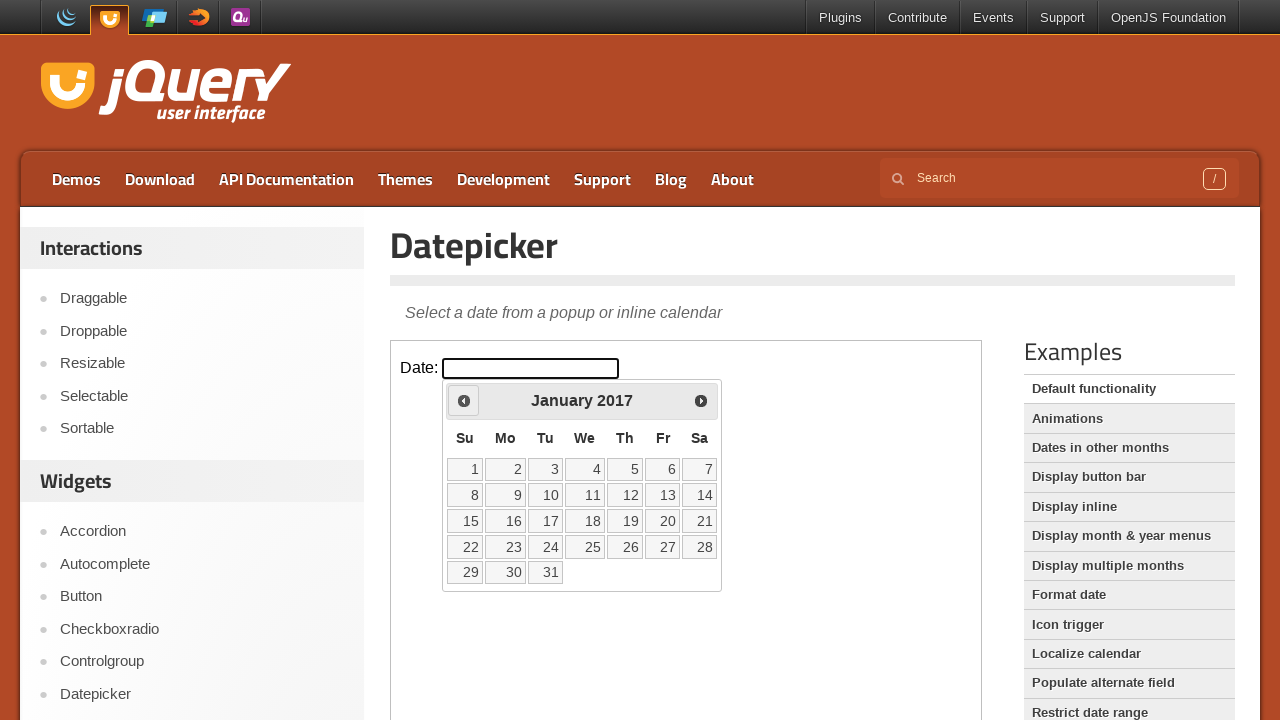

Retrieved current calendar date: January 2017
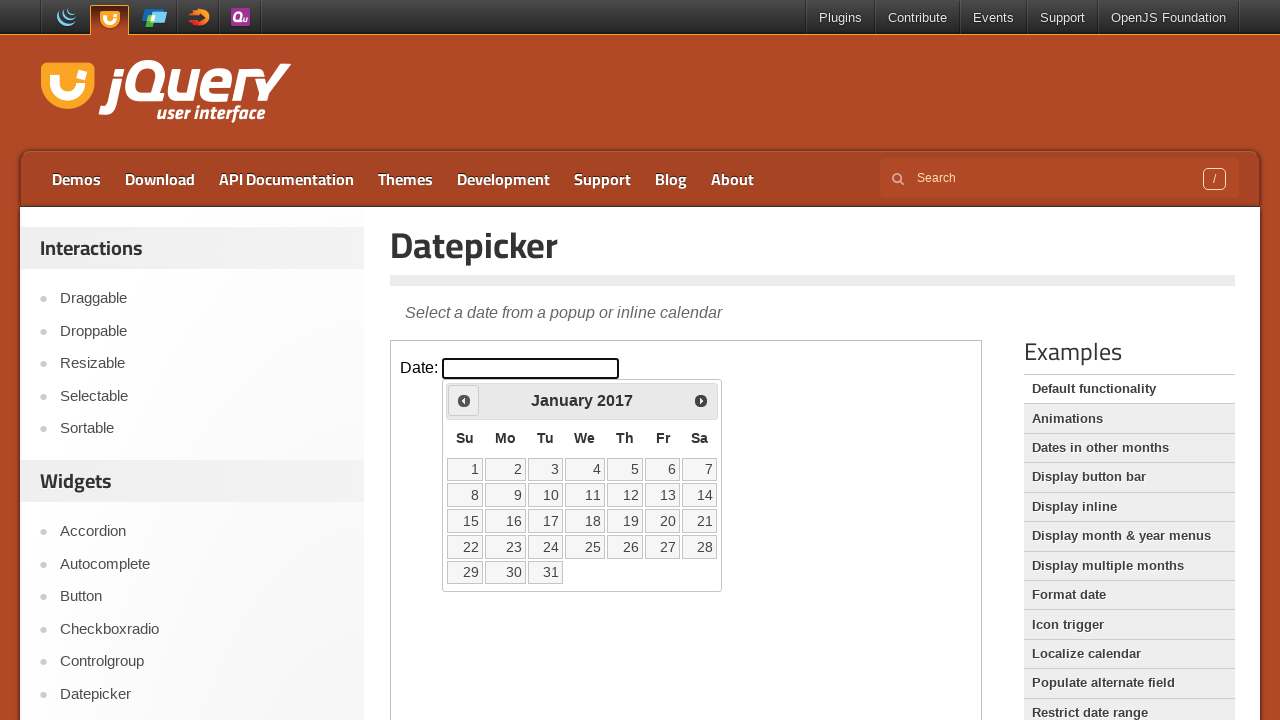

Clicked previous month button to navigate back from January 2017 at (464, 400) on iframe >> nth=0 >> internal:control=enter-frame >> xpath=//span[@class='ui-icon 
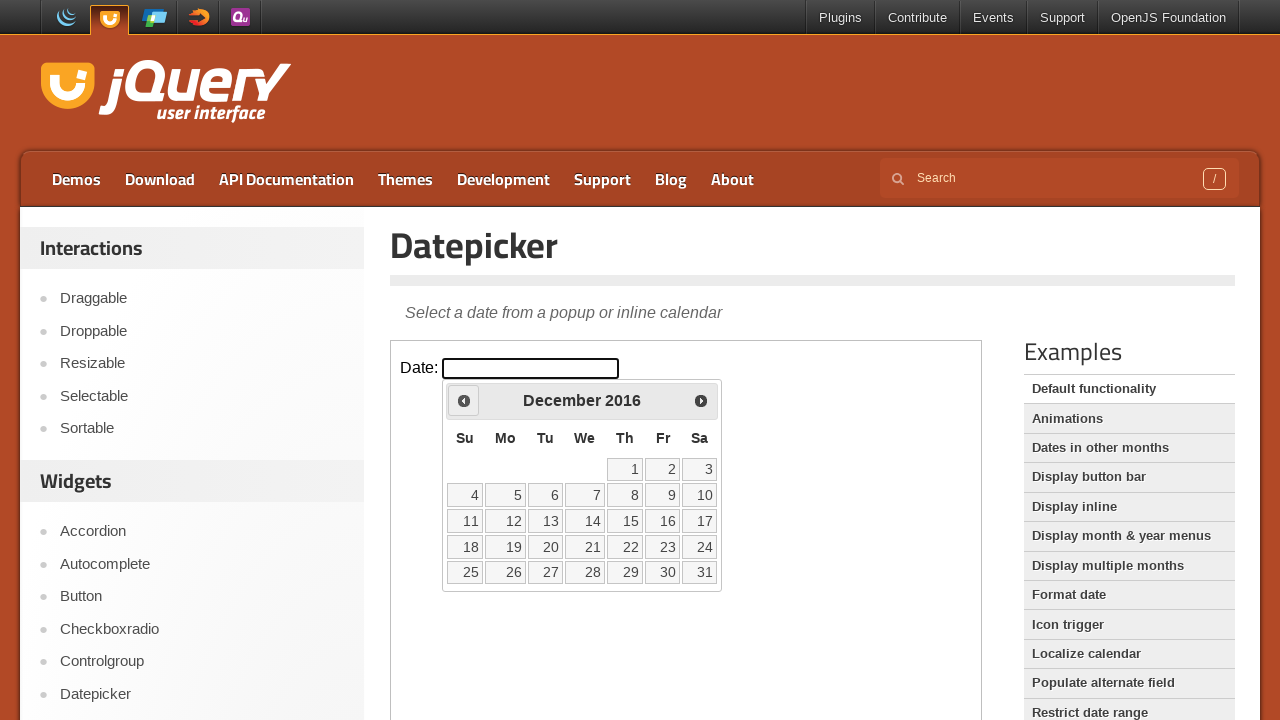

Retrieved current calendar date: December 2016
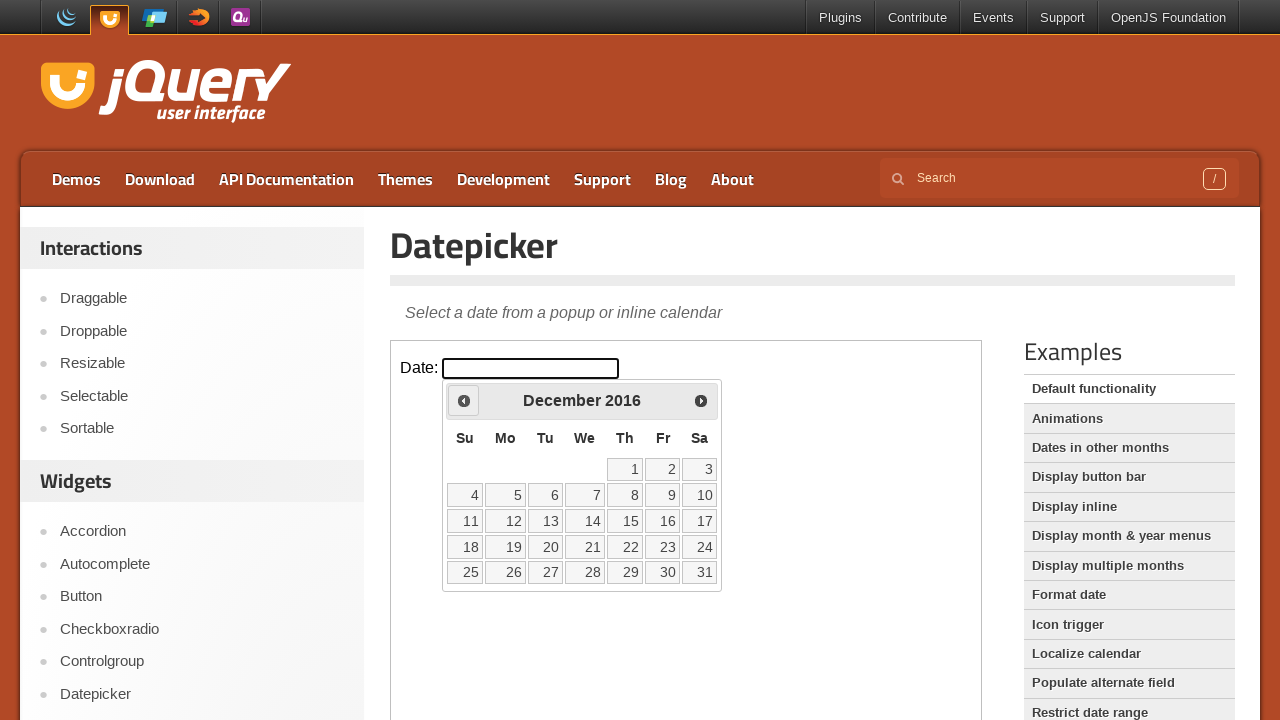

Clicked previous month button to navigate back from December 2016 at (464, 400) on iframe >> nth=0 >> internal:control=enter-frame >> xpath=//span[@class='ui-icon 
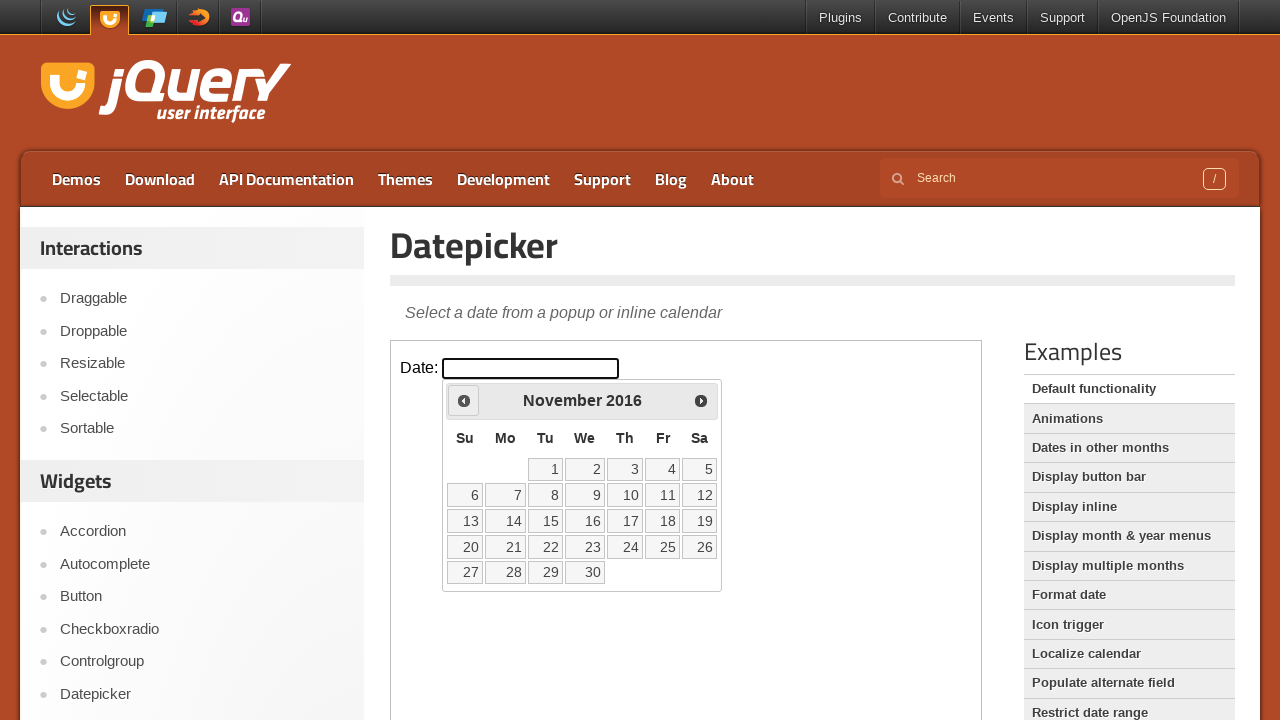

Retrieved current calendar date: November 2016
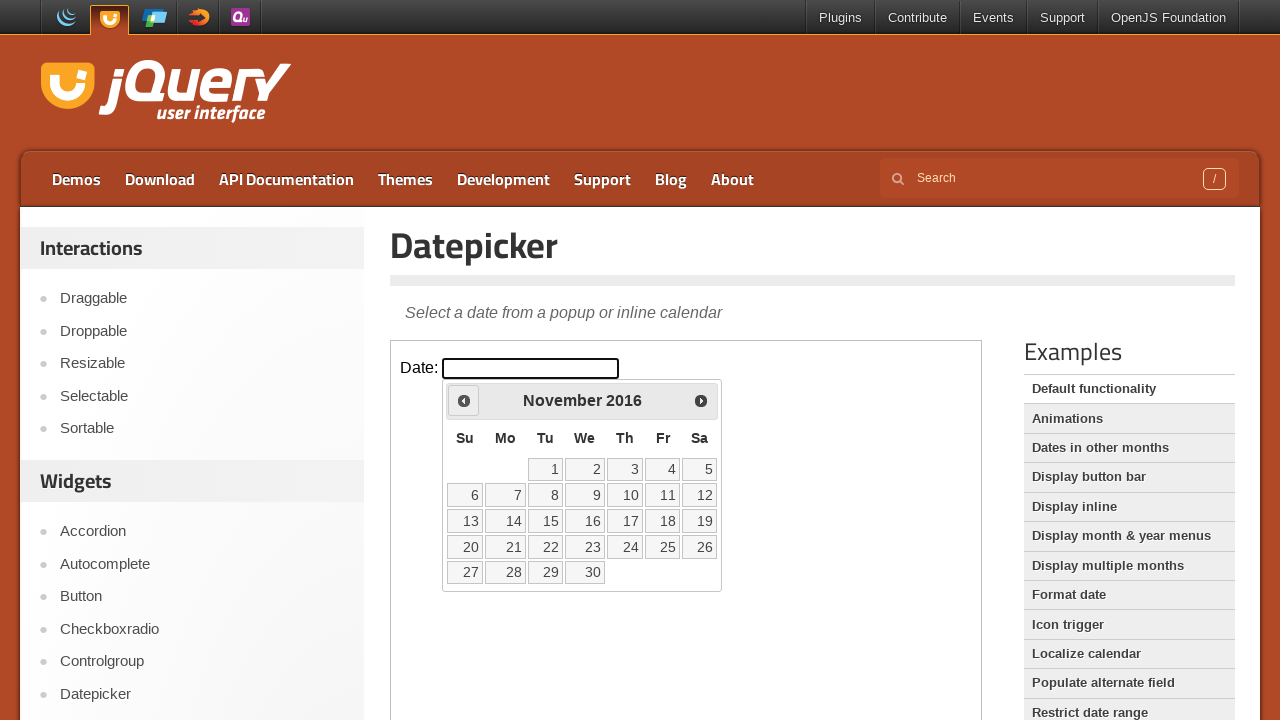

Clicked previous month button to navigate back from November 2016 at (464, 400) on iframe >> nth=0 >> internal:control=enter-frame >> xpath=//span[@class='ui-icon 
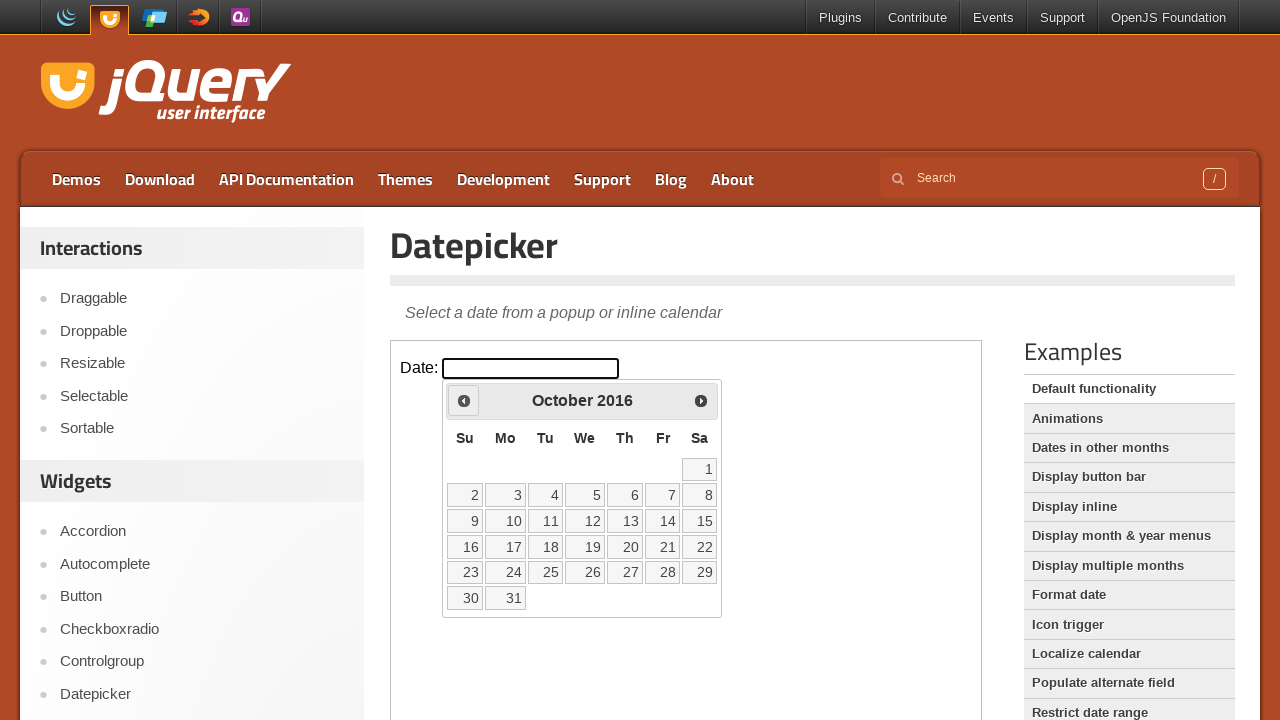

Retrieved current calendar date: October 2016
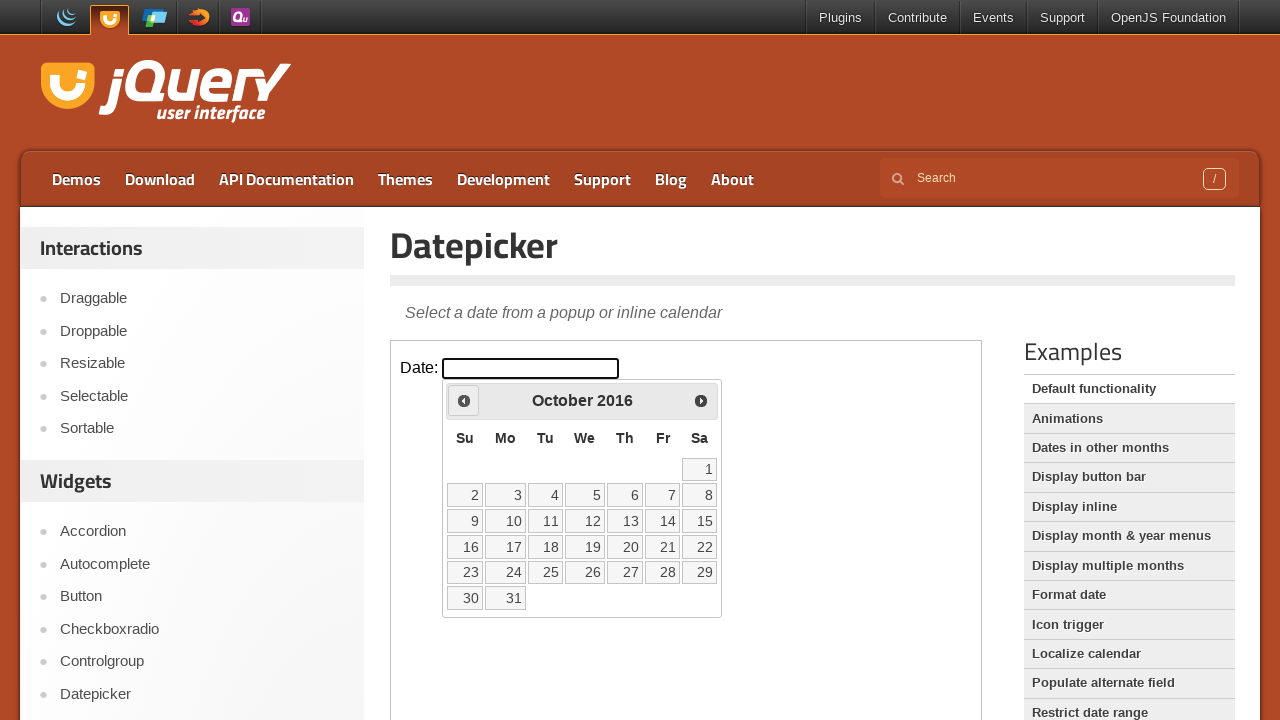

Clicked previous month button to navigate back from October 2016 at (464, 400) on iframe >> nth=0 >> internal:control=enter-frame >> xpath=//span[@class='ui-icon 
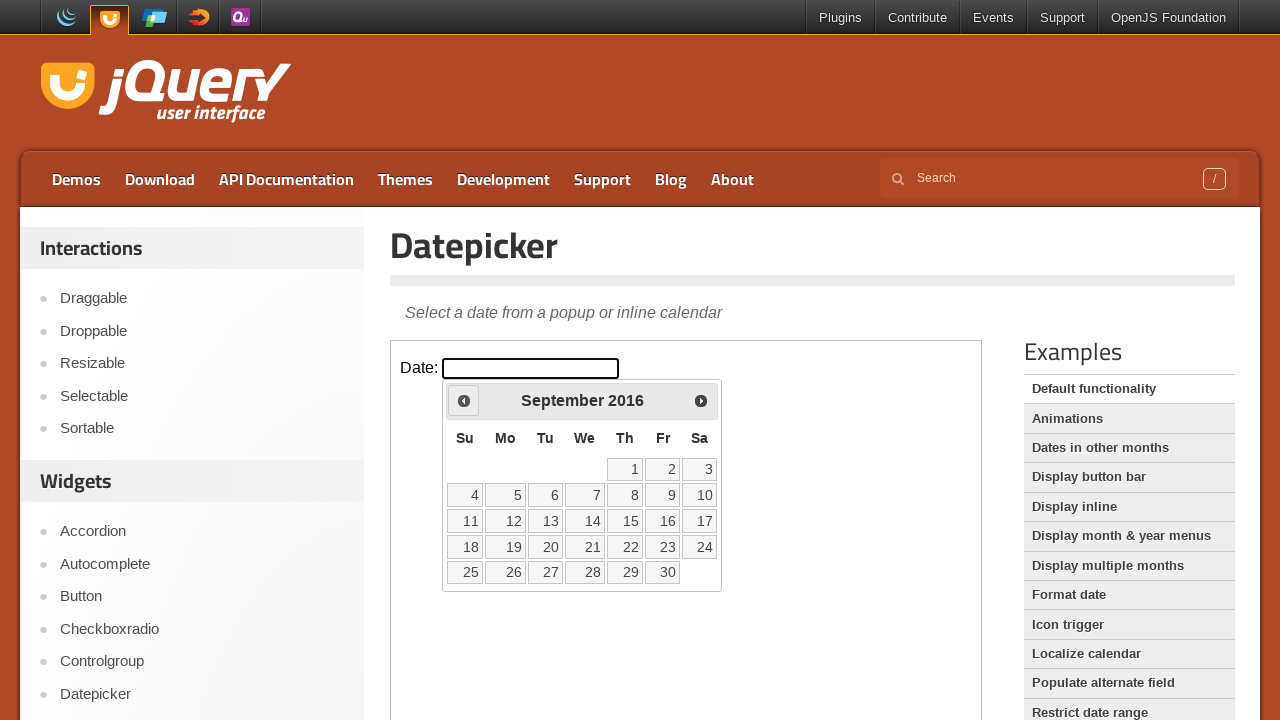

Retrieved current calendar date: September 2016
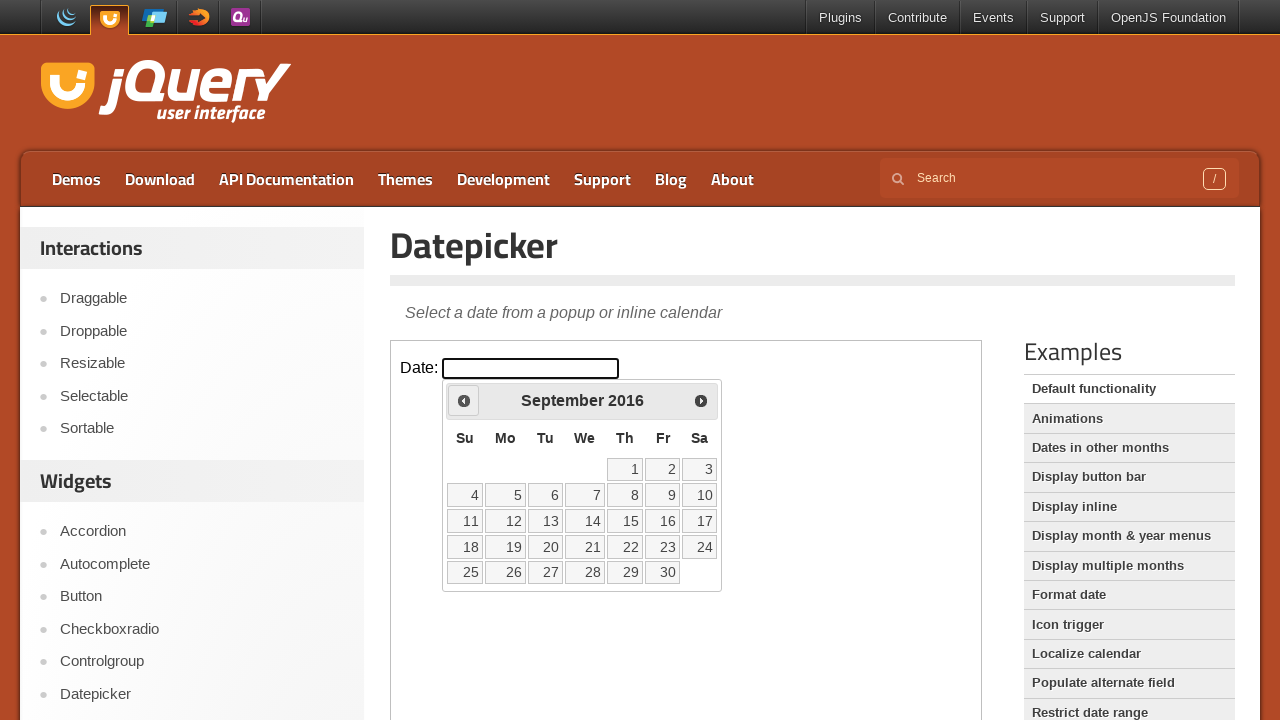

Clicked previous month button to navigate back from September 2016 at (464, 400) on iframe >> nth=0 >> internal:control=enter-frame >> xpath=//span[@class='ui-icon 
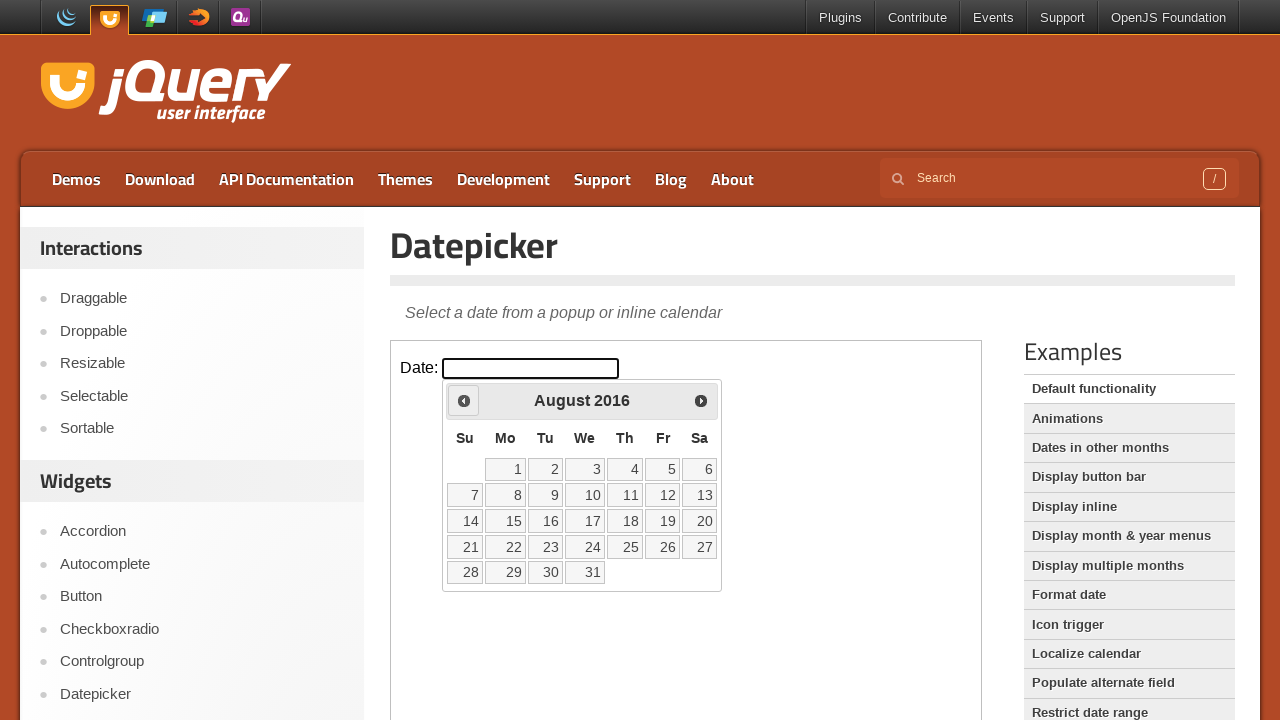

Retrieved current calendar date: August 2016
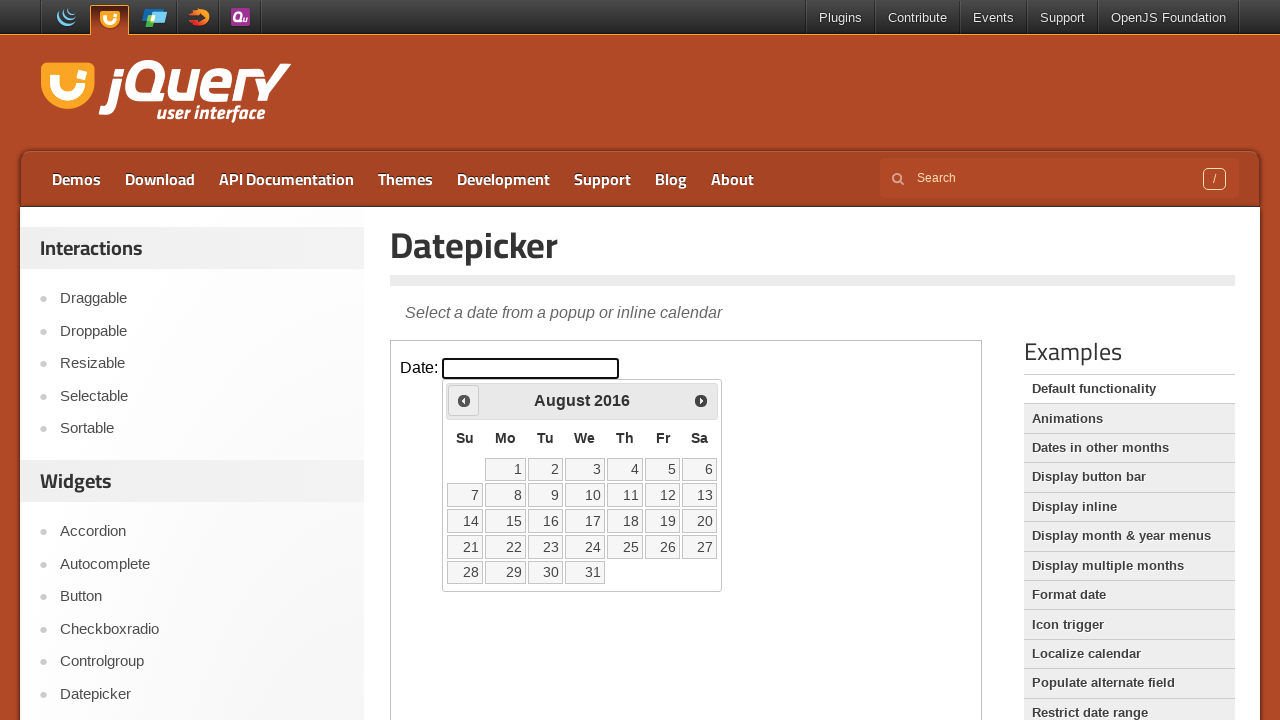

Clicked previous month button to navigate back from August 2016 at (464, 400) on iframe >> nth=0 >> internal:control=enter-frame >> xpath=//span[@class='ui-icon 
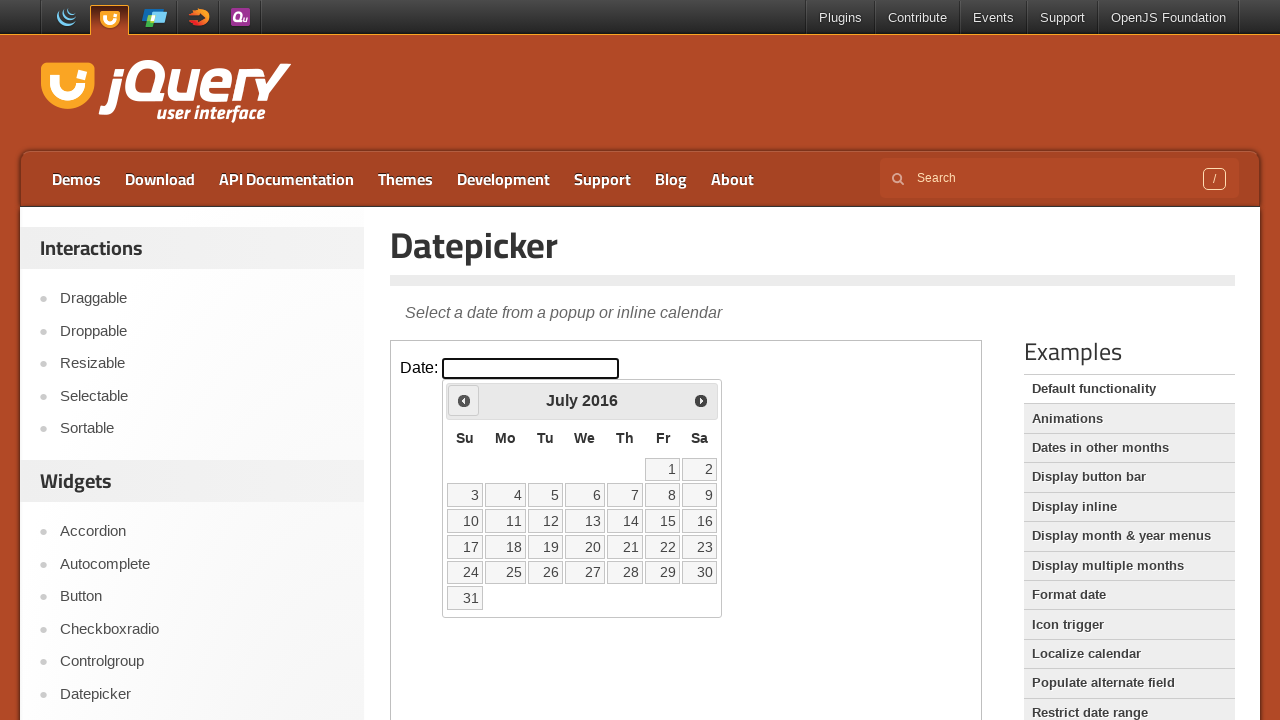

Retrieved current calendar date: July 2016
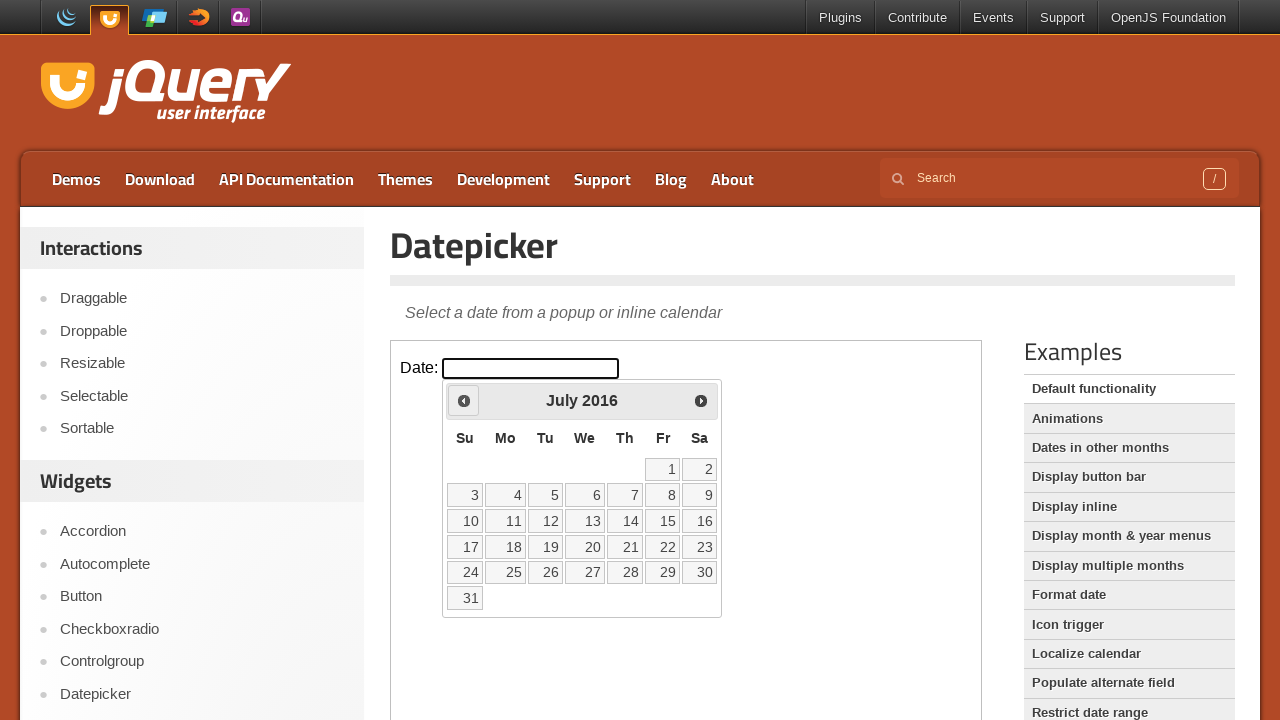

Clicked previous month button to navigate back from July 2016 at (464, 400) on iframe >> nth=0 >> internal:control=enter-frame >> xpath=//span[@class='ui-icon 
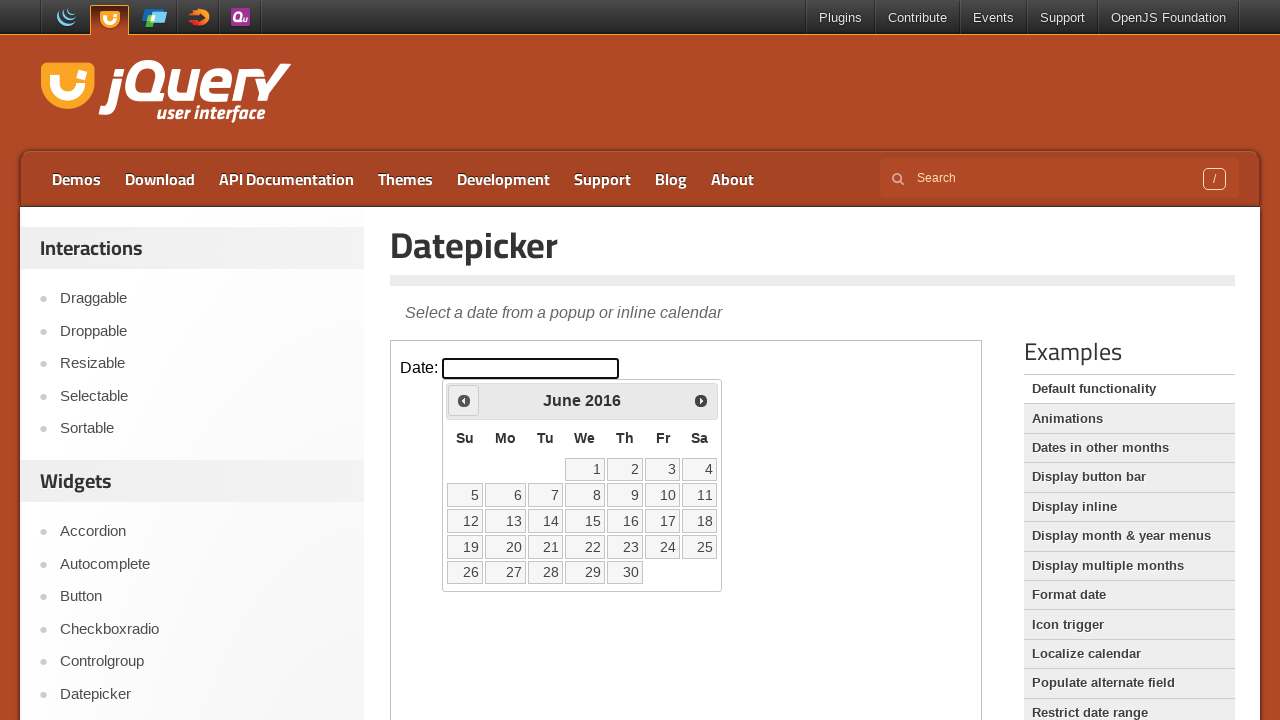

Retrieved current calendar date: June 2016
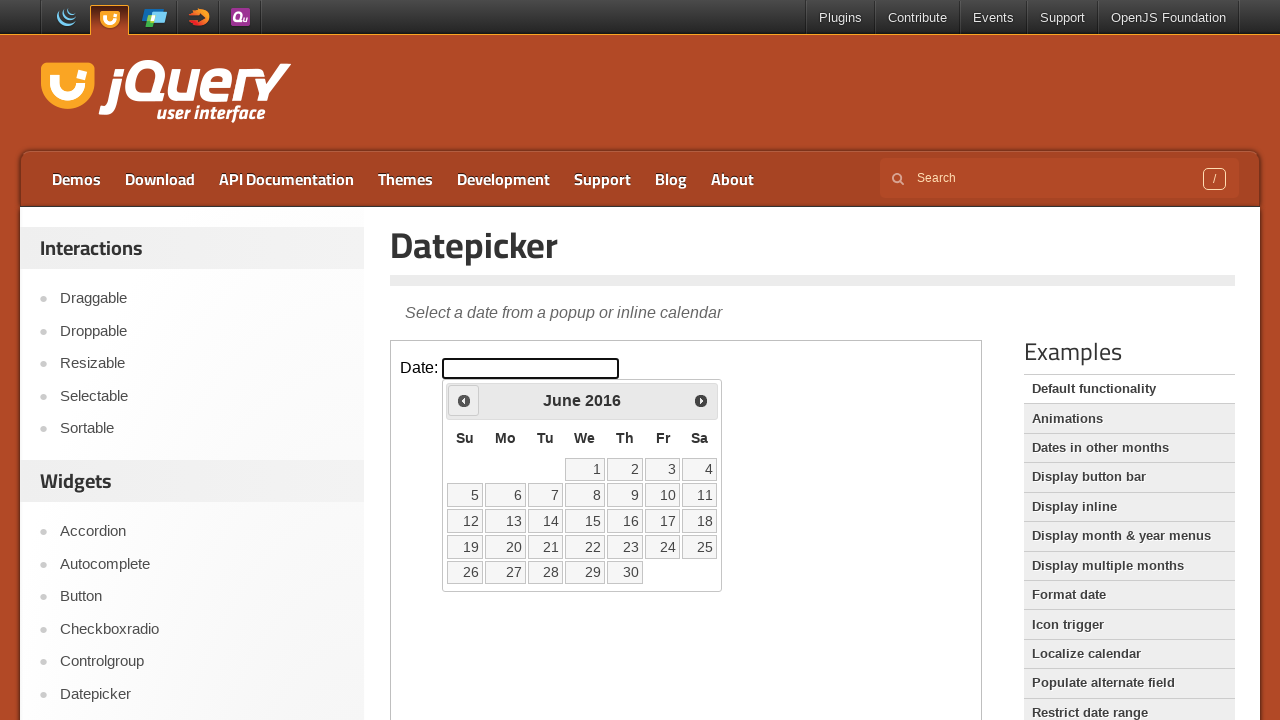

Clicked previous month button to navigate back from June 2016 at (464, 400) on iframe >> nth=0 >> internal:control=enter-frame >> xpath=//span[@class='ui-icon 
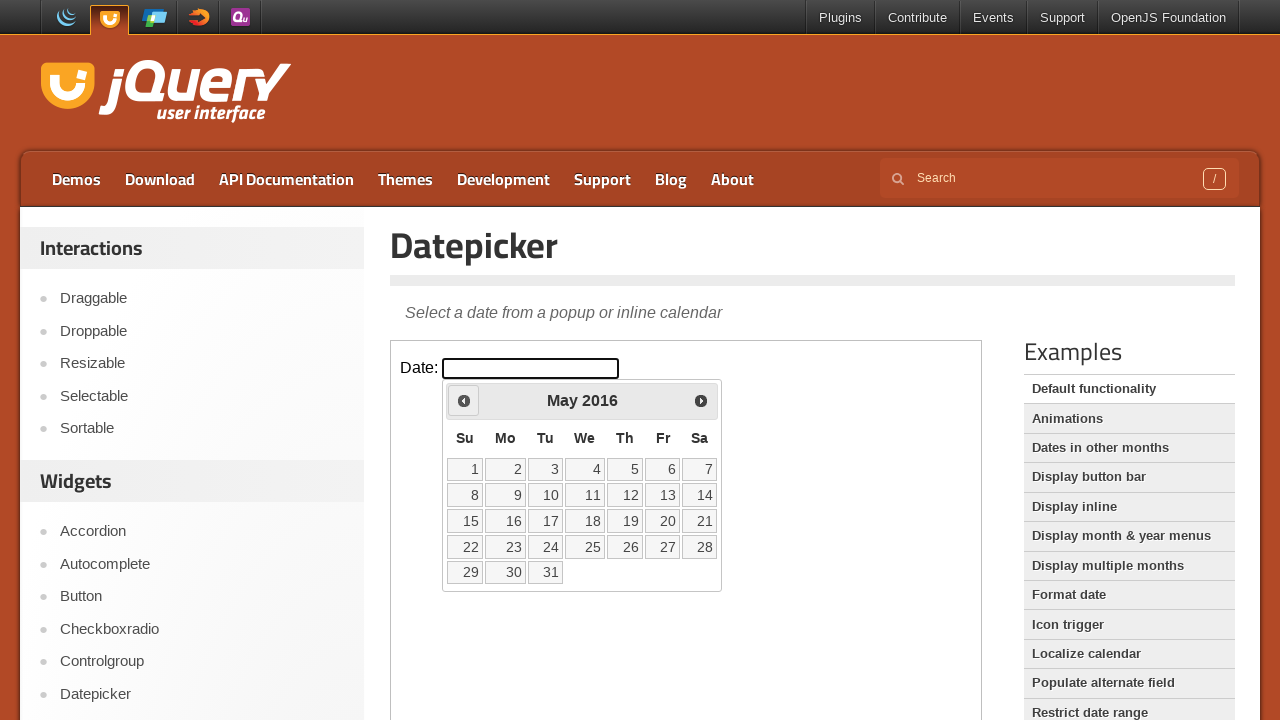

Retrieved current calendar date: May 2016
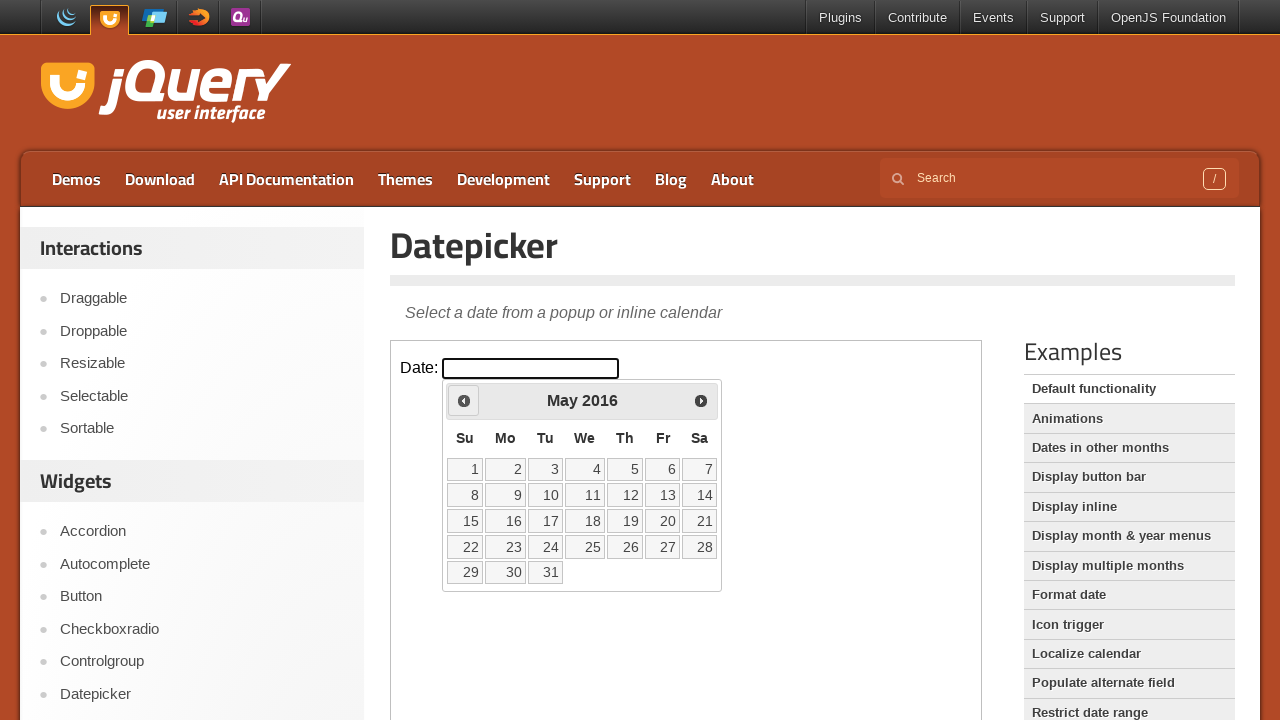

Clicked previous month button to navigate back from May 2016 at (464, 400) on iframe >> nth=0 >> internal:control=enter-frame >> xpath=//span[@class='ui-icon 
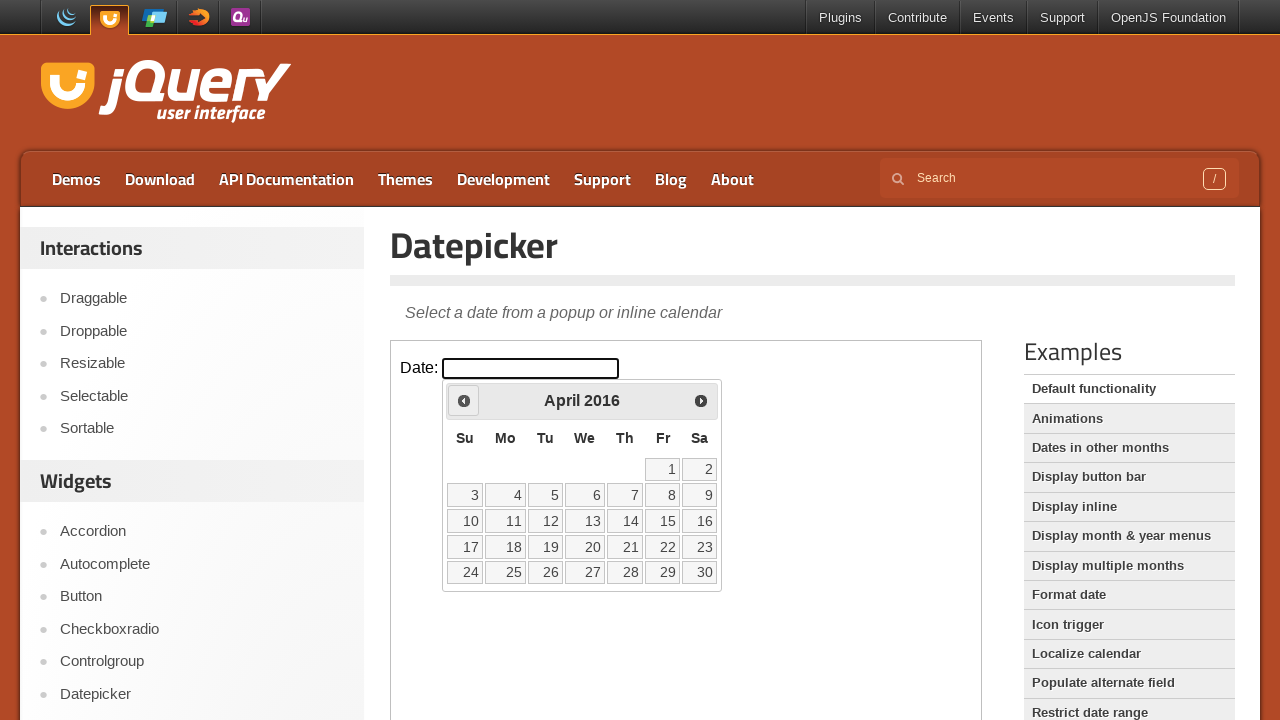

Retrieved current calendar date: April 2016
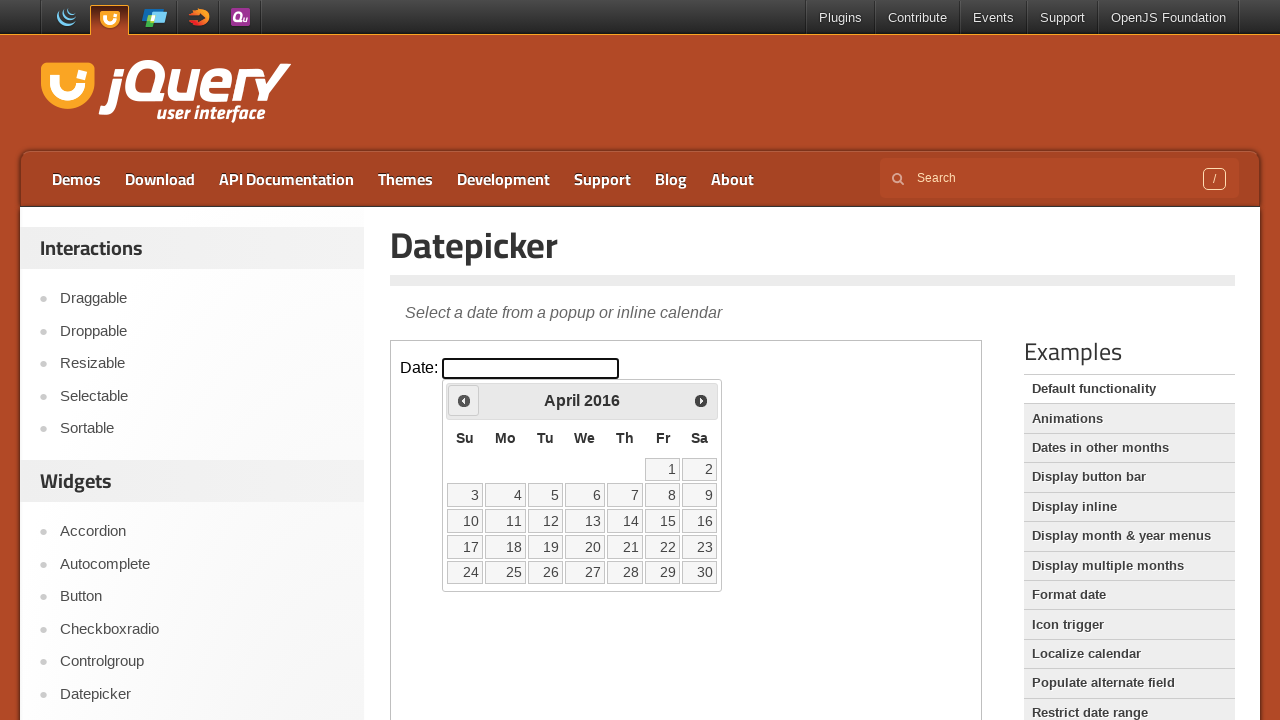

Clicked previous month button to navigate back from April 2016 at (464, 400) on iframe >> nth=0 >> internal:control=enter-frame >> xpath=//span[@class='ui-icon 
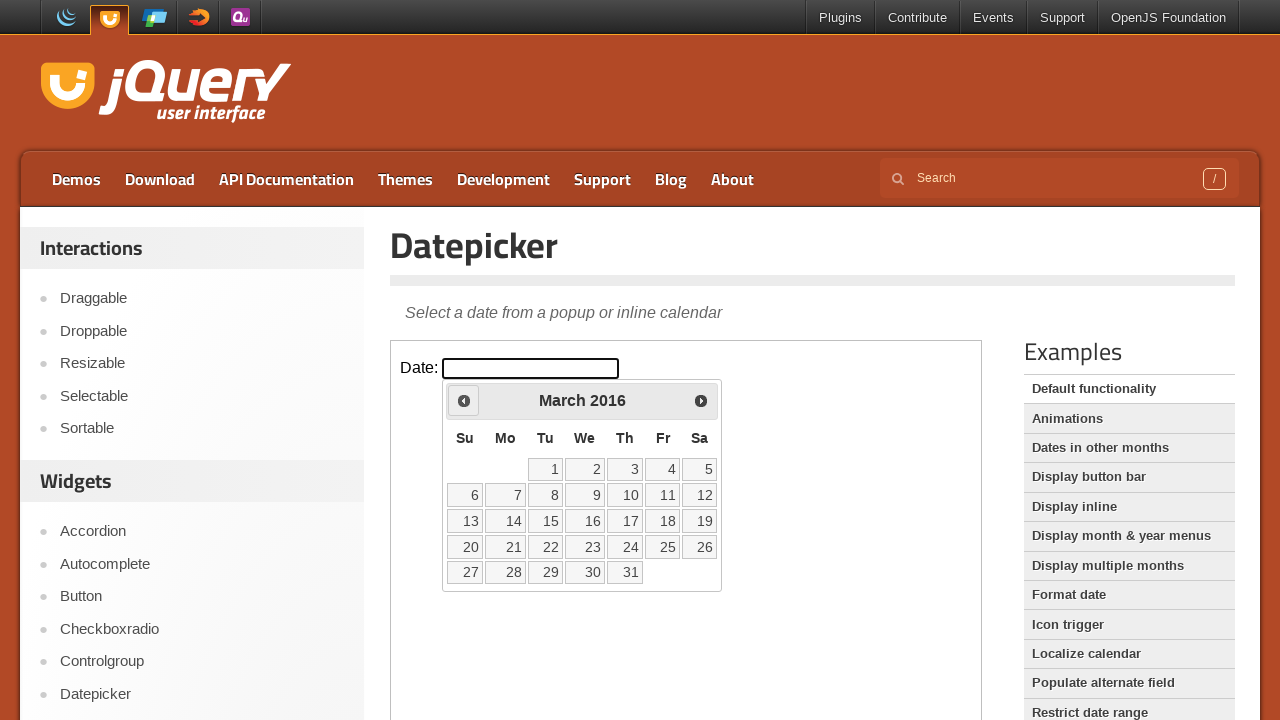

Retrieved current calendar date: March 2016
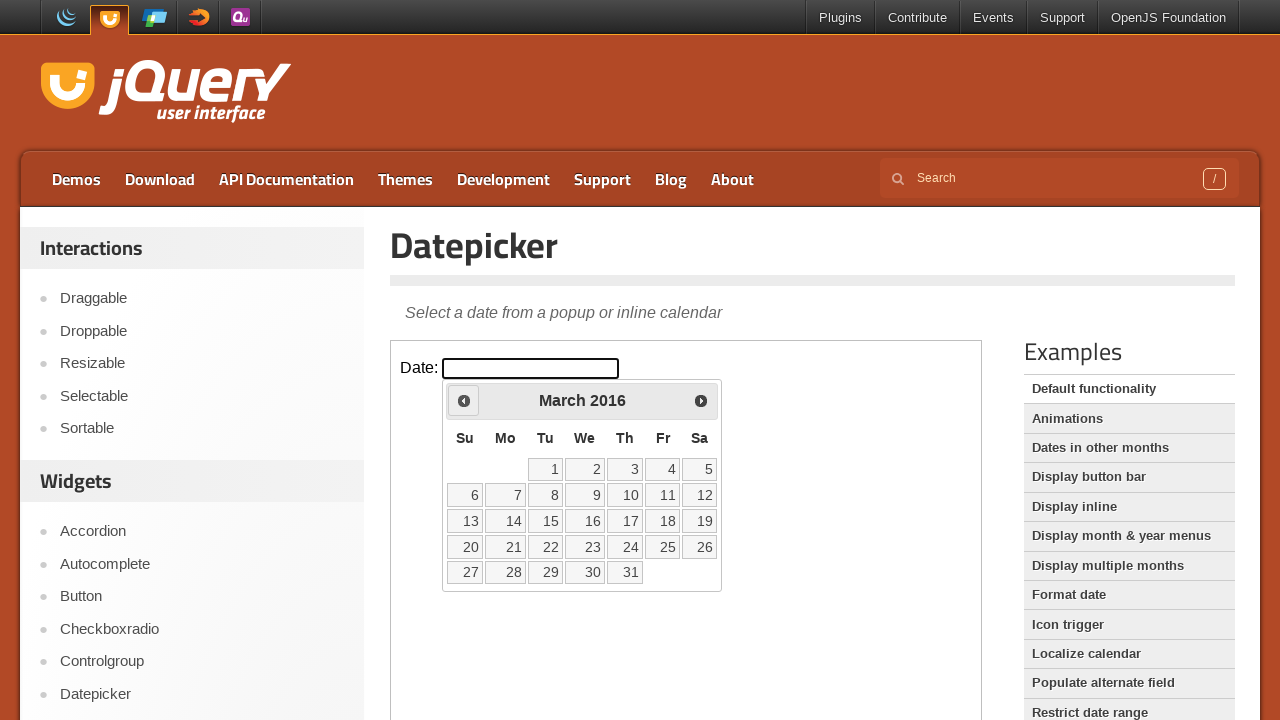

Clicked previous month button to navigate back from March 2016 at (464, 400) on iframe >> nth=0 >> internal:control=enter-frame >> xpath=//span[@class='ui-icon 
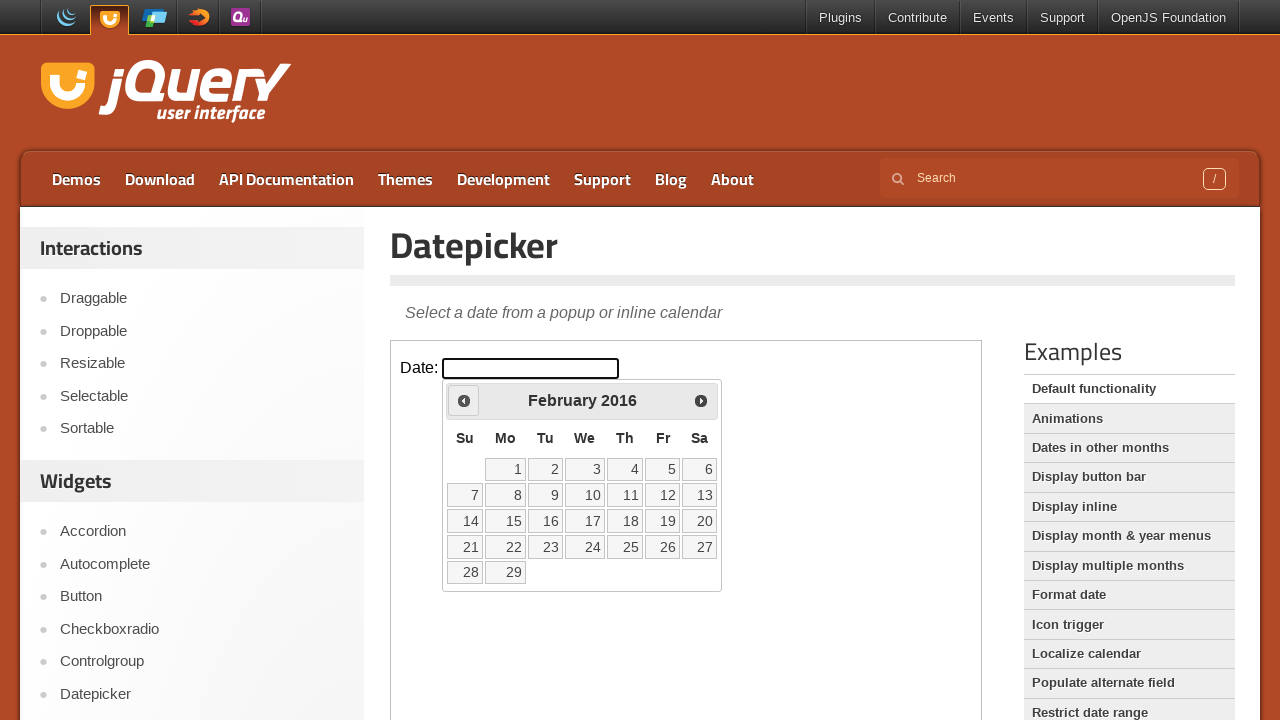

Retrieved current calendar date: February 2016
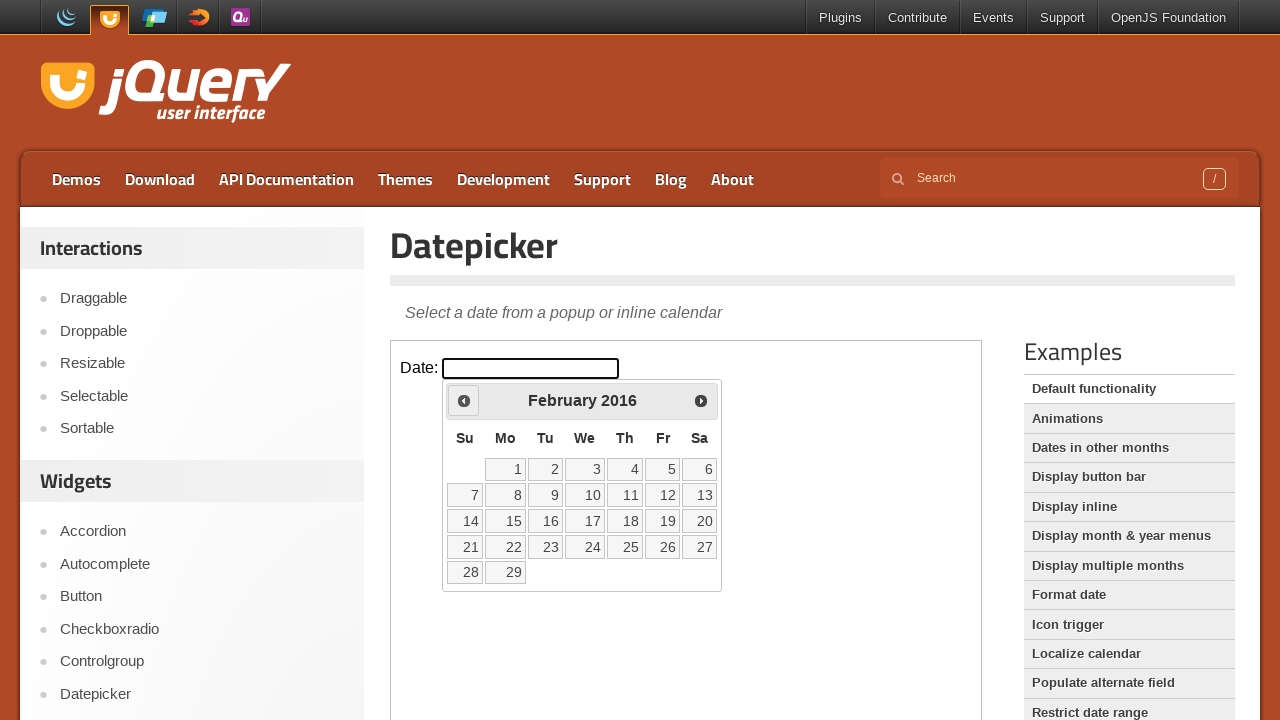

Clicked previous month button to navigate back from February 2016 at (464, 400) on iframe >> nth=0 >> internal:control=enter-frame >> xpath=//span[@class='ui-icon 
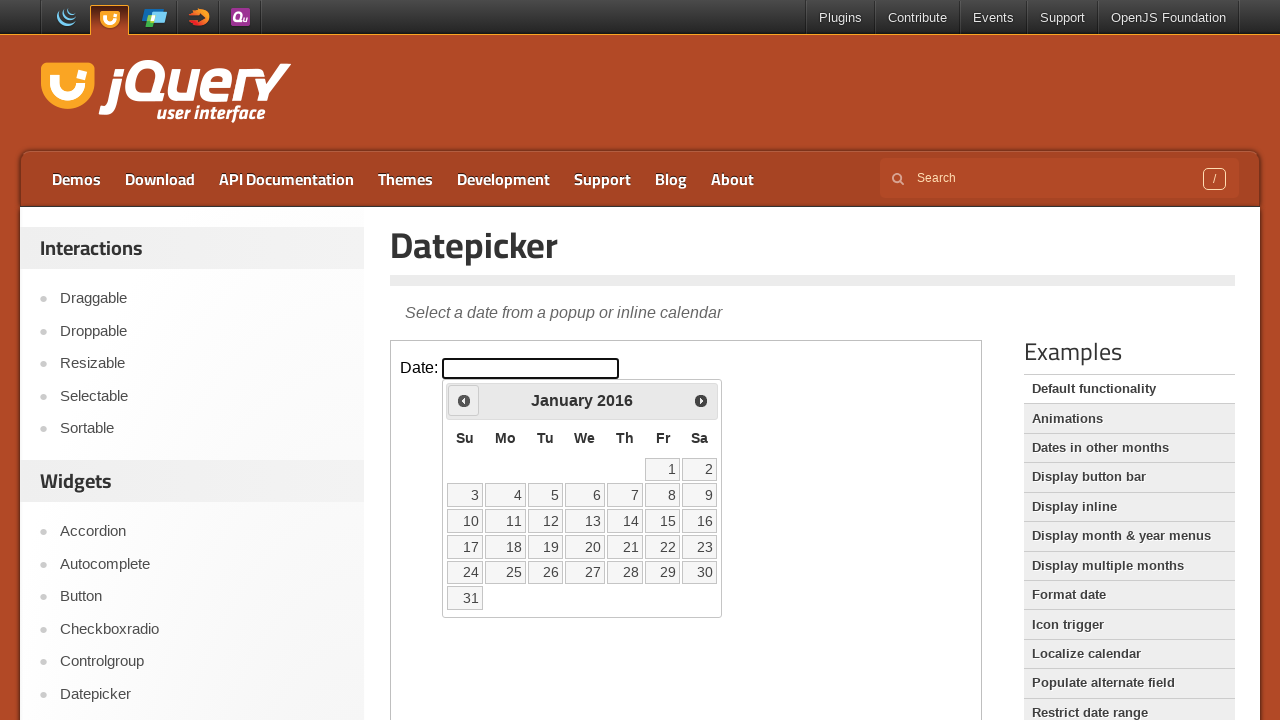

Retrieved current calendar date: January 2016
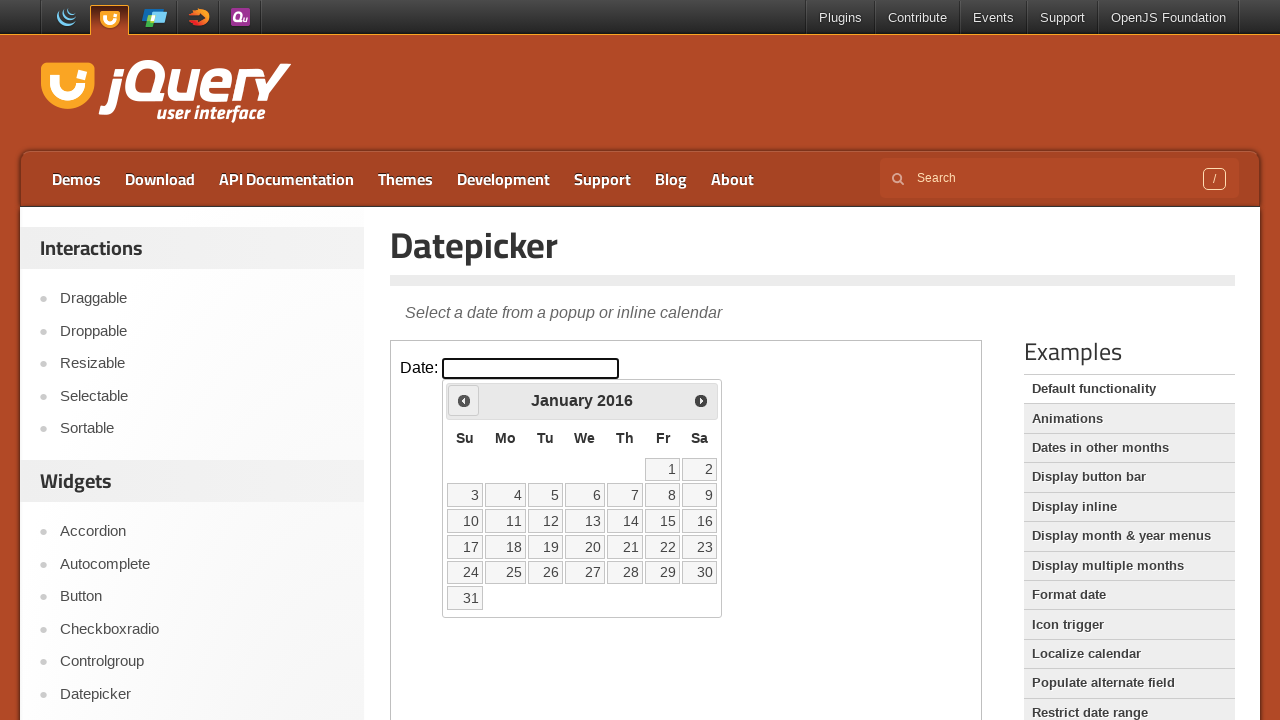

Clicked previous month button to navigate back from January 2016 at (464, 400) on iframe >> nth=0 >> internal:control=enter-frame >> xpath=//span[@class='ui-icon 
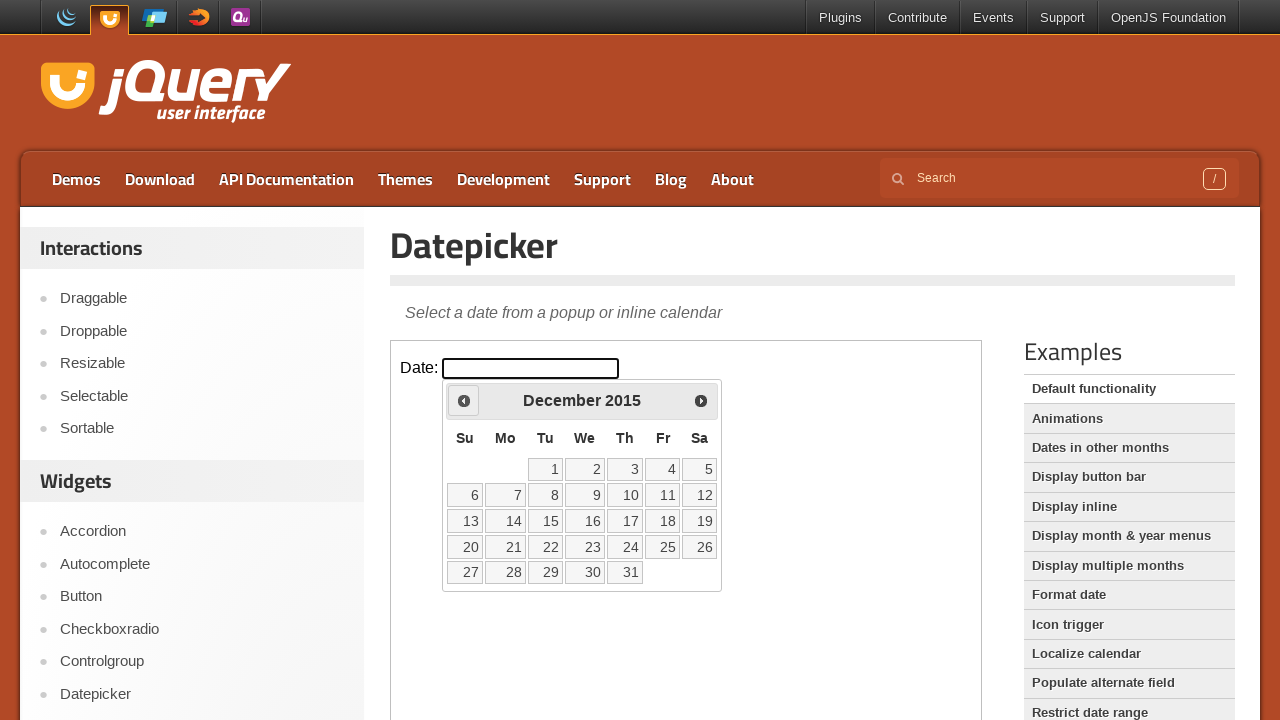

Retrieved current calendar date: December 2015
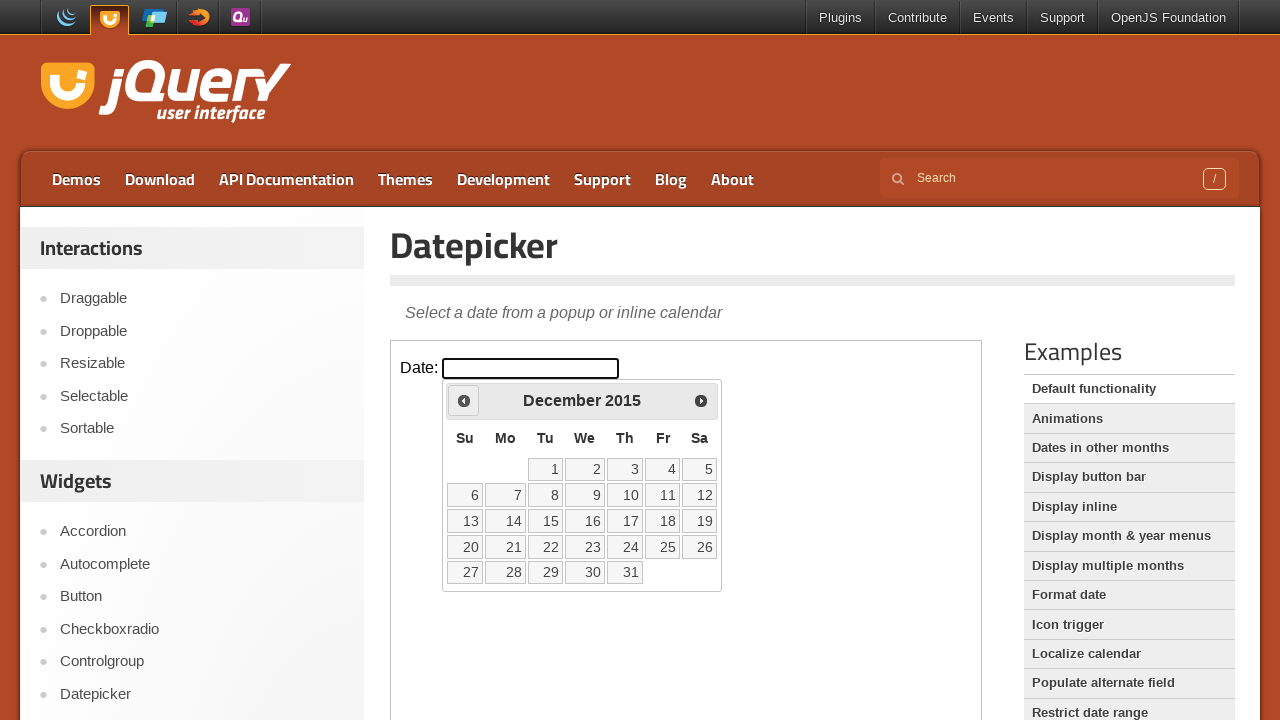

Clicked previous month button to navigate back from December 2015 at (464, 400) on iframe >> nth=0 >> internal:control=enter-frame >> xpath=//span[@class='ui-icon 
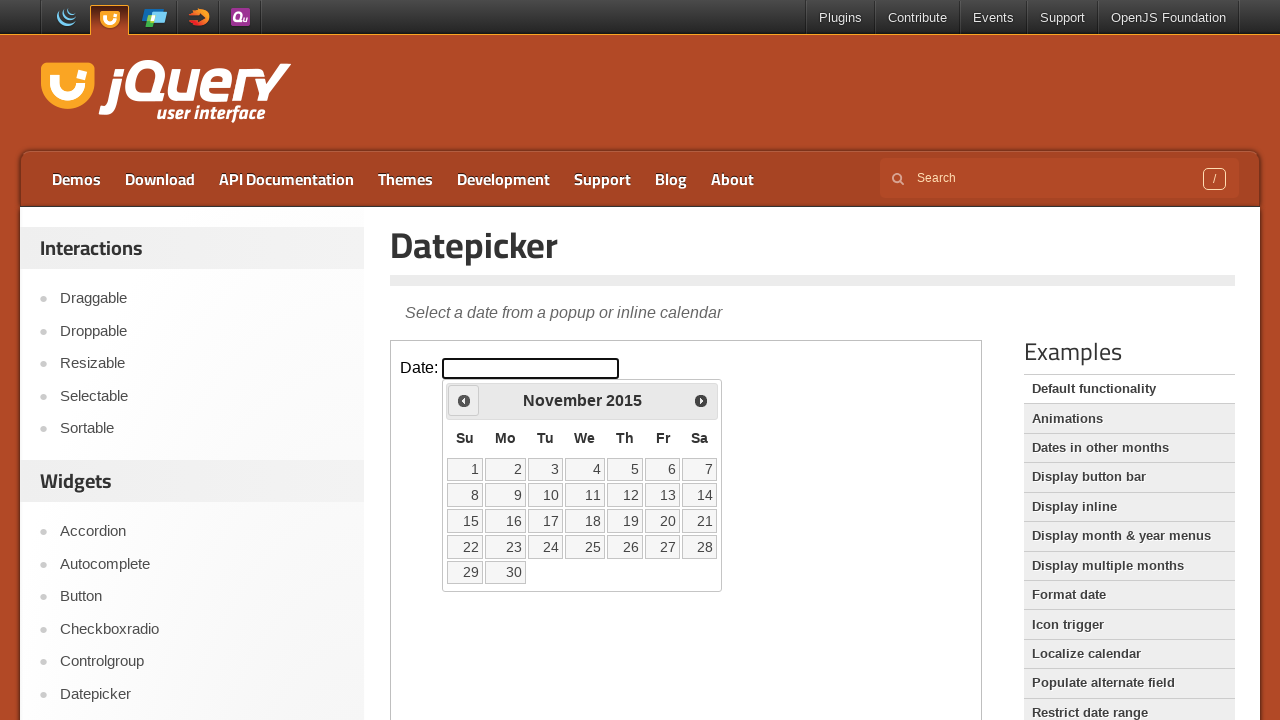

Retrieved current calendar date: November 2015
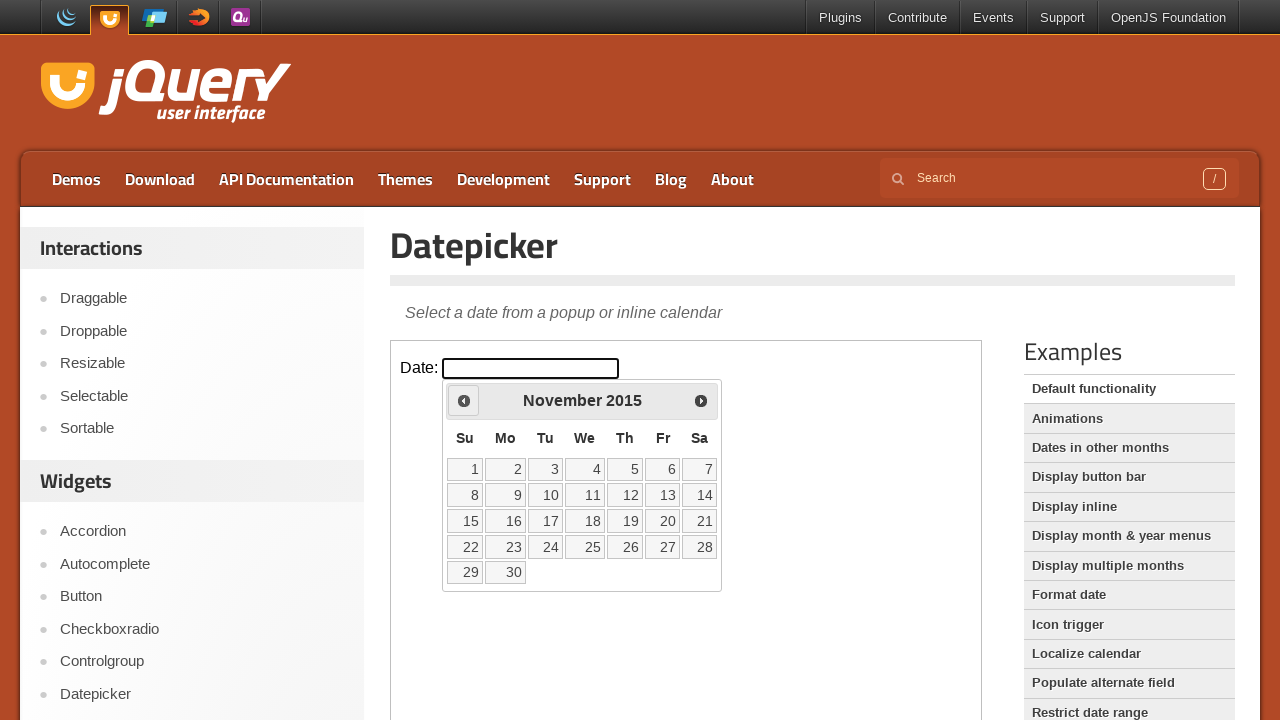

Clicked previous month button to navigate back from November 2015 at (464, 400) on iframe >> nth=0 >> internal:control=enter-frame >> xpath=//span[@class='ui-icon 
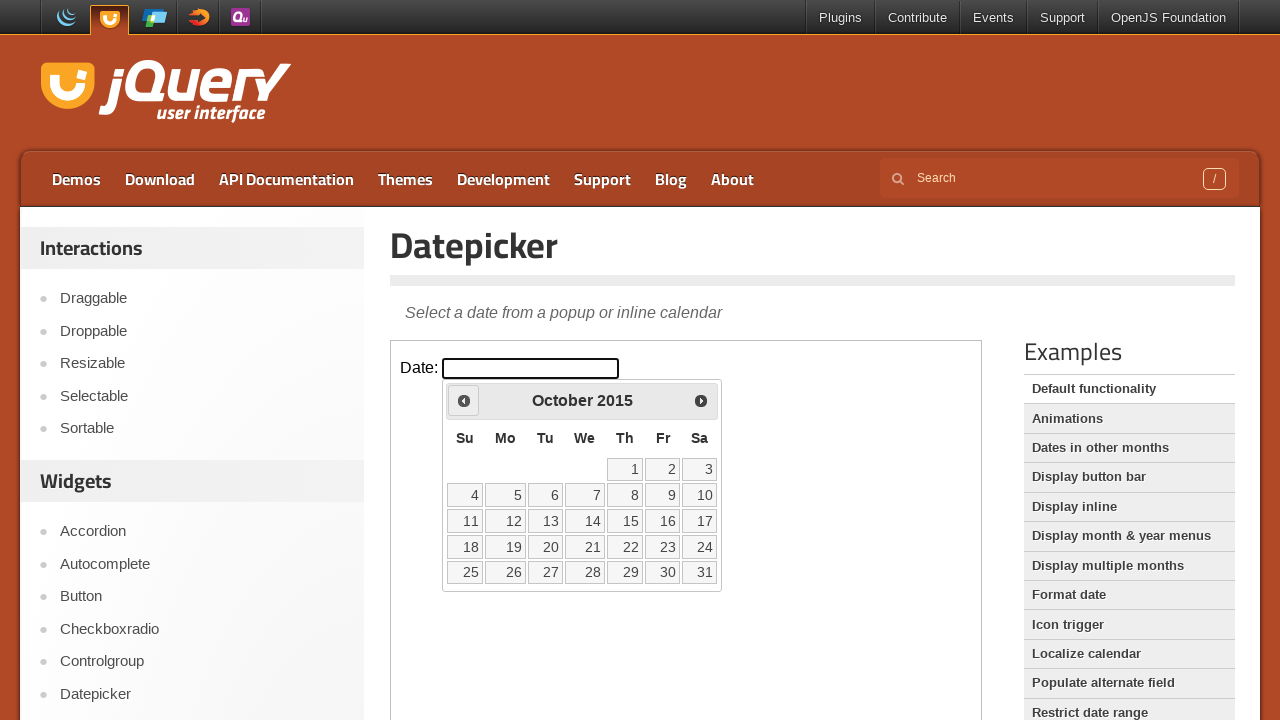

Retrieved current calendar date: October 2015
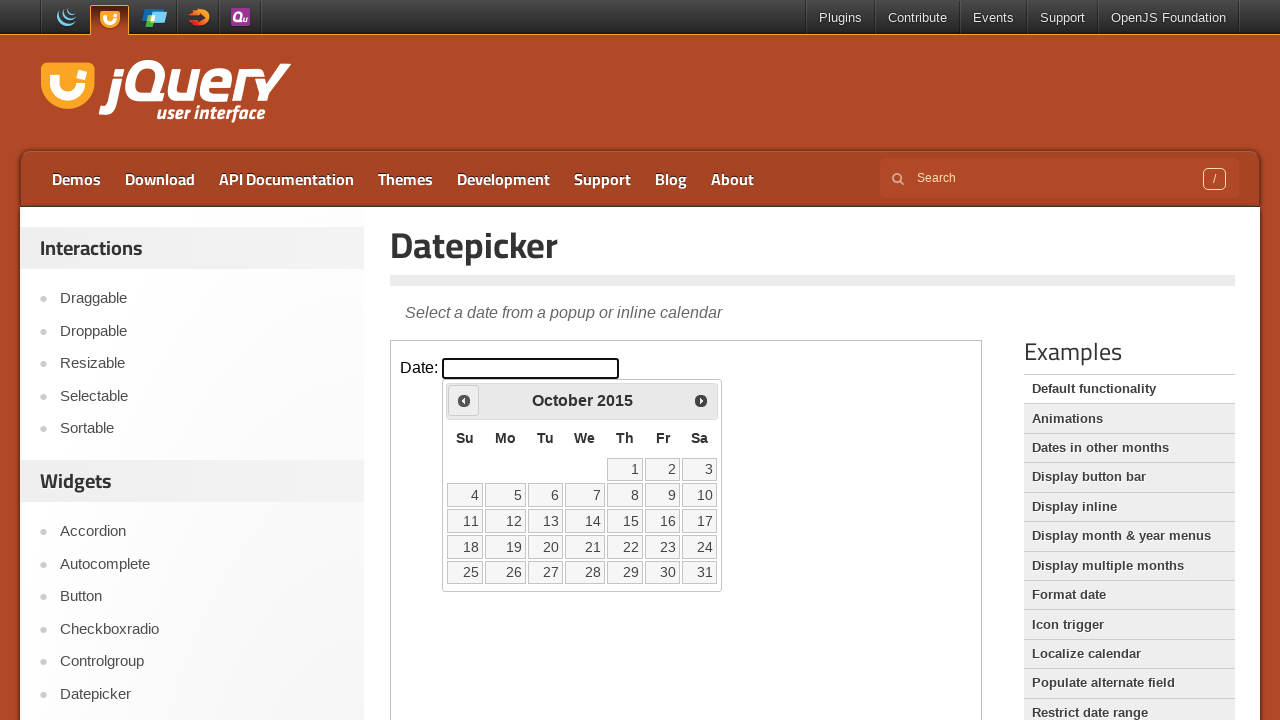

Clicked previous month button to navigate back from October 2015 at (464, 400) on iframe >> nth=0 >> internal:control=enter-frame >> xpath=//span[@class='ui-icon 
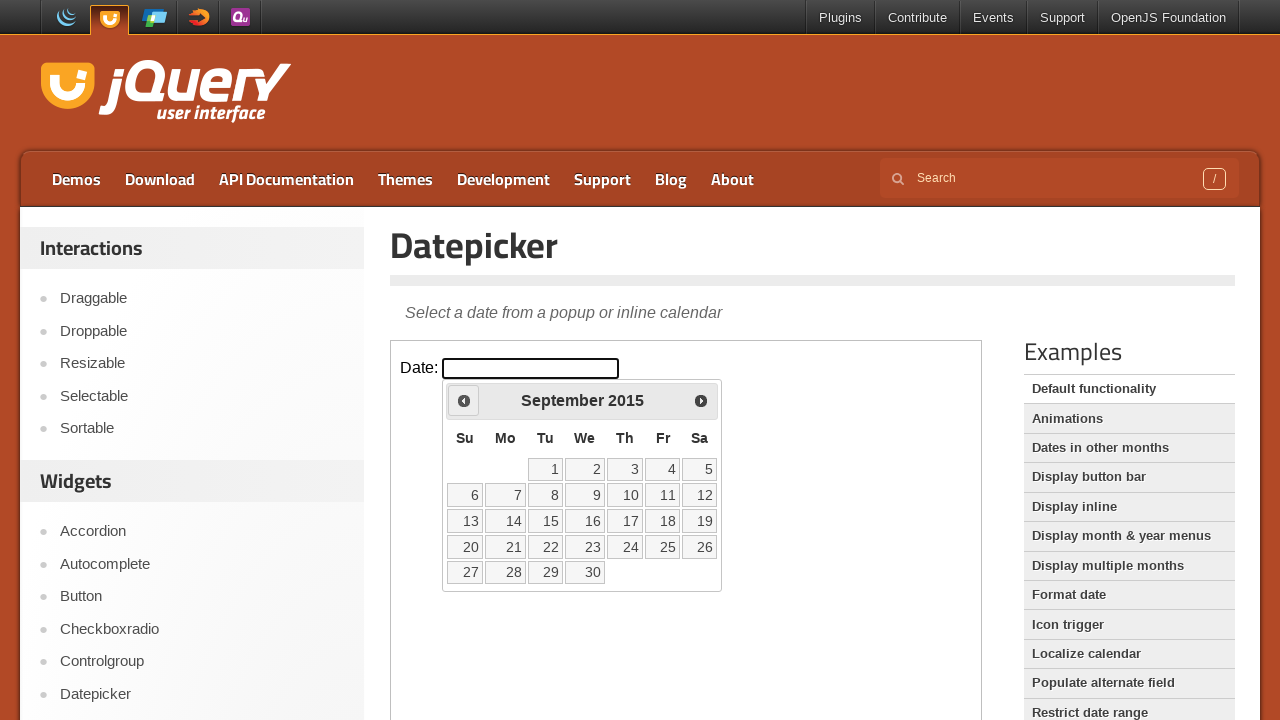

Retrieved current calendar date: September 2015
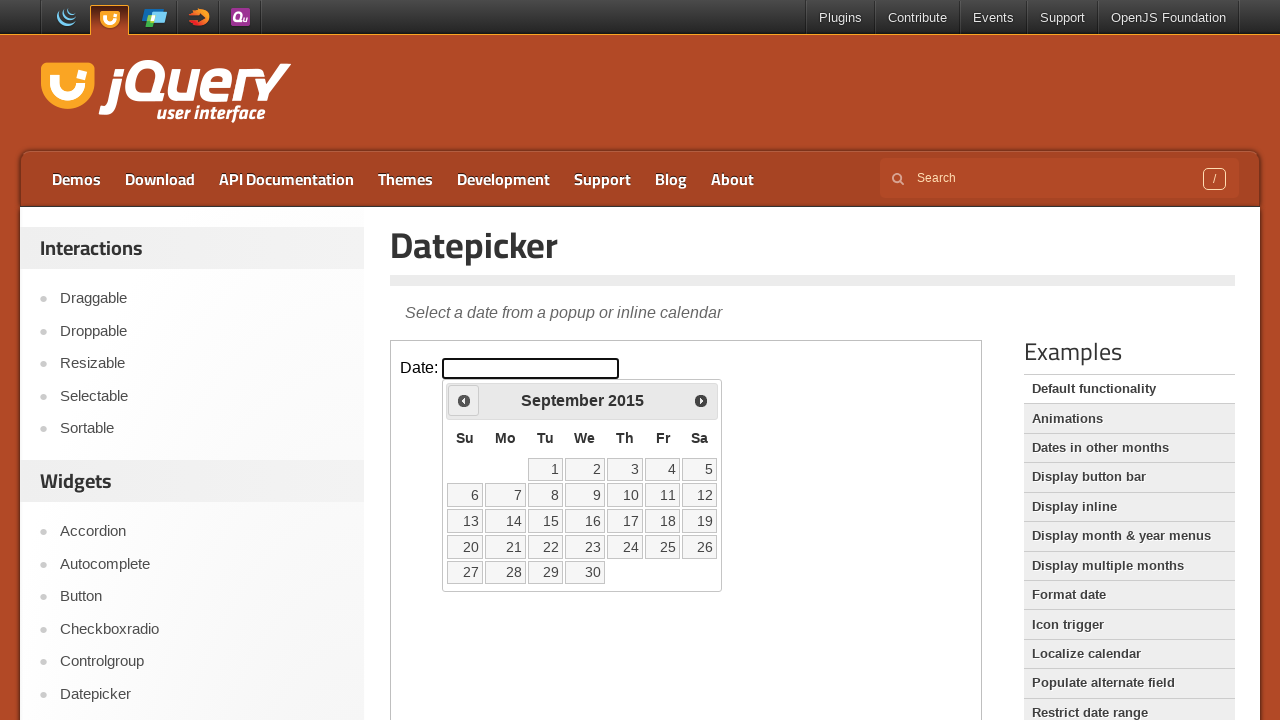

Clicked previous month button to navigate back from September 2015 at (464, 400) on iframe >> nth=0 >> internal:control=enter-frame >> xpath=//span[@class='ui-icon 
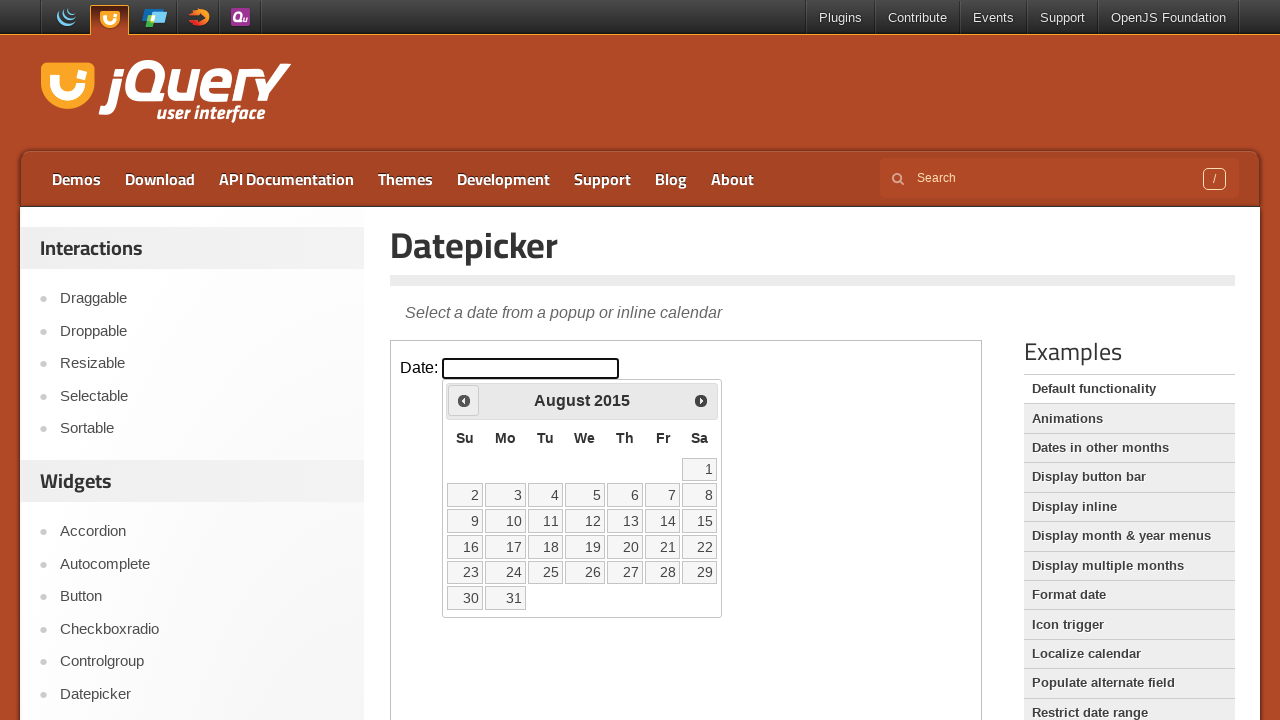

Retrieved current calendar date: August 2015
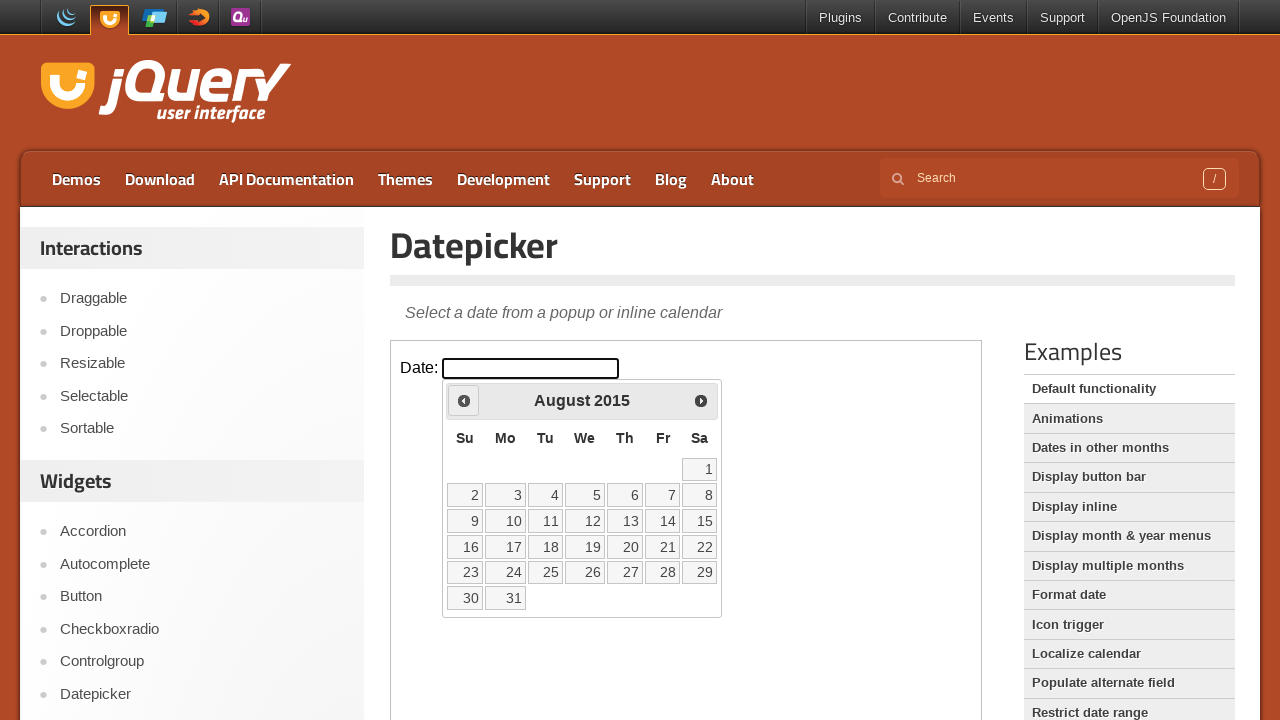

Clicked previous month button to navigate back from August 2015 at (464, 400) on iframe >> nth=0 >> internal:control=enter-frame >> xpath=//span[@class='ui-icon 
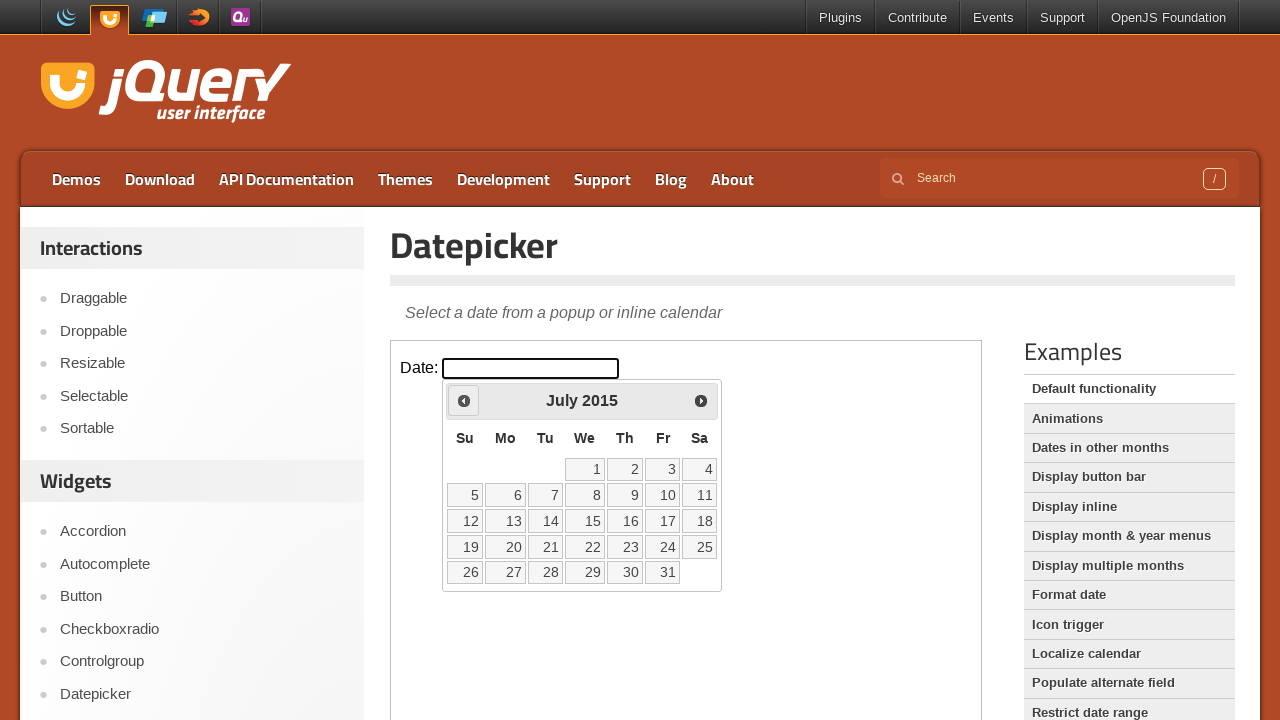

Retrieved current calendar date: July 2015
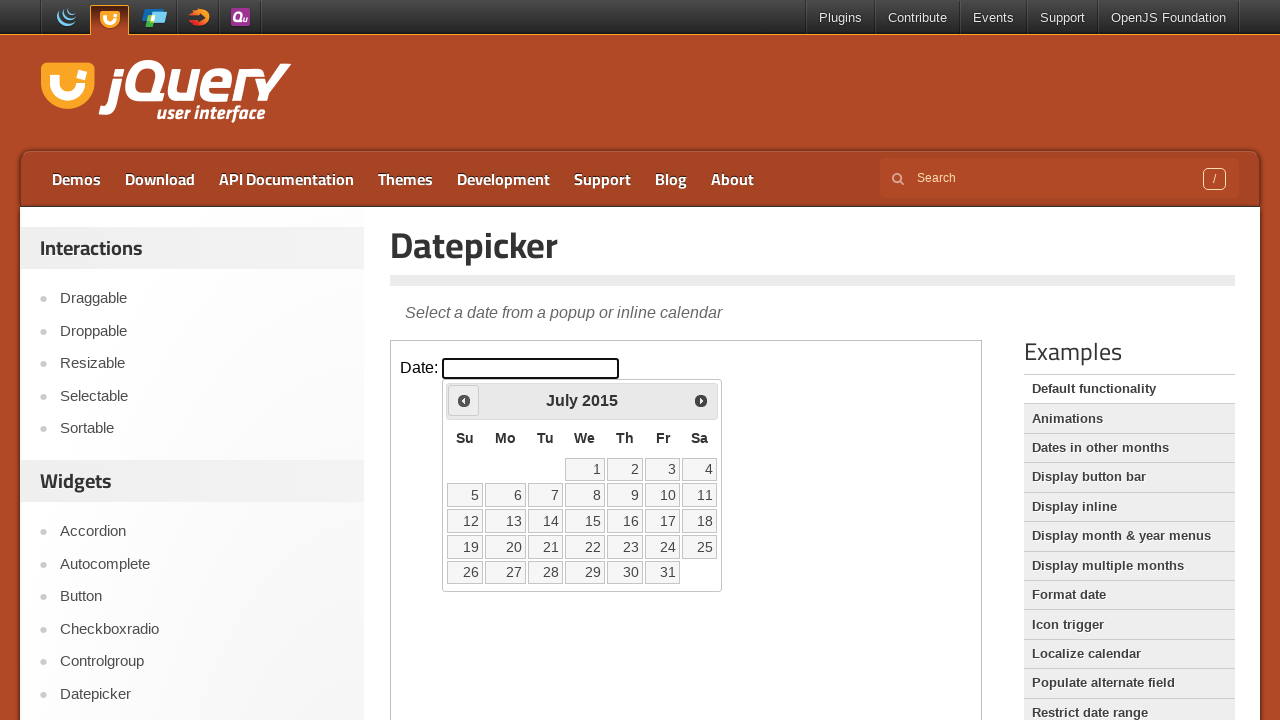

Clicked previous month button to navigate back from July 2015 at (464, 400) on iframe >> nth=0 >> internal:control=enter-frame >> xpath=//span[@class='ui-icon 
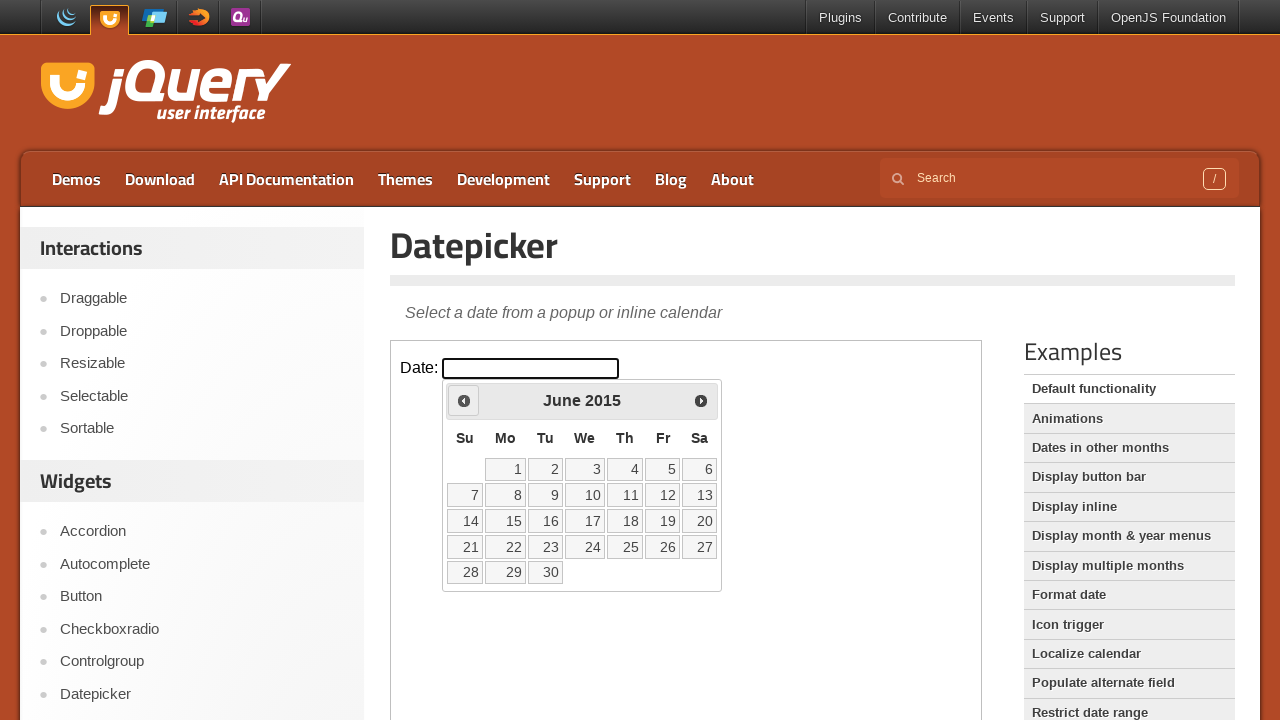

Retrieved current calendar date: June 2015
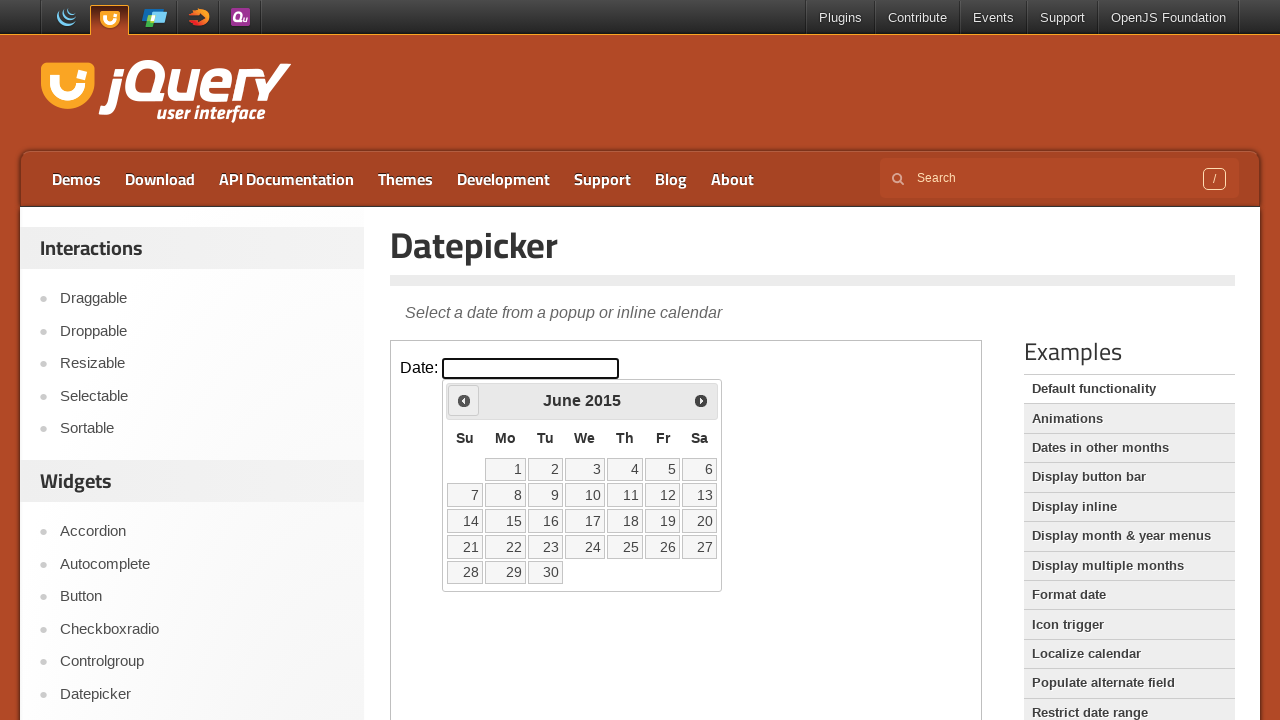

Clicked previous month button to navigate back from June 2015 at (464, 400) on iframe >> nth=0 >> internal:control=enter-frame >> xpath=//span[@class='ui-icon 
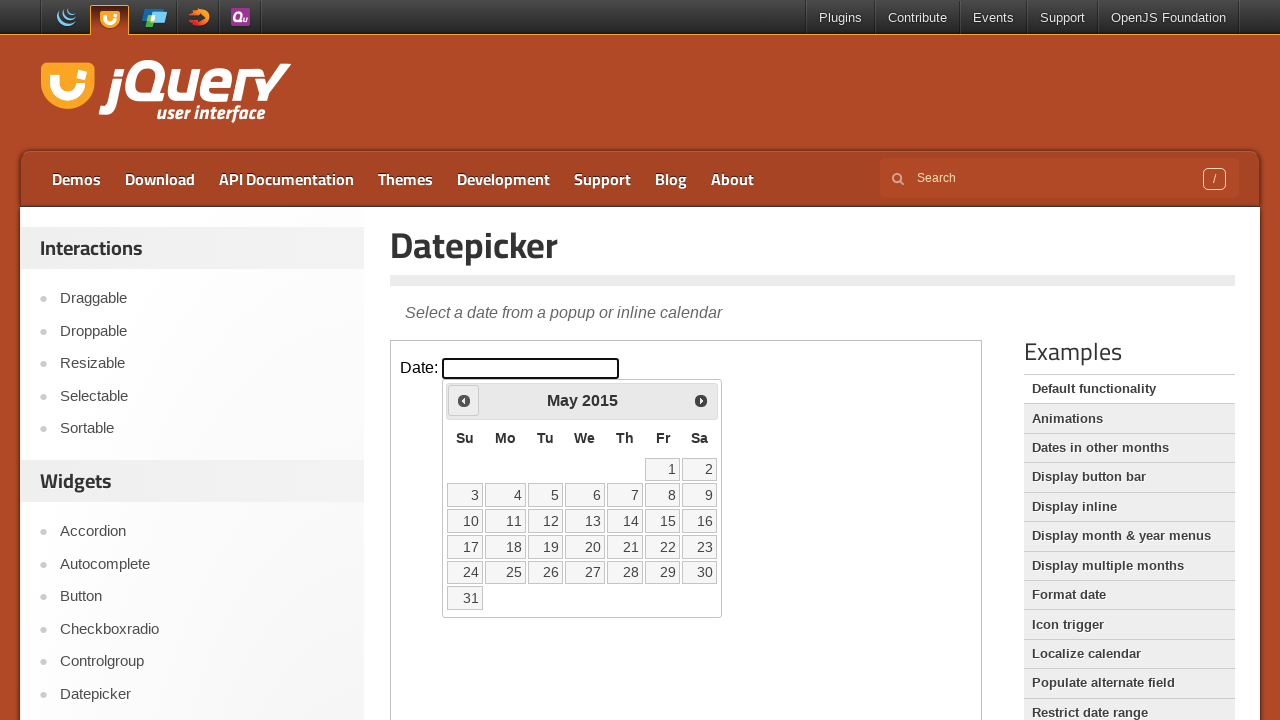

Retrieved current calendar date: May 2015
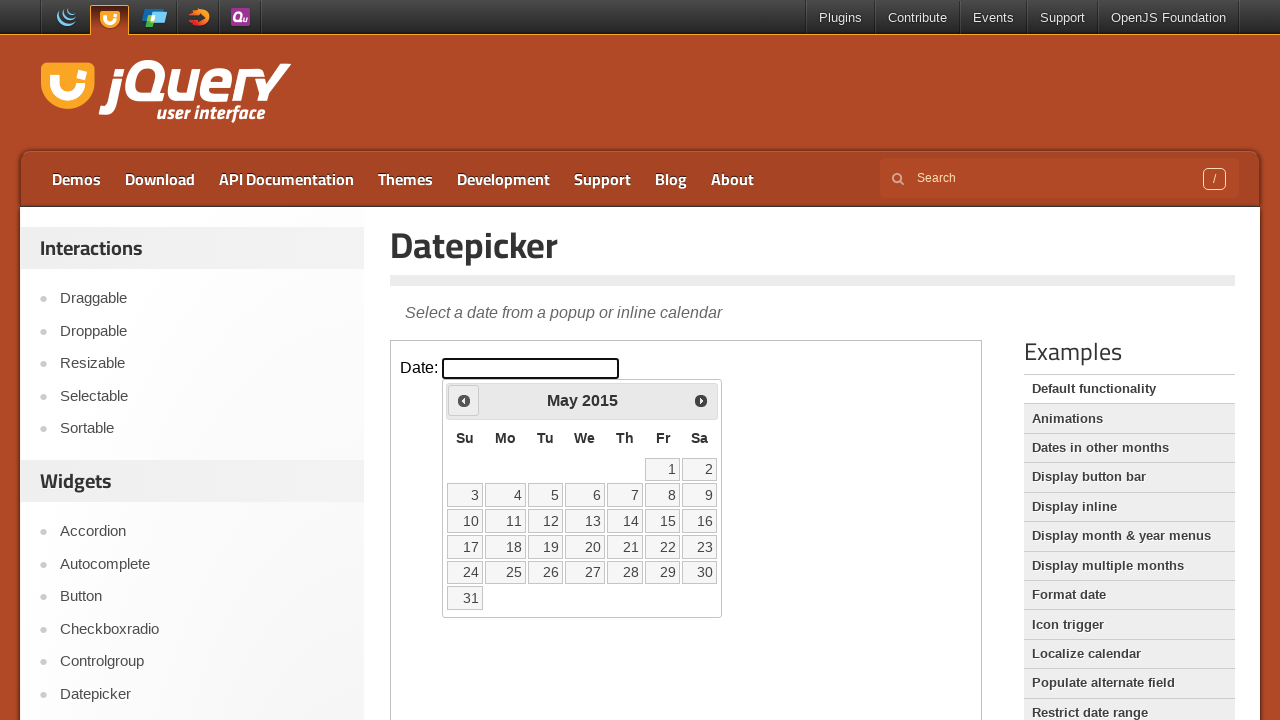

Clicked previous month button to navigate back from May 2015 at (464, 400) on iframe >> nth=0 >> internal:control=enter-frame >> xpath=//span[@class='ui-icon 
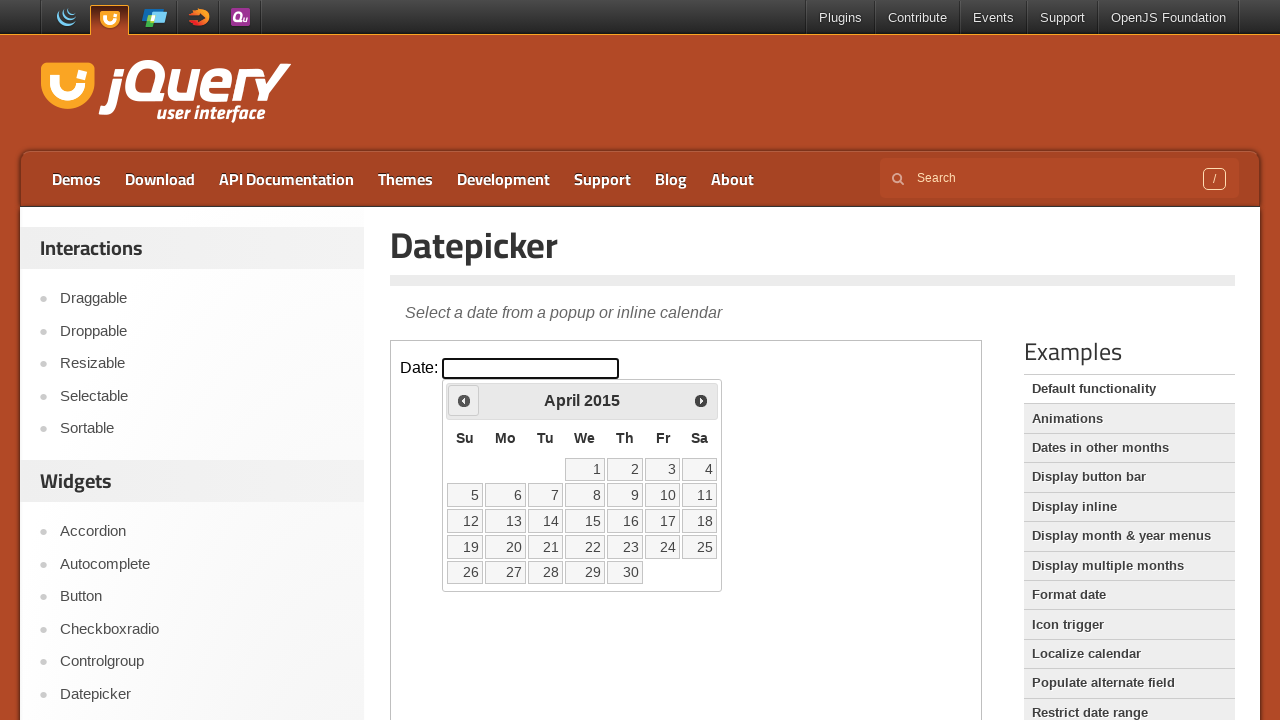

Retrieved current calendar date: April 2015
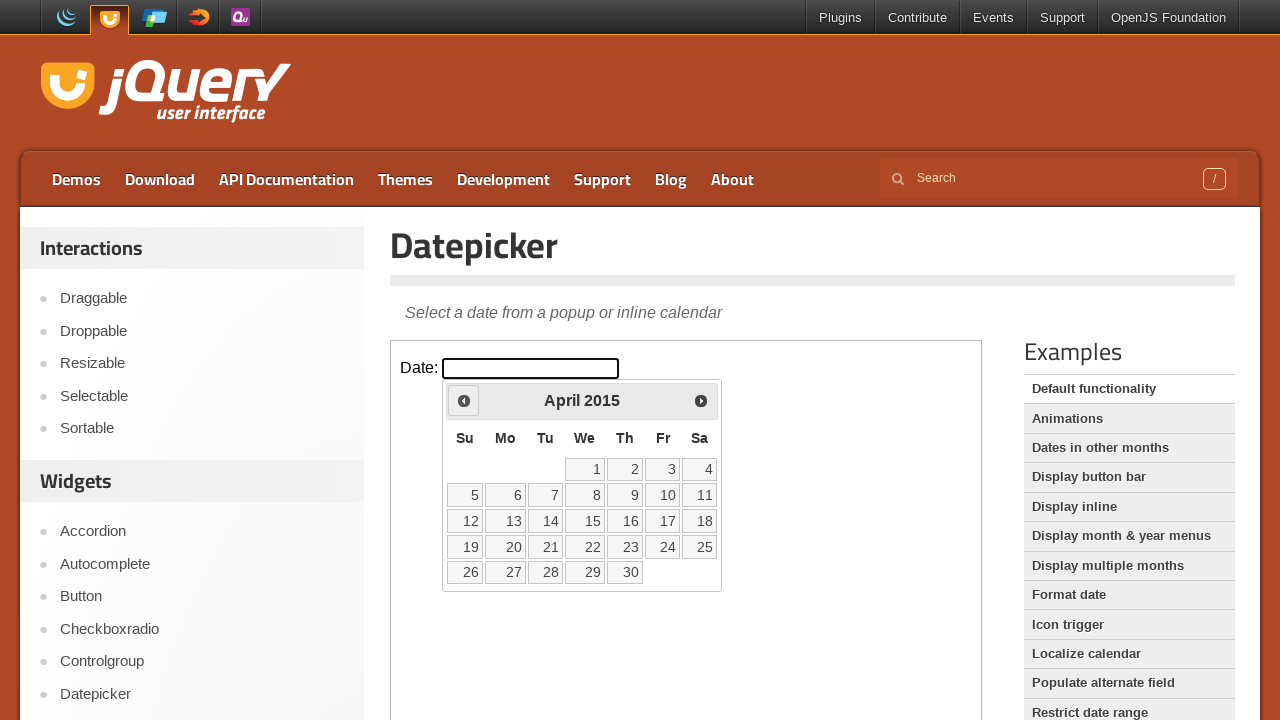

Clicked previous month button to navigate back from April 2015 at (464, 400) on iframe >> nth=0 >> internal:control=enter-frame >> xpath=//span[@class='ui-icon 
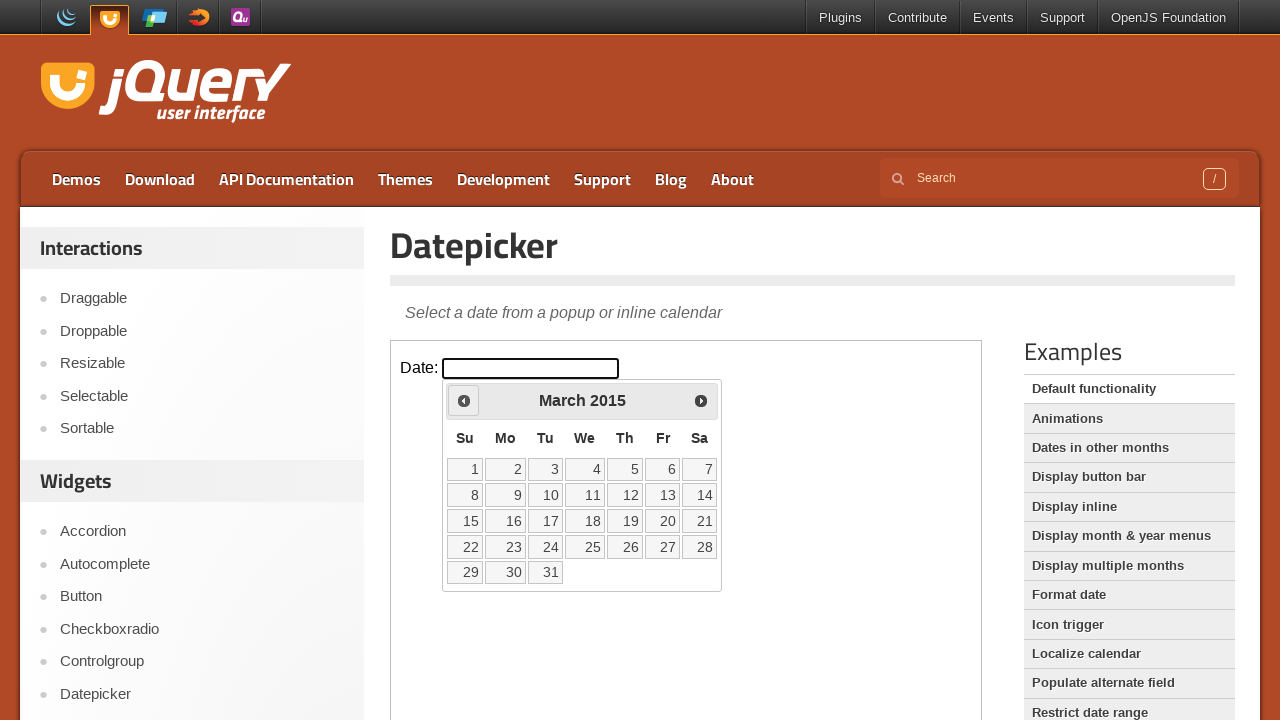

Retrieved current calendar date: March 2015
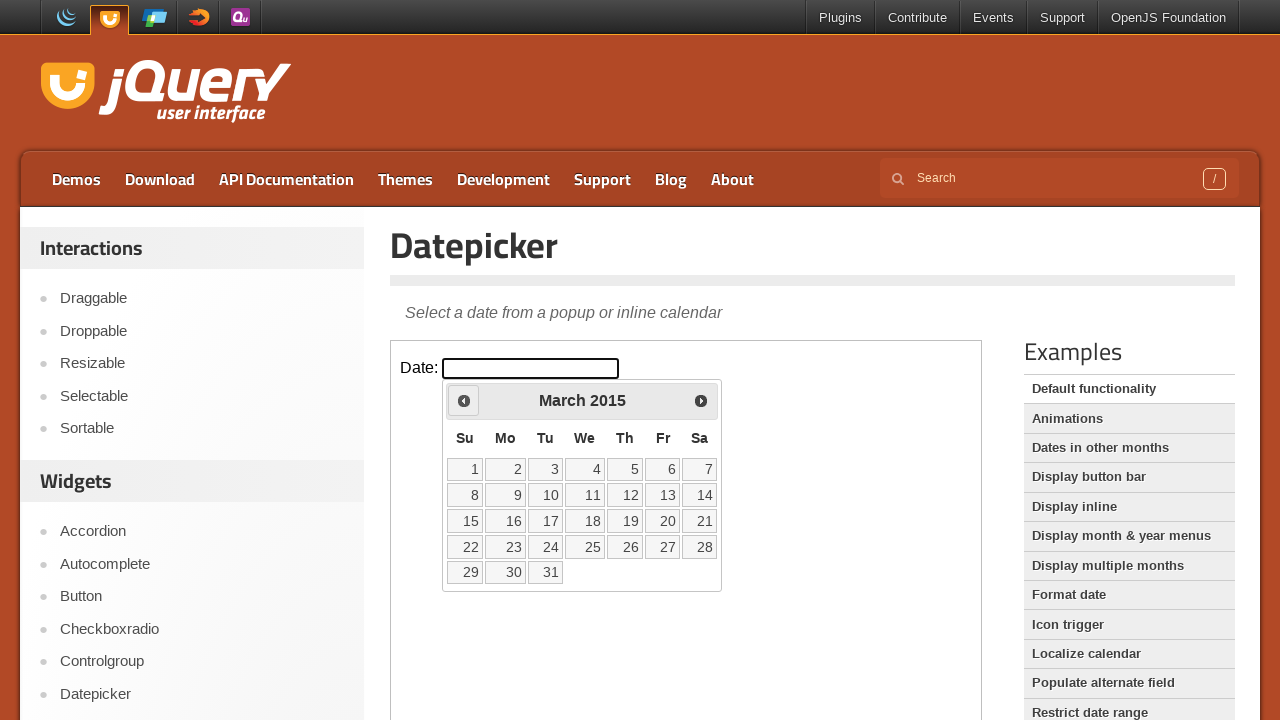

Clicked previous month button to navigate back from March 2015 at (464, 400) on iframe >> nth=0 >> internal:control=enter-frame >> xpath=//span[@class='ui-icon 
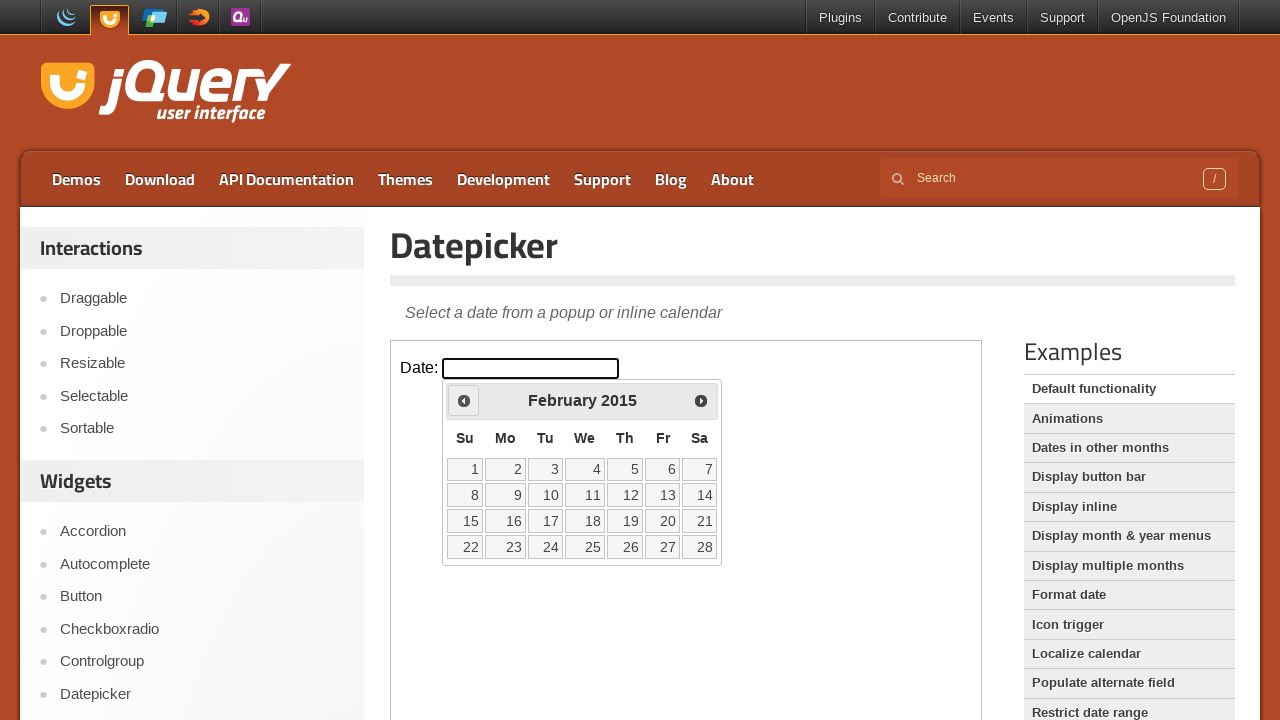

Retrieved current calendar date: February 2015
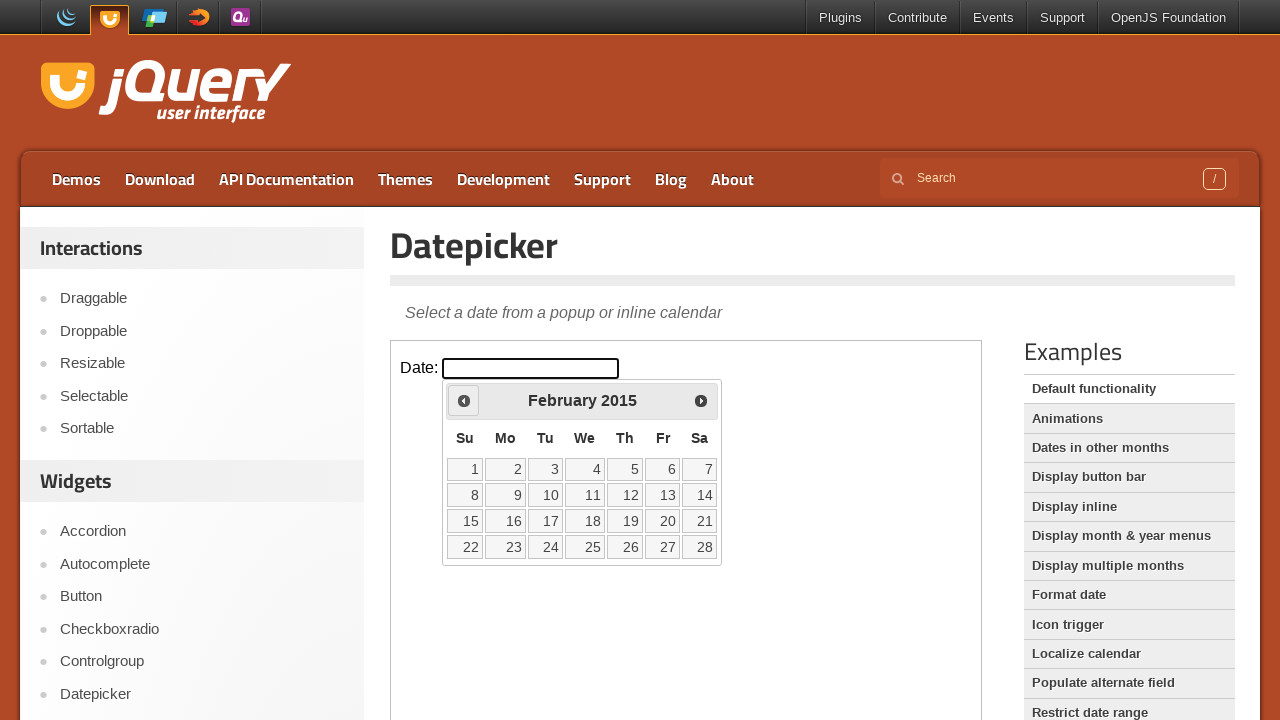

Clicked previous month button to navigate back from February 2015 at (464, 400) on iframe >> nth=0 >> internal:control=enter-frame >> xpath=//span[@class='ui-icon 
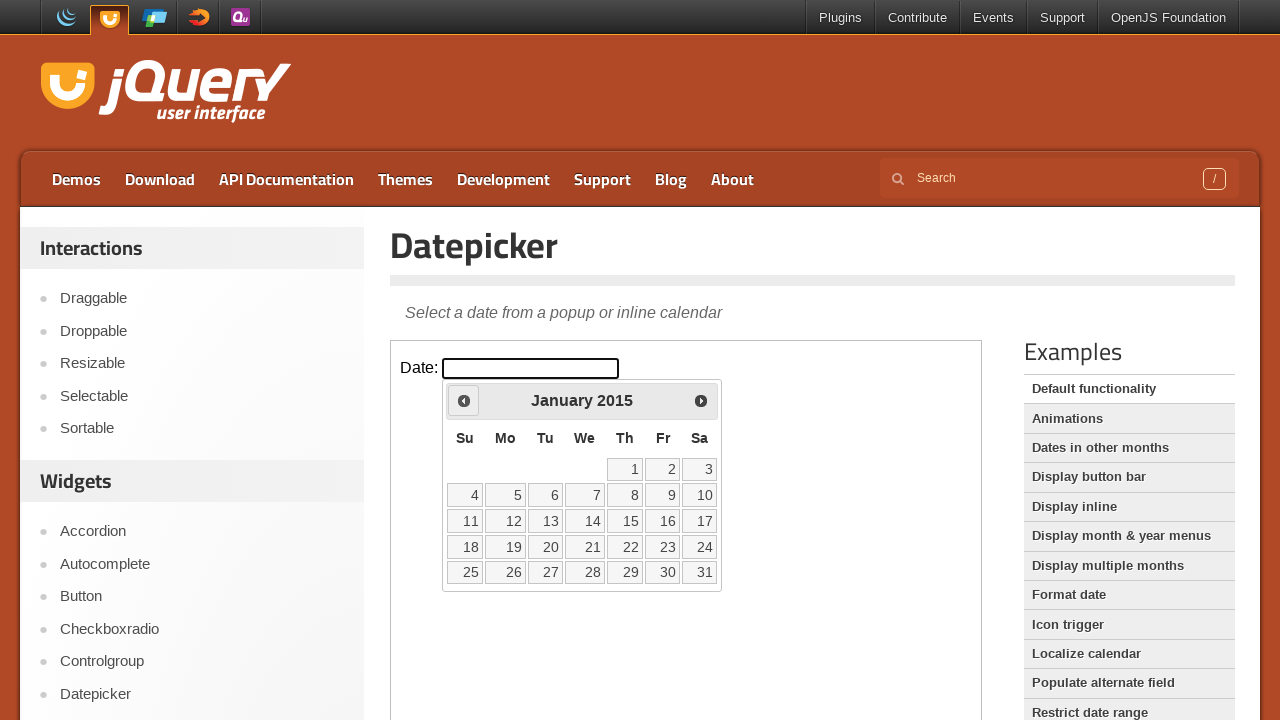

Retrieved current calendar date: January 2015
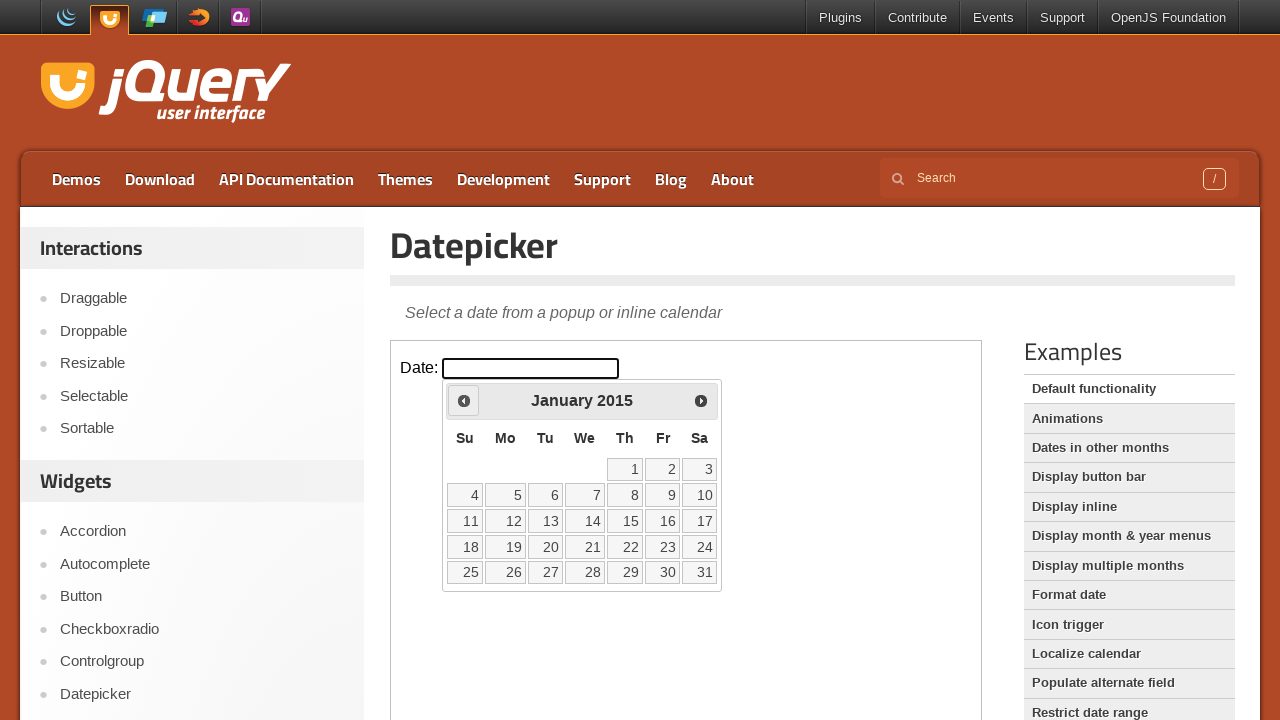

Clicked previous month button to navigate back from January 2015 at (464, 400) on iframe >> nth=0 >> internal:control=enter-frame >> xpath=//span[@class='ui-icon 
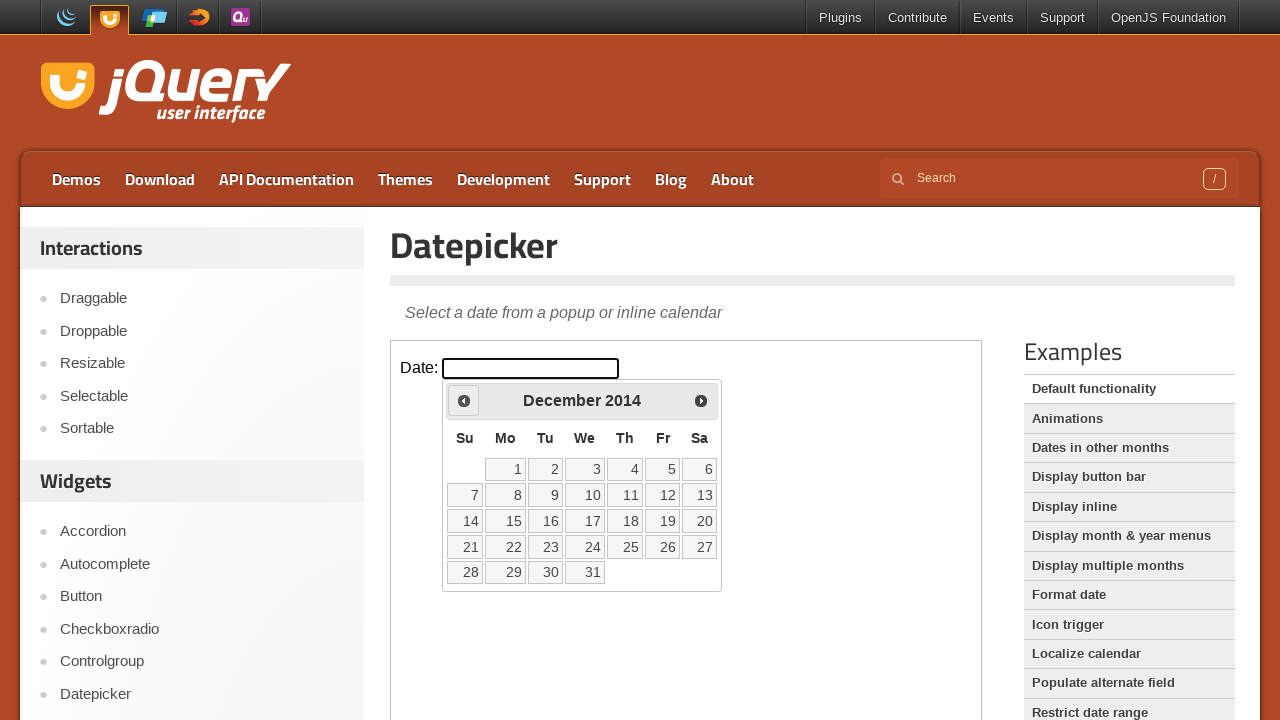

Retrieved current calendar date: December 2014
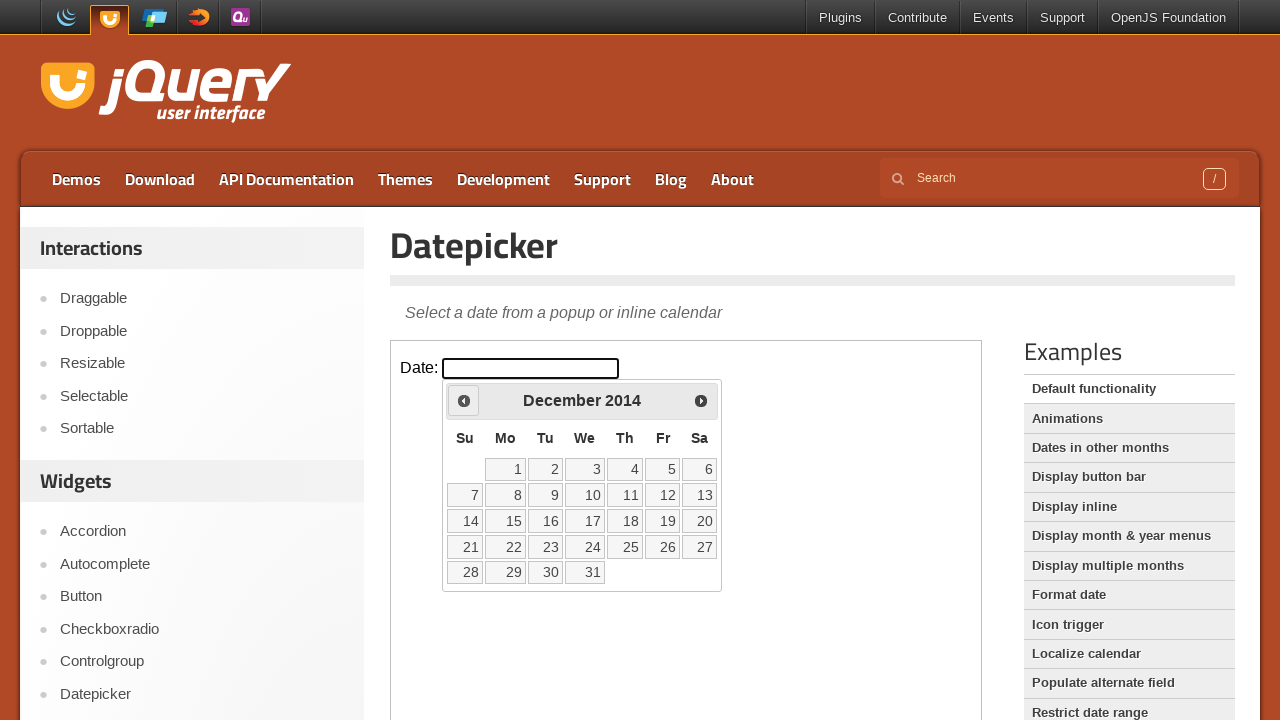

Clicked previous month button to navigate back from December 2014 at (464, 400) on iframe >> nth=0 >> internal:control=enter-frame >> xpath=//span[@class='ui-icon 
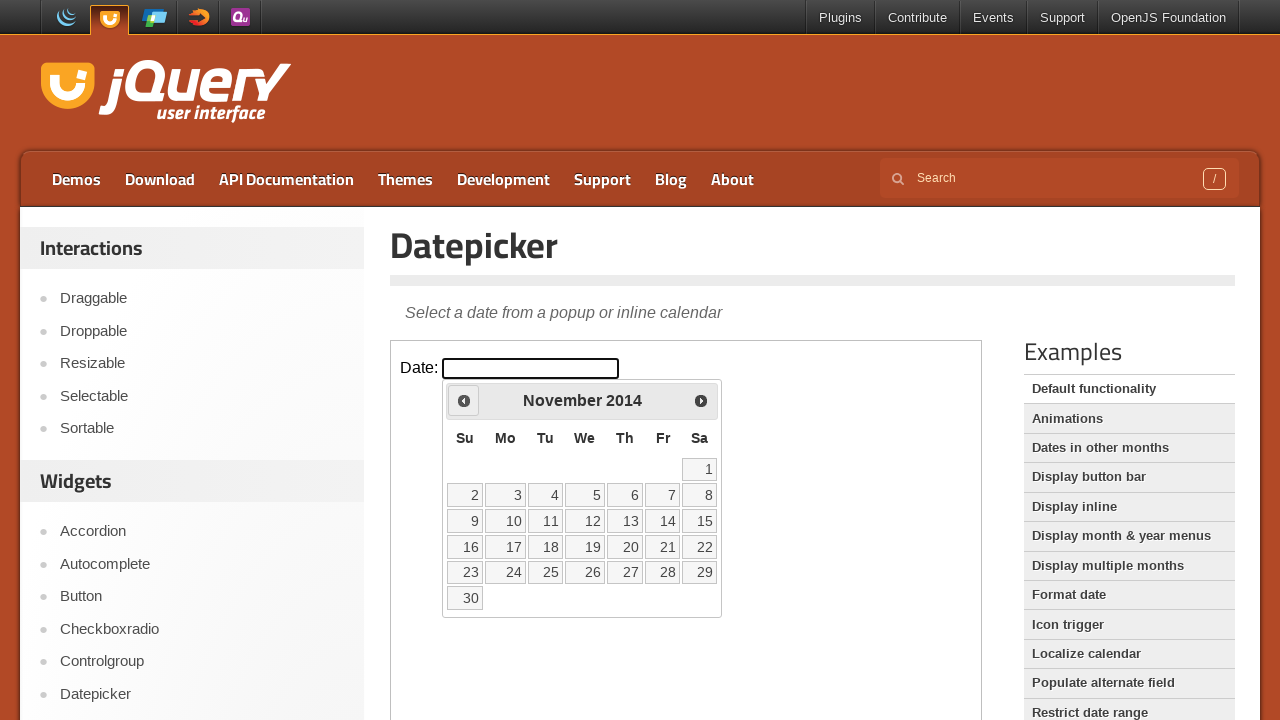

Retrieved current calendar date: November 2014
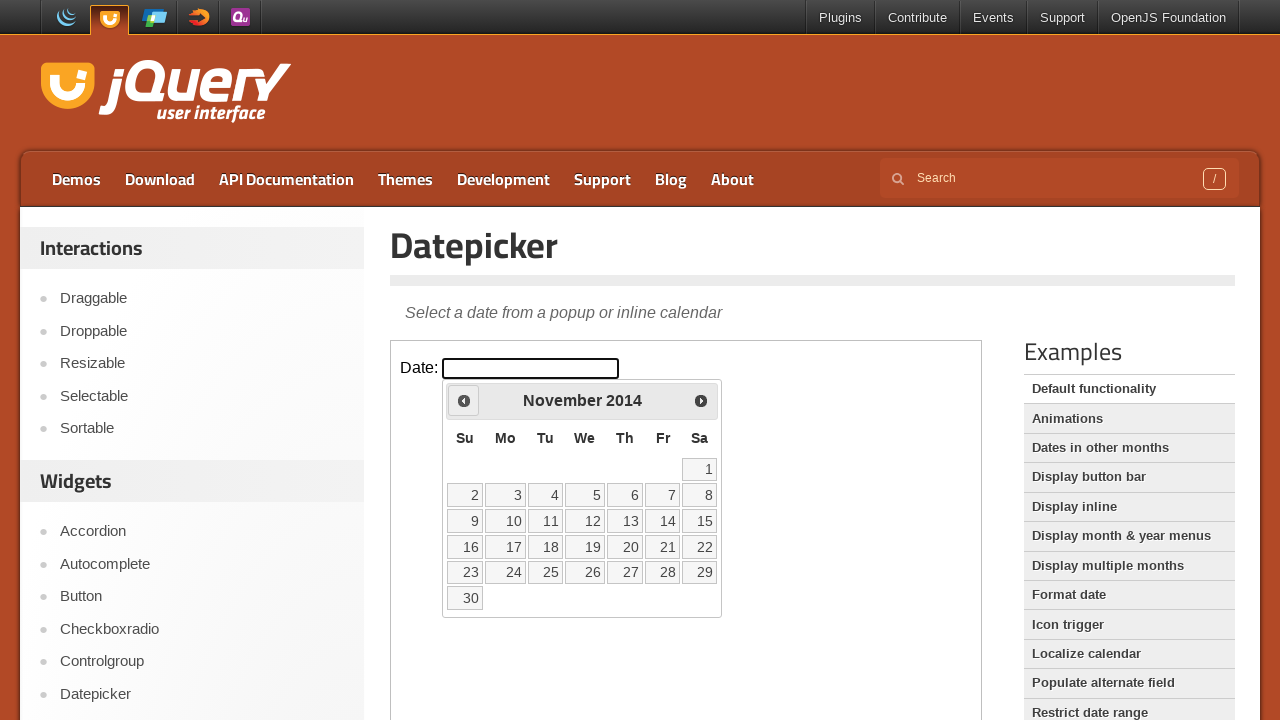

Clicked previous month button to navigate back from November 2014 at (464, 400) on iframe >> nth=0 >> internal:control=enter-frame >> xpath=//span[@class='ui-icon 
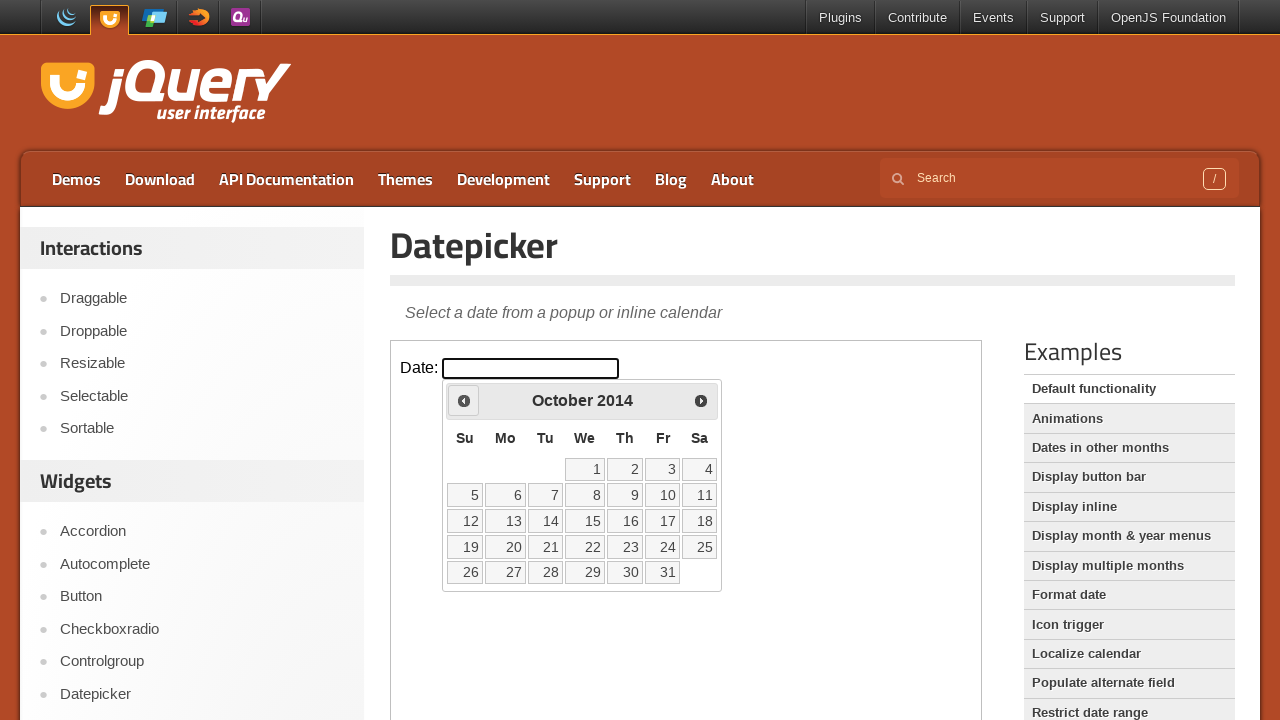

Retrieved current calendar date: October 2014
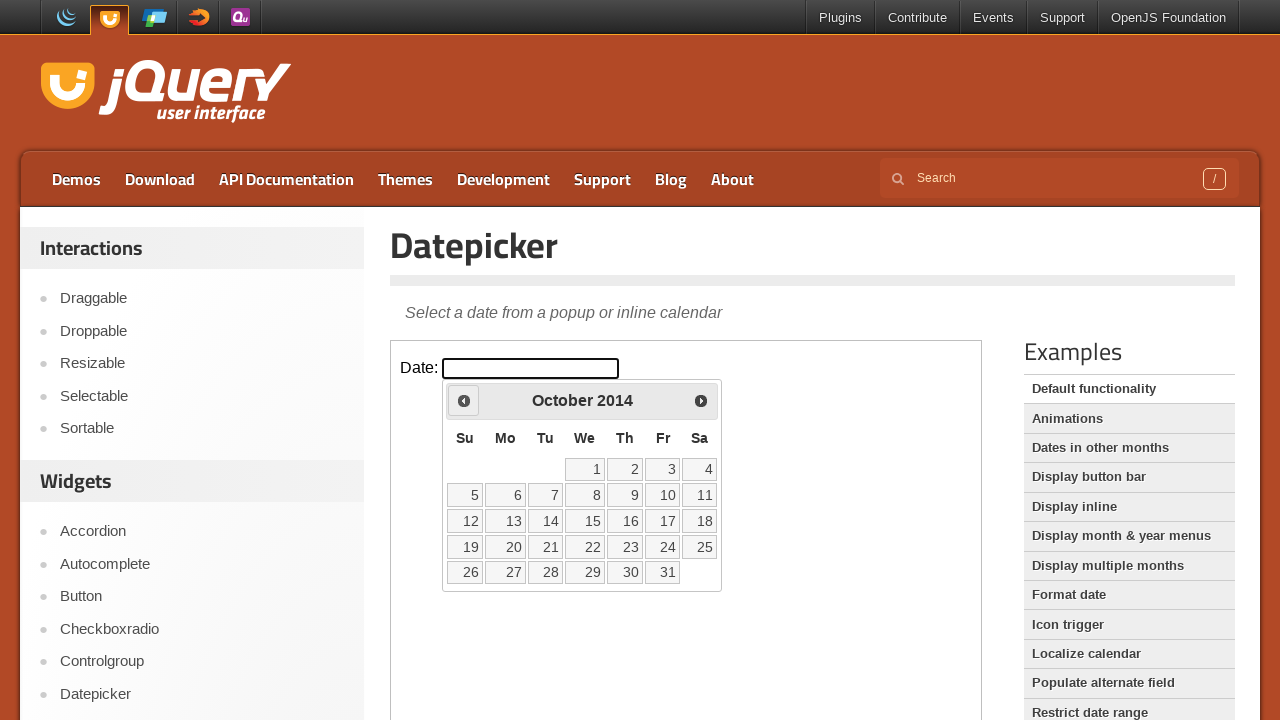

Clicked previous month button to navigate back from October 2014 at (464, 400) on iframe >> nth=0 >> internal:control=enter-frame >> xpath=//span[@class='ui-icon 
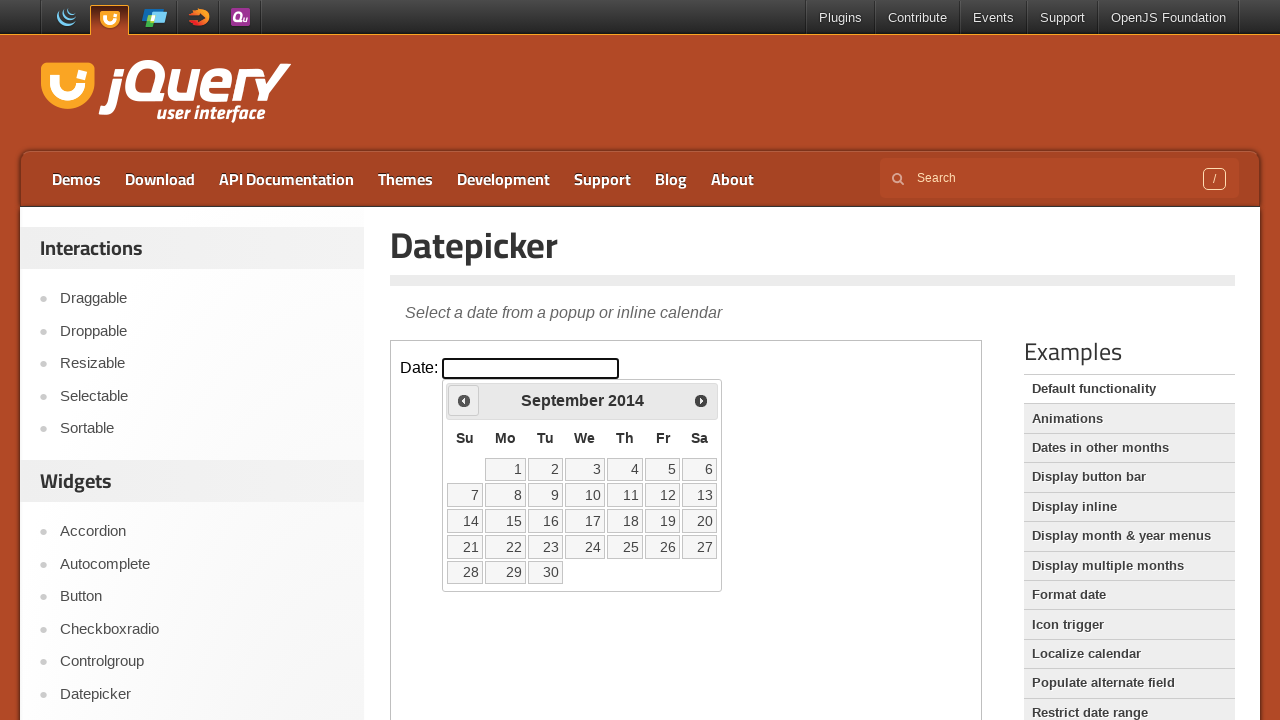

Retrieved current calendar date: September 2014
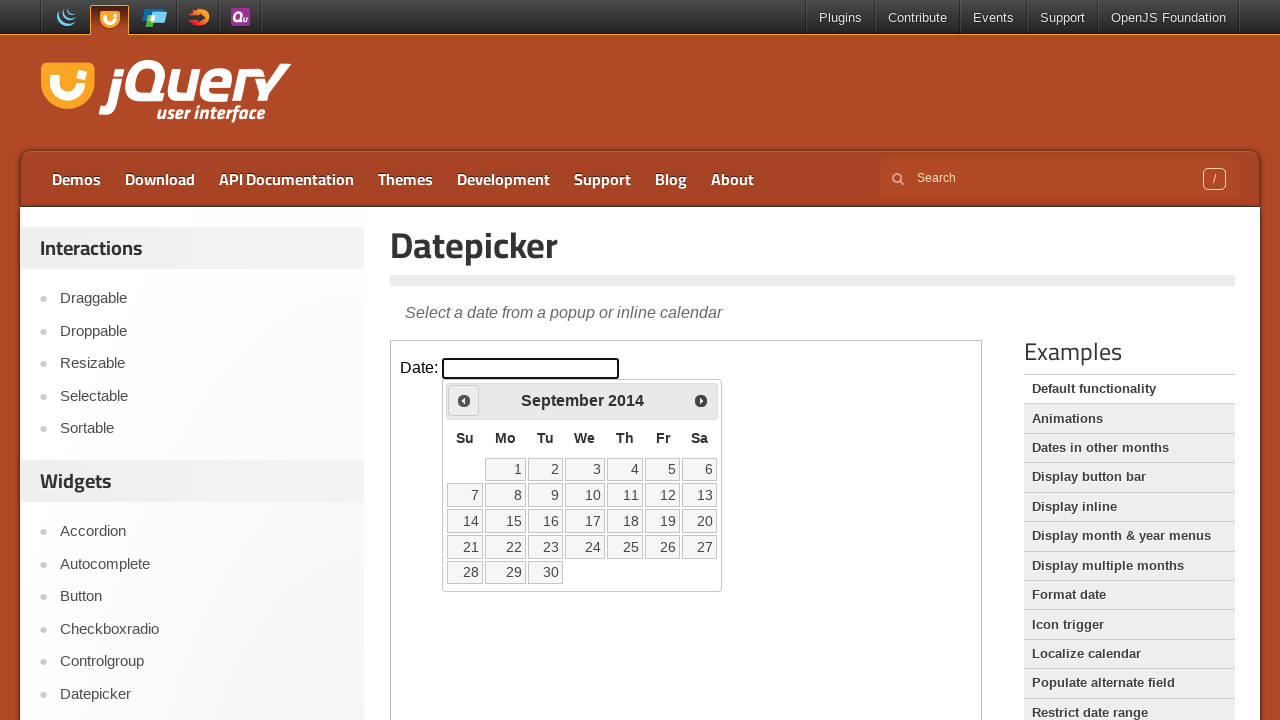

Clicked previous month button to navigate back from September 2014 at (464, 400) on iframe >> nth=0 >> internal:control=enter-frame >> xpath=//span[@class='ui-icon 
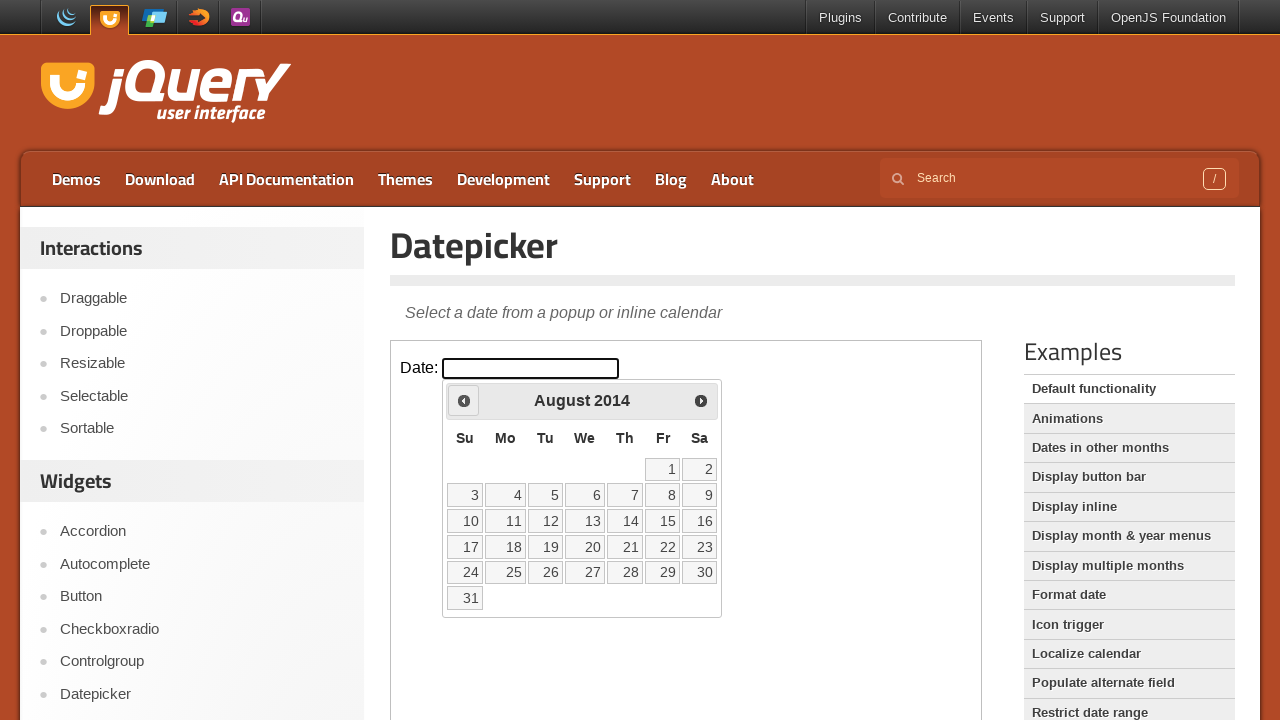

Retrieved current calendar date: August 2014
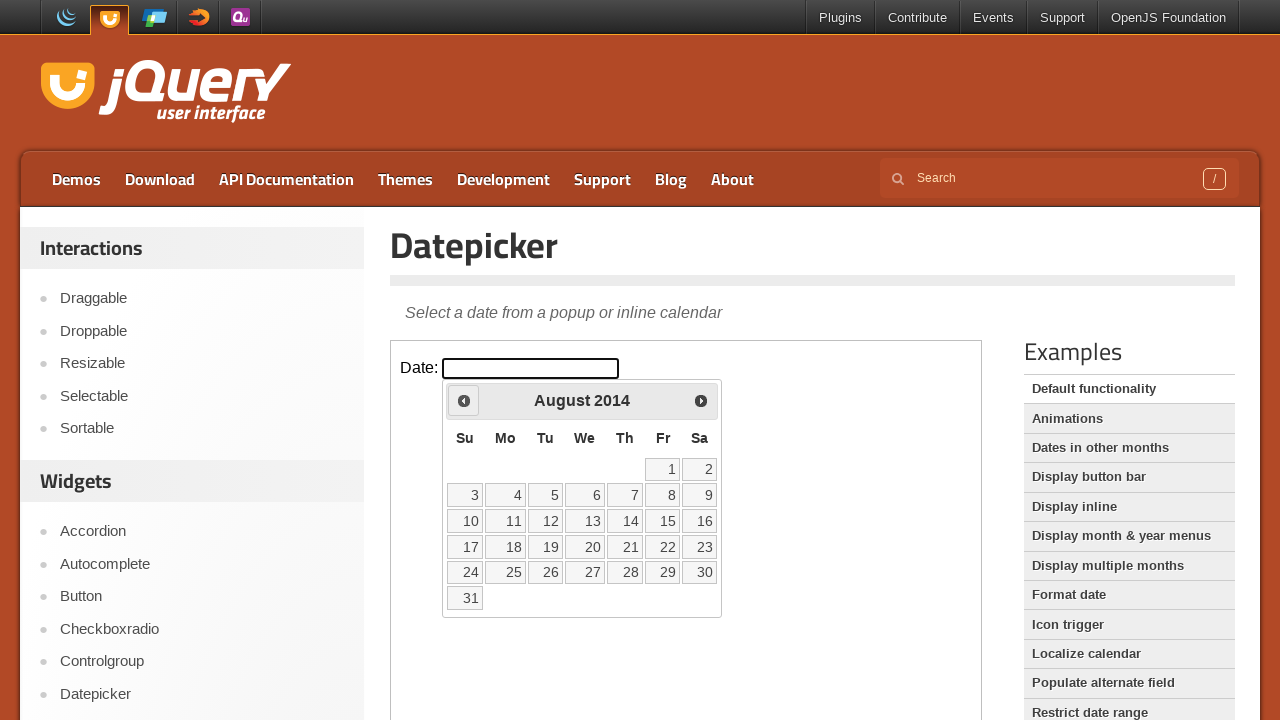

Clicked previous month button to navigate back from August 2014 at (464, 400) on iframe >> nth=0 >> internal:control=enter-frame >> xpath=//span[@class='ui-icon 
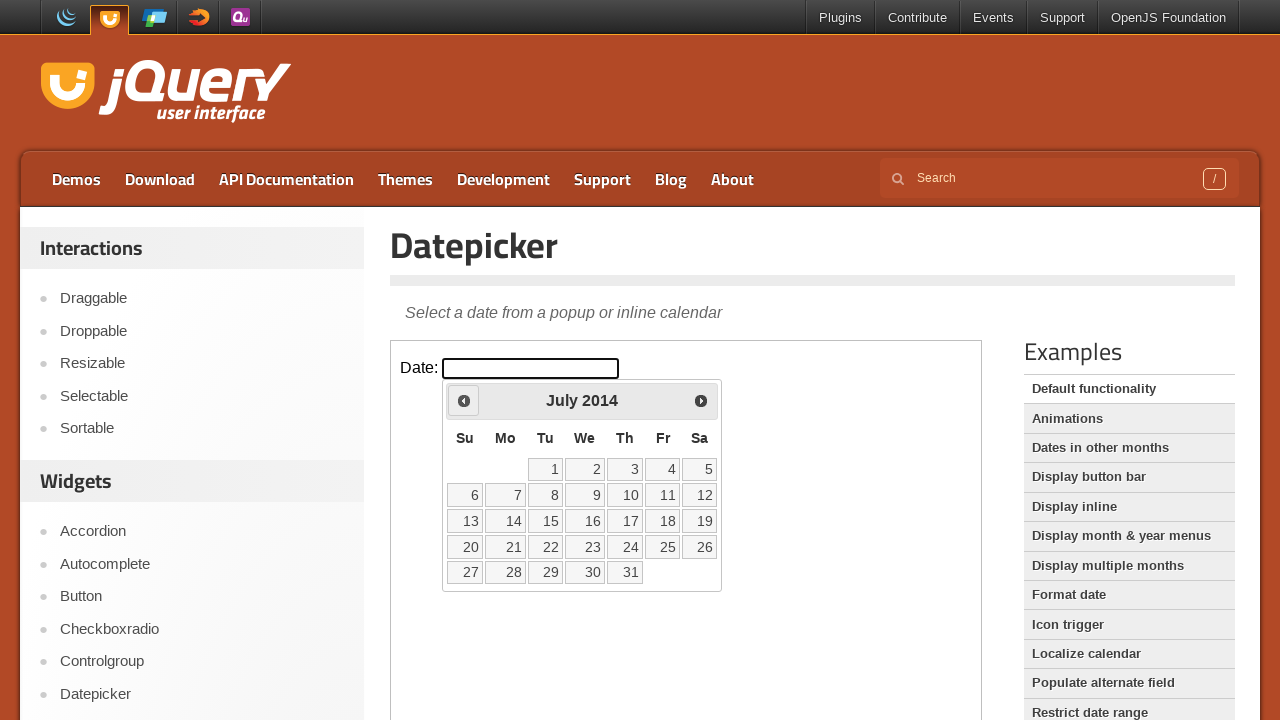

Retrieved current calendar date: July 2014
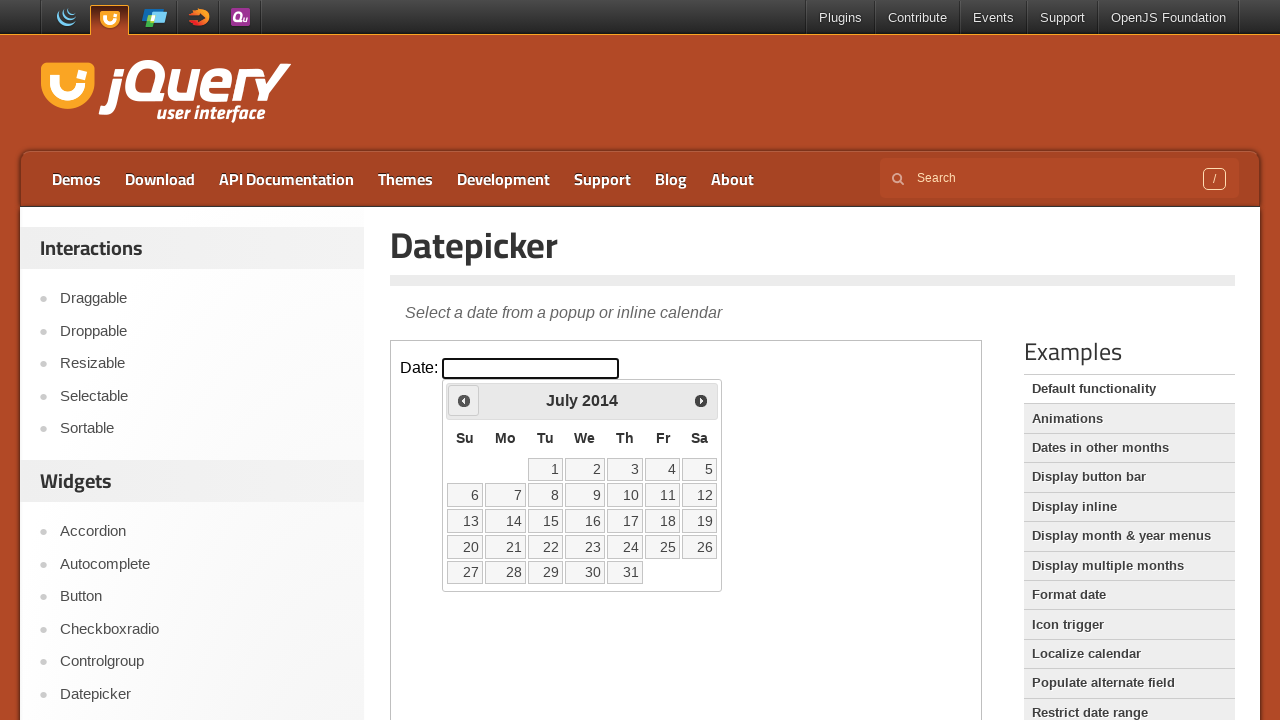

Clicked previous month button to navigate back from July 2014 at (464, 400) on iframe >> nth=0 >> internal:control=enter-frame >> xpath=//span[@class='ui-icon 
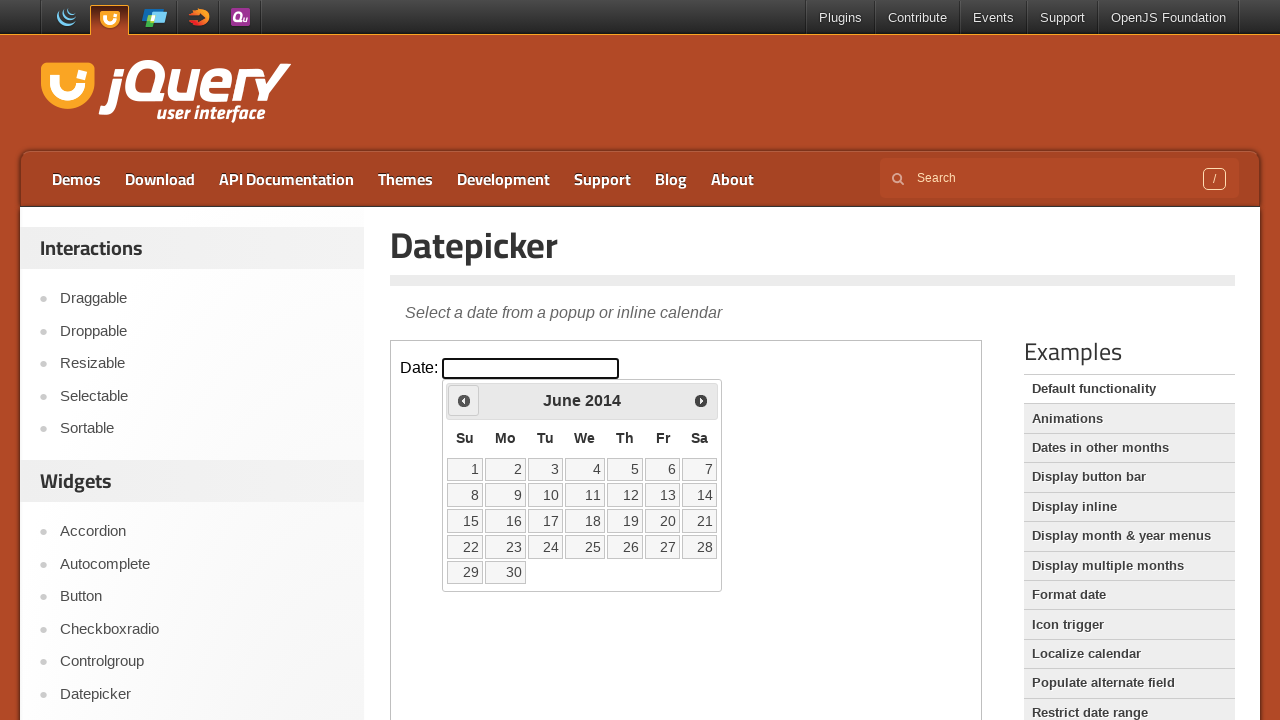

Retrieved current calendar date: June 2014
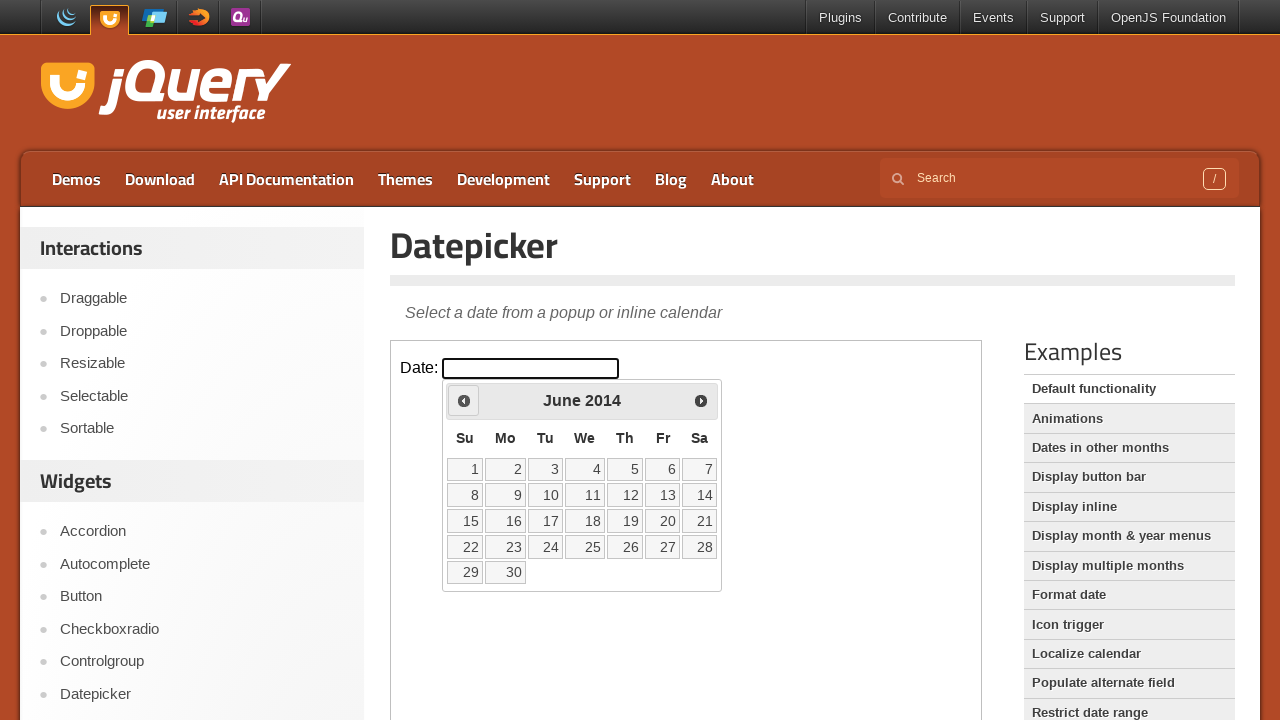

Clicked previous month button to navigate back from June 2014 at (464, 400) on iframe >> nth=0 >> internal:control=enter-frame >> xpath=//span[@class='ui-icon 
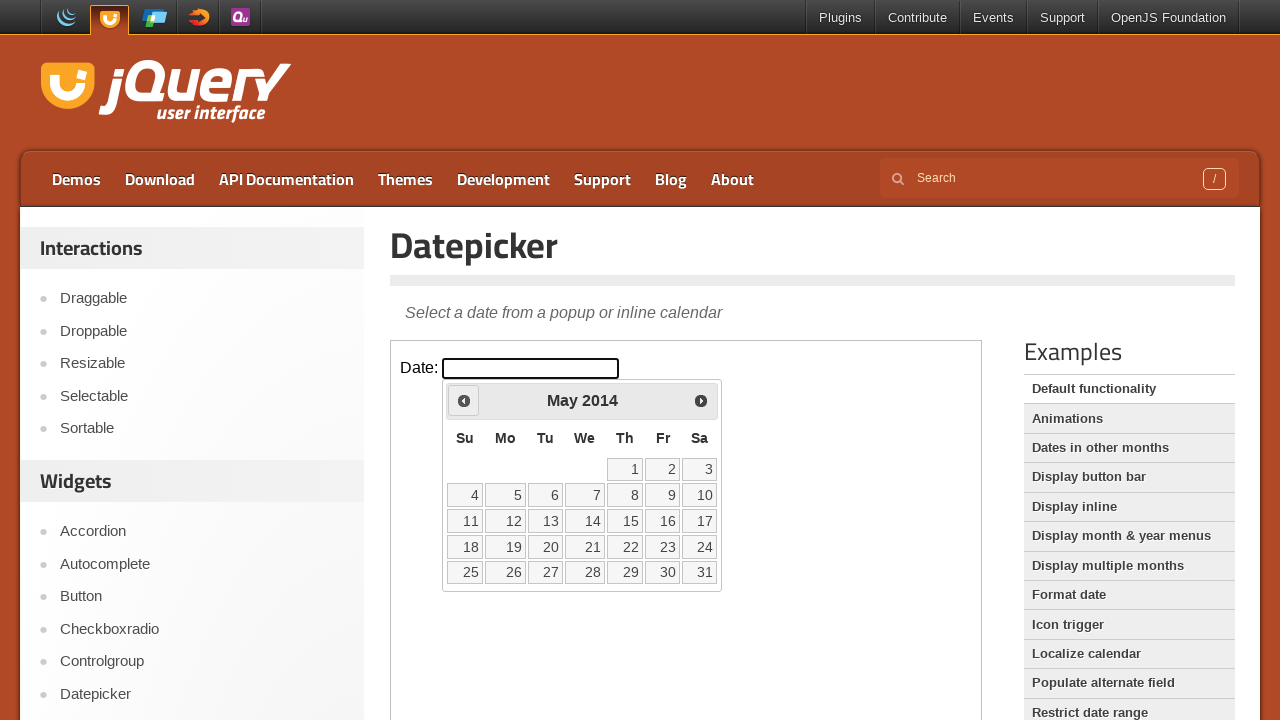

Retrieved current calendar date: May 2014
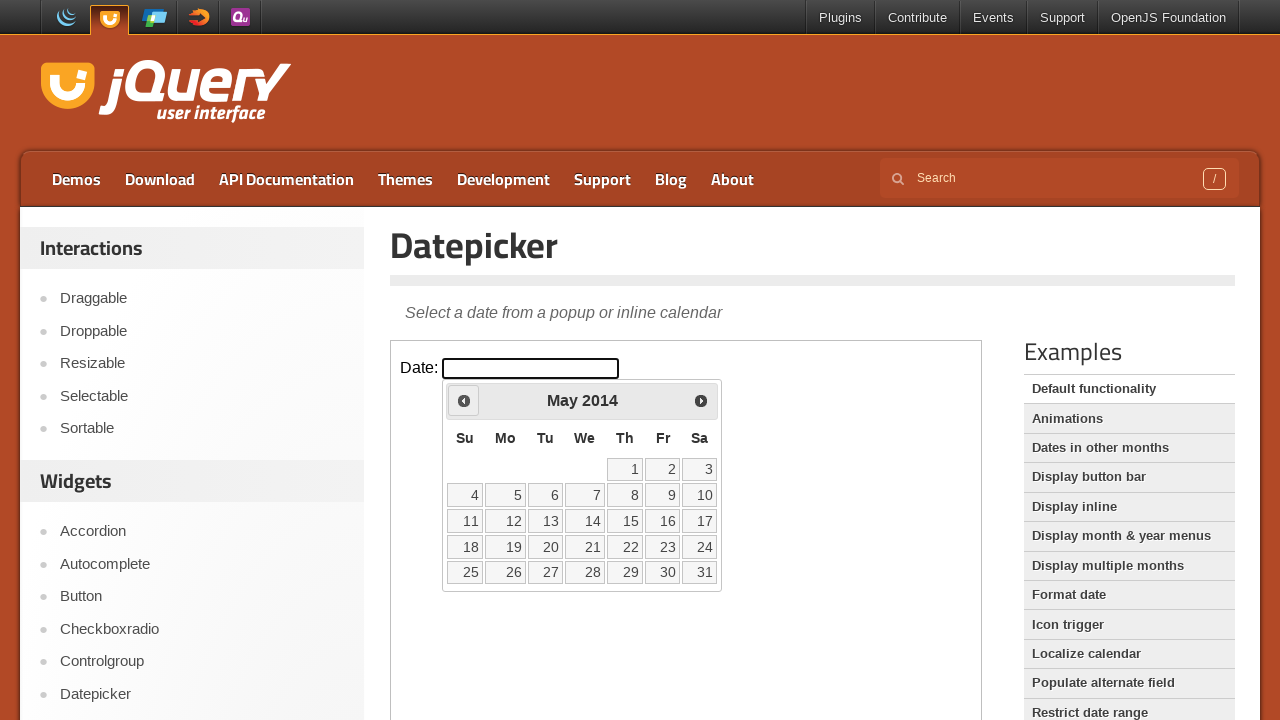

Clicked previous month button to navigate back from May 2014 at (464, 400) on iframe >> nth=0 >> internal:control=enter-frame >> xpath=//span[@class='ui-icon 
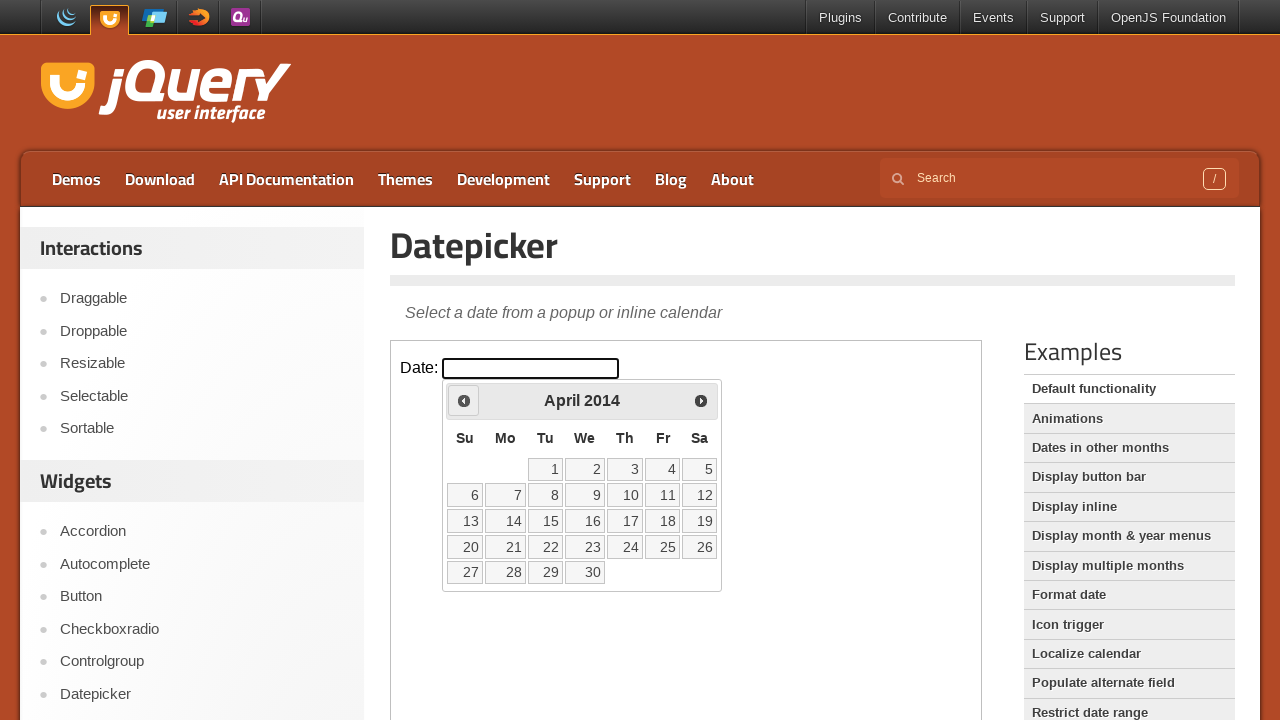

Retrieved current calendar date: April 2014
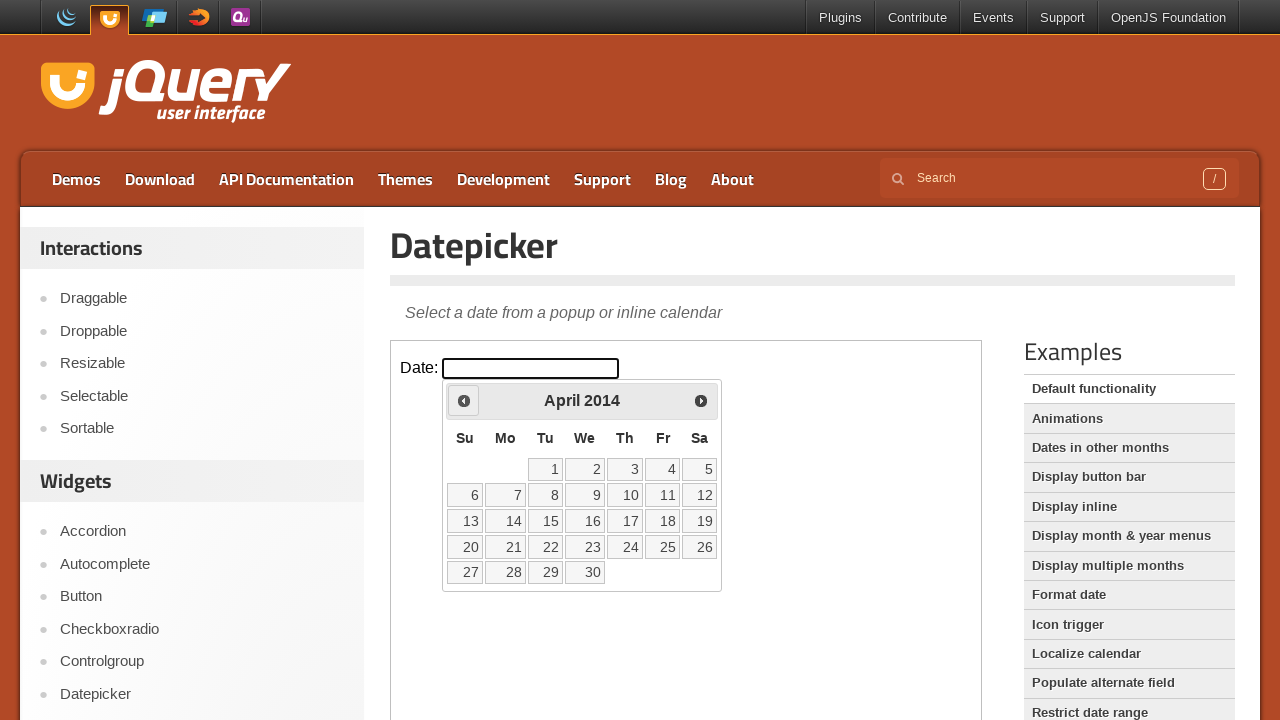

Clicked previous month button to navigate back from April 2014 at (464, 400) on iframe >> nth=0 >> internal:control=enter-frame >> xpath=//span[@class='ui-icon 
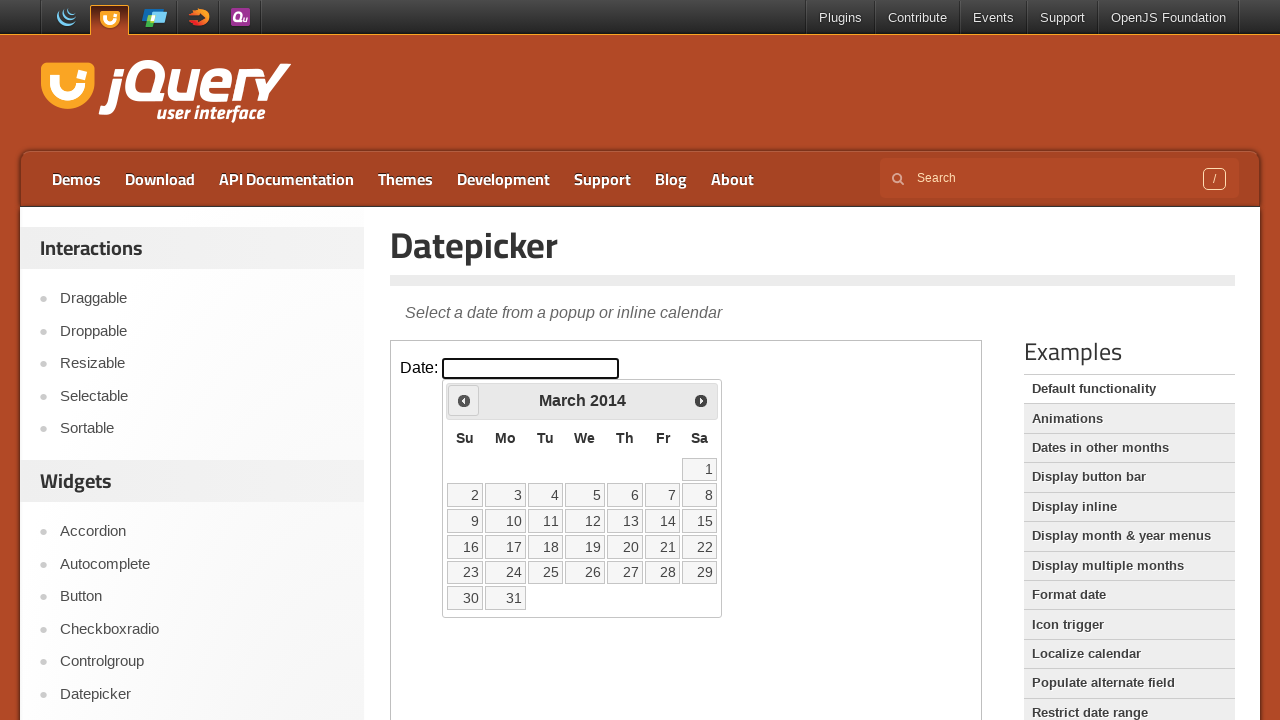

Retrieved current calendar date: March 2014
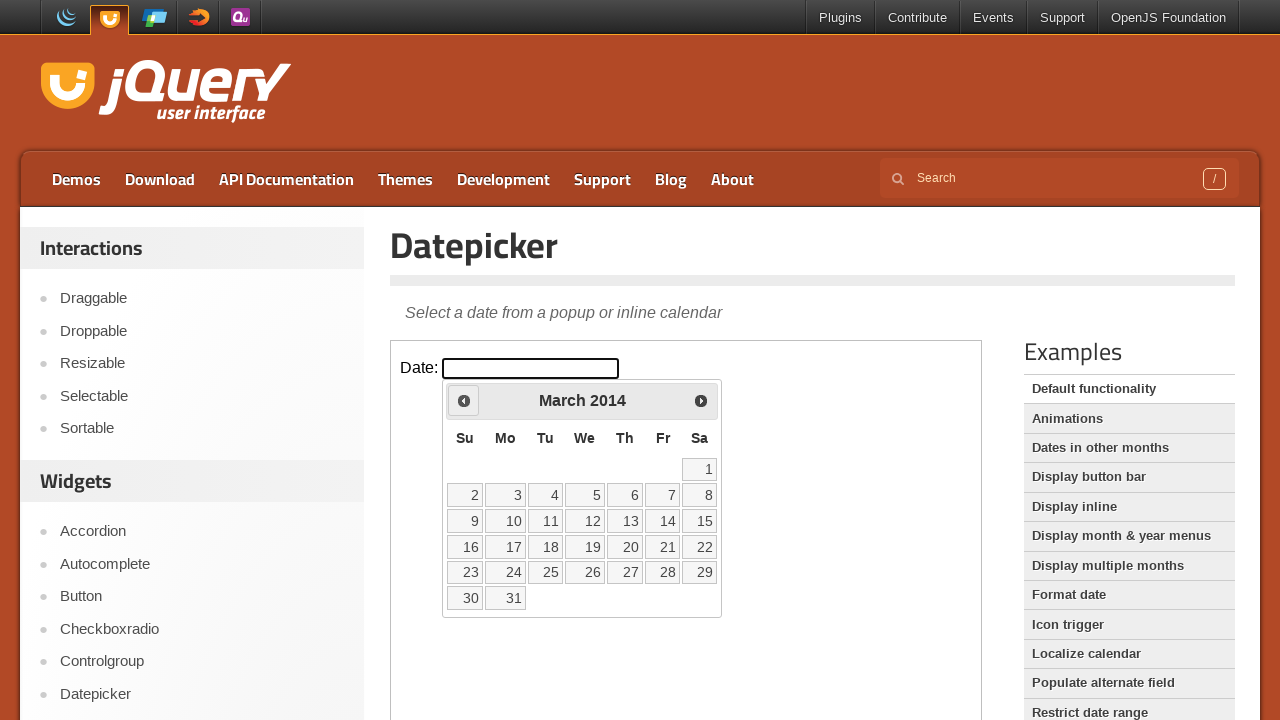

Clicked previous month button to navigate back from March 2014 at (464, 400) on iframe >> nth=0 >> internal:control=enter-frame >> xpath=//span[@class='ui-icon 
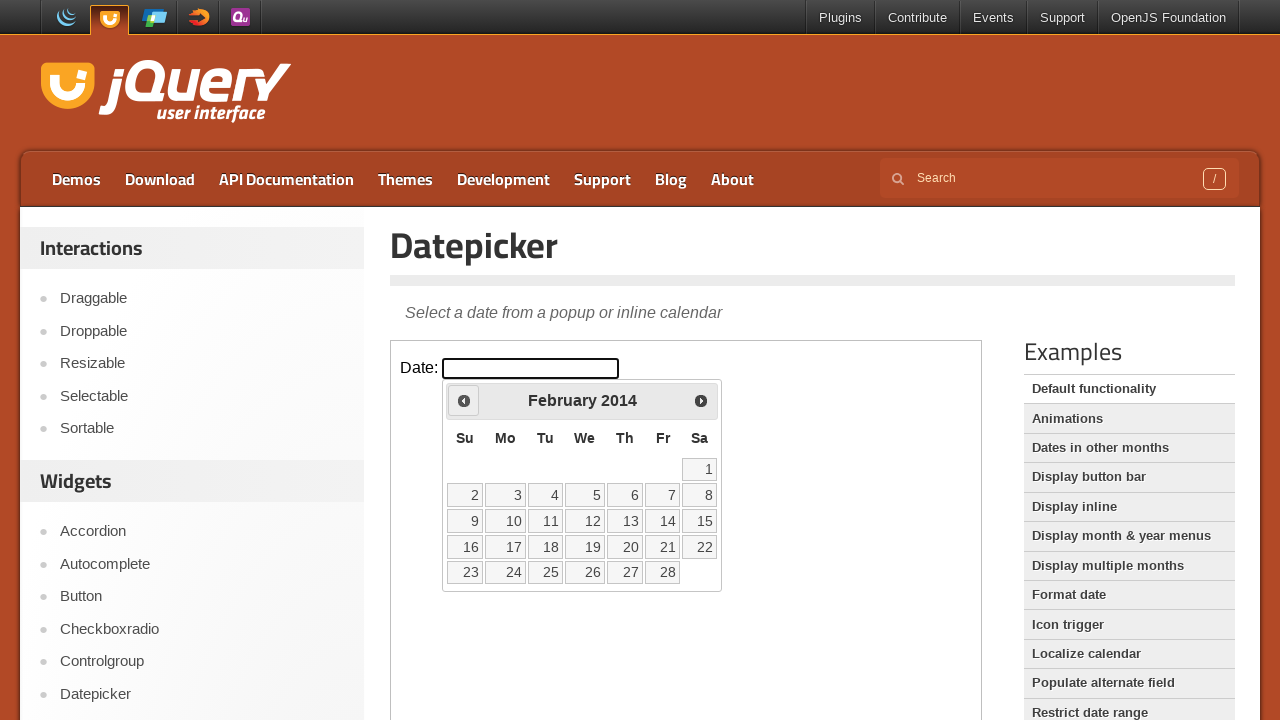

Retrieved current calendar date: February 2014
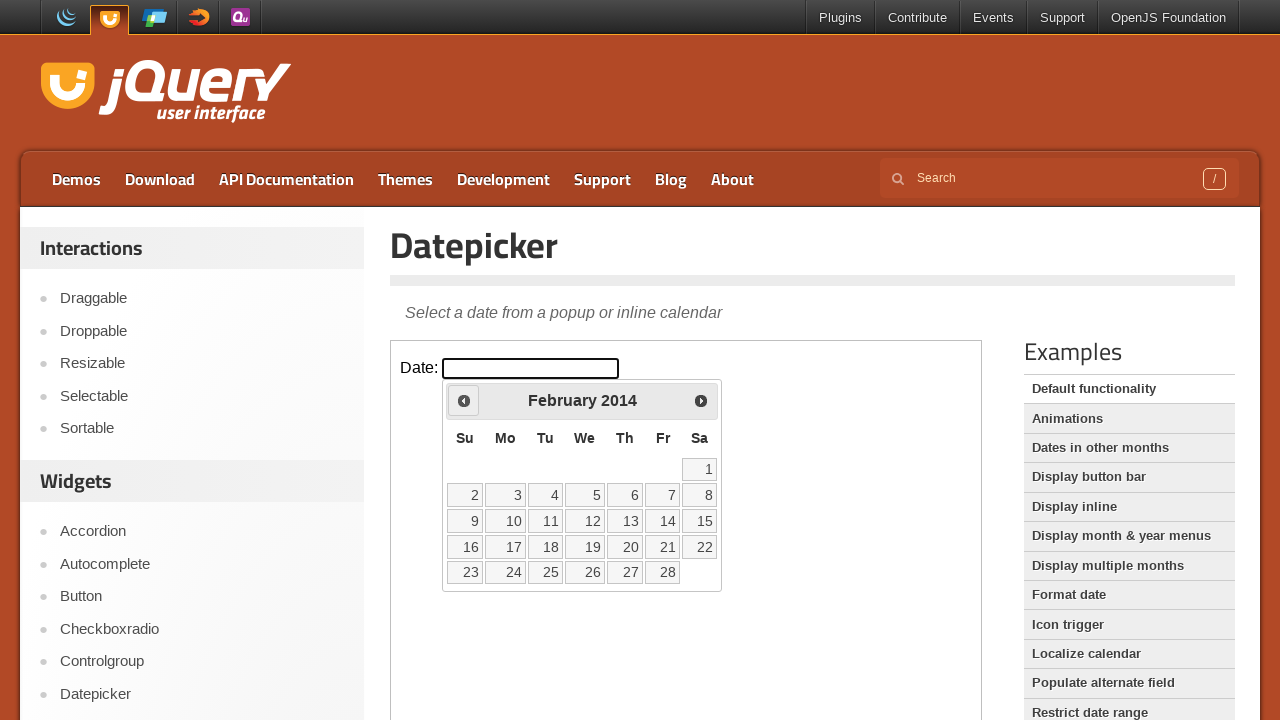

Clicked previous month button to navigate back from February 2014 at (464, 400) on iframe >> nth=0 >> internal:control=enter-frame >> xpath=//span[@class='ui-icon 
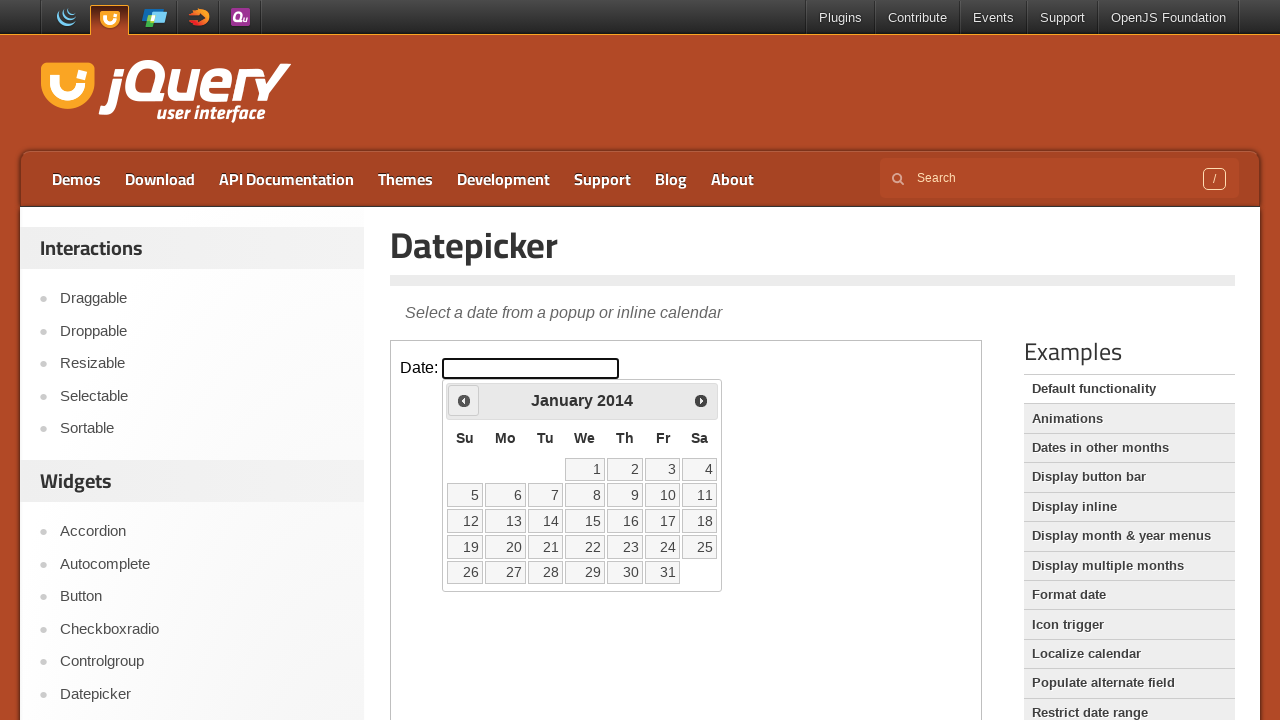

Retrieved current calendar date: January 2014
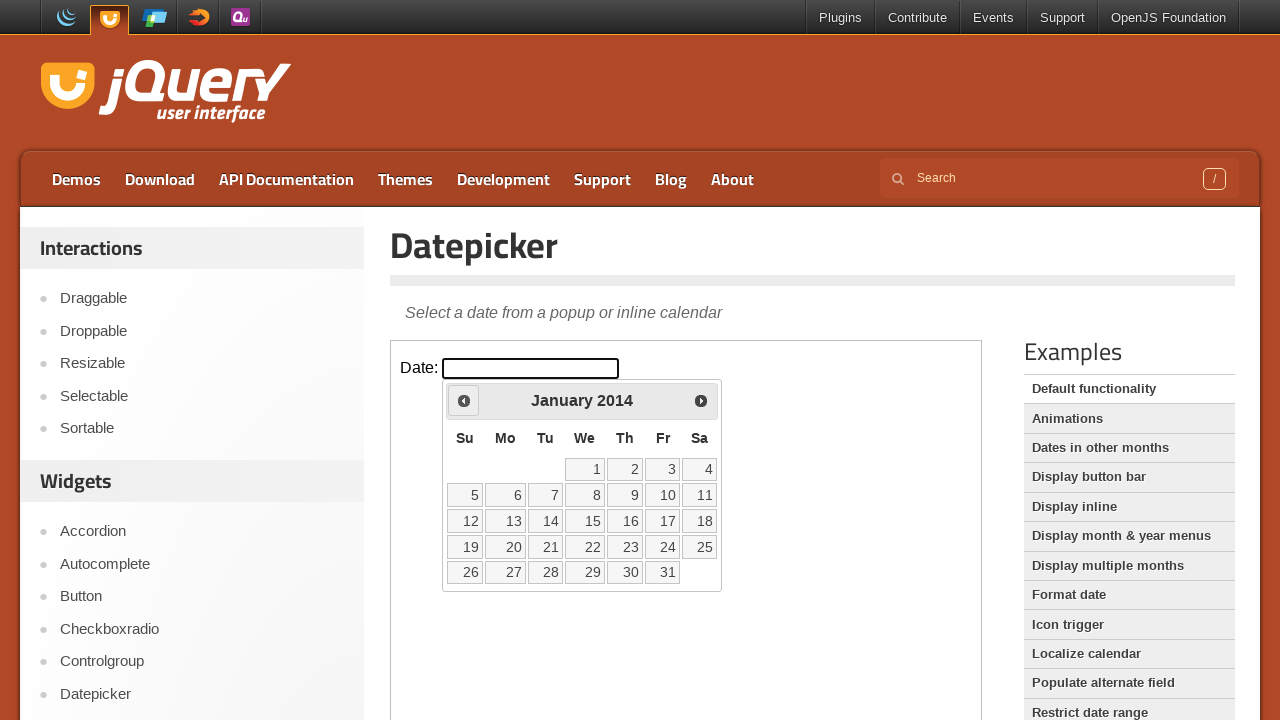

Clicked previous month button to navigate back from January 2014 at (464, 400) on iframe >> nth=0 >> internal:control=enter-frame >> xpath=//span[@class='ui-icon 
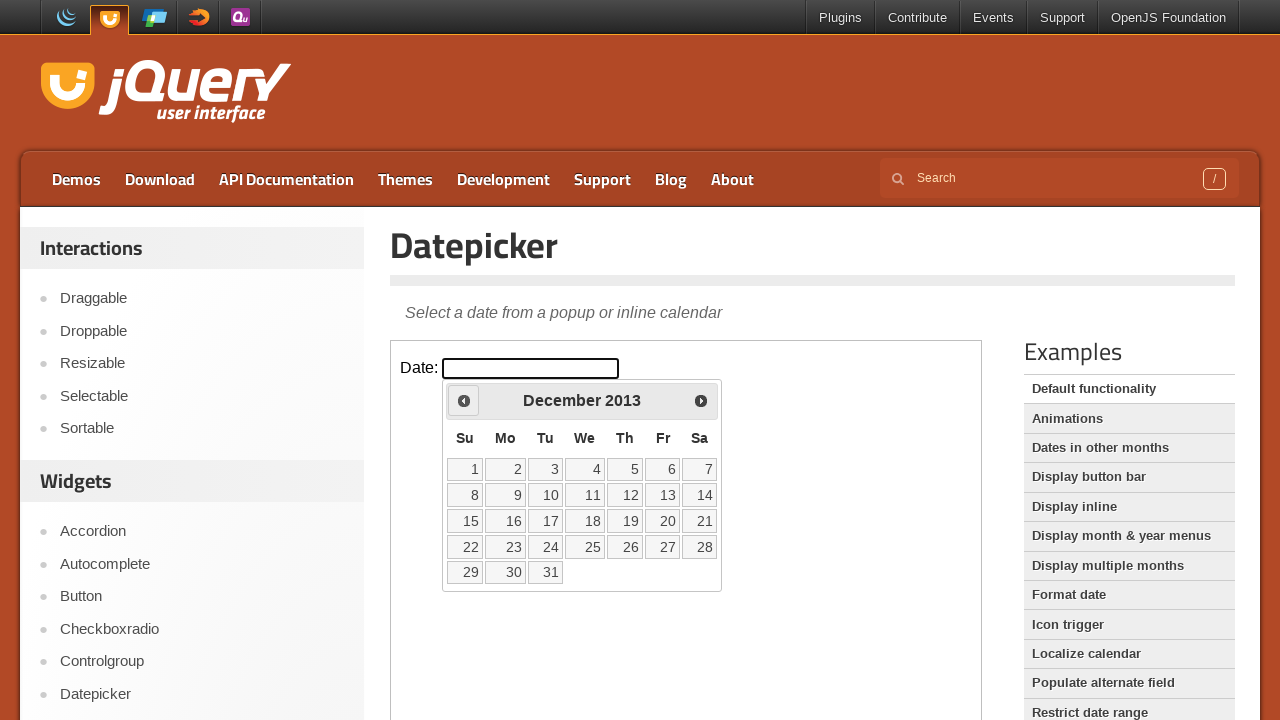

Retrieved current calendar date: December 2013
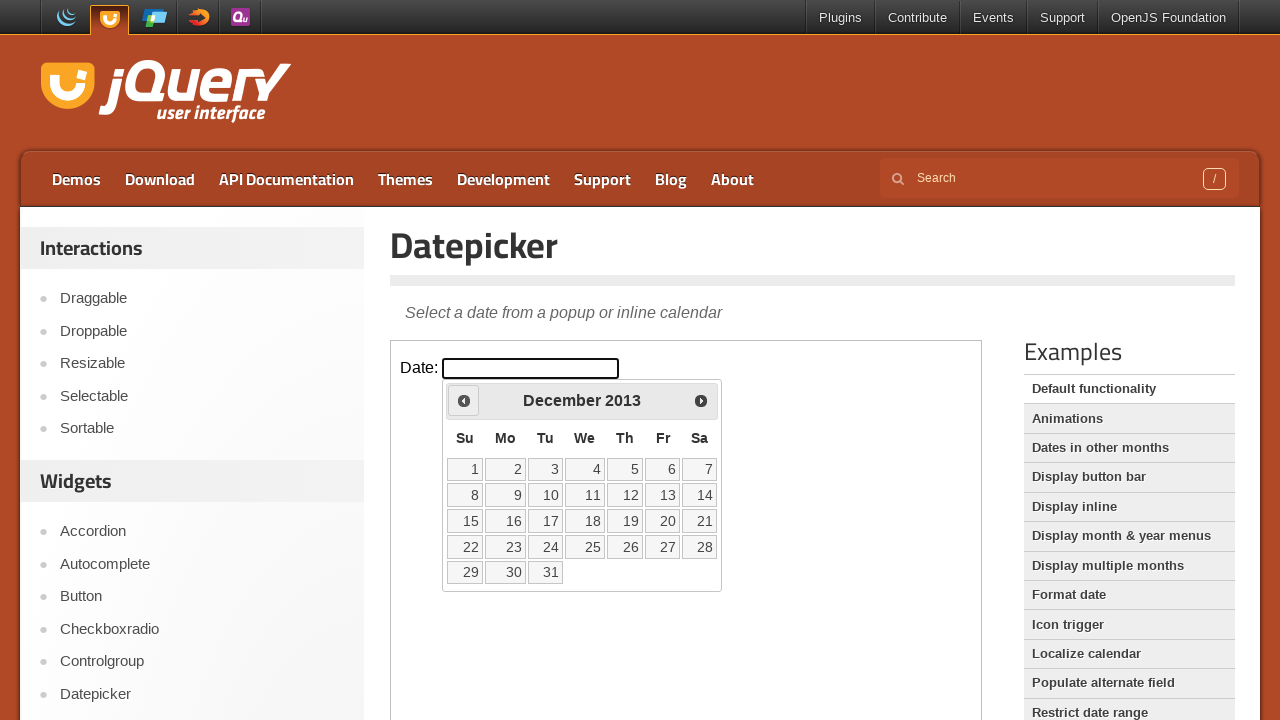

Clicked previous month button to navigate back from December 2013 at (464, 400) on iframe >> nth=0 >> internal:control=enter-frame >> xpath=//span[@class='ui-icon 
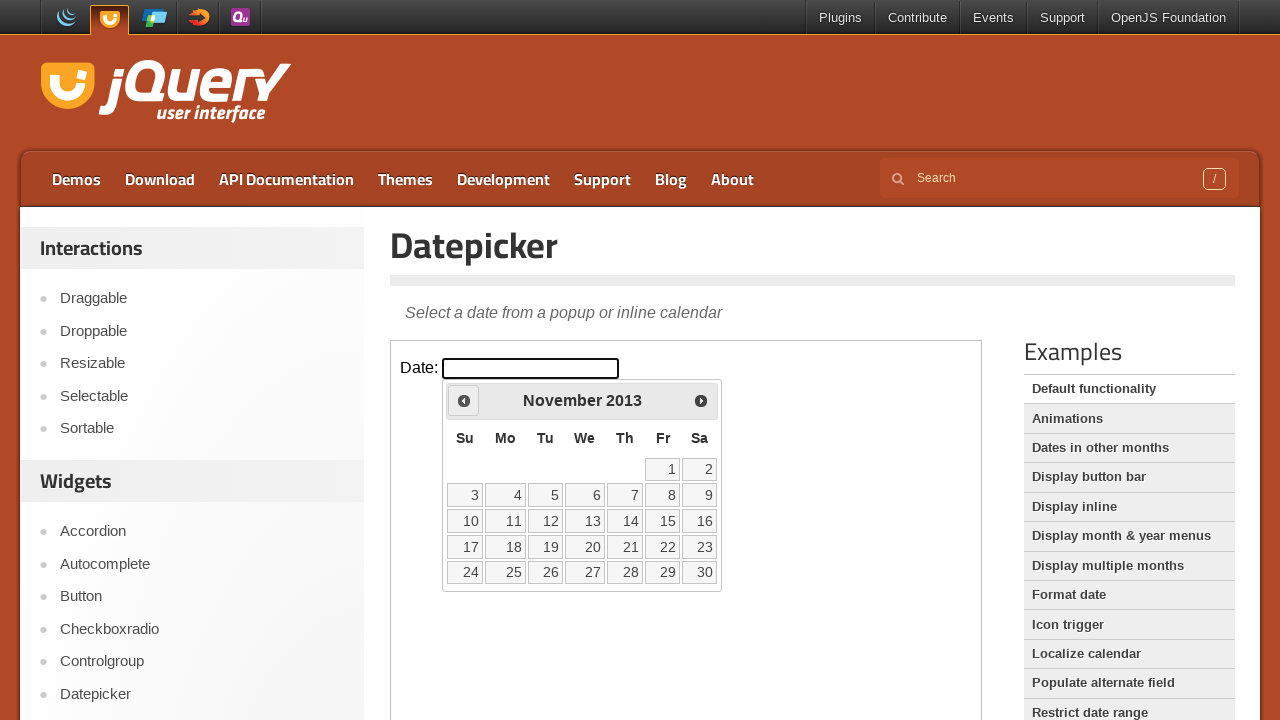

Retrieved current calendar date: November 2013
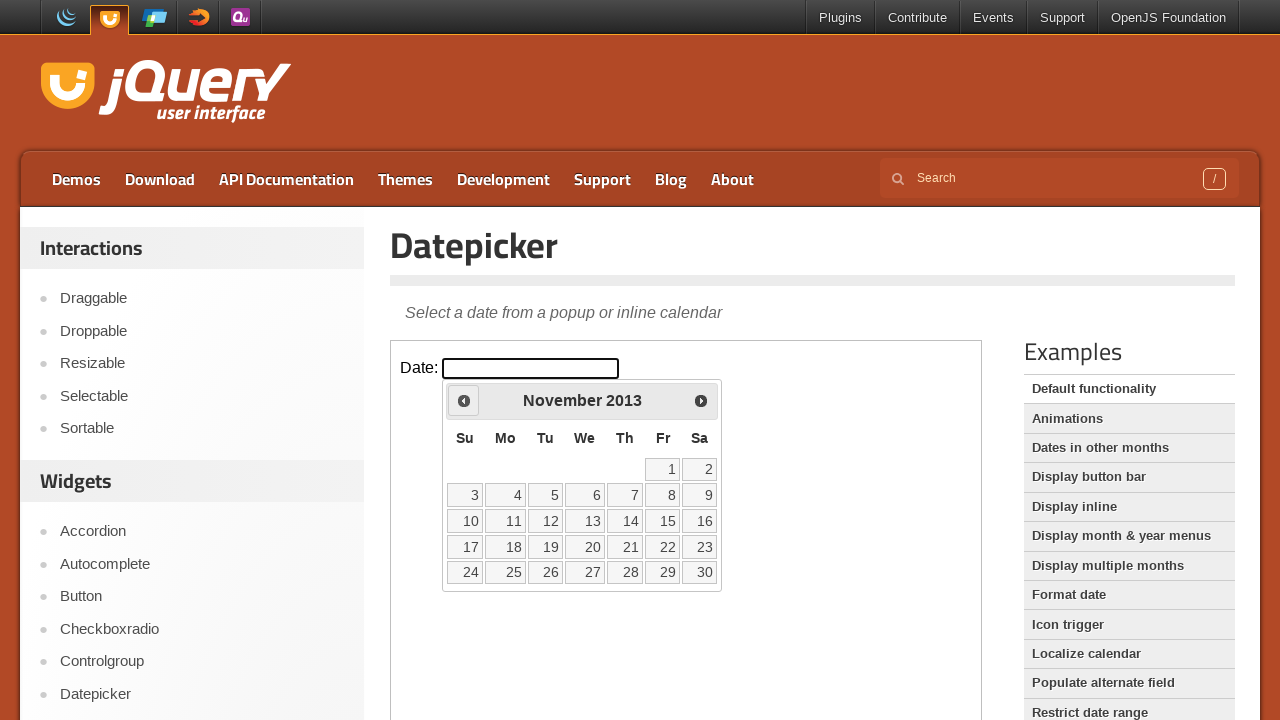

Clicked previous month button to navigate back from November 2013 at (464, 400) on iframe >> nth=0 >> internal:control=enter-frame >> xpath=//span[@class='ui-icon 
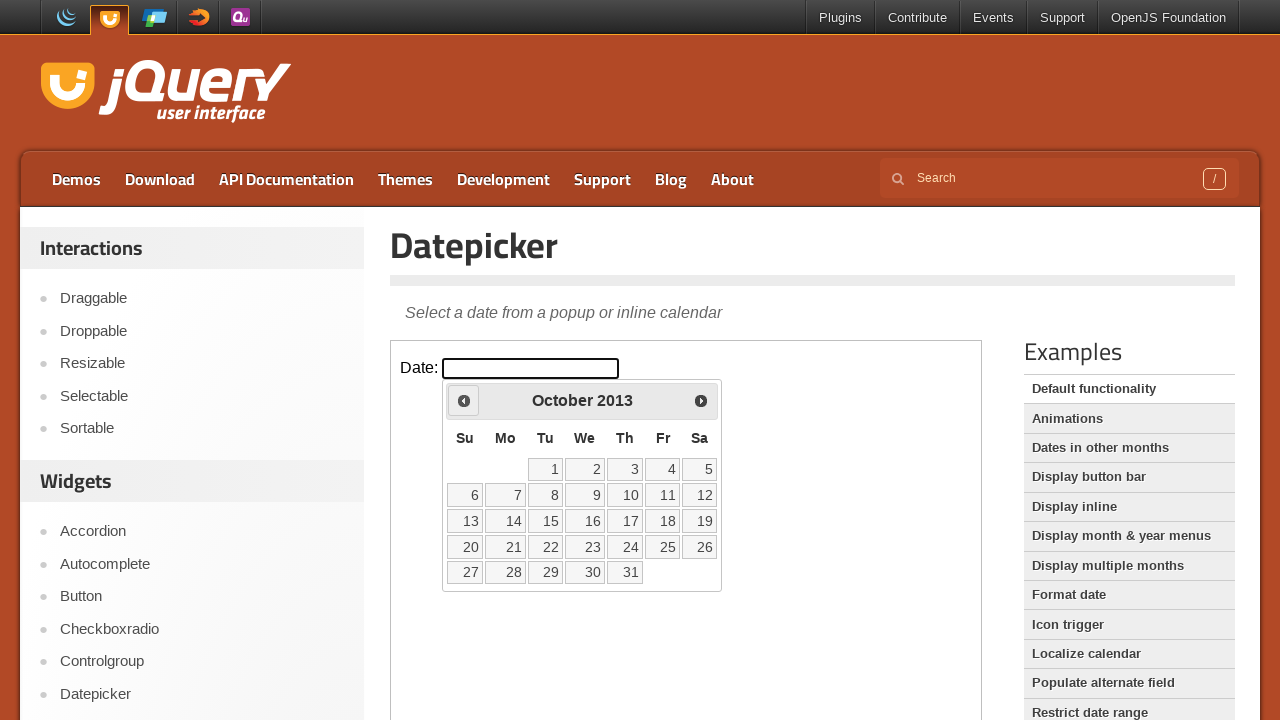

Retrieved current calendar date: October 2013
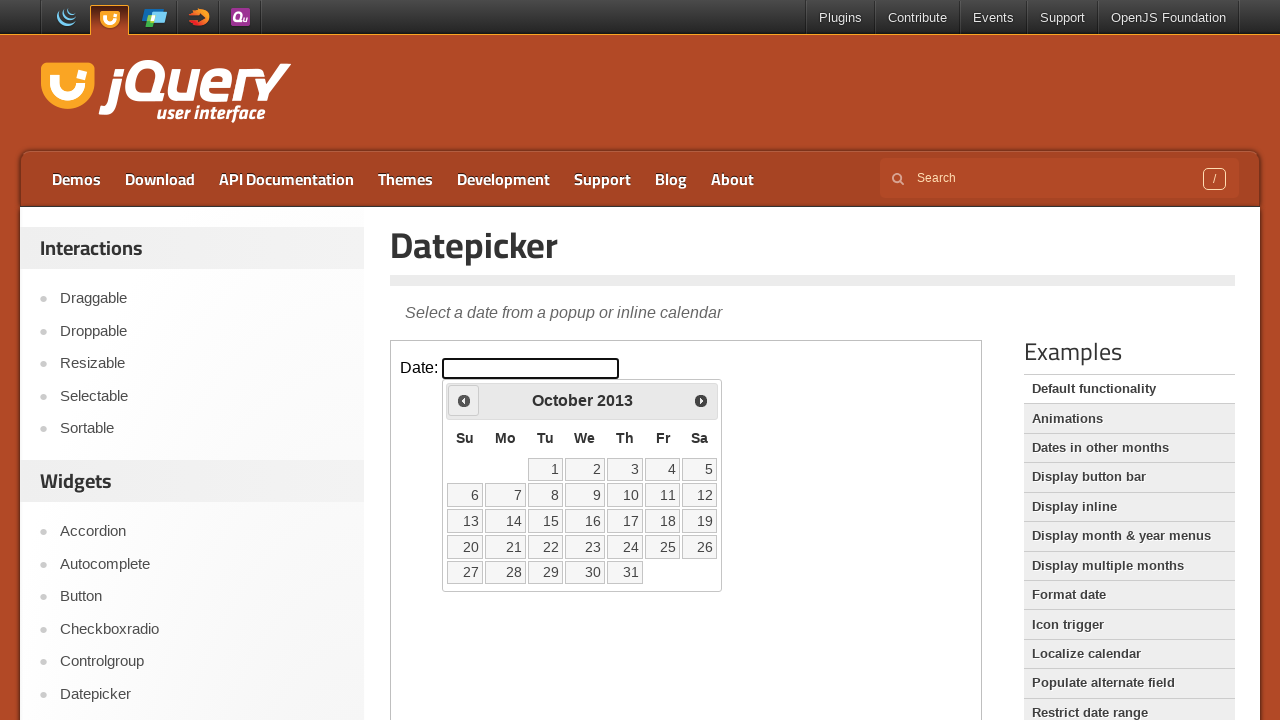

Clicked previous month button to navigate back from October 2013 at (464, 400) on iframe >> nth=0 >> internal:control=enter-frame >> xpath=//span[@class='ui-icon 
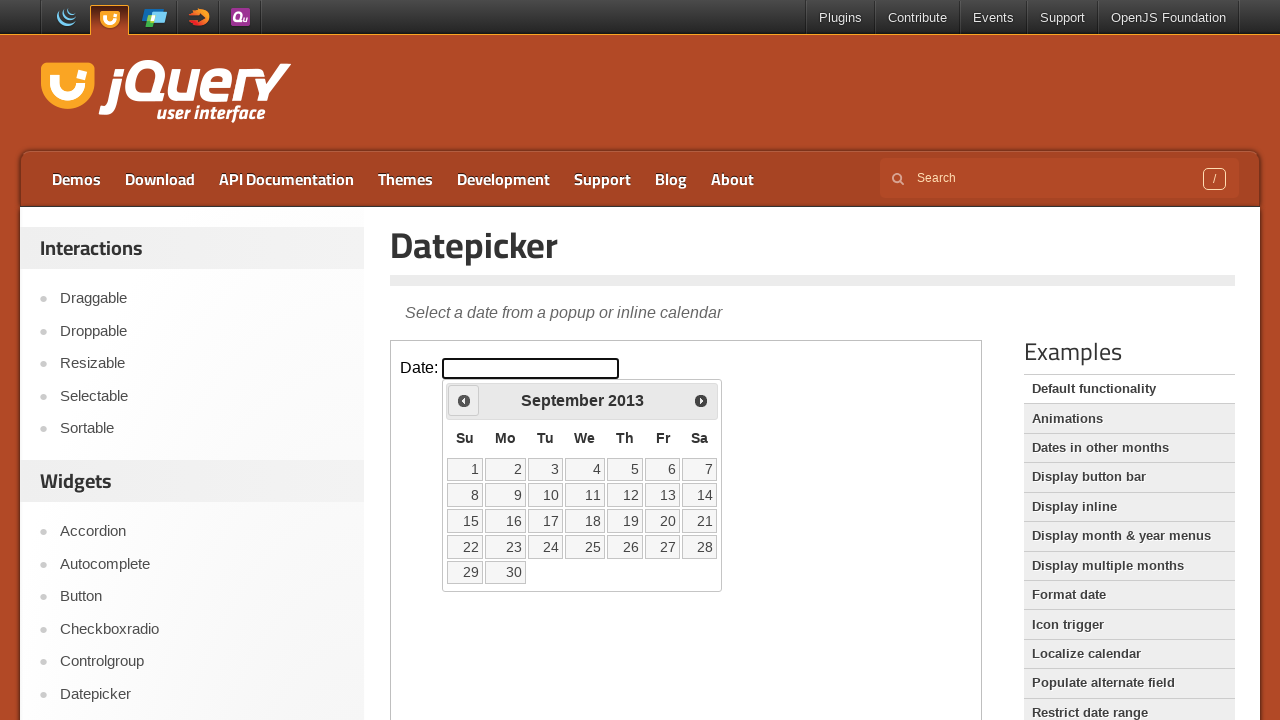

Retrieved current calendar date: September 2013
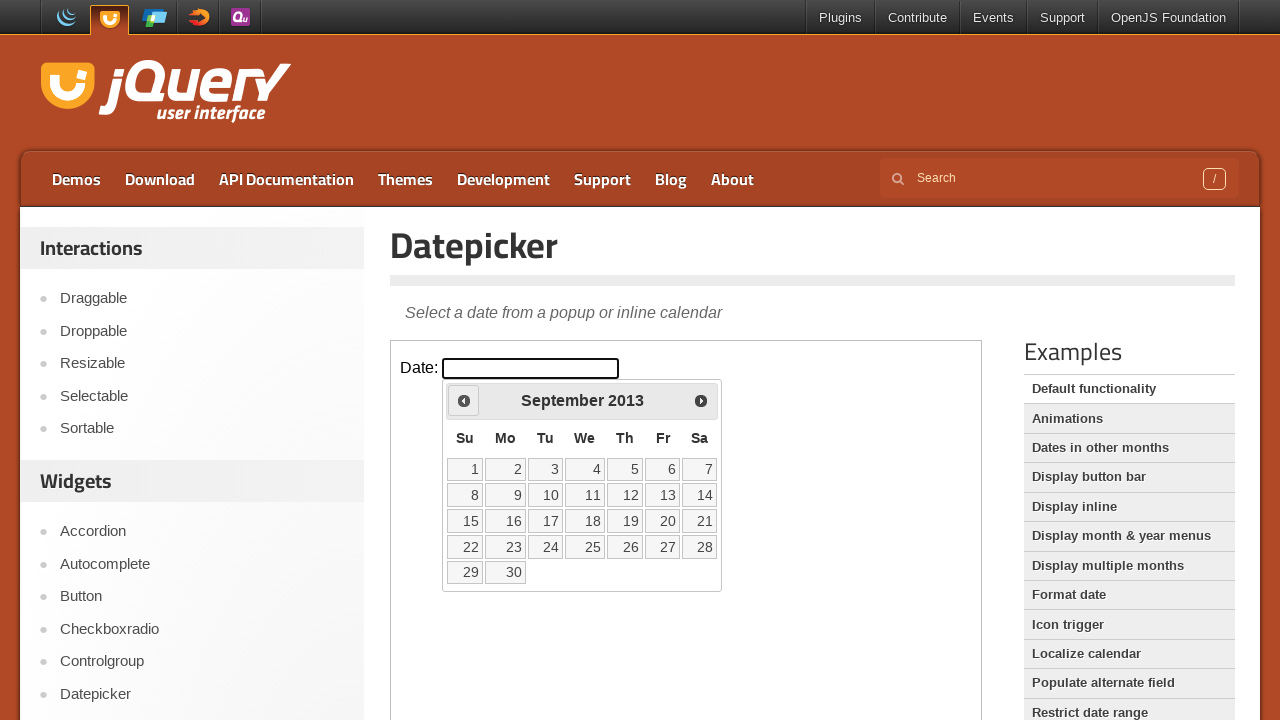

Clicked previous month button to navigate back from September 2013 at (464, 400) on iframe >> nth=0 >> internal:control=enter-frame >> xpath=//span[@class='ui-icon 
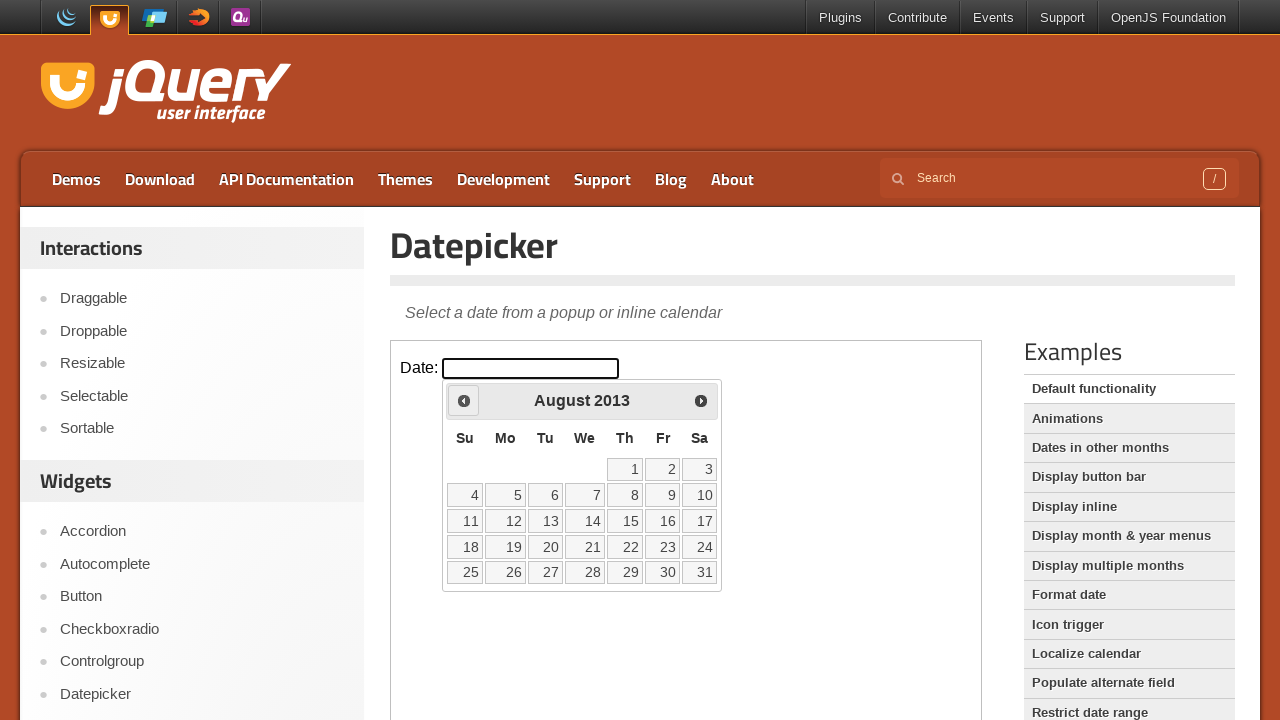

Retrieved current calendar date: August 2013
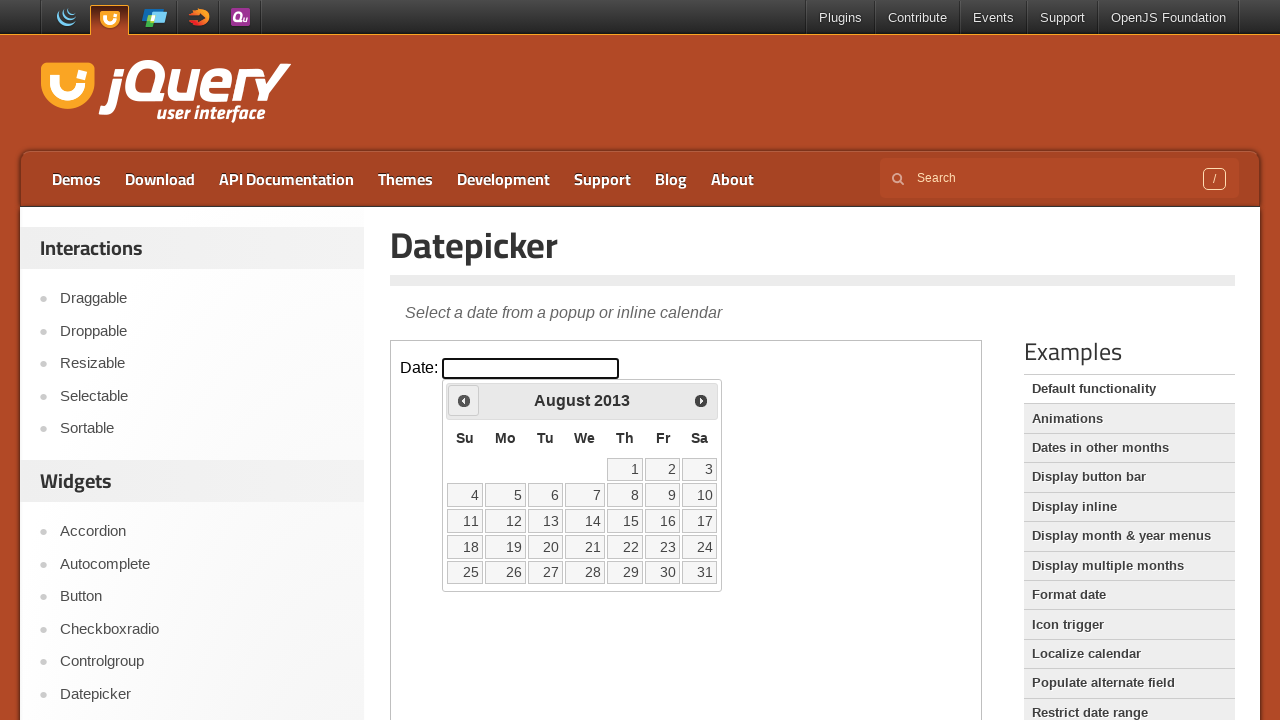

Clicked previous month button to navigate back from August 2013 at (464, 400) on iframe >> nth=0 >> internal:control=enter-frame >> xpath=//span[@class='ui-icon 
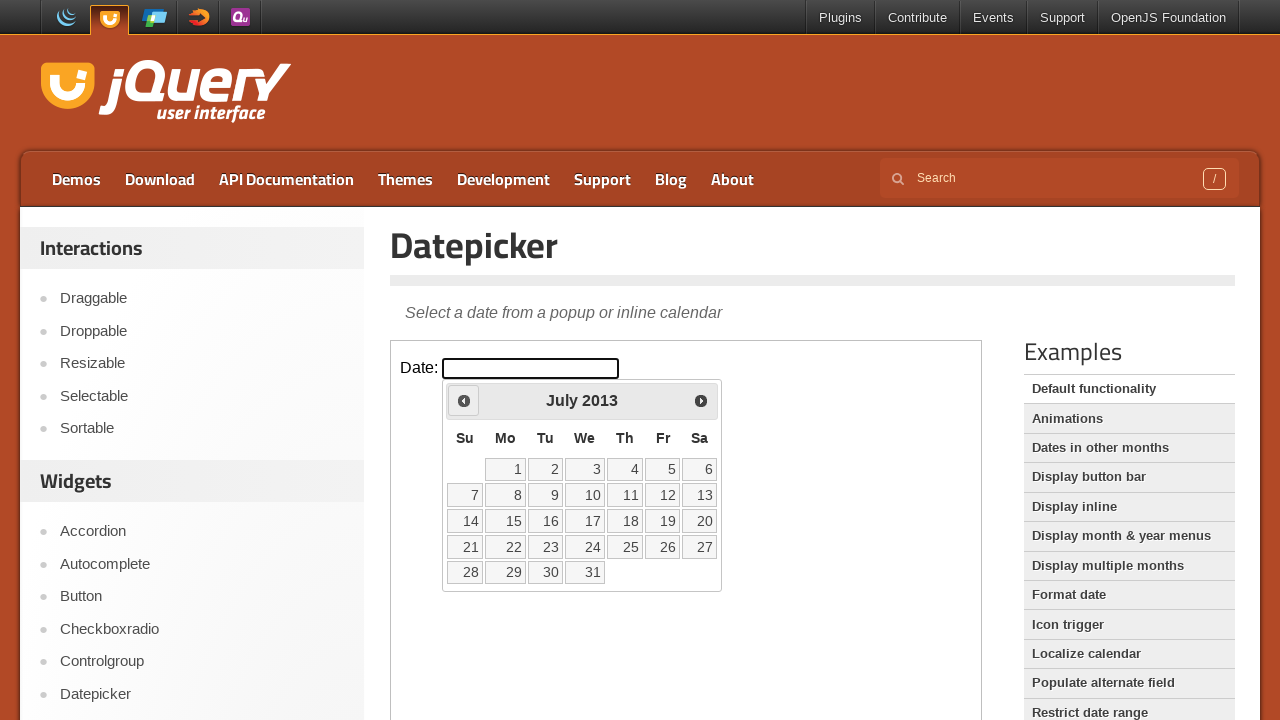

Retrieved current calendar date: July 2013
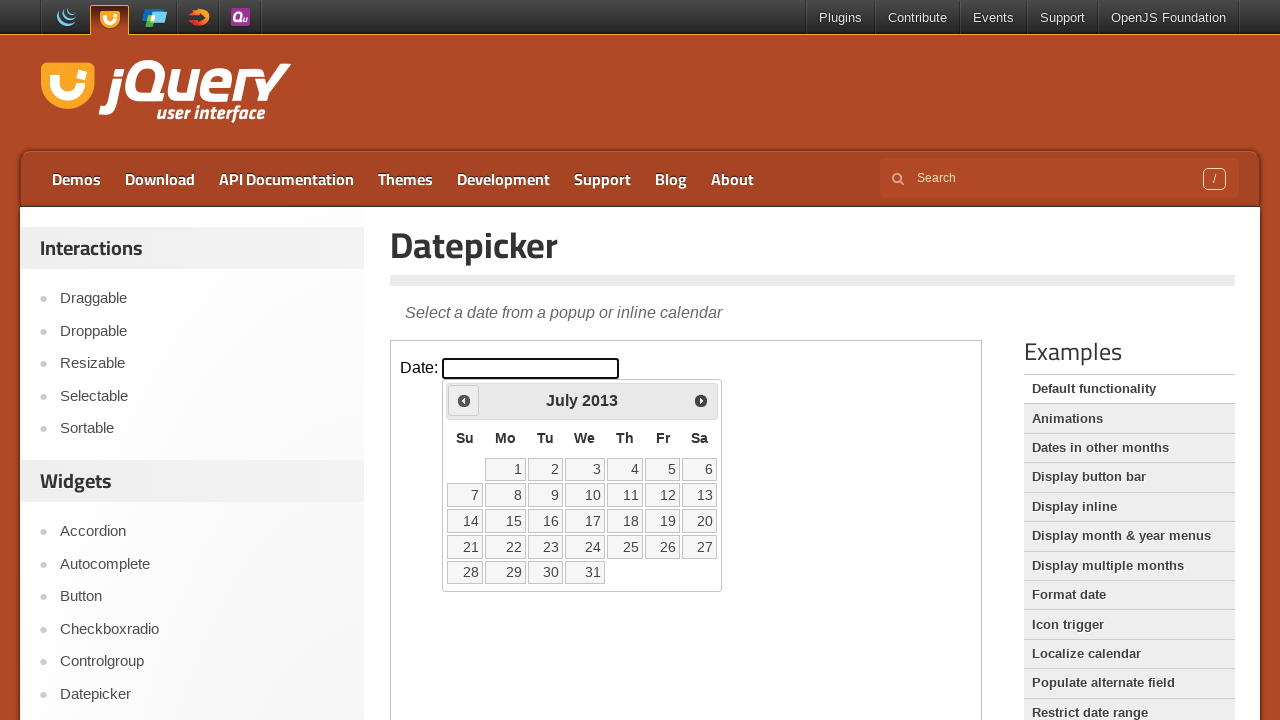

Clicked previous month button to navigate back from July 2013 at (464, 400) on iframe >> nth=0 >> internal:control=enter-frame >> xpath=//span[@class='ui-icon 
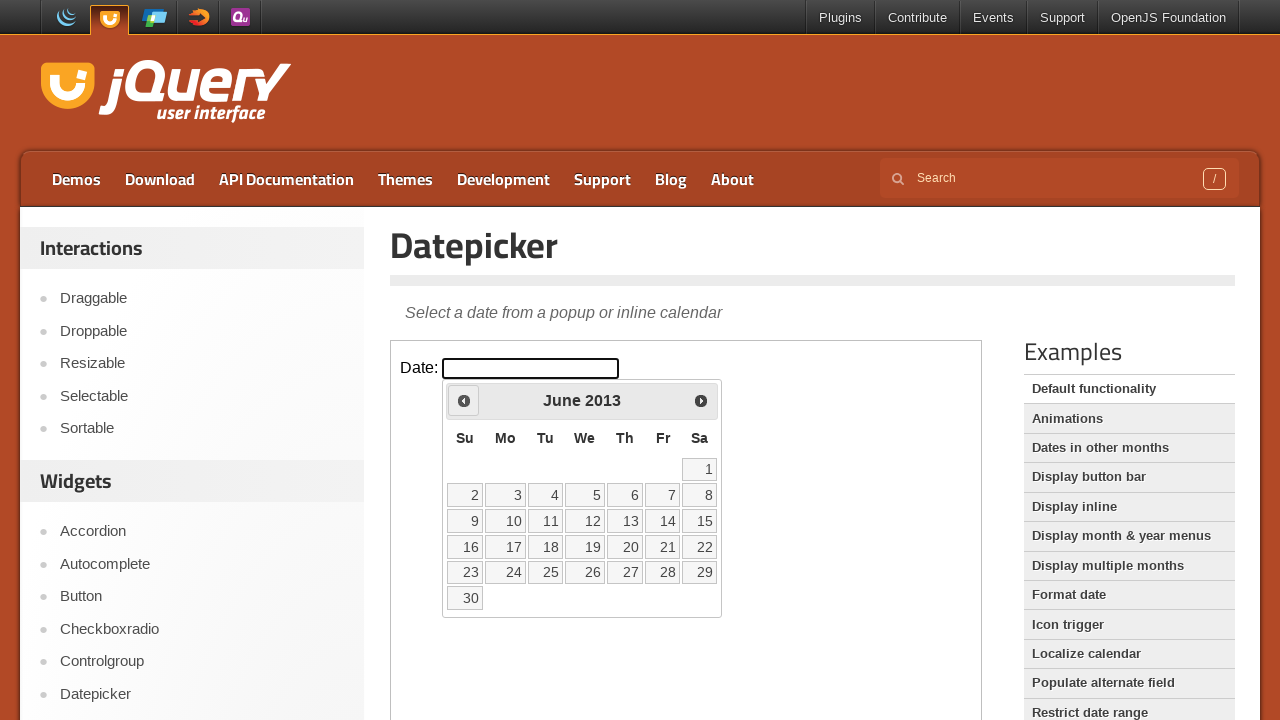

Retrieved current calendar date: June 2013
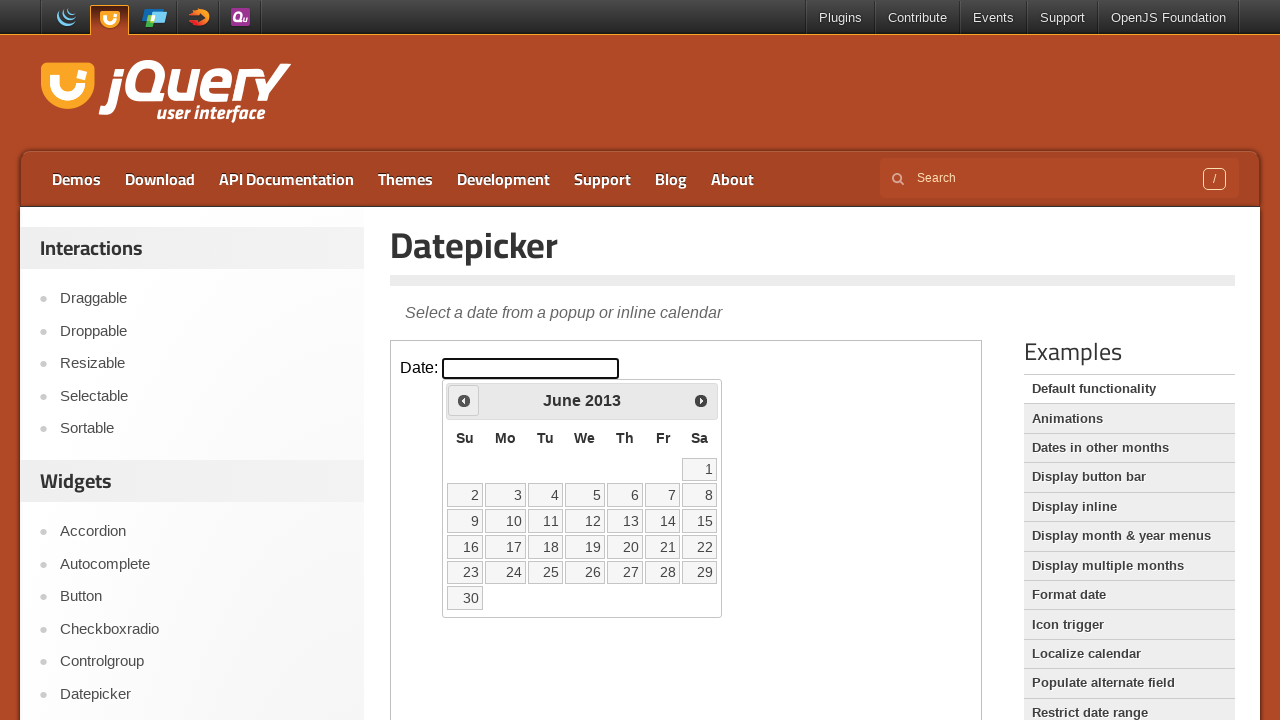

Clicked previous month button to navigate back from June 2013 at (464, 400) on iframe >> nth=0 >> internal:control=enter-frame >> xpath=//span[@class='ui-icon 
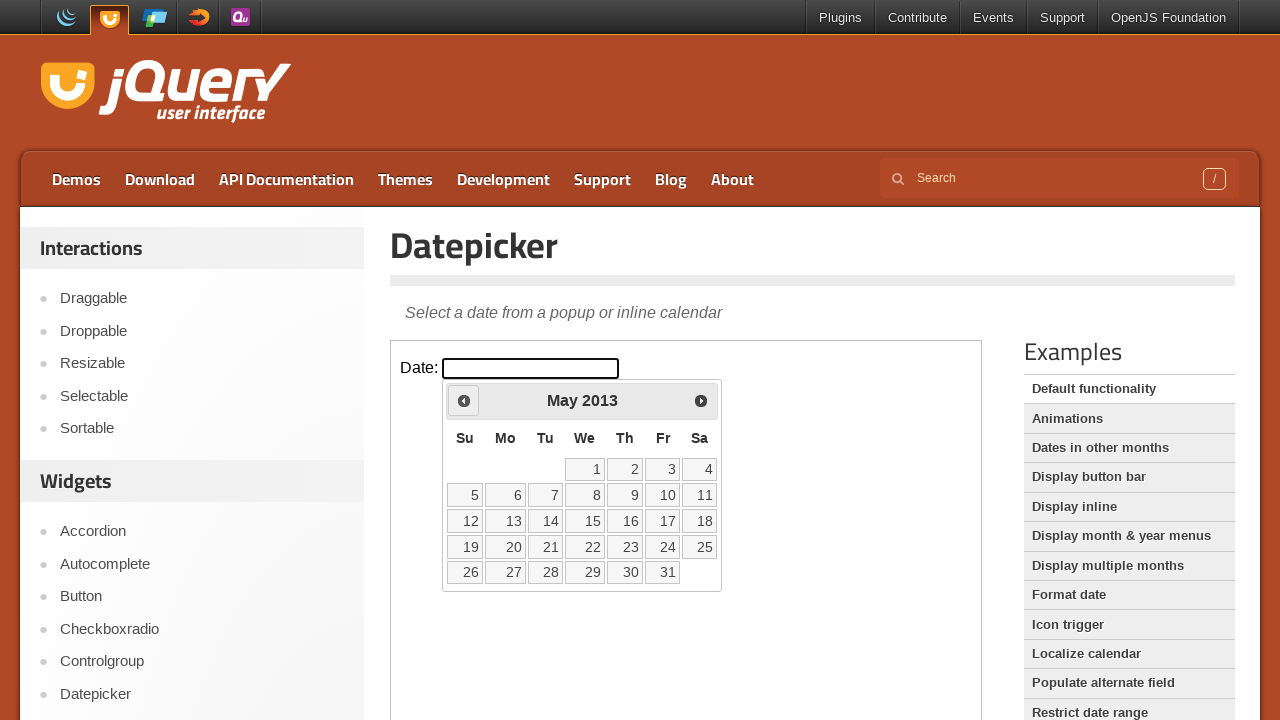

Retrieved current calendar date: May 2013
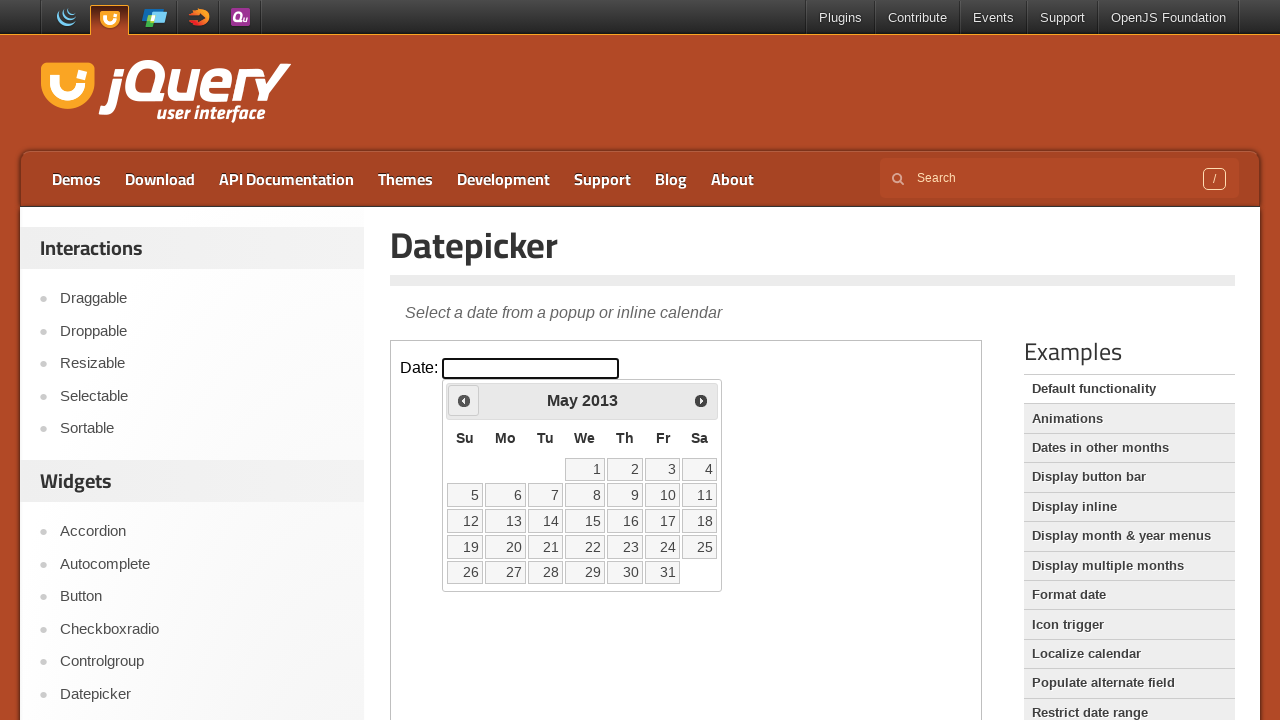

Clicked previous month button to navigate back from May 2013 at (464, 400) on iframe >> nth=0 >> internal:control=enter-frame >> xpath=//span[@class='ui-icon 
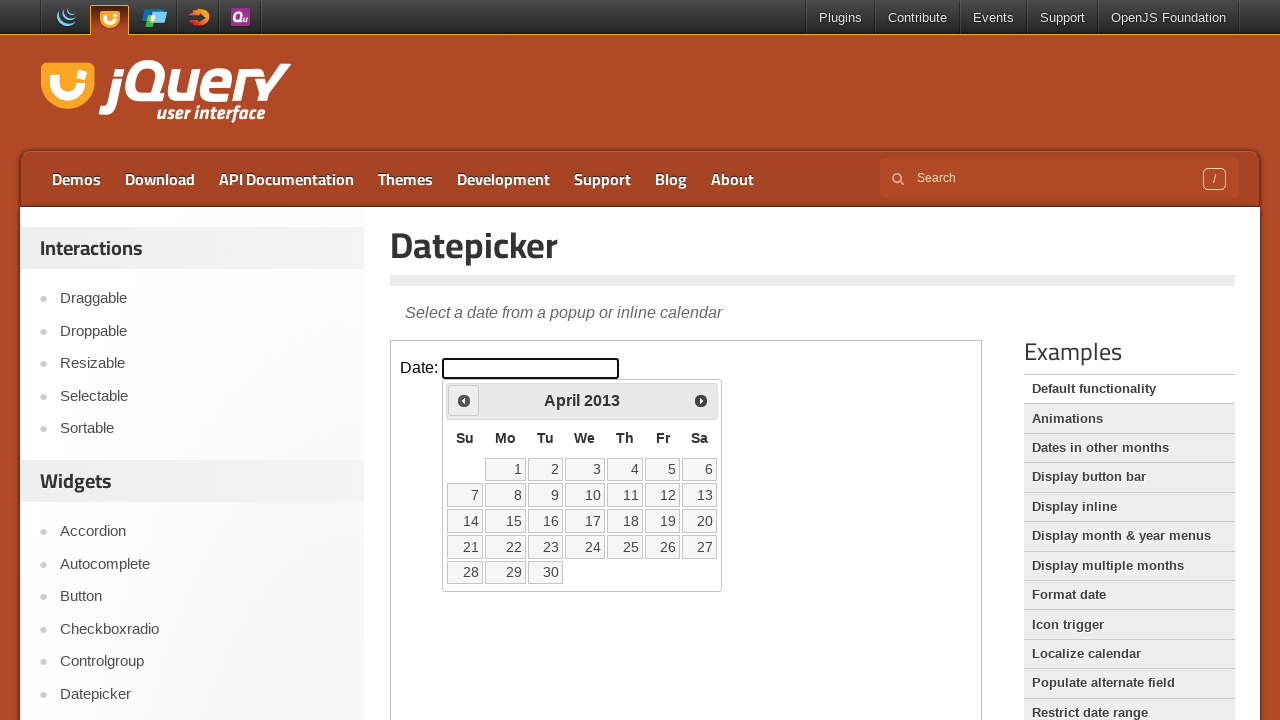

Retrieved current calendar date: April 2013
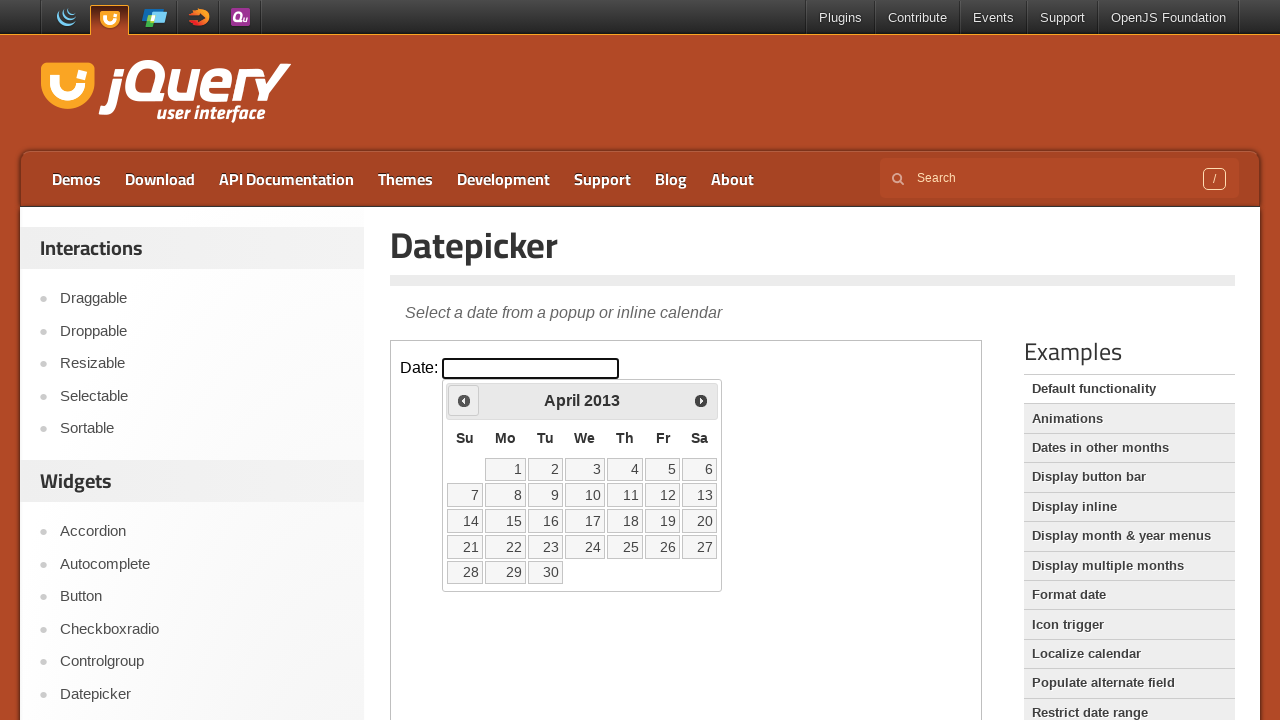

Clicked previous month button to navigate back from April 2013 at (464, 400) on iframe >> nth=0 >> internal:control=enter-frame >> xpath=//span[@class='ui-icon 
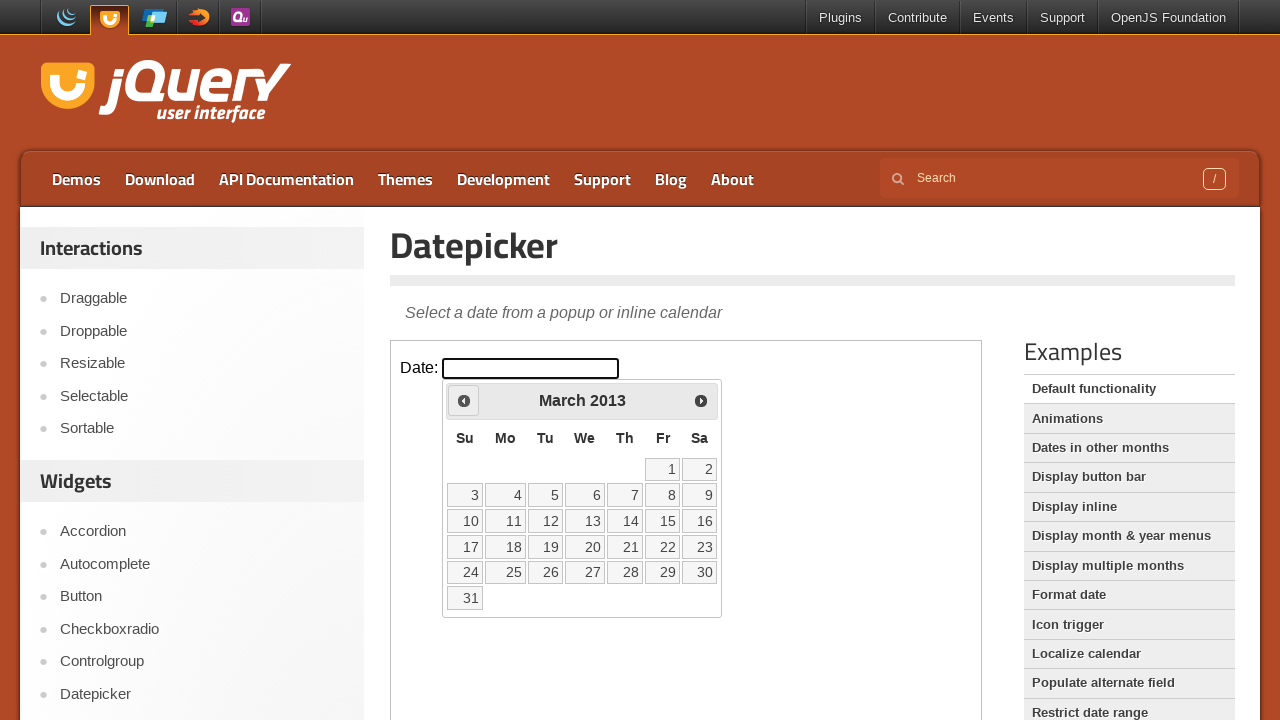

Retrieved current calendar date: March 2013
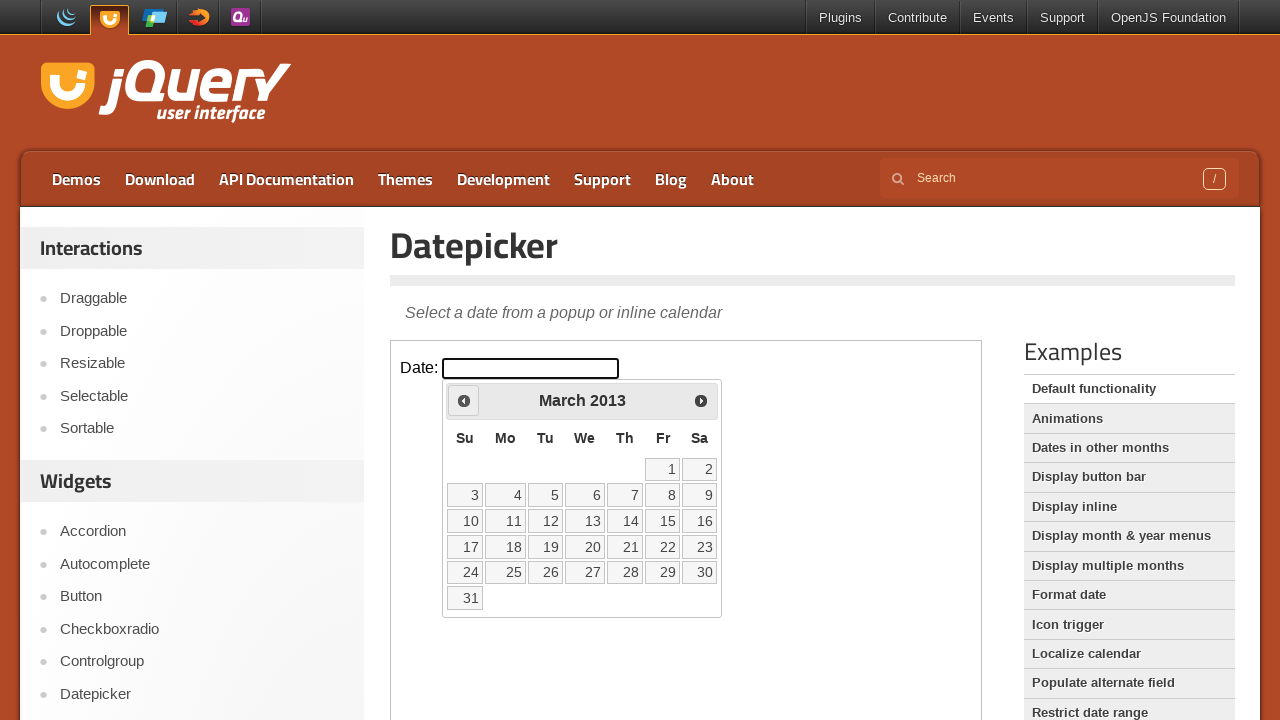

Clicked previous month button to navigate back from March 2013 at (464, 400) on iframe >> nth=0 >> internal:control=enter-frame >> xpath=//span[@class='ui-icon 
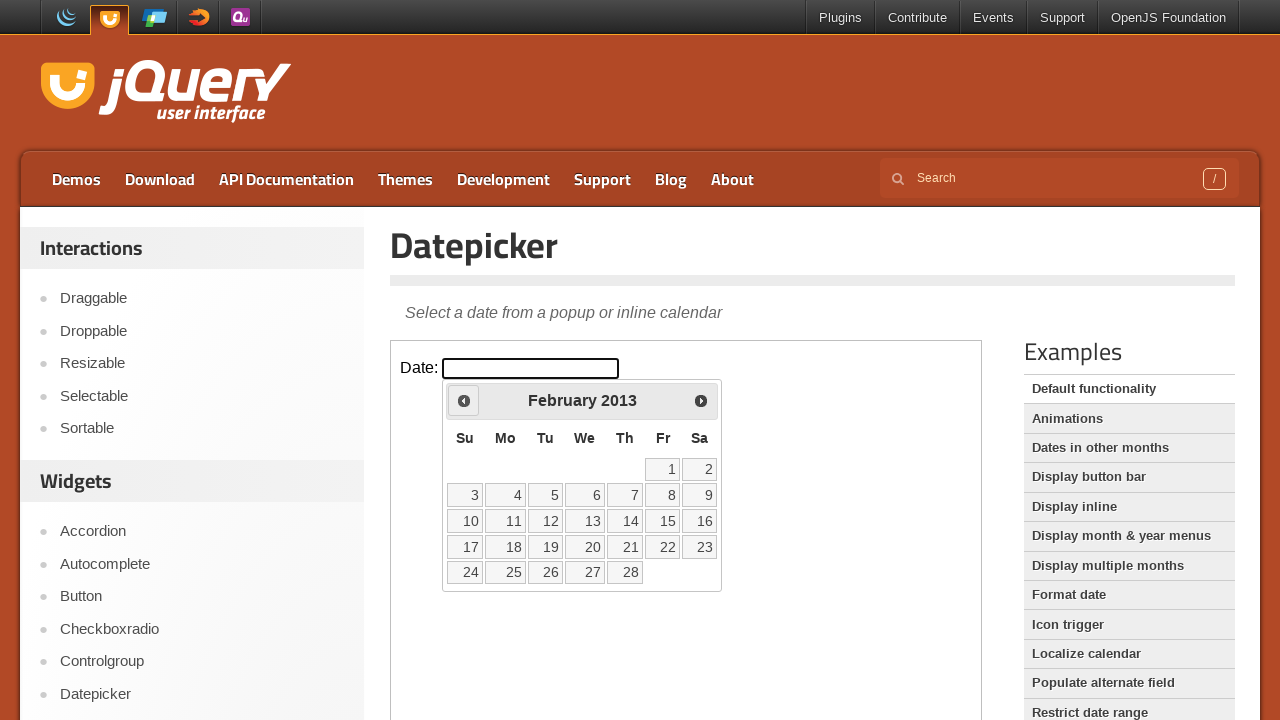

Retrieved current calendar date: February 2013
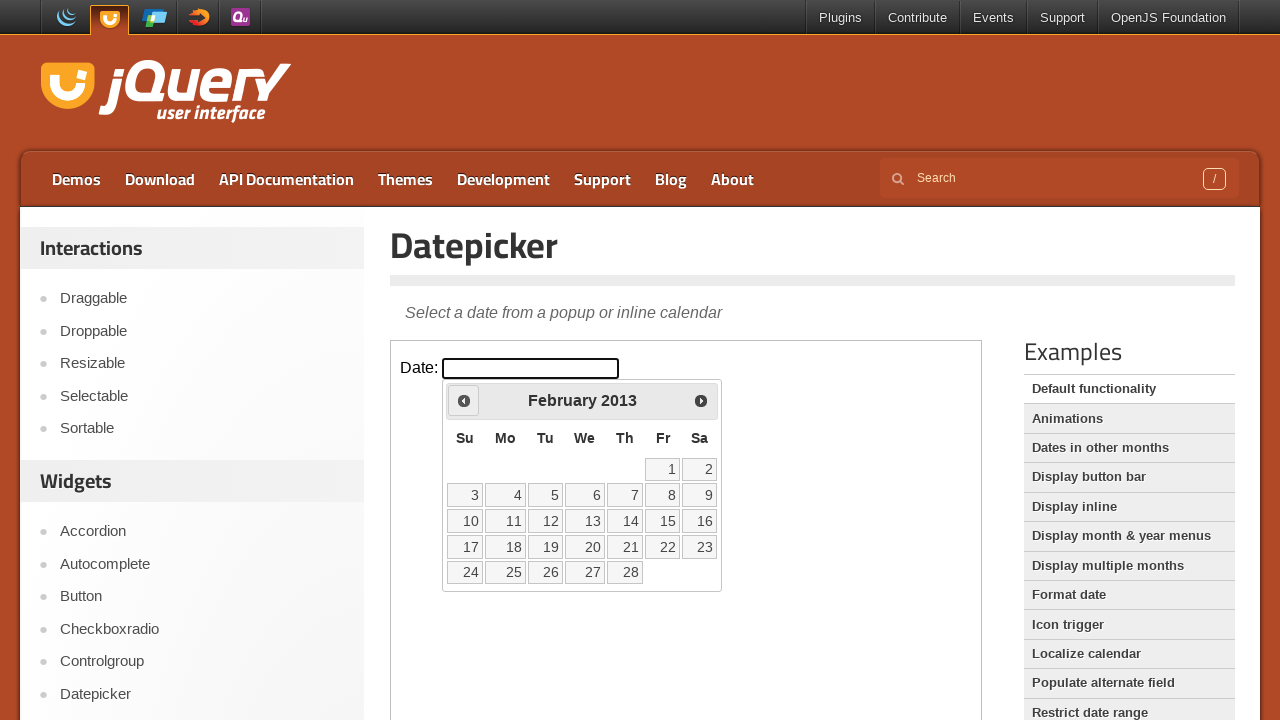

Clicked previous month button to navigate back from February 2013 at (464, 400) on iframe >> nth=0 >> internal:control=enter-frame >> xpath=//span[@class='ui-icon 
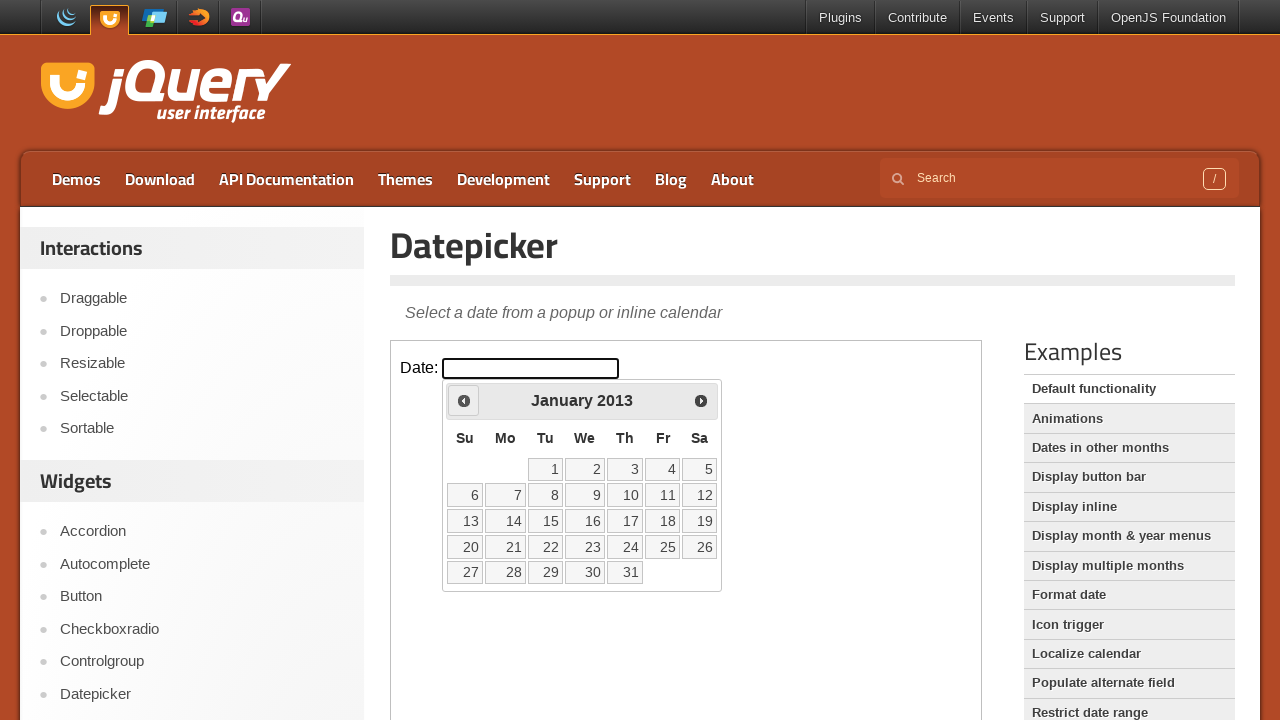

Retrieved current calendar date: January 2013
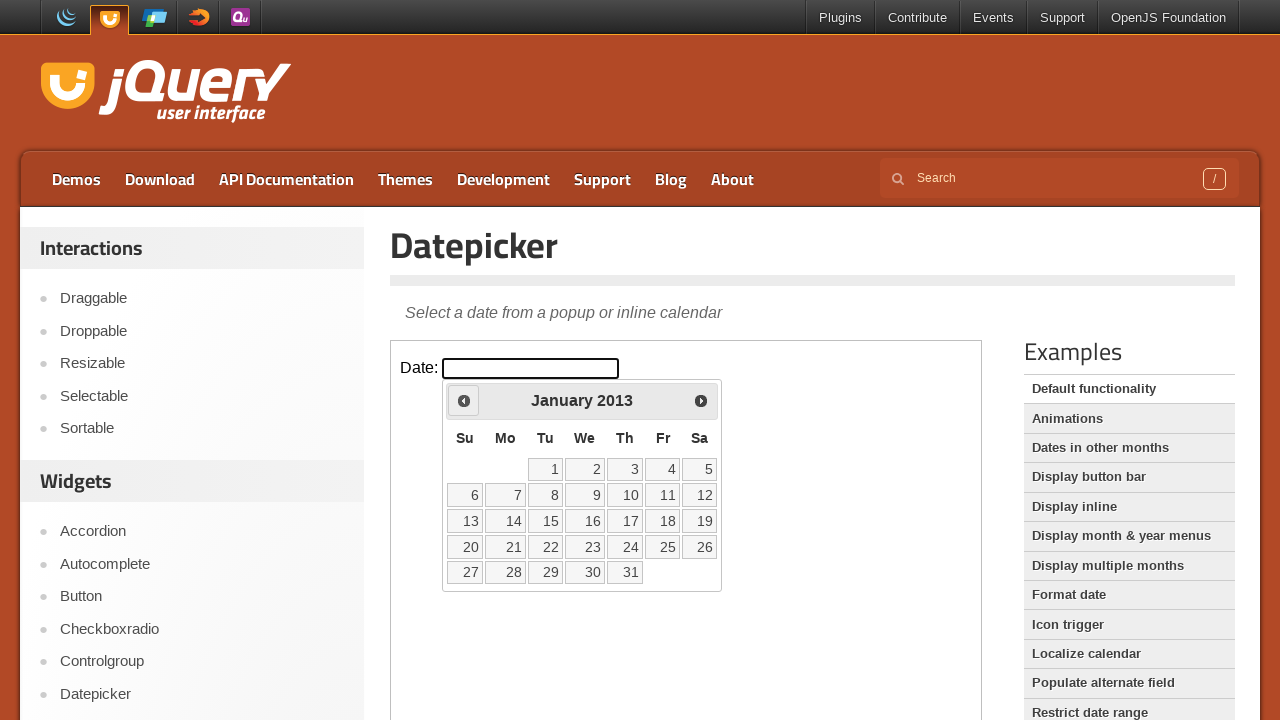

Clicked previous month button to navigate back from January 2013 at (464, 400) on iframe >> nth=0 >> internal:control=enter-frame >> xpath=//span[@class='ui-icon 
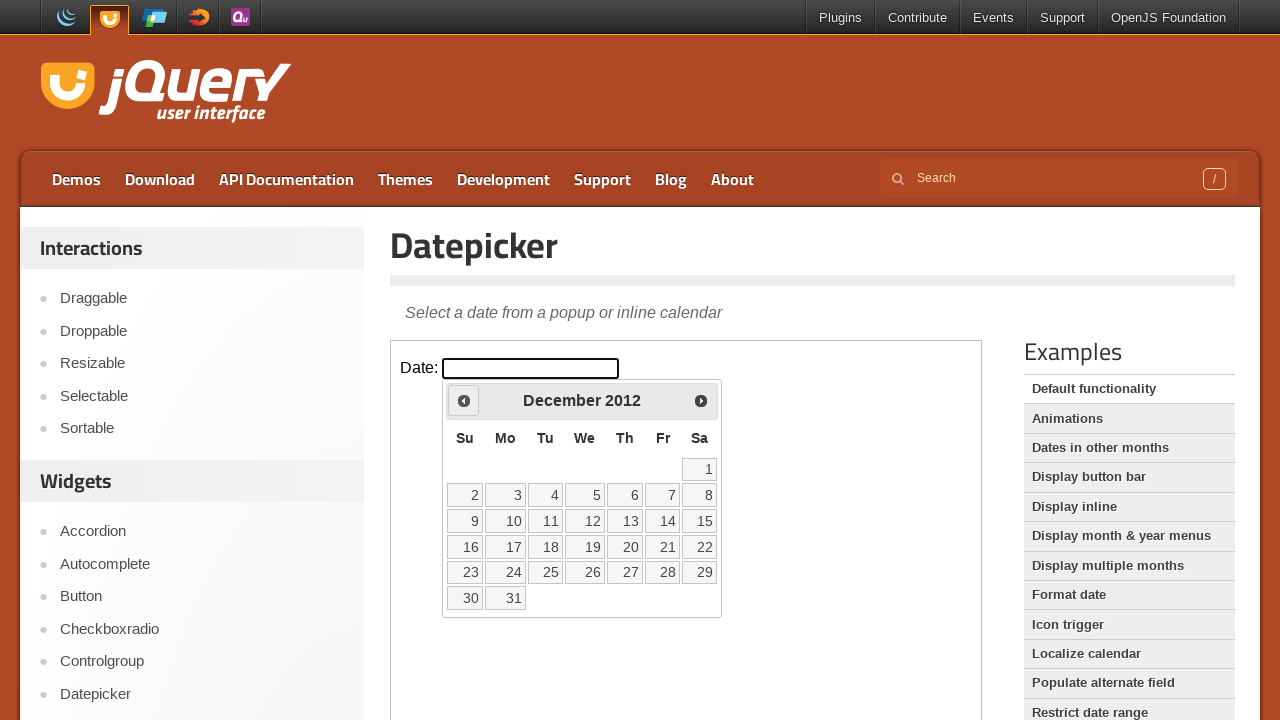

Retrieved current calendar date: December 2012
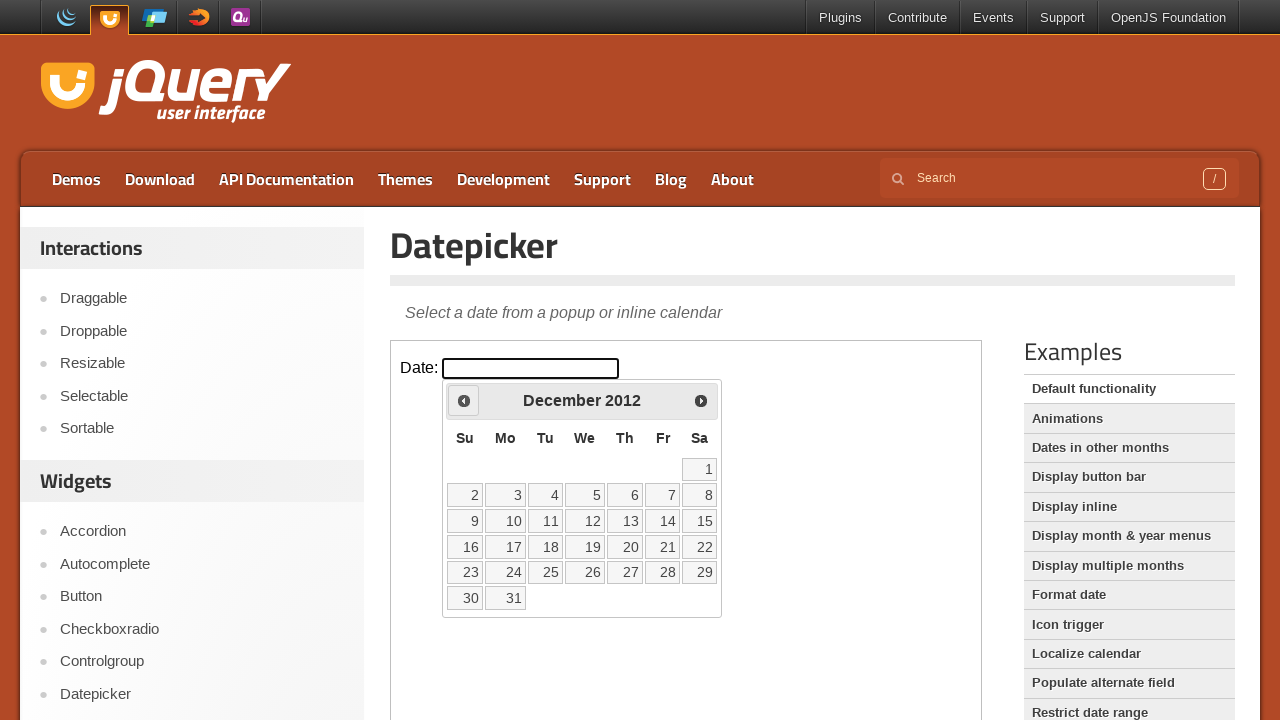

Clicked previous month button to navigate back from December 2012 at (464, 400) on iframe >> nth=0 >> internal:control=enter-frame >> xpath=//span[@class='ui-icon 
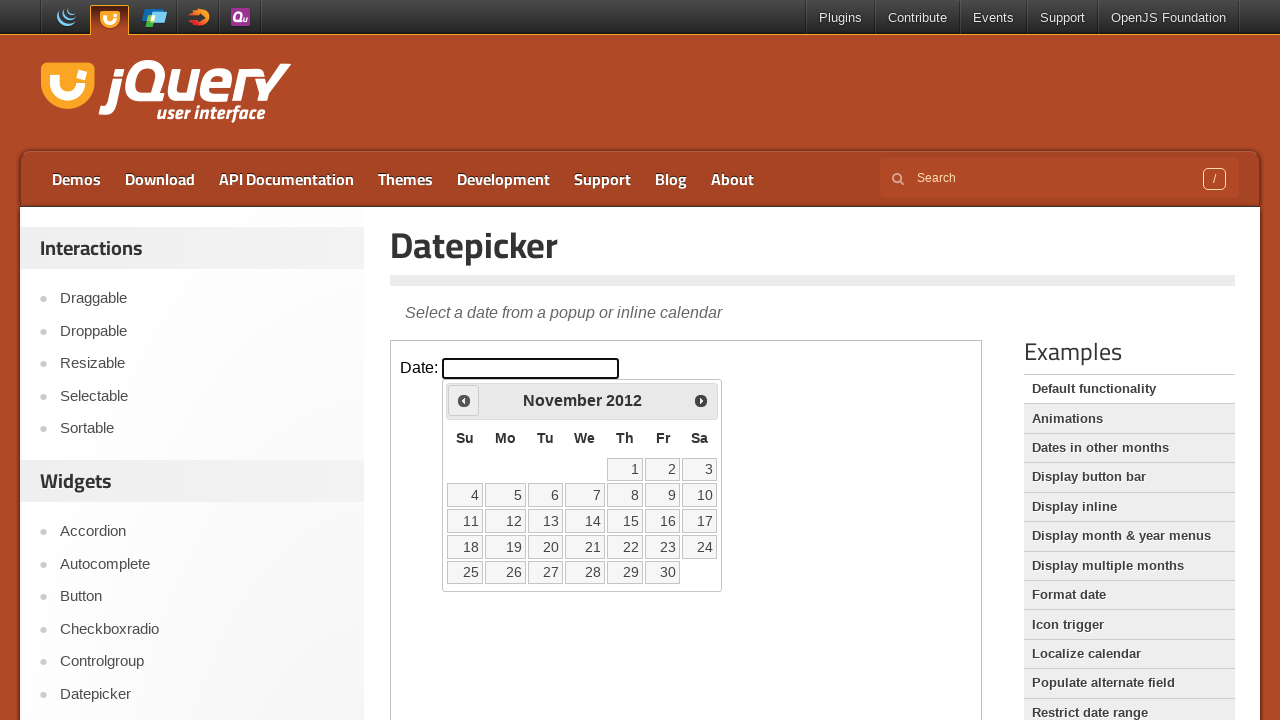

Retrieved current calendar date: November 2012
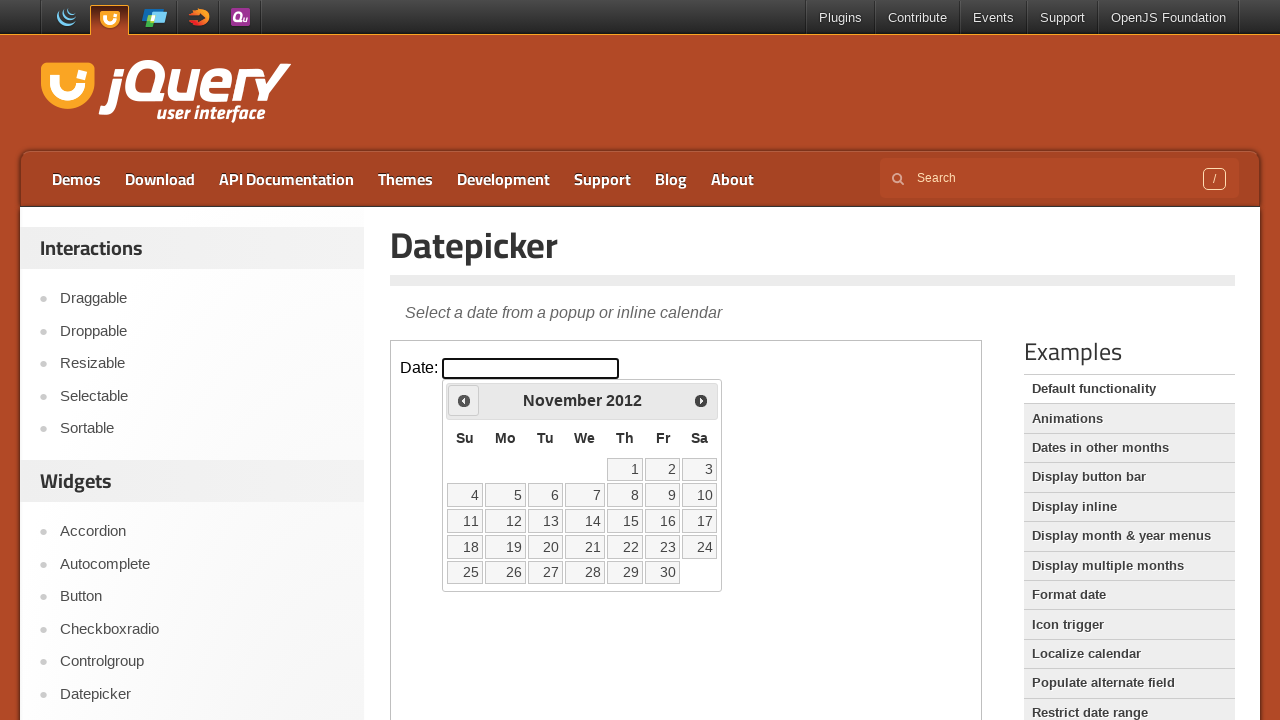

Clicked previous month button to navigate back from November 2012 at (464, 400) on iframe >> nth=0 >> internal:control=enter-frame >> xpath=//span[@class='ui-icon 
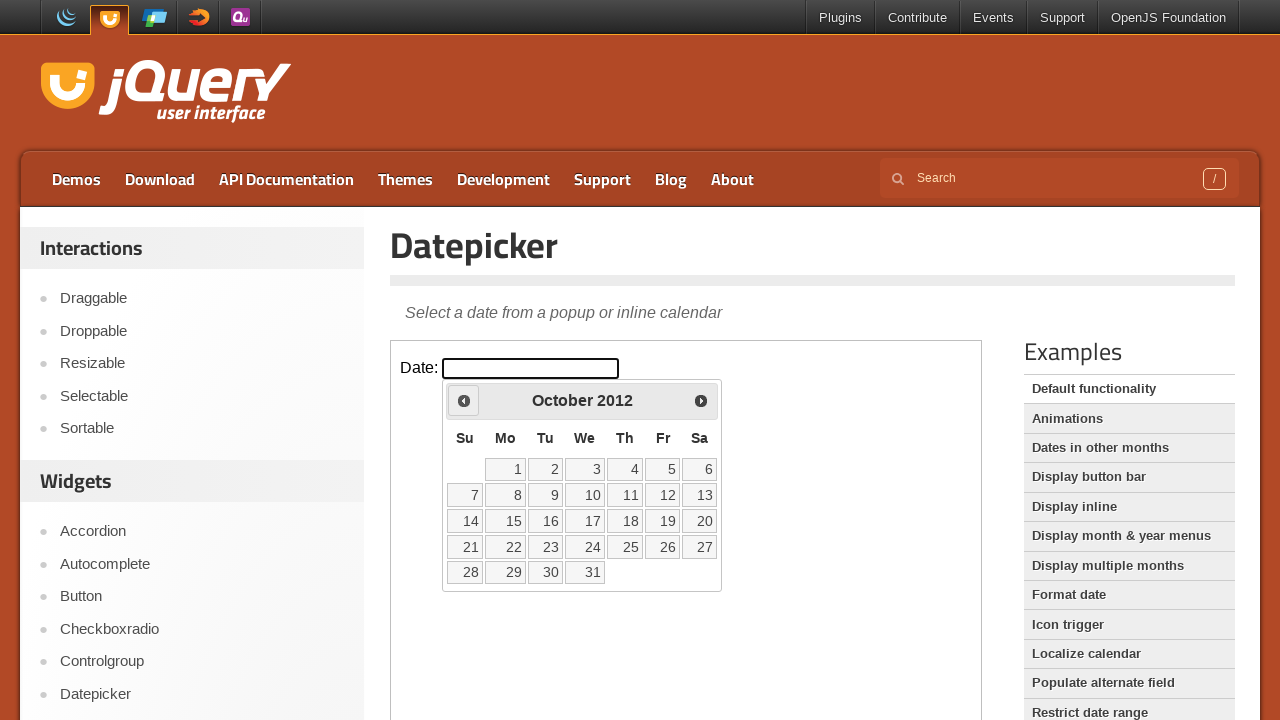

Retrieved current calendar date: October 2012
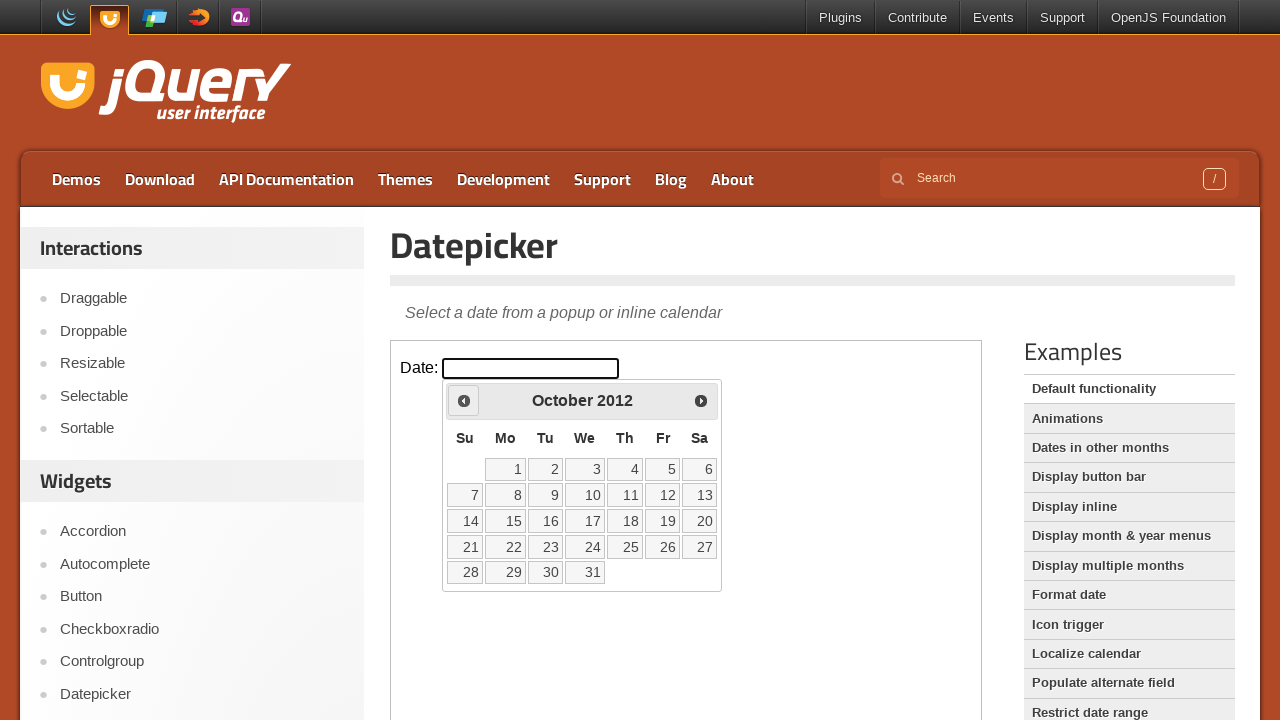

Clicked previous month button to navigate back from October 2012 at (464, 400) on iframe >> nth=0 >> internal:control=enter-frame >> xpath=//span[@class='ui-icon 
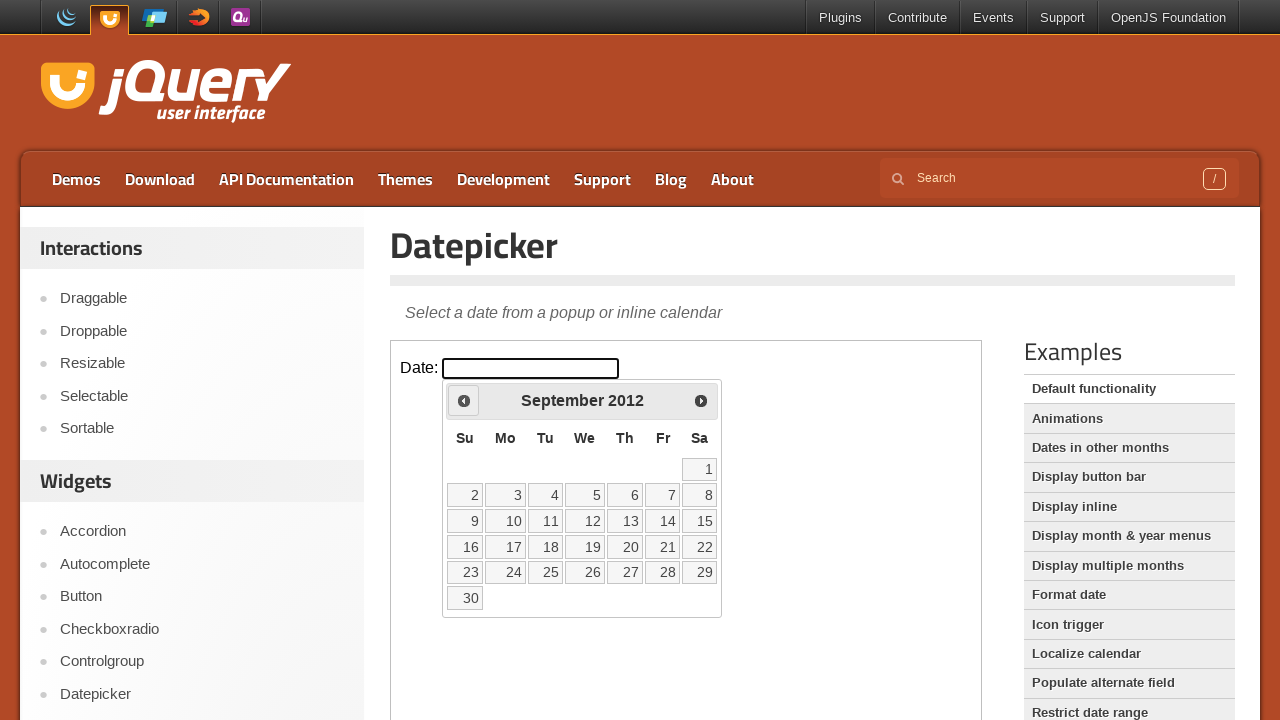

Retrieved current calendar date: September 2012
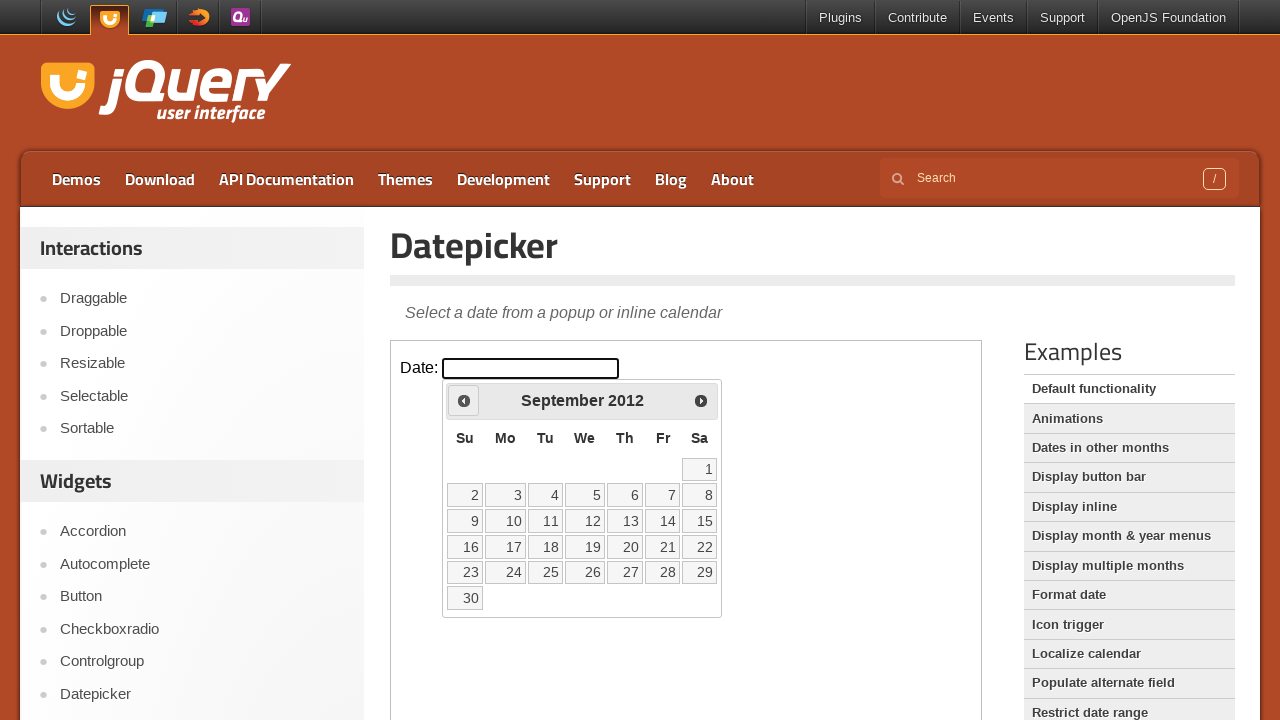

Clicked previous month button to navigate back from September 2012 at (464, 400) on iframe >> nth=0 >> internal:control=enter-frame >> xpath=//span[@class='ui-icon 
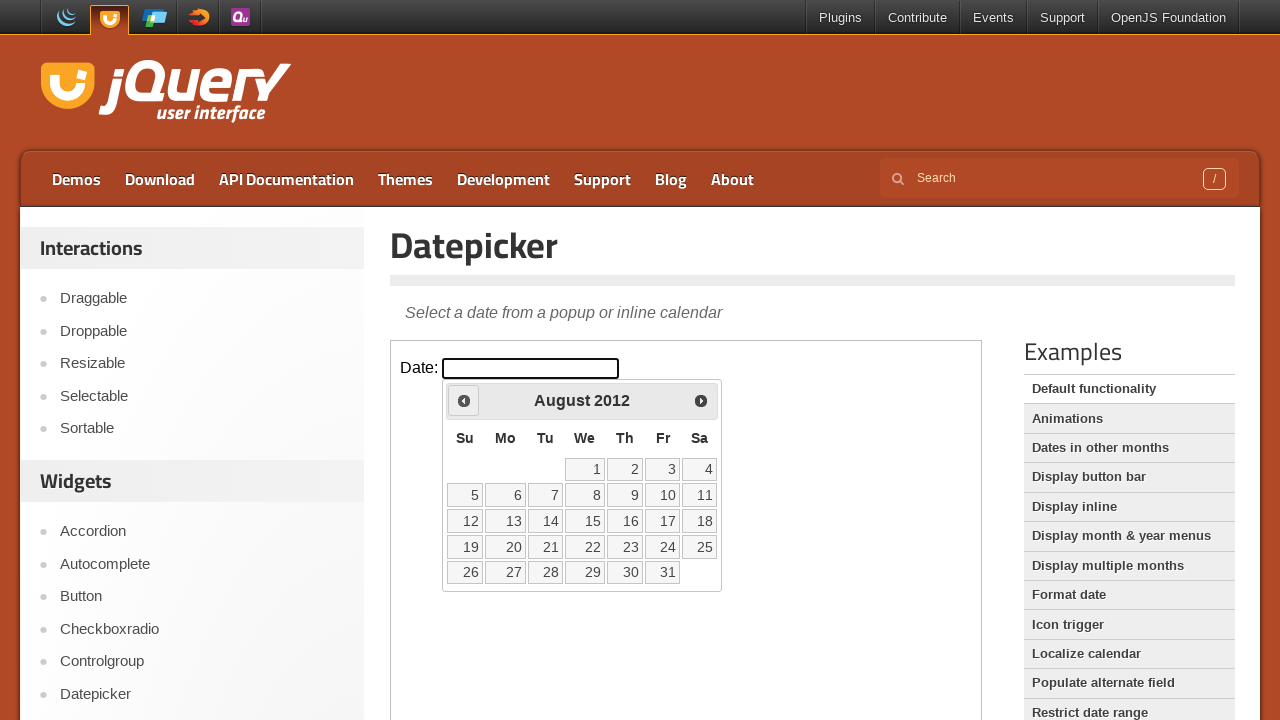

Retrieved current calendar date: August 2012
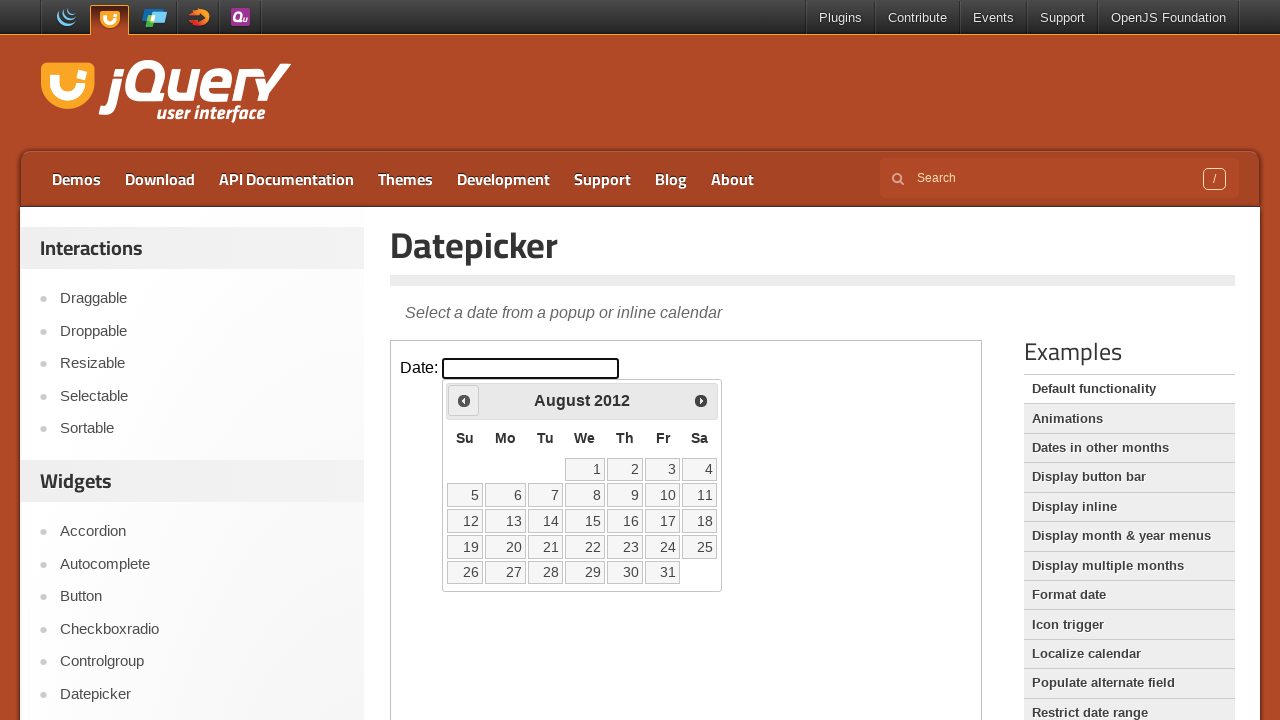

Clicked previous month button to navigate back from August 2012 at (464, 400) on iframe >> nth=0 >> internal:control=enter-frame >> xpath=//span[@class='ui-icon 
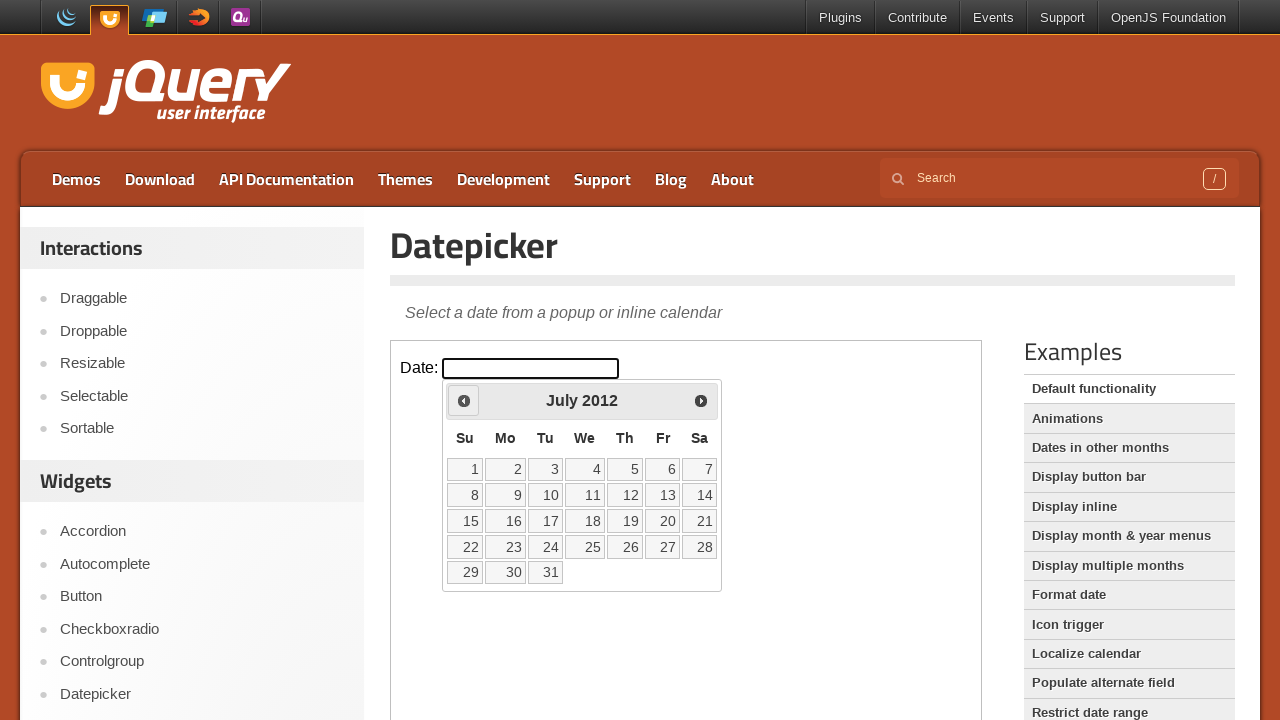

Retrieved current calendar date: July 2012
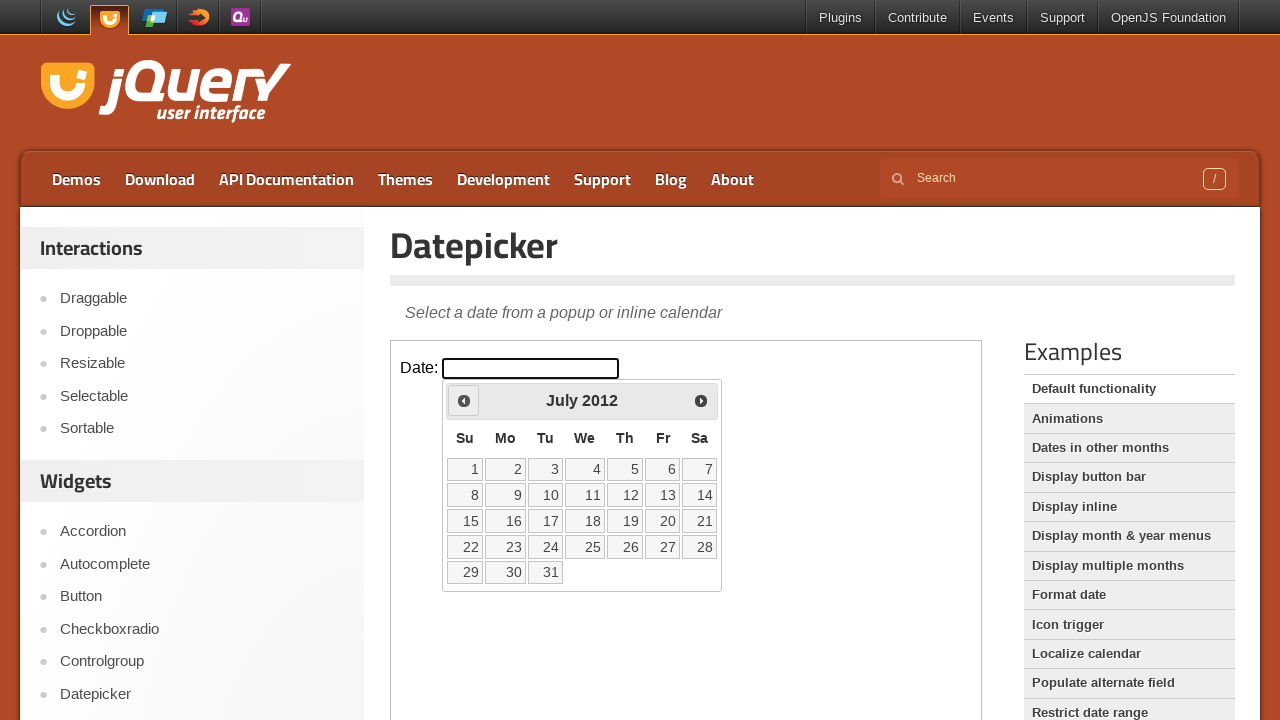

Clicked previous month button to navigate back from July 2012 at (464, 400) on iframe >> nth=0 >> internal:control=enter-frame >> xpath=//span[@class='ui-icon 
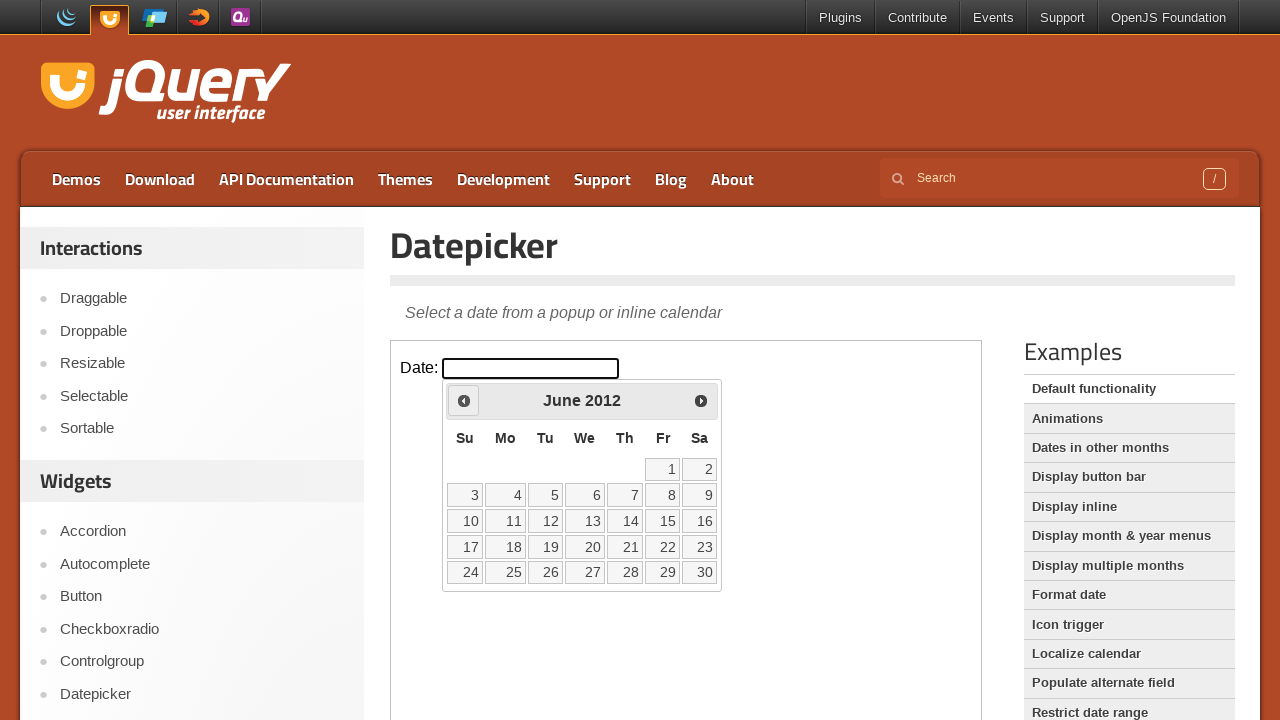

Retrieved current calendar date: June 2012
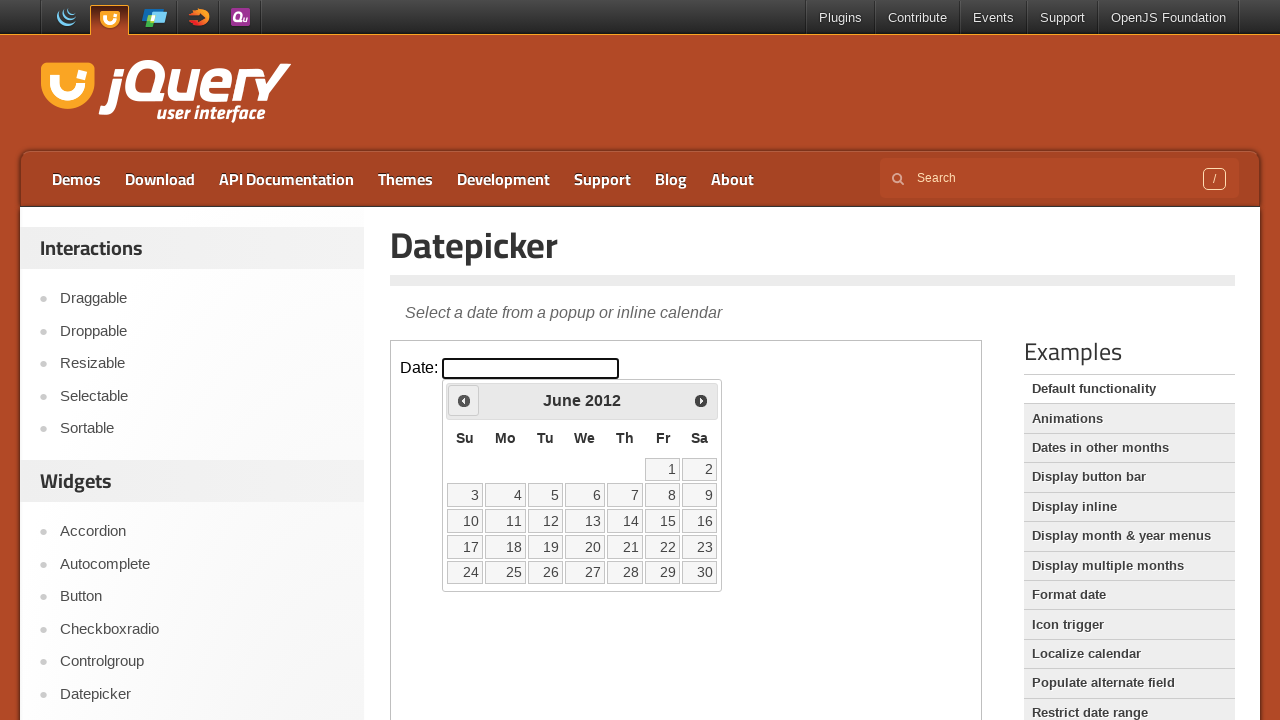

Clicked previous month button to navigate back from June 2012 at (464, 400) on iframe >> nth=0 >> internal:control=enter-frame >> xpath=//span[@class='ui-icon 
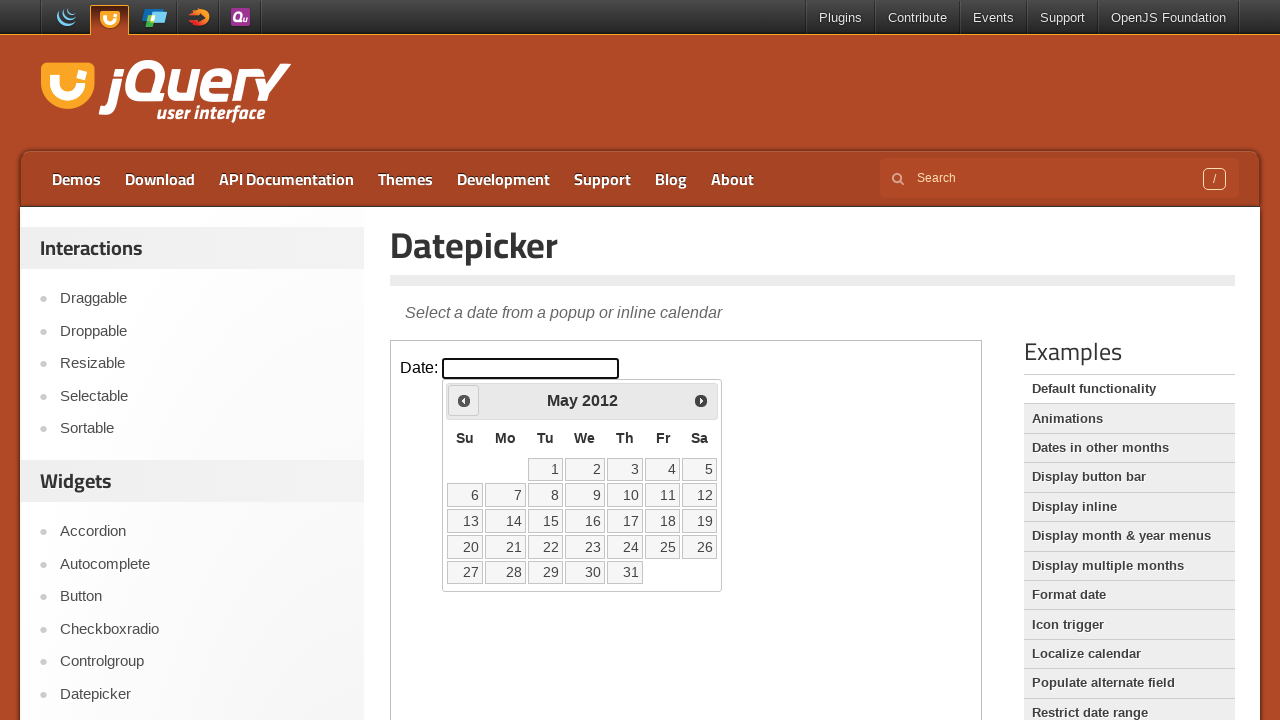

Retrieved current calendar date: May 2012
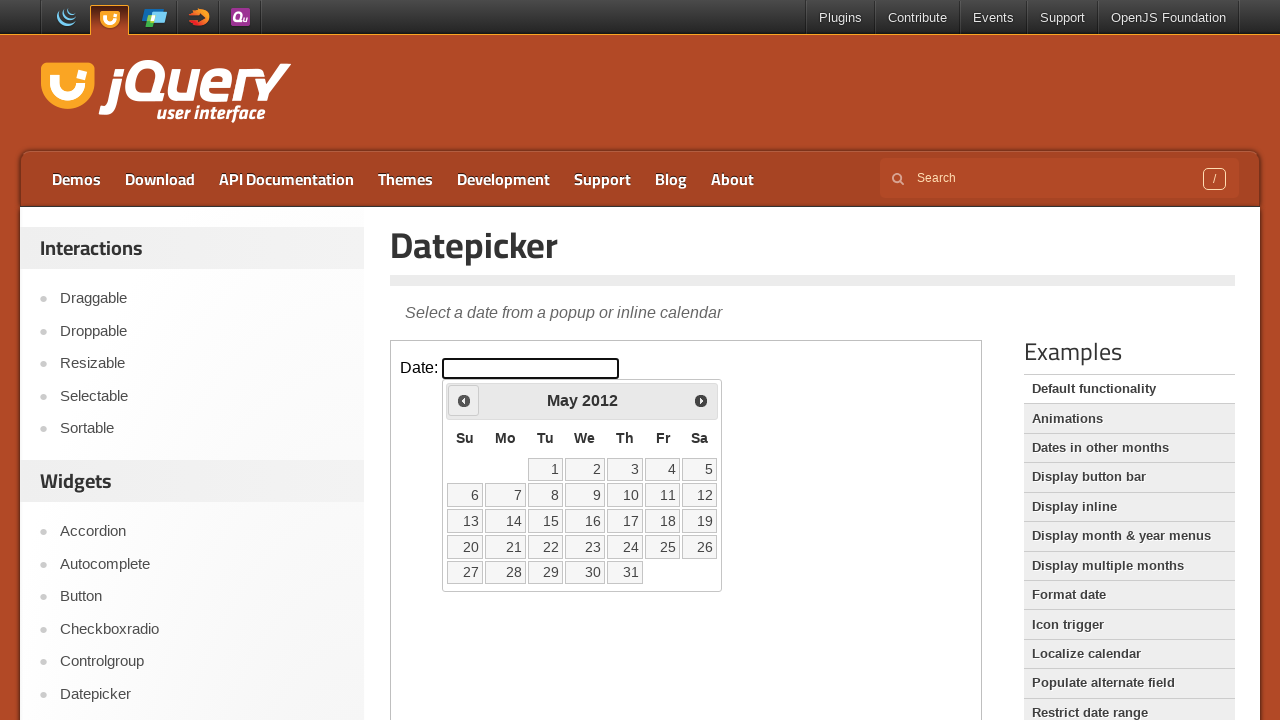

Clicked previous month button to navigate back from May 2012 at (464, 400) on iframe >> nth=0 >> internal:control=enter-frame >> xpath=//span[@class='ui-icon 
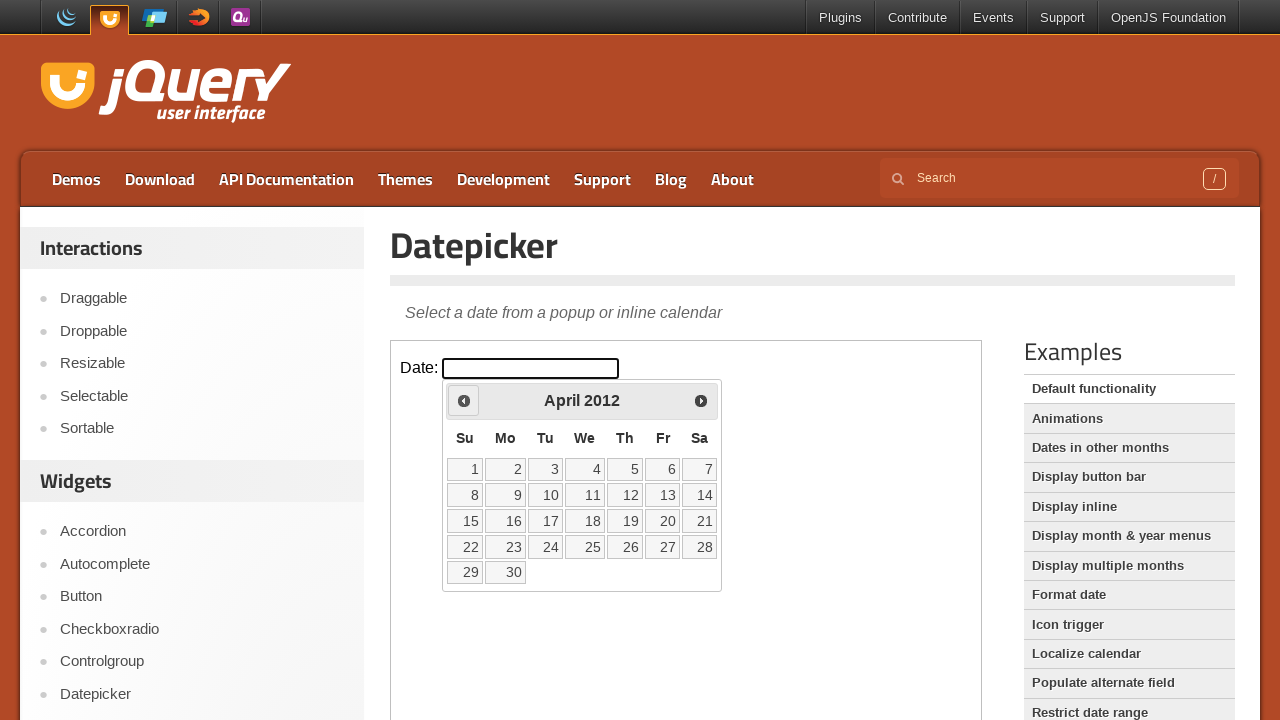

Retrieved current calendar date: April 2012
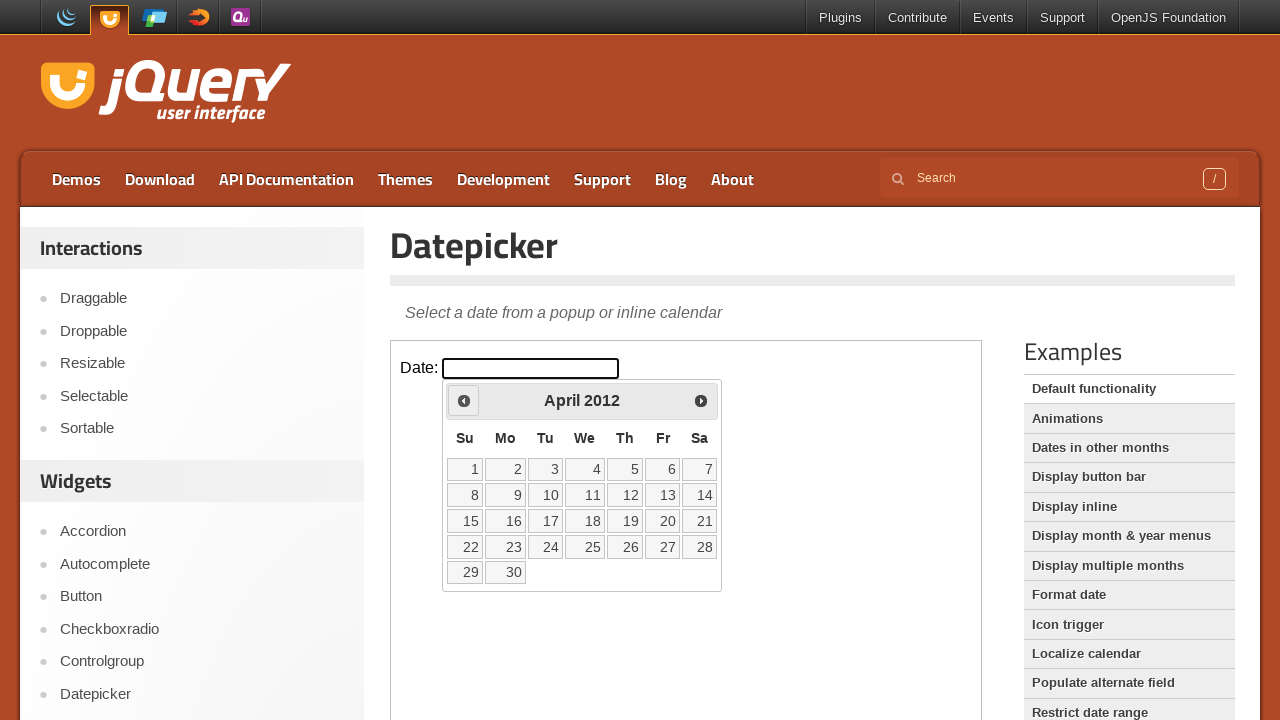

Clicked previous month button to navigate back from April 2012 at (464, 400) on iframe >> nth=0 >> internal:control=enter-frame >> xpath=//span[@class='ui-icon 
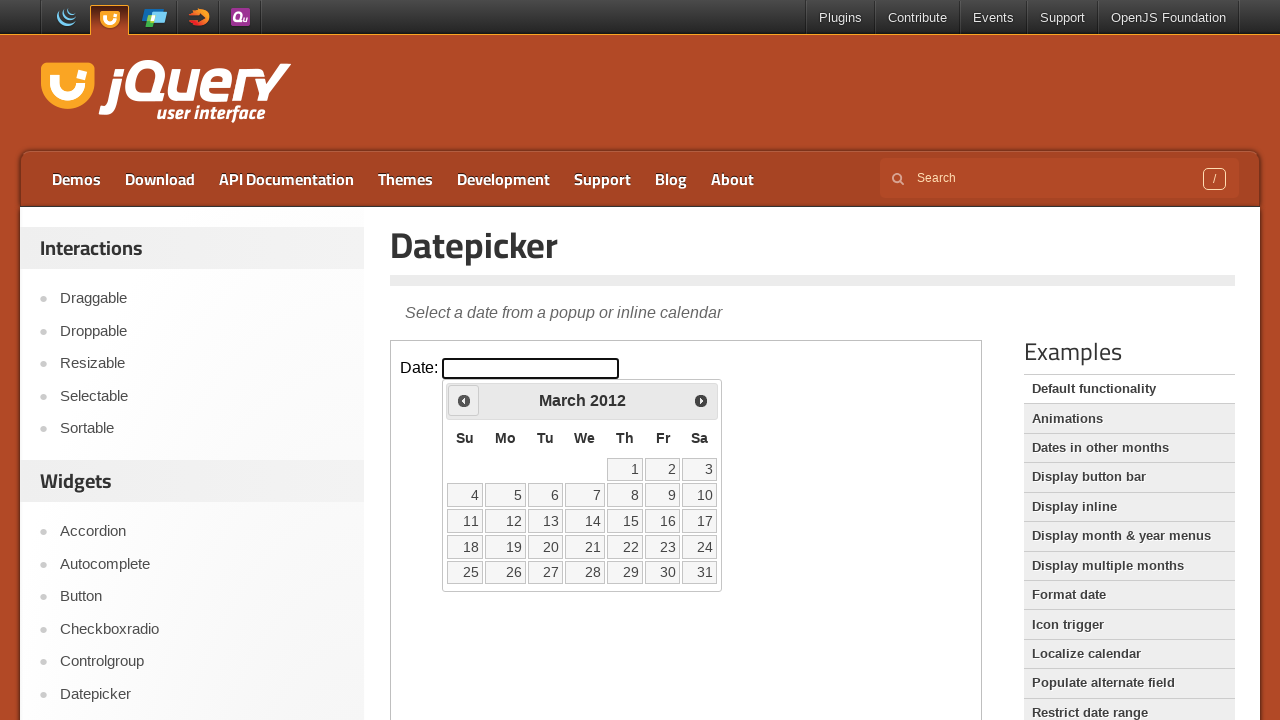

Retrieved current calendar date: March 2012
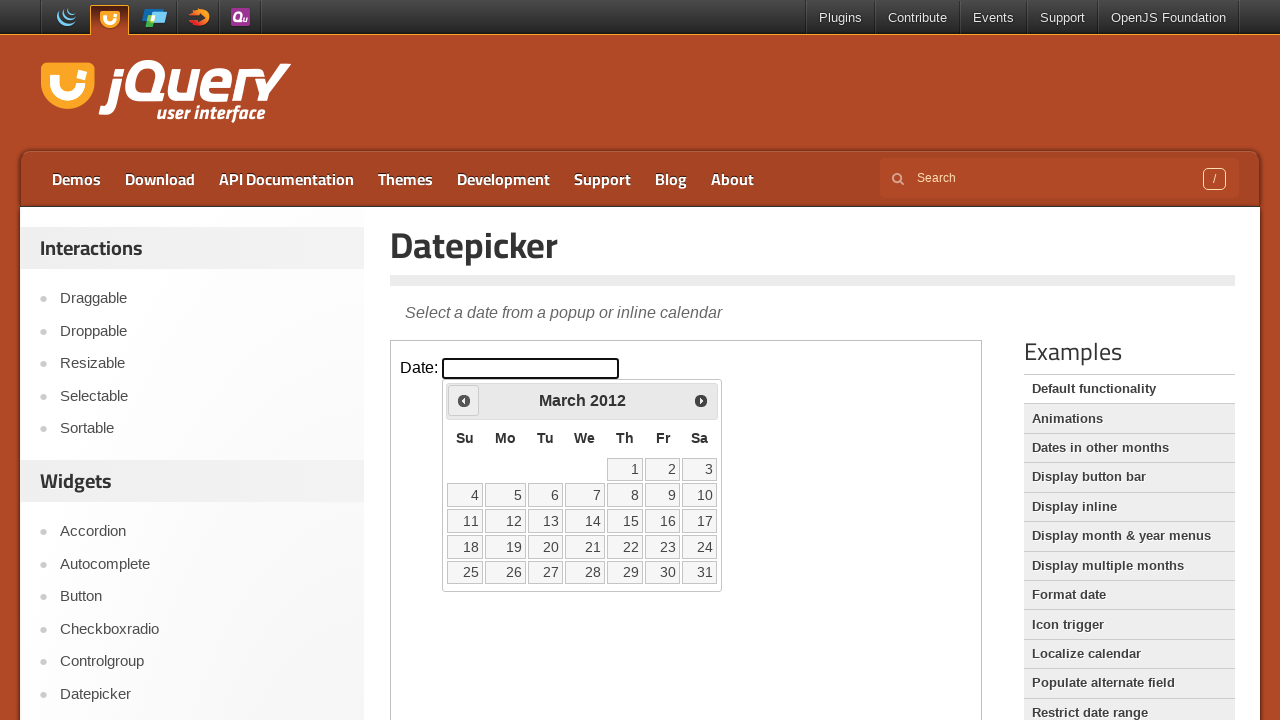

Clicked previous month button to navigate back from March 2012 at (464, 400) on iframe >> nth=0 >> internal:control=enter-frame >> xpath=//span[@class='ui-icon 
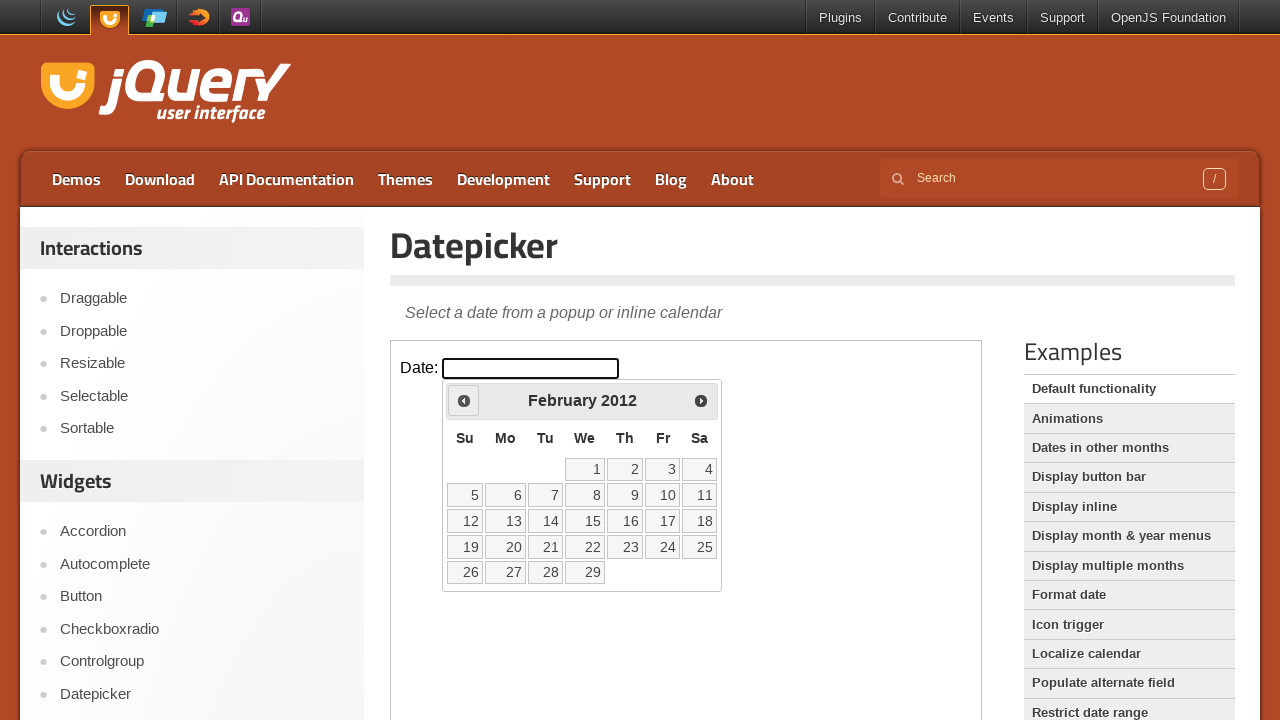

Retrieved current calendar date: February 2012
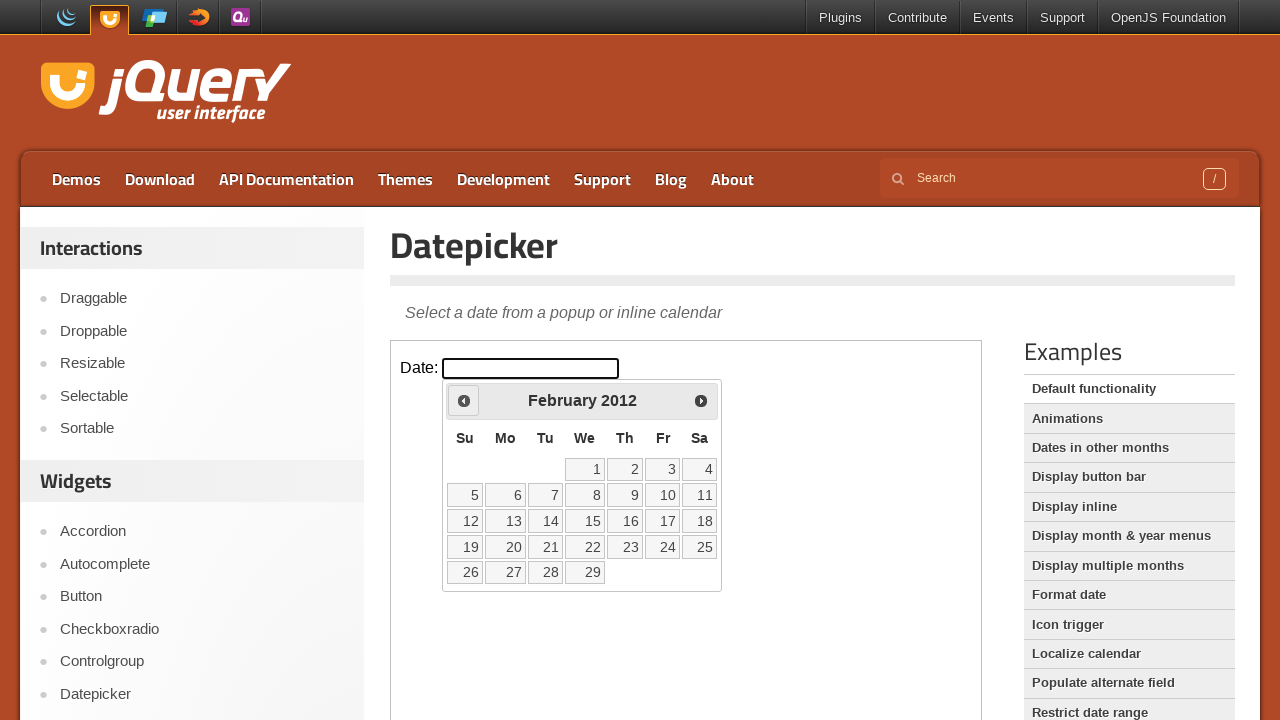

Clicked previous month button to navigate back from February 2012 at (464, 400) on iframe >> nth=0 >> internal:control=enter-frame >> xpath=//span[@class='ui-icon 
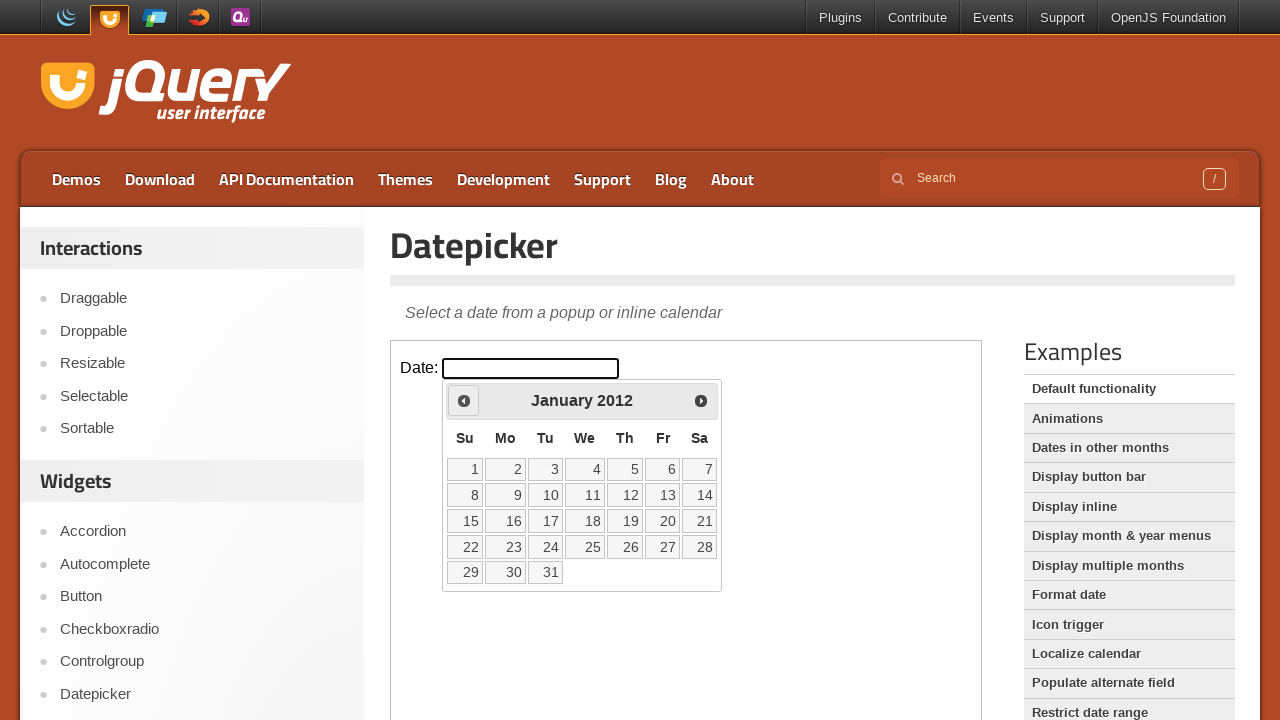

Retrieved current calendar date: January 2012
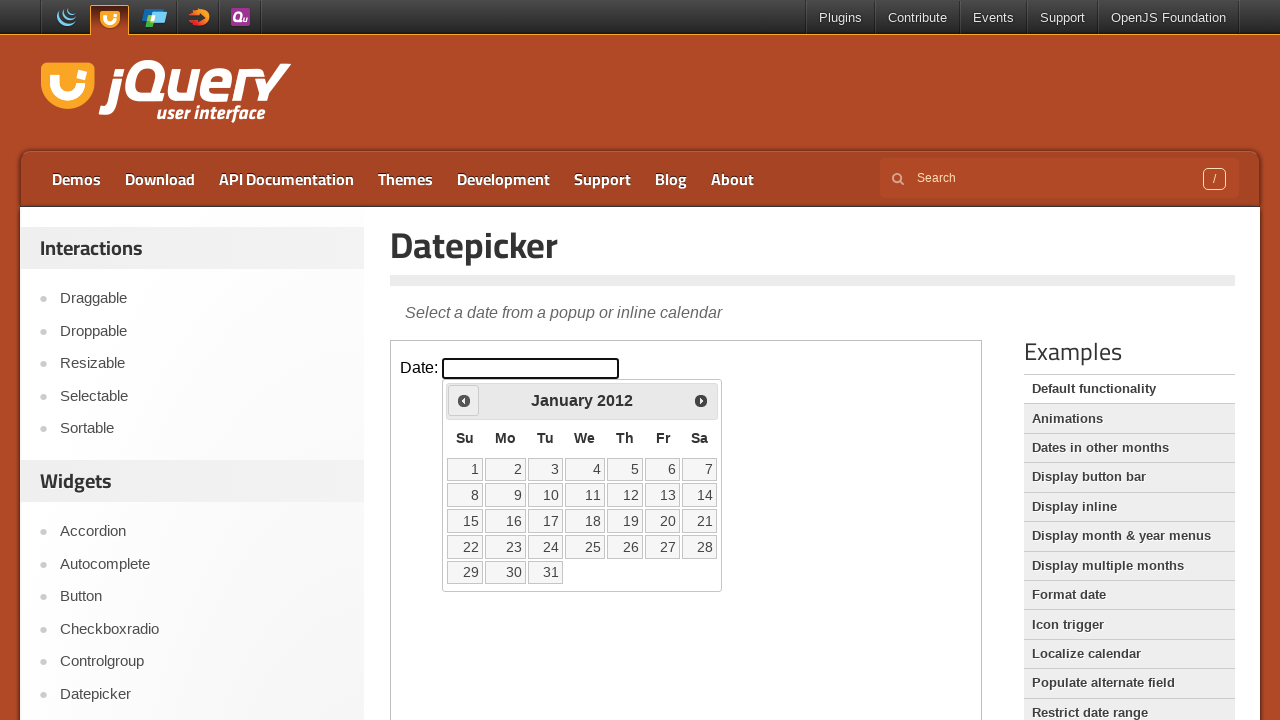

Clicked previous month button to navigate back from January 2012 at (464, 400) on iframe >> nth=0 >> internal:control=enter-frame >> xpath=//span[@class='ui-icon 
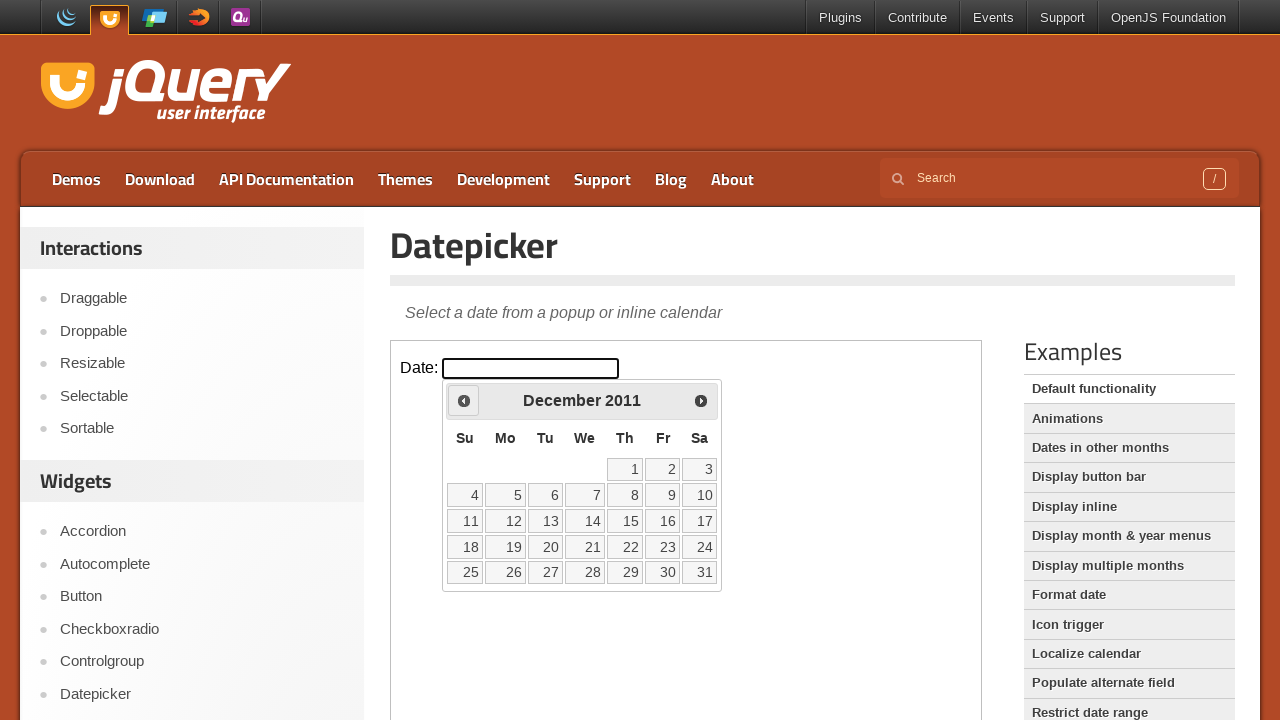

Retrieved current calendar date: December 2011
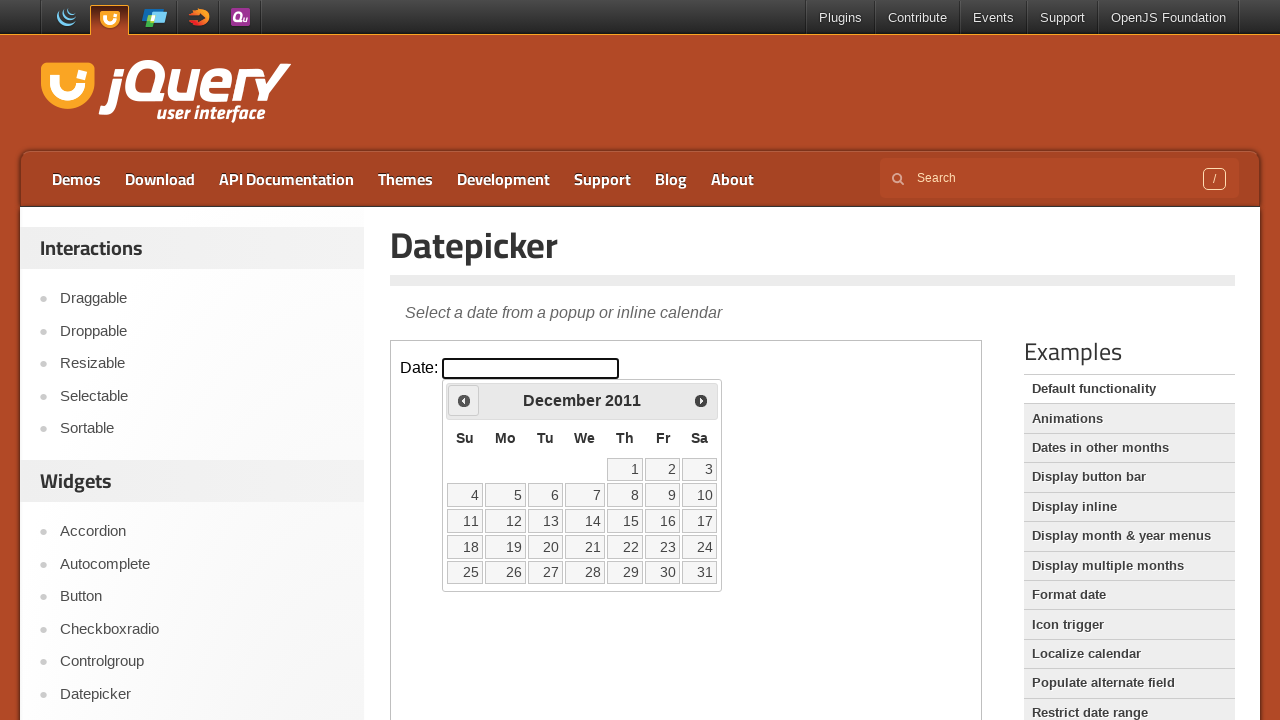

Clicked previous month button to navigate back from December 2011 at (464, 400) on iframe >> nth=0 >> internal:control=enter-frame >> xpath=//span[@class='ui-icon 
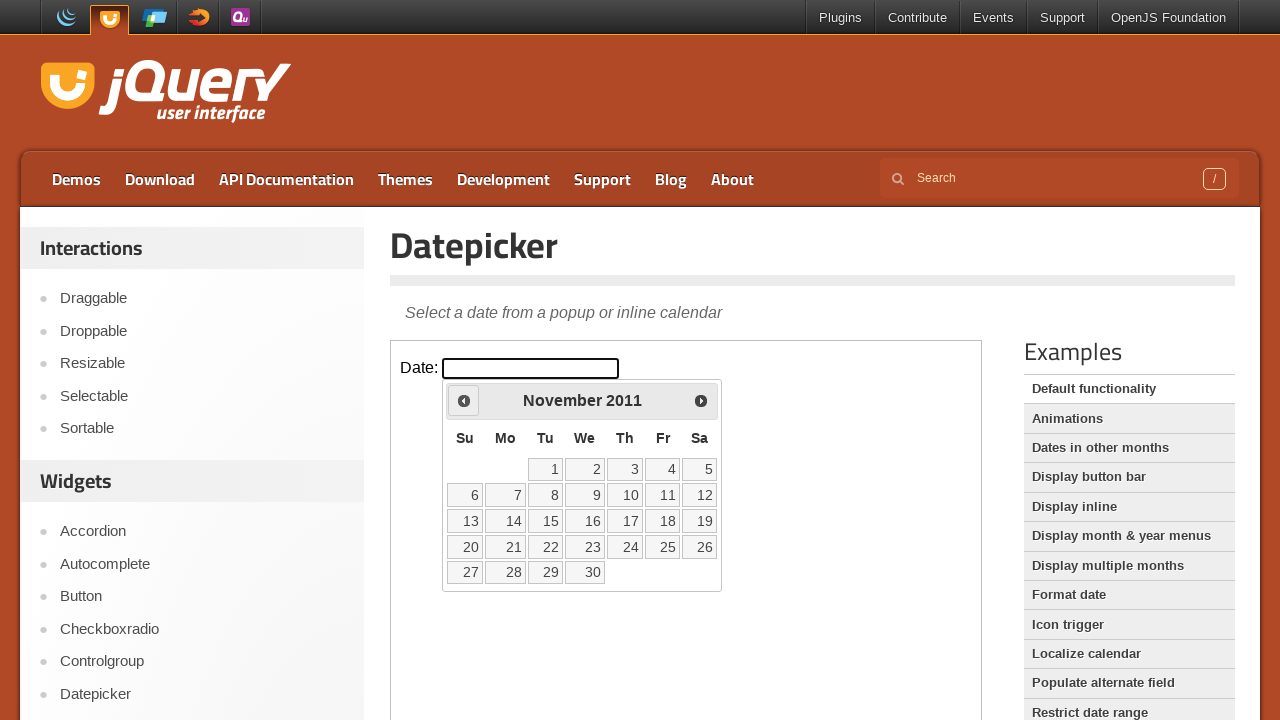

Retrieved current calendar date: November 2011
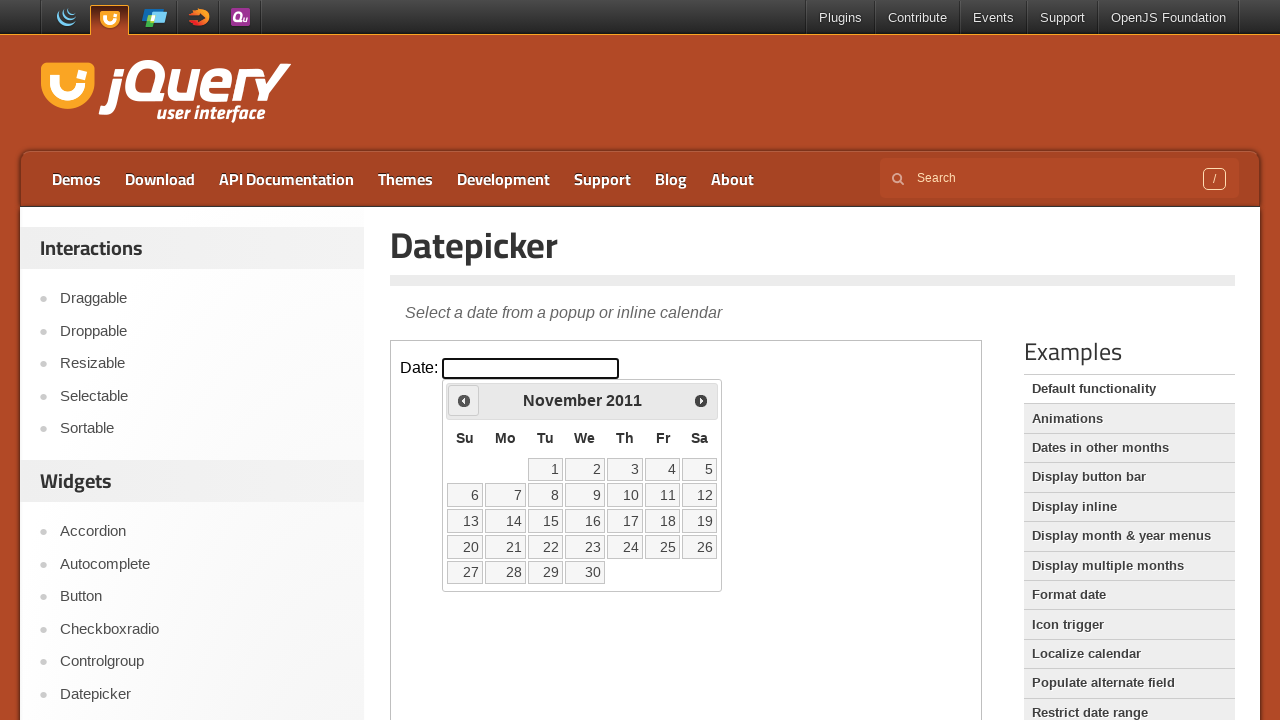

Clicked previous month button to navigate back from November 2011 at (464, 400) on iframe >> nth=0 >> internal:control=enter-frame >> xpath=//span[@class='ui-icon 
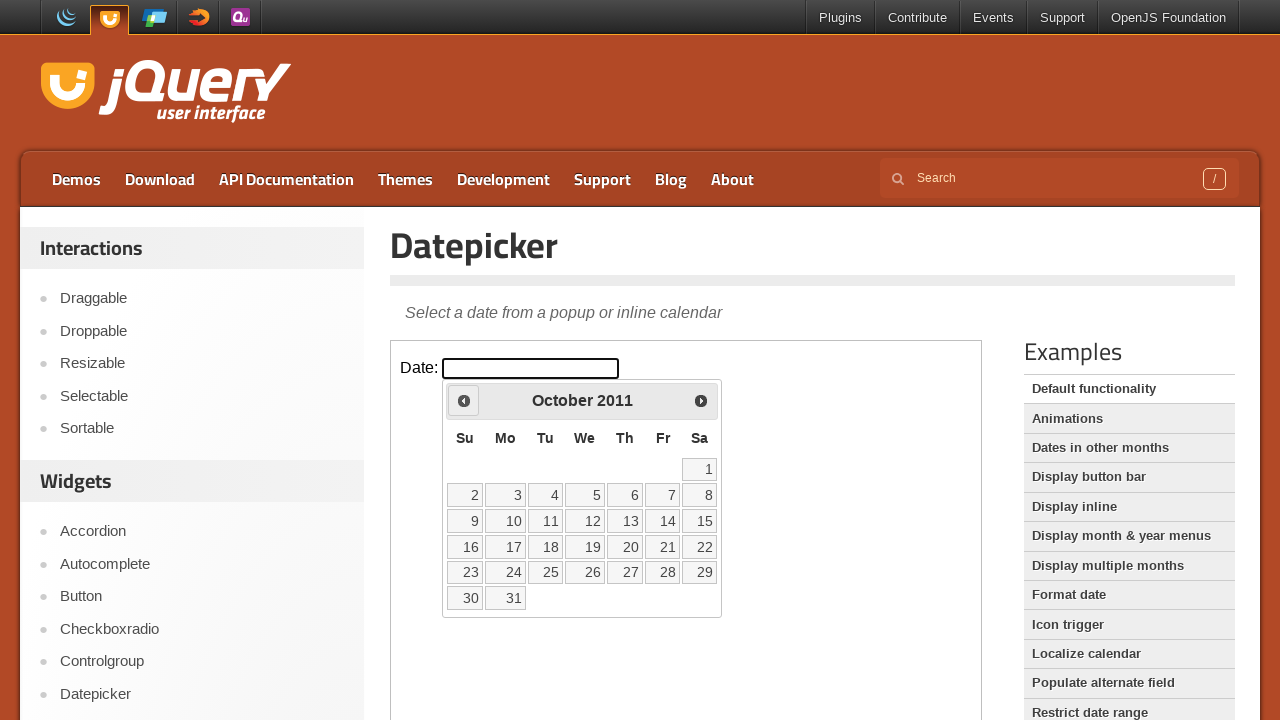

Retrieved current calendar date: October 2011
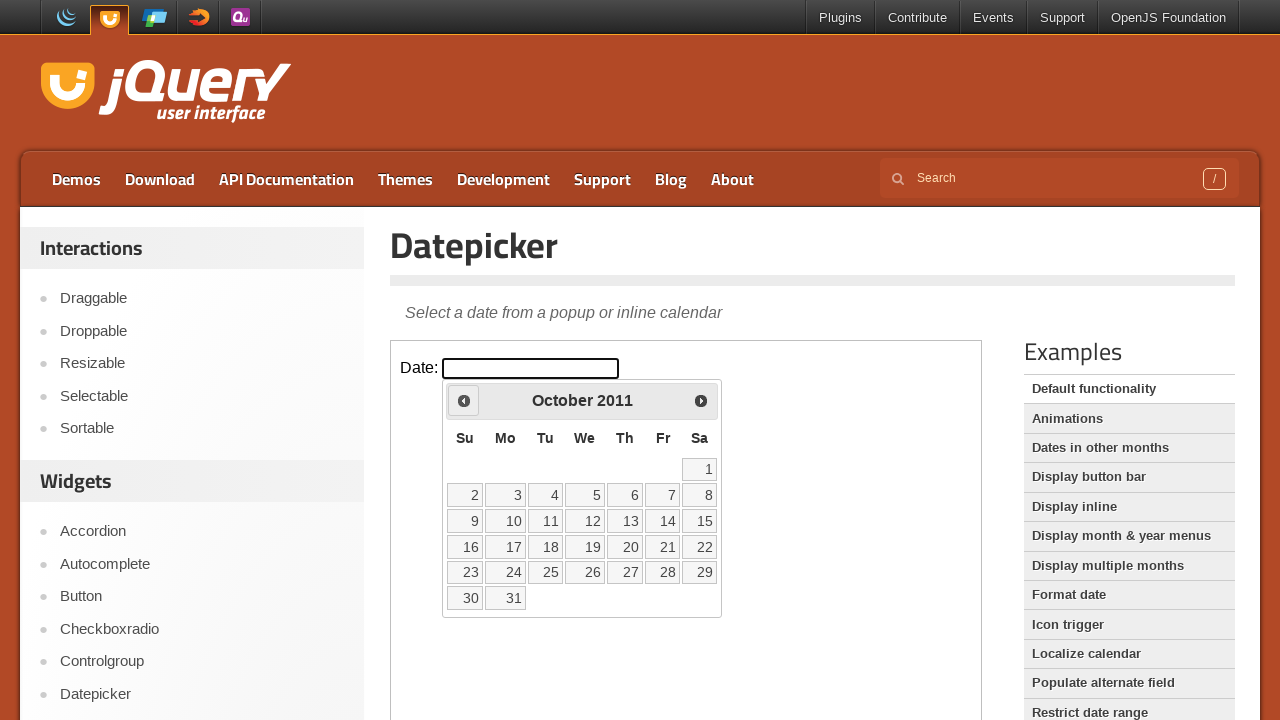

Clicked previous month button to navigate back from October 2011 at (464, 400) on iframe >> nth=0 >> internal:control=enter-frame >> xpath=//span[@class='ui-icon 
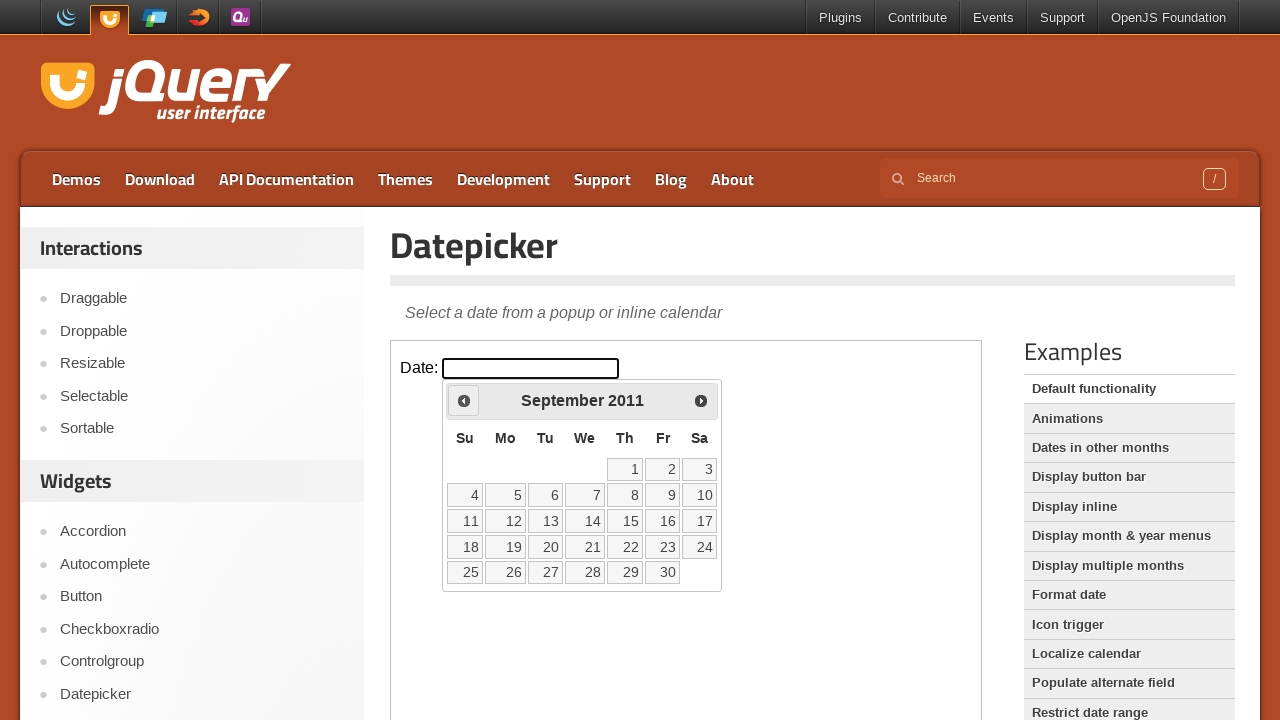

Retrieved current calendar date: September 2011
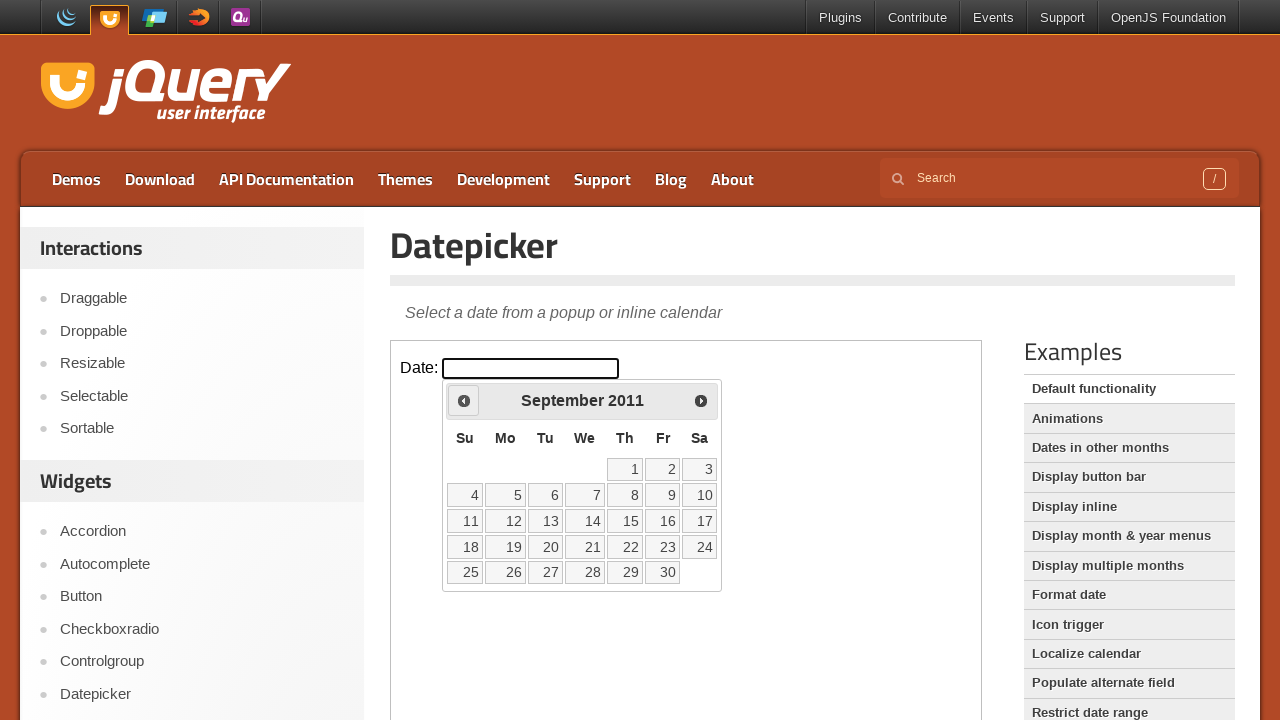

Clicked previous month button to navigate back from September 2011 at (464, 400) on iframe >> nth=0 >> internal:control=enter-frame >> xpath=//span[@class='ui-icon 
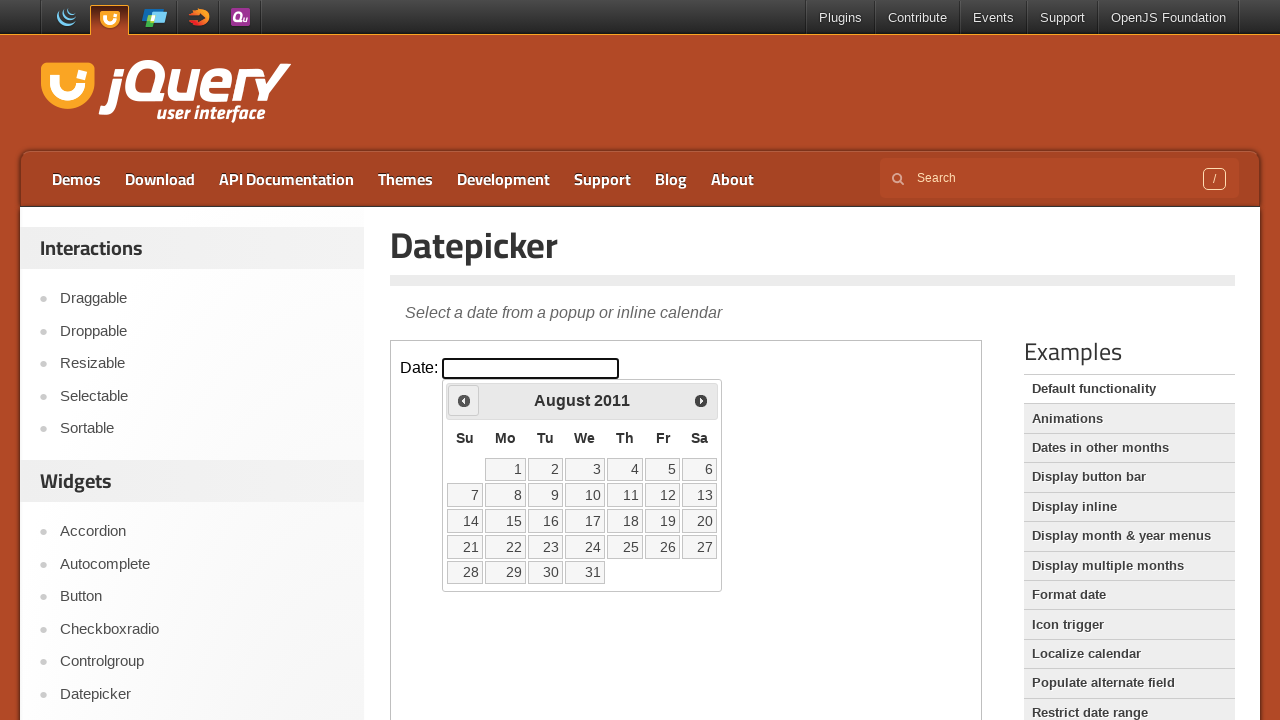

Retrieved current calendar date: August 2011
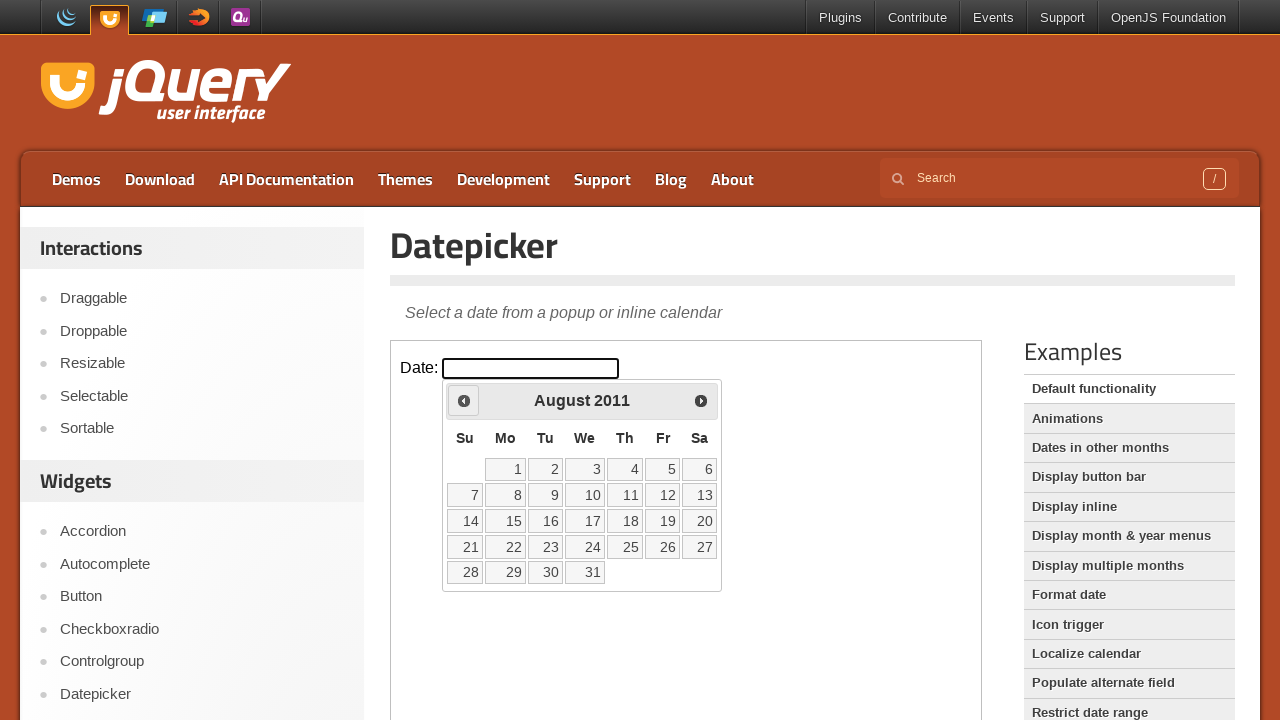

Clicked previous month button to navigate back from August 2011 at (464, 400) on iframe >> nth=0 >> internal:control=enter-frame >> xpath=//span[@class='ui-icon 
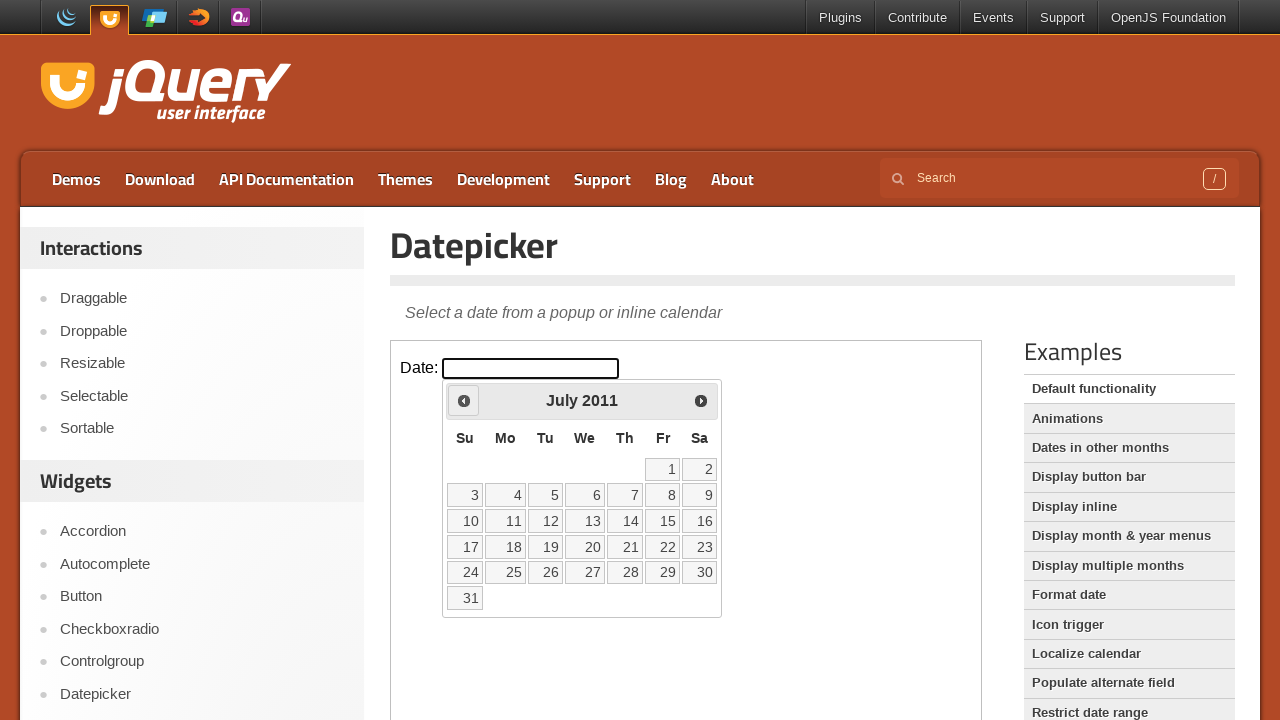

Retrieved current calendar date: July 2011
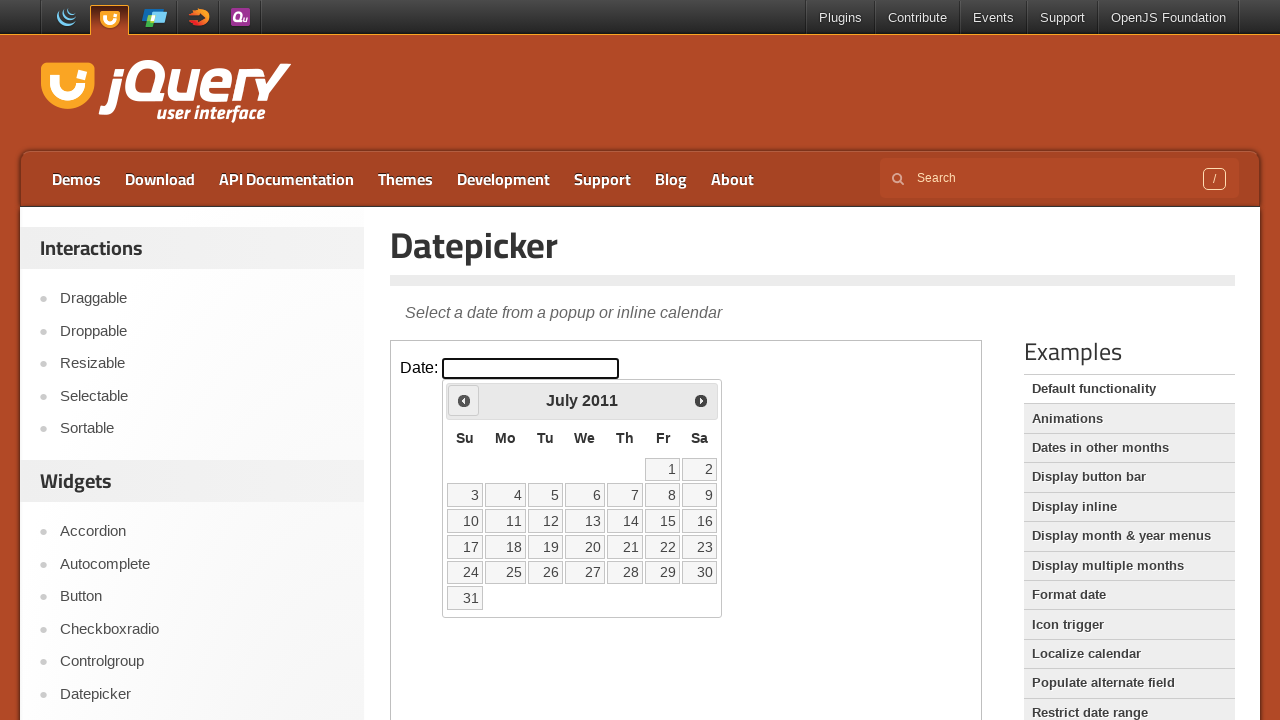

Clicked previous month button to navigate back from July 2011 at (464, 400) on iframe >> nth=0 >> internal:control=enter-frame >> xpath=//span[@class='ui-icon 
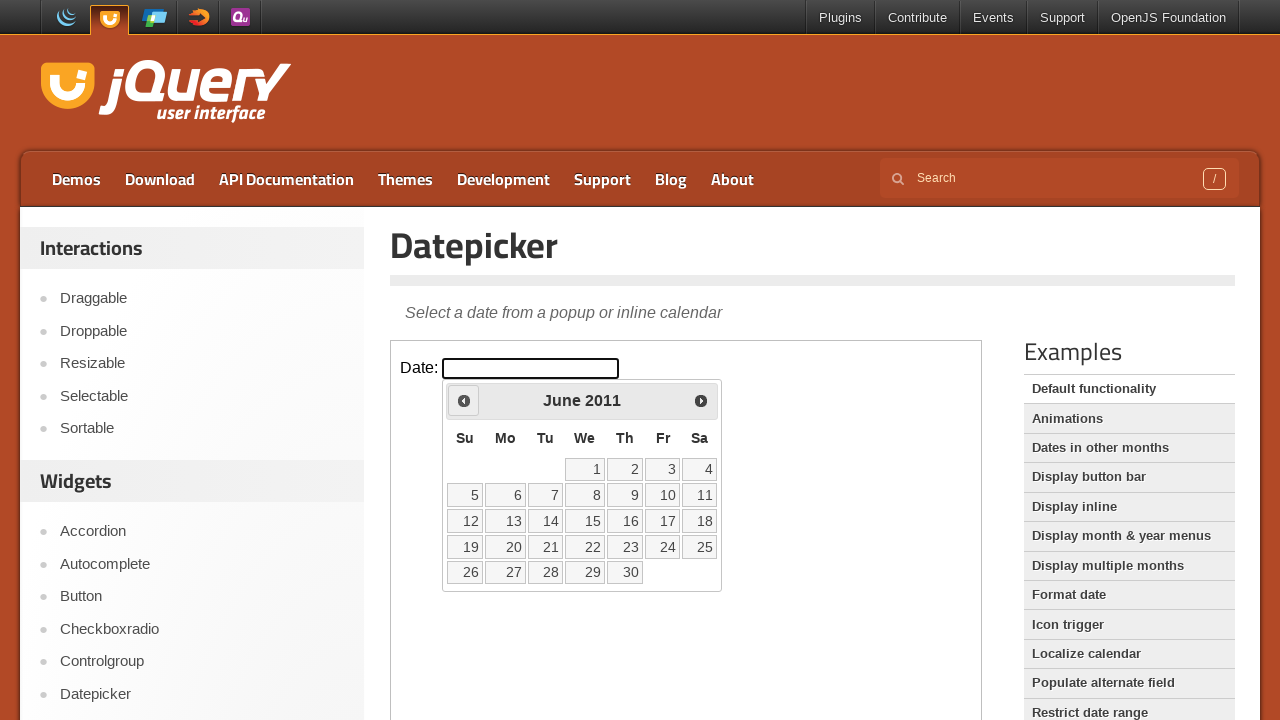

Retrieved current calendar date: June 2011
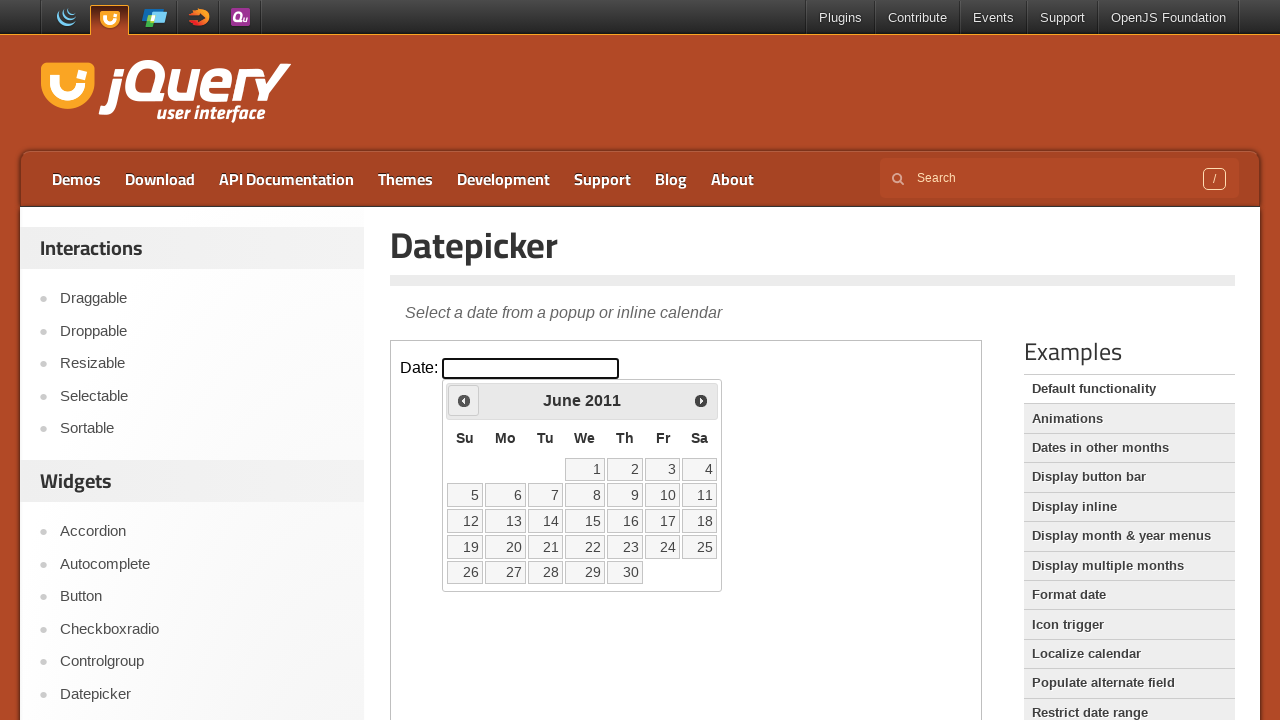

Clicked previous month button to navigate back from June 2011 at (464, 400) on iframe >> nth=0 >> internal:control=enter-frame >> xpath=//span[@class='ui-icon 
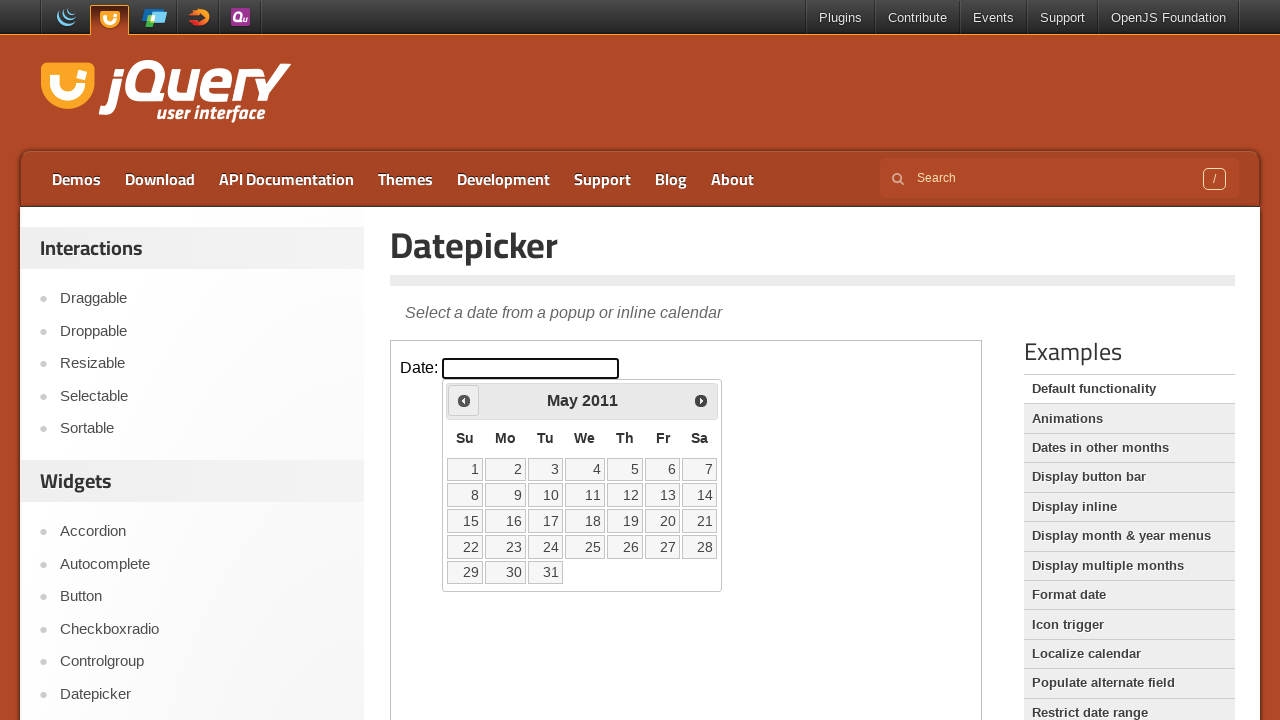

Retrieved current calendar date: May 2011
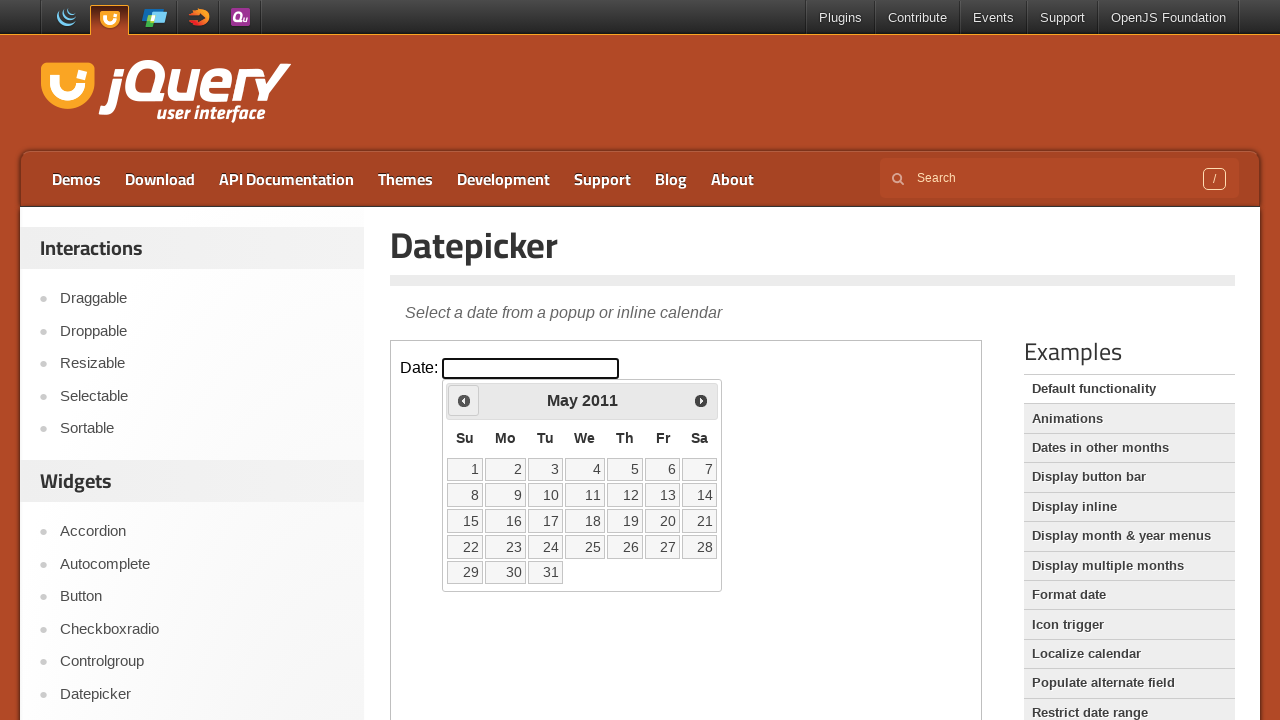

Clicked previous month button to navigate back from May 2011 at (464, 400) on iframe >> nth=0 >> internal:control=enter-frame >> xpath=//span[@class='ui-icon 
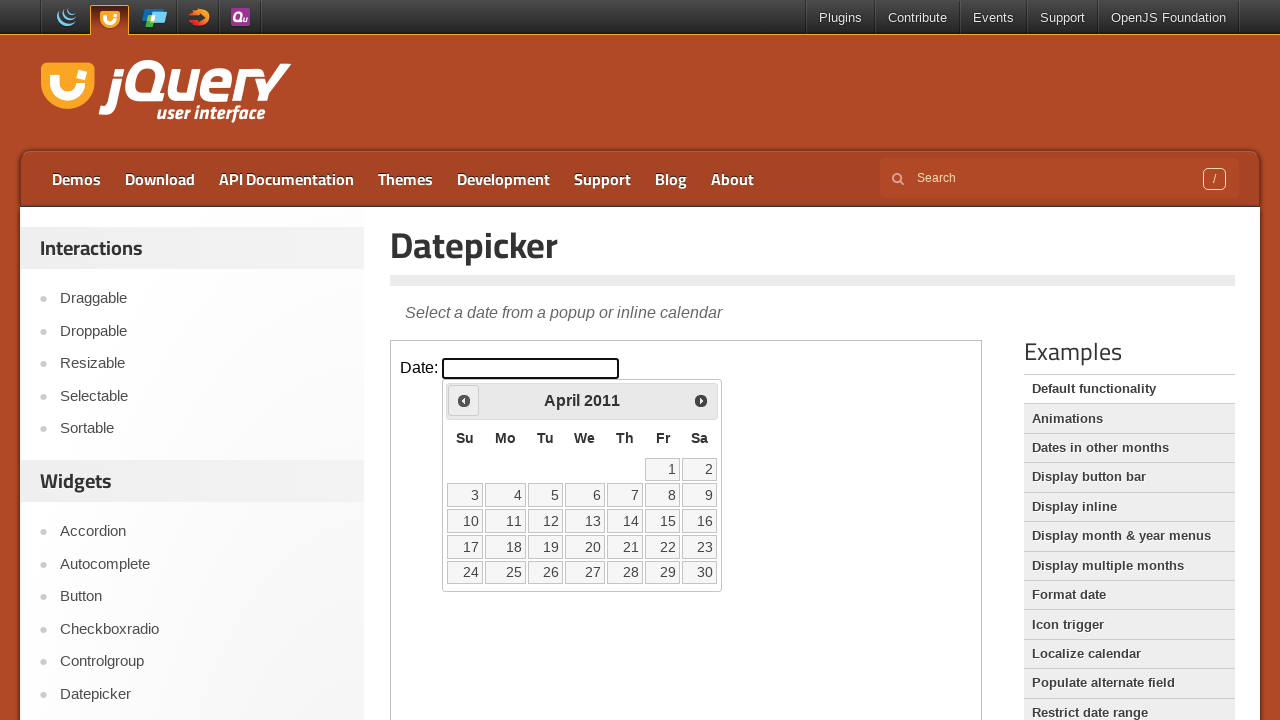

Retrieved current calendar date: April 2011
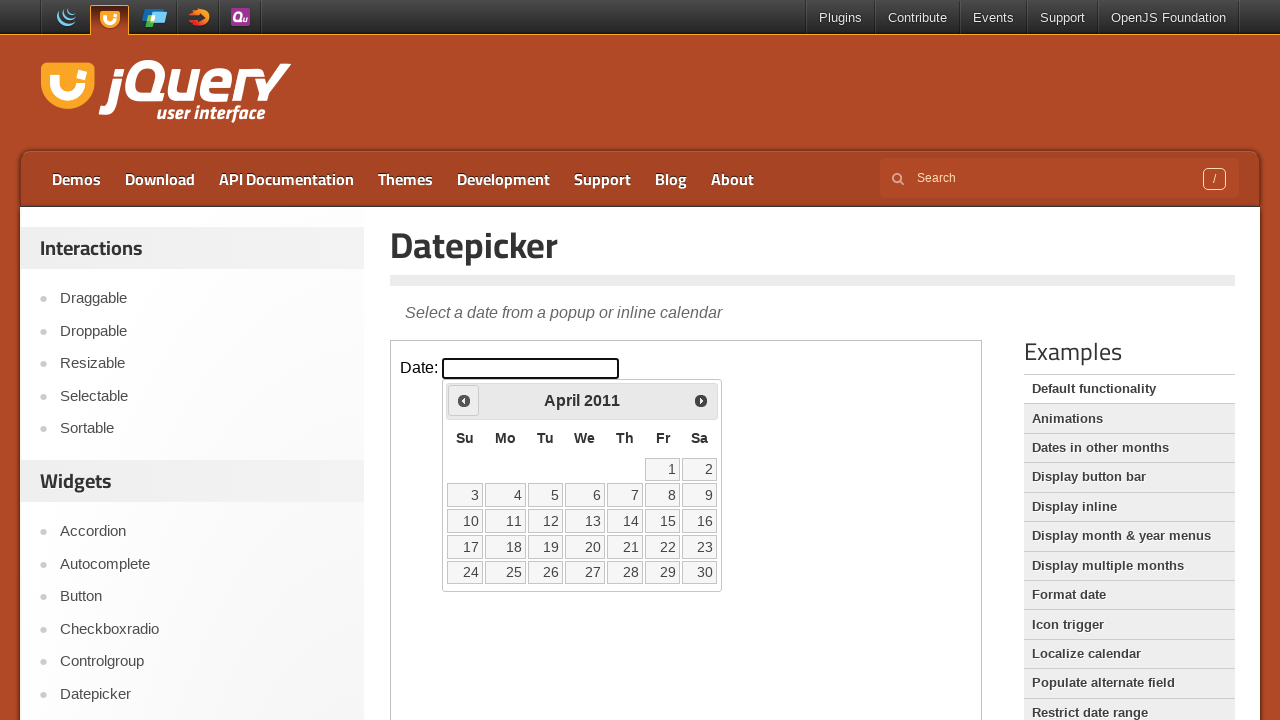

Clicked previous month button to navigate back from April 2011 at (464, 400) on iframe >> nth=0 >> internal:control=enter-frame >> xpath=//span[@class='ui-icon 
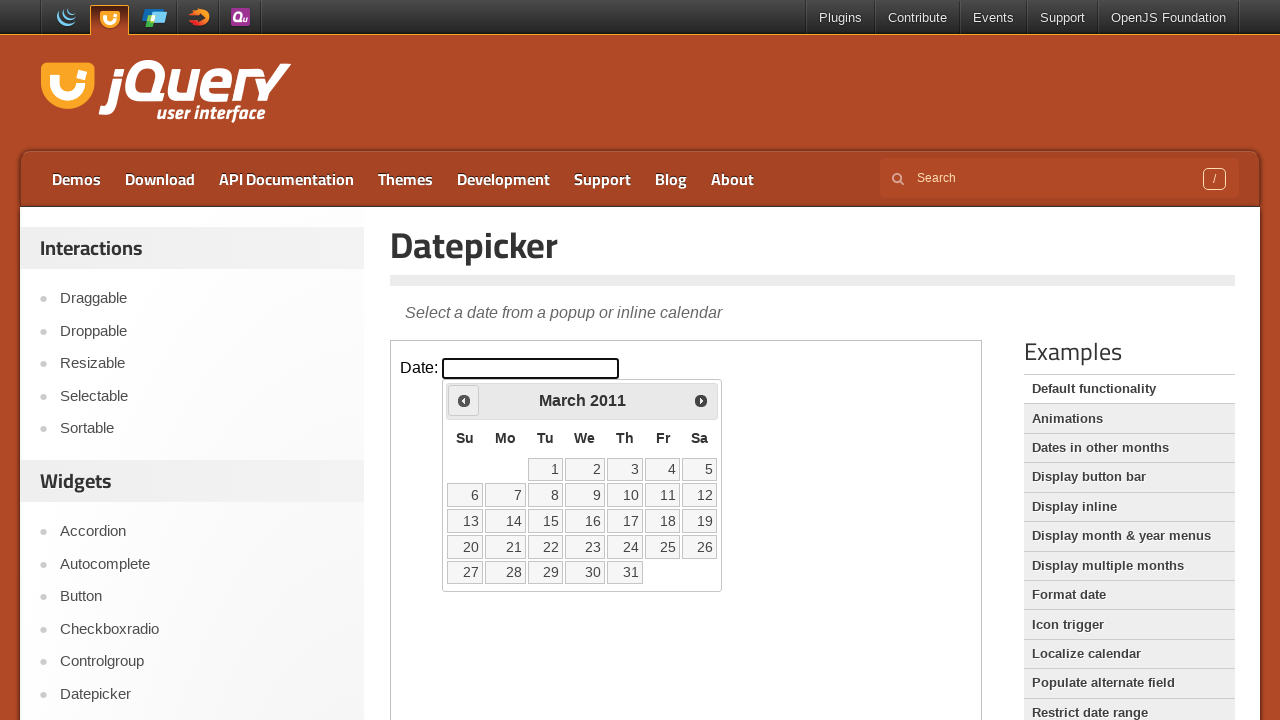

Retrieved current calendar date: March 2011
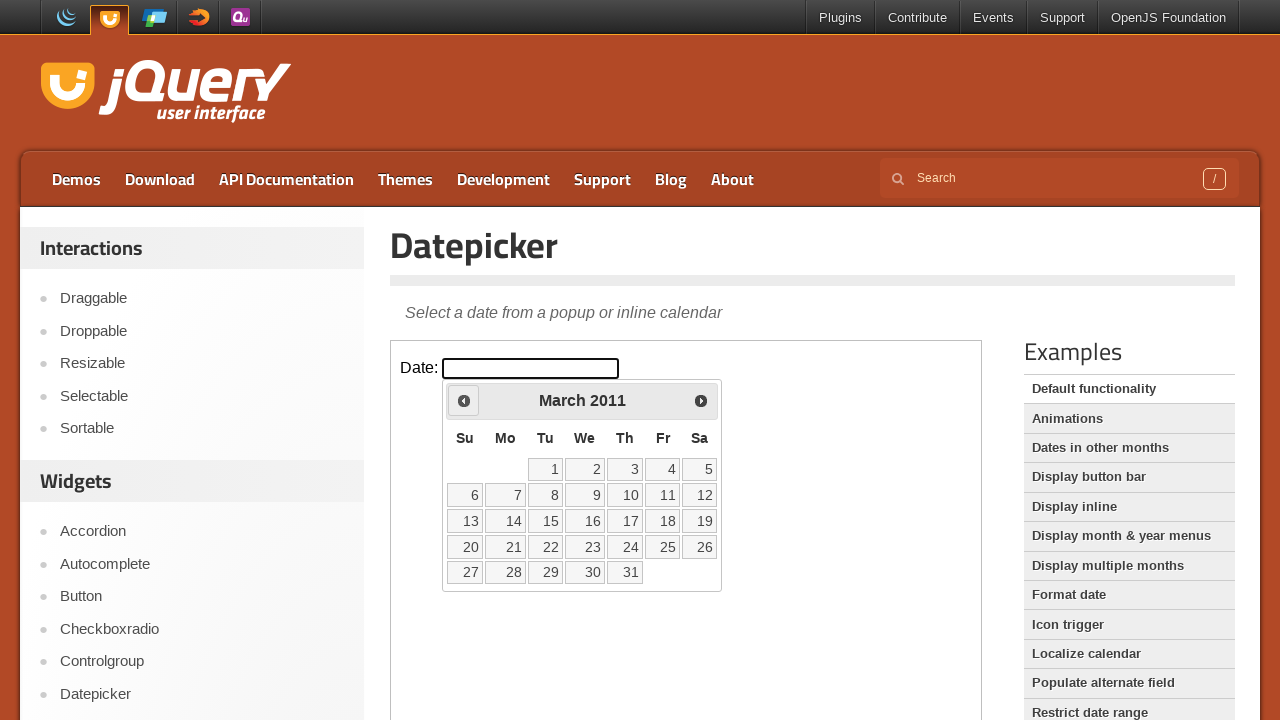

Clicked previous month button to navigate back from March 2011 at (464, 400) on iframe >> nth=0 >> internal:control=enter-frame >> xpath=//span[@class='ui-icon 
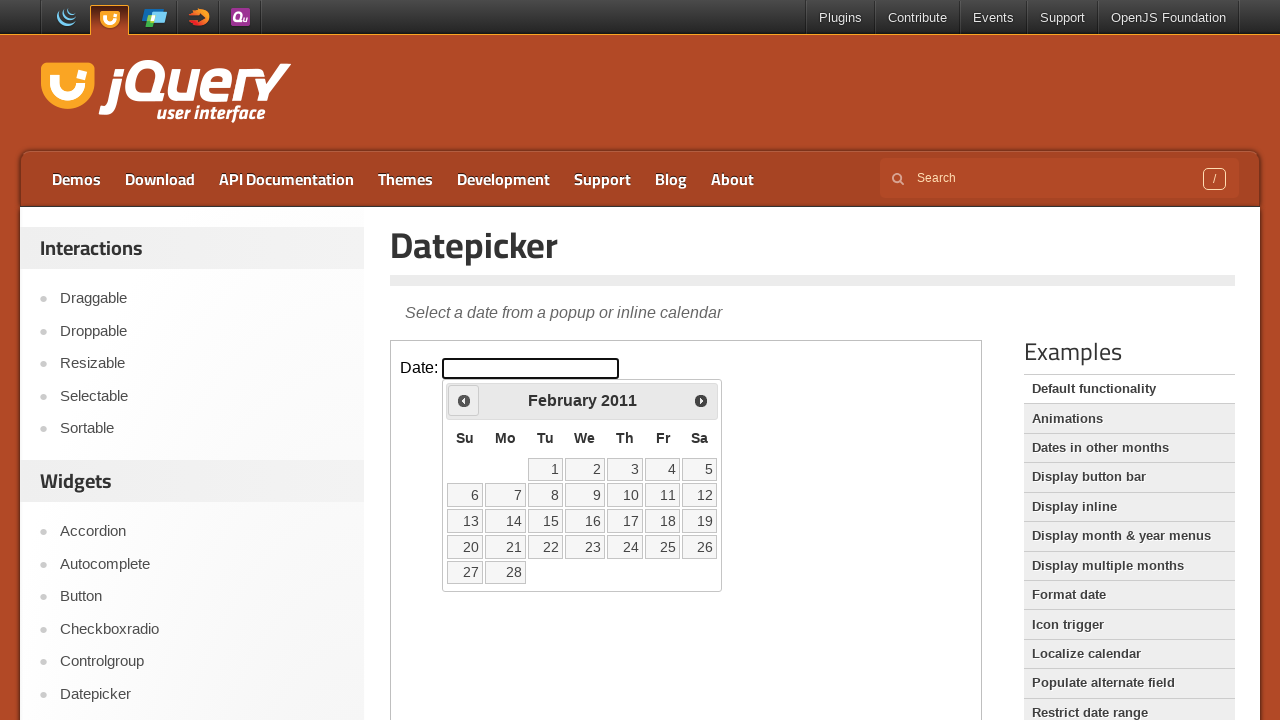

Retrieved current calendar date: February 2011
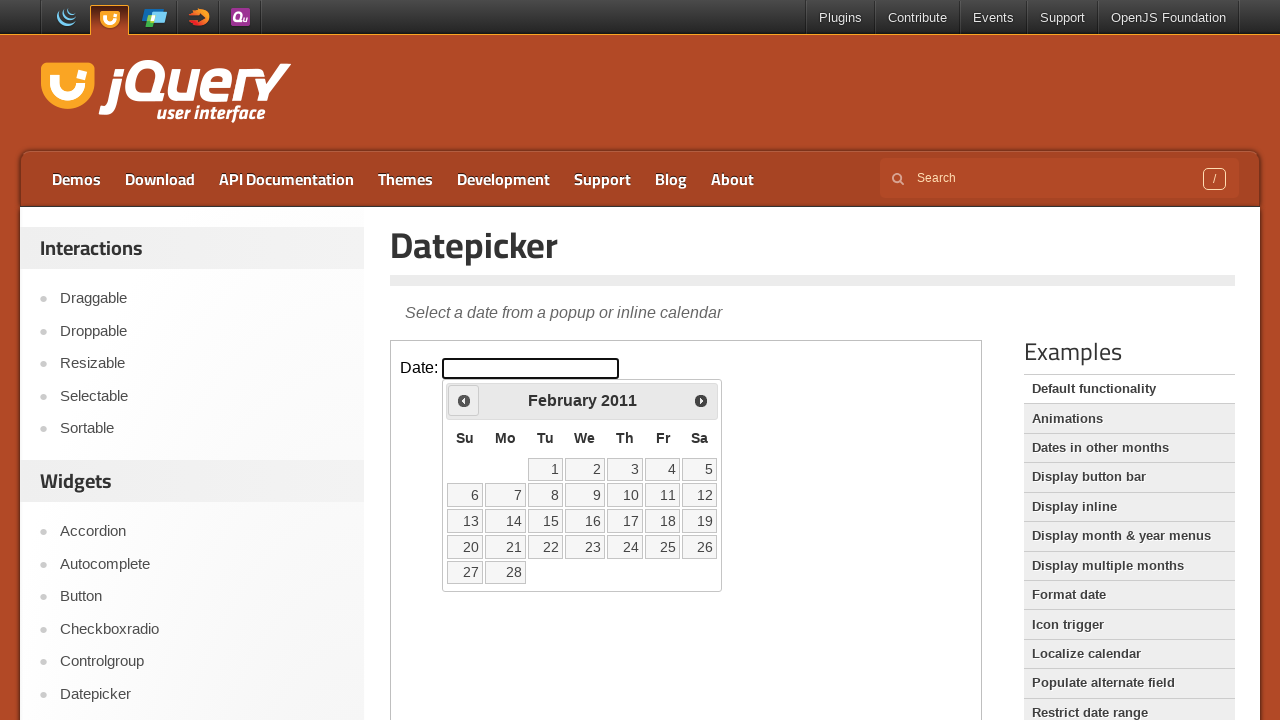

Clicked previous month button to navigate back from February 2011 at (464, 400) on iframe >> nth=0 >> internal:control=enter-frame >> xpath=//span[@class='ui-icon 
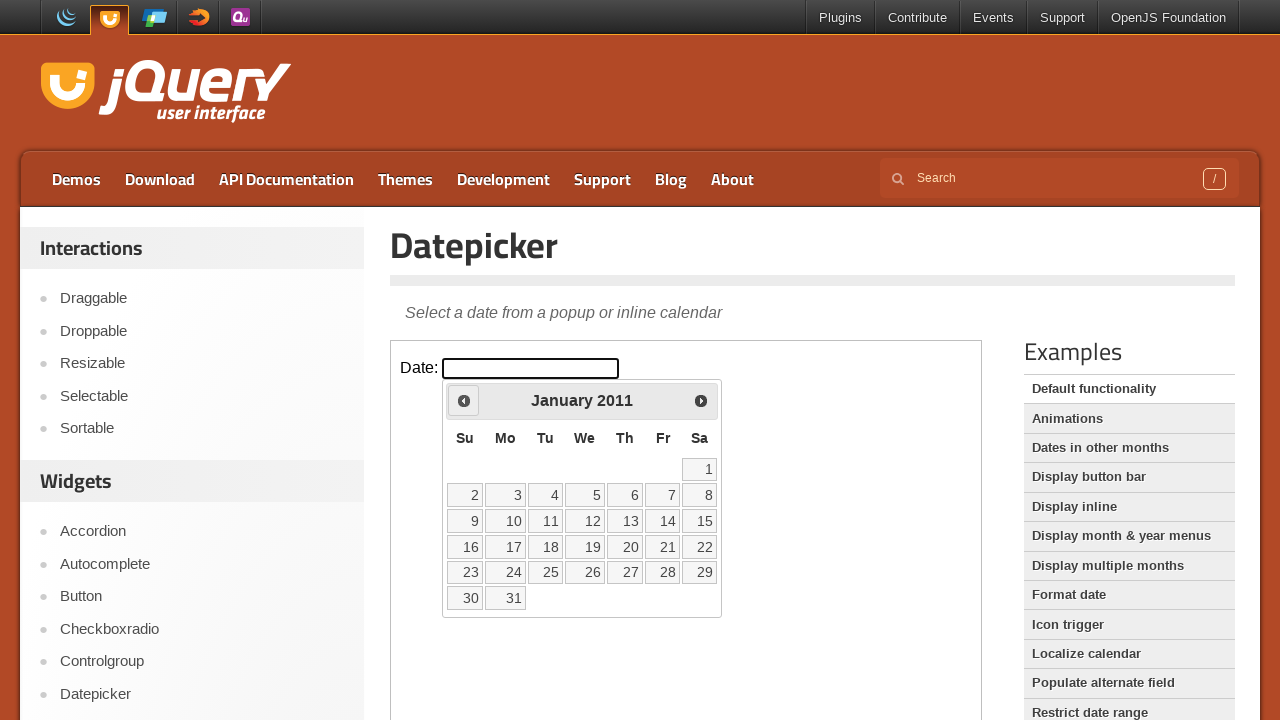

Retrieved current calendar date: January 2011
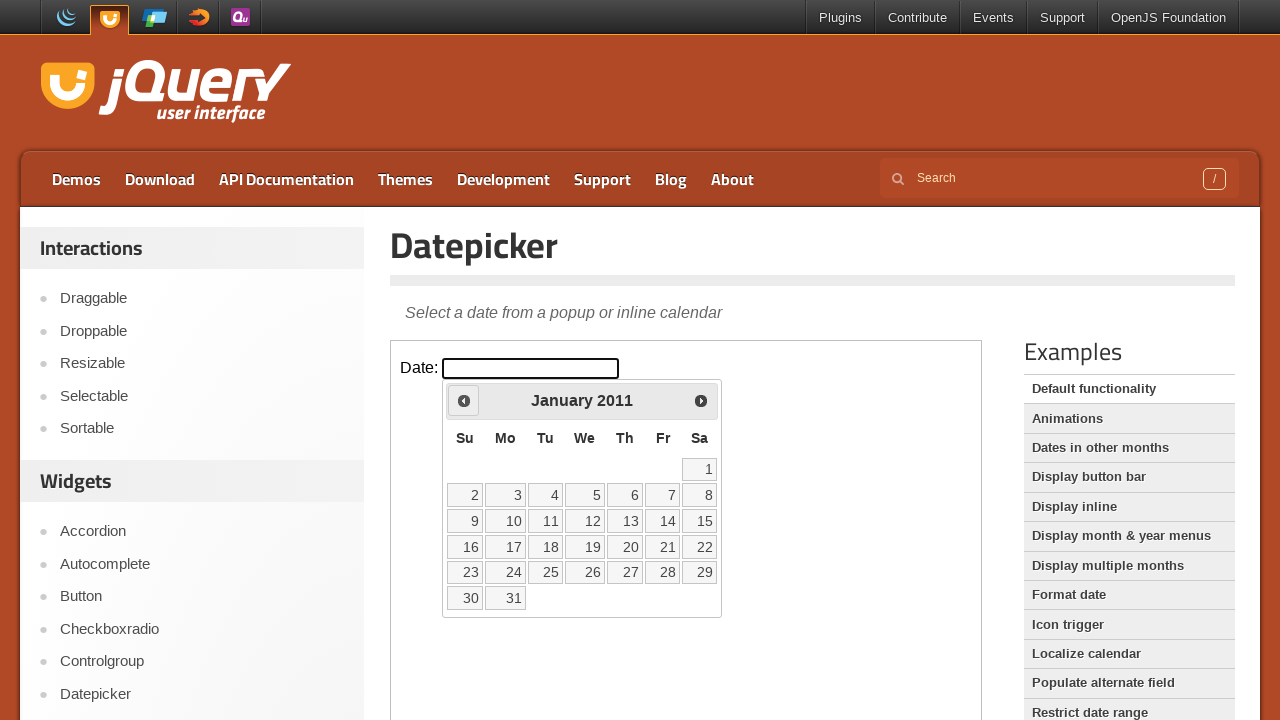

Clicked previous month button to navigate back from January 2011 at (464, 400) on iframe >> nth=0 >> internal:control=enter-frame >> xpath=//span[@class='ui-icon 
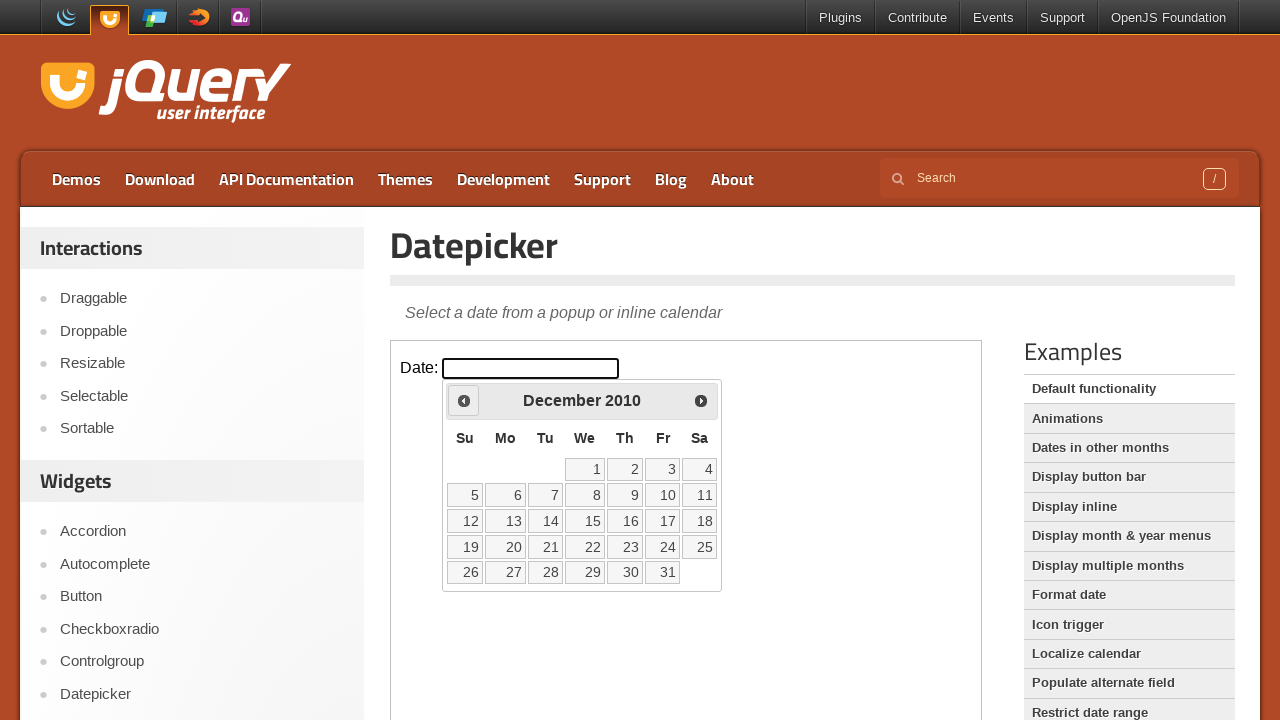

Retrieved current calendar date: December 2010
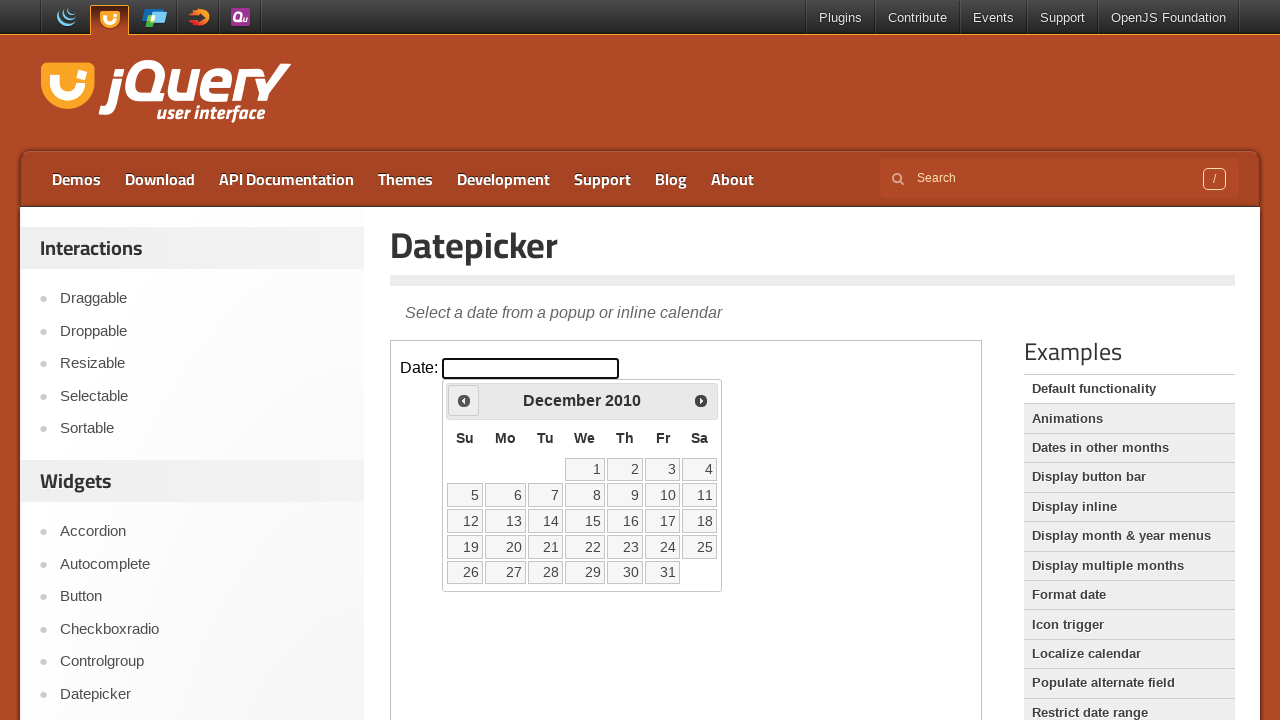

Clicked previous month button to navigate back from December 2010 at (464, 400) on iframe >> nth=0 >> internal:control=enter-frame >> xpath=//span[@class='ui-icon 
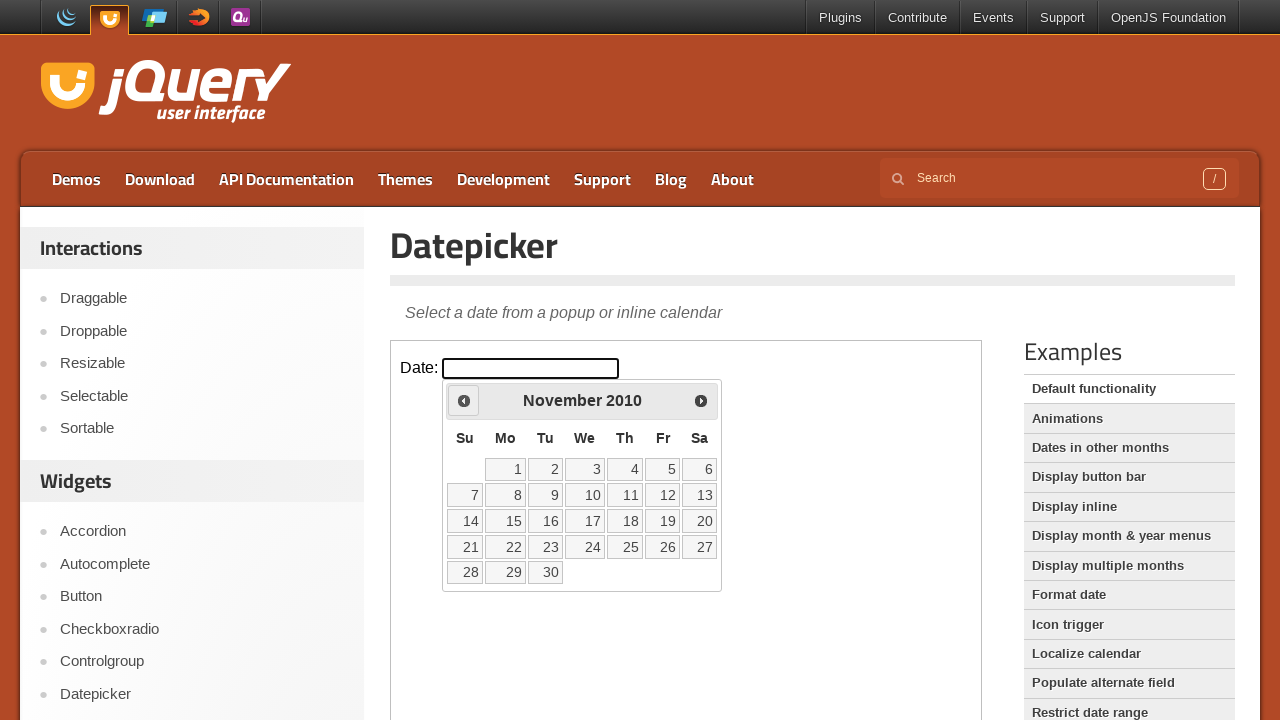

Retrieved current calendar date: November 2010
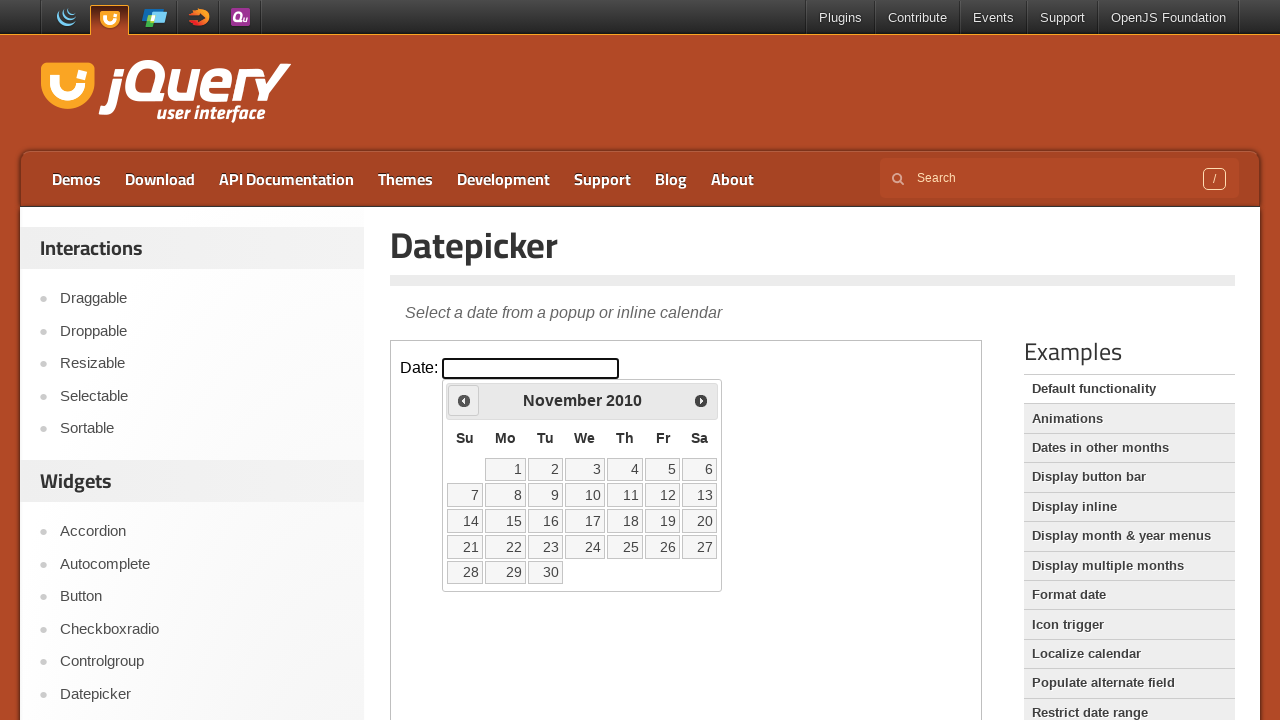

Clicked previous month button to navigate back from November 2010 at (464, 400) on iframe >> nth=0 >> internal:control=enter-frame >> xpath=//span[@class='ui-icon 
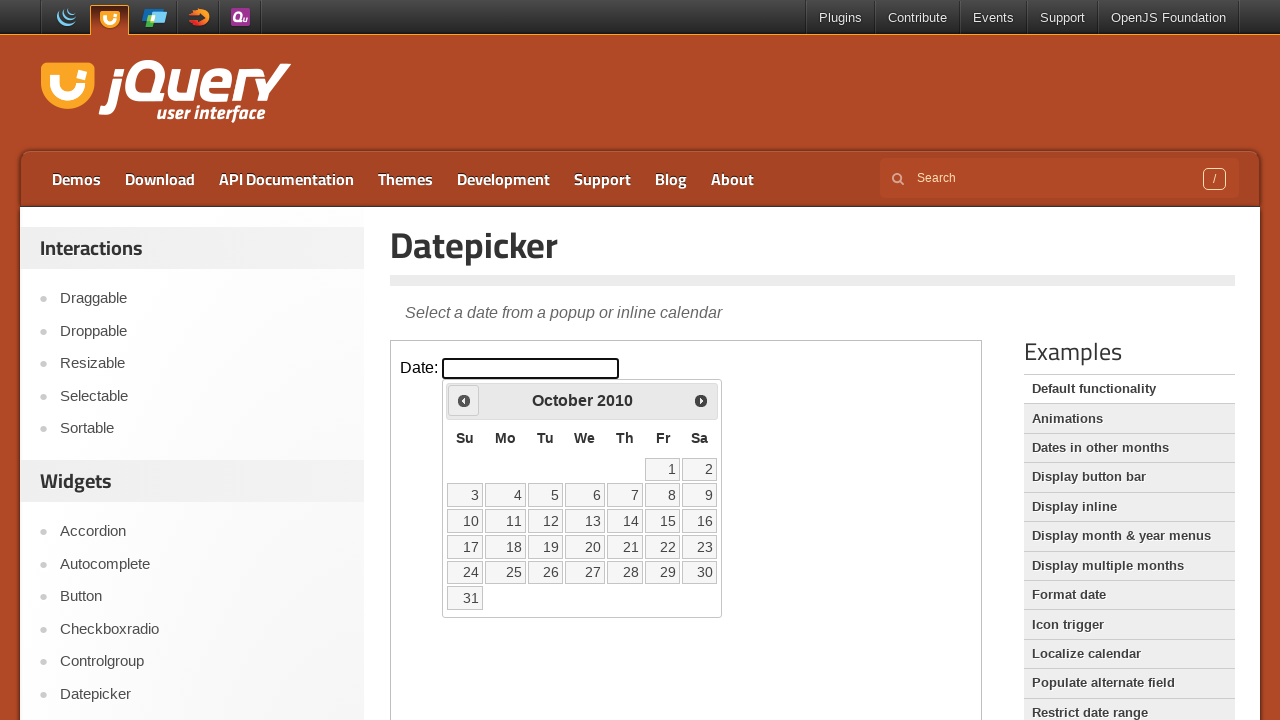

Retrieved current calendar date: October 2010
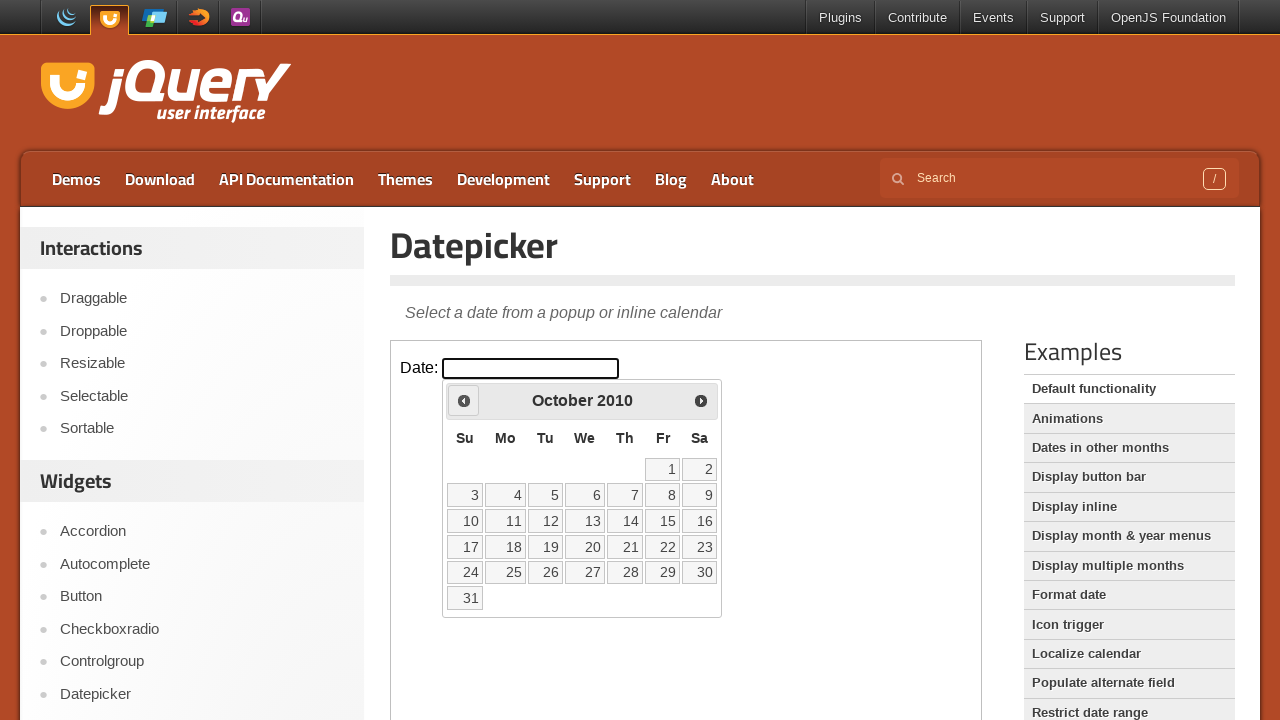

Clicked previous month button to navigate back from October 2010 at (464, 400) on iframe >> nth=0 >> internal:control=enter-frame >> xpath=//span[@class='ui-icon 
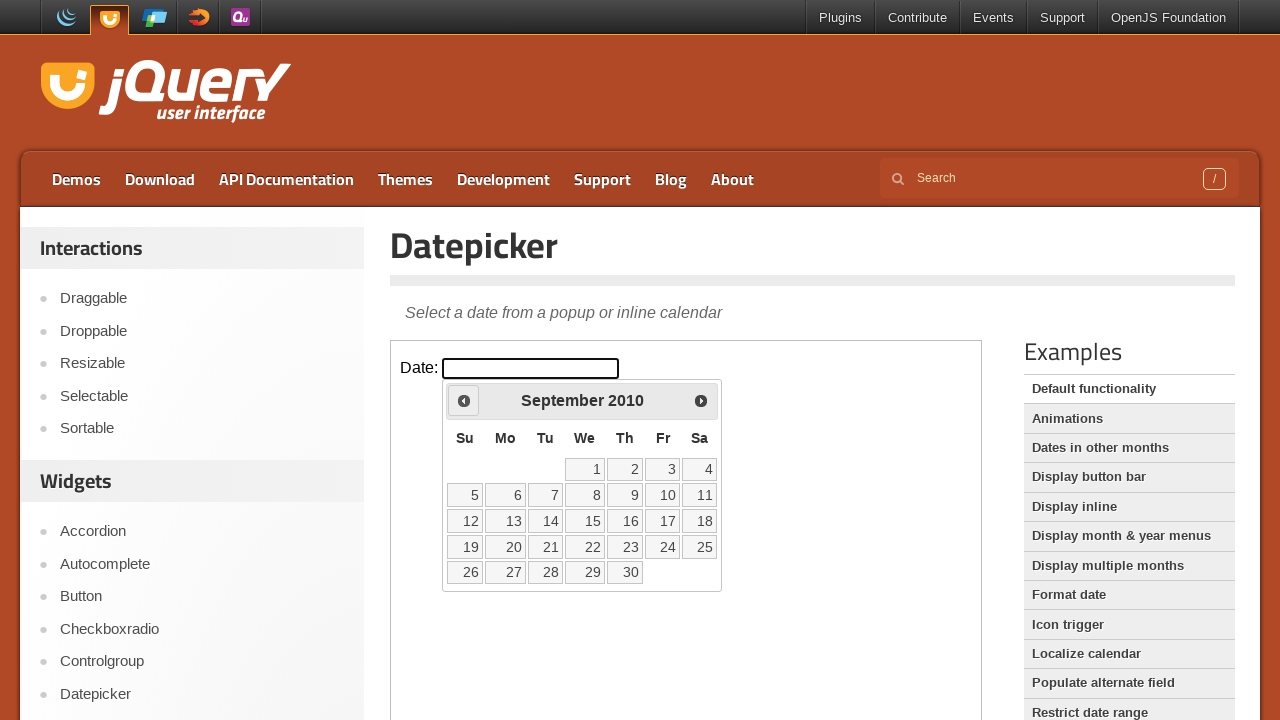

Retrieved current calendar date: September 2010
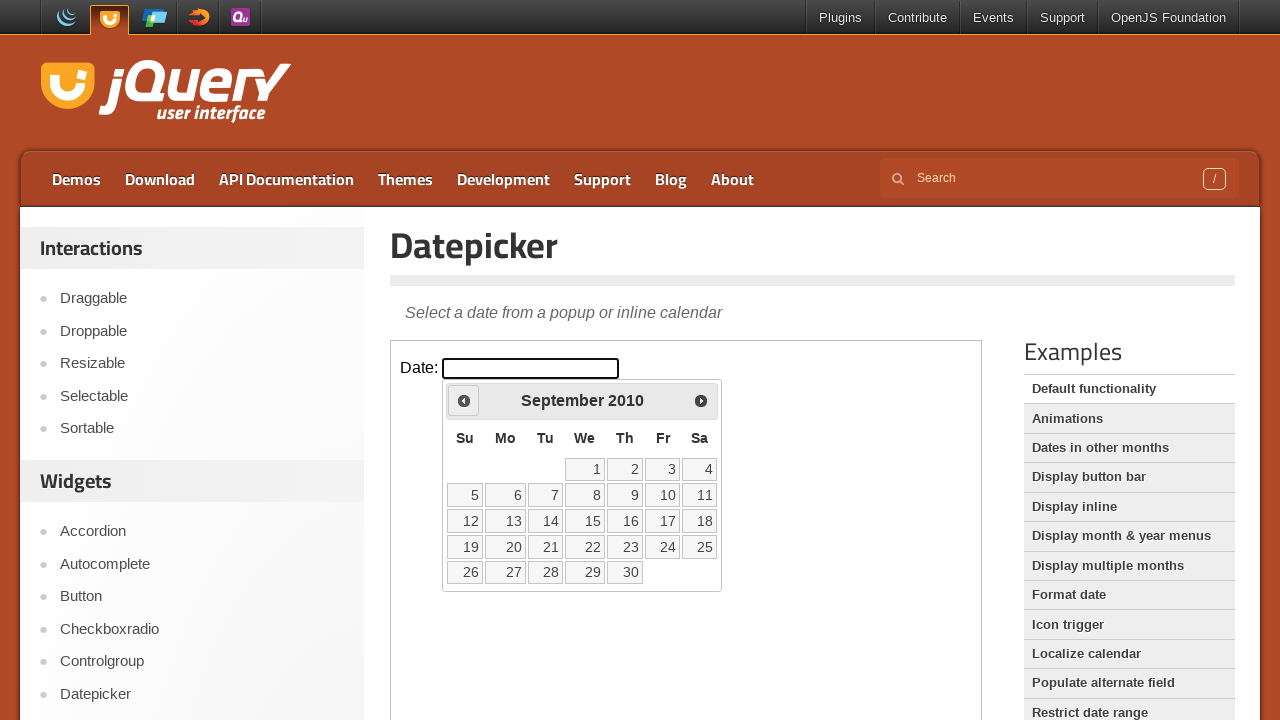

Clicked previous month button to navigate back from September 2010 at (464, 400) on iframe >> nth=0 >> internal:control=enter-frame >> xpath=//span[@class='ui-icon 
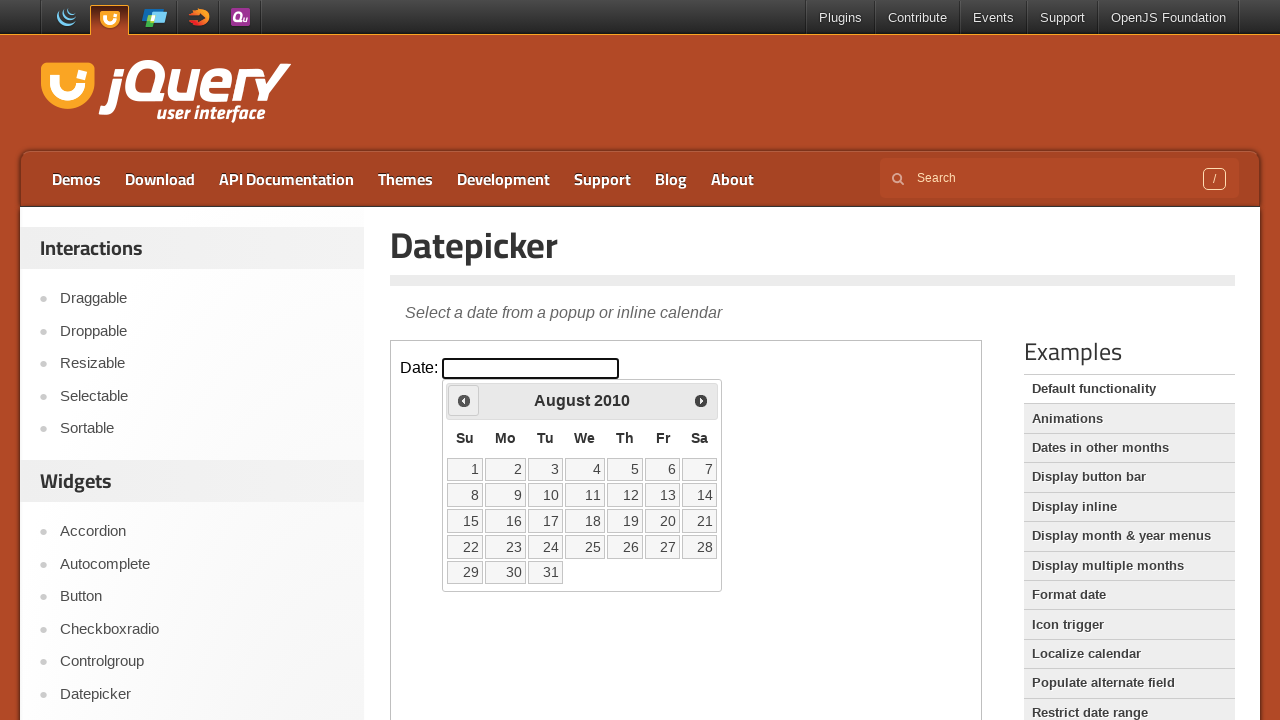

Retrieved current calendar date: August 2010
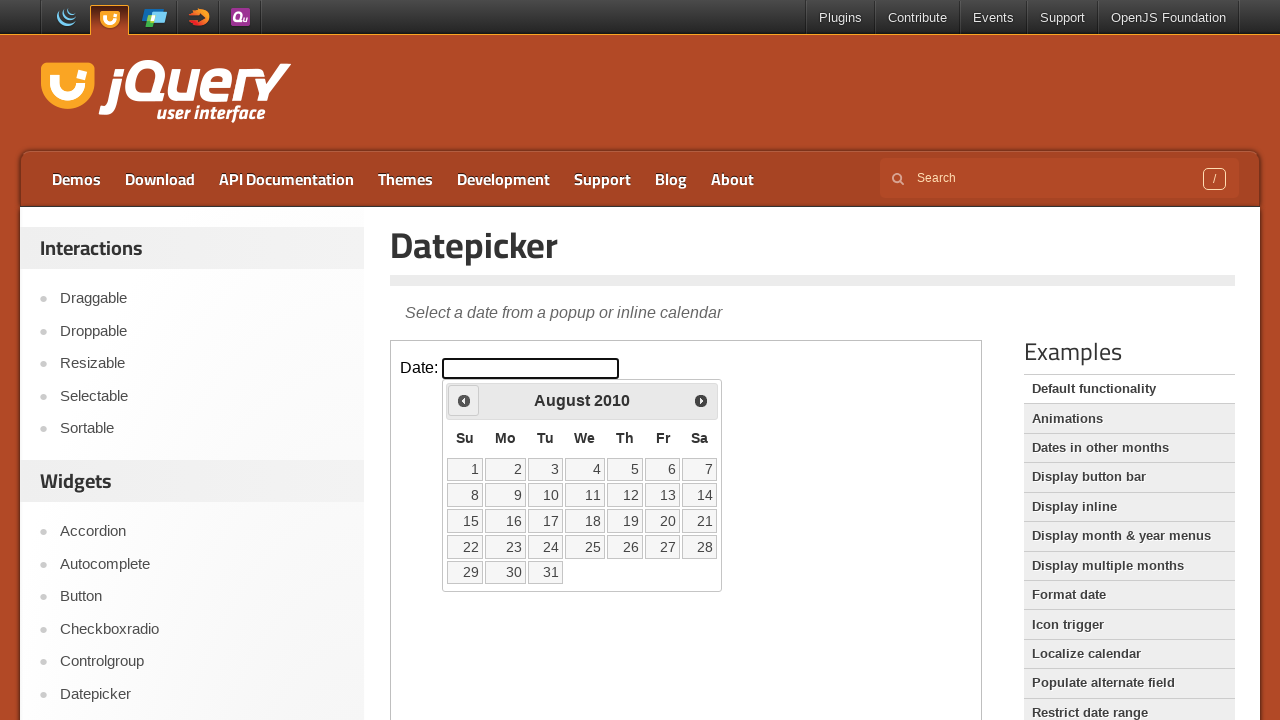

Clicked previous month button to navigate back from August 2010 at (464, 400) on iframe >> nth=0 >> internal:control=enter-frame >> xpath=//span[@class='ui-icon 
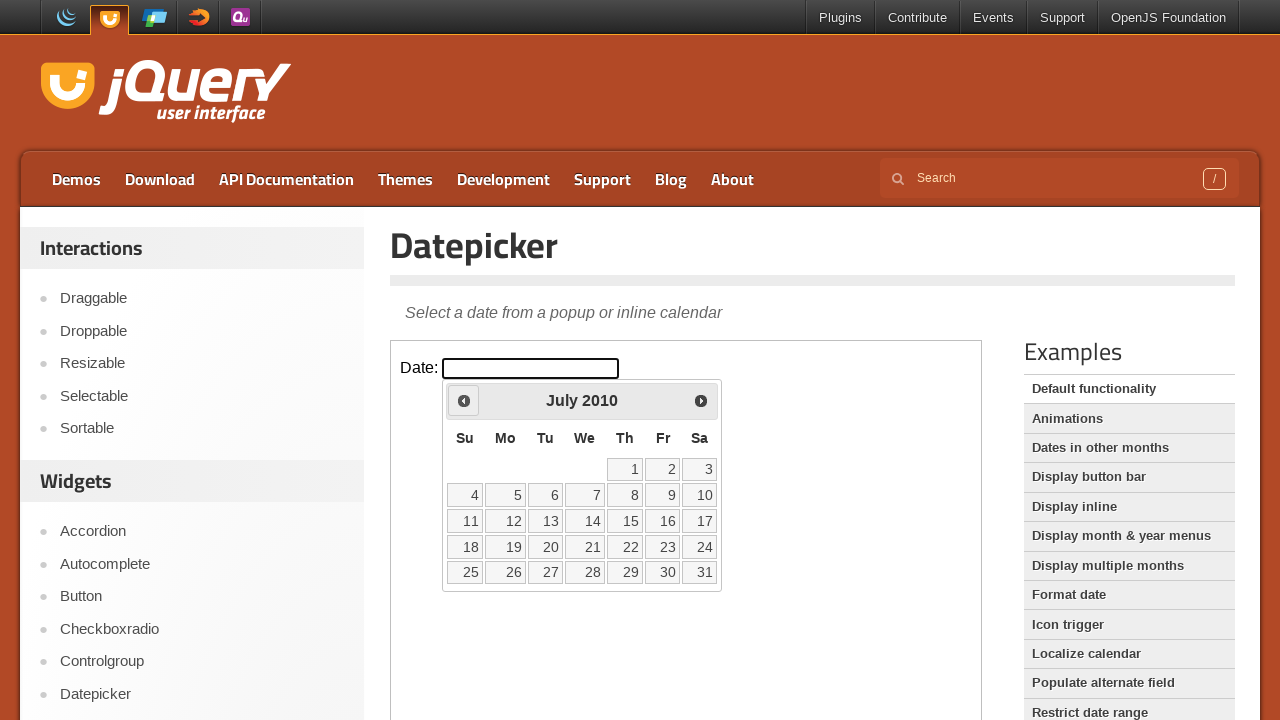

Retrieved current calendar date: July 2010
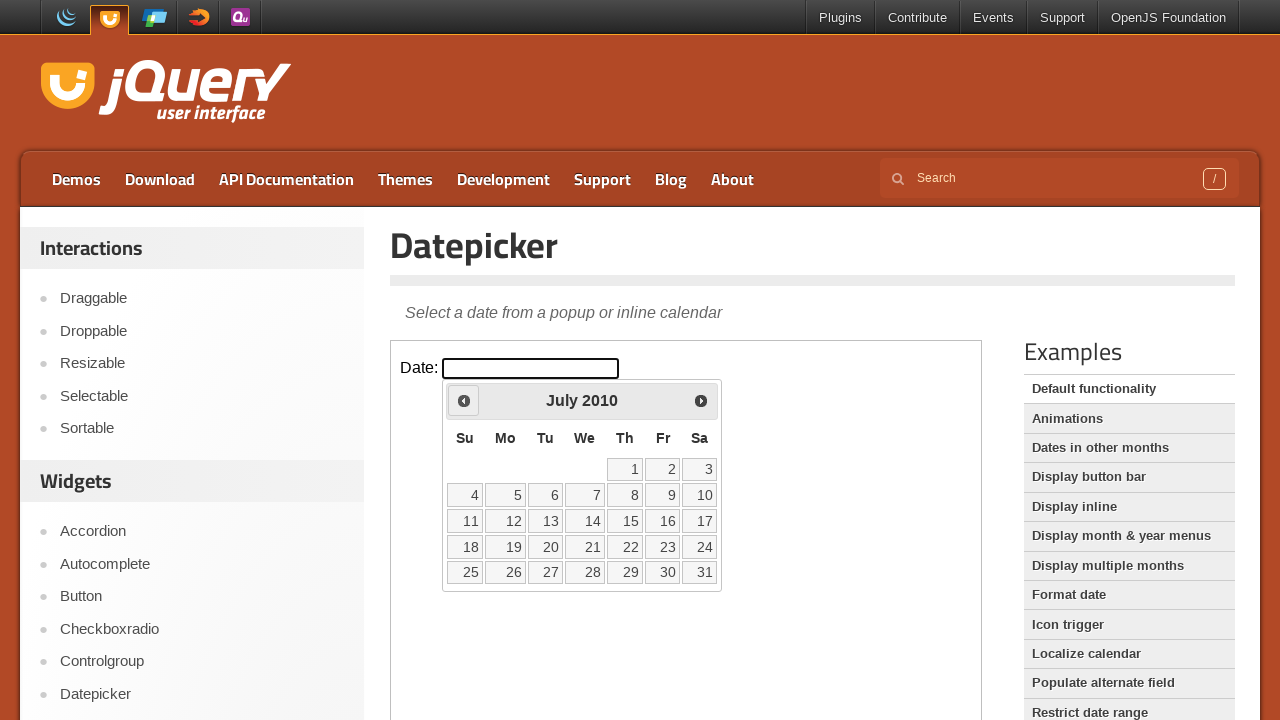

Clicked previous month button to navigate back from July 2010 at (464, 400) on iframe >> nth=0 >> internal:control=enter-frame >> xpath=//span[@class='ui-icon 
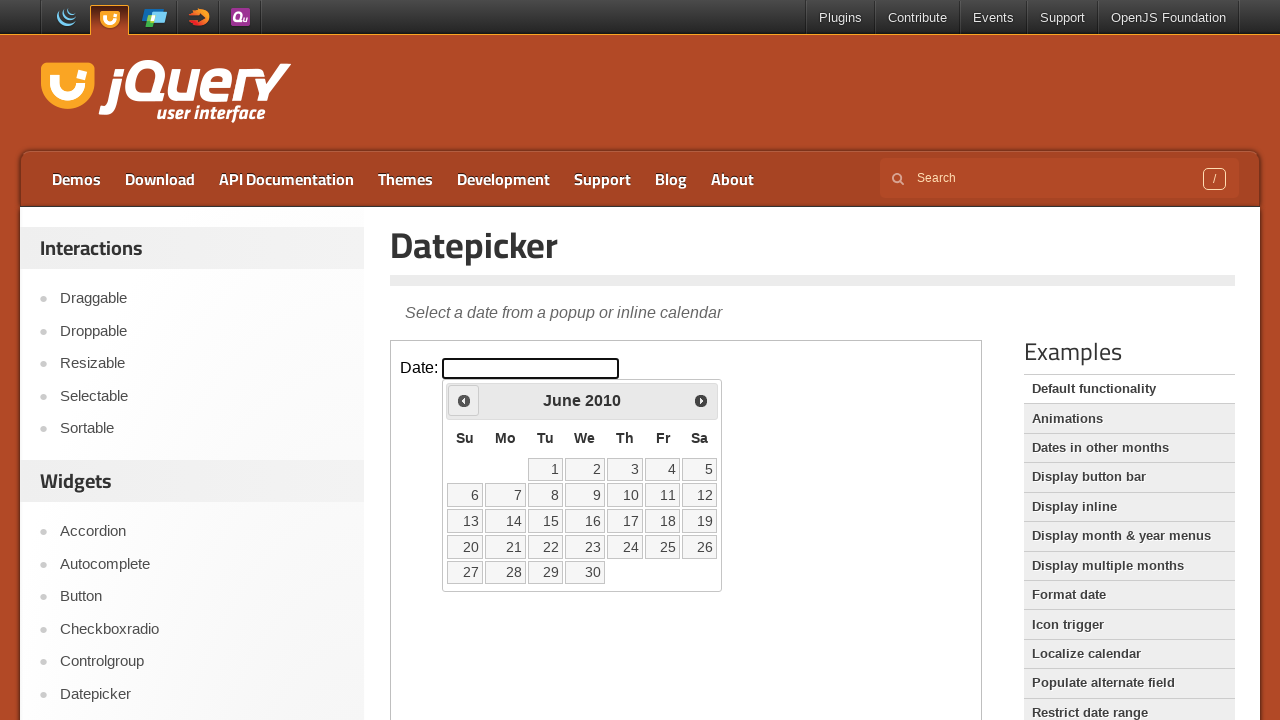

Retrieved current calendar date: June 2010
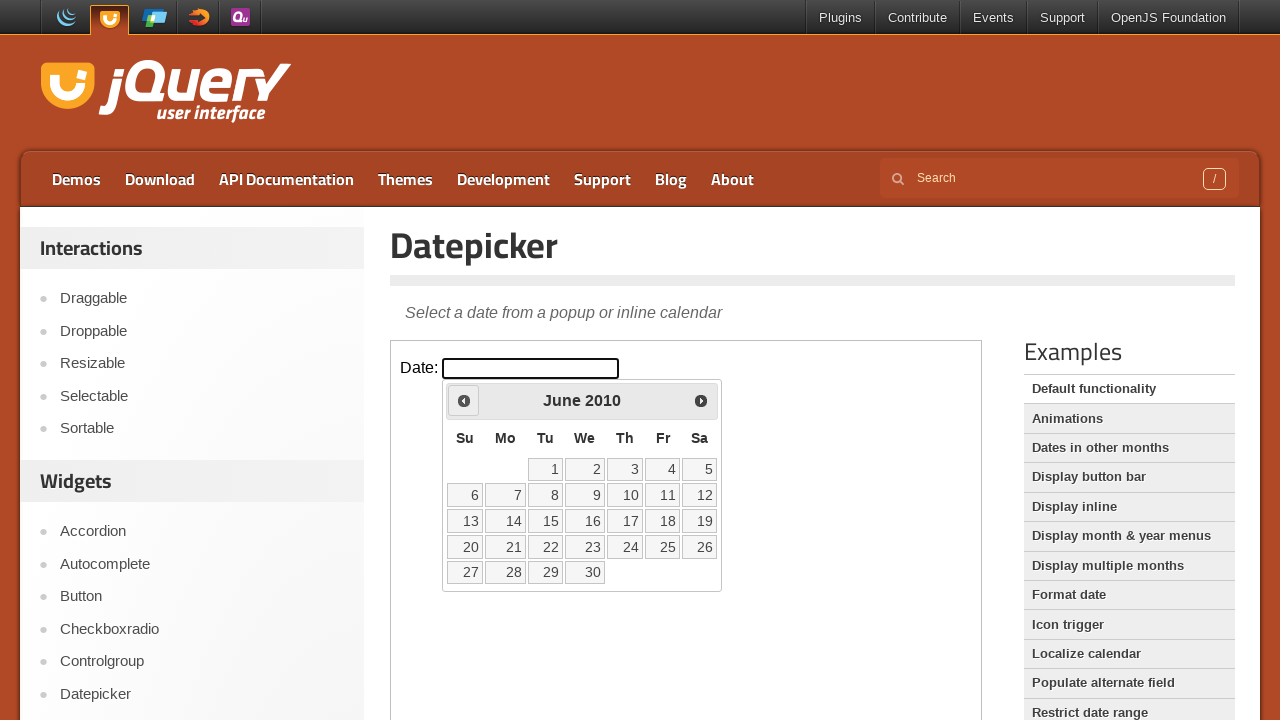

Clicked previous month button to navigate back from June 2010 at (464, 400) on iframe >> nth=0 >> internal:control=enter-frame >> xpath=//span[@class='ui-icon 
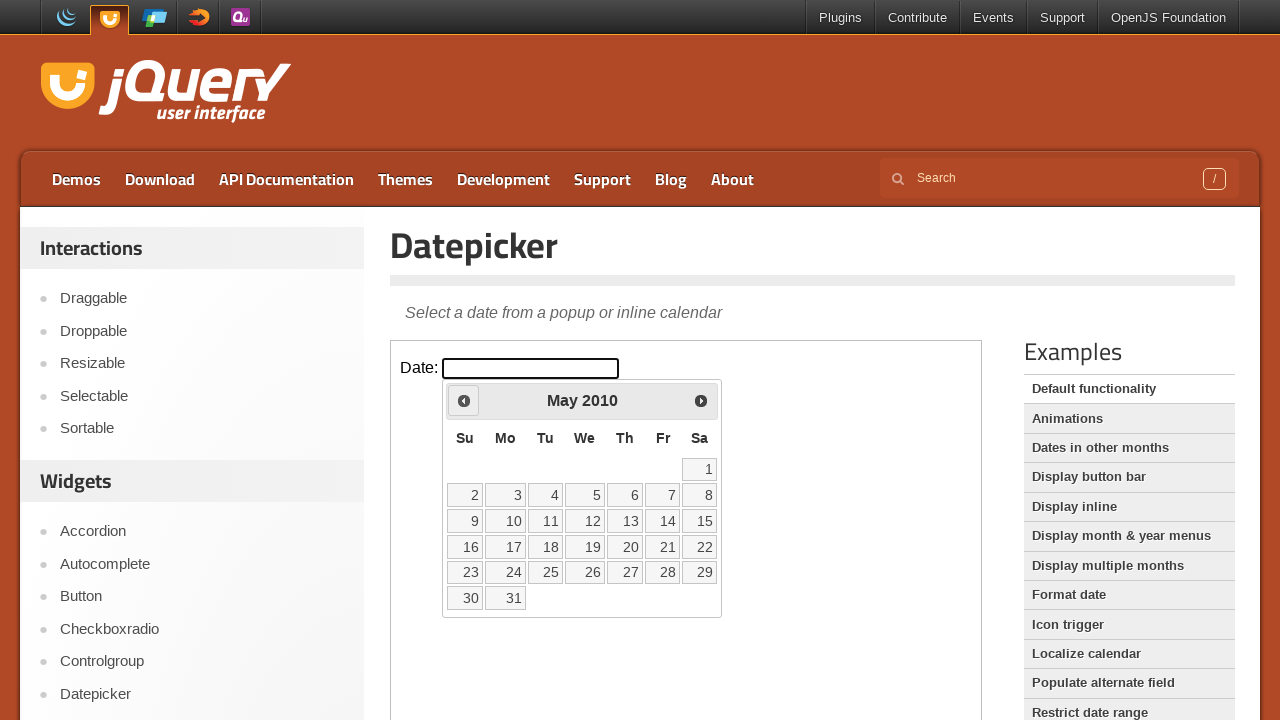

Retrieved current calendar date: May 2010
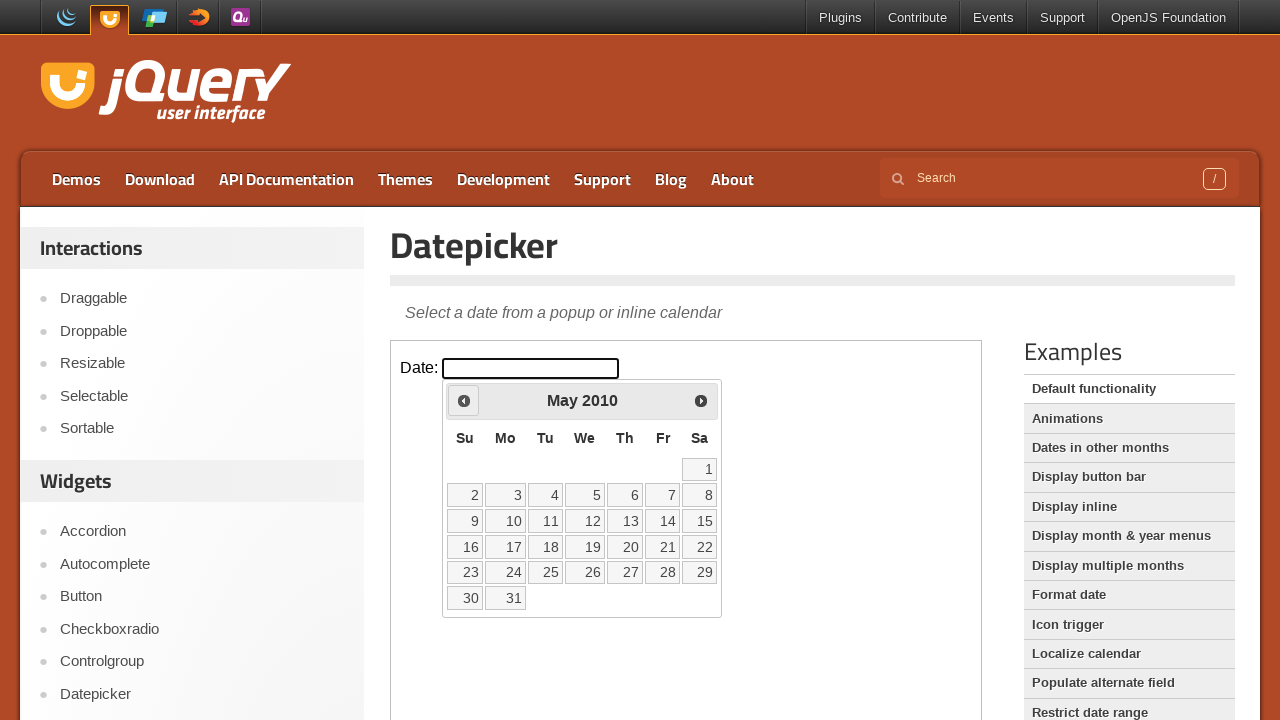

Clicked previous month button to navigate back from May 2010 at (464, 400) on iframe >> nth=0 >> internal:control=enter-frame >> xpath=//span[@class='ui-icon 
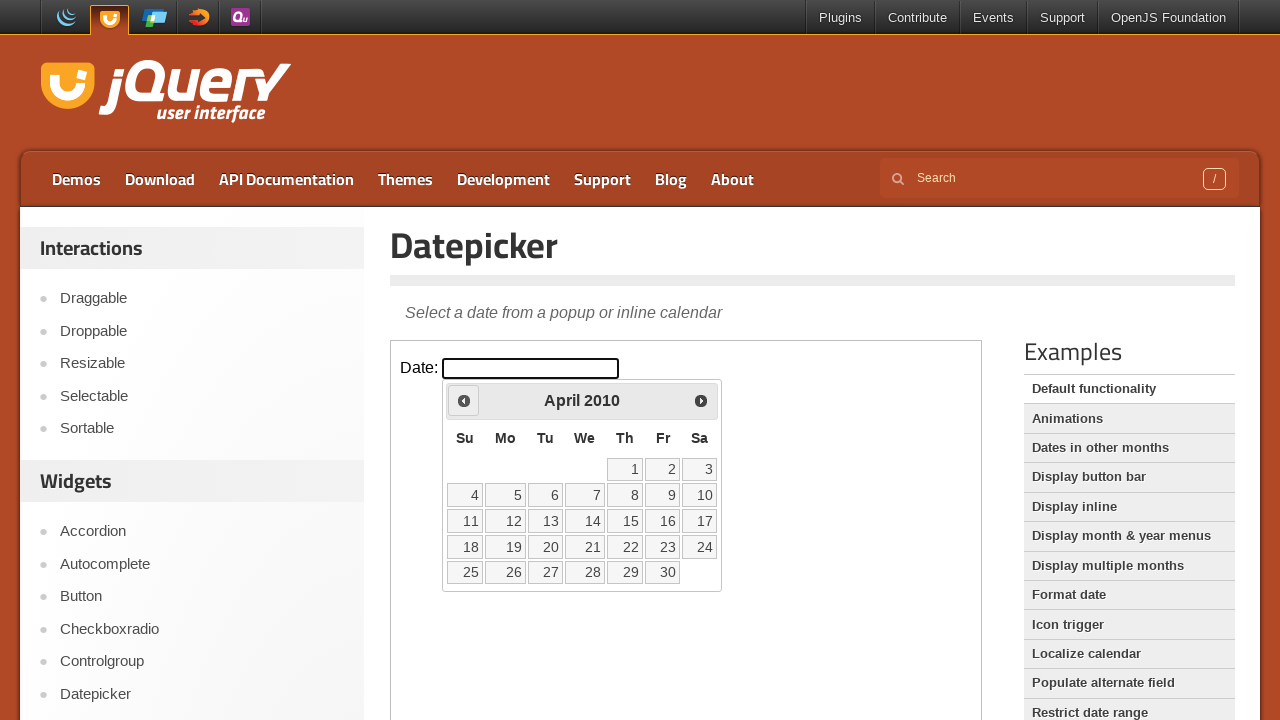

Retrieved current calendar date: April 2010
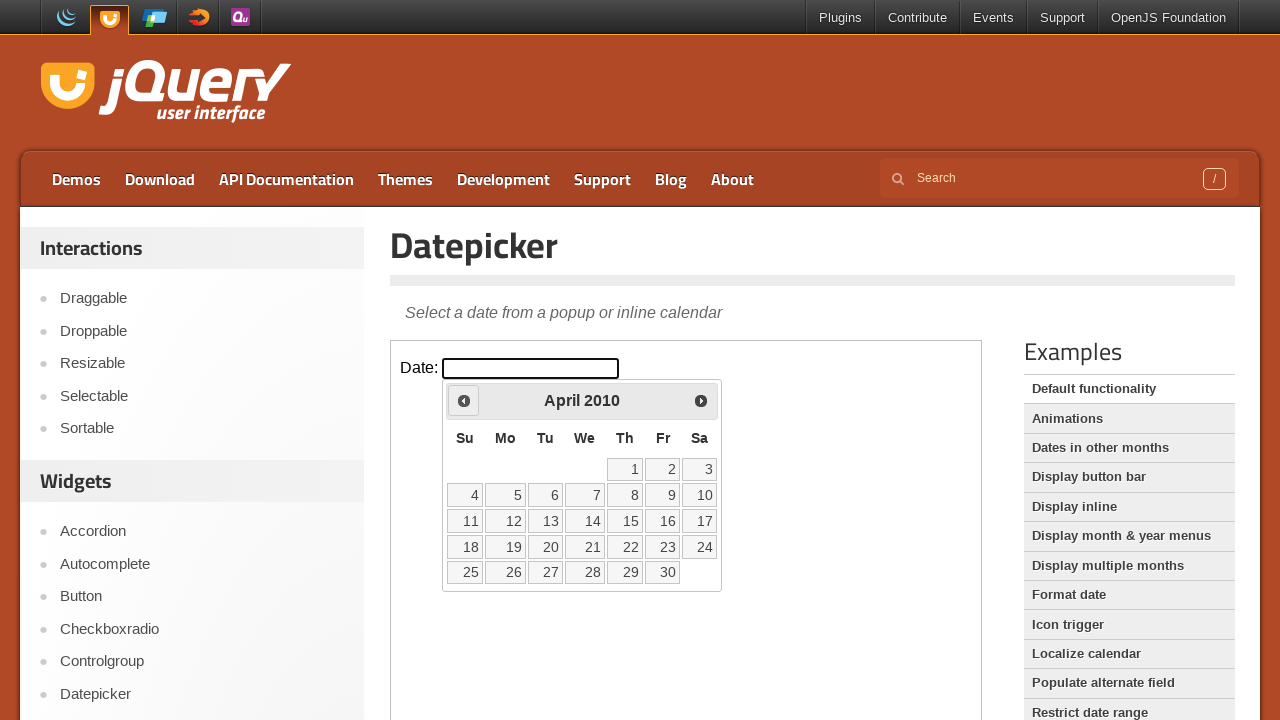

Clicked previous month button to navigate back from April 2010 at (464, 400) on iframe >> nth=0 >> internal:control=enter-frame >> xpath=//span[@class='ui-icon 
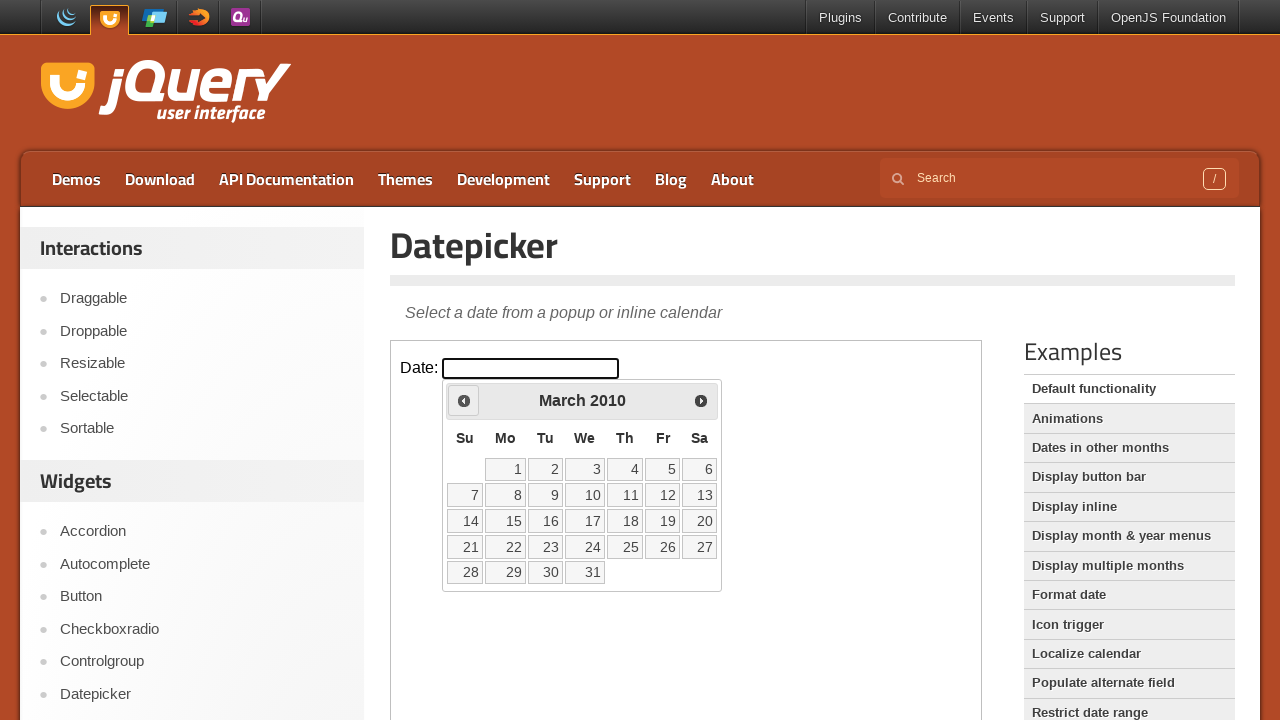

Retrieved current calendar date: March 2010
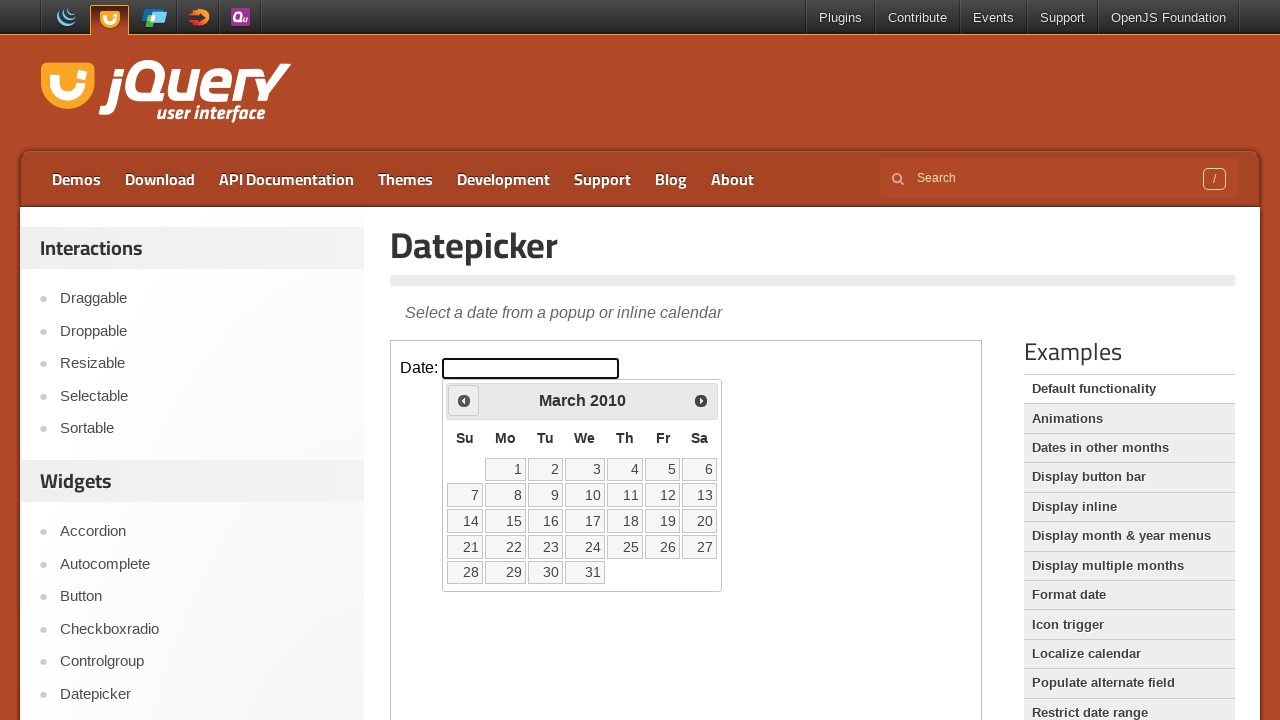

Clicked previous month button to navigate back from March 2010 at (464, 400) on iframe >> nth=0 >> internal:control=enter-frame >> xpath=//span[@class='ui-icon 
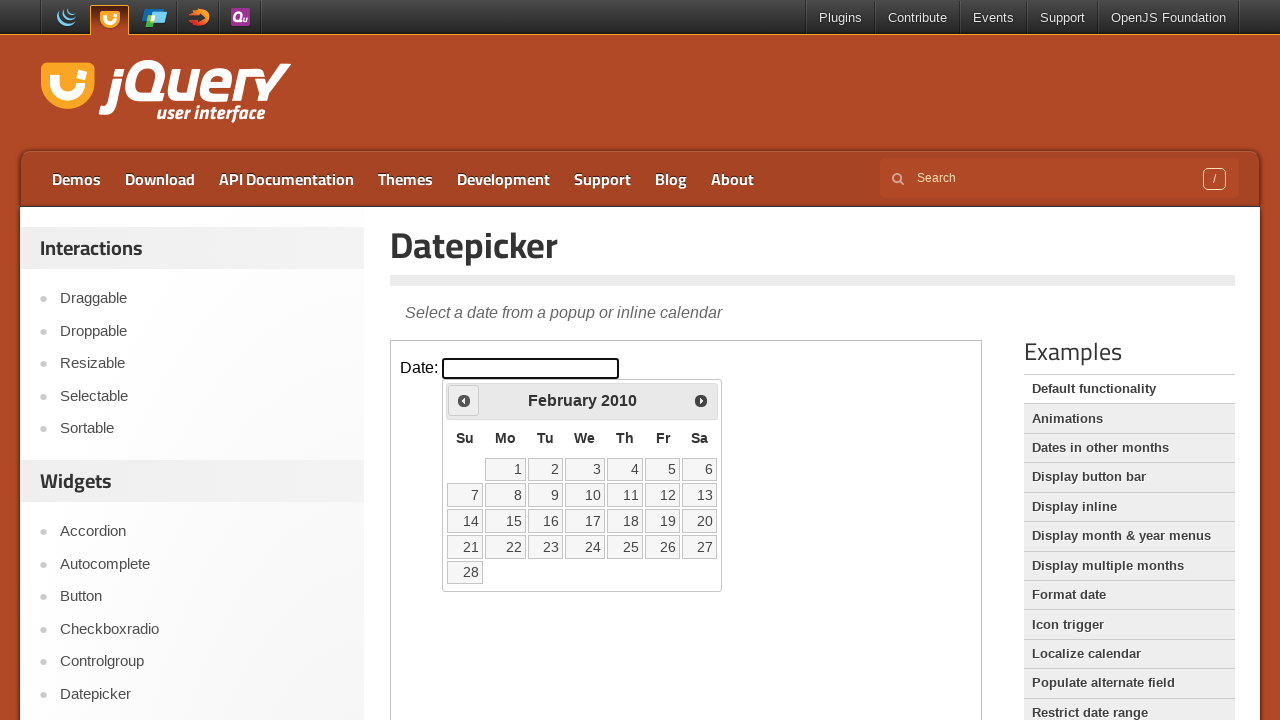

Retrieved current calendar date: February 2010
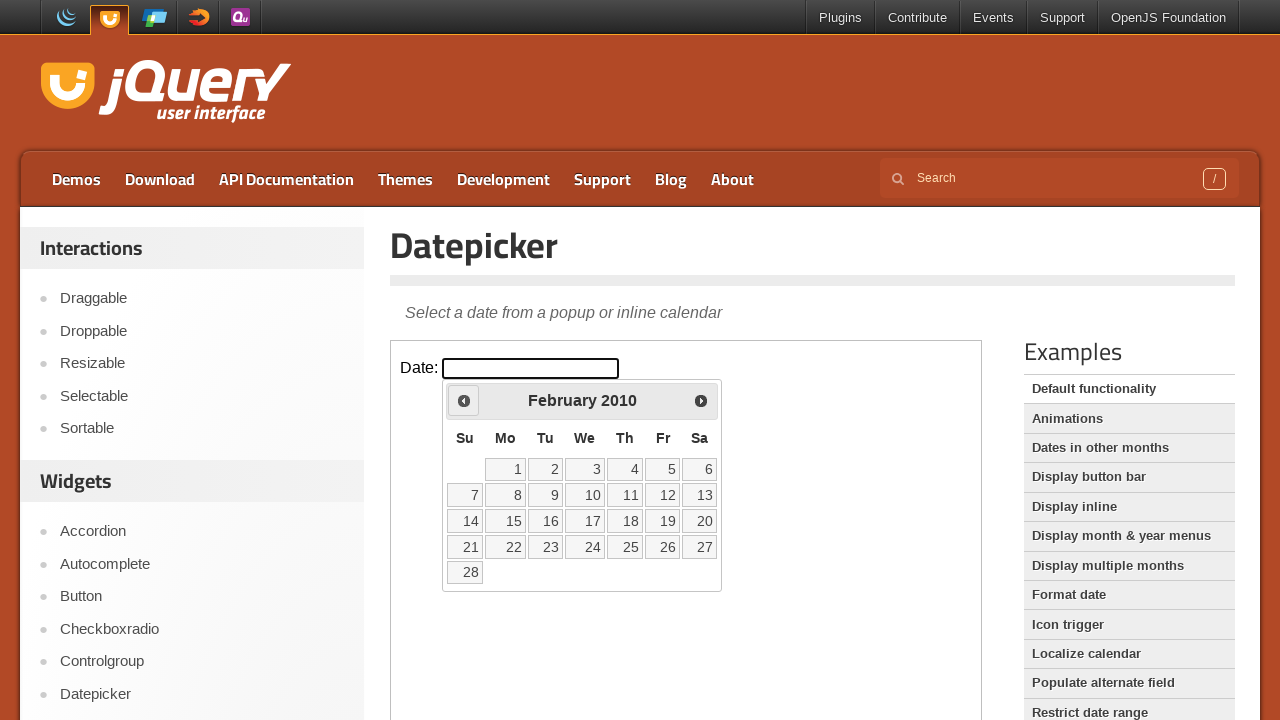

Clicked previous month button to navigate back from February 2010 at (464, 400) on iframe >> nth=0 >> internal:control=enter-frame >> xpath=//span[@class='ui-icon 
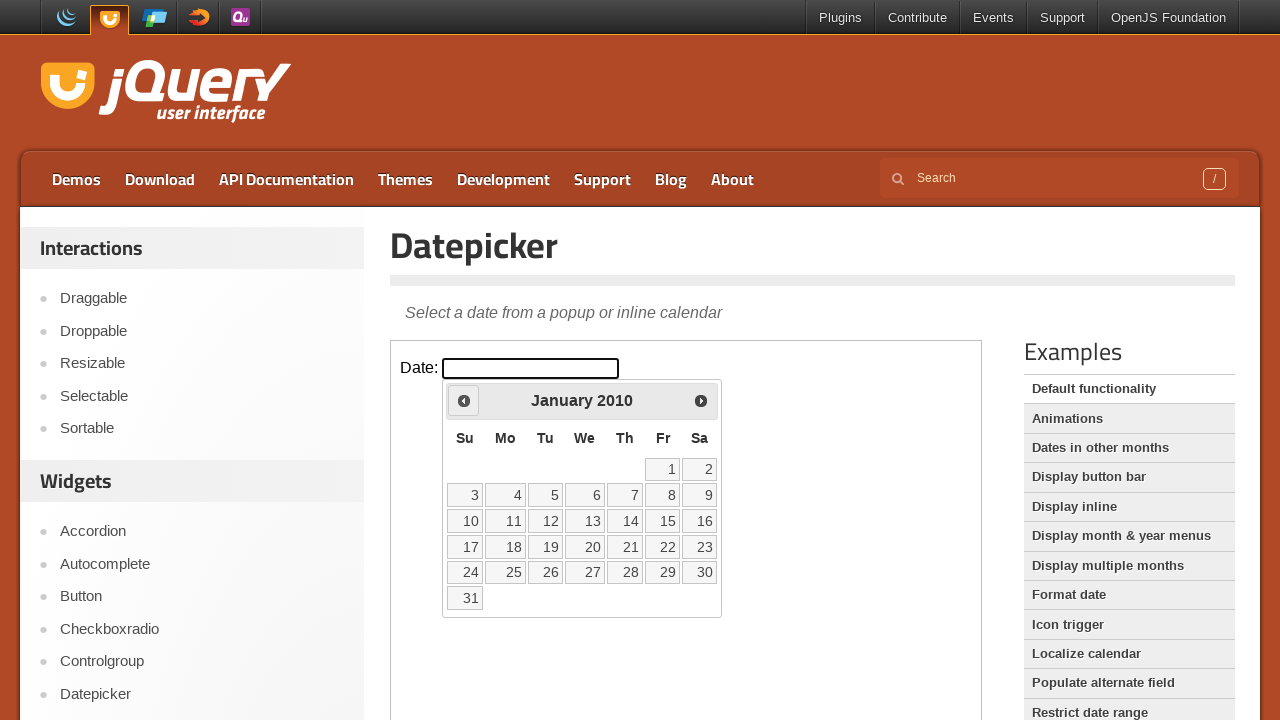

Retrieved current calendar date: January 2010
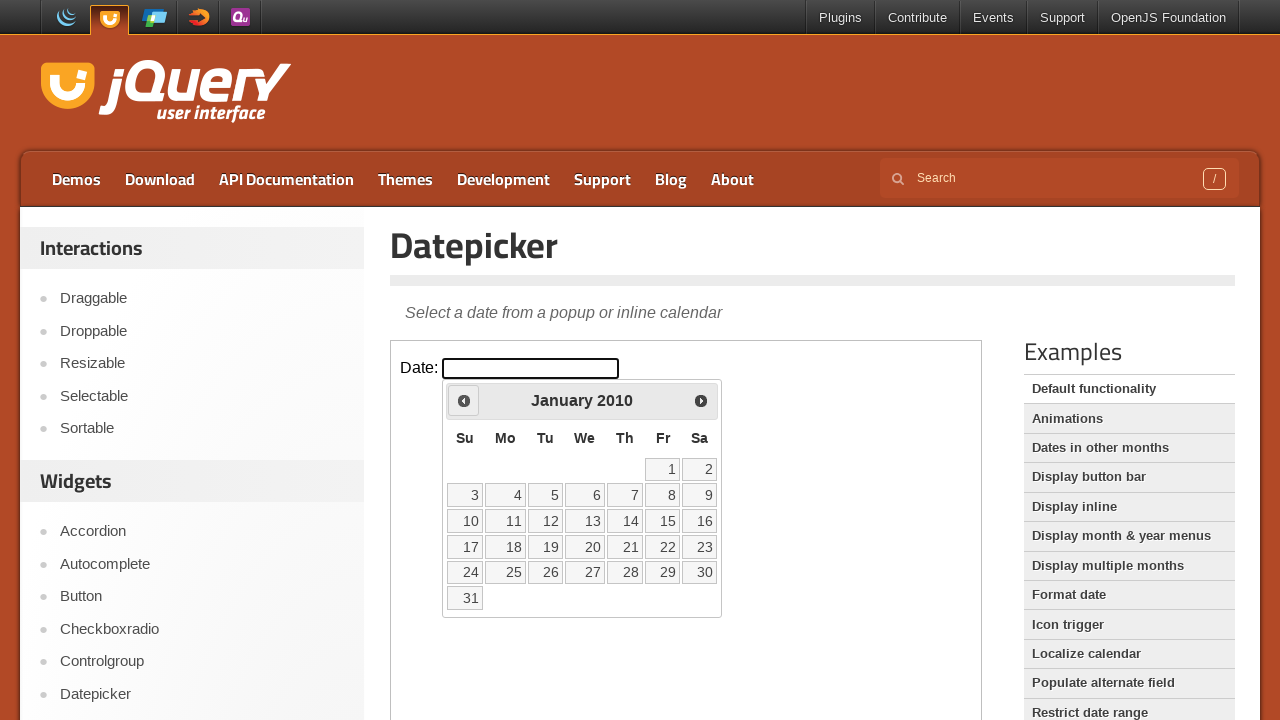

Clicked previous month button to navigate back from January 2010 at (464, 400) on iframe >> nth=0 >> internal:control=enter-frame >> xpath=//span[@class='ui-icon 
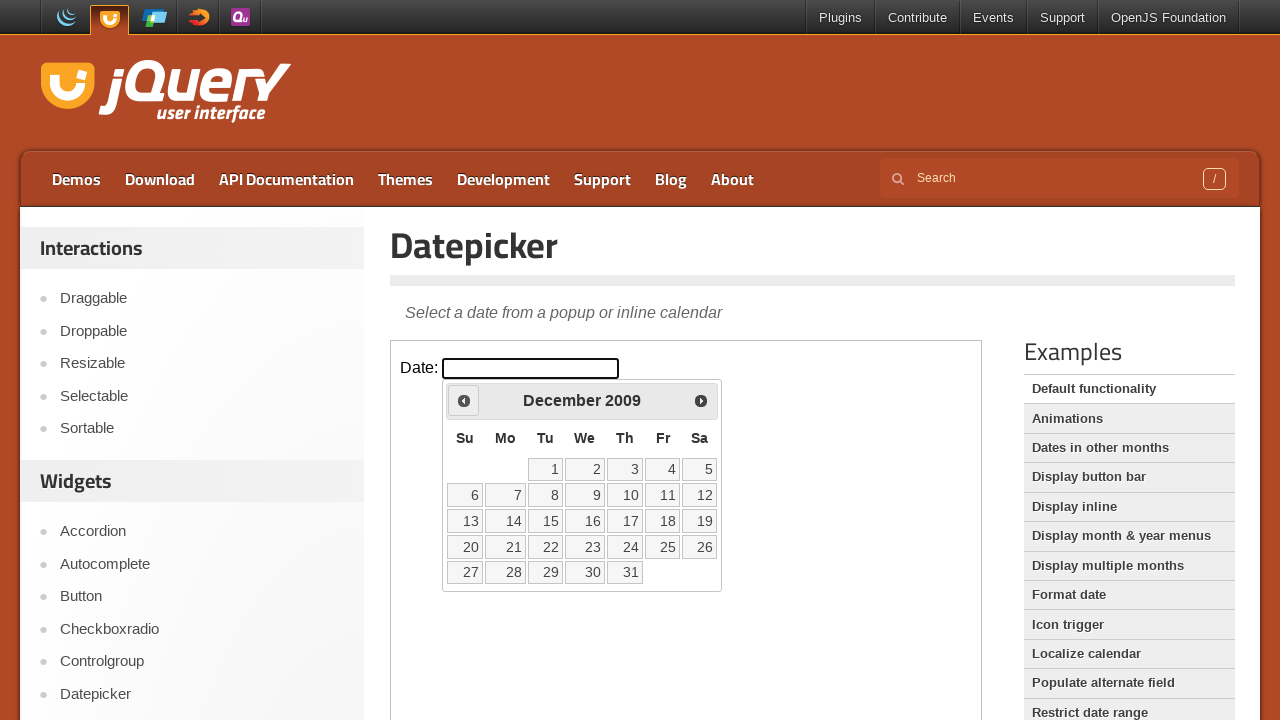

Retrieved current calendar date: December 2009
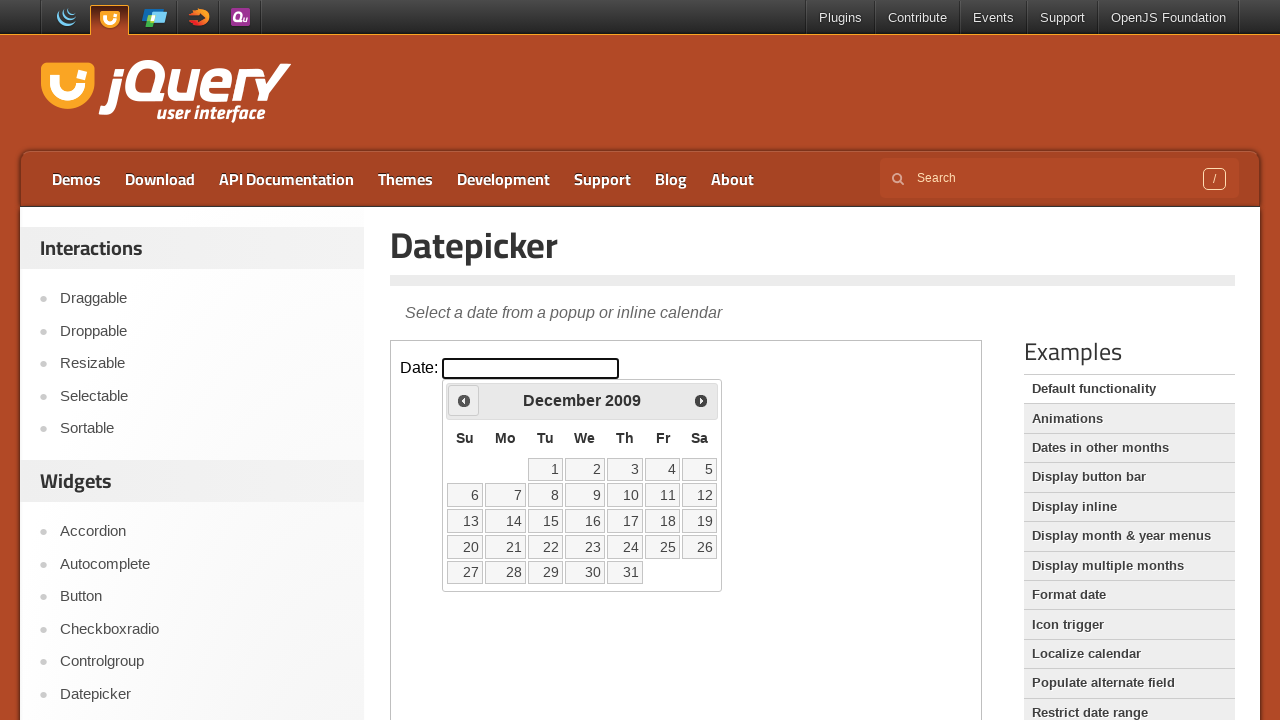

Clicked previous month button to navigate back from December 2009 at (464, 400) on iframe >> nth=0 >> internal:control=enter-frame >> xpath=//span[@class='ui-icon 
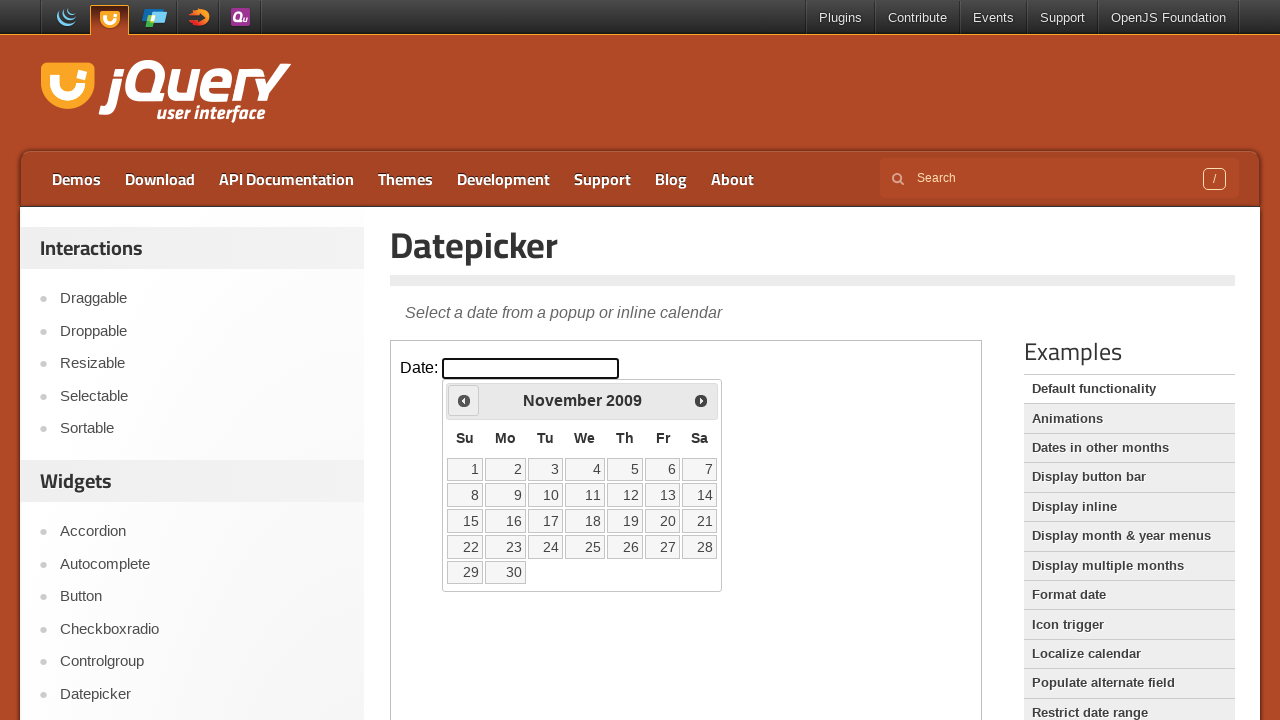

Retrieved current calendar date: November 2009
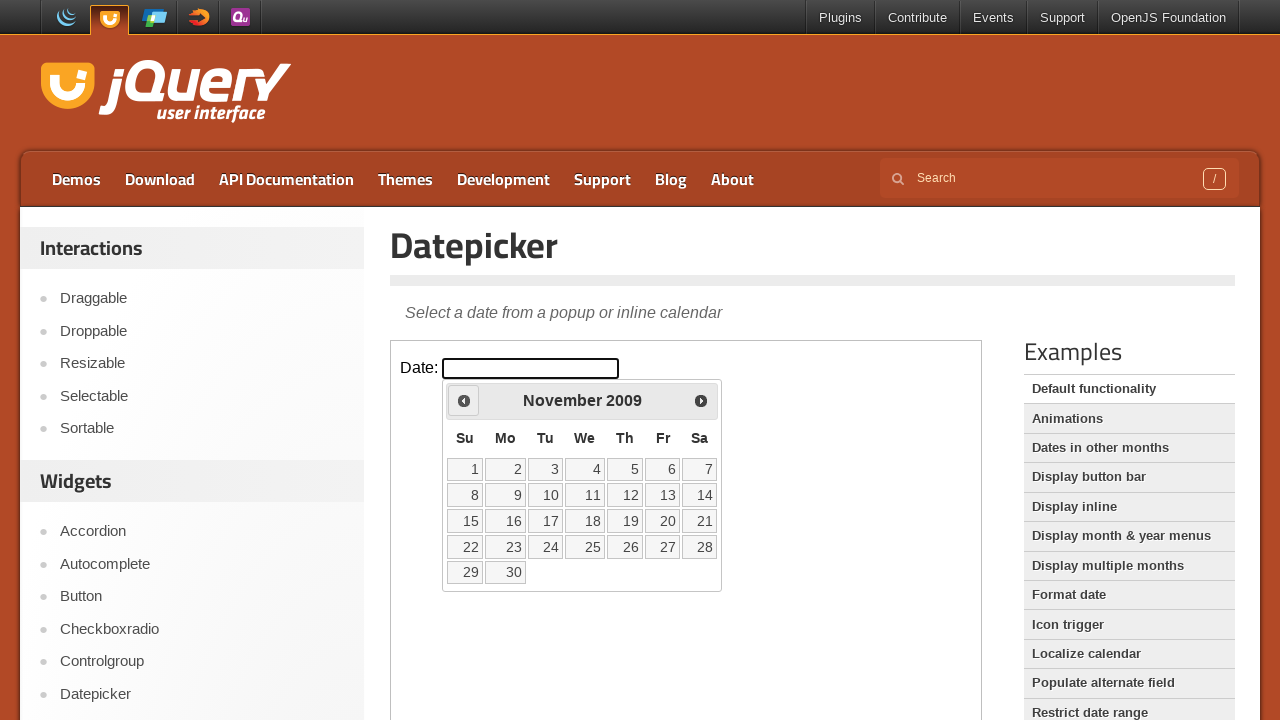

Clicked previous month button to navigate back from November 2009 at (464, 400) on iframe >> nth=0 >> internal:control=enter-frame >> xpath=//span[@class='ui-icon 
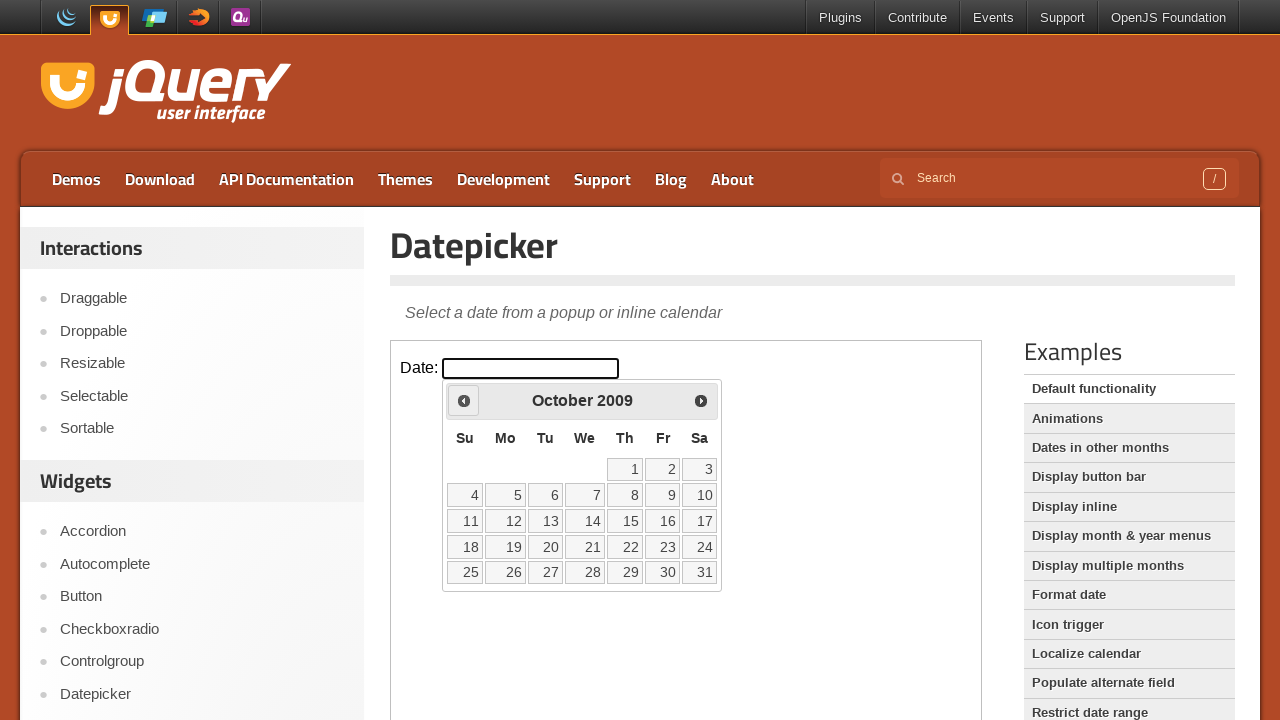

Retrieved current calendar date: October 2009
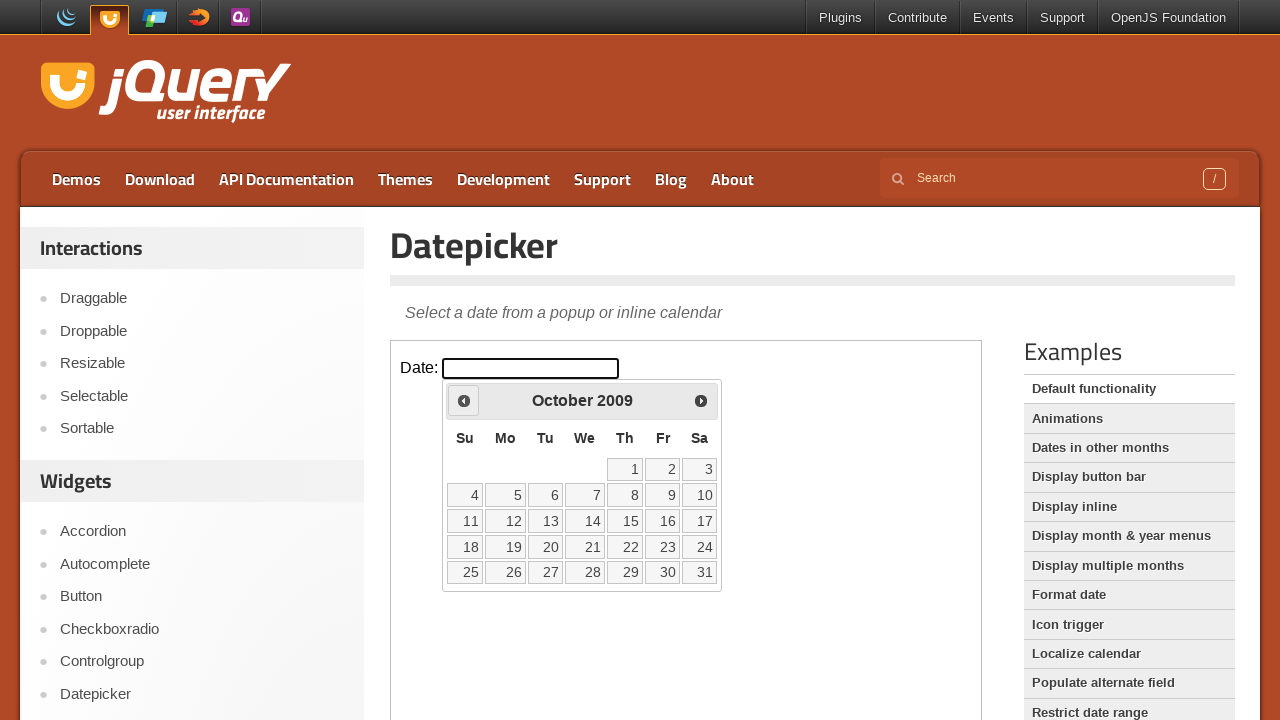

Clicked previous month button to navigate back from October 2009 at (464, 400) on iframe >> nth=0 >> internal:control=enter-frame >> xpath=//span[@class='ui-icon 
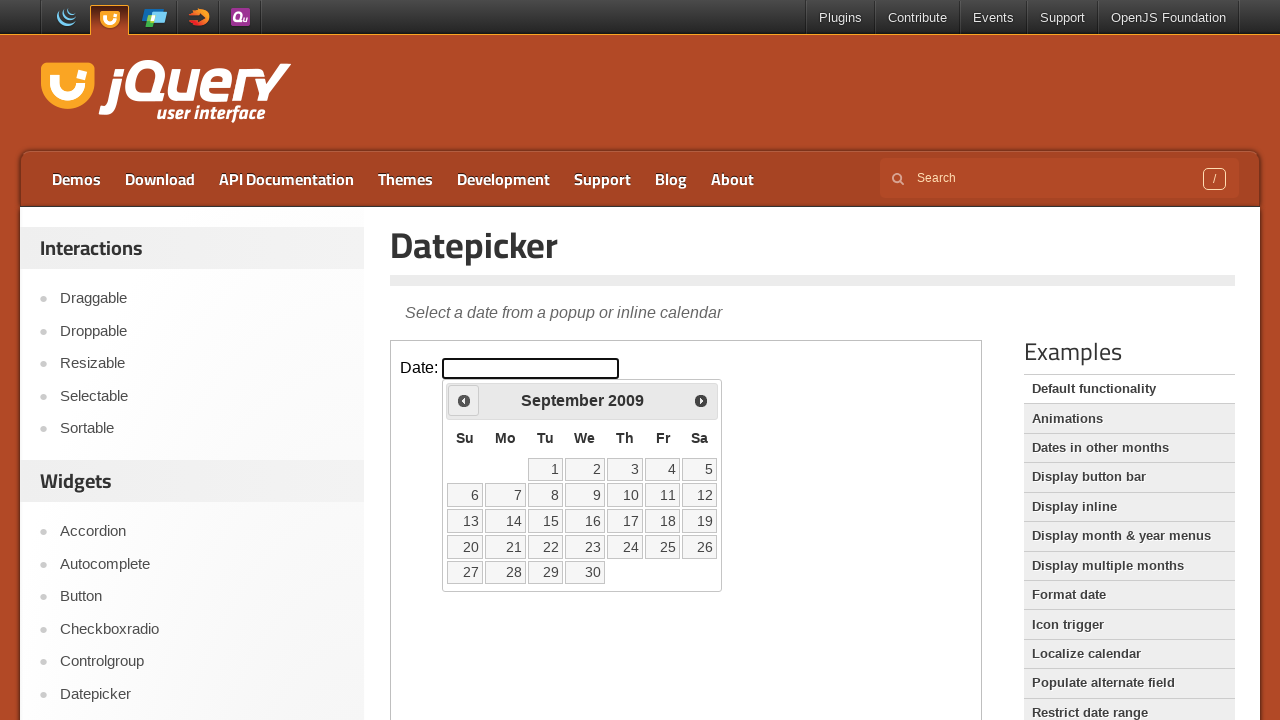

Retrieved current calendar date: September 2009
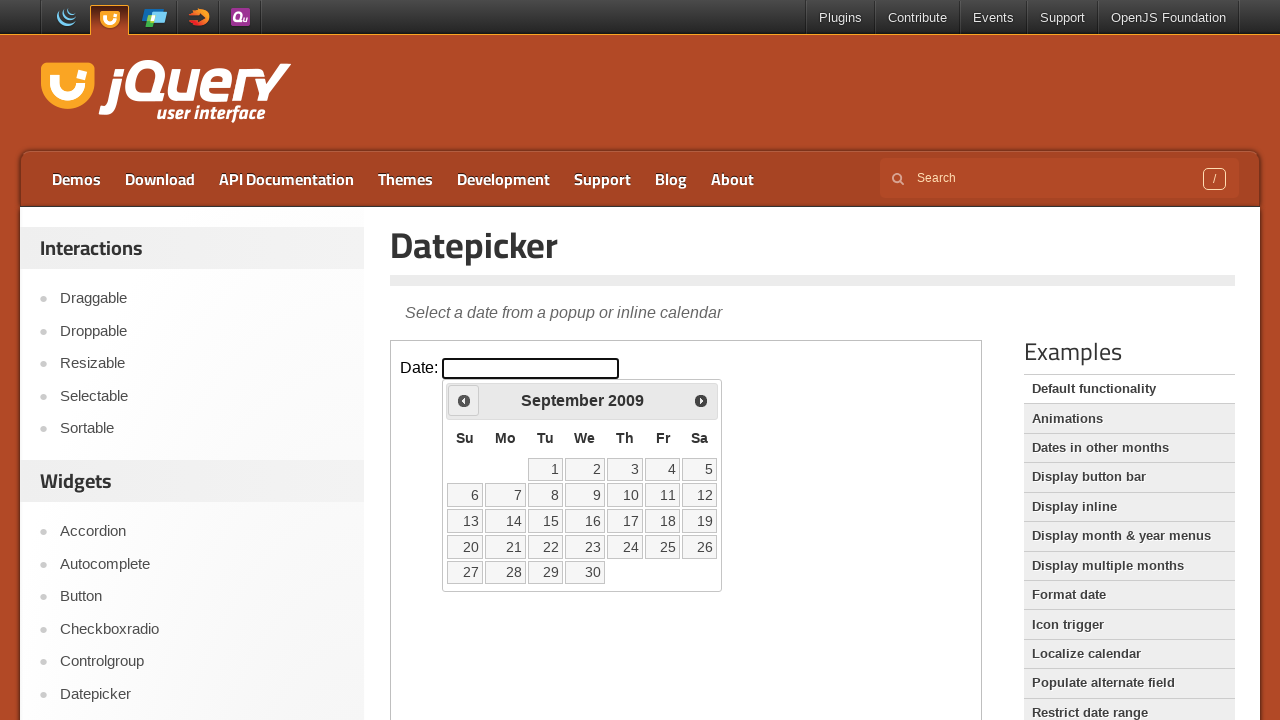

Clicked previous month button to navigate back from September 2009 at (464, 400) on iframe >> nth=0 >> internal:control=enter-frame >> xpath=//span[@class='ui-icon 
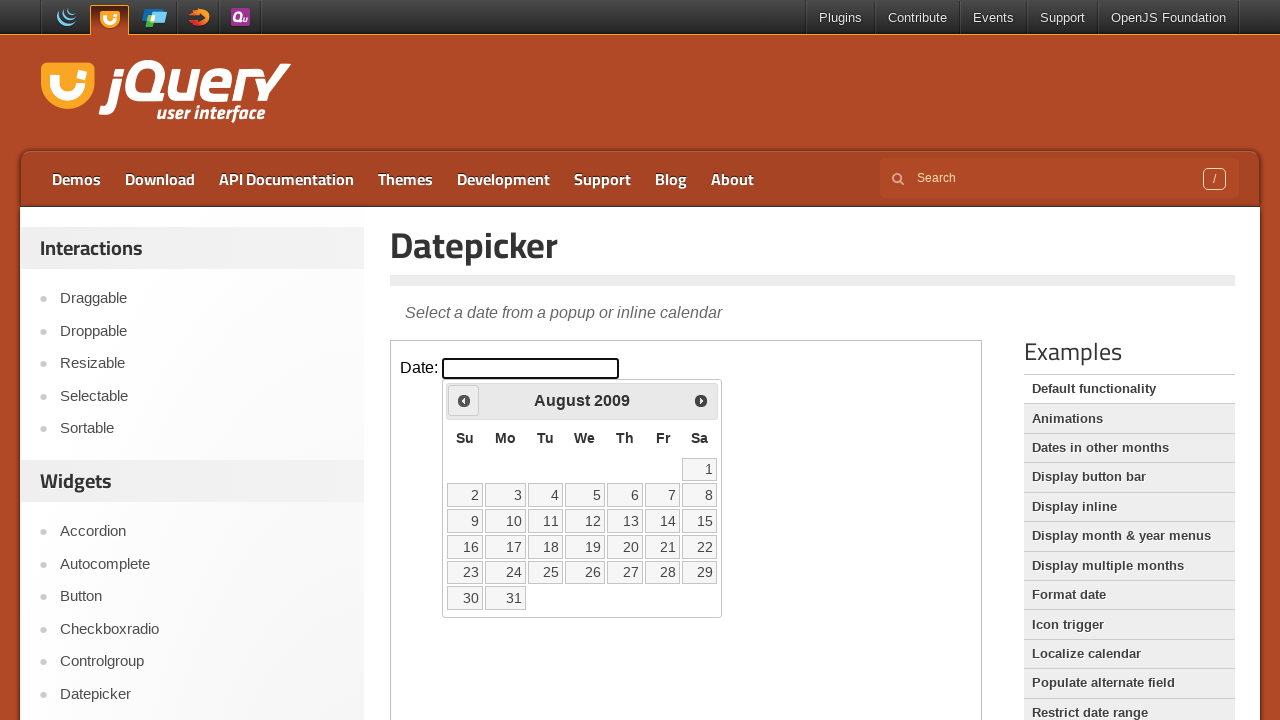

Retrieved current calendar date: August 2009
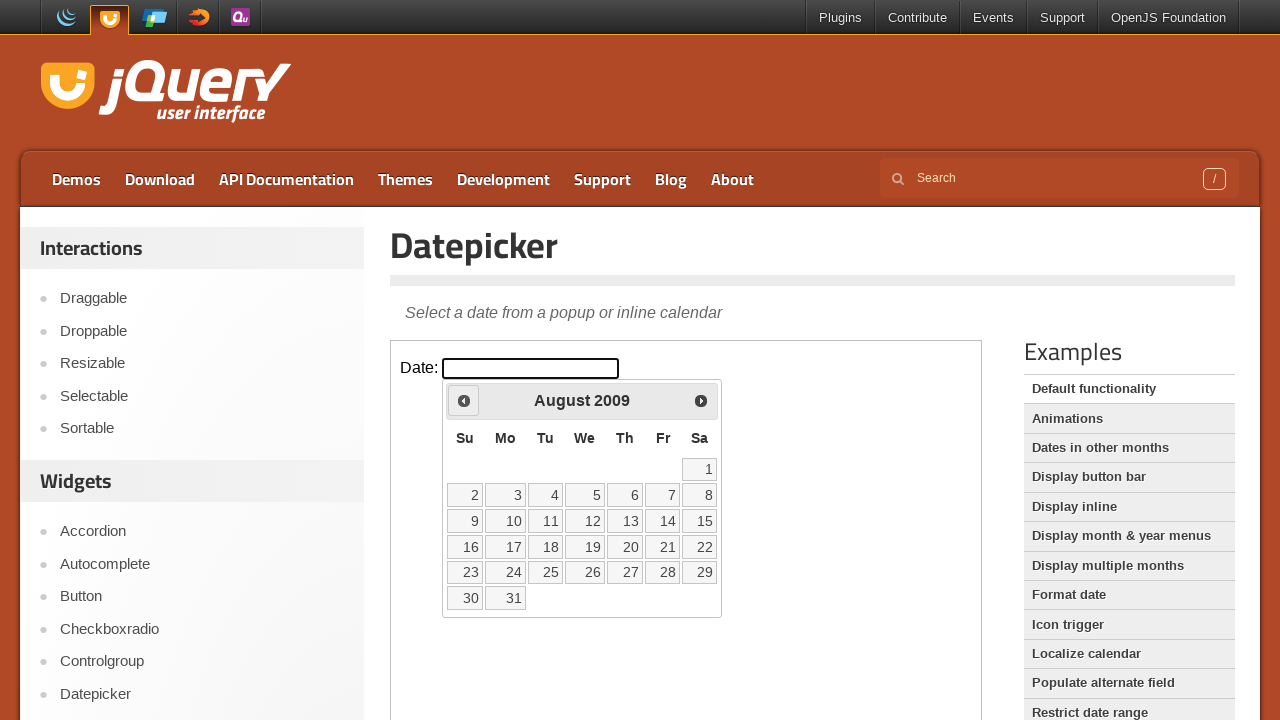

Clicked previous month button to navigate back from August 2009 at (464, 400) on iframe >> nth=0 >> internal:control=enter-frame >> xpath=//span[@class='ui-icon 
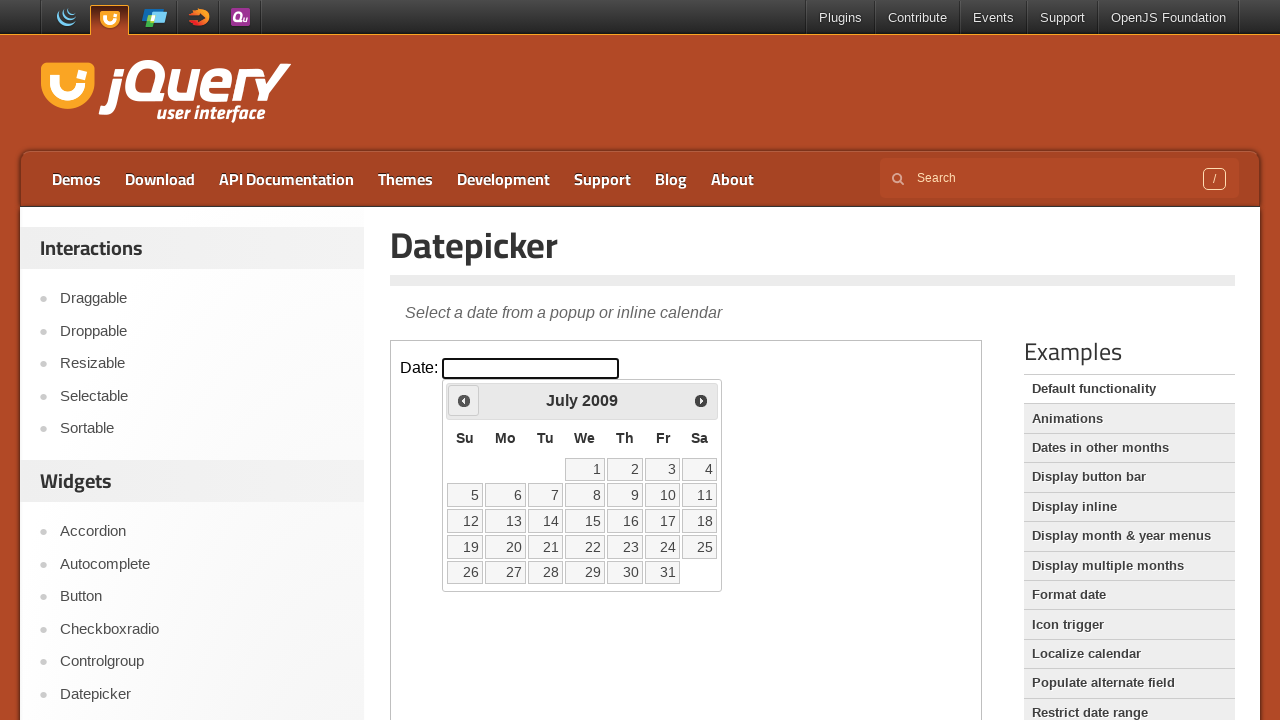

Retrieved current calendar date: July 2009
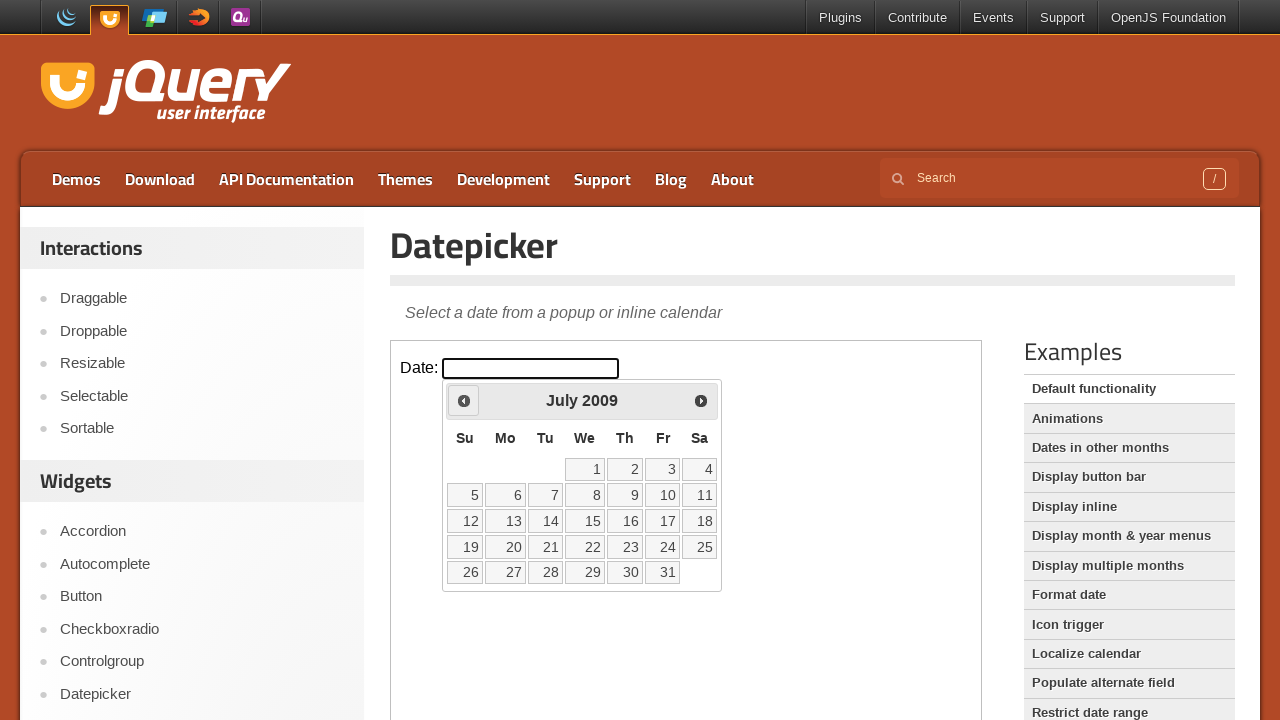

Clicked previous month button to navigate back from July 2009 at (464, 400) on iframe >> nth=0 >> internal:control=enter-frame >> xpath=//span[@class='ui-icon 
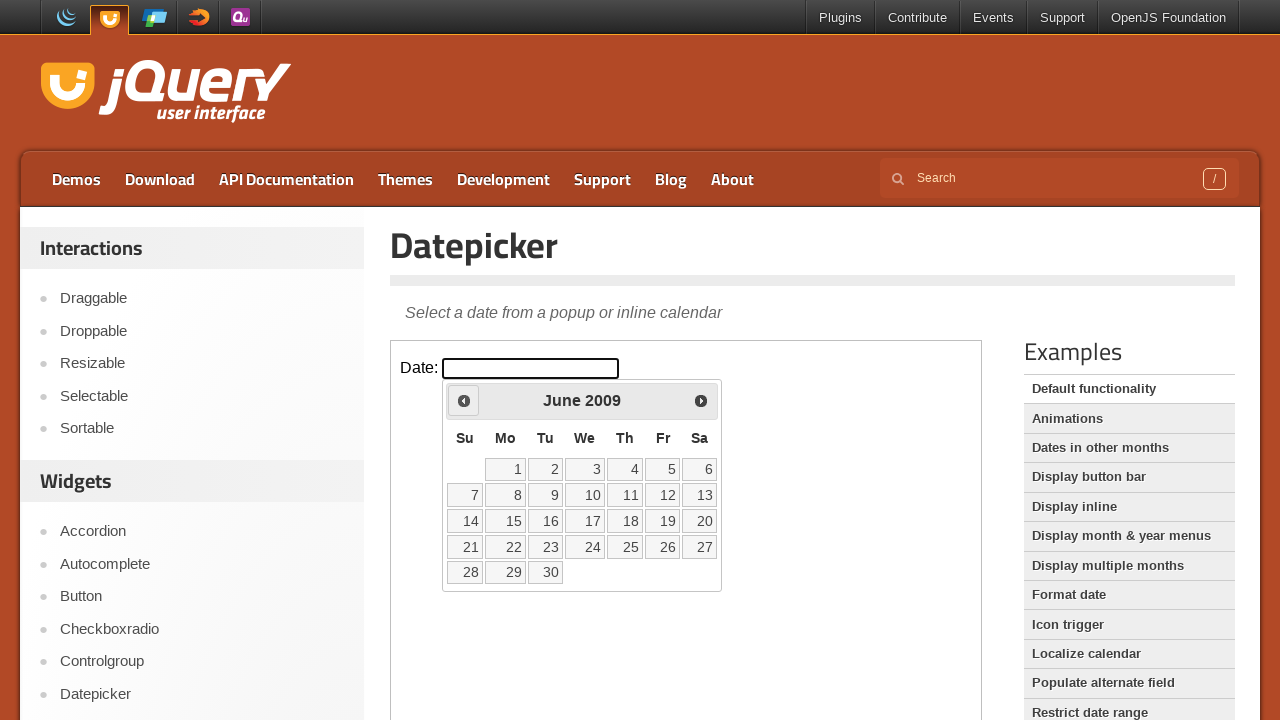

Retrieved current calendar date: June 2009
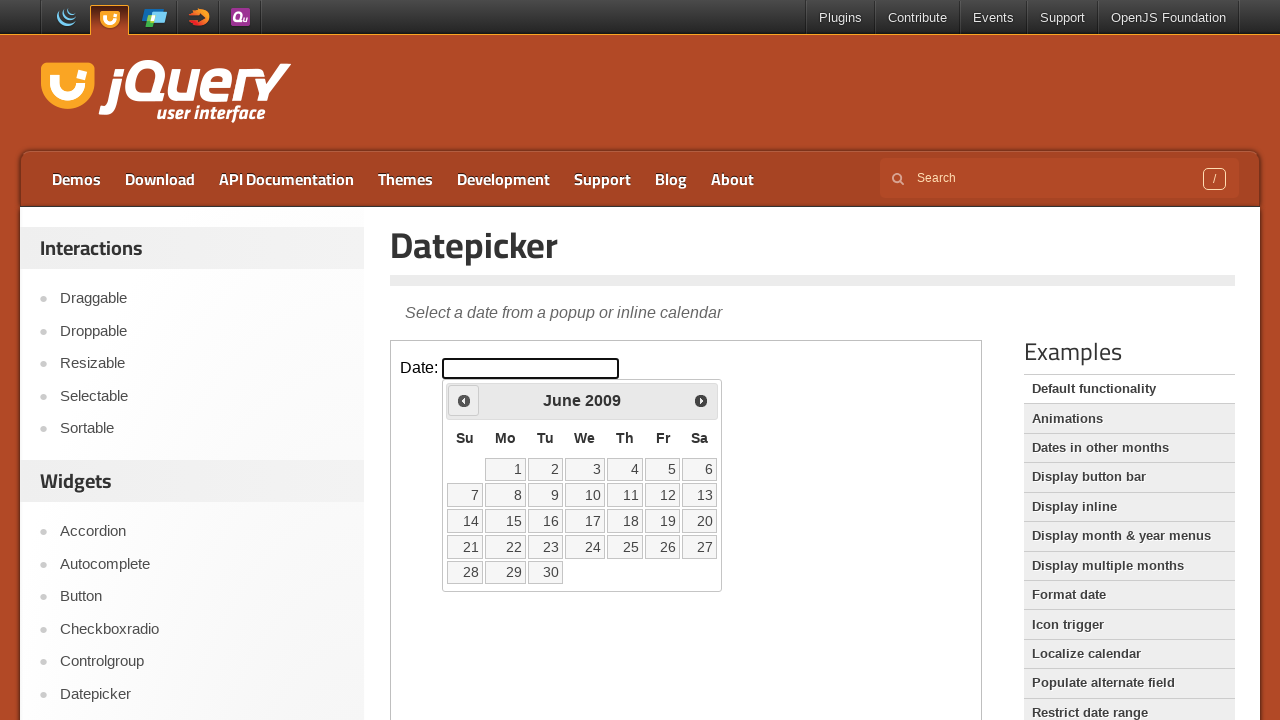

Clicked previous month button to navigate back from June 2009 at (464, 400) on iframe >> nth=0 >> internal:control=enter-frame >> xpath=//span[@class='ui-icon 
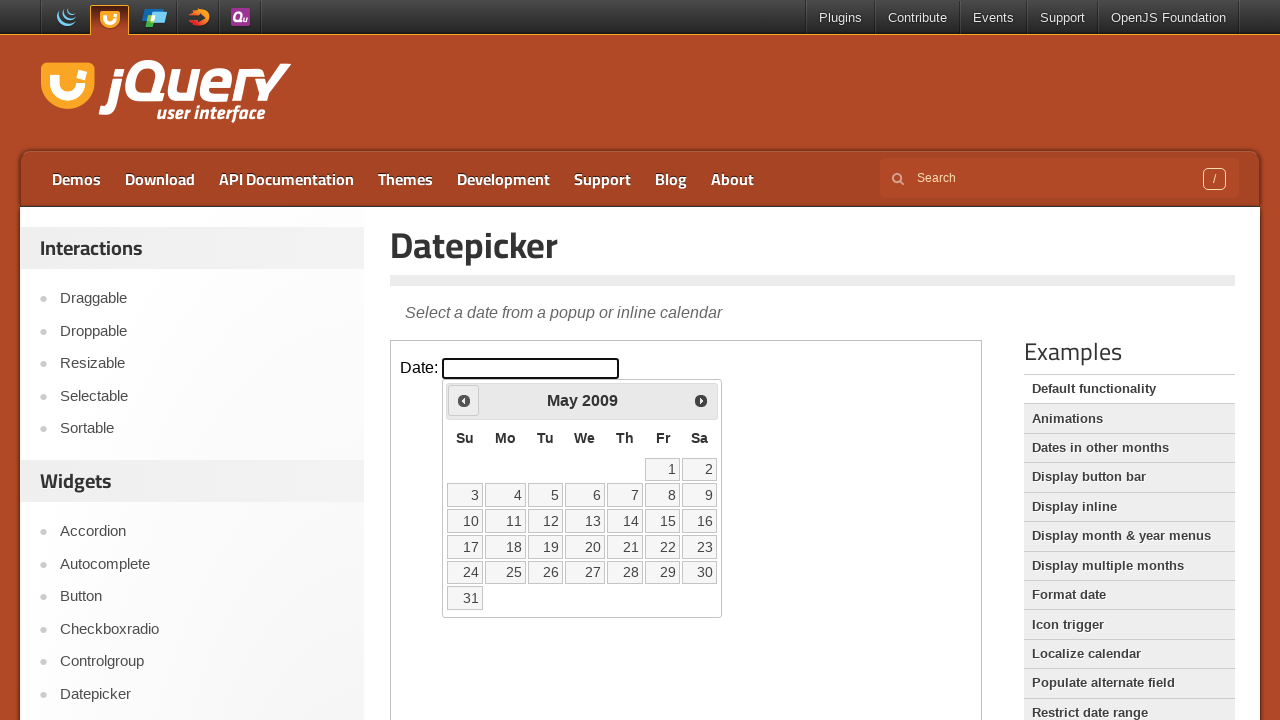

Retrieved current calendar date: May 2009
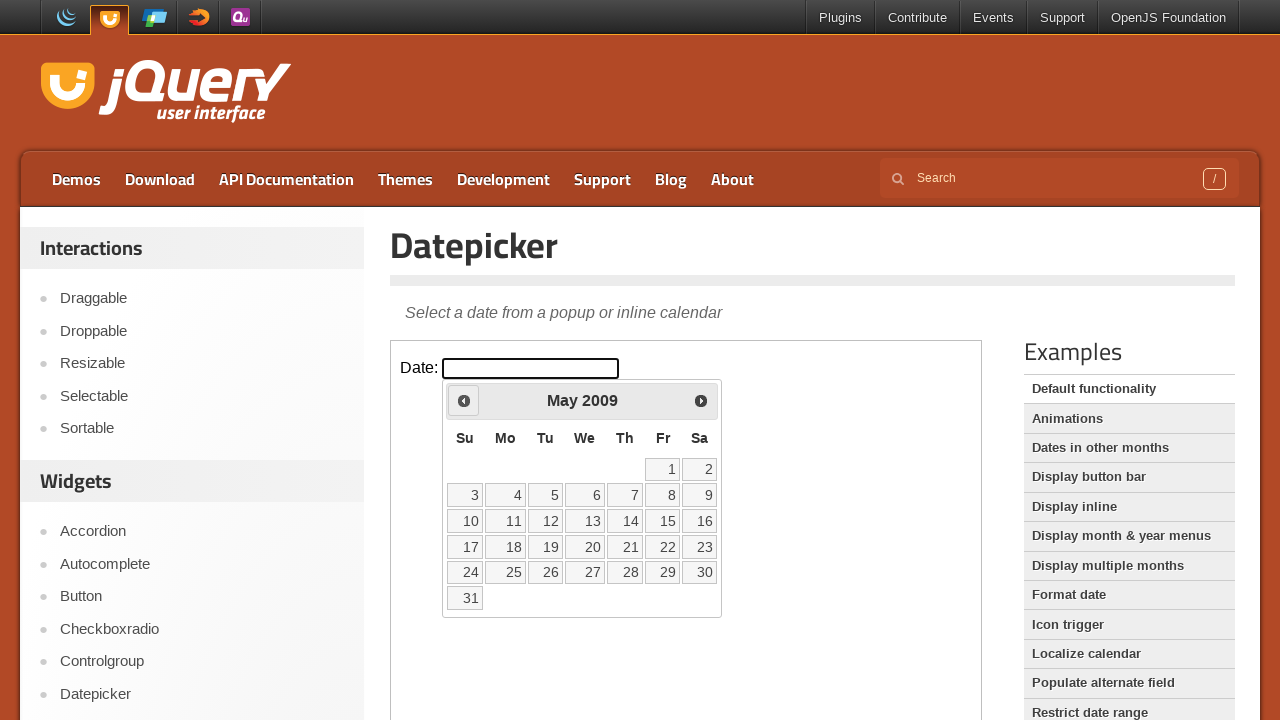

Clicked previous month button to navigate back from May 2009 at (464, 400) on iframe >> nth=0 >> internal:control=enter-frame >> xpath=//span[@class='ui-icon 
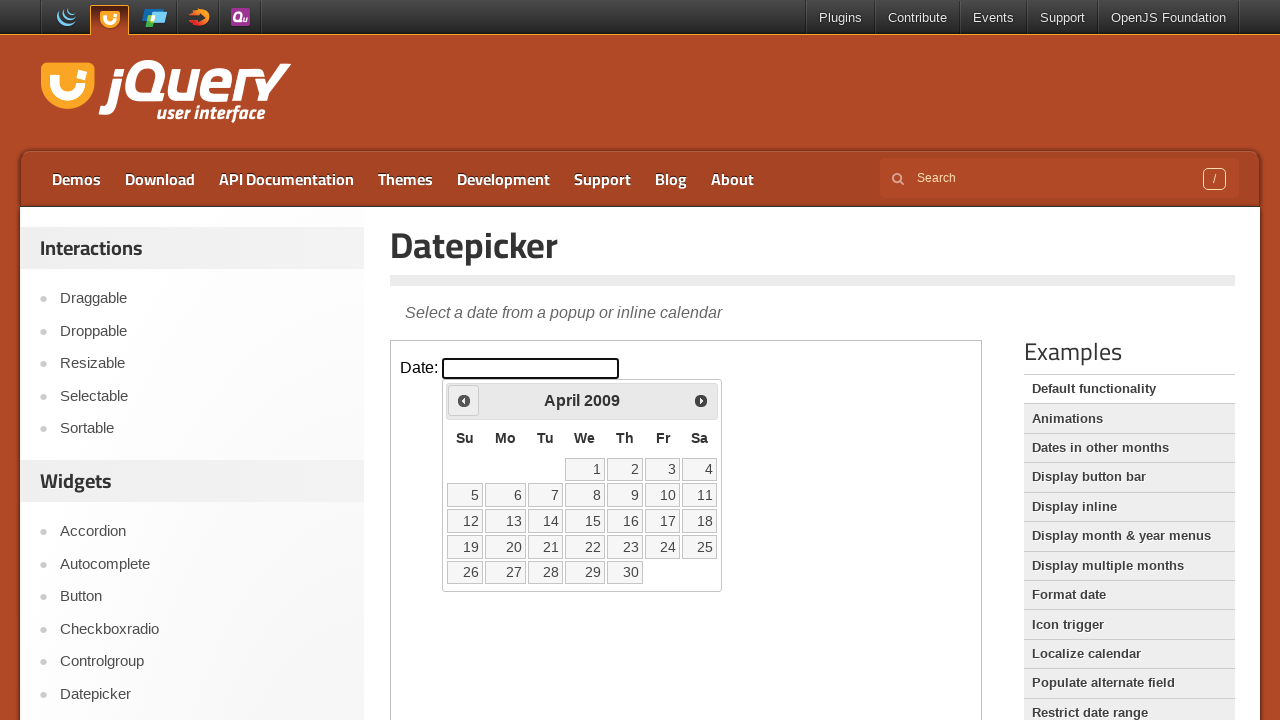

Retrieved current calendar date: April 2009
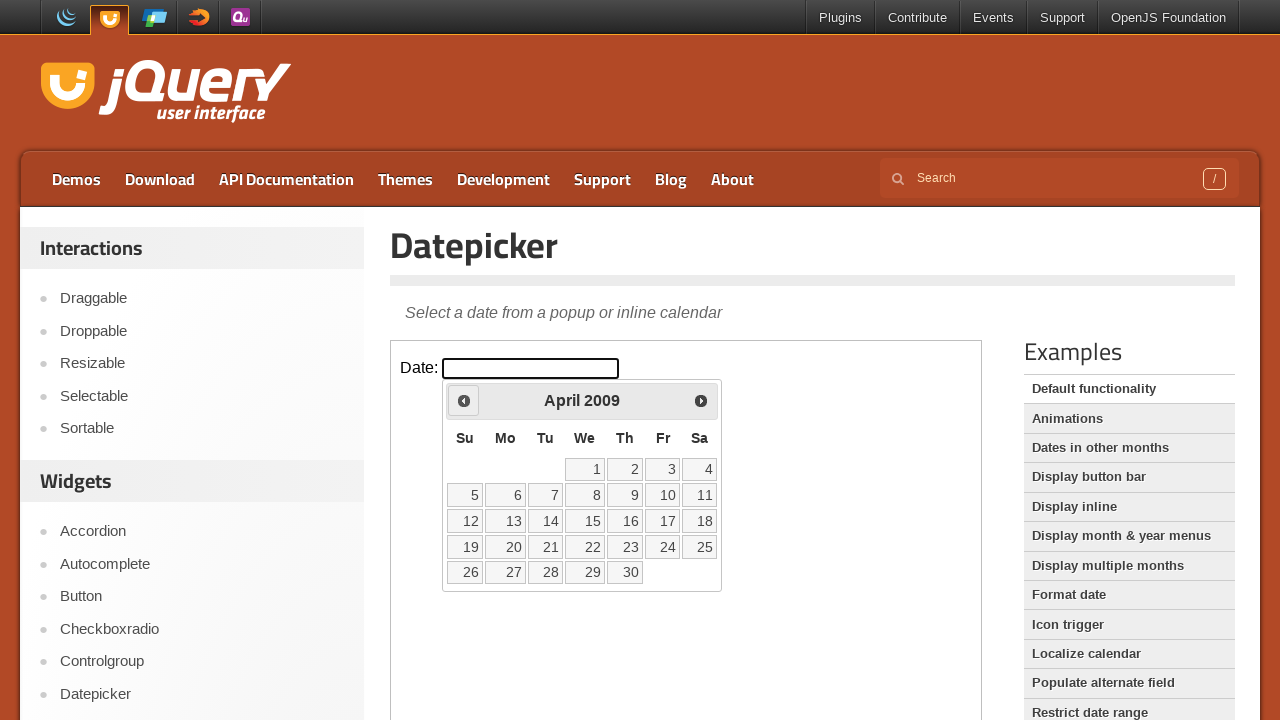

Clicked previous month button to navigate back from April 2009 at (464, 400) on iframe >> nth=0 >> internal:control=enter-frame >> xpath=//span[@class='ui-icon 
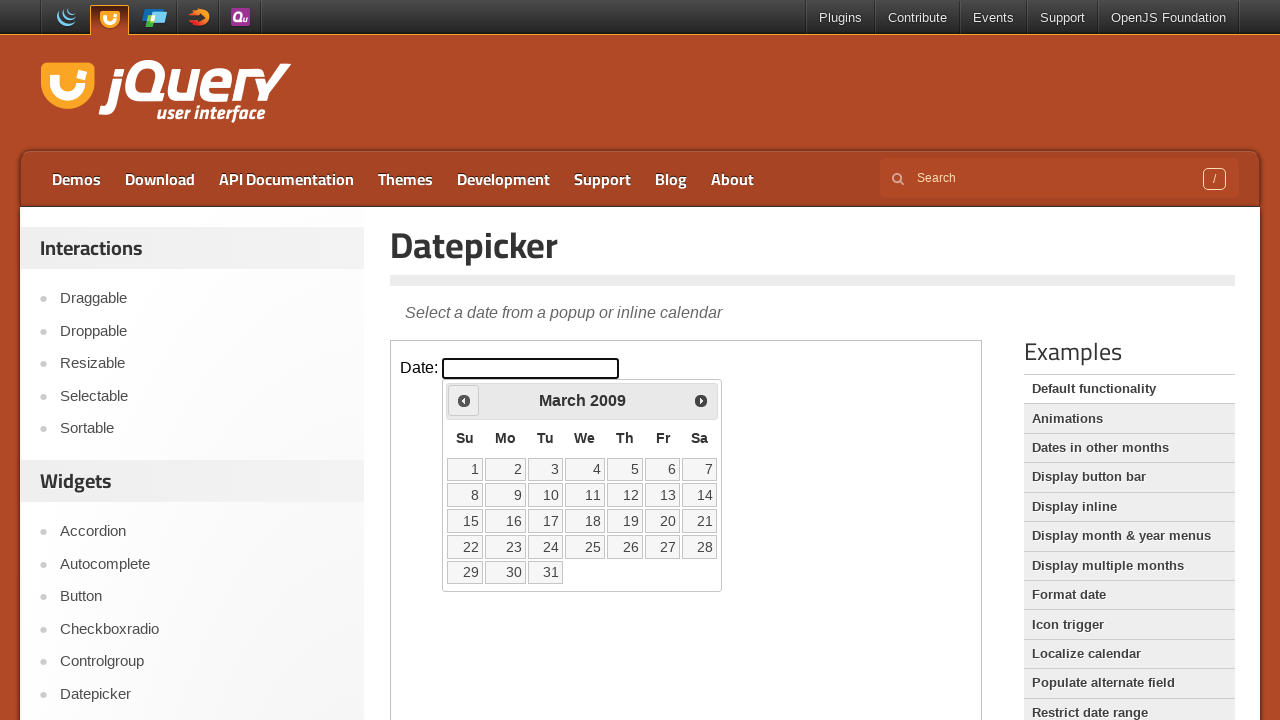

Retrieved current calendar date: March 2009
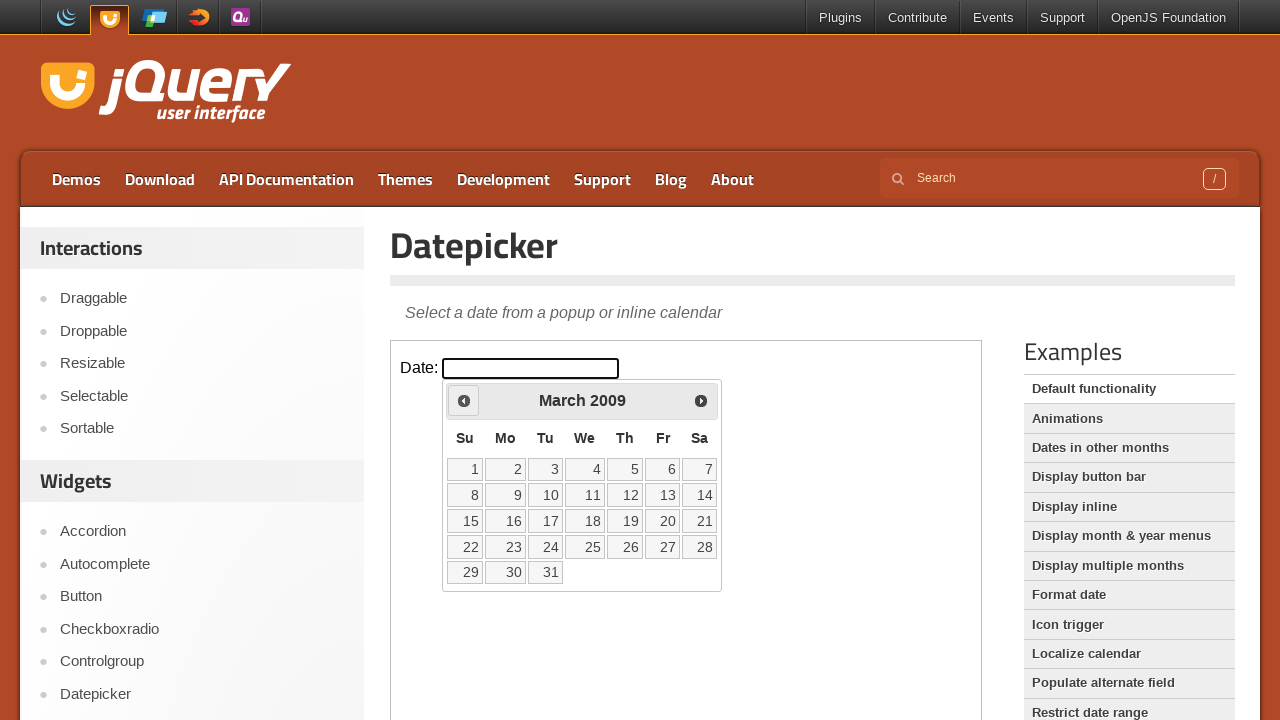

Clicked previous month button to navigate back from March 2009 at (464, 400) on iframe >> nth=0 >> internal:control=enter-frame >> xpath=//span[@class='ui-icon 
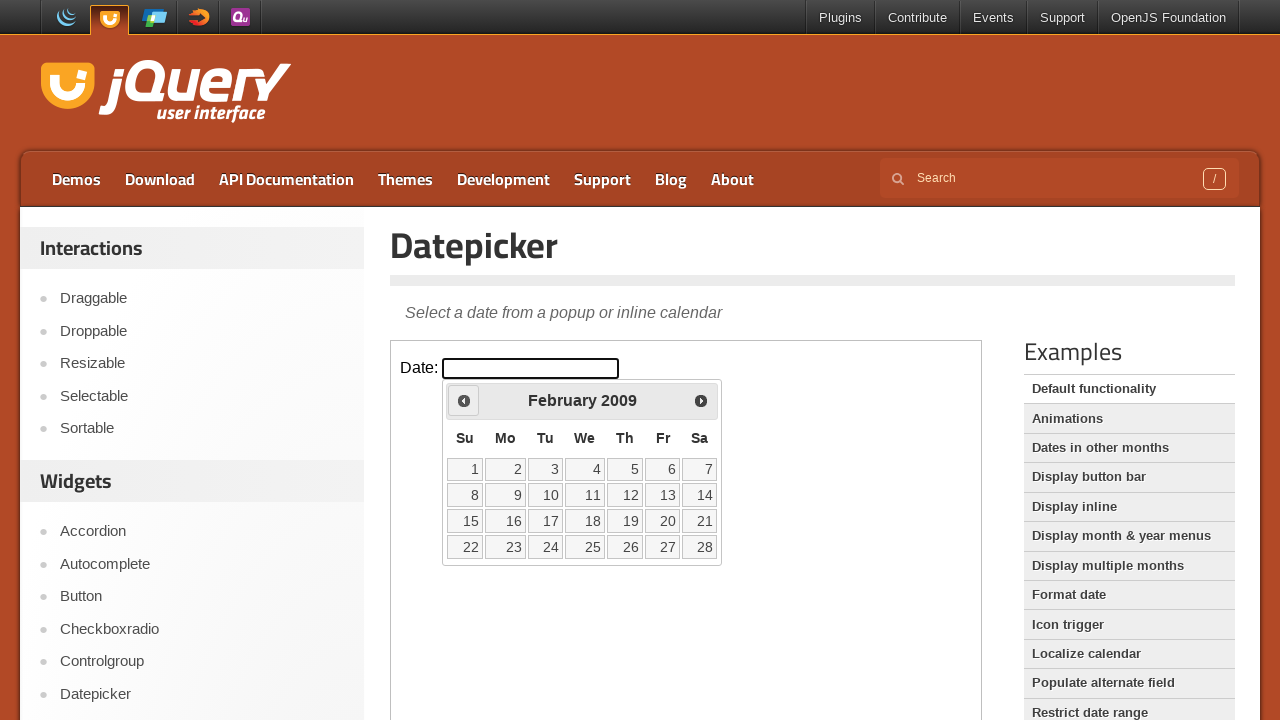

Retrieved current calendar date: February 2009
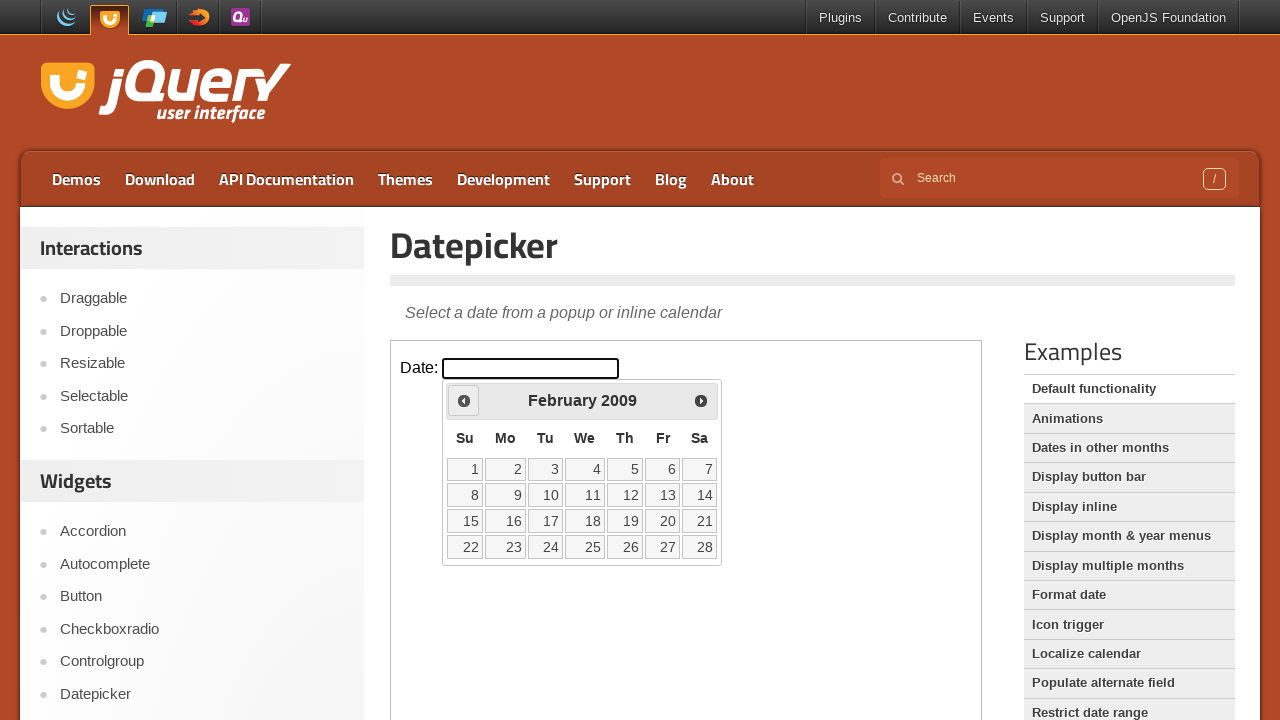

Clicked previous month button to navigate back from February 2009 at (464, 400) on iframe >> nth=0 >> internal:control=enter-frame >> xpath=//span[@class='ui-icon 
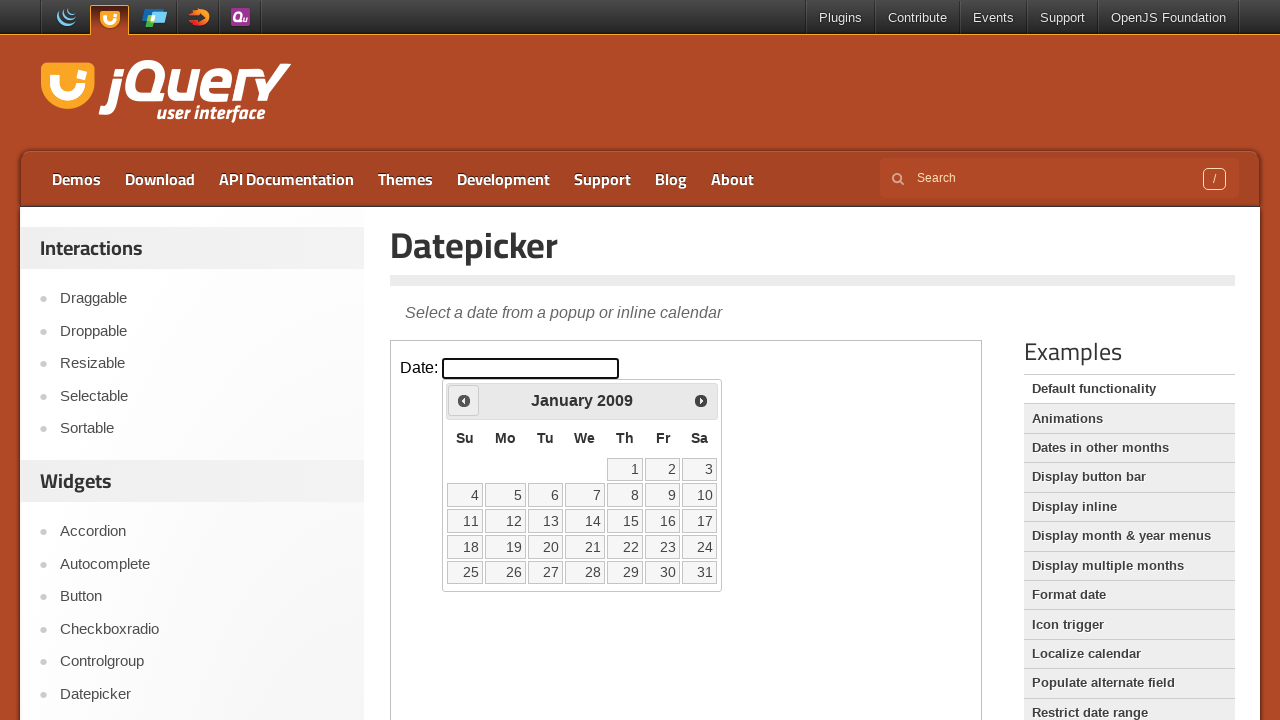

Retrieved current calendar date: January 2009
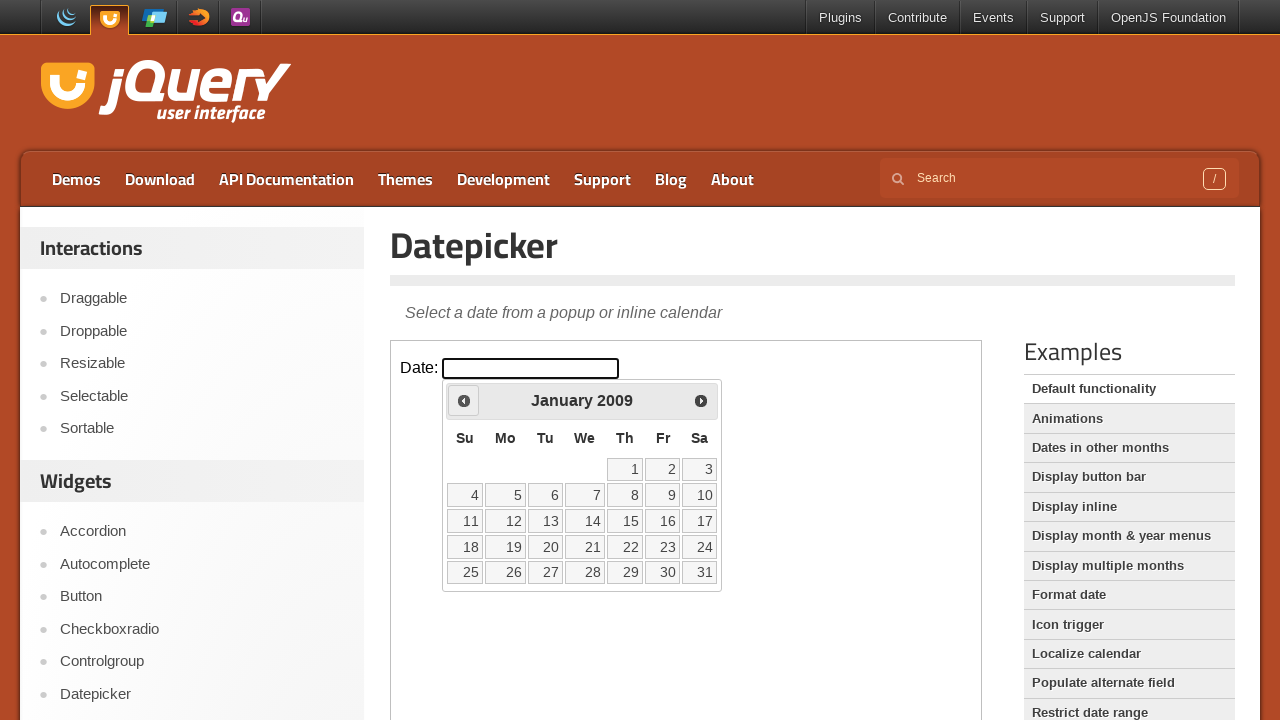

Clicked previous month button to navigate back from January 2009 at (464, 400) on iframe >> nth=0 >> internal:control=enter-frame >> xpath=//span[@class='ui-icon 
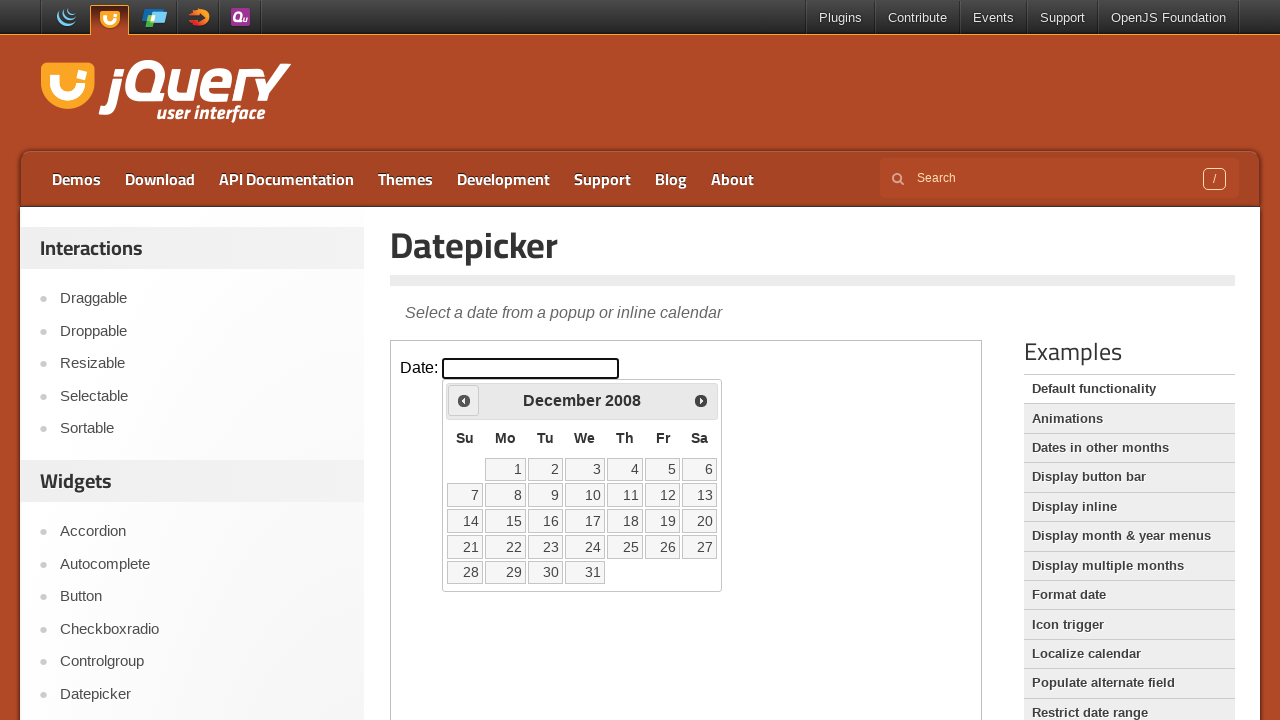

Retrieved current calendar date: December 2008
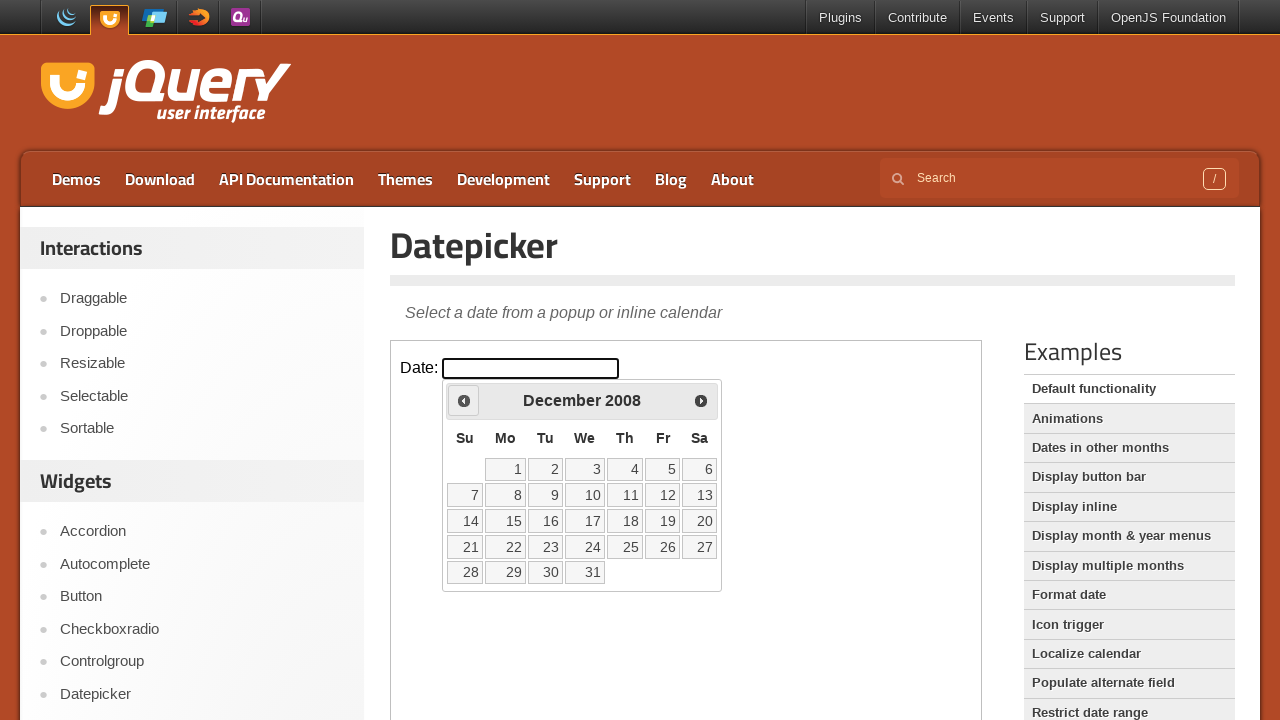

Clicked previous month button to navigate back from December 2008 at (464, 400) on iframe >> nth=0 >> internal:control=enter-frame >> xpath=//span[@class='ui-icon 
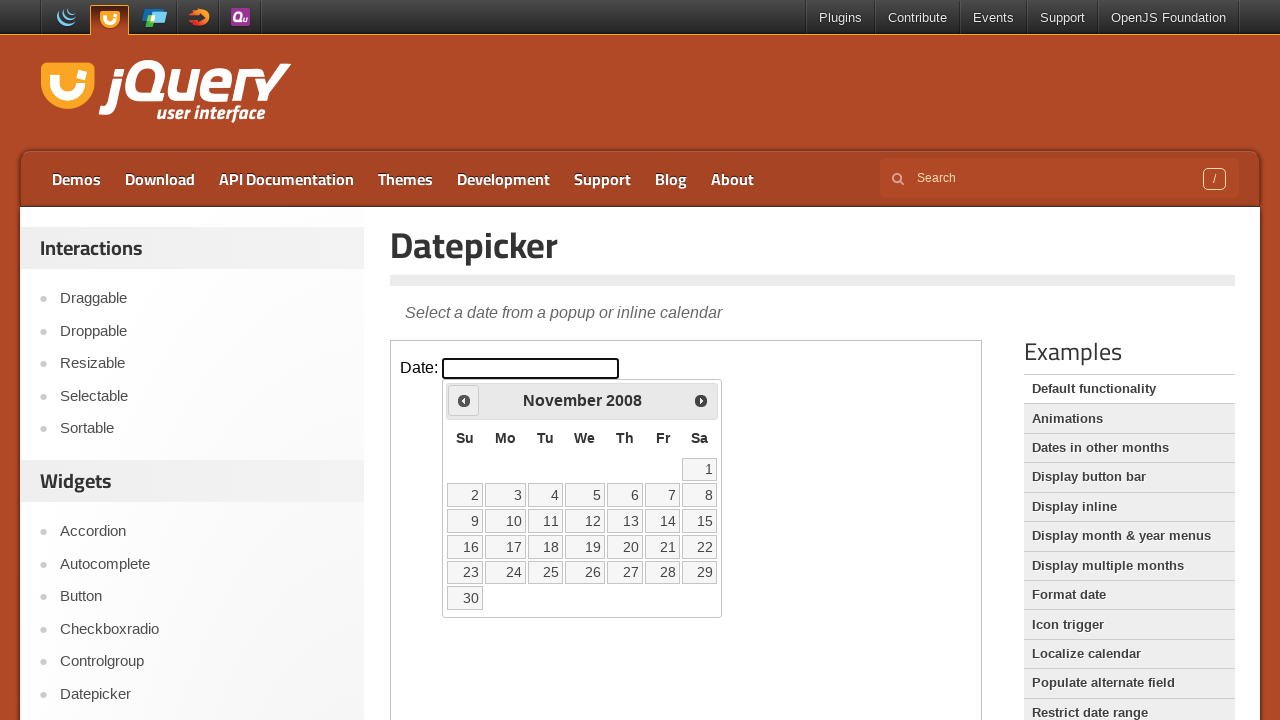

Retrieved current calendar date: November 2008
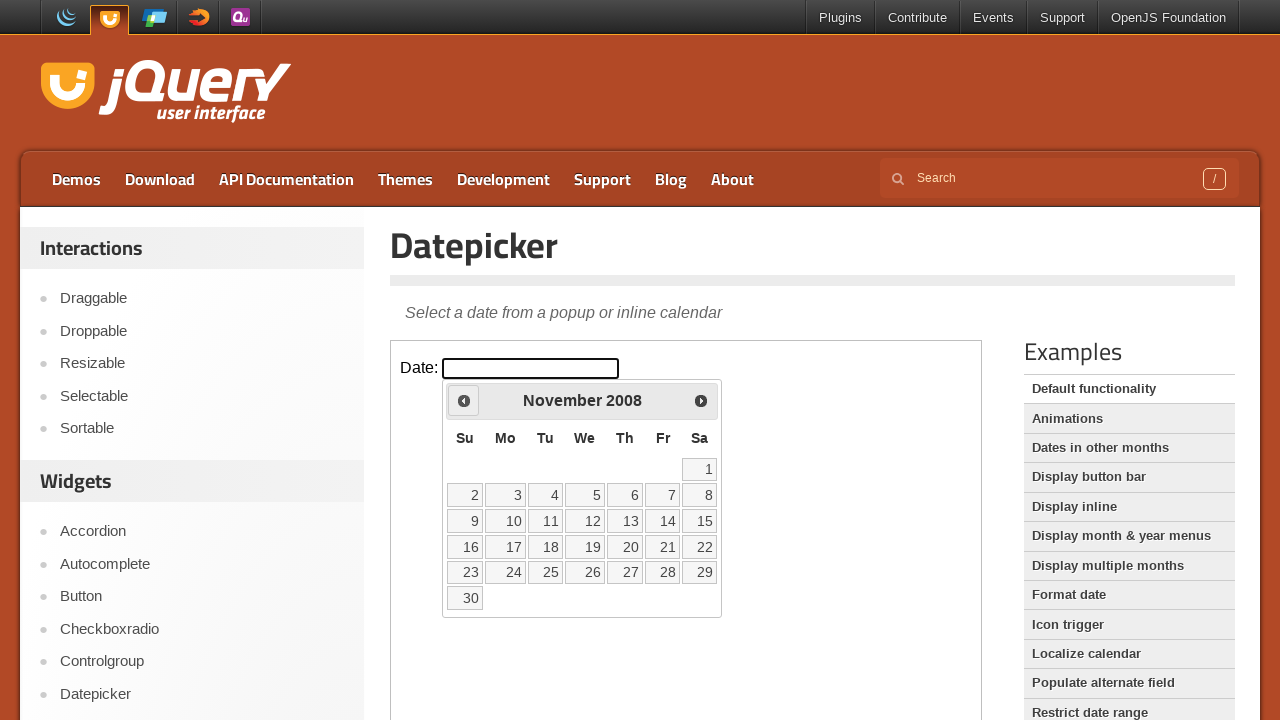

Clicked previous month button to navigate back from November 2008 at (464, 400) on iframe >> nth=0 >> internal:control=enter-frame >> xpath=//span[@class='ui-icon 
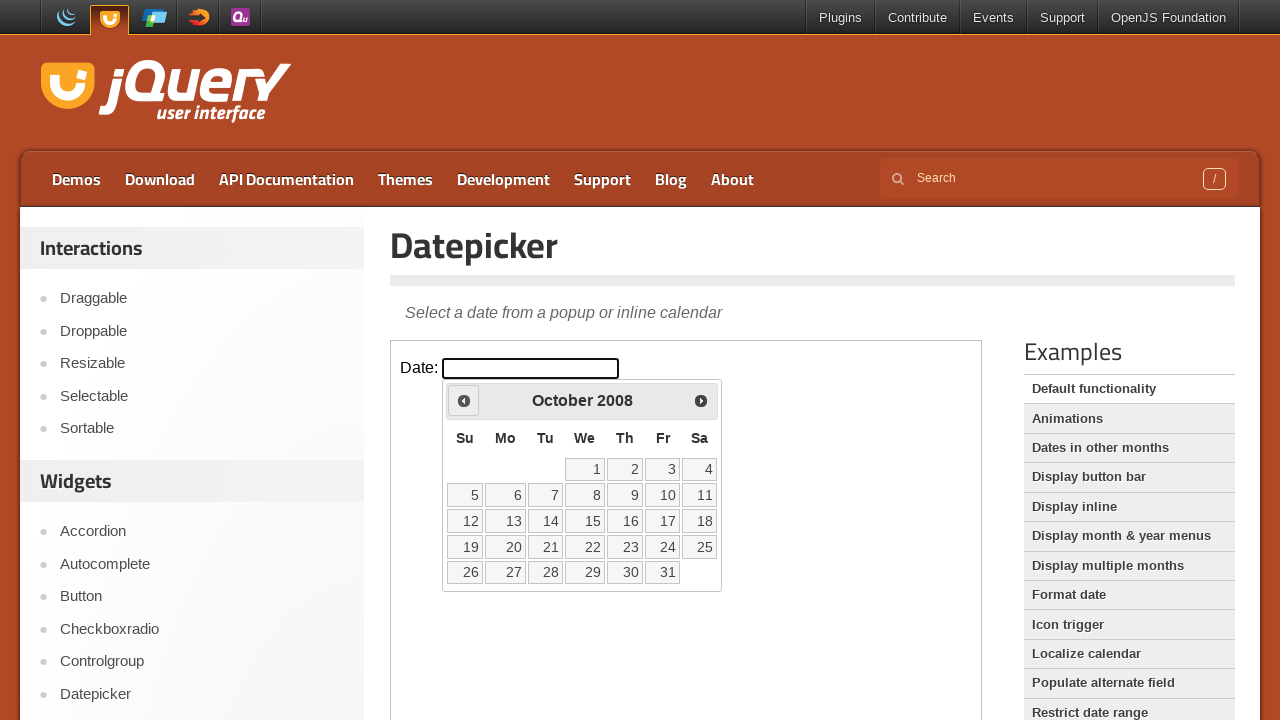

Retrieved current calendar date: October 2008
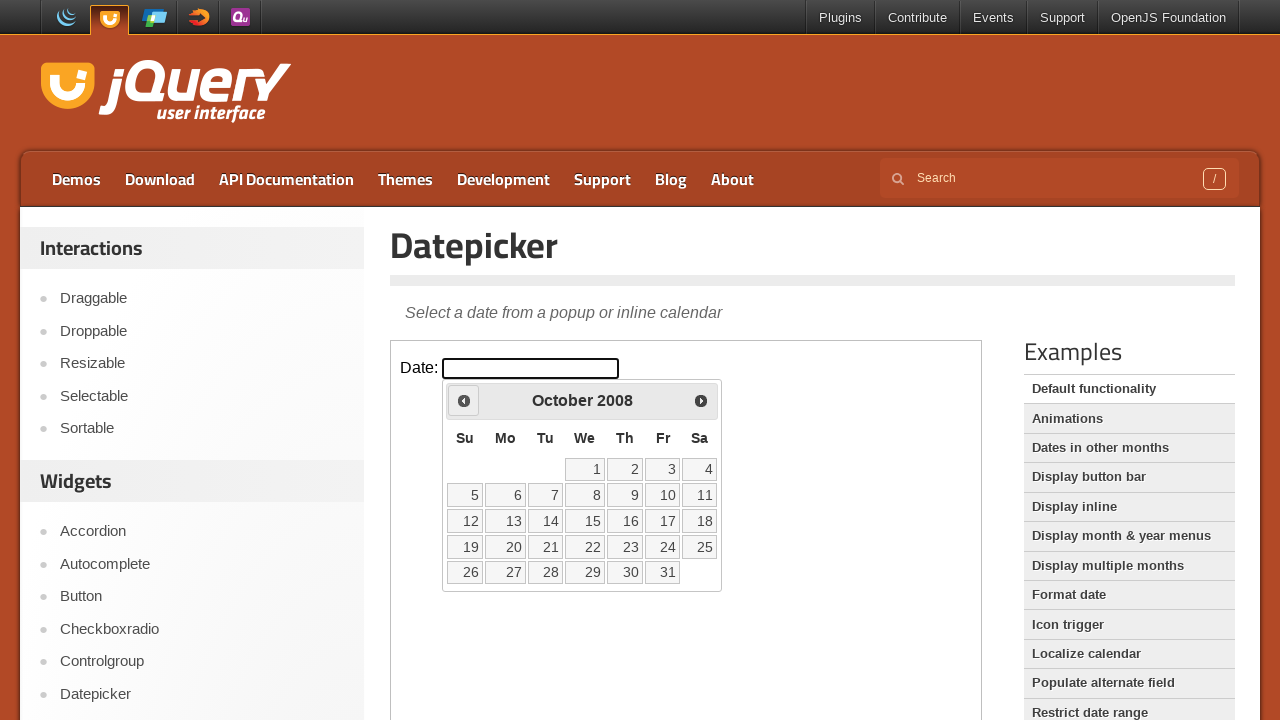

Clicked previous month button to navigate back from October 2008 at (464, 400) on iframe >> nth=0 >> internal:control=enter-frame >> xpath=//span[@class='ui-icon 
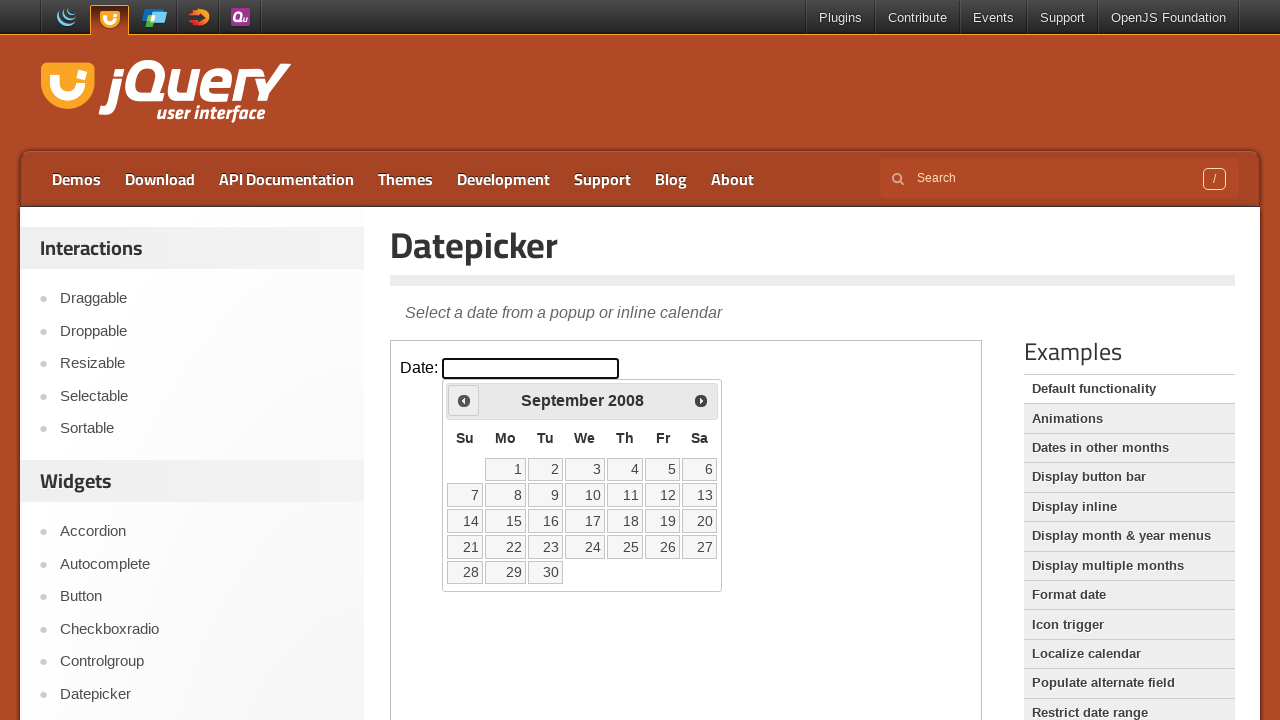

Retrieved current calendar date: September 2008
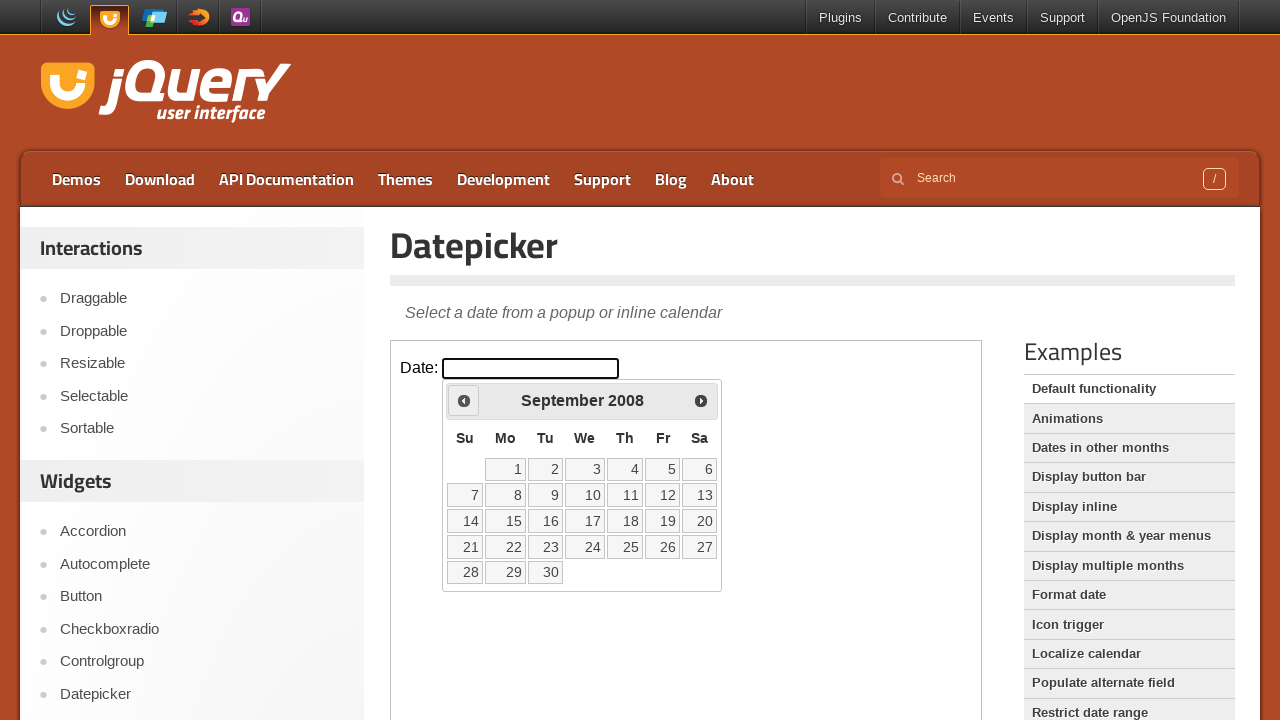

Clicked previous month button to navigate back from September 2008 at (464, 400) on iframe >> nth=0 >> internal:control=enter-frame >> xpath=//span[@class='ui-icon 
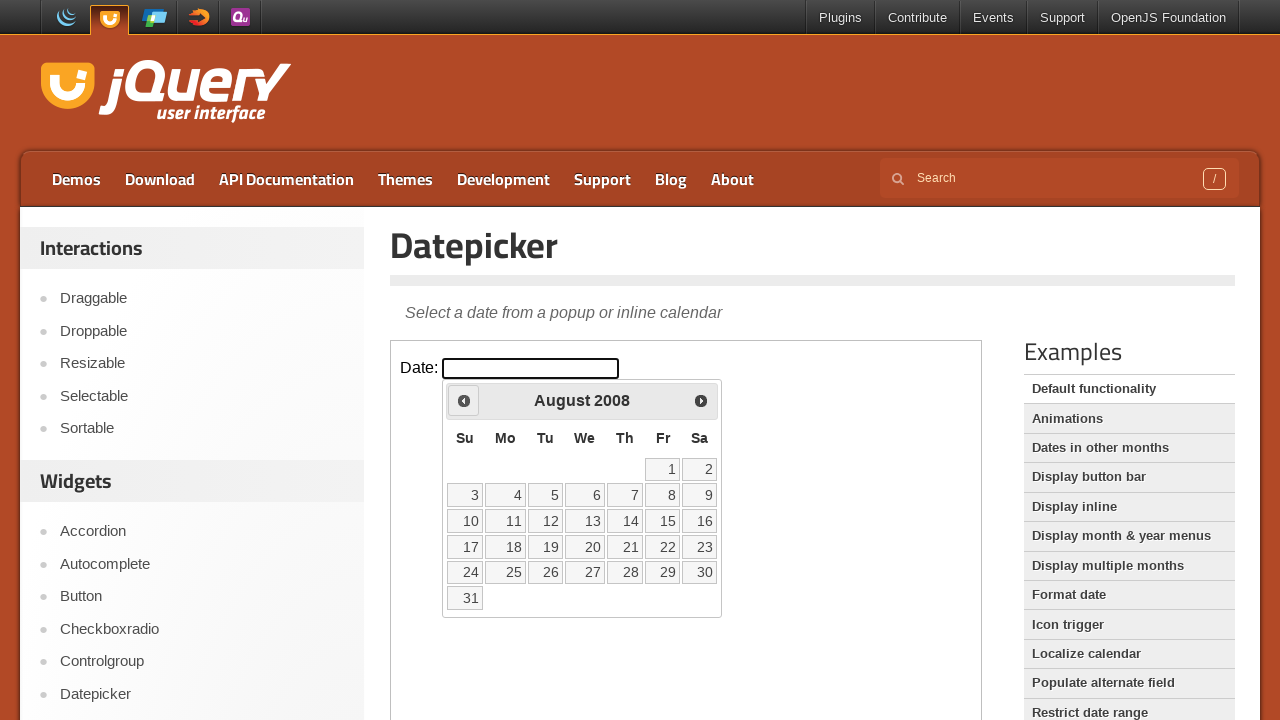

Retrieved current calendar date: August 2008
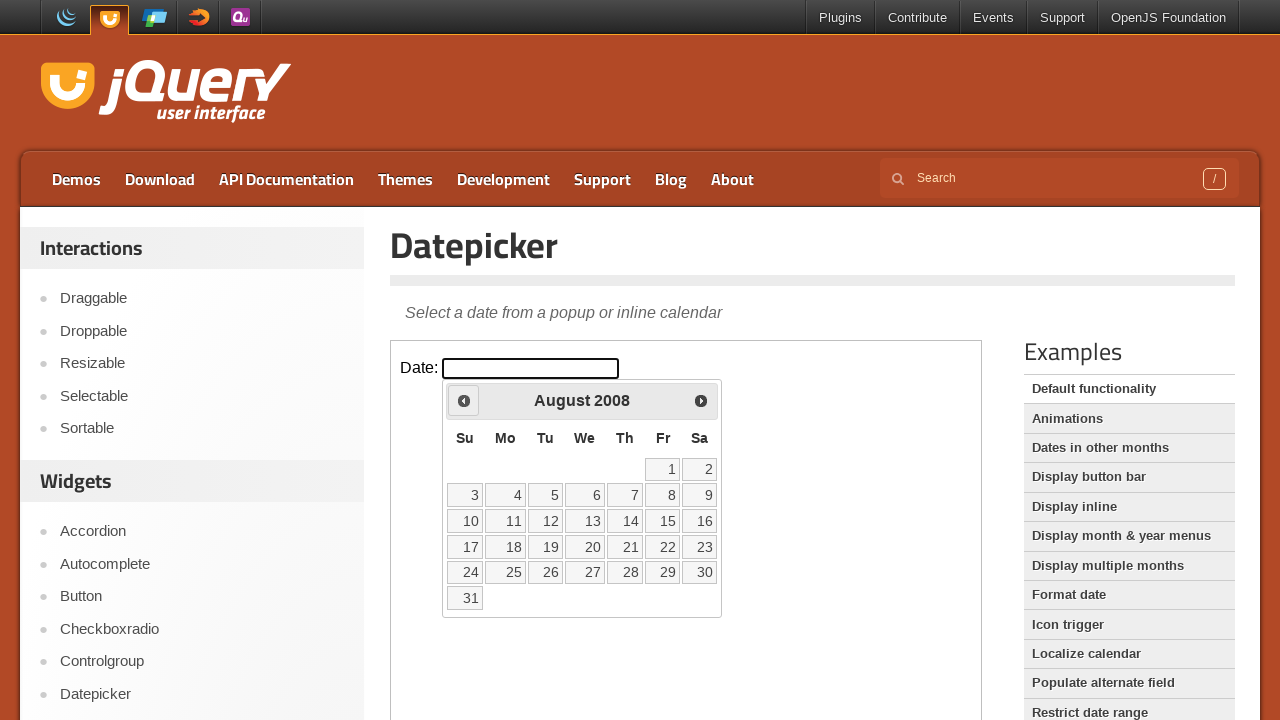

Clicked previous month button to navigate back from August 2008 at (464, 400) on iframe >> nth=0 >> internal:control=enter-frame >> xpath=//span[@class='ui-icon 
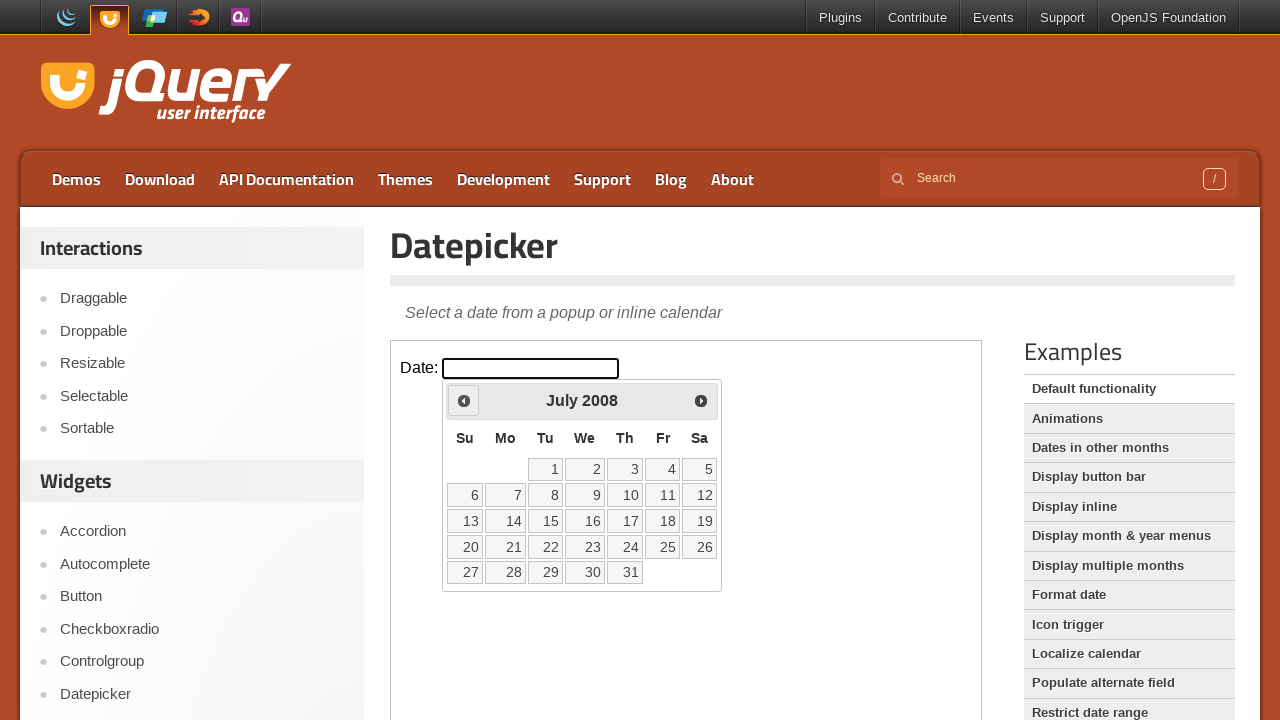

Retrieved current calendar date: July 2008
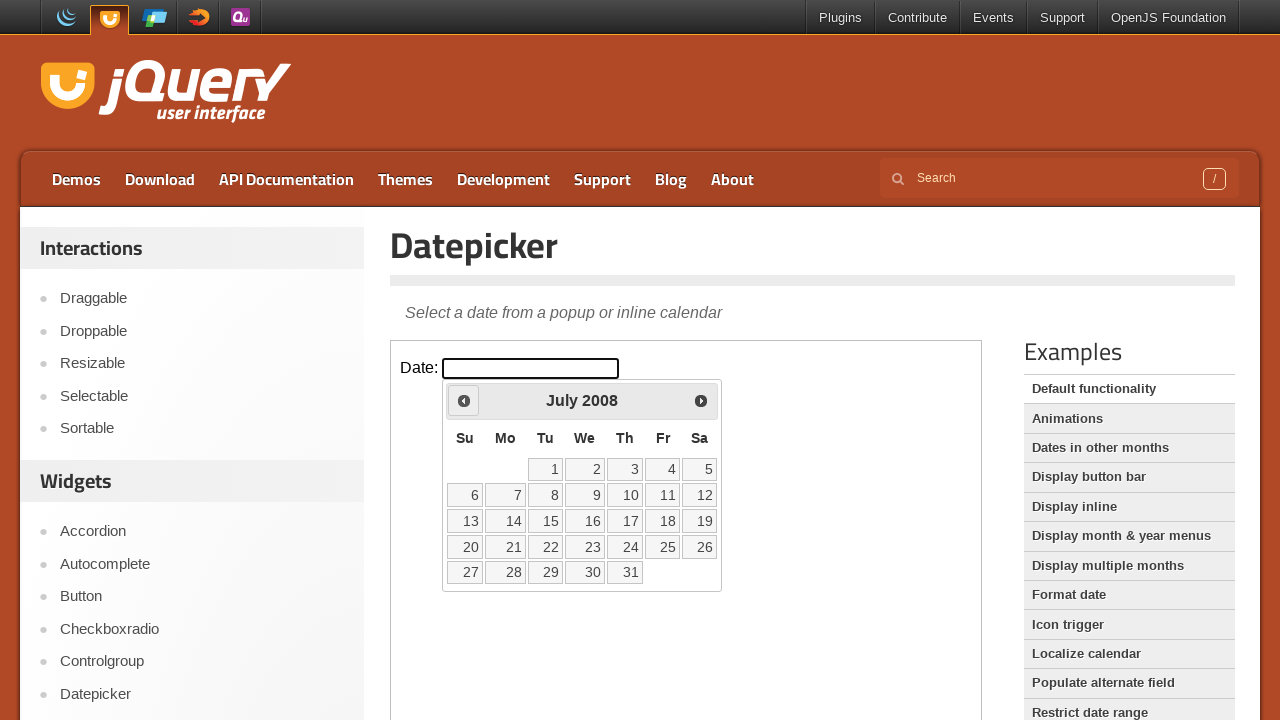

Clicked previous month button to navigate back from July 2008 at (464, 400) on iframe >> nth=0 >> internal:control=enter-frame >> xpath=//span[@class='ui-icon 
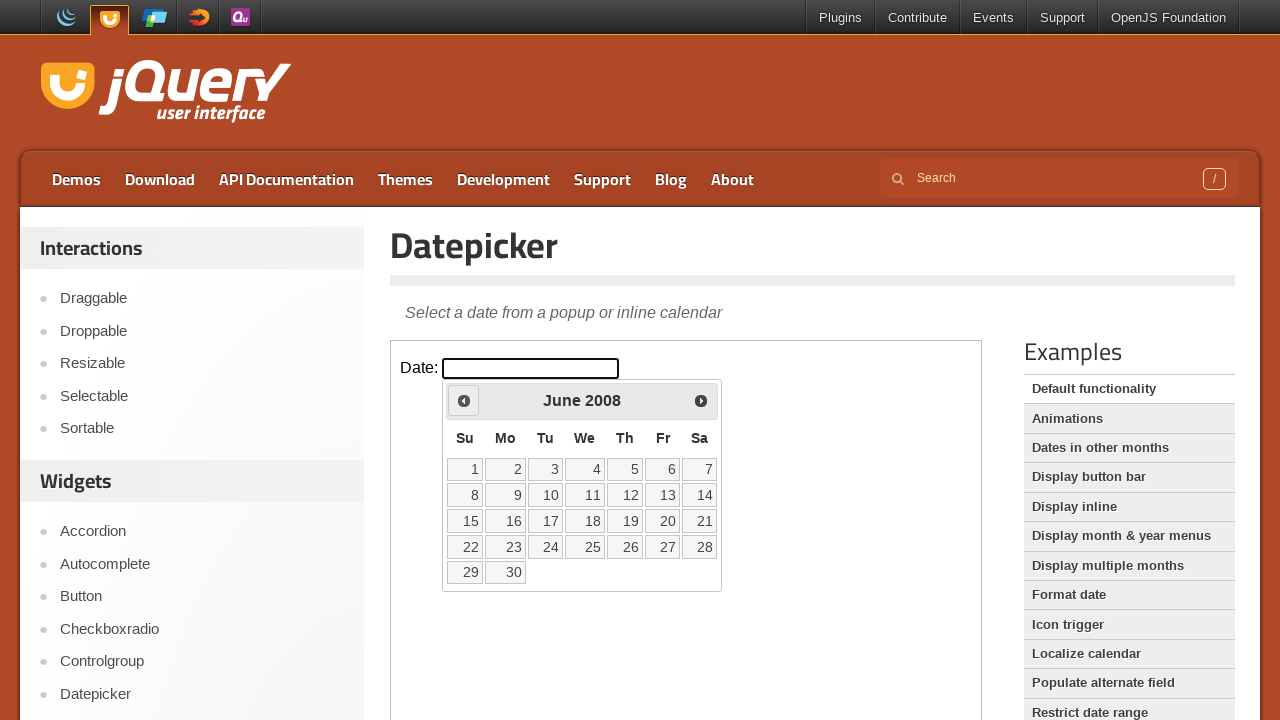

Retrieved current calendar date: June 2008
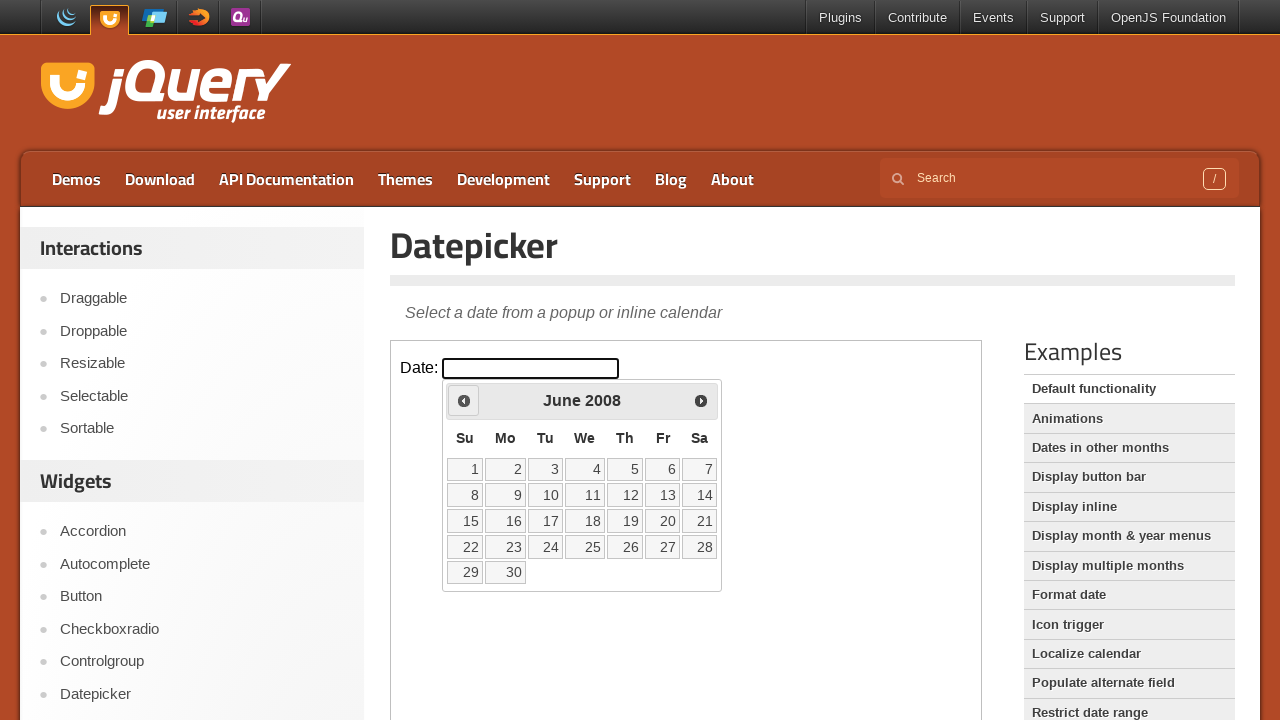

Clicked previous month button to navigate back from June 2008 at (464, 400) on iframe >> nth=0 >> internal:control=enter-frame >> xpath=//span[@class='ui-icon 
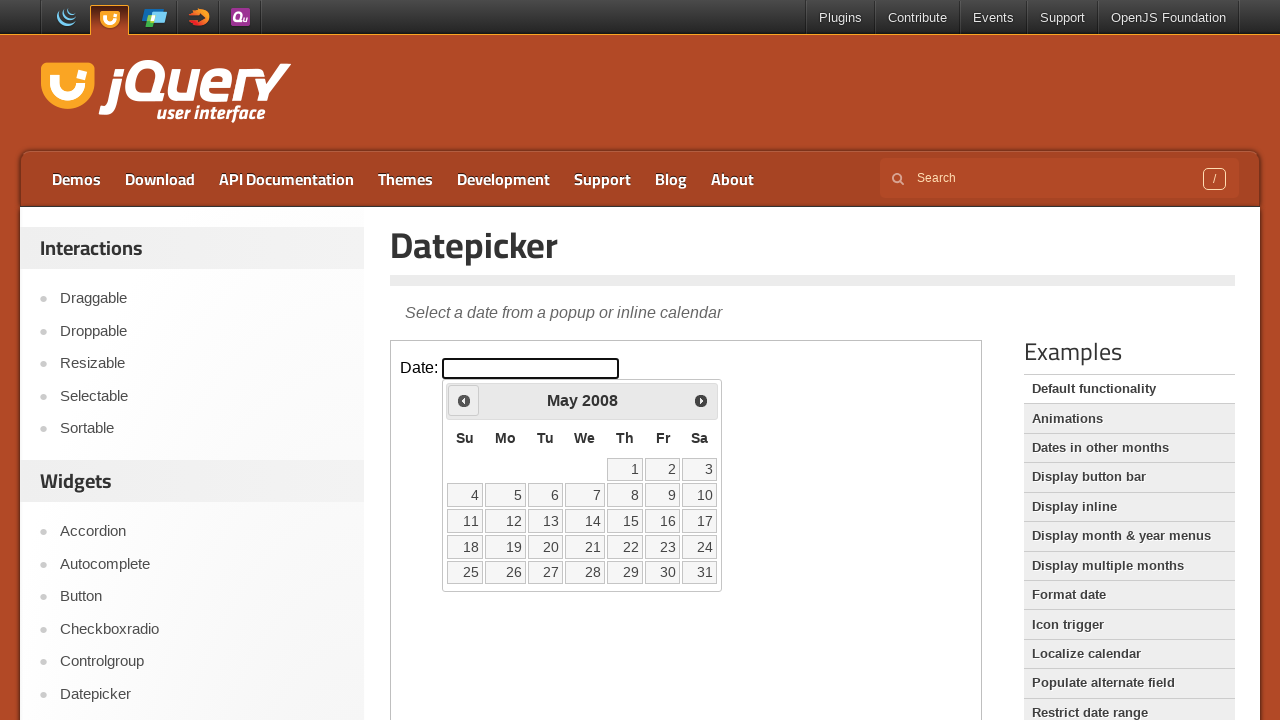

Retrieved current calendar date: May 2008
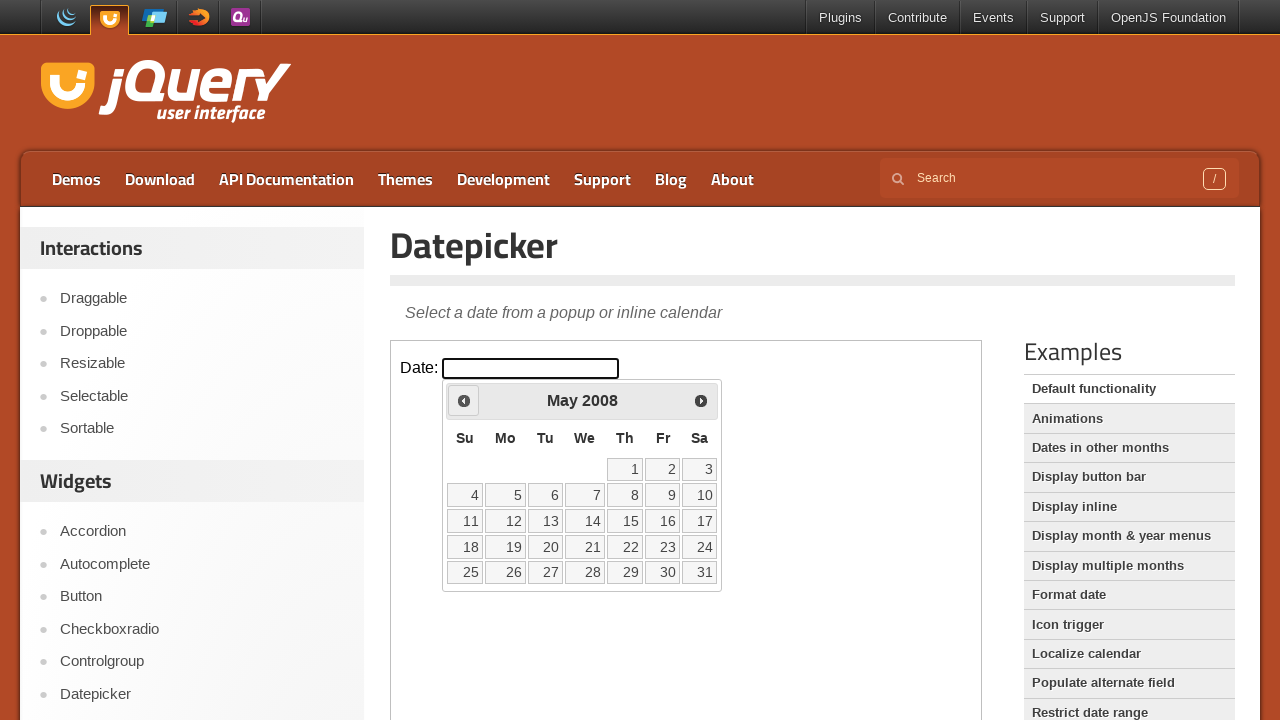

Clicked previous month button to navigate back from May 2008 at (464, 400) on iframe >> nth=0 >> internal:control=enter-frame >> xpath=//span[@class='ui-icon 
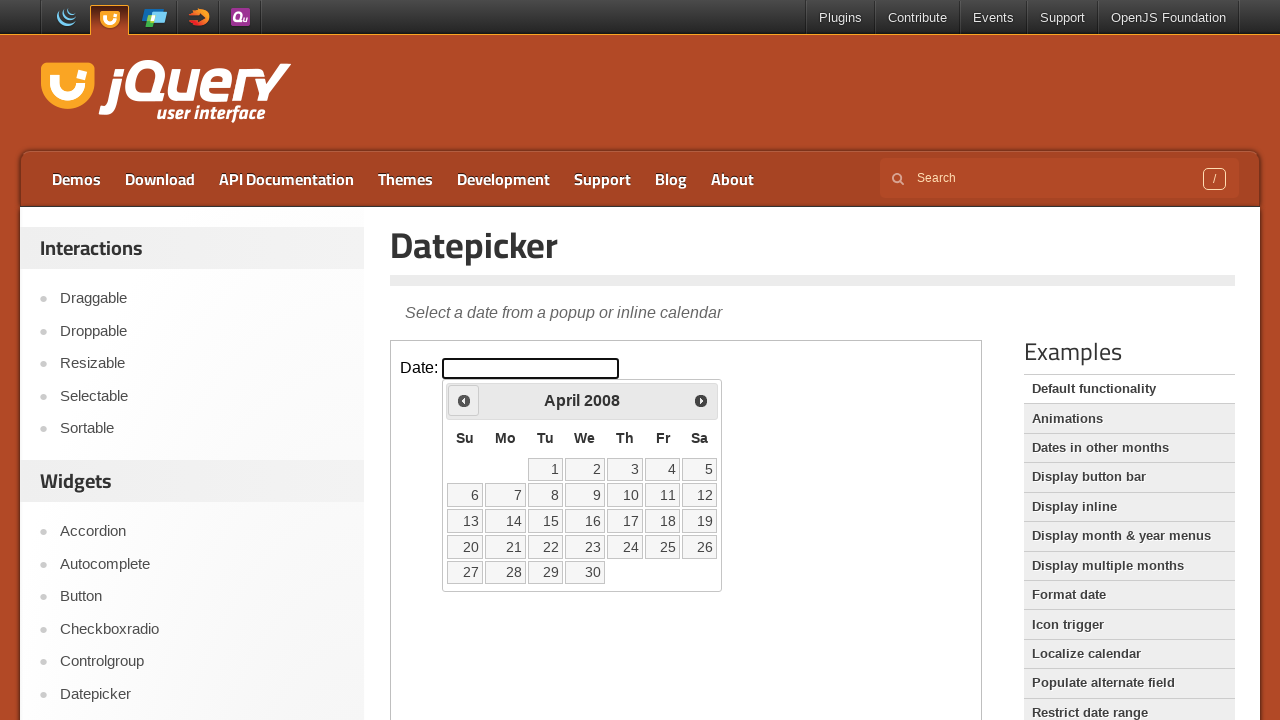

Retrieved current calendar date: April 2008
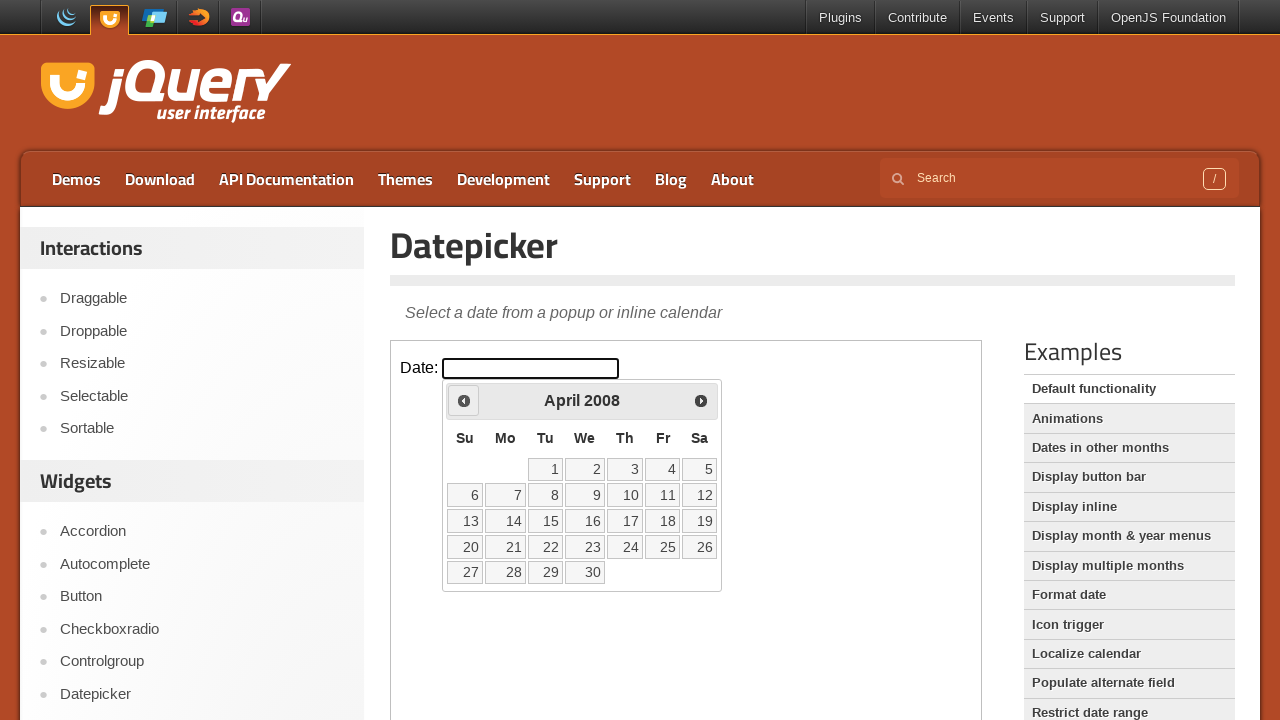

Clicked previous month button to navigate back from April 2008 at (464, 400) on iframe >> nth=0 >> internal:control=enter-frame >> xpath=//span[@class='ui-icon 
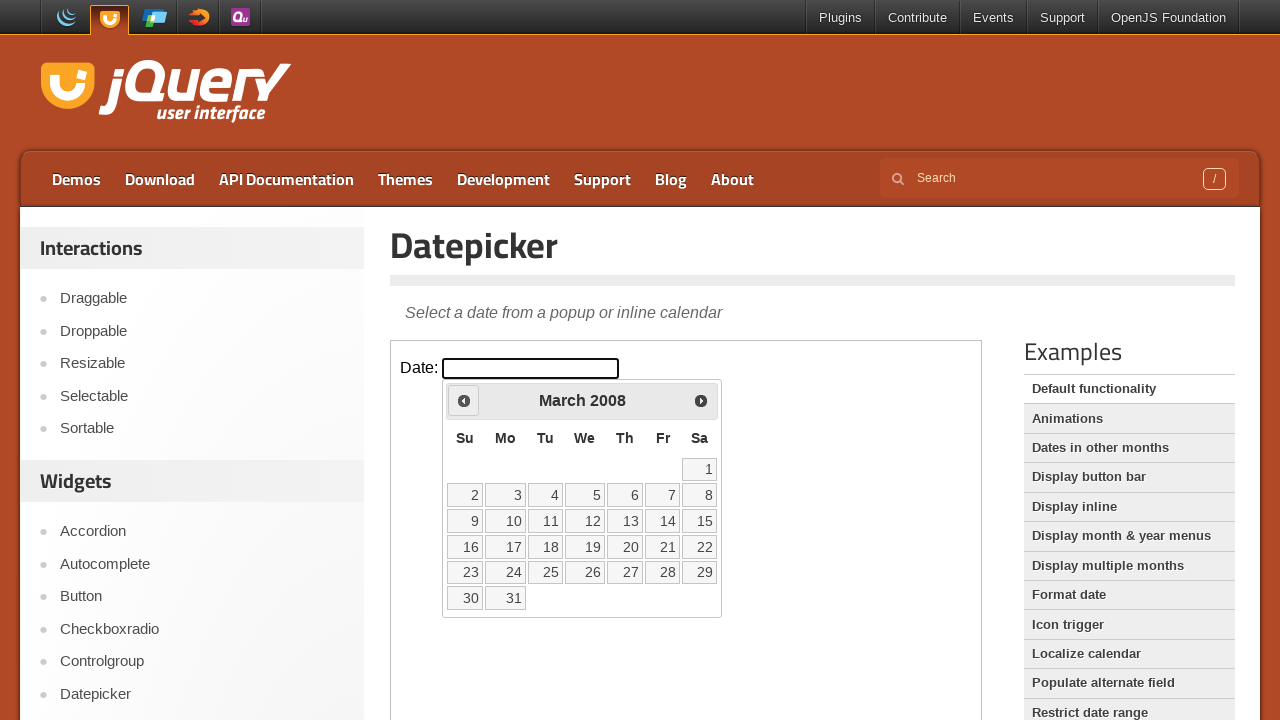

Retrieved current calendar date: March 2008
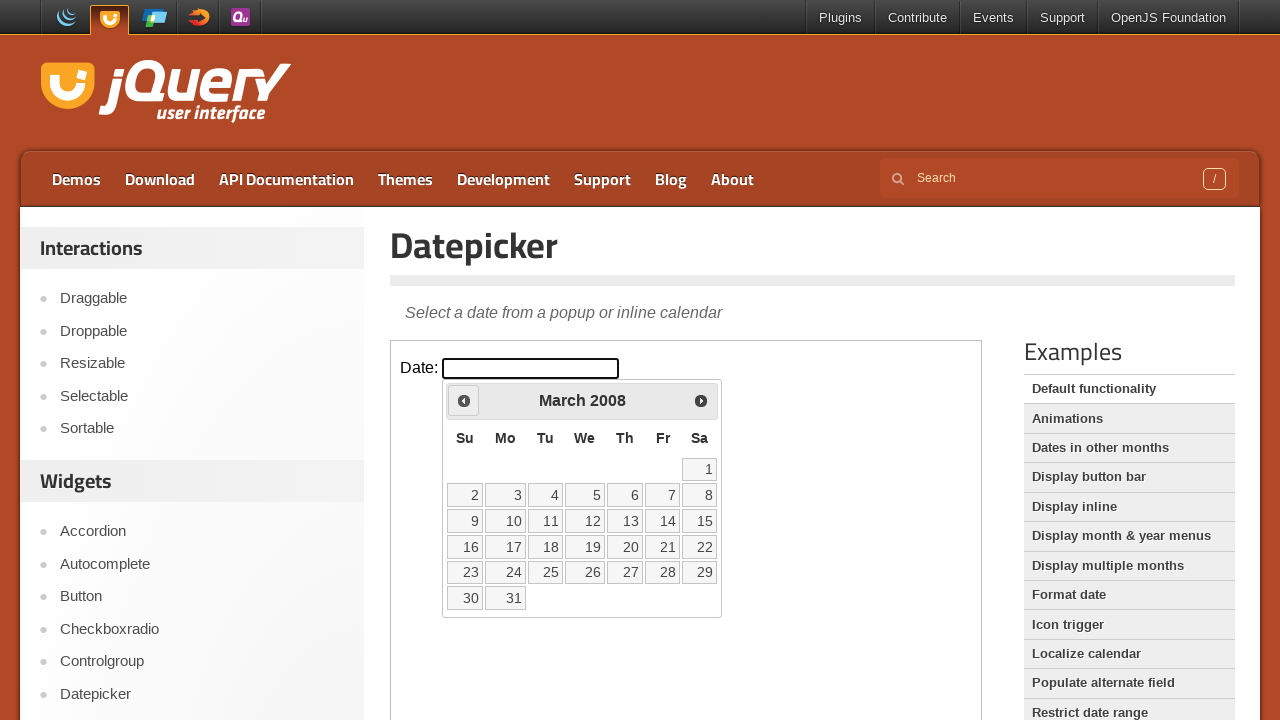

Clicked previous month button to navigate back from March 2008 at (464, 400) on iframe >> nth=0 >> internal:control=enter-frame >> xpath=//span[@class='ui-icon 
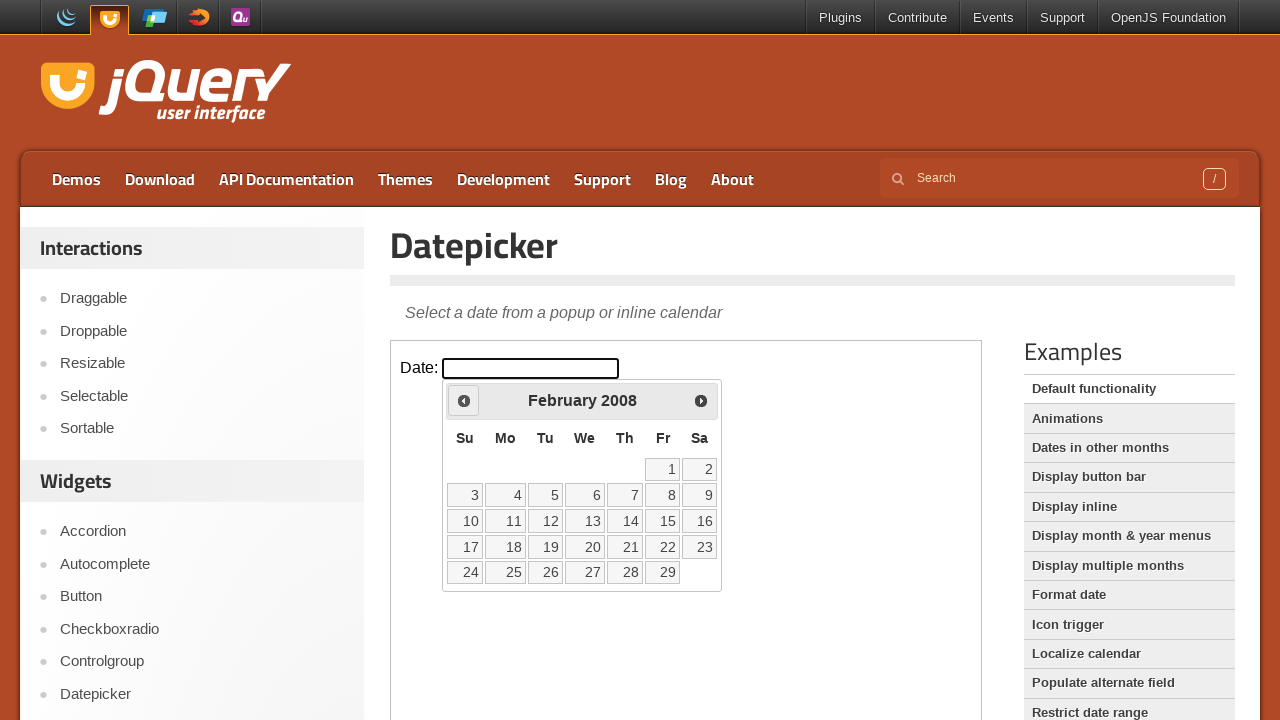

Retrieved current calendar date: February 2008
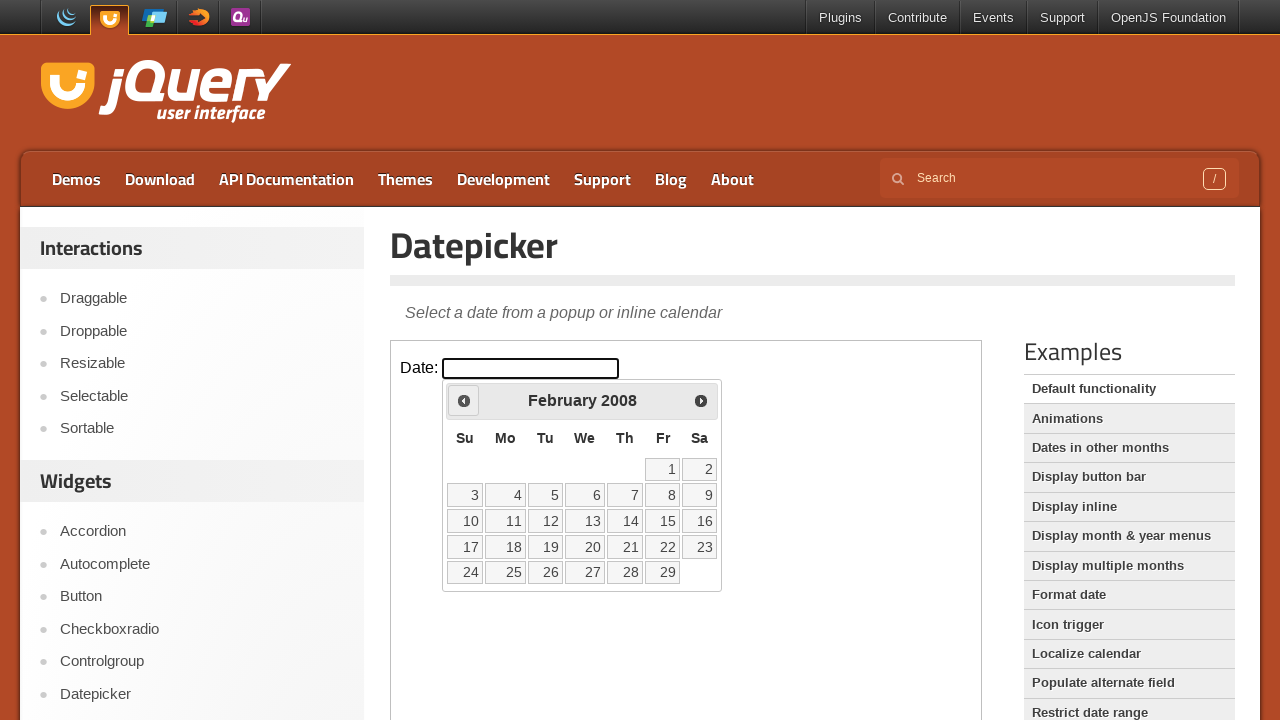

Clicked previous month button to navigate back from February 2008 at (464, 400) on iframe >> nth=0 >> internal:control=enter-frame >> xpath=//span[@class='ui-icon 
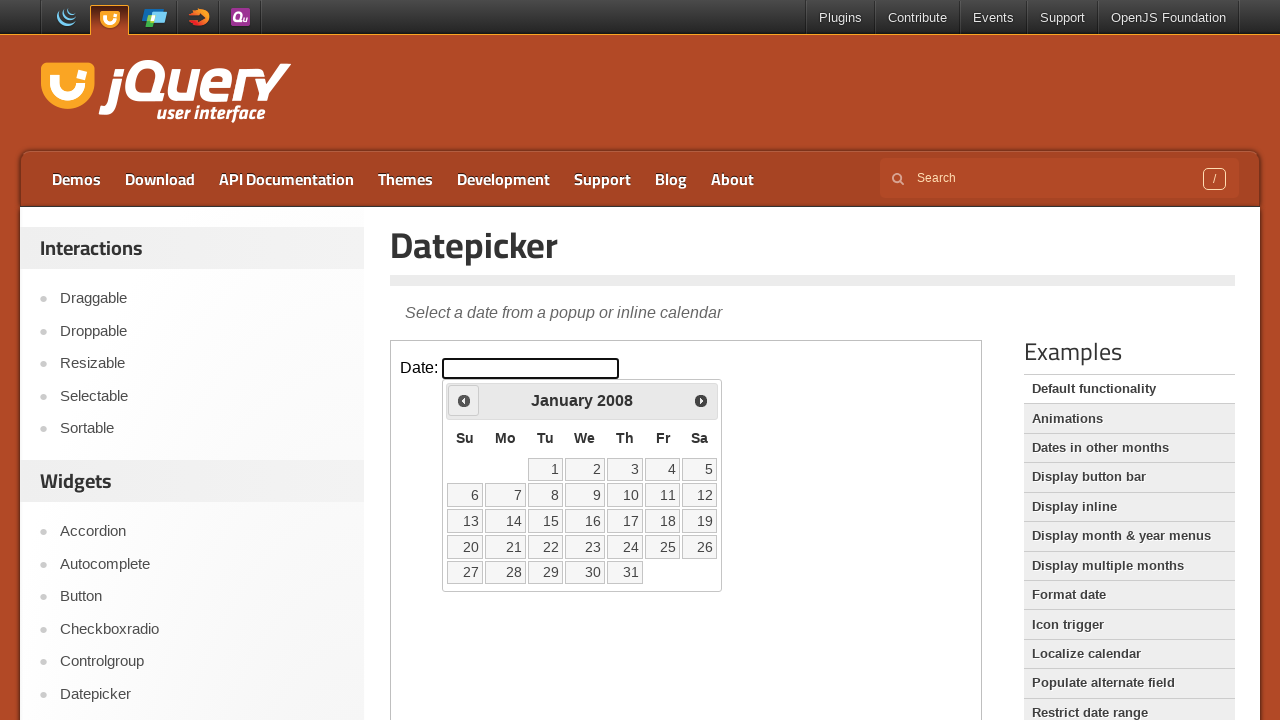

Retrieved current calendar date: January 2008
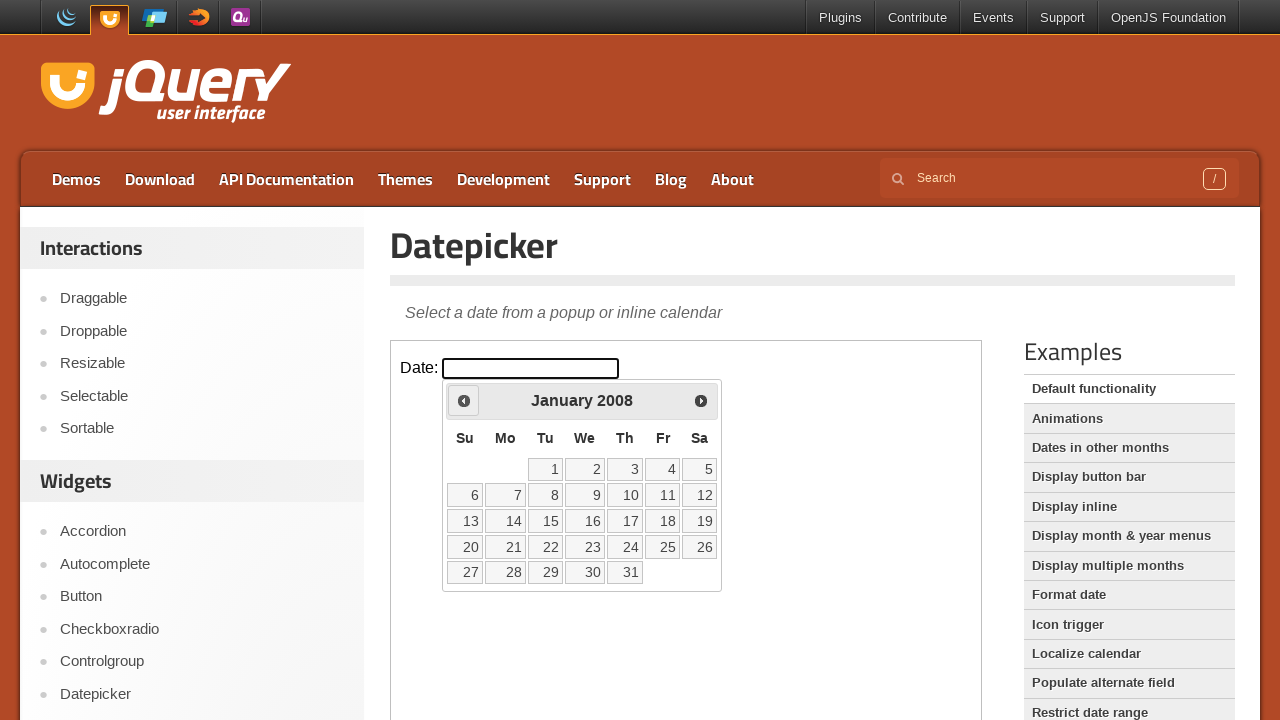

Clicked previous month button to navigate back from January 2008 at (464, 400) on iframe >> nth=0 >> internal:control=enter-frame >> xpath=//span[@class='ui-icon 
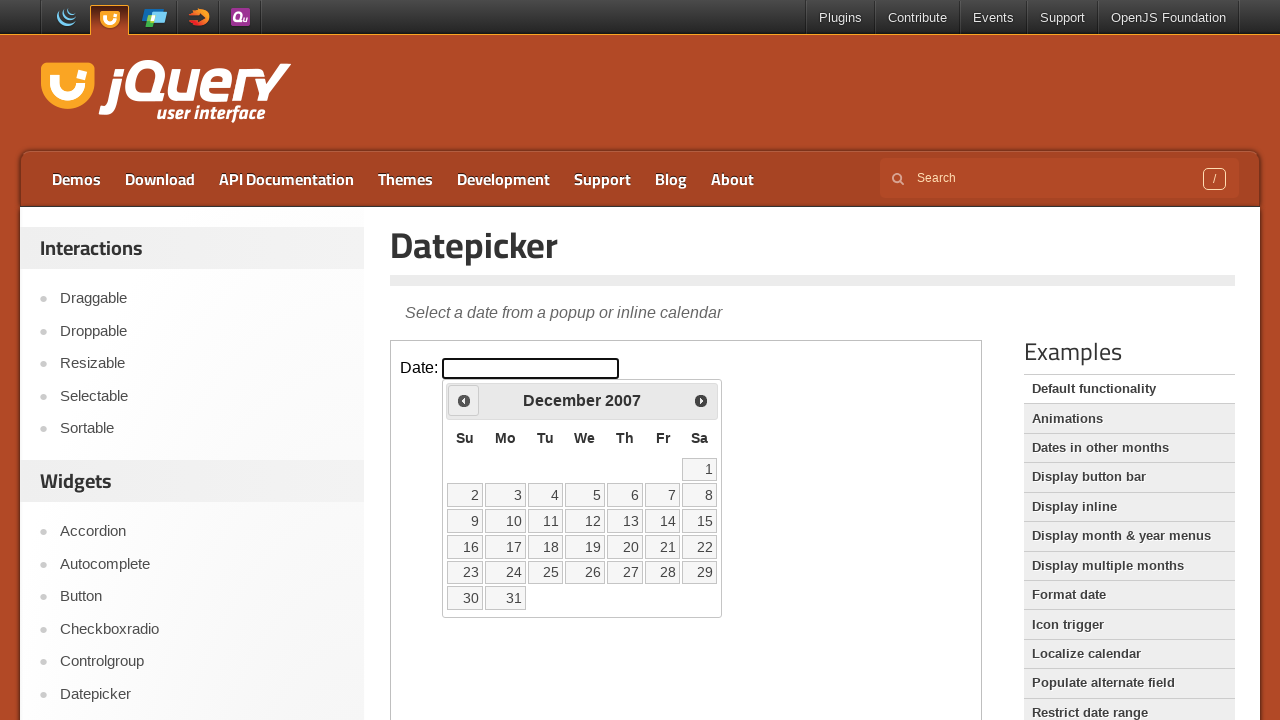

Retrieved current calendar date: December 2007
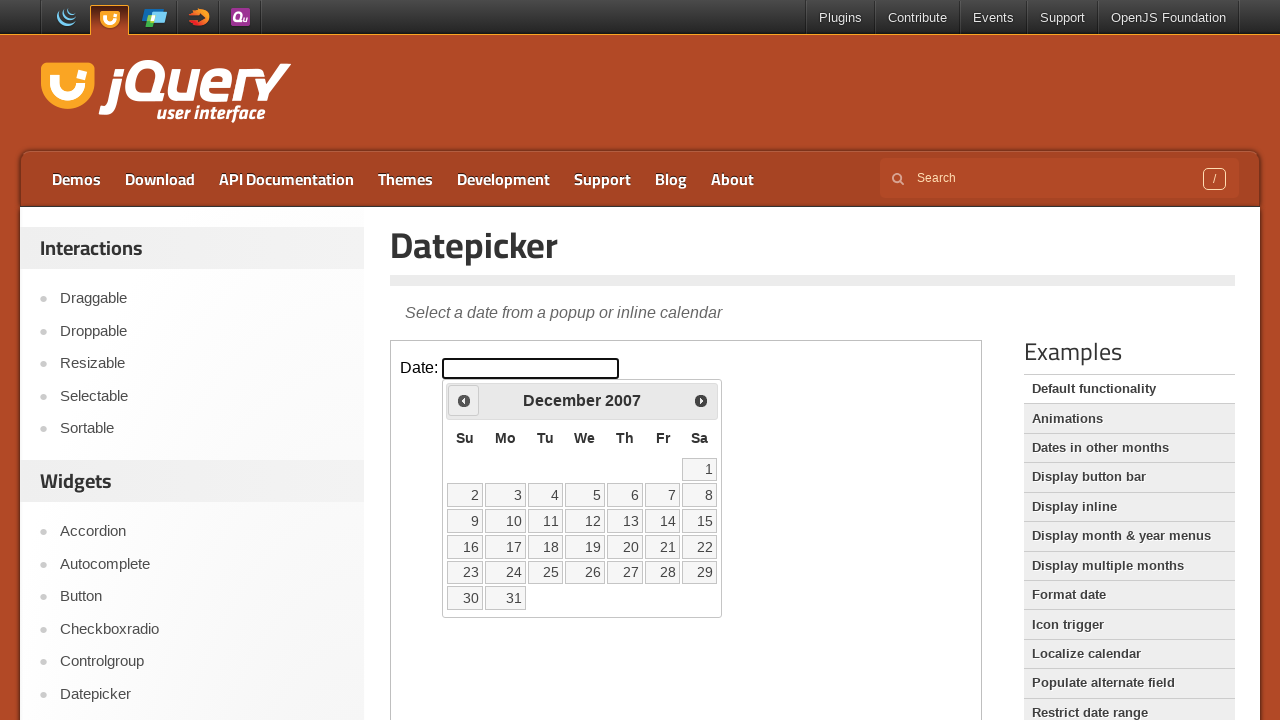

Clicked previous month button to navigate back from December 2007 at (464, 400) on iframe >> nth=0 >> internal:control=enter-frame >> xpath=//span[@class='ui-icon 
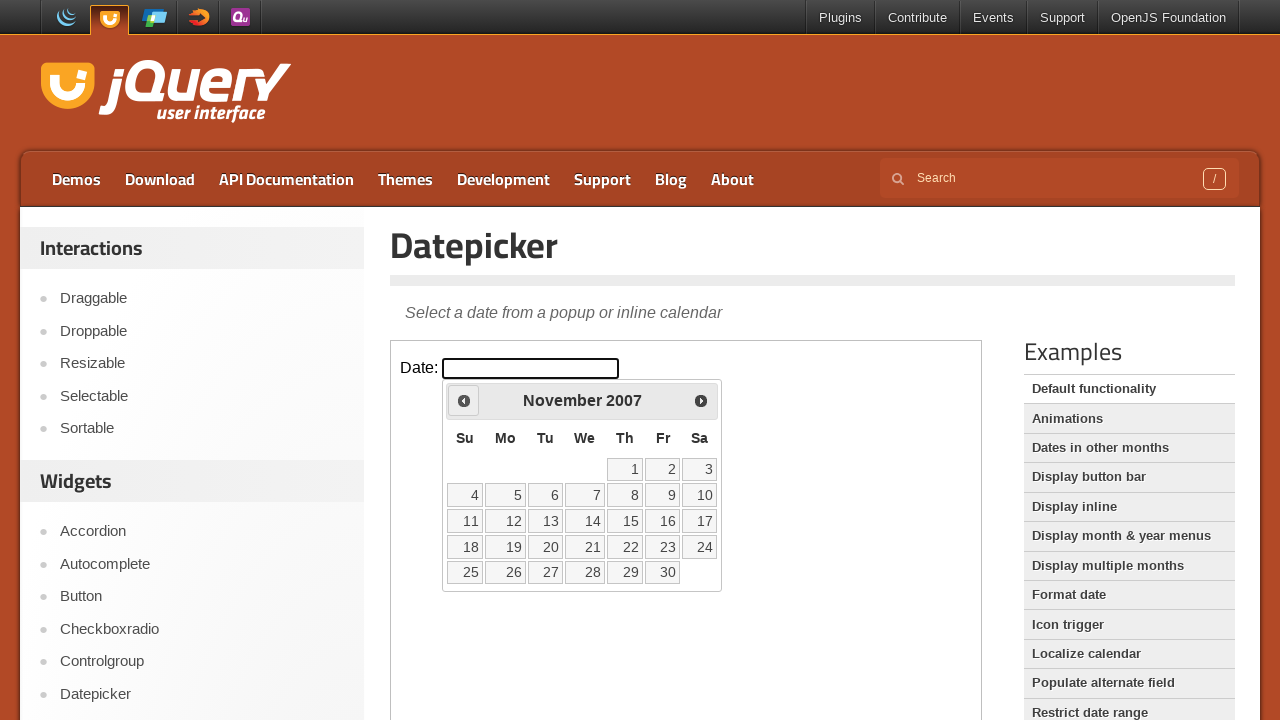

Retrieved current calendar date: November 2007
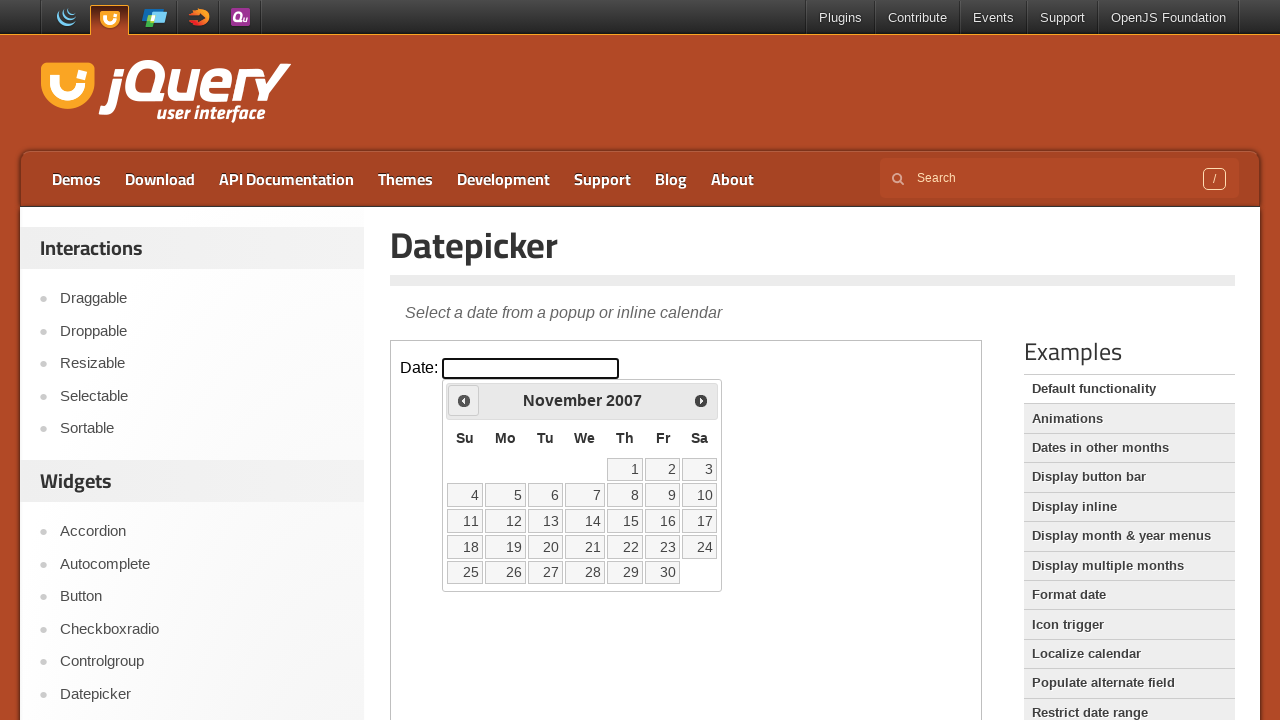

Clicked previous month button to navigate back from November 2007 at (464, 400) on iframe >> nth=0 >> internal:control=enter-frame >> xpath=//span[@class='ui-icon 
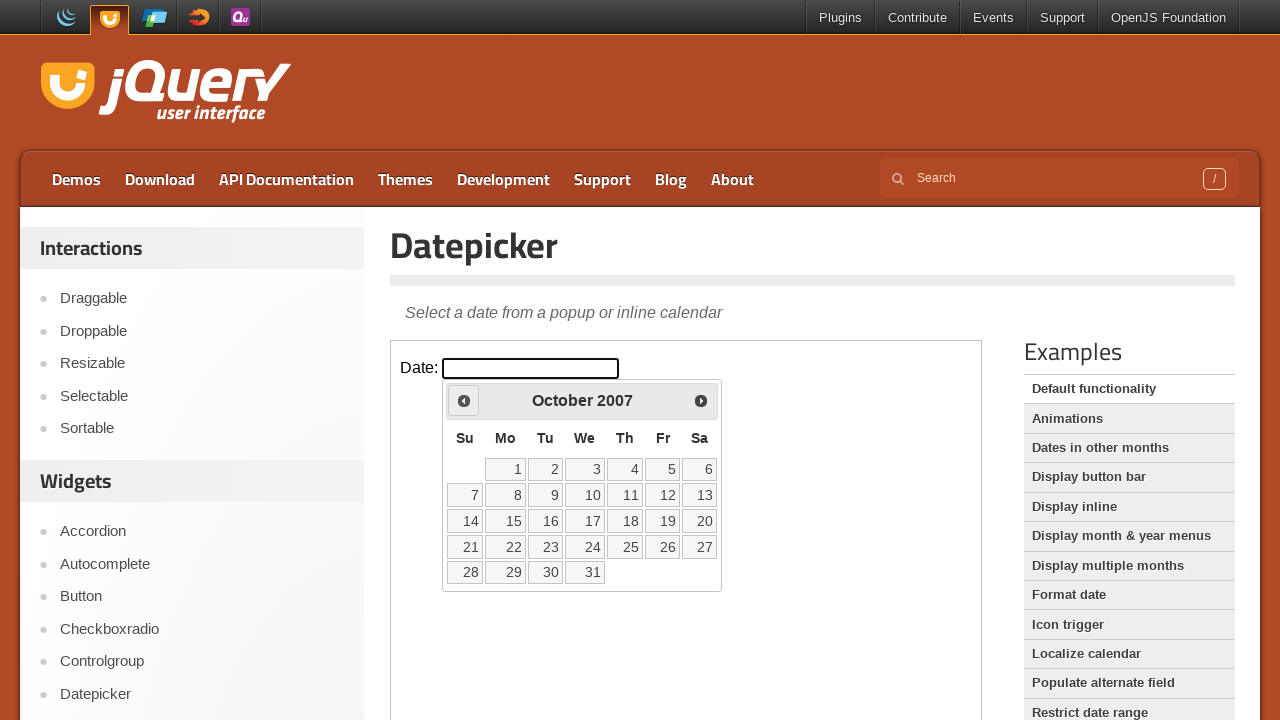

Retrieved current calendar date: October 2007
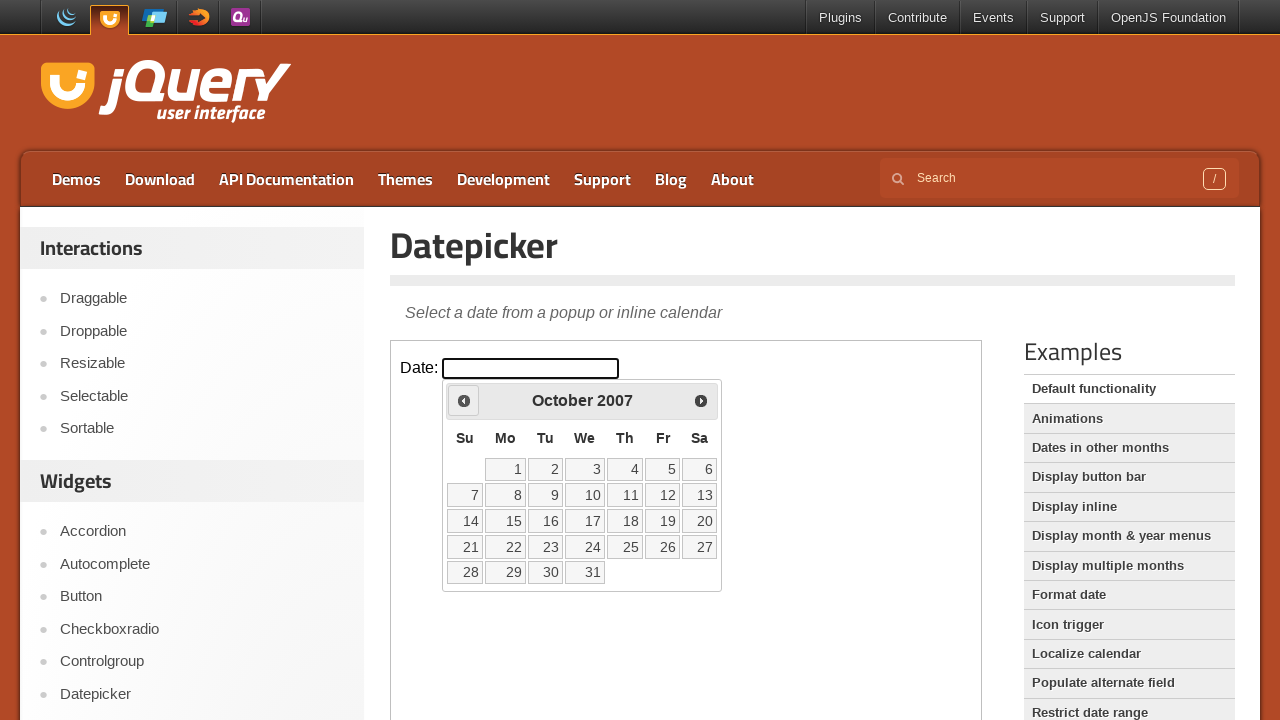

Clicked previous month button to navigate back from October 2007 at (464, 400) on iframe >> nth=0 >> internal:control=enter-frame >> xpath=//span[@class='ui-icon 
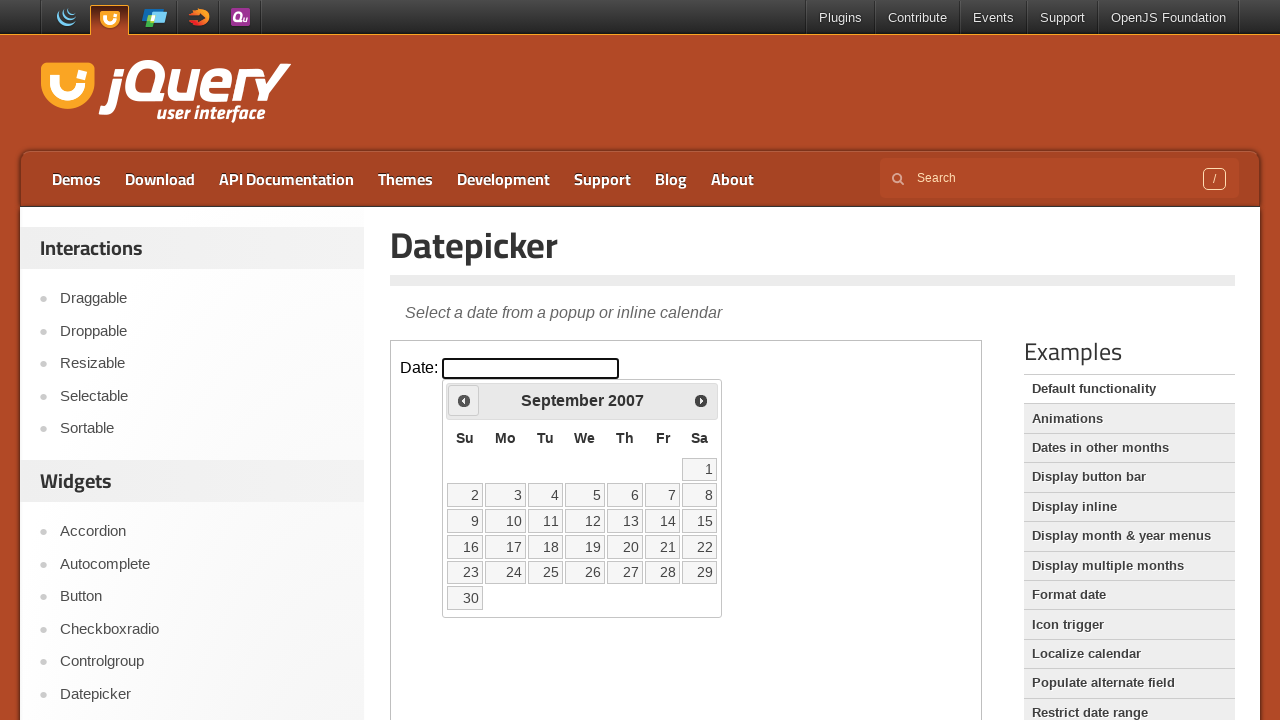

Retrieved current calendar date: September 2007
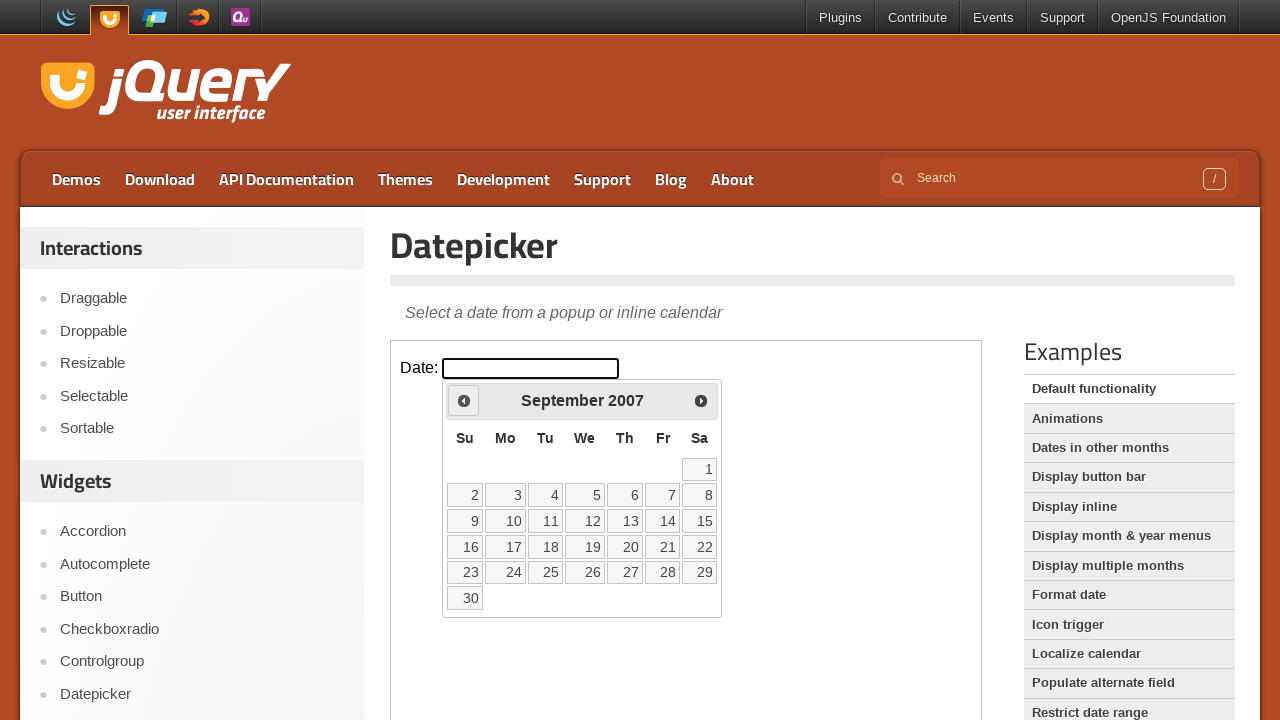

Clicked previous month button to navigate back from September 2007 at (464, 400) on iframe >> nth=0 >> internal:control=enter-frame >> xpath=//span[@class='ui-icon 
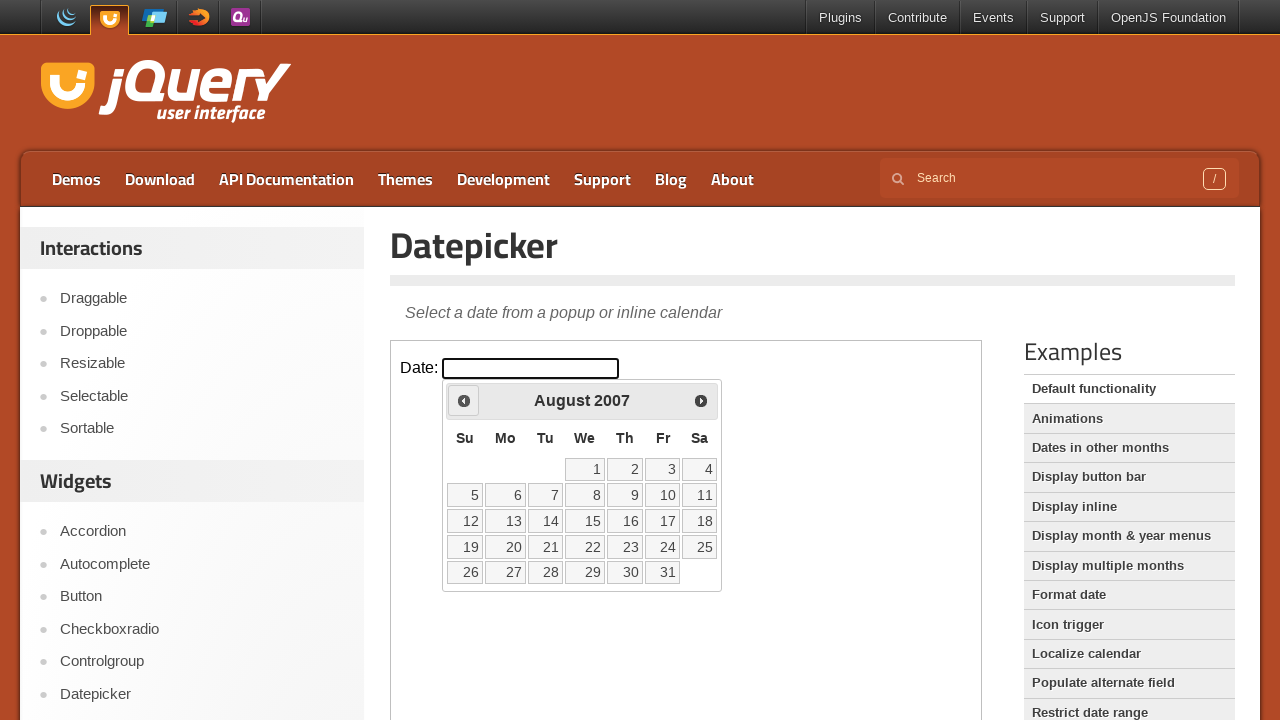

Retrieved current calendar date: August 2007
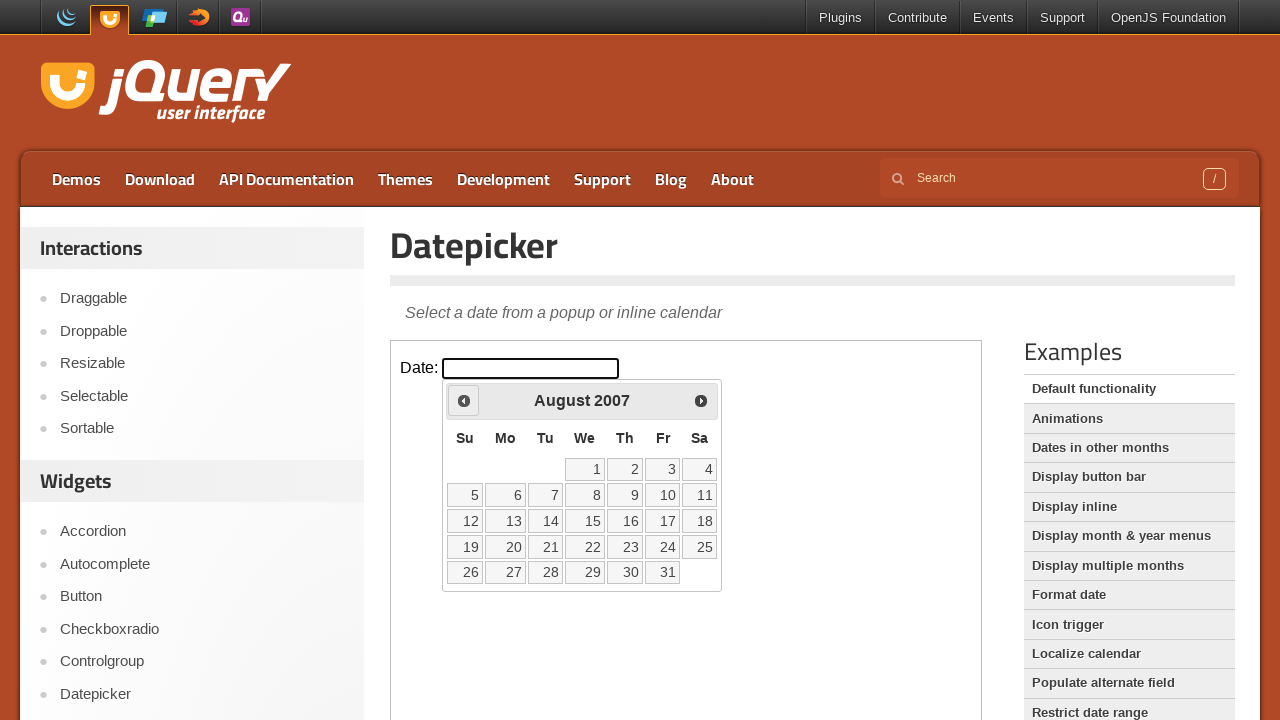

Clicked previous month button to navigate back from August 2007 at (464, 400) on iframe >> nth=0 >> internal:control=enter-frame >> xpath=//span[@class='ui-icon 
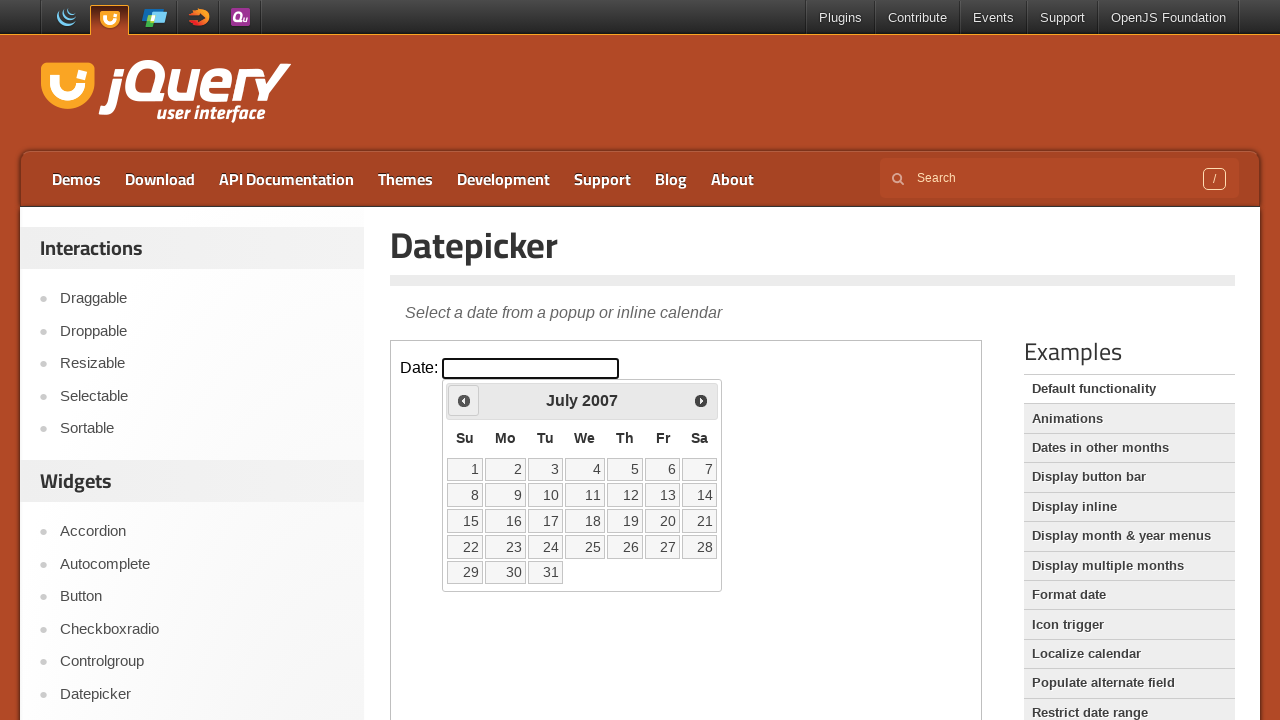

Retrieved current calendar date: July 2007
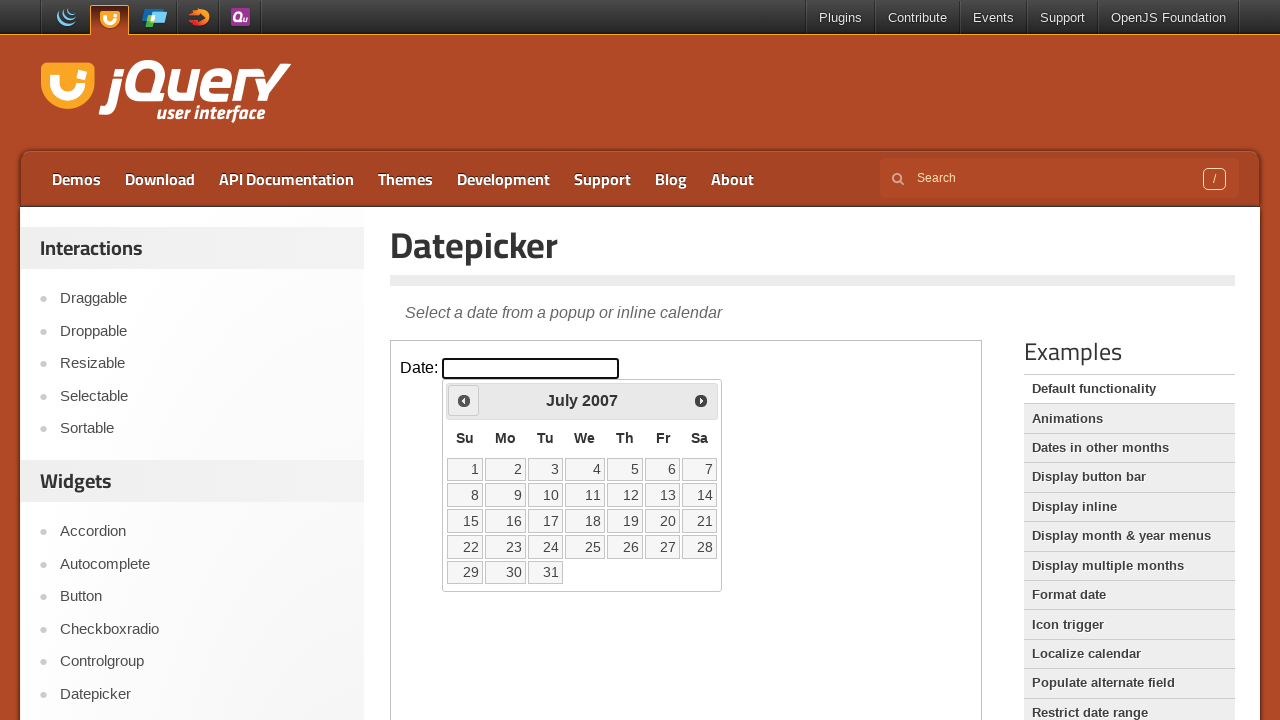

Clicked previous month button to navigate back from July 2007 at (464, 400) on iframe >> nth=0 >> internal:control=enter-frame >> xpath=//span[@class='ui-icon 
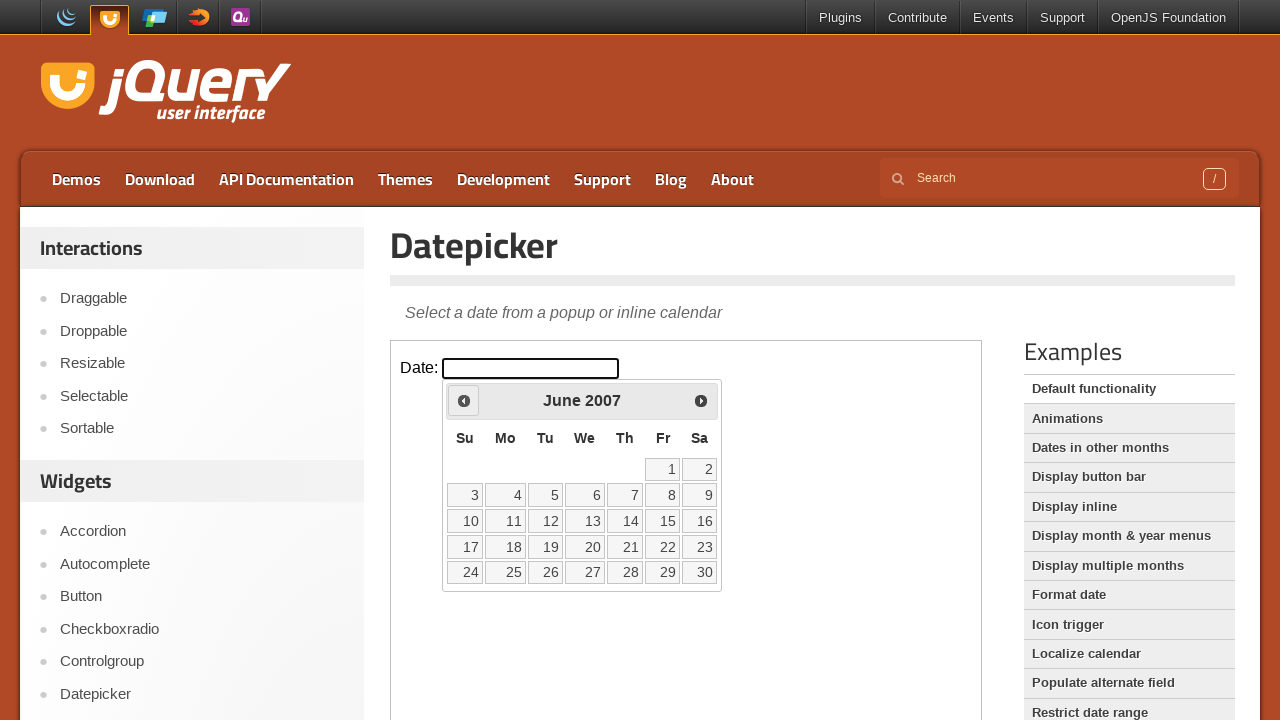

Retrieved current calendar date: June 2007
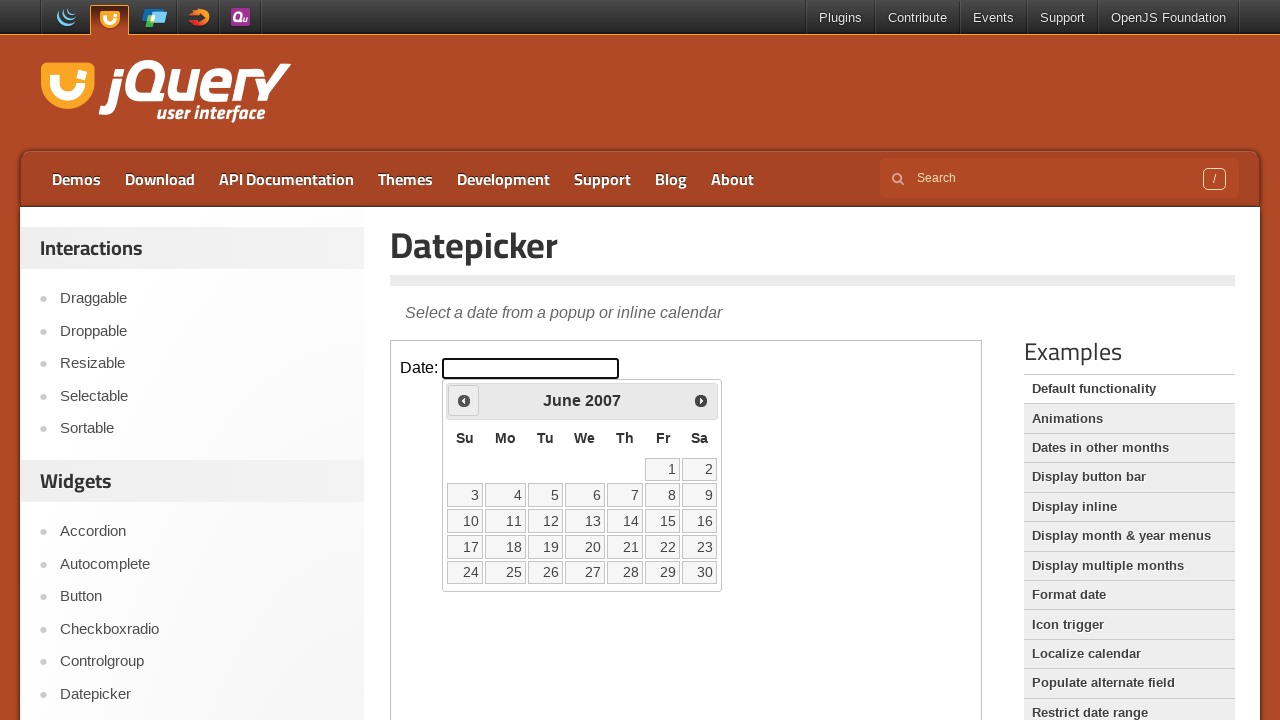

Clicked previous month button to navigate back from June 2007 at (464, 400) on iframe >> nth=0 >> internal:control=enter-frame >> xpath=//span[@class='ui-icon 
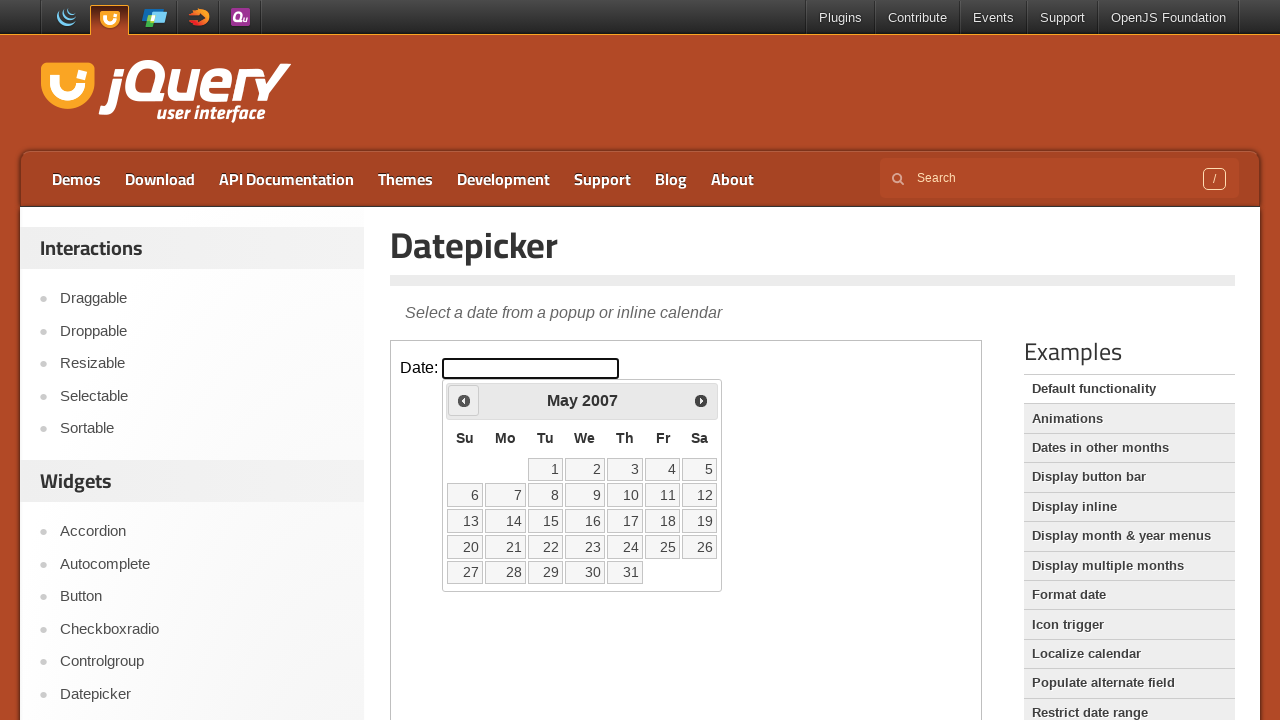

Retrieved current calendar date: May 2007
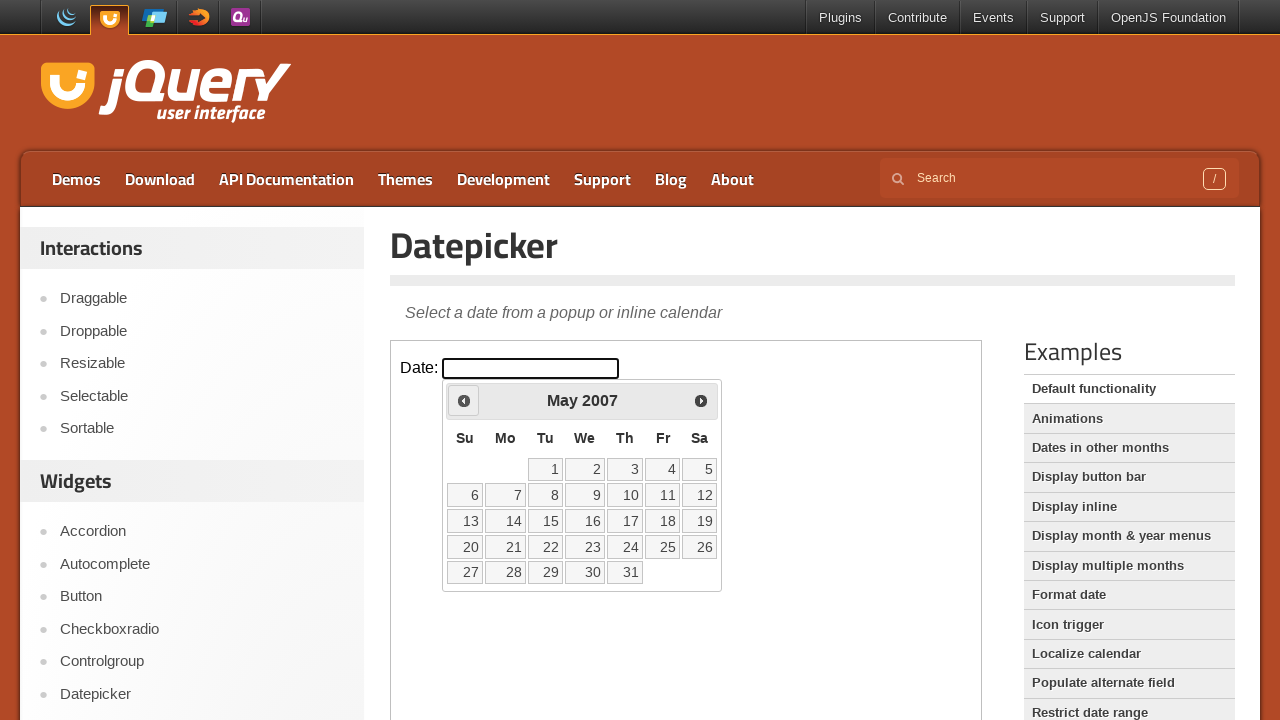

Clicked previous month button to navigate back from May 2007 at (464, 400) on iframe >> nth=0 >> internal:control=enter-frame >> xpath=//span[@class='ui-icon 
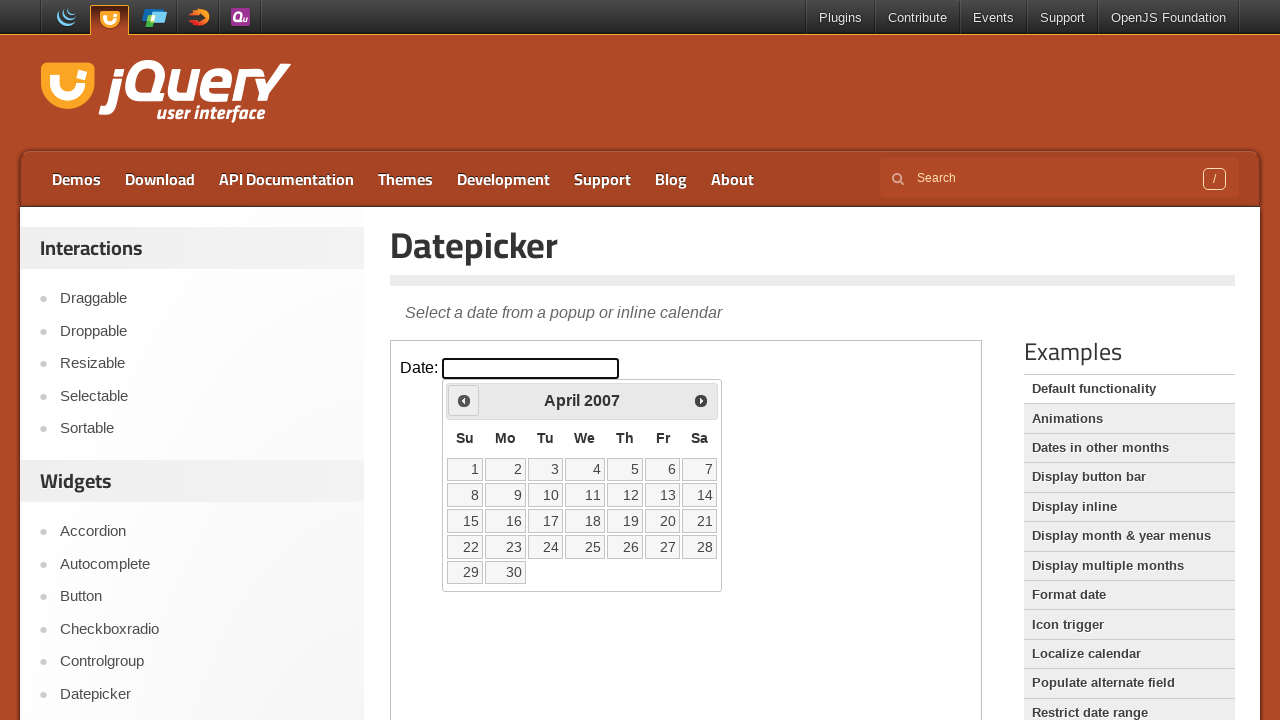

Retrieved current calendar date: April 2007
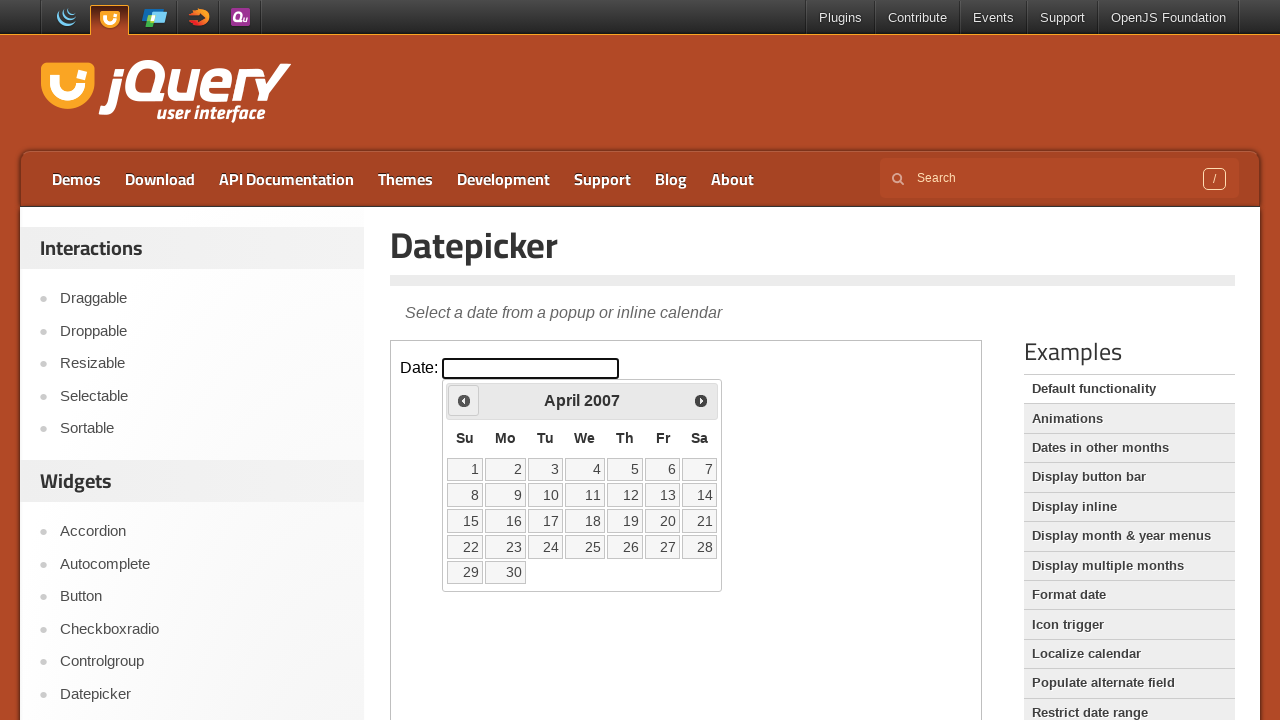

Clicked previous month button to navigate back from April 2007 at (464, 400) on iframe >> nth=0 >> internal:control=enter-frame >> xpath=//span[@class='ui-icon 
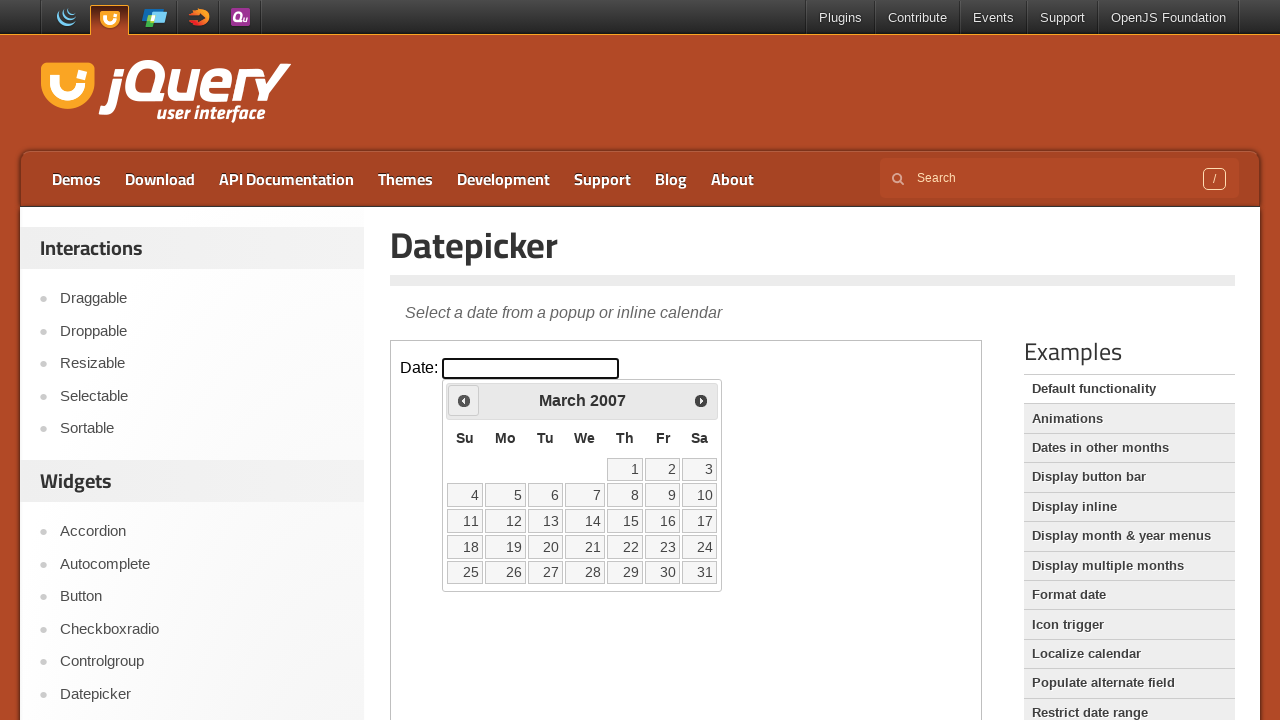

Retrieved current calendar date: March 2007
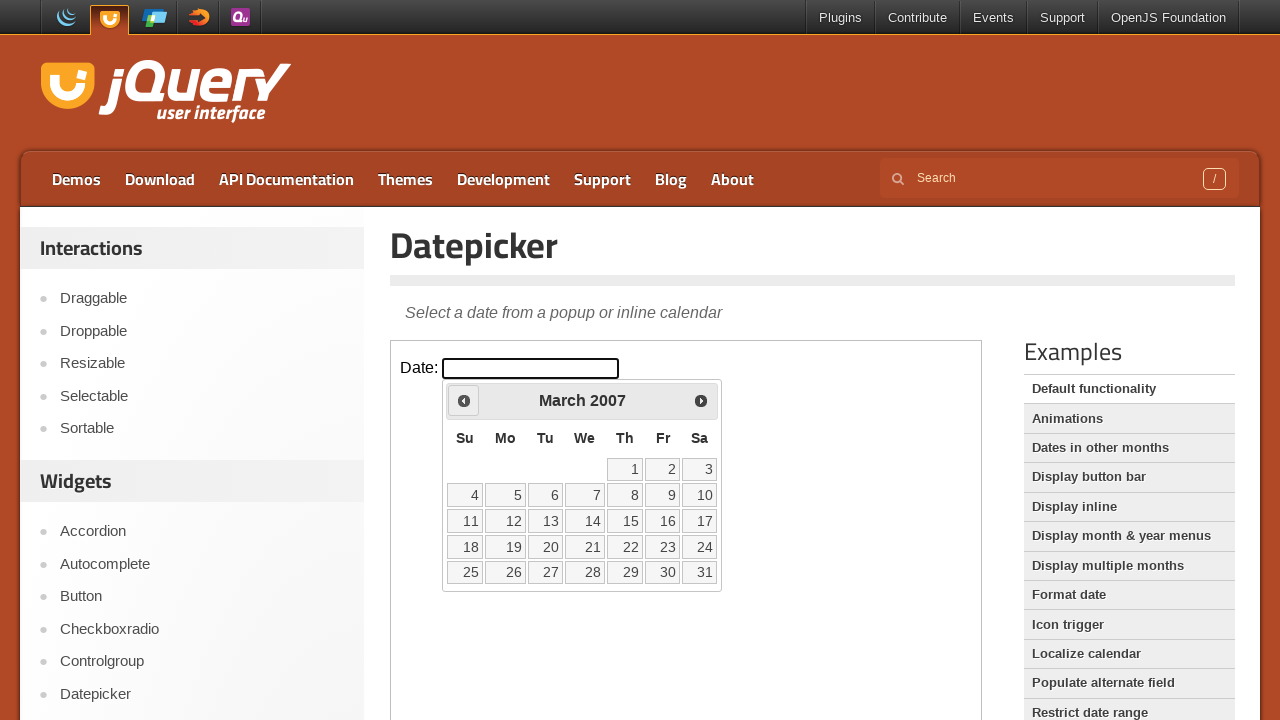

Clicked previous month button to navigate back from March 2007 at (464, 400) on iframe >> nth=0 >> internal:control=enter-frame >> xpath=//span[@class='ui-icon 
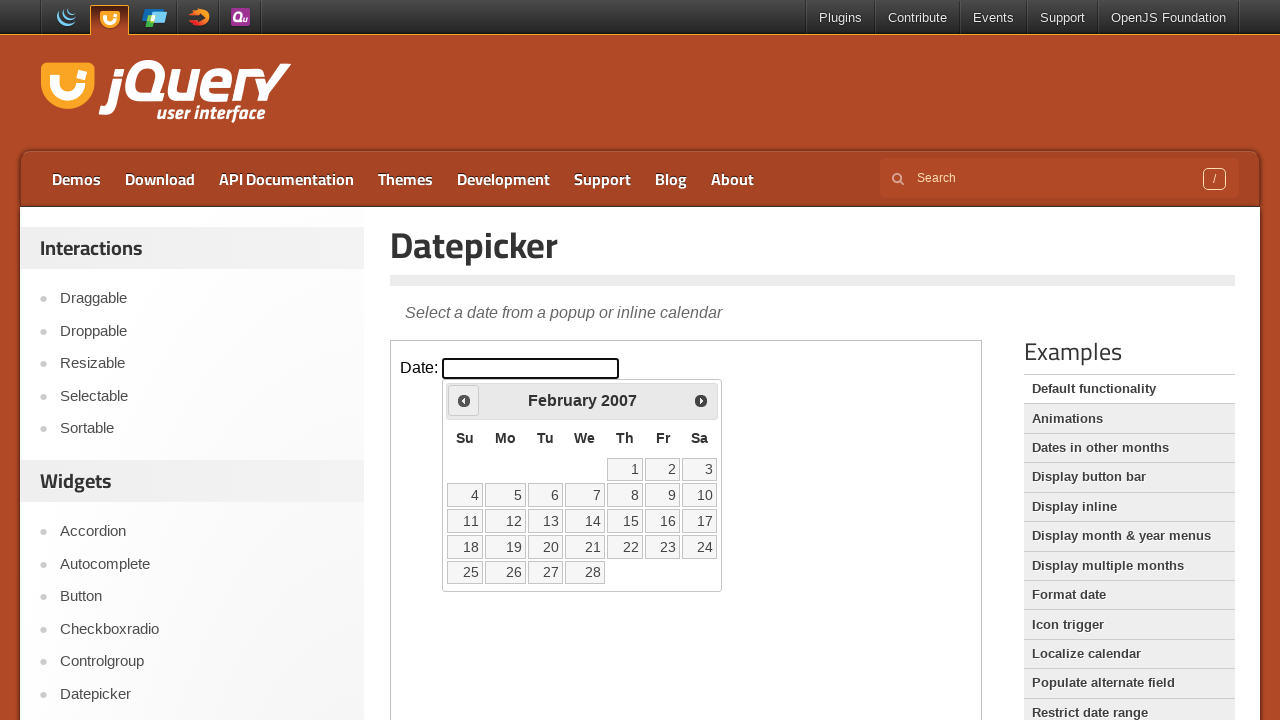

Retrieved current calendar date: February 2007
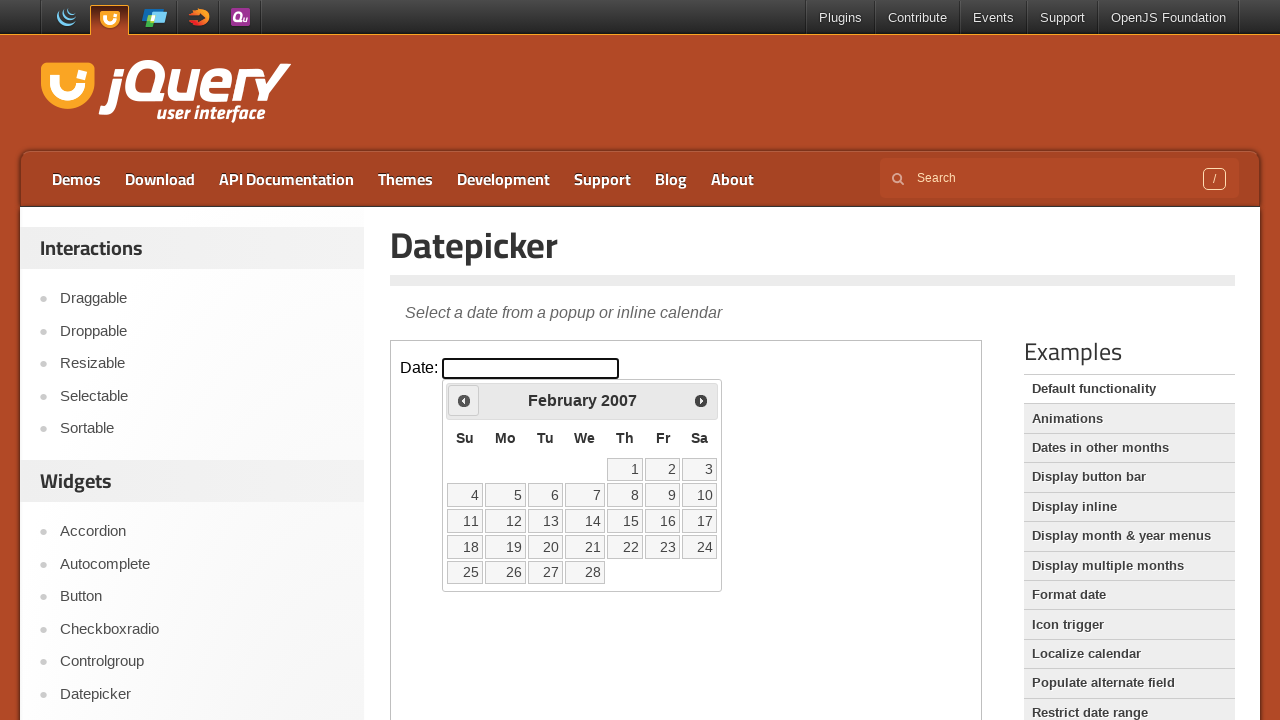

Clicked previous month button to navigate back from February 2007 at (464, 400) on iframe >> nth=0 >> internal:control=enter-frame >> xpath=//span[@class='ui-icon 
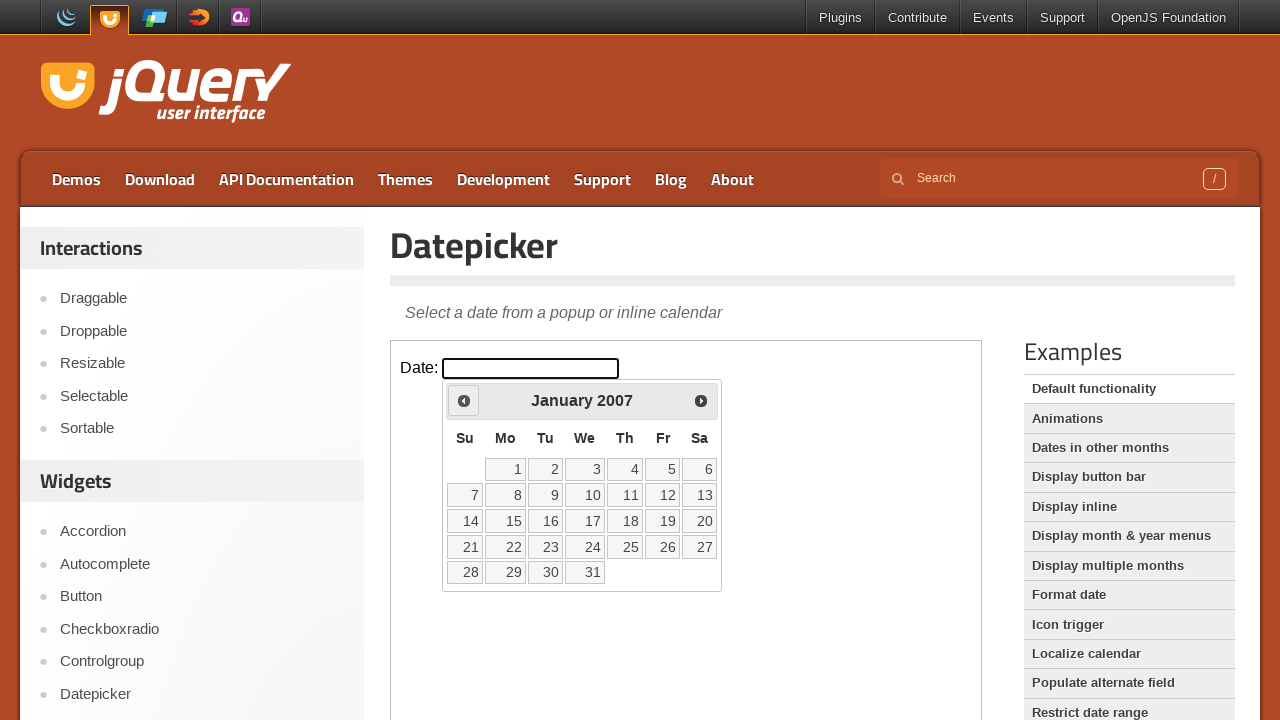

Retrieved current calendar date: January 2007
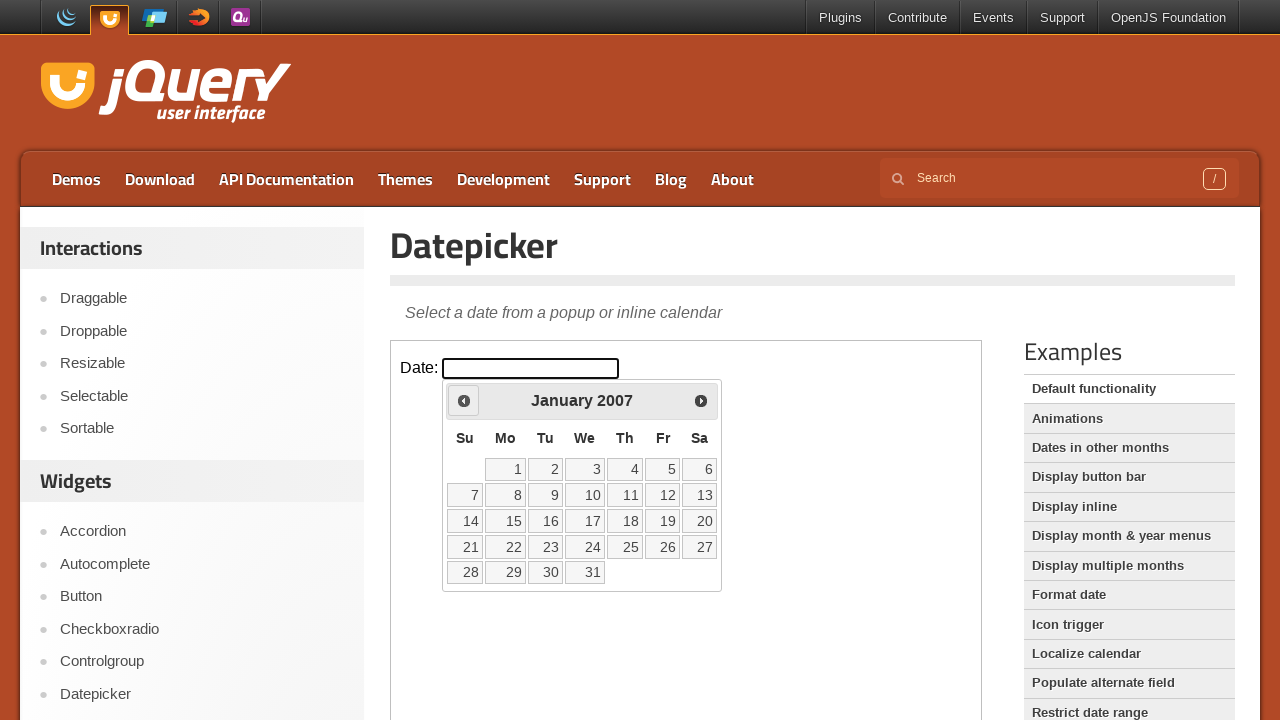

Clicked previous month button to navigate back from January 2007 at (464, 400) on iframe >> nth=0 >> internal:control=enter-frame >> xpath=//span[@class='ui-icon 
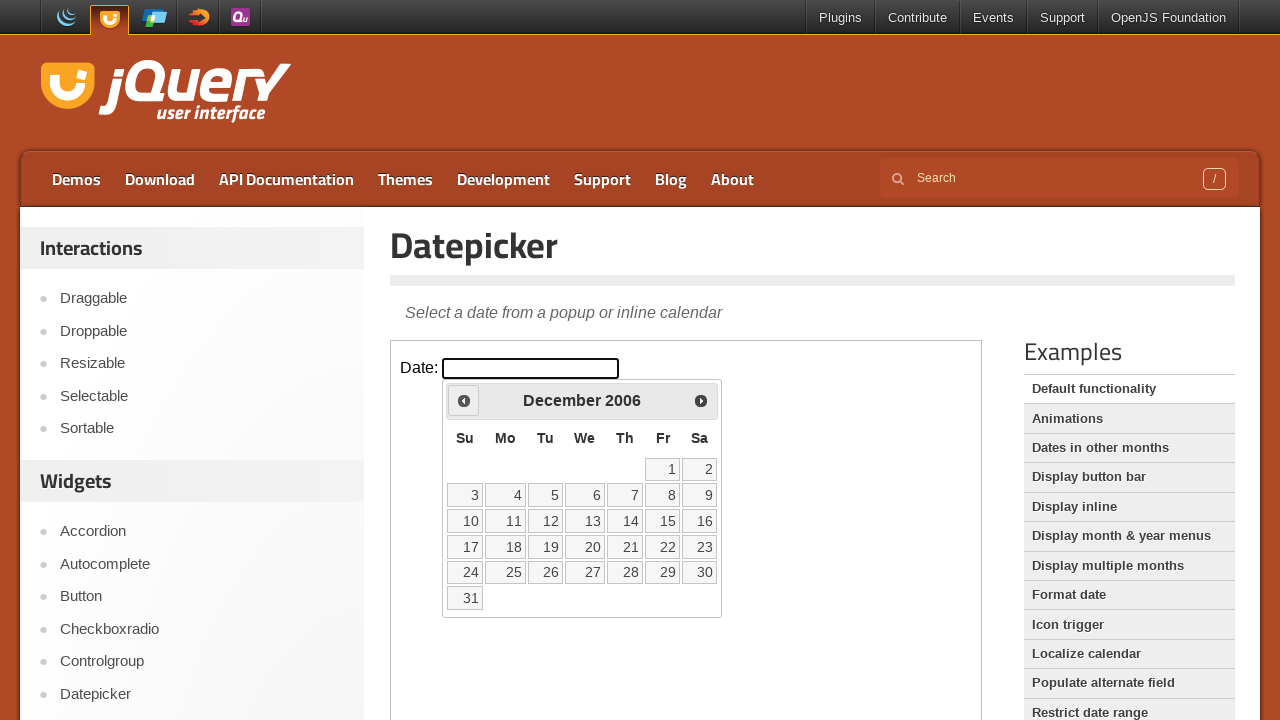

Retrieved current calendar date: December 2006
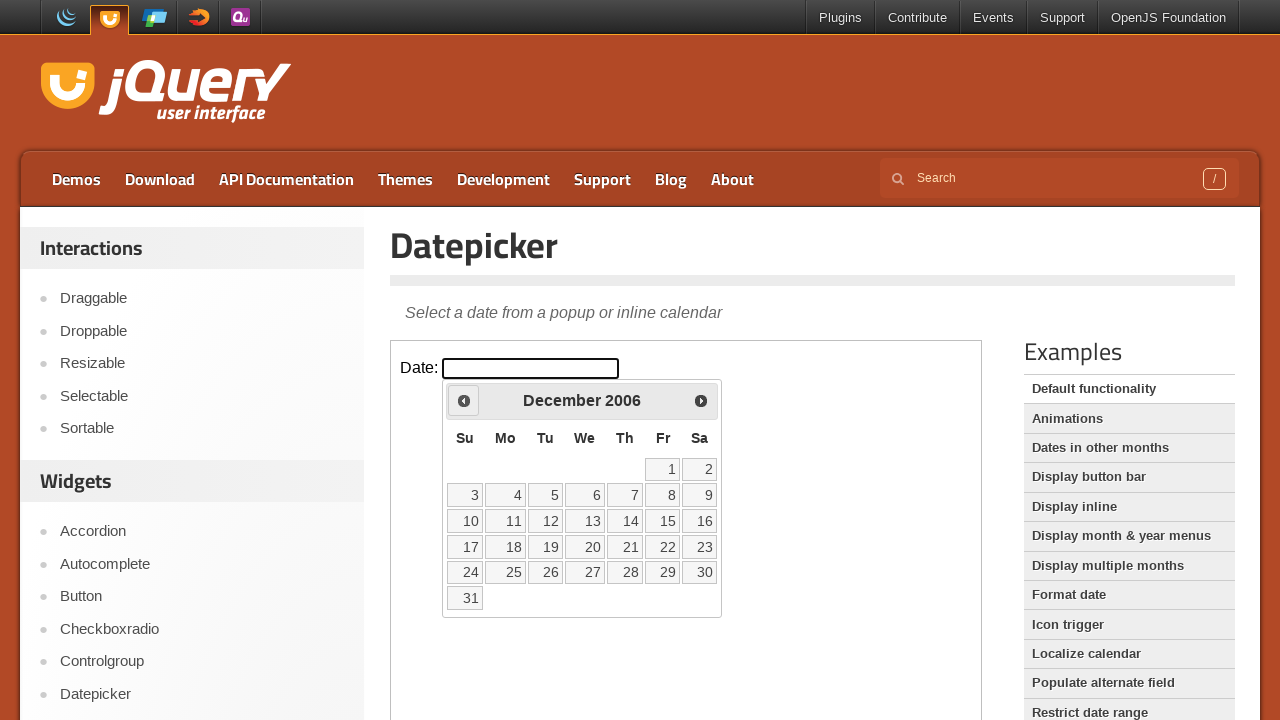

Clicked previous month button to navigate back from December 2006 at (464, 400) on iframe >> nth=0 >> internal:control=enter-frame >> xpath=//span[@class='ui-icon 
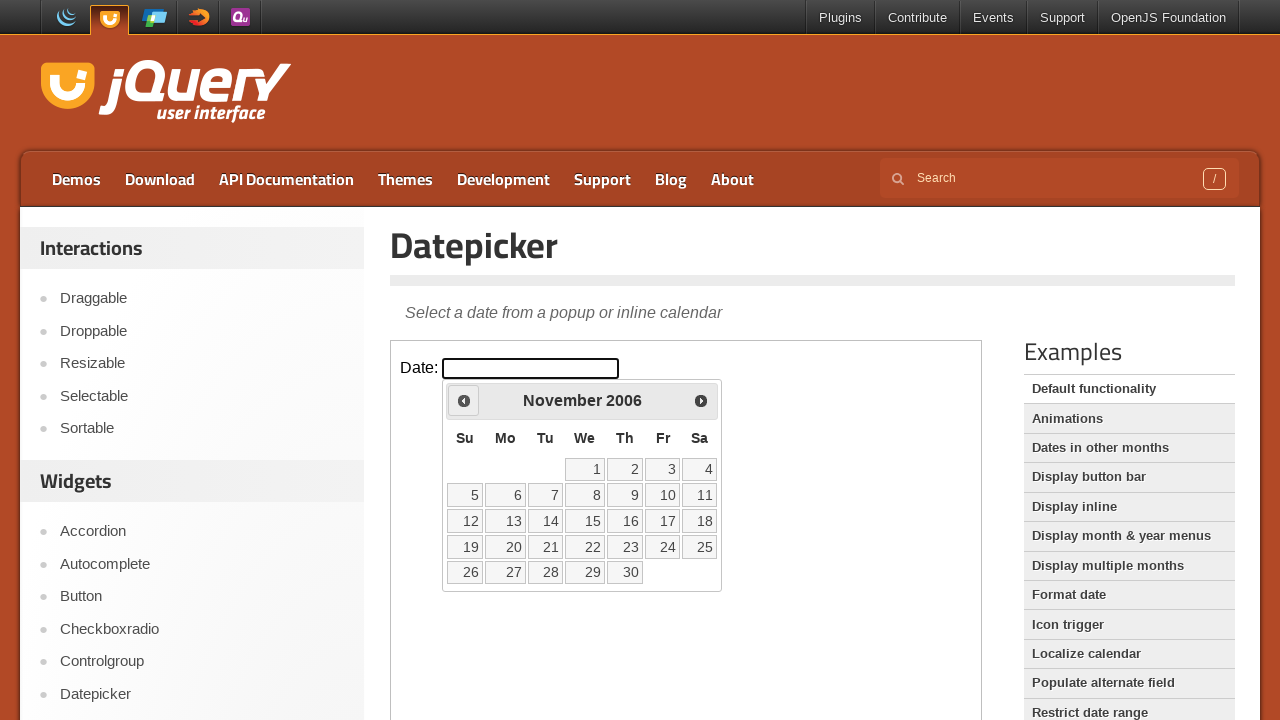

Retrieved current calendar date: November 2006
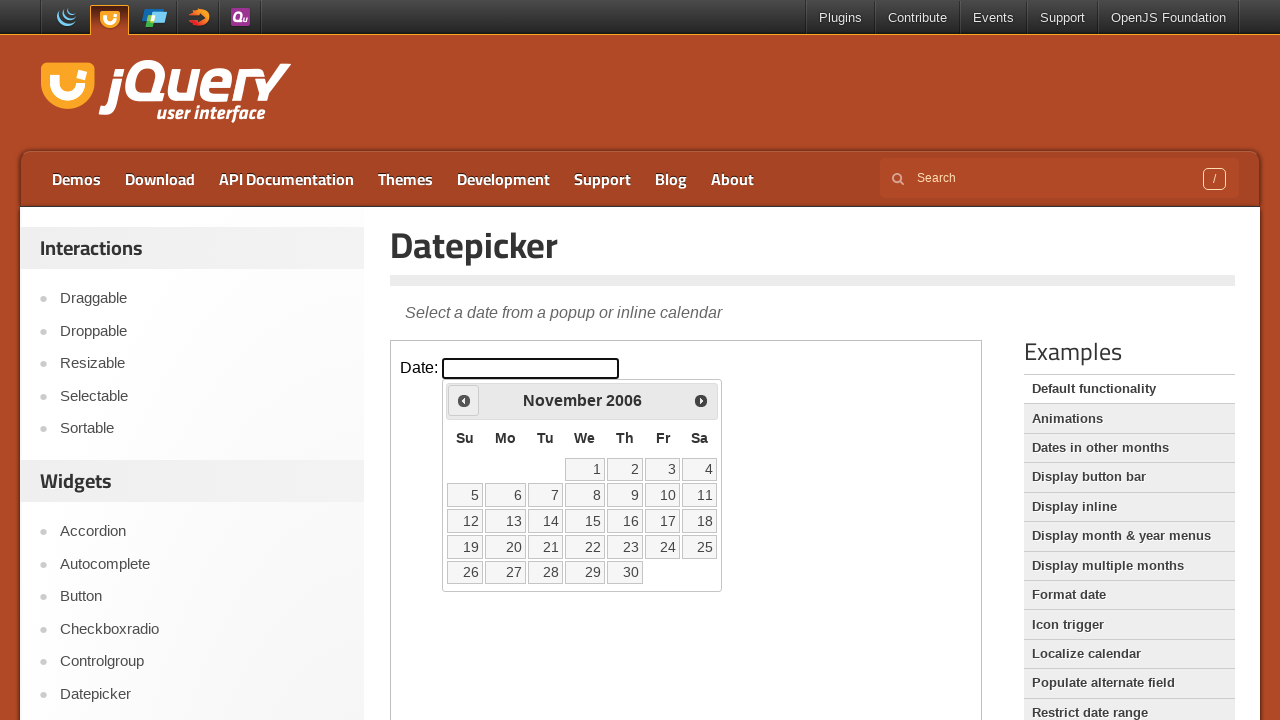

Clicked previous month button to navigate back from November 2006 at (464, 400) on iframe >> nth=0 >> internal:control=enter-frame >> xpath=//span[@class='ui-icon 
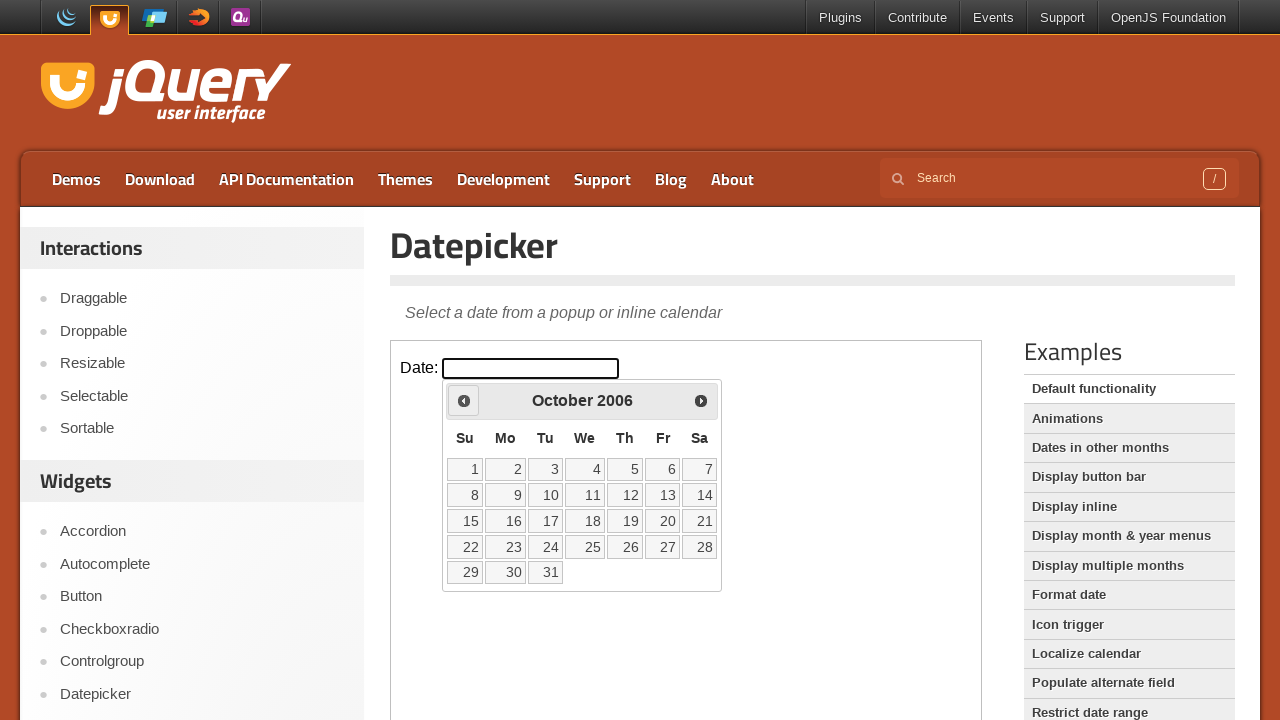

Retrieved current calendar date: October 2006
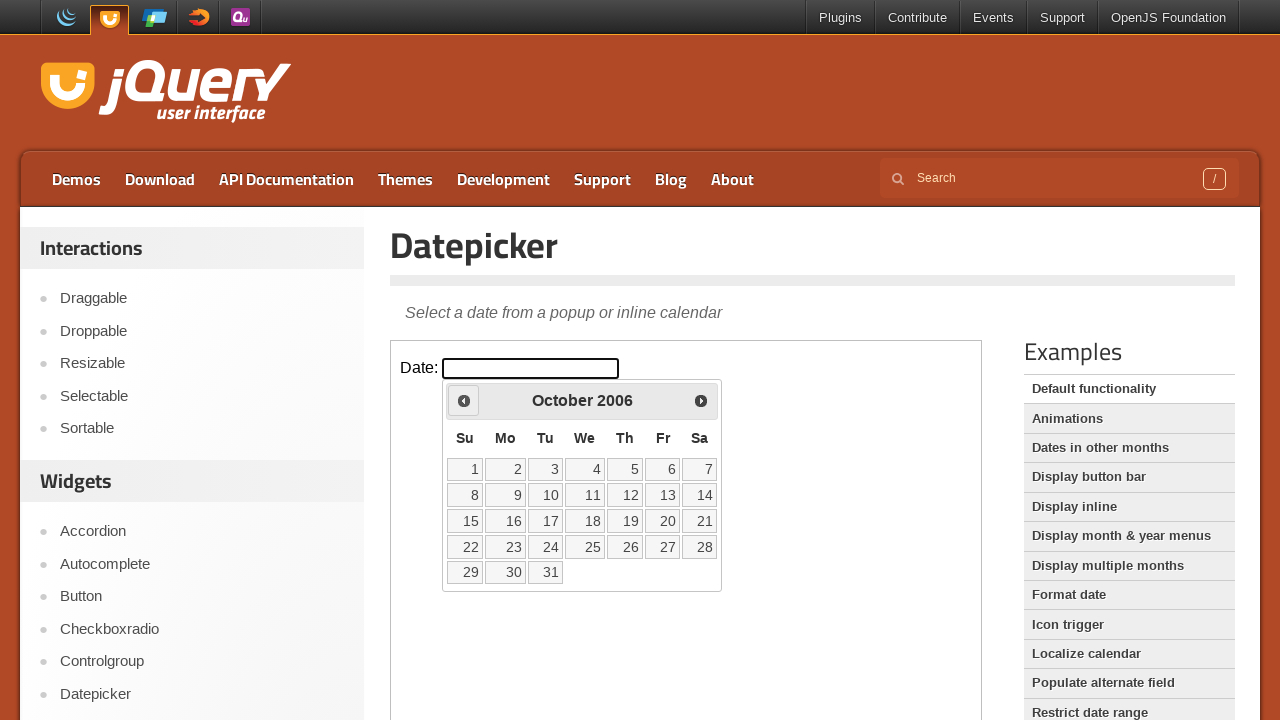

Clicked previous month button to navigate back from October 2006 at (464, 400) on iframe >> nth=0 >> internal:control=enter-frame >> xpath=//span[@class='ui-icon 
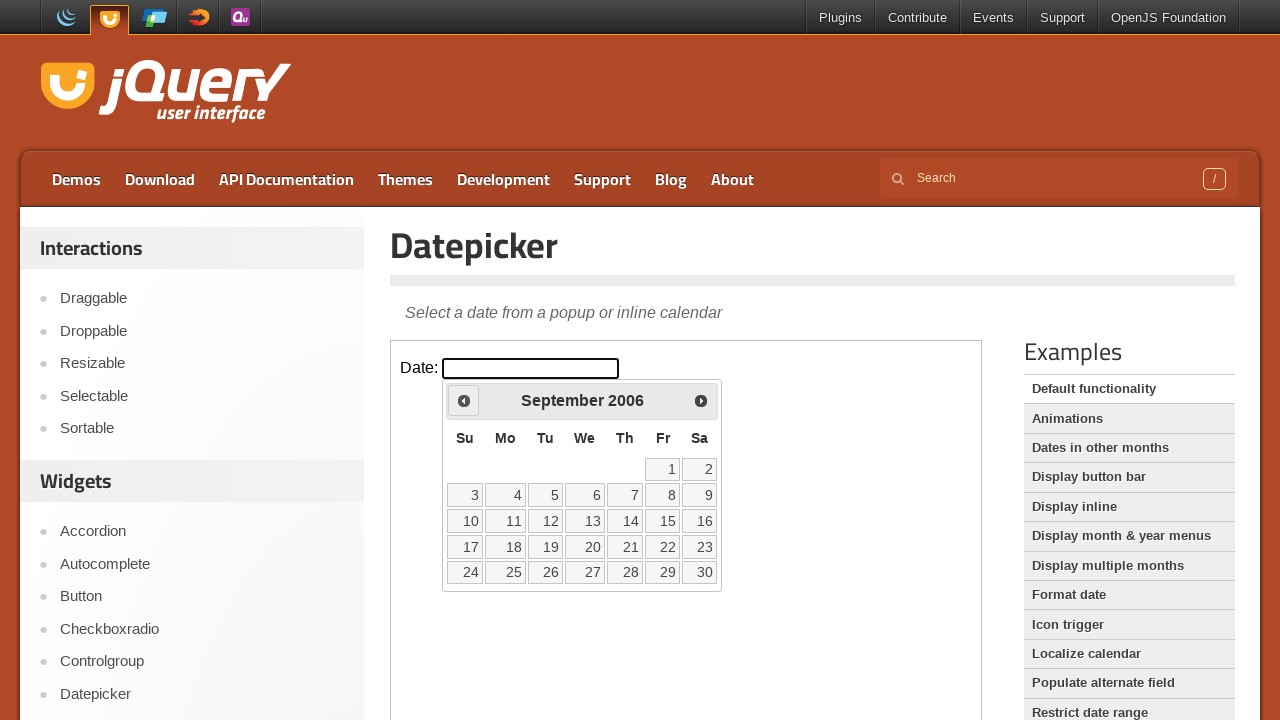

Retrieved current calendar date: September 2006
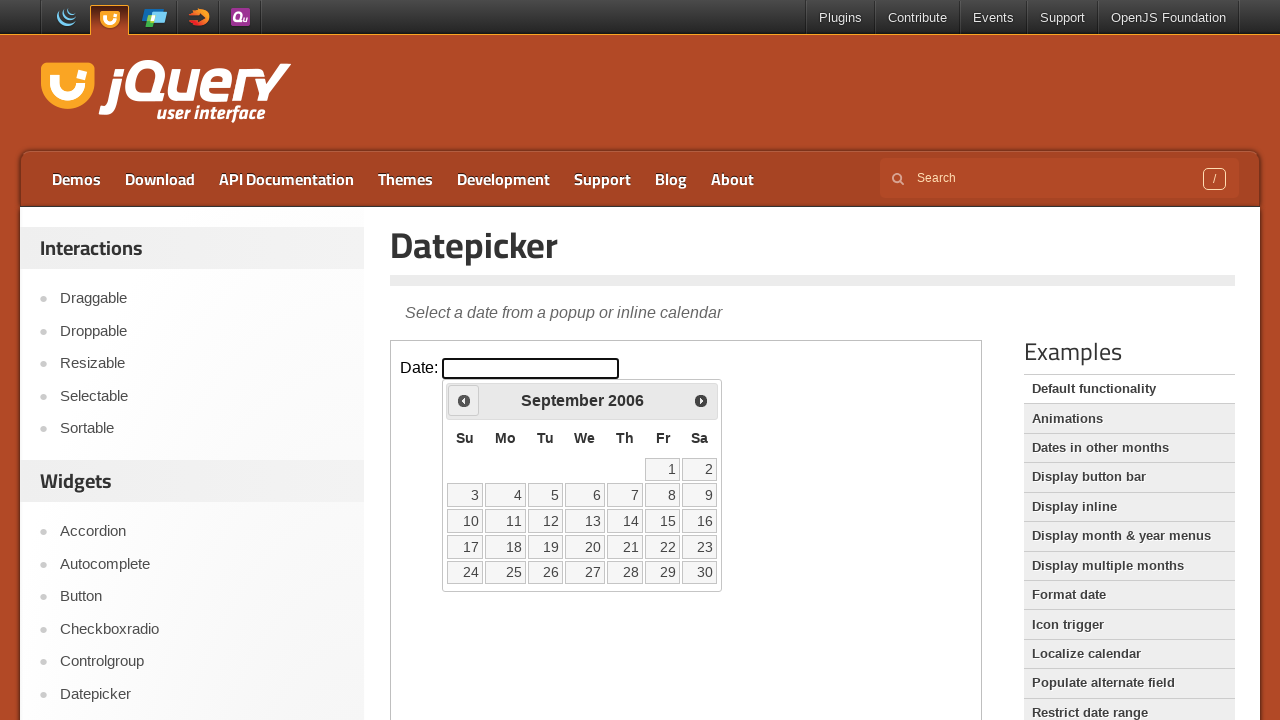

Clicked previous month button to navigate back from September 2006 at (464, 400) on iframe >> nth=0 >> internal:control=enter-frame >> xpath=//span[@class='ui-icon 
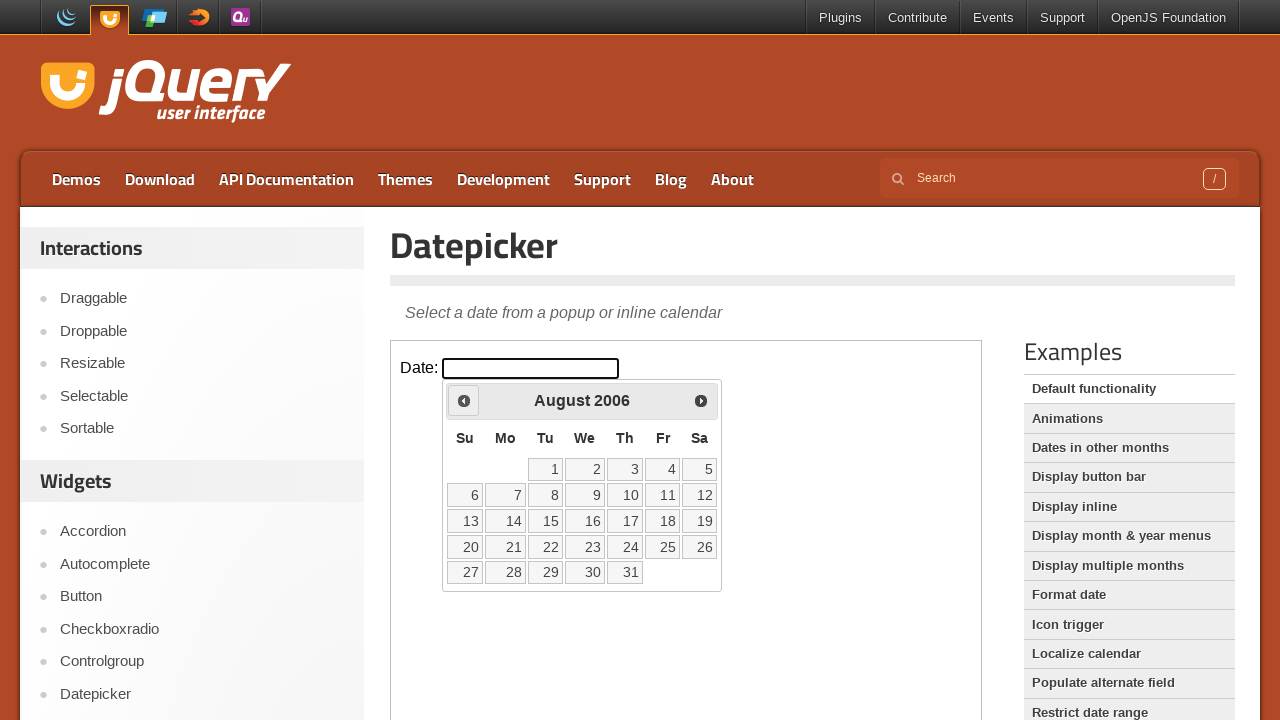

Retrieved current calendar date: August 2006
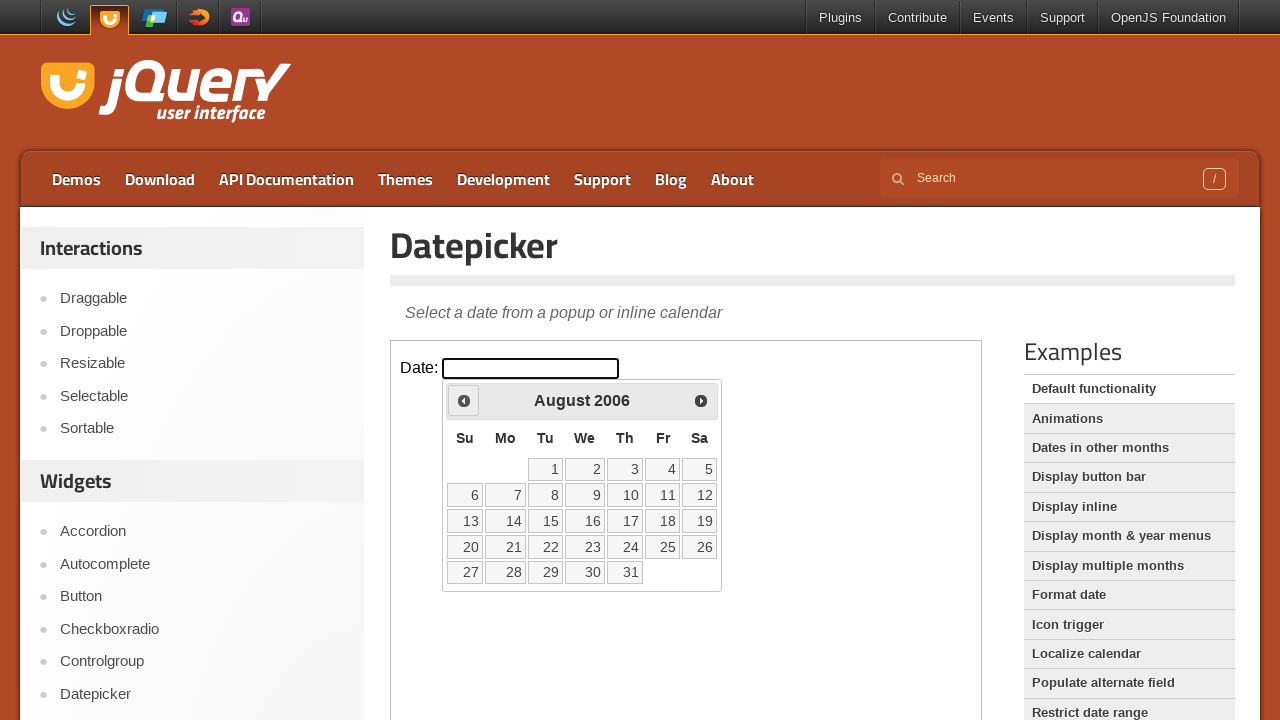

Clicked previous month button to navigate back from August 2006 at (464, 400) on iframe >> nth=0 >> internal:control=enter-frame >> xpath=//span[@class='ui-icon 
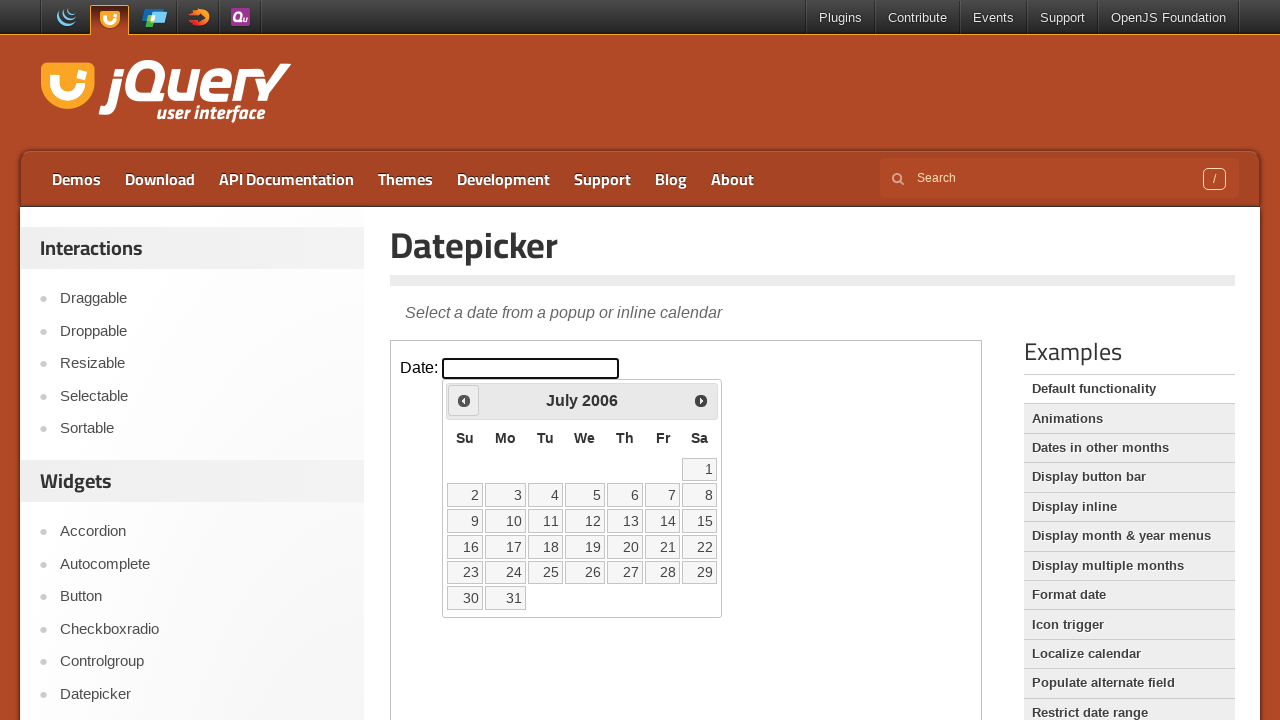

Retrieved current calendar date: July 2006
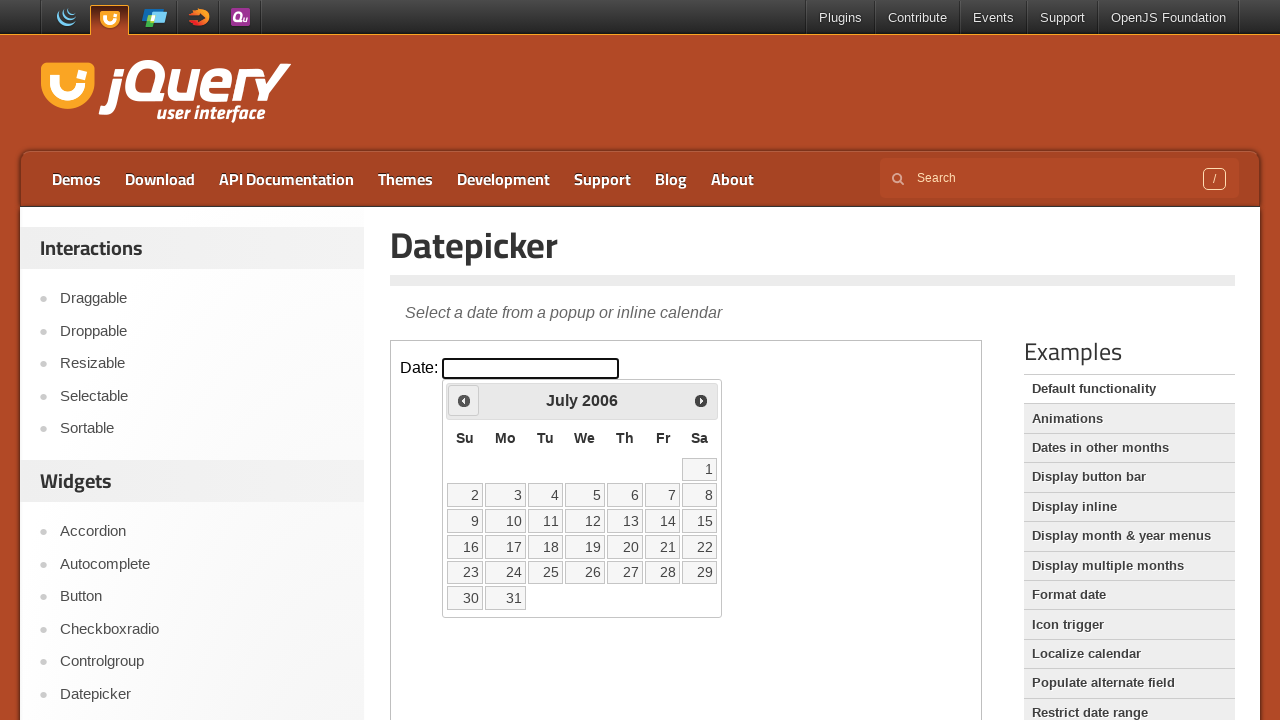

Clicked previous month button to navigate back from July 2006 at (464, 400) on iframe >> nth=0 >> internal:control=enter-frame >> xpath=//span[@class='ui-icon 
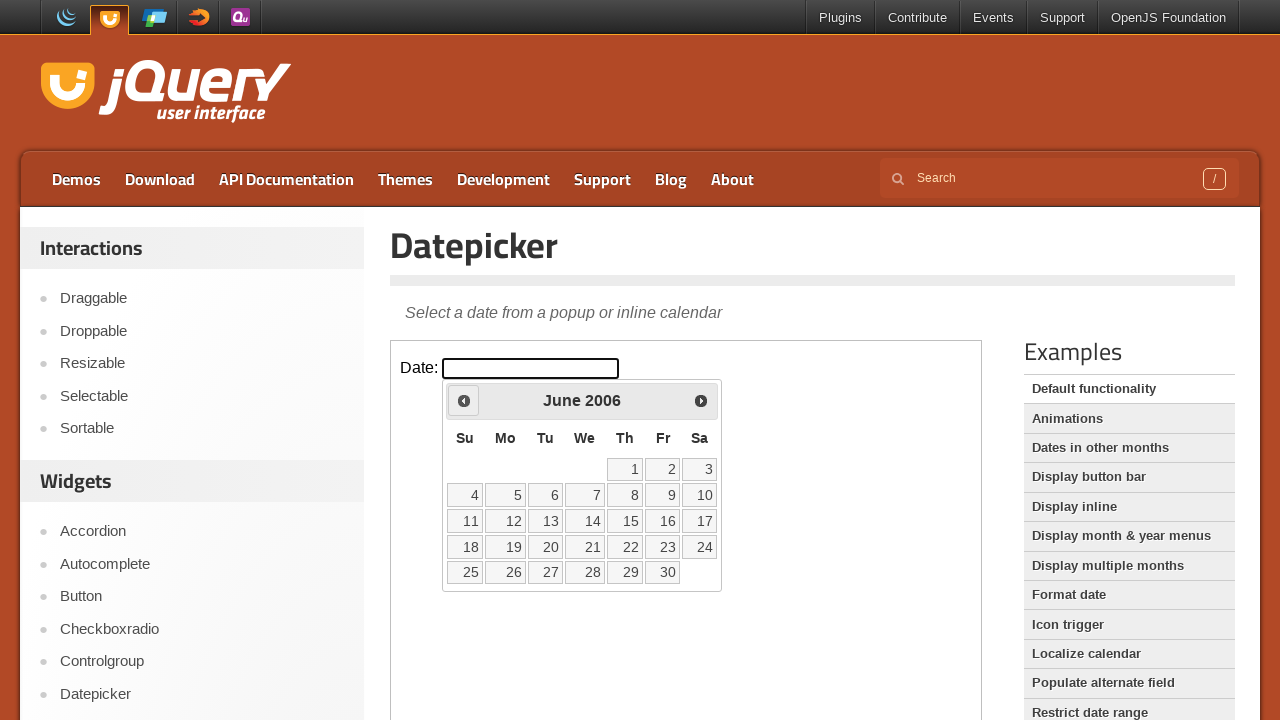

Retrieved current calendar date: June 2006
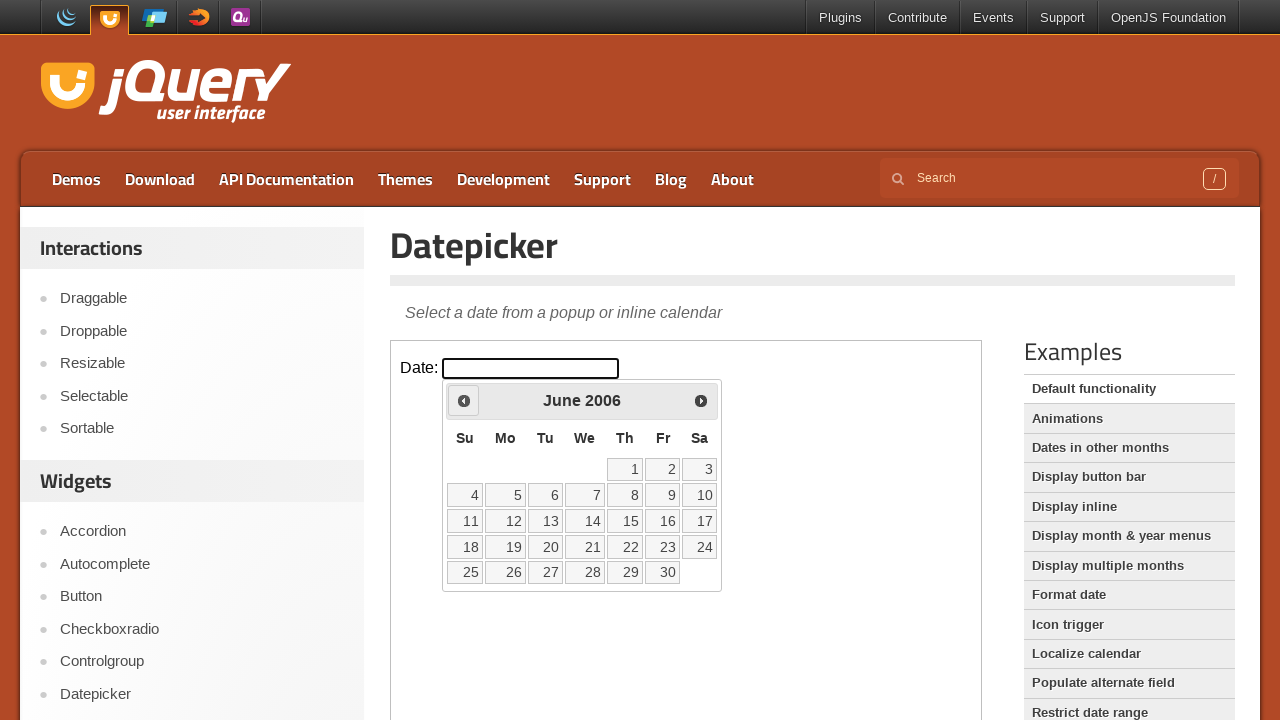

Clicked previous month button to navigate back from June 2006 at (464, 400) on iframe >> nth=0 >> internal:control=enter-frame >> xpath=//span[@class='ui-icon 
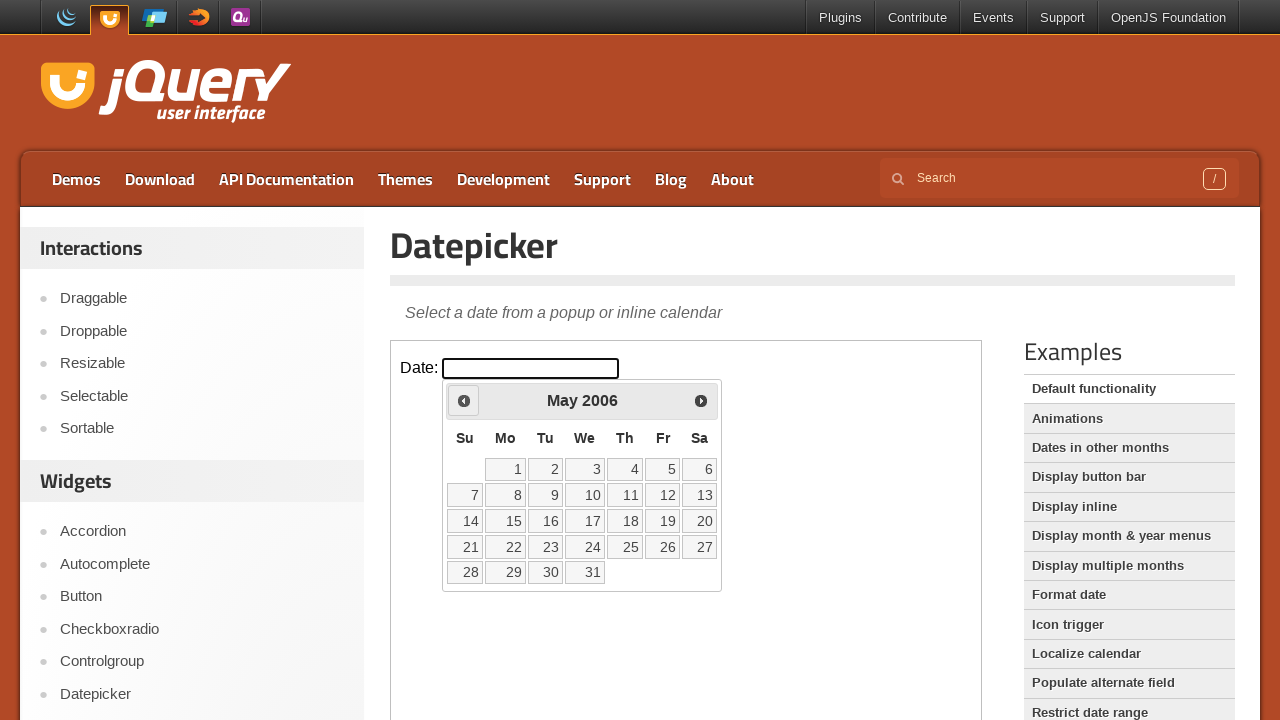

Retrieved current calendar date: May 2006
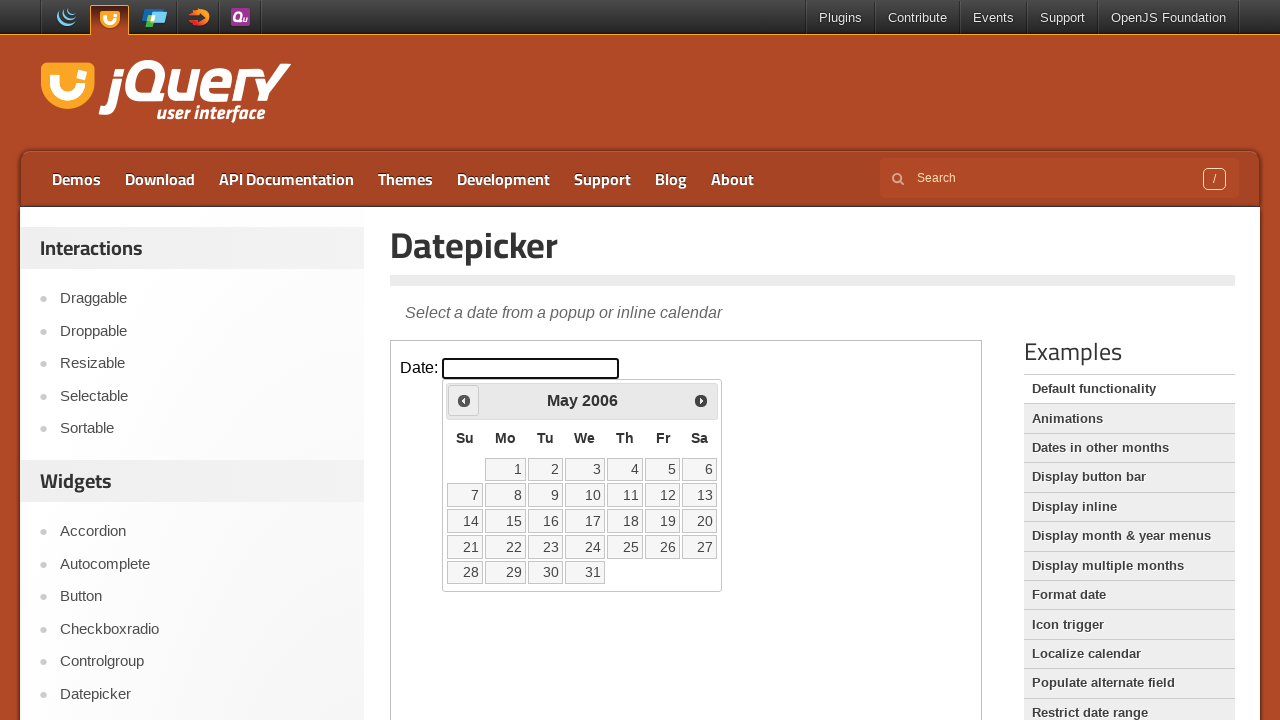

Clicked previous month button to navigate back from May 2006 at (464, 400) on iframe >> nth=0 >> internal:control=enter-frame >> xpath=//span[@class='ui-icon 
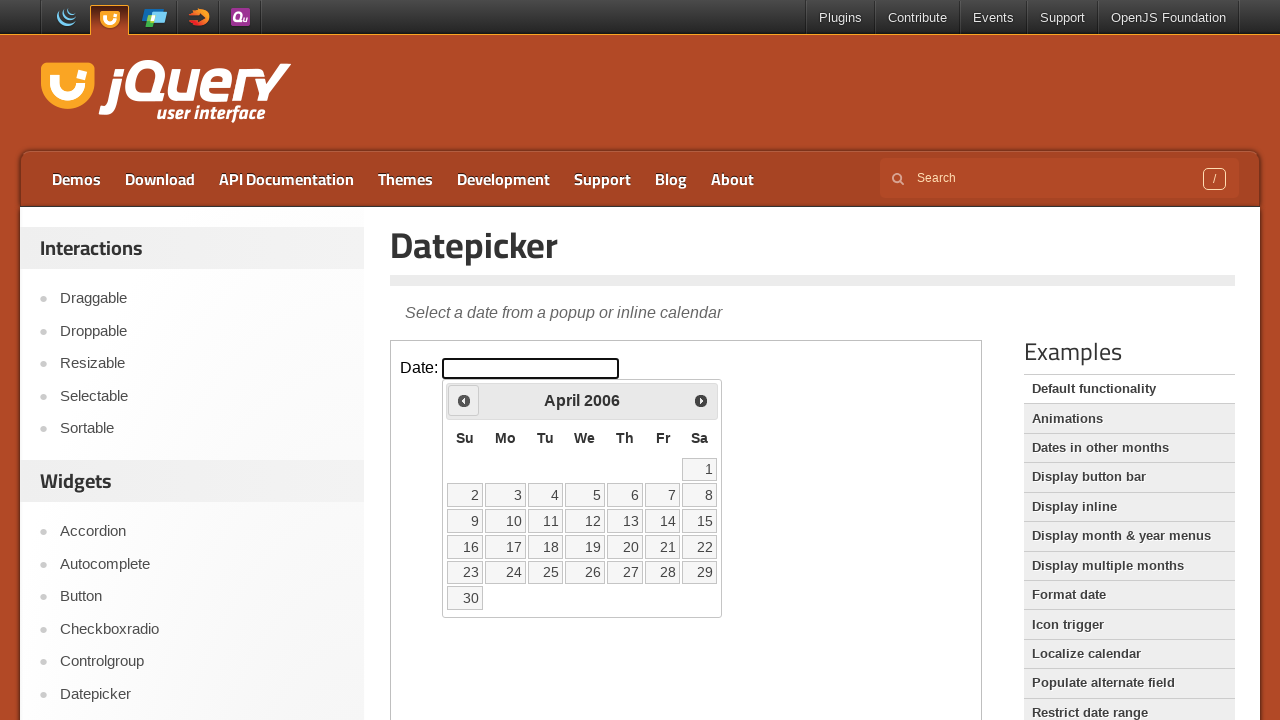

Retrieved current calendar date: April 2006
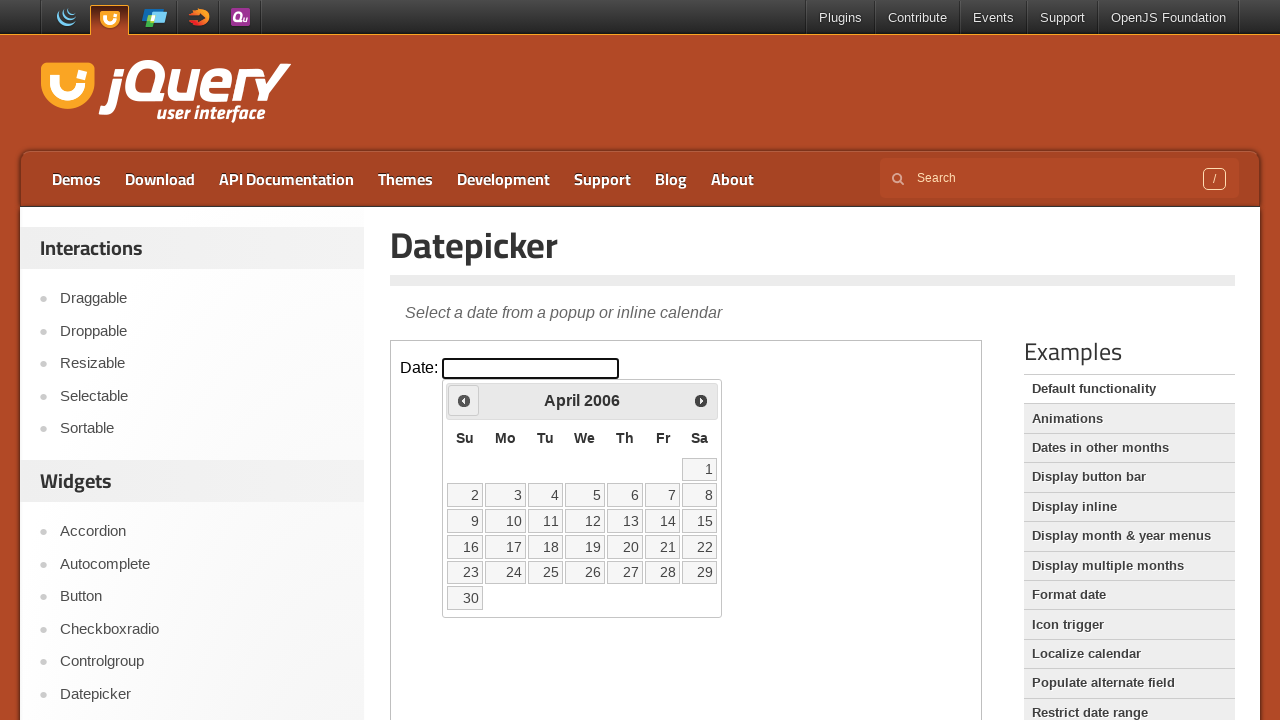

Clicked previous month button to navigate back from April 2006 at (464, 400) on iframe >> nth=0 >> internal:control=enter-frame >> xpath=//span[@class='ui-icon 
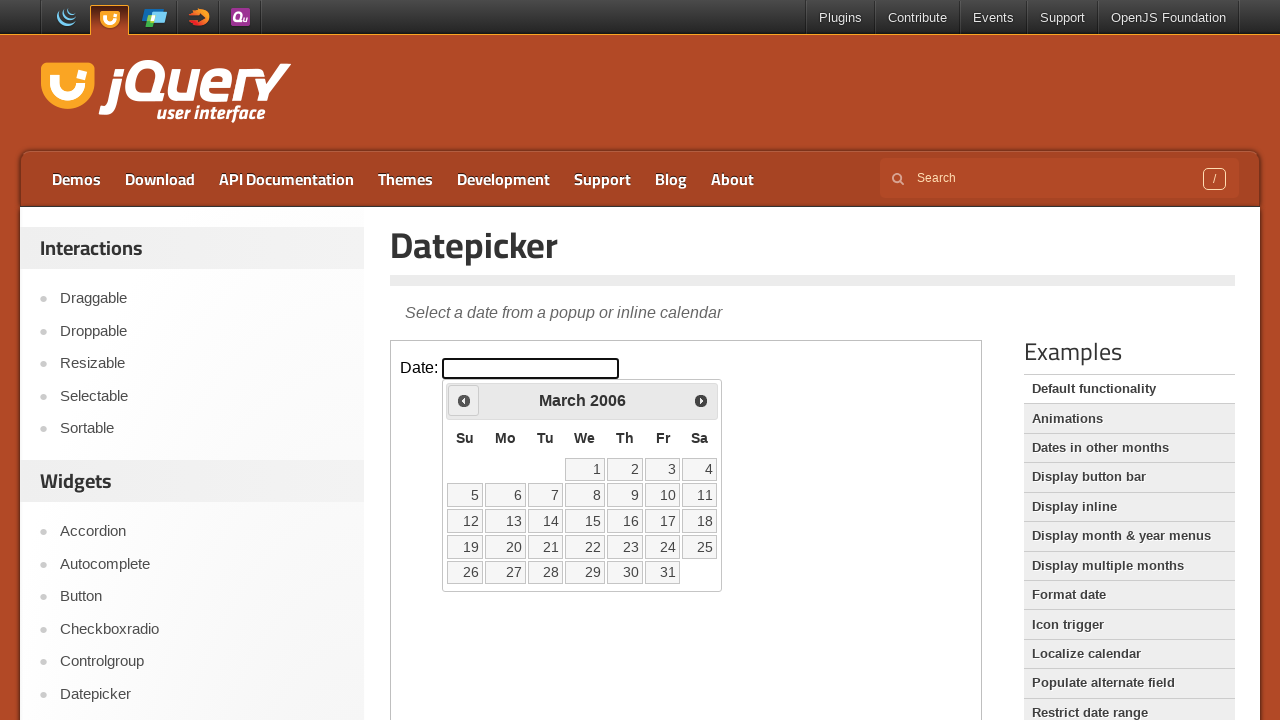

Retrieved current calendar date: March 2006
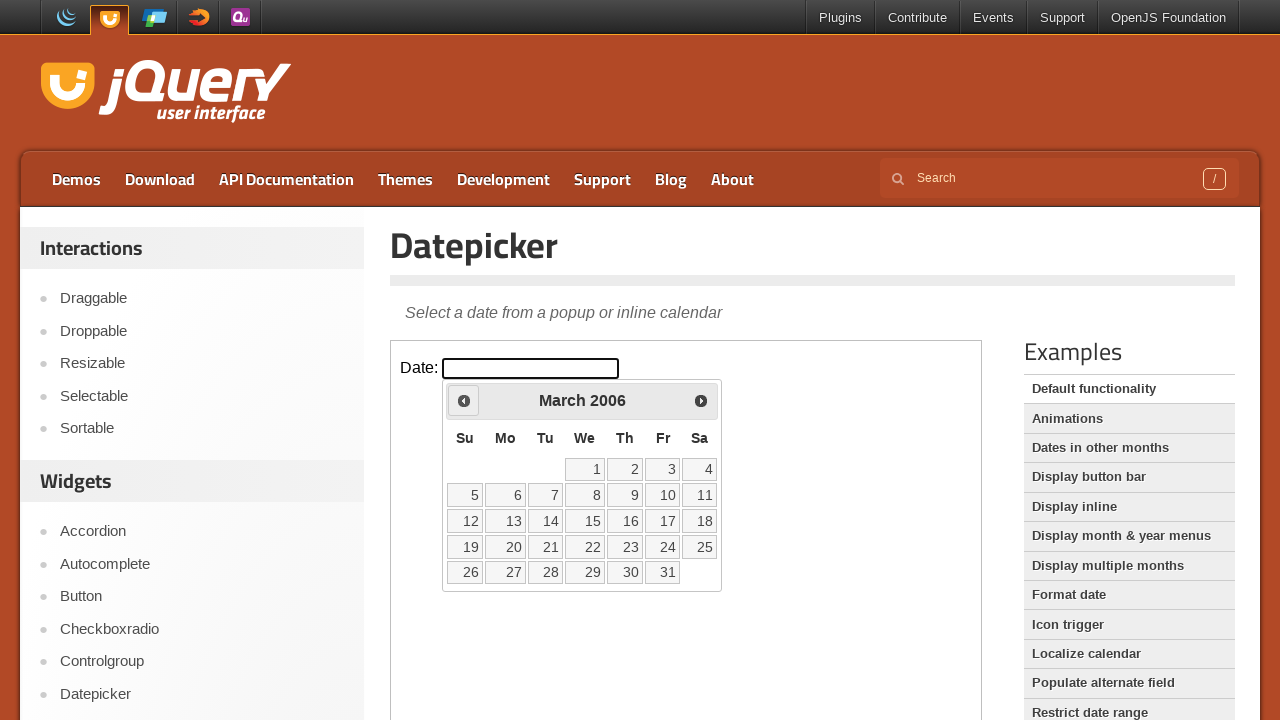

Clicked previous month button to navigate back from March 2006 at (464, 400) on iframe >> nth=0 >> internal:control=enter-frame >> xpath=//span[@class='ui-icon 
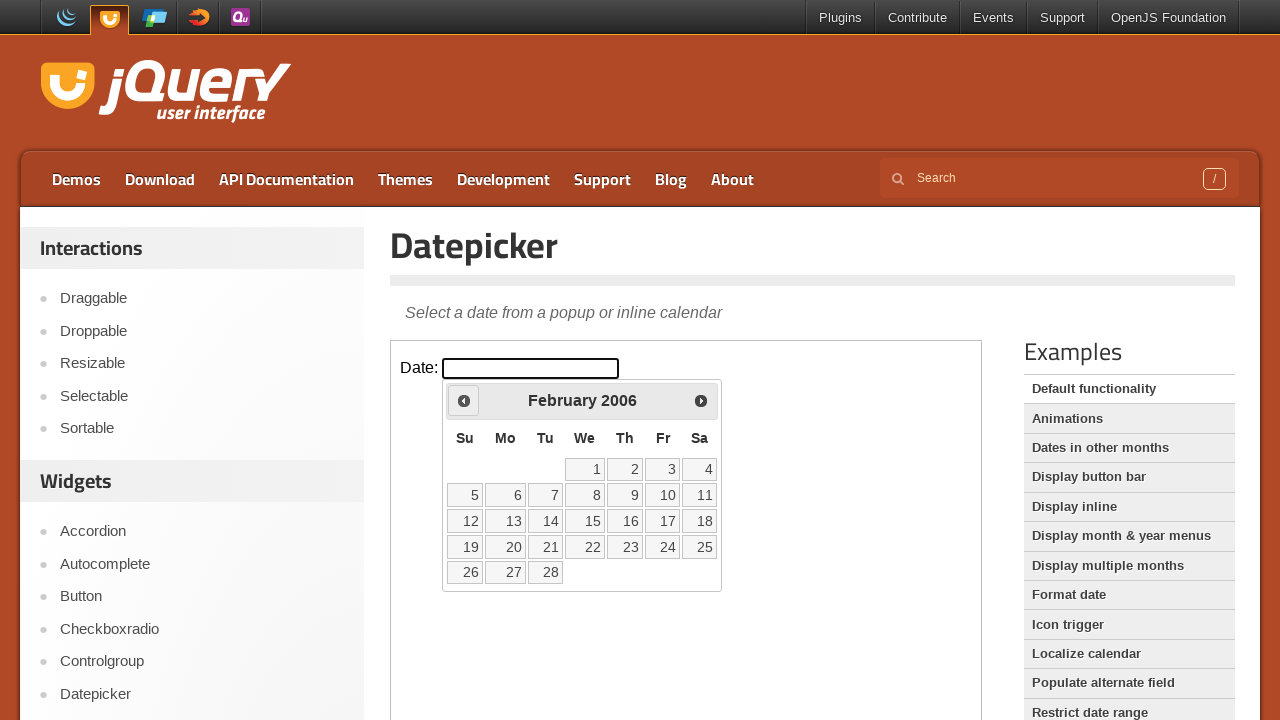

Retrieved current calendar date: February 2006
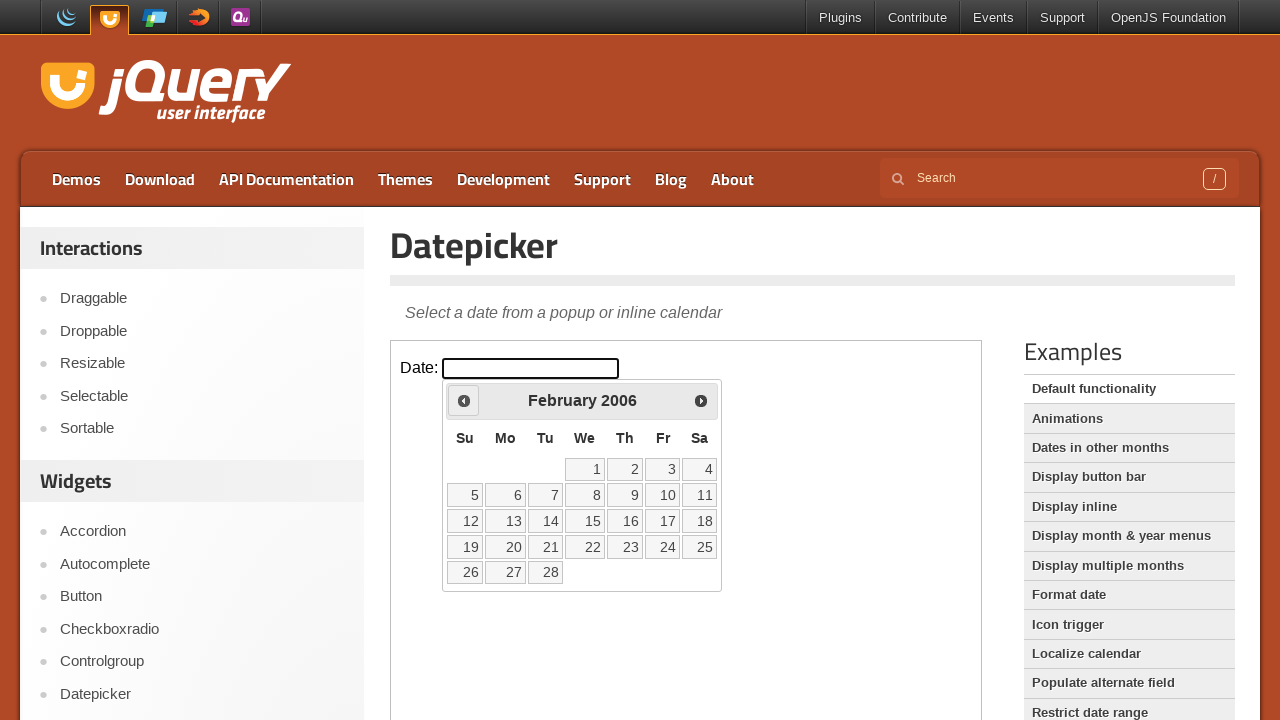

Clicked previous month button to navigate back from February 2006 at (464, 400) on iframe >> nth=0 >> internal:control=enter-frame >> xpath=//span[@class='ui-icon 
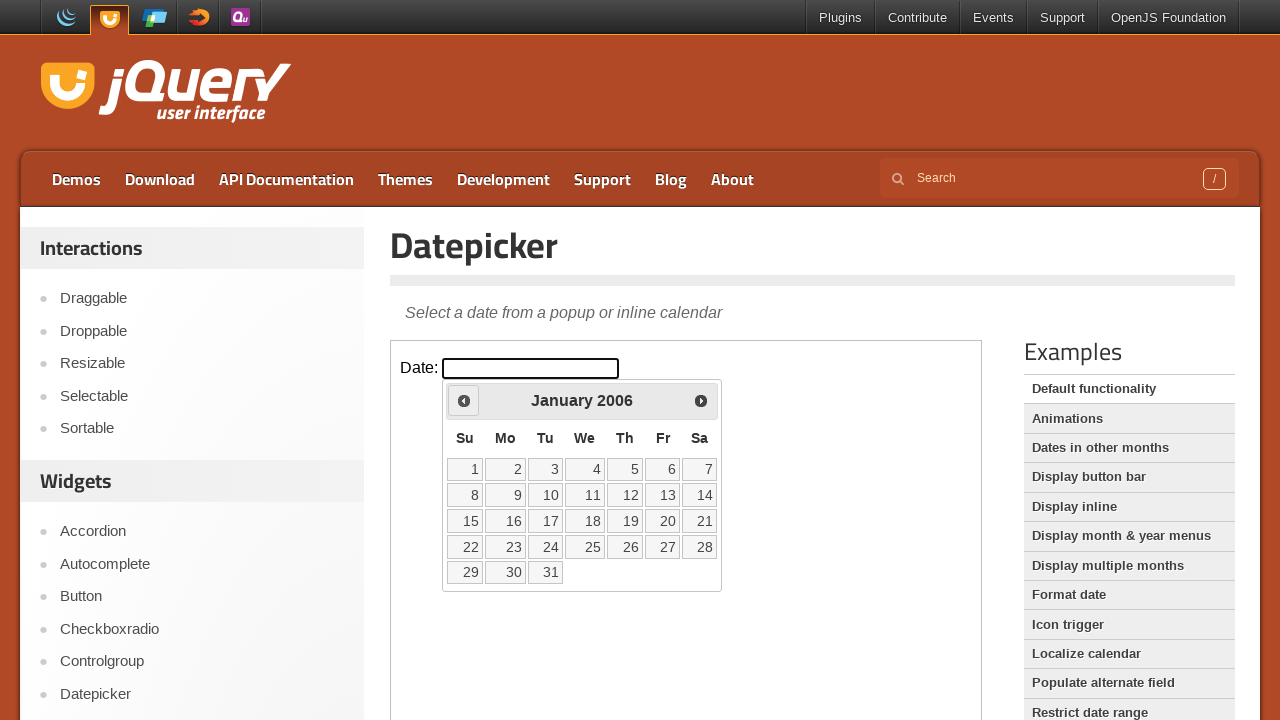

Retrieved current calendar date: January 2006
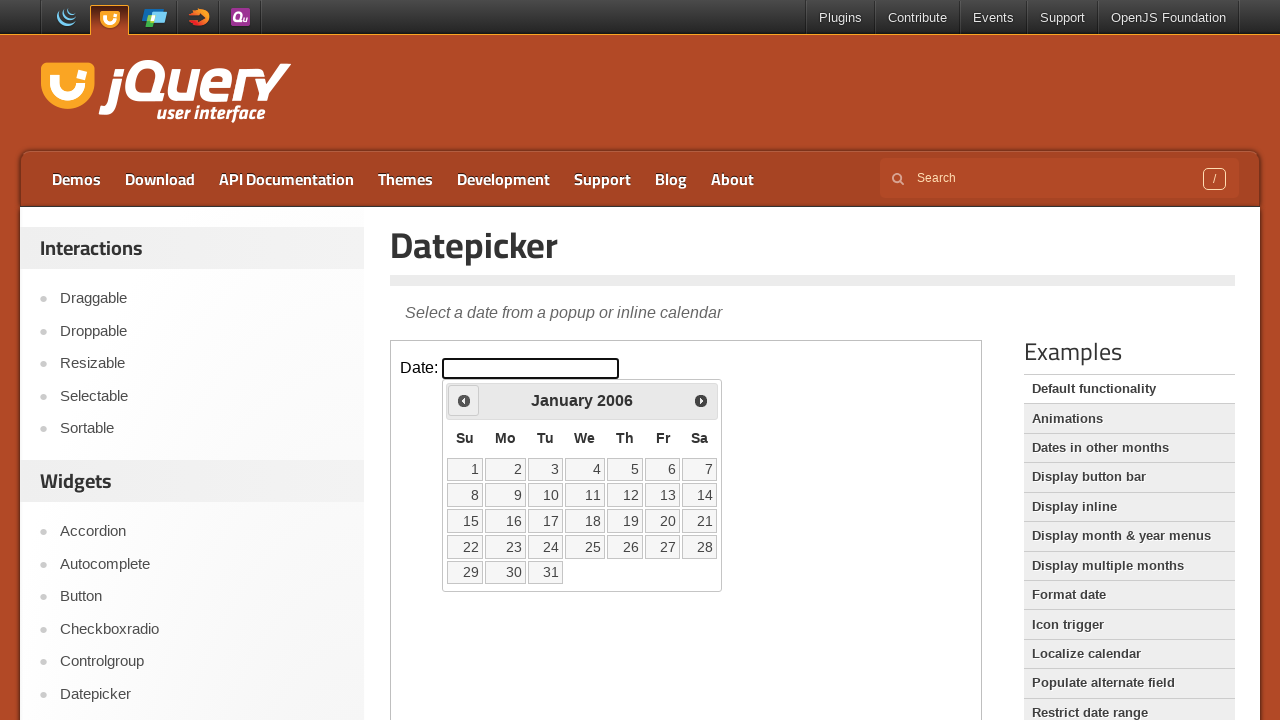

Clicked previous month button to navigate back from January 2006 at (464, 400) on iframe >> nth=0 >> internal:control=enter-frame >> xpath=//span[@class='ui-icon 
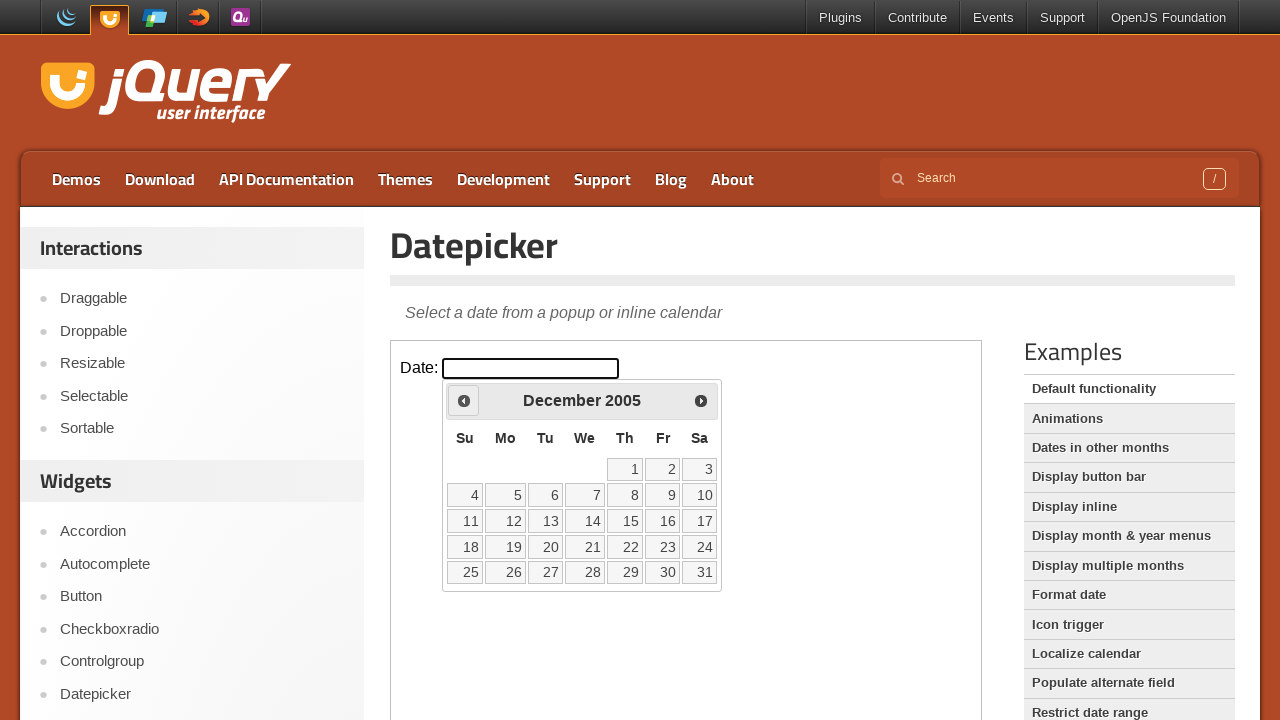

Retrieved current calendar date: December 2005
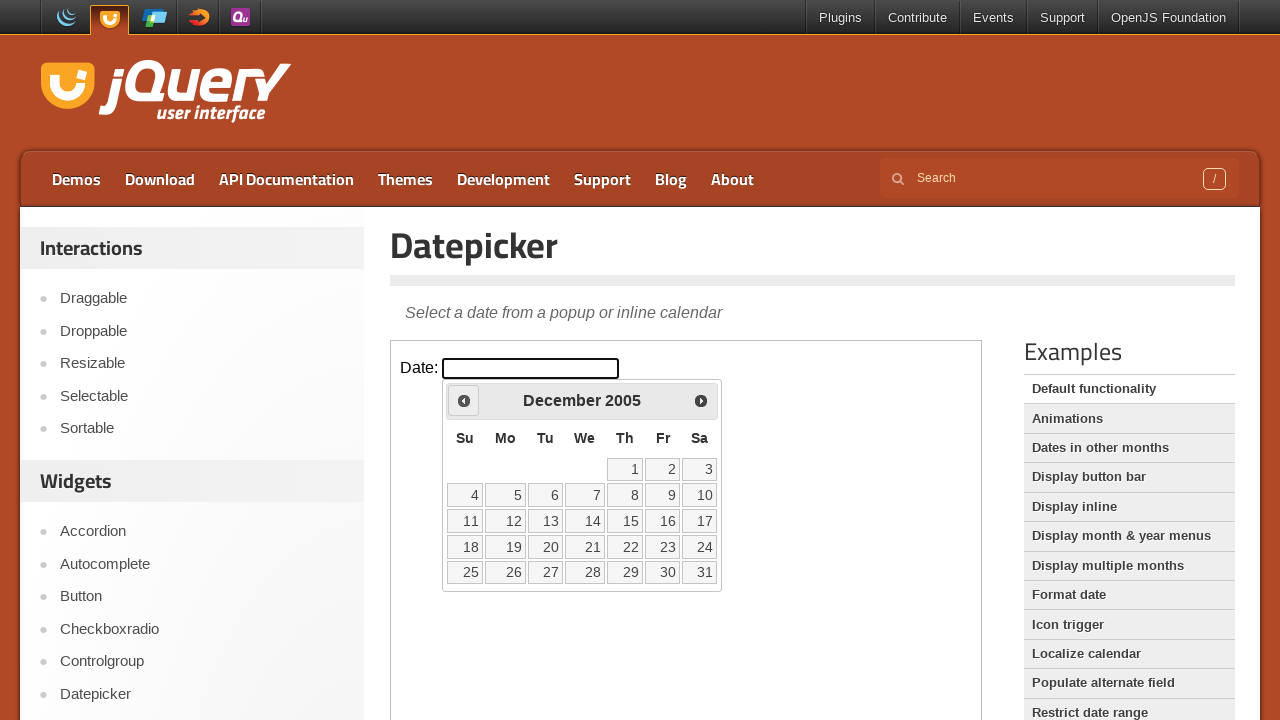

Clicked previous month button to navigate back from December 2005 at (464, 400) on iframe >> nth=0 >> internal:control=enter-frame >> xpath=//span[@class='ui-icon 
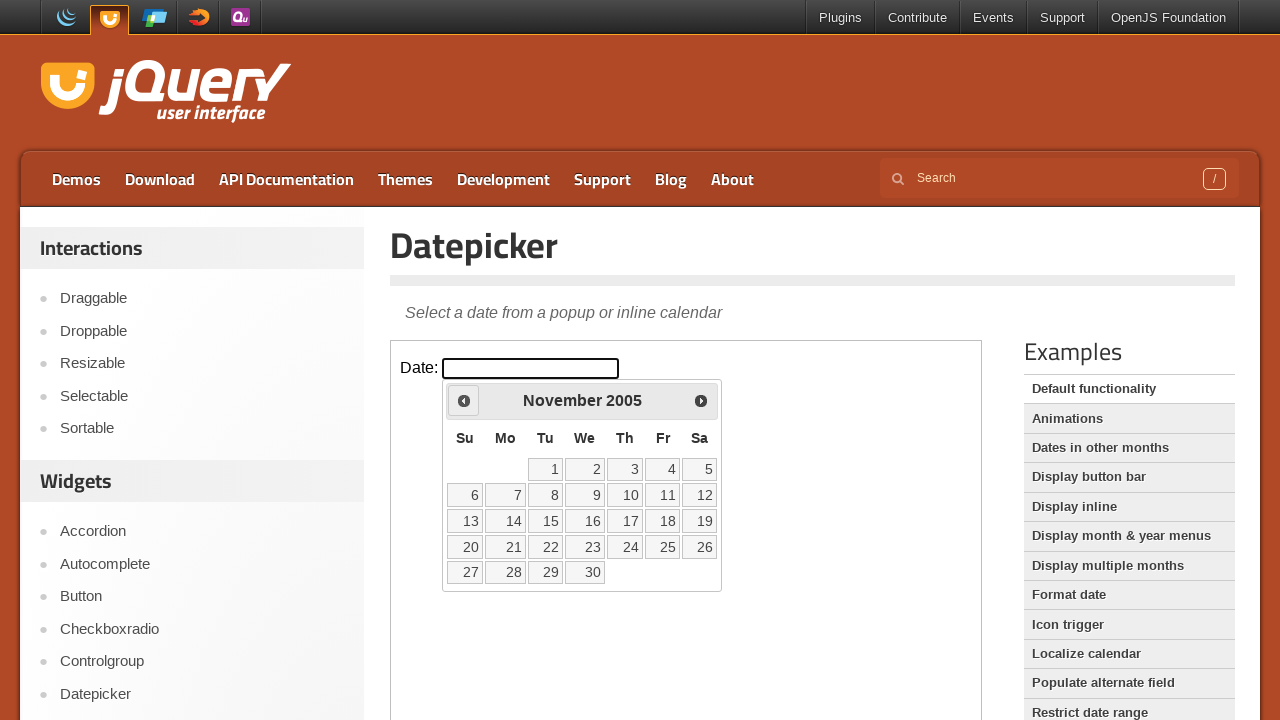

Retrieved current calendar date: November 2005
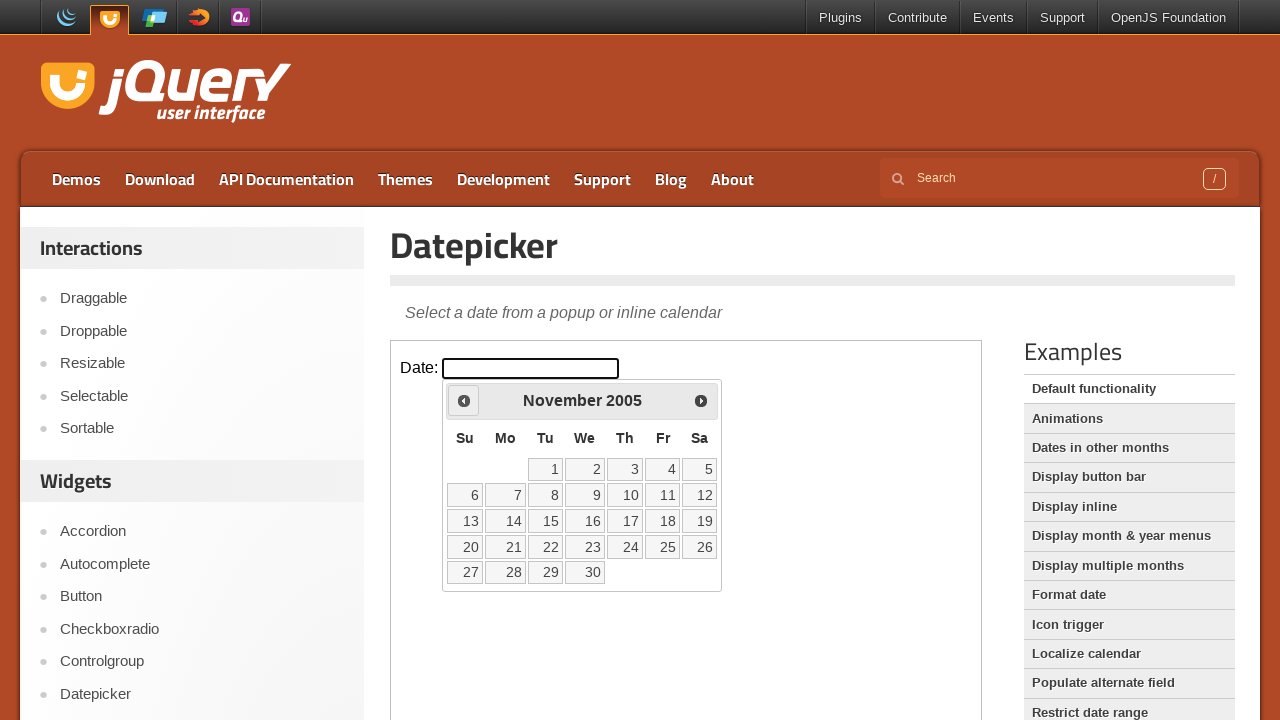

Clicked previous month button to navigate back from November 2005 at (464, 400) on iframe >> nth=0 >> internal:control=enter-frame >> xpath=//span[@class='ui-icon 
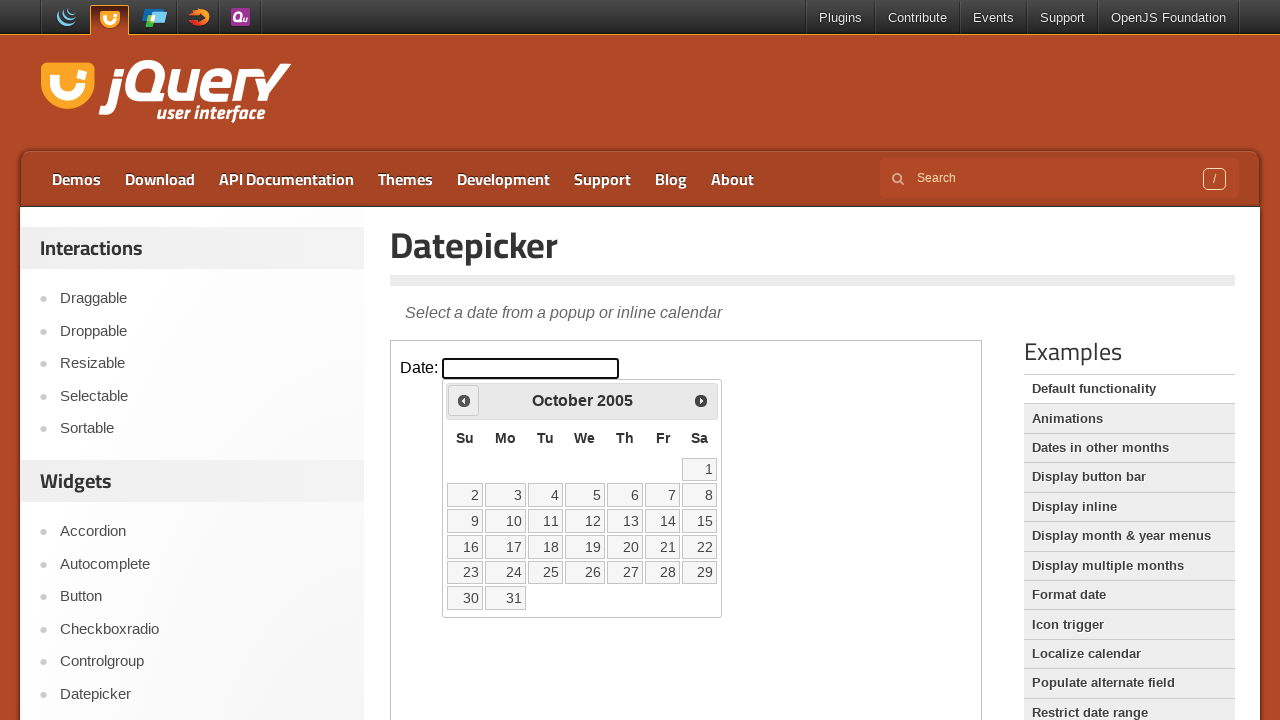

Retrieved current calendar date: October 2005
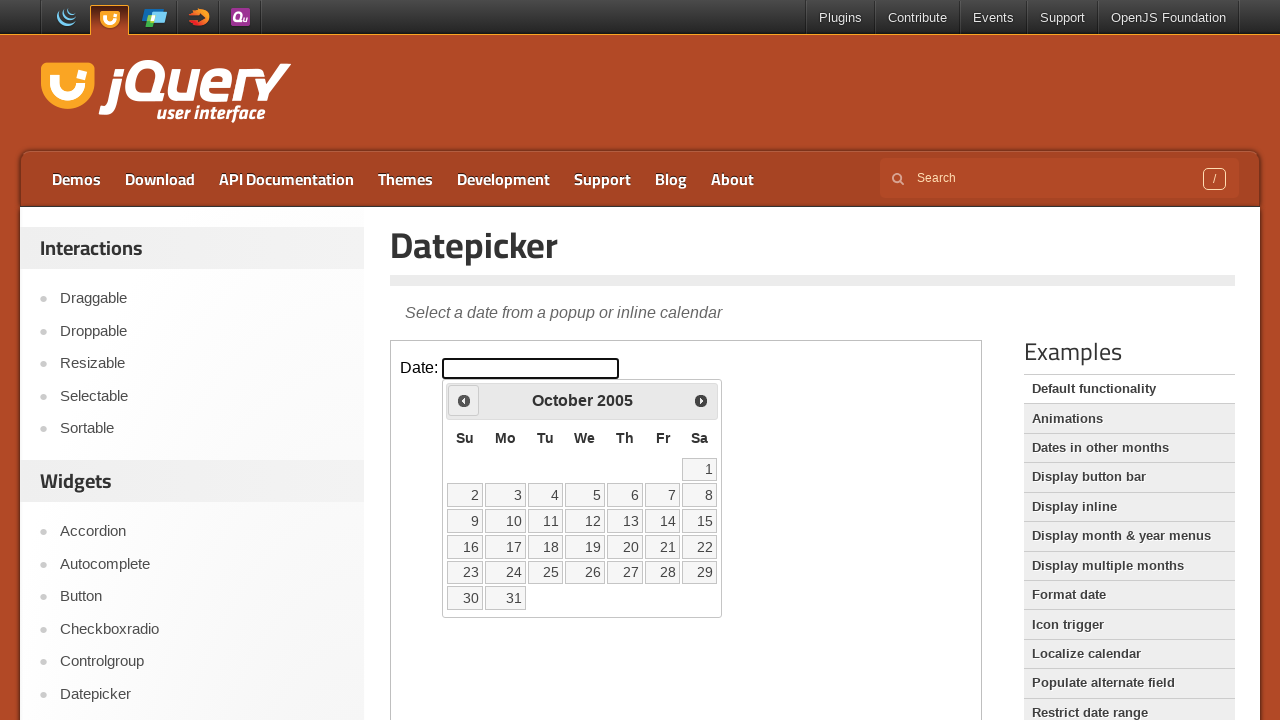

Clicked previous month button to navigate back from October 2005 at (464, 400) on iframe >> nth=0 >> internal:control=enter-frame >> xpath=//span[@class='ui-icon 
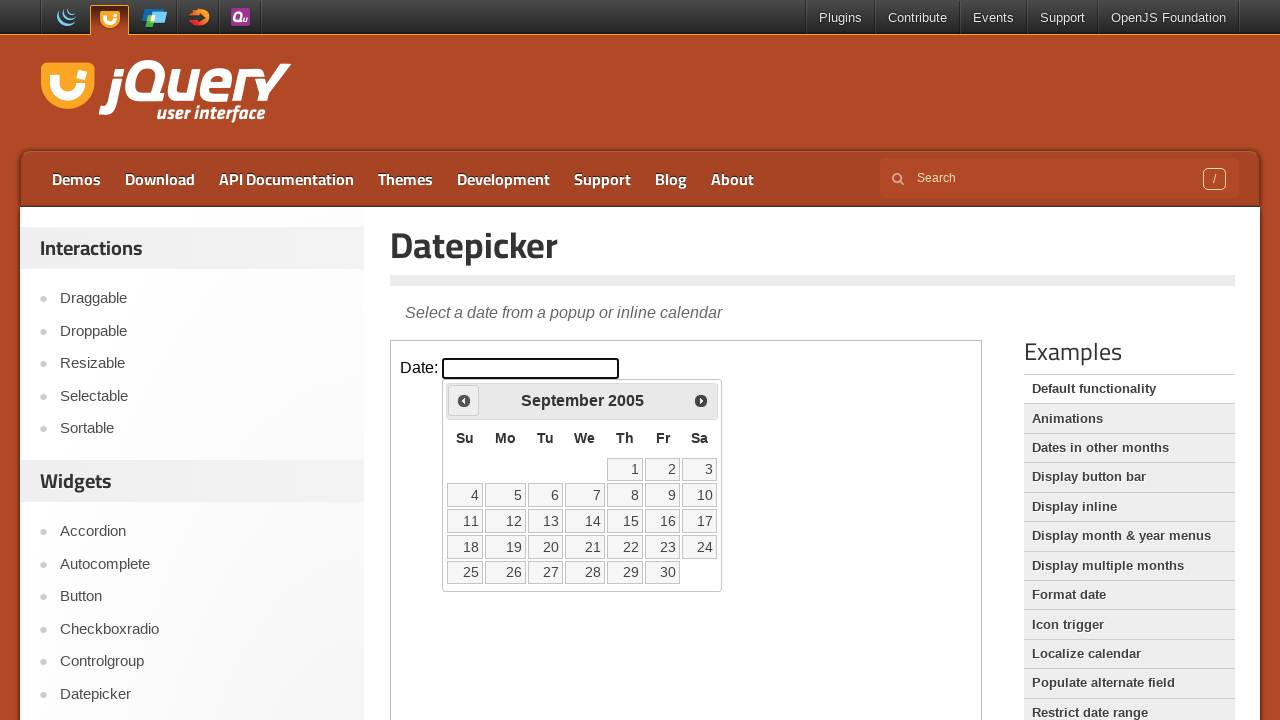

Retrieved current calendar date: September 2005
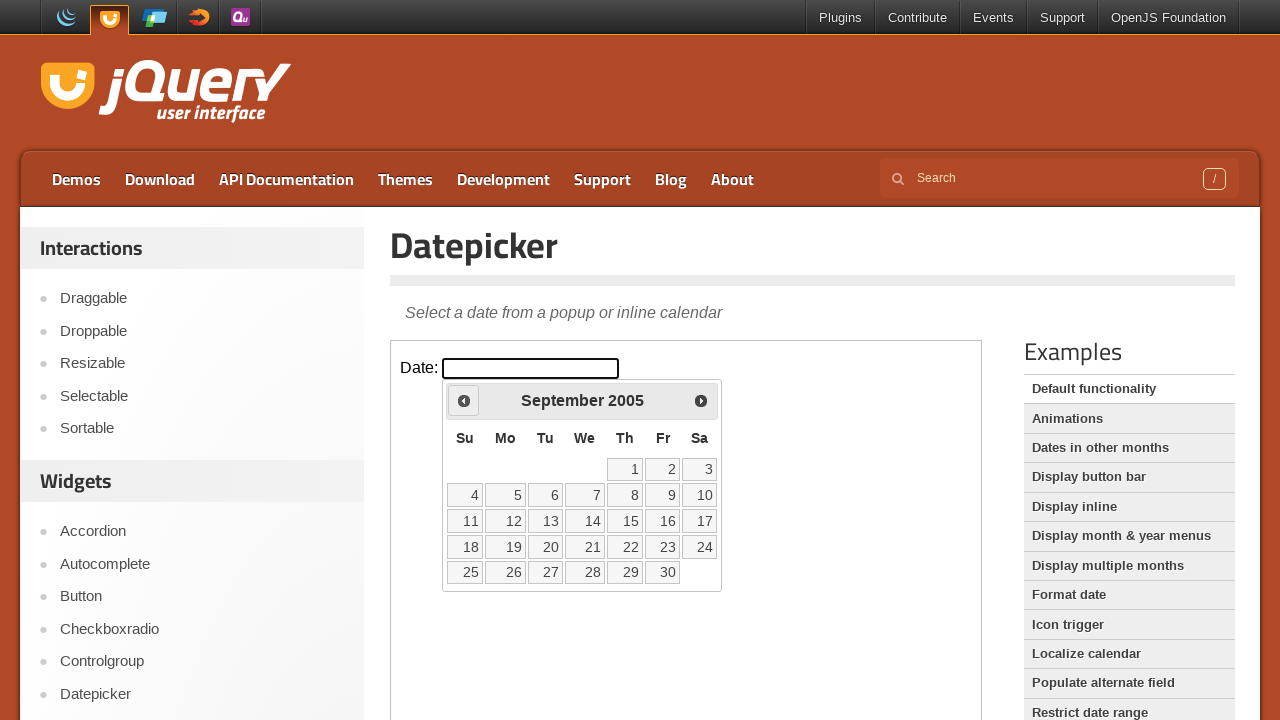

Clicked previous month button to navigate back from September 2005 at (464, 400) on iframe >> nth=0 >> internal:control=enter-frame >> xpath=//span[@class='ui-icon 
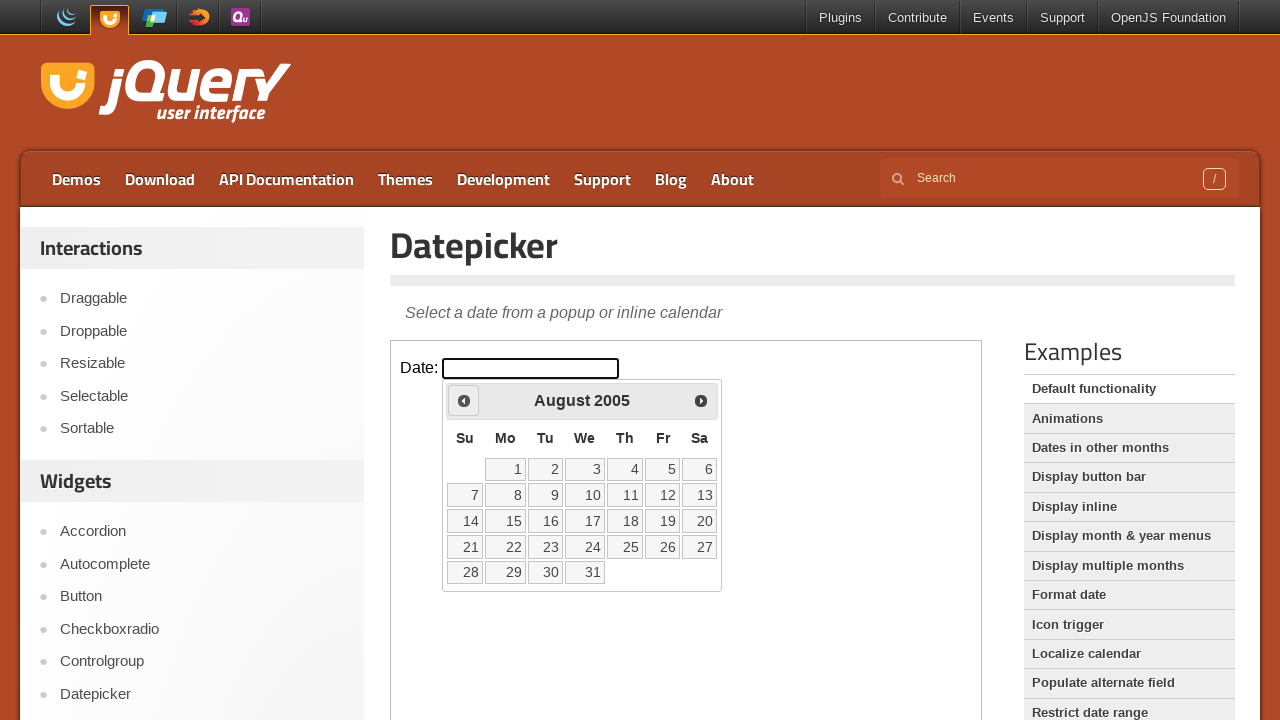

Retrieved current calendar date: August 2005
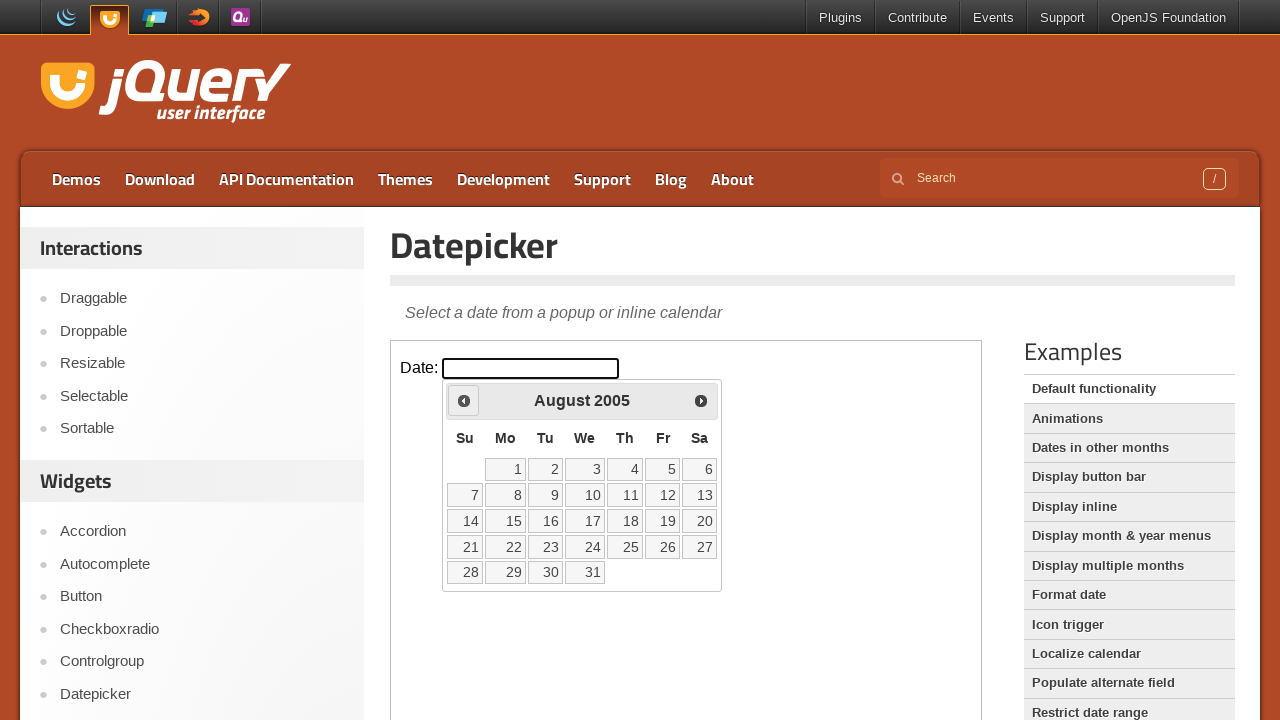

Clicked previous month button to navigate back from August 2005 at (464, 400) on iframe >> nth=0 >> internal:control=enter-frame >> xpath=//span[@class='ui-icon 
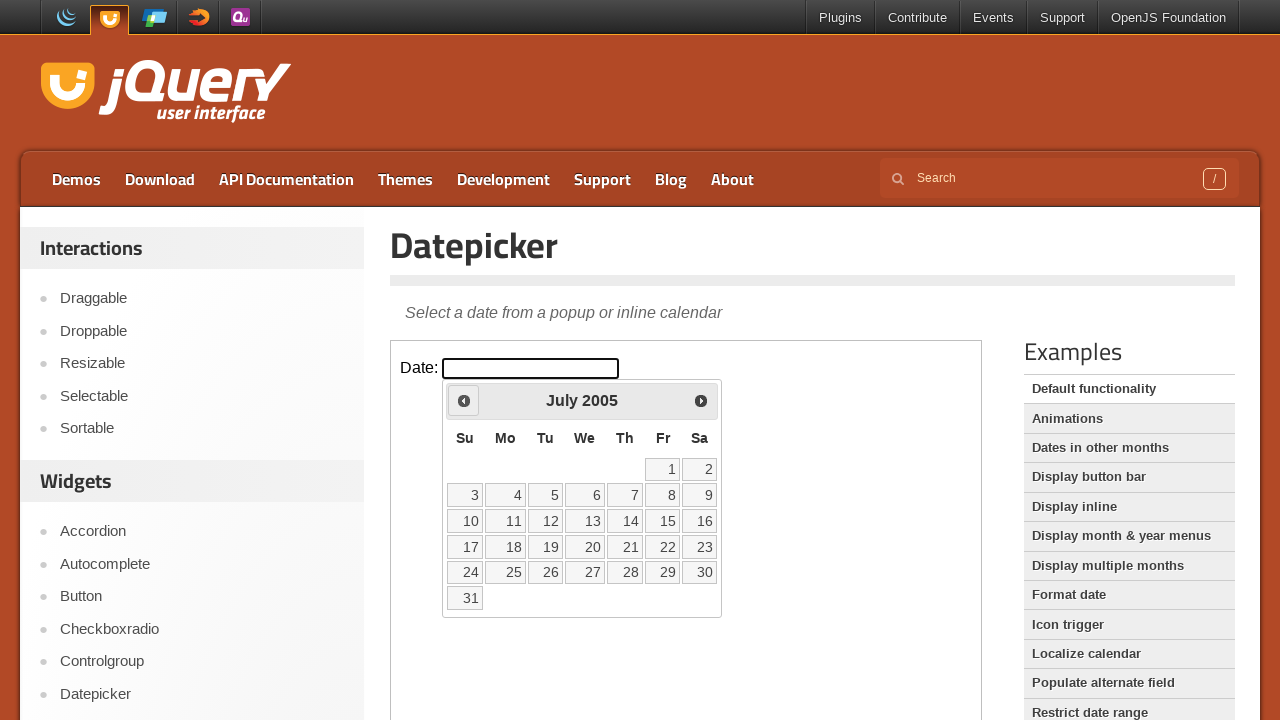

Retrieved current calendar date: July 2005
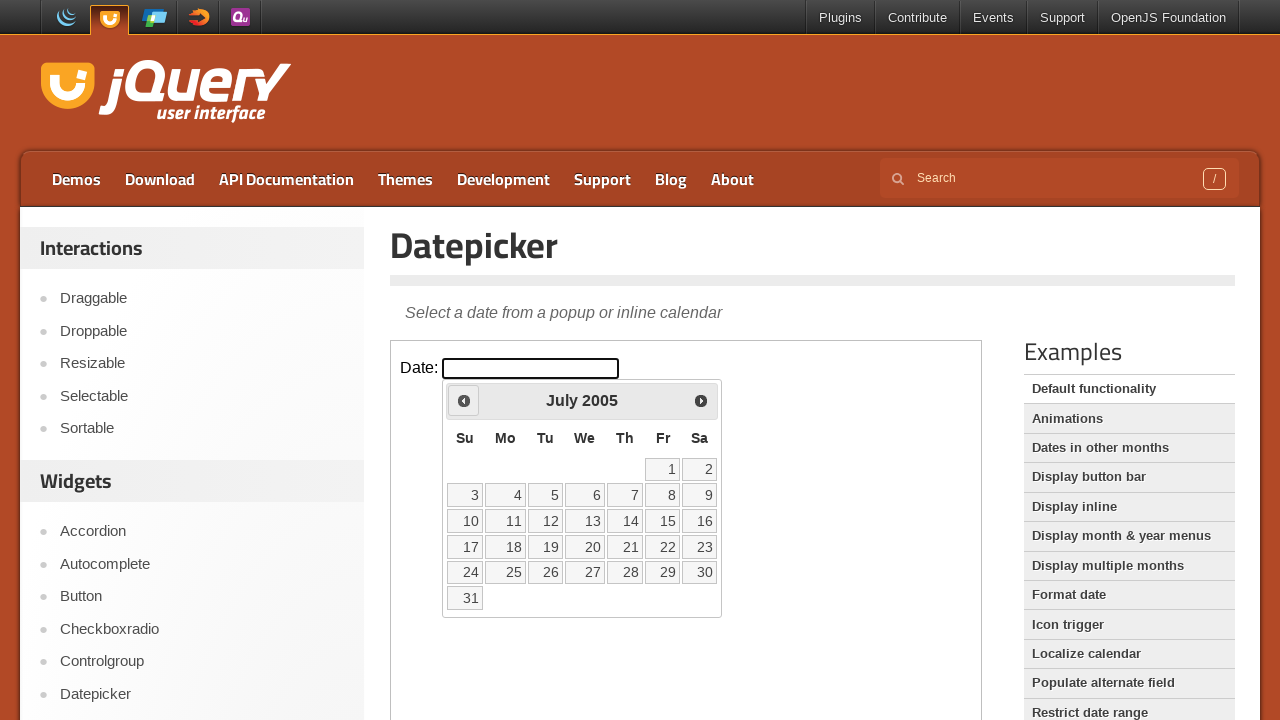

Clicked previous month button to navigate back from July 2005 at (464, 400) on iframe >> nth=0 >> internal:control=enter-frame >> xpath=//span[@class='ui-icon 
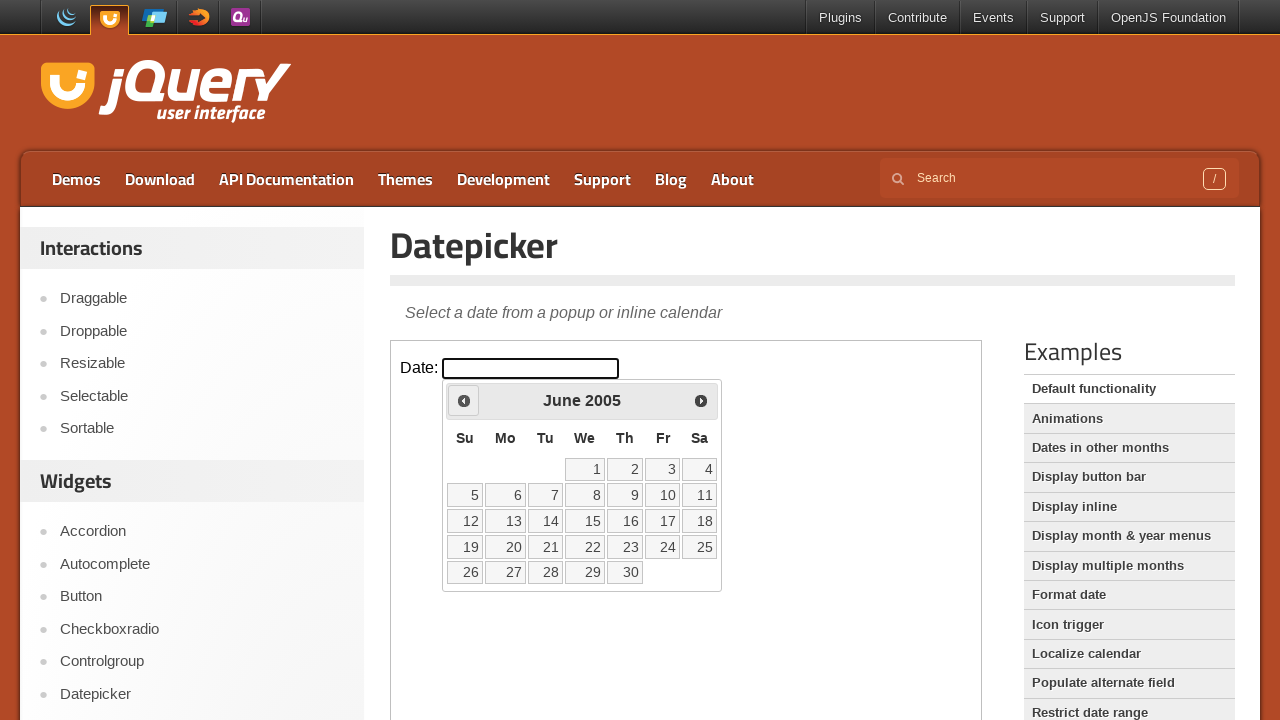

Retrieved current calendar date: June 2005
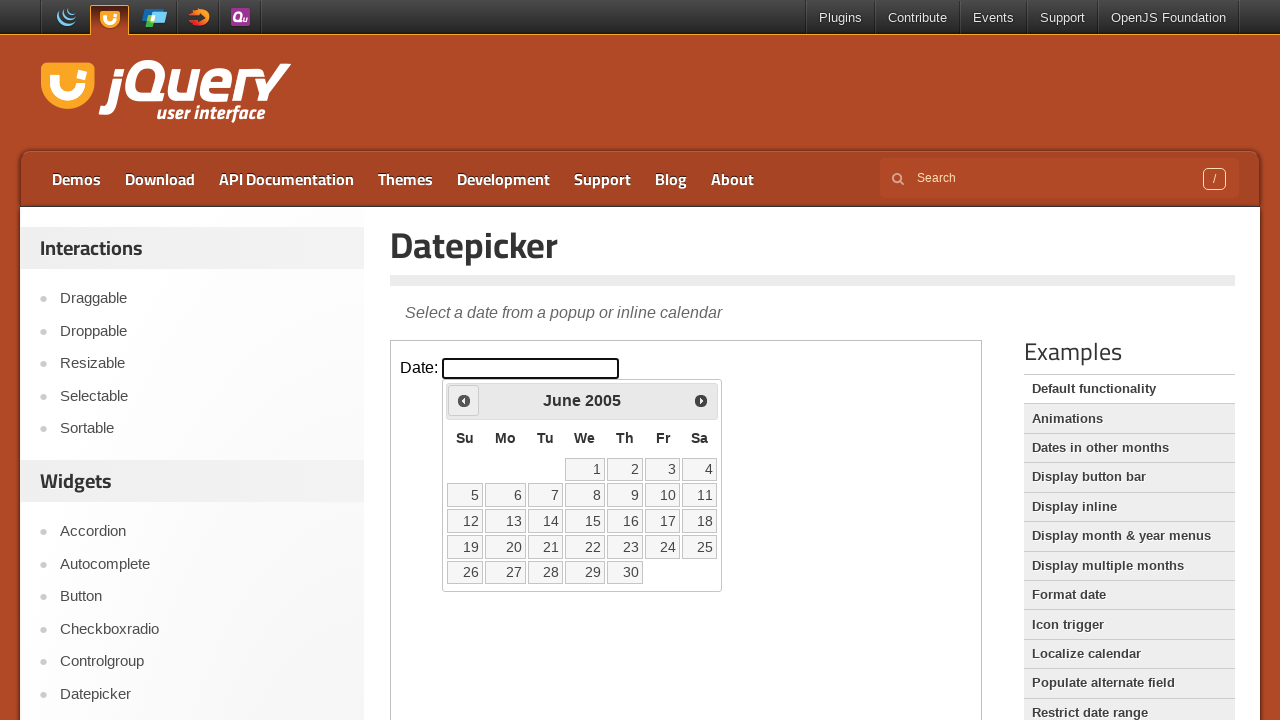

Clicked previous month button to navigate back from June 2005 at (464, 400) on iframe >> nth=0 >> internal:control=enter-frame >> xpath=//span[@class='ui-icon 
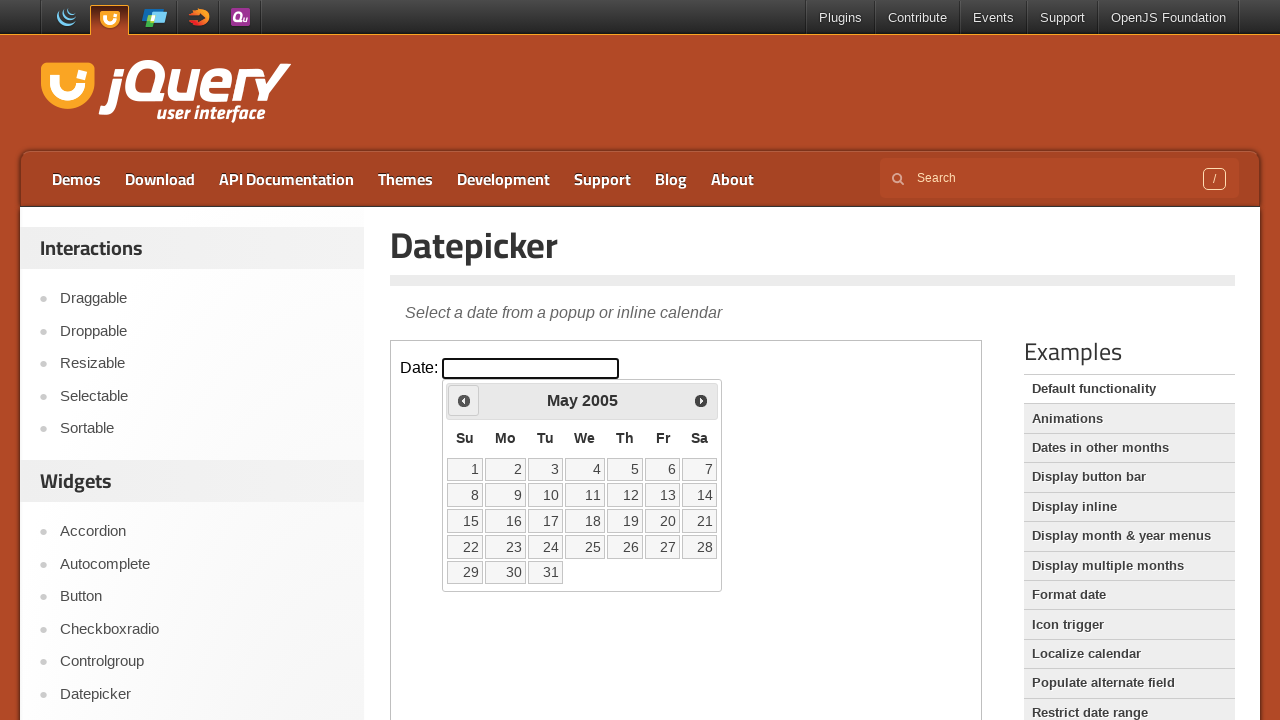

Retrieved current calendar date: May 2005
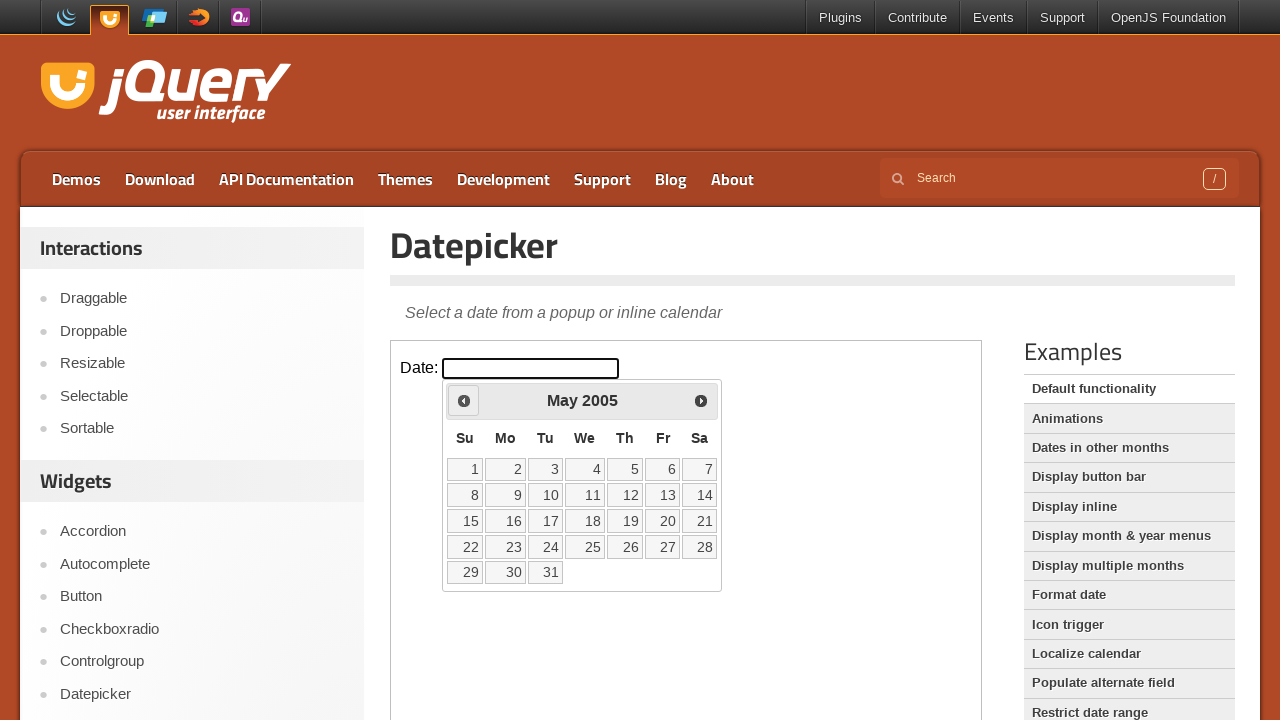

Clicked previous month button to navigate back from May 2005 at (464, 400) on iframe >> nth=0 >> internal:control=enter-frame >> xpath=//span[@class='ui-icon 
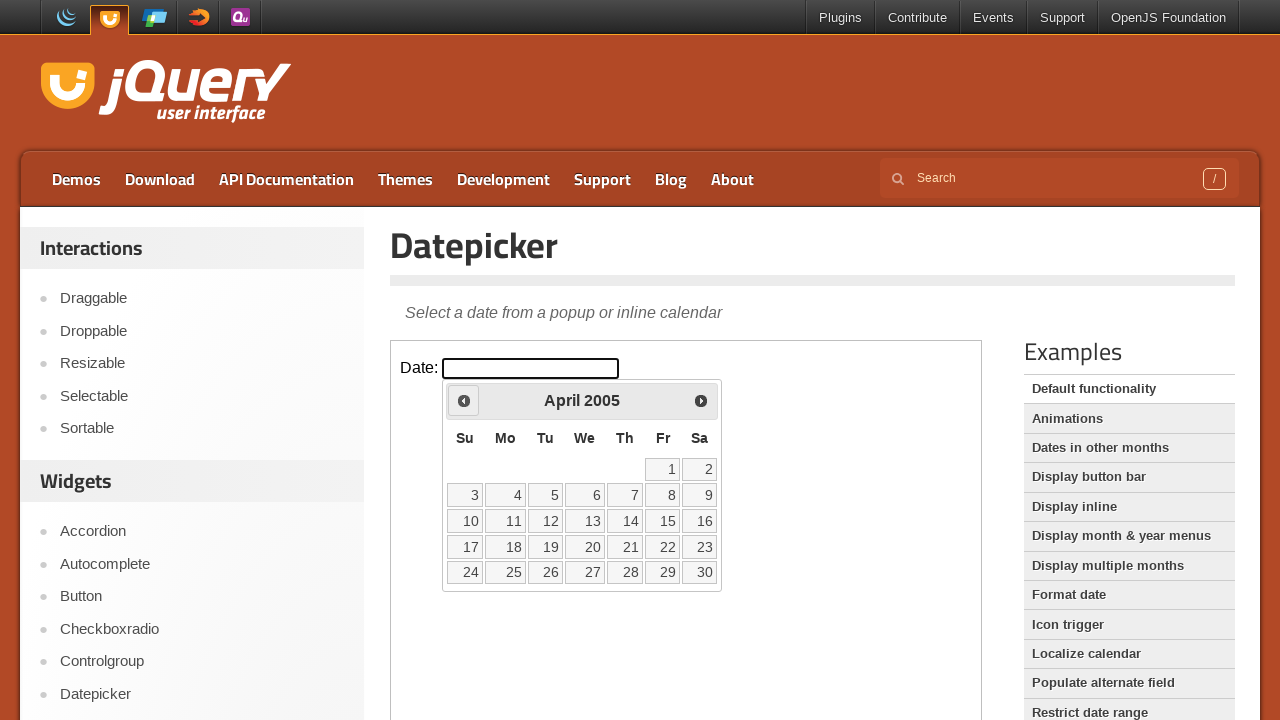

Retrieved current calendar date: April 2005
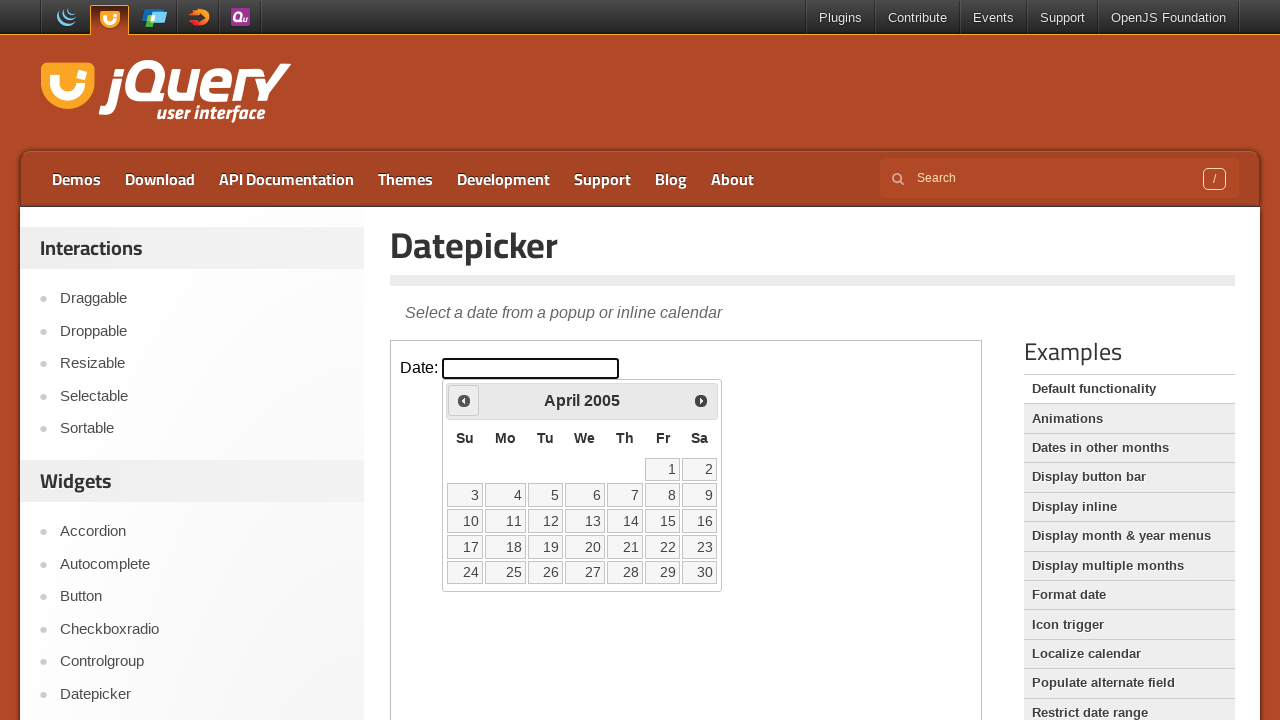

Clicked previous month button to navigate back from April 2005 at (464, 400) on iframe >> nth=0 >> internal:control=enter-frame >> xpath=//span[@class='ui-icon 
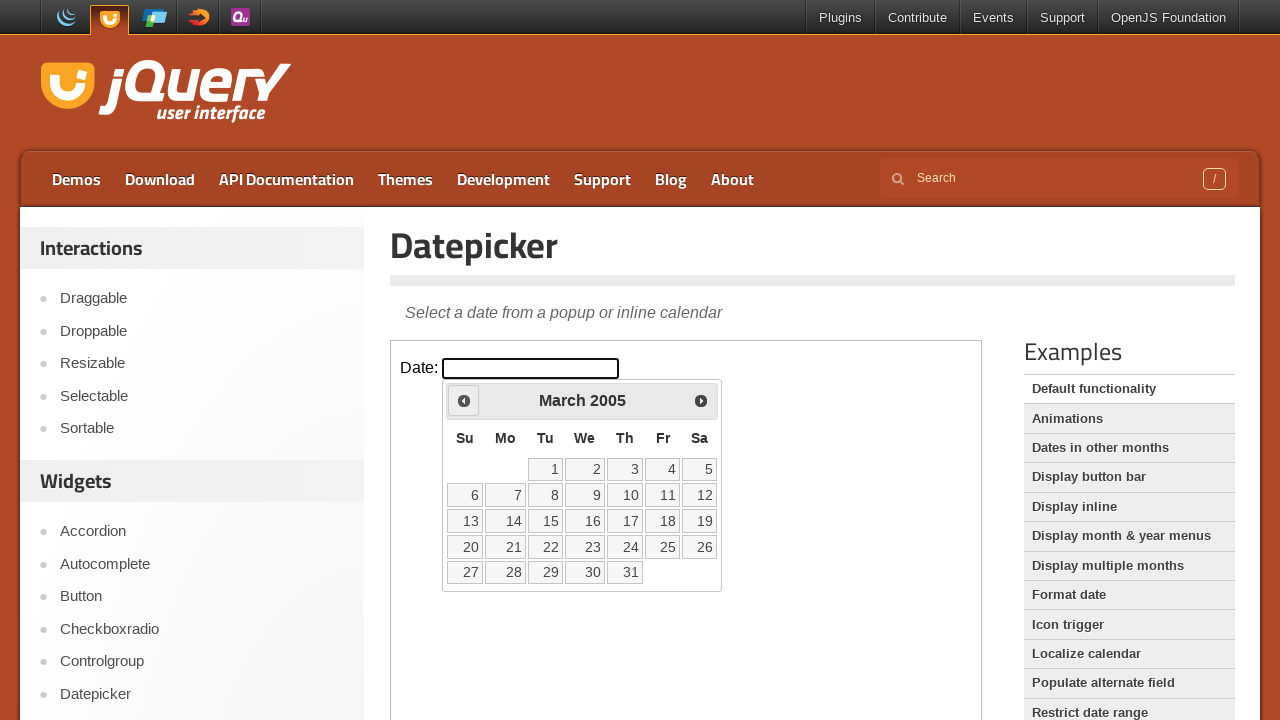

Retrieved current calendar date: March 2005
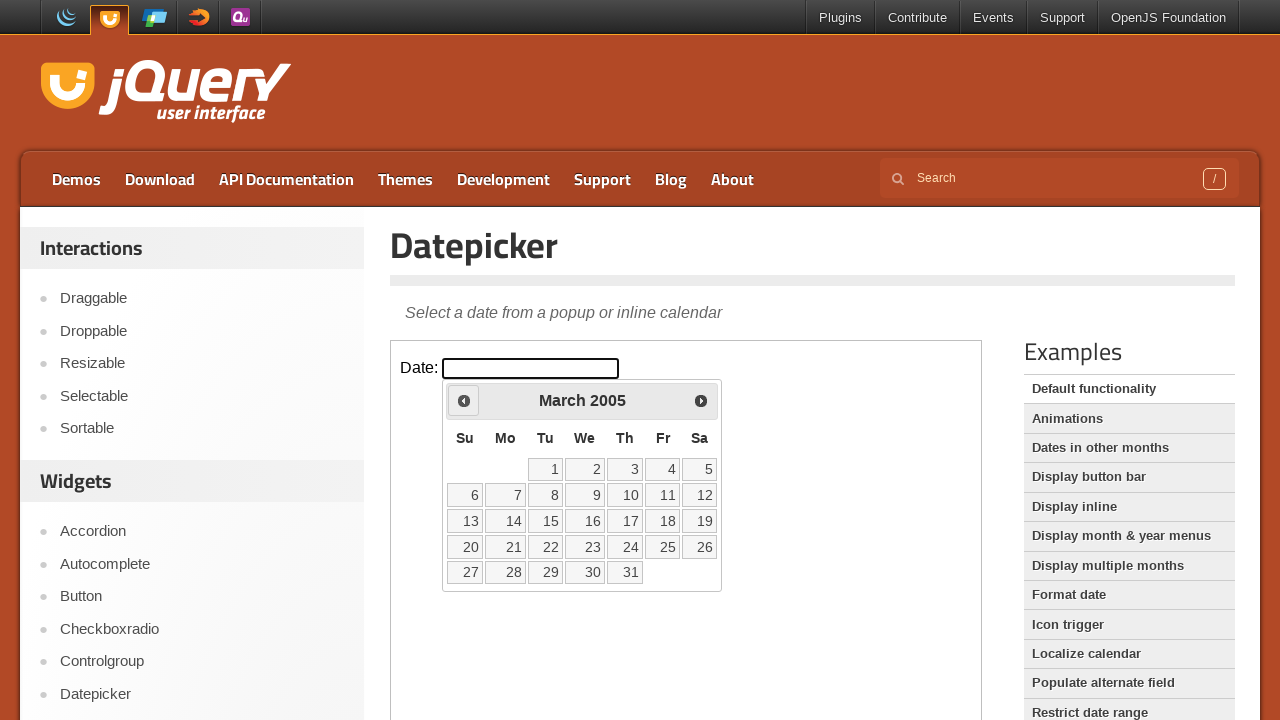

Clicked previous month button to navigate back from March 2005 at (464, 400) on iframe >> nth=0 >> internal:control=enter-frame >> xpath=//span[@class='ui-icon 
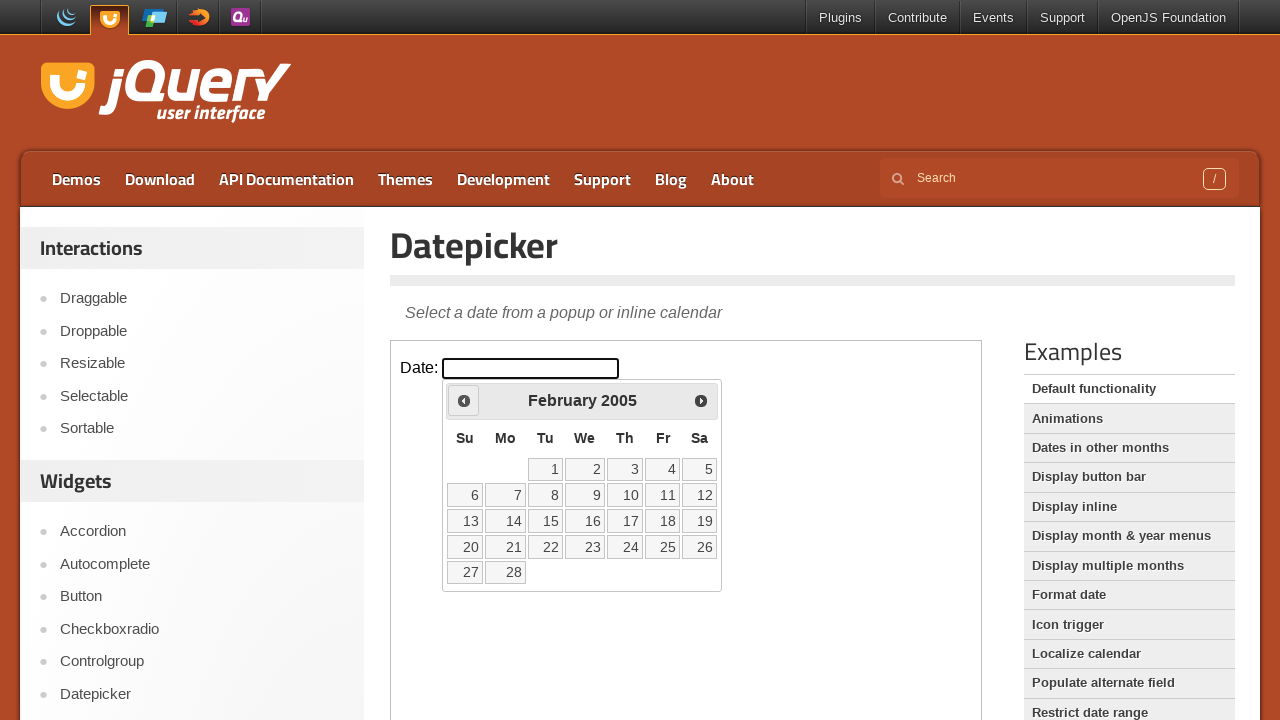

Retrieved current calendar date: February 2005
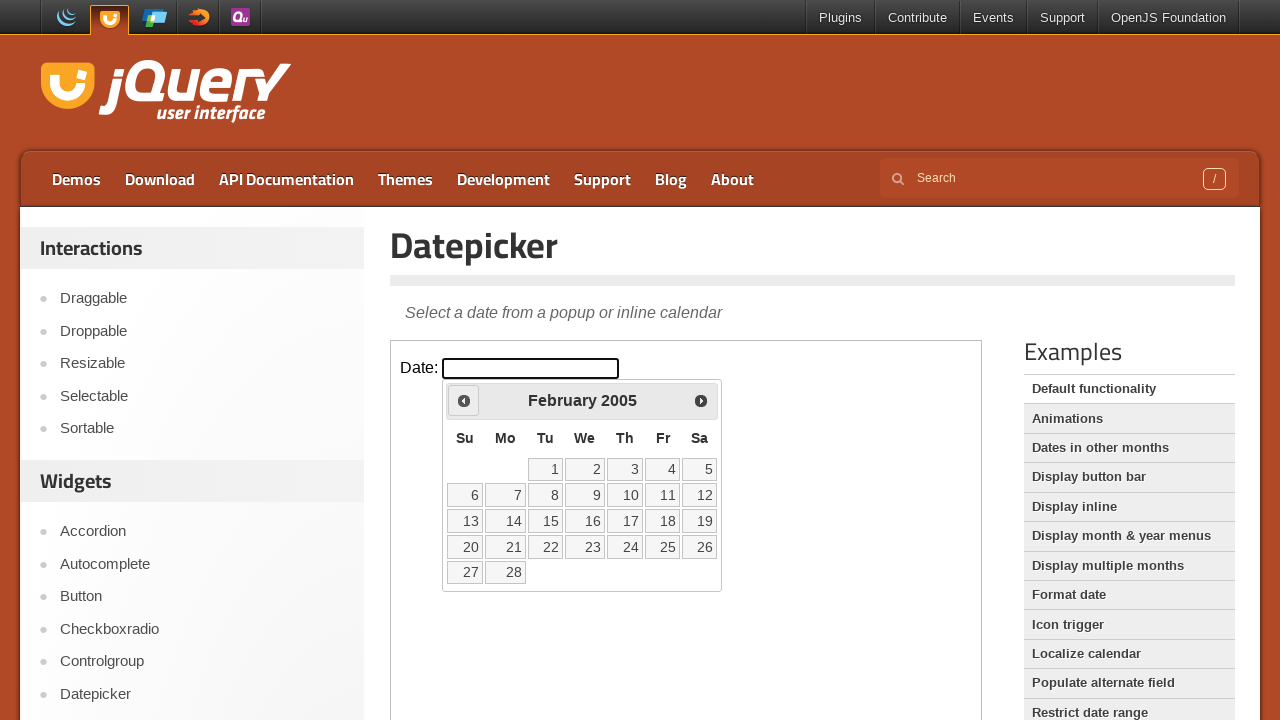

Clicked previous month button to navigate back from February 2005 at (464, 400) on iframe >> nth=0 >> internal:control=enter-frame >> xpath=//span[@class='ui-icon 
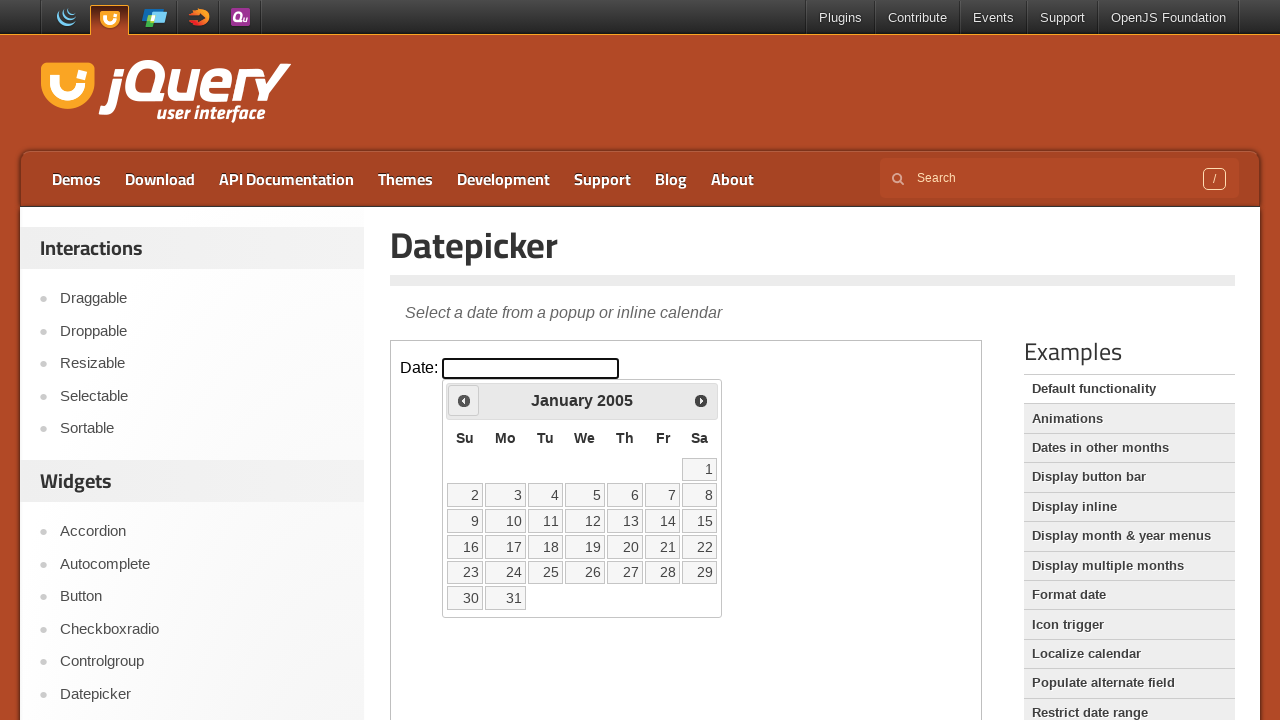

Retrieved current calendar date: January 2005
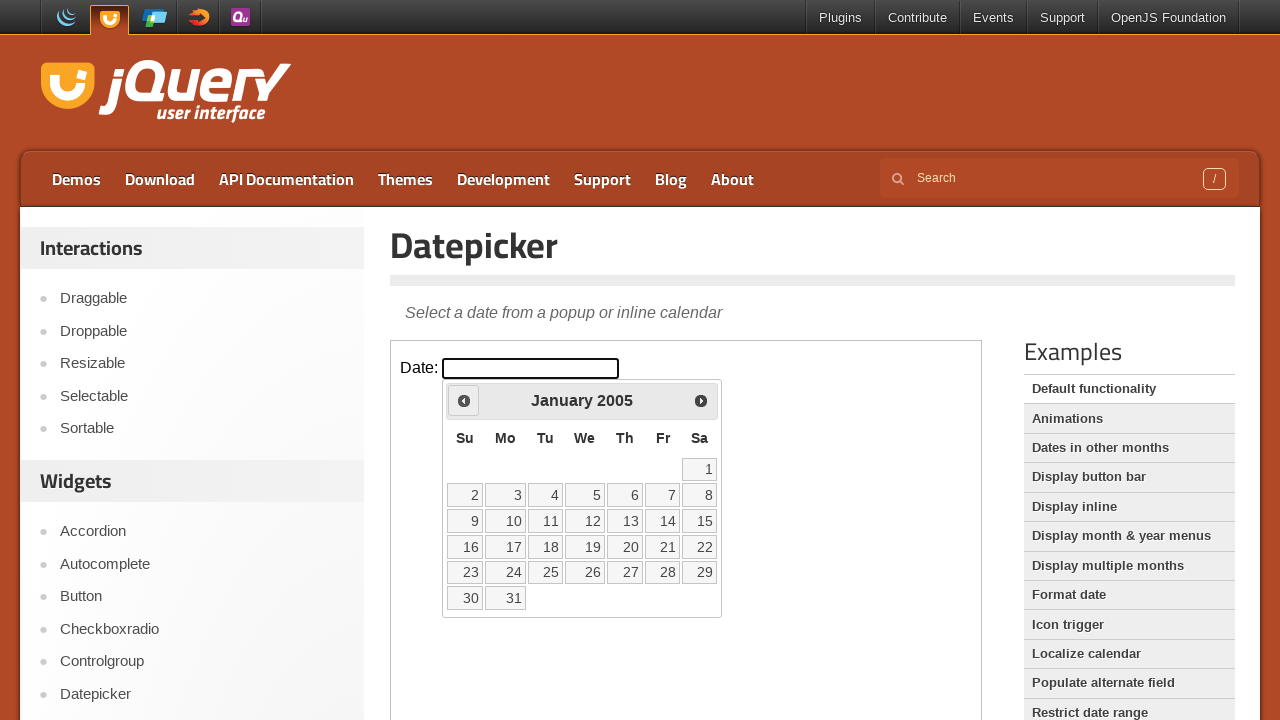

Clicked previous month button to navigate back from January 2005 at (464, 400) on iframe >> nth=0 >> internal:control=enter-frame >> xpath=//span[@class='ui-icon 
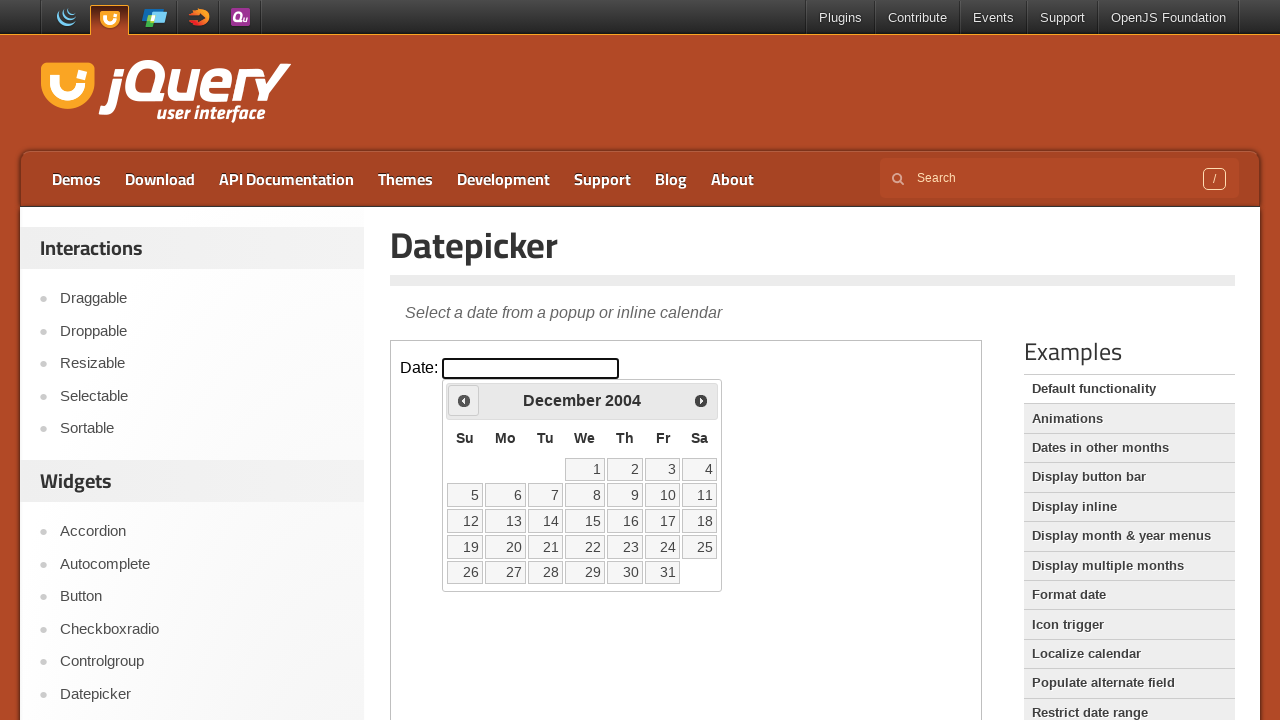

Retrieved current calendar date: December 2004
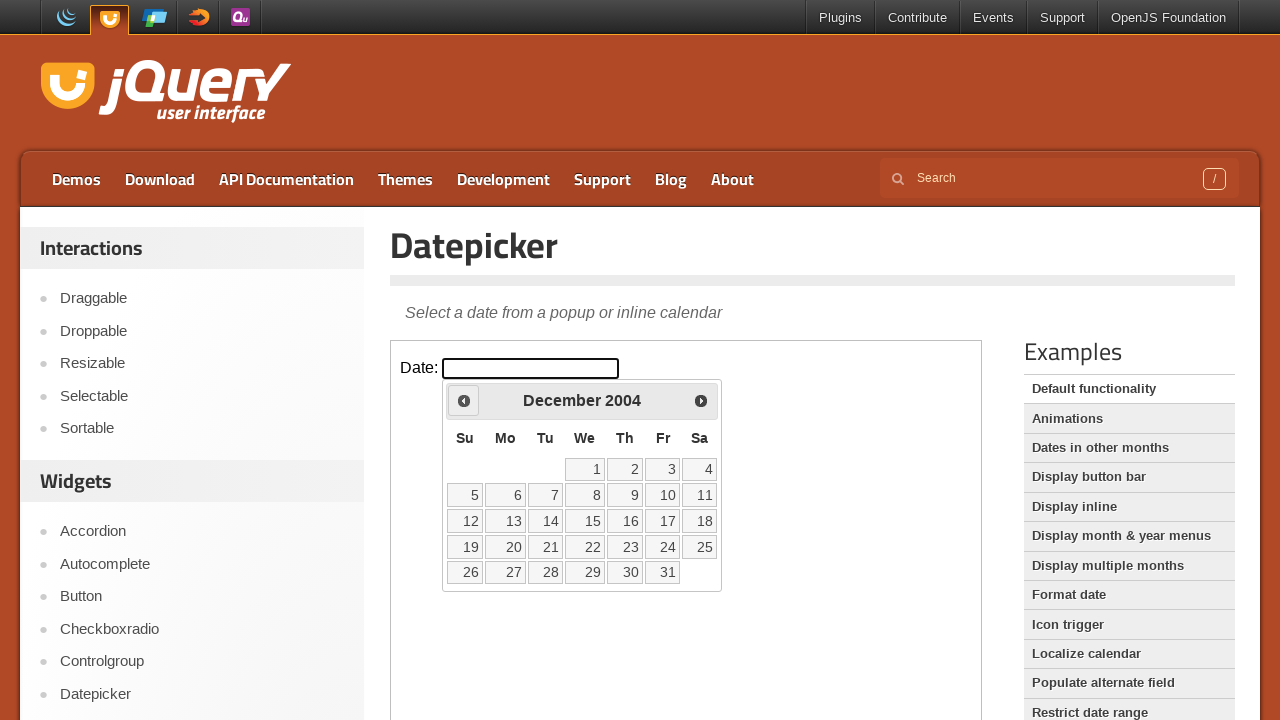

Clicked previous month button to navigate back from December 2004 at (464, 400) on iframe >> nth=0 >> internal:control=enter-frame >> xpath=//span[@class='ui-icon 
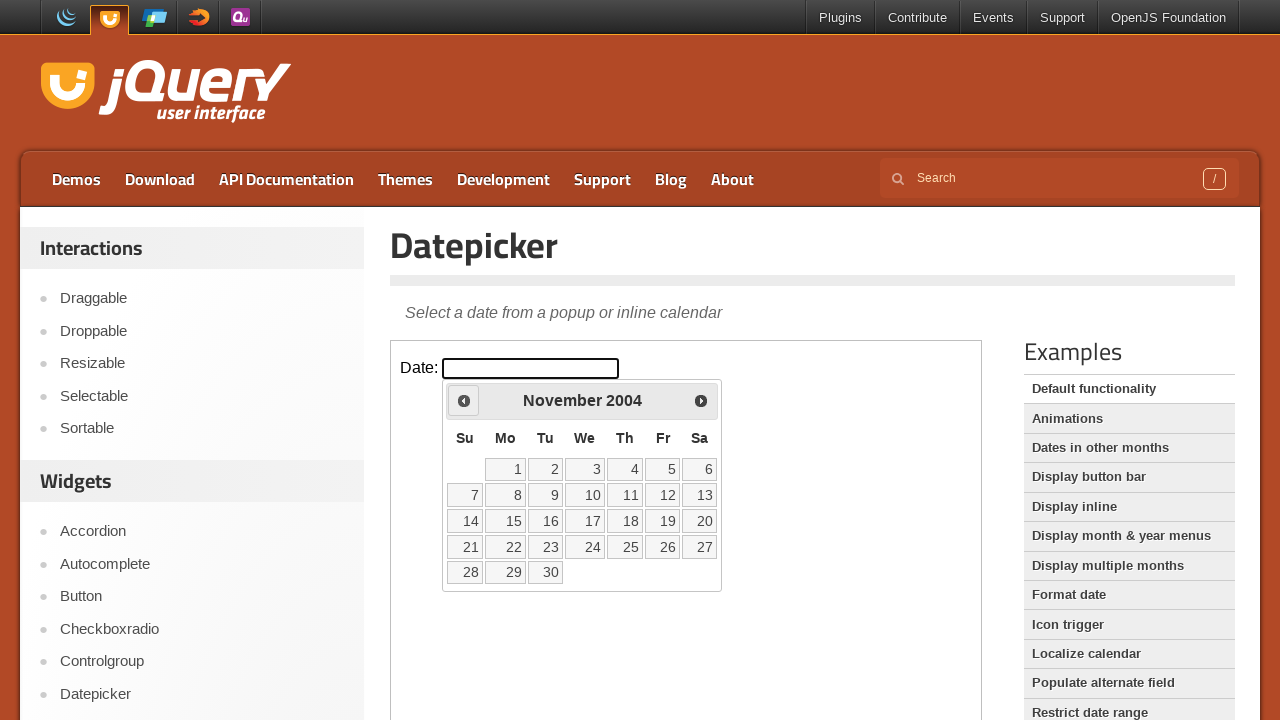

Retrieved current calendar date: November 2004
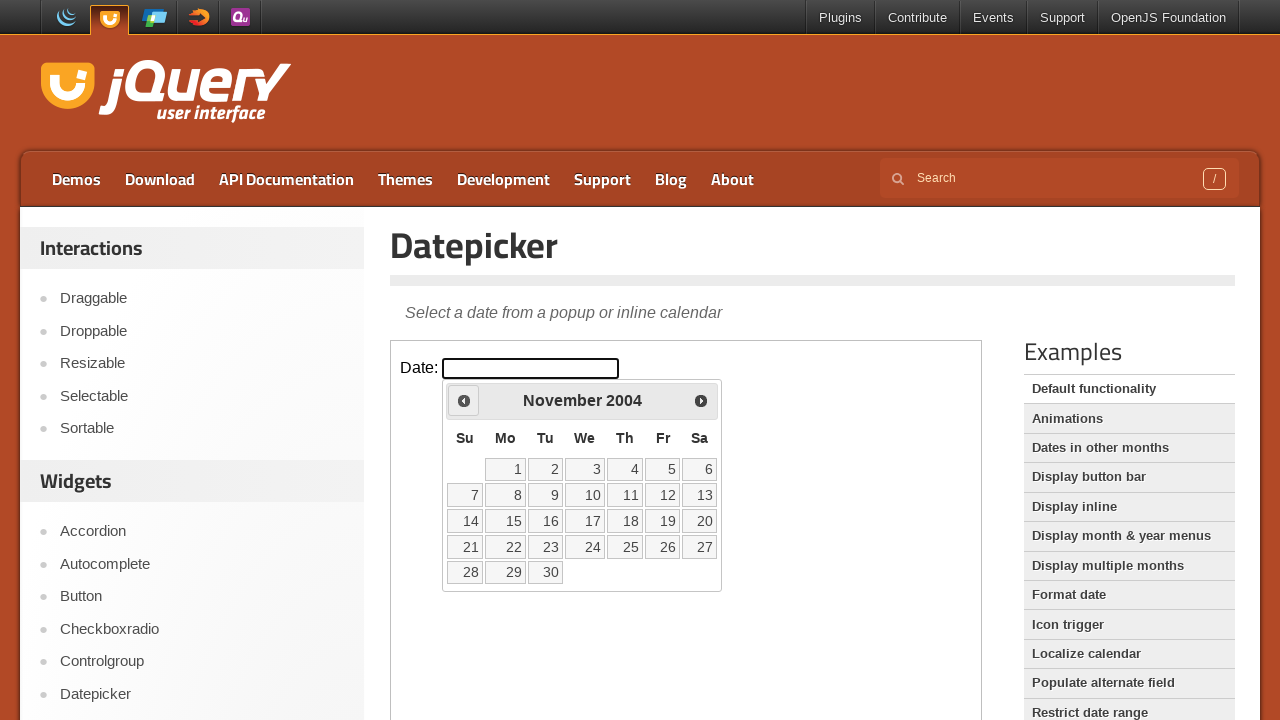

Clicked previous month button to navigate back from November 2004 at (464, 400) on iframe >> nth=0 >> internal:control=enter-frame >> xpath=//span[@class='ui-icon 
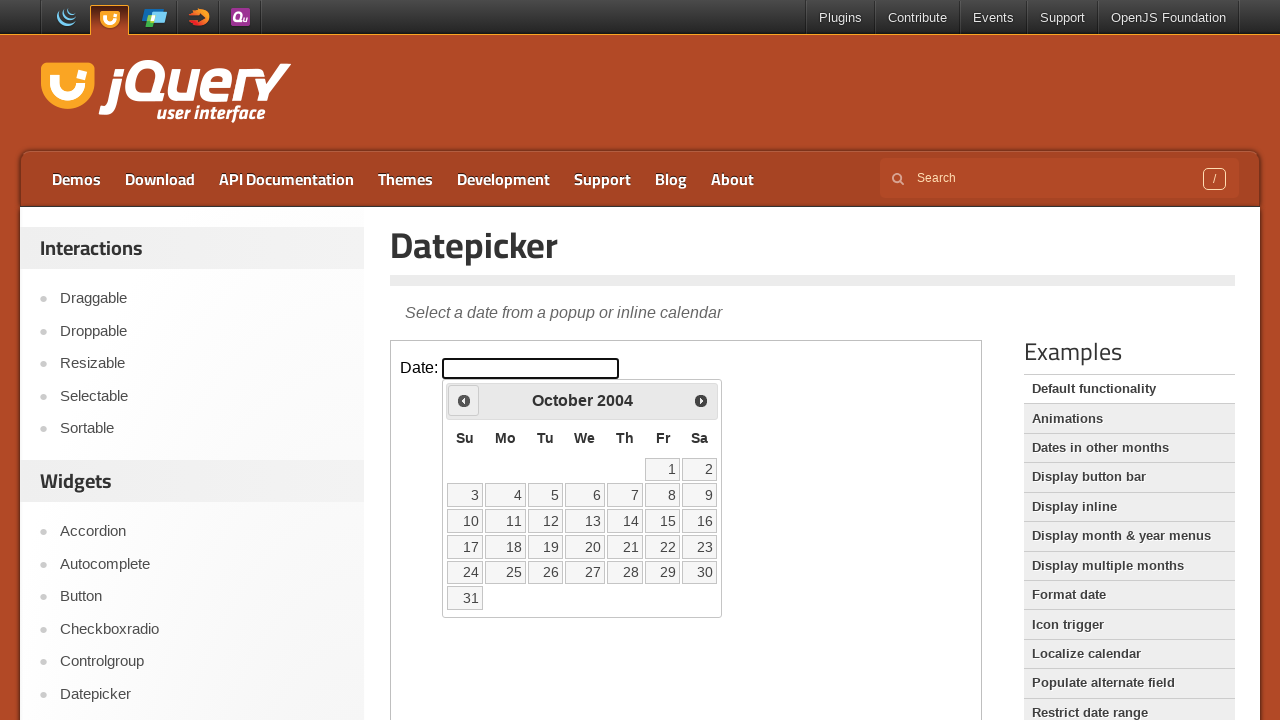

Retrieved current calendar date: October 2004
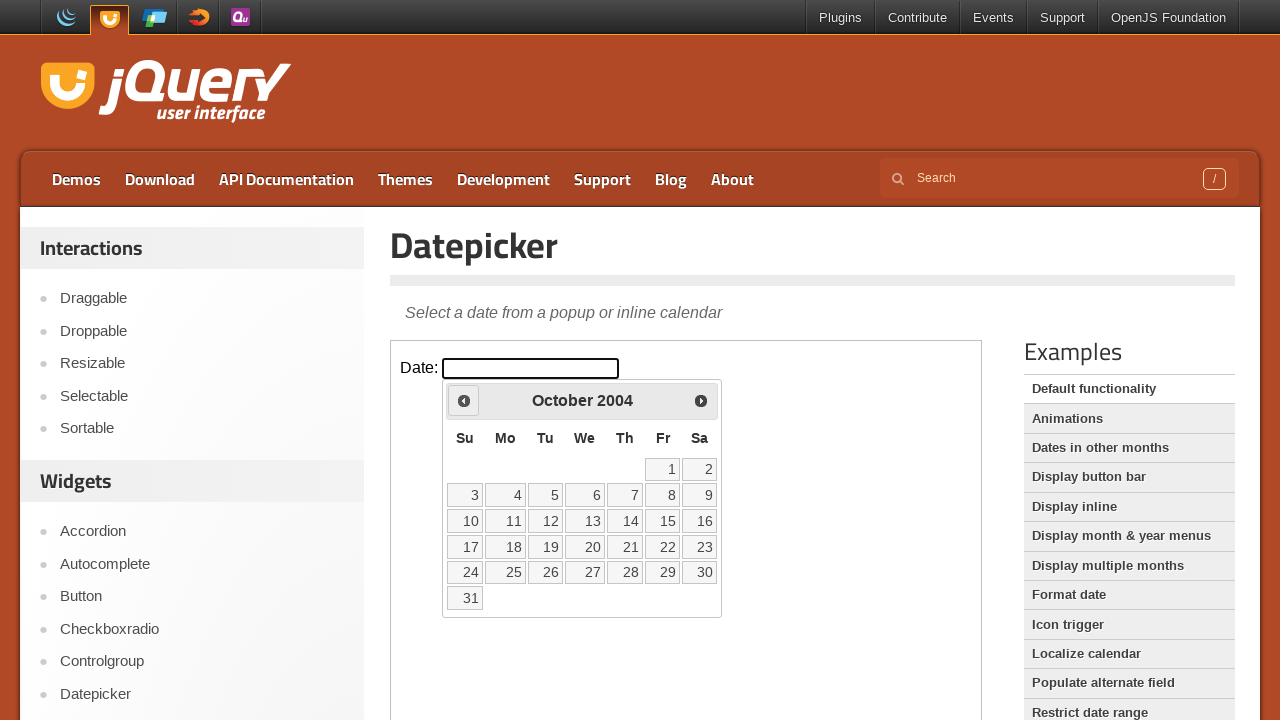

Clicked previous month button to navigate back from October 2004 at (464, 400) on iframe >> nth=0 >> internal:control=enter-frame >> xpath=//span[@class='ui-icon 
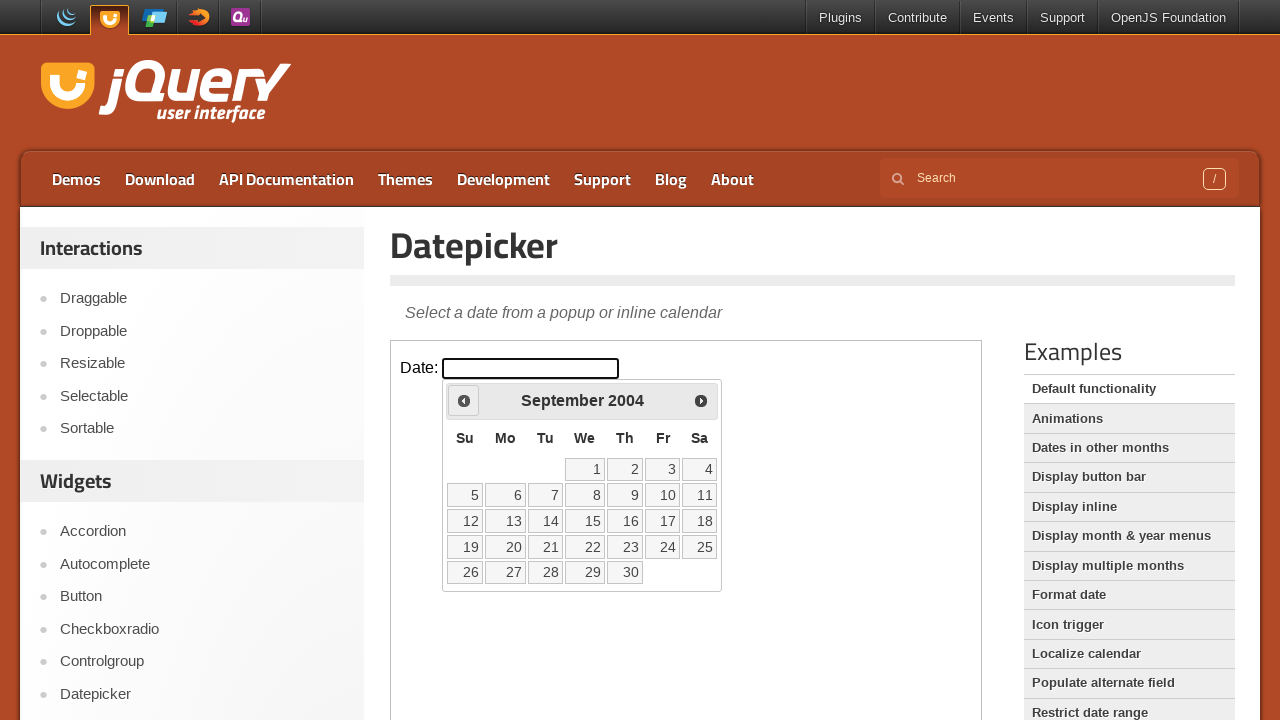

Retrieved current calendar date: September 2004
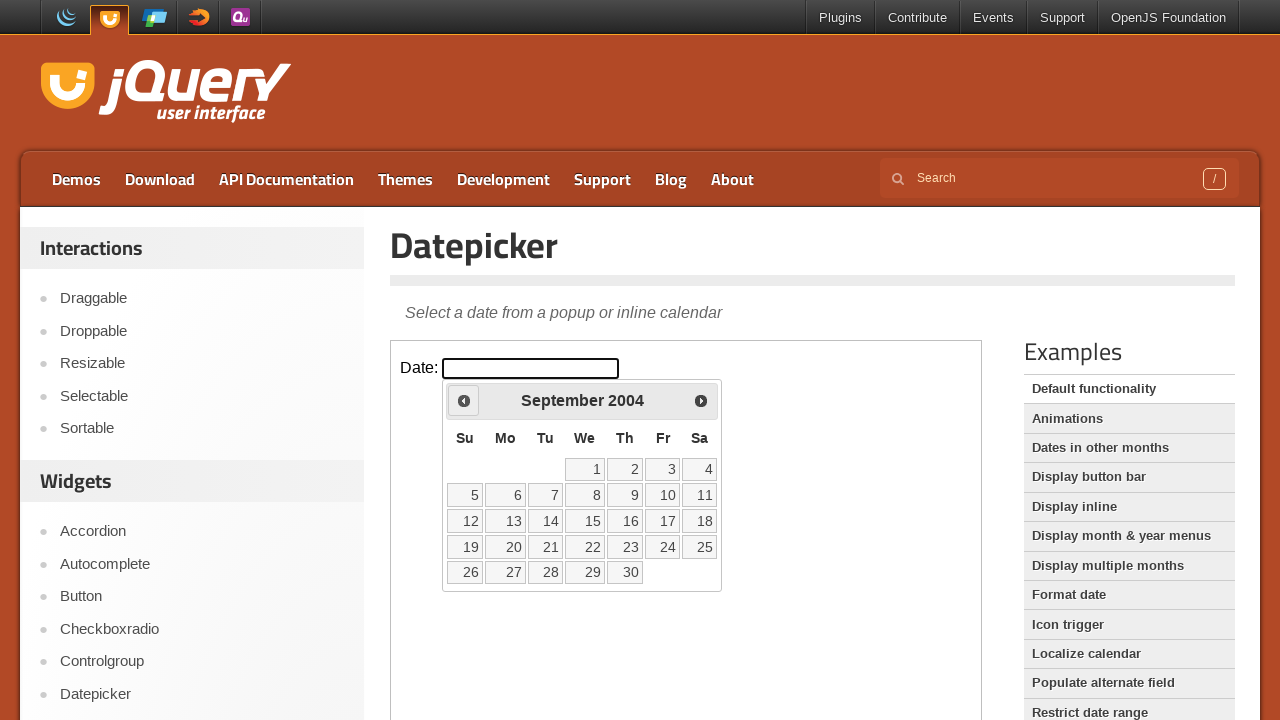

Clicked previous month button to navigate back from September 2004 at (464, 400) on iframe >> nth=0 >> internal:control=enter-frame >> xpath=//span[@class='ui-icon 
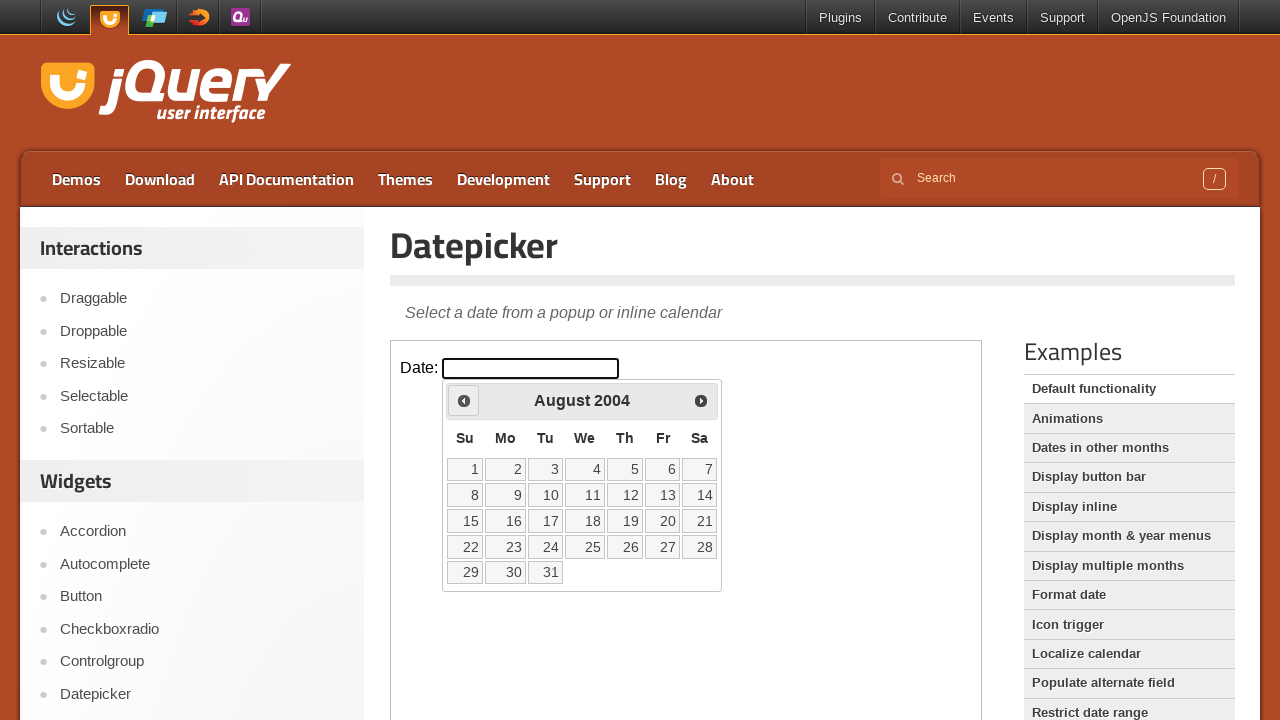

Retrieved current calendar date: August 2004
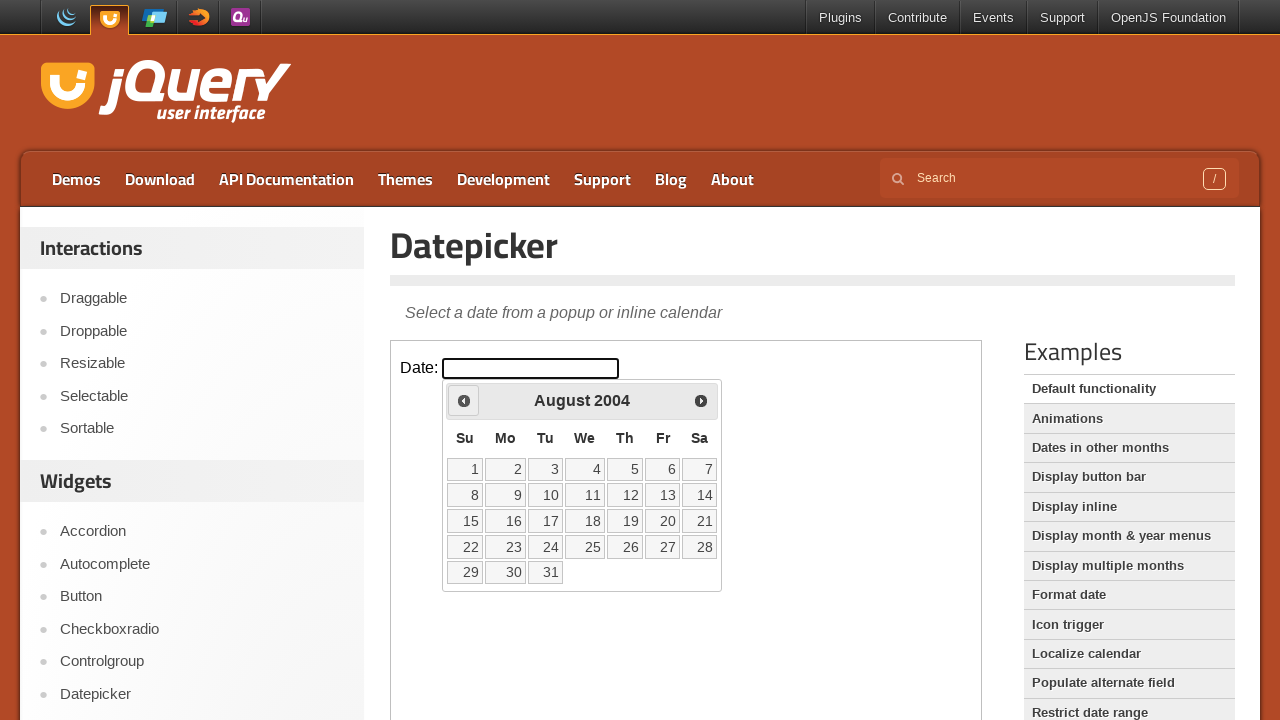

Clicked previous month button to navigate back from August 2004 at (464, 400) on iframe >> nth=0 >> internal:control=enter-frame >> xpath=//span[@class='ui-icon 
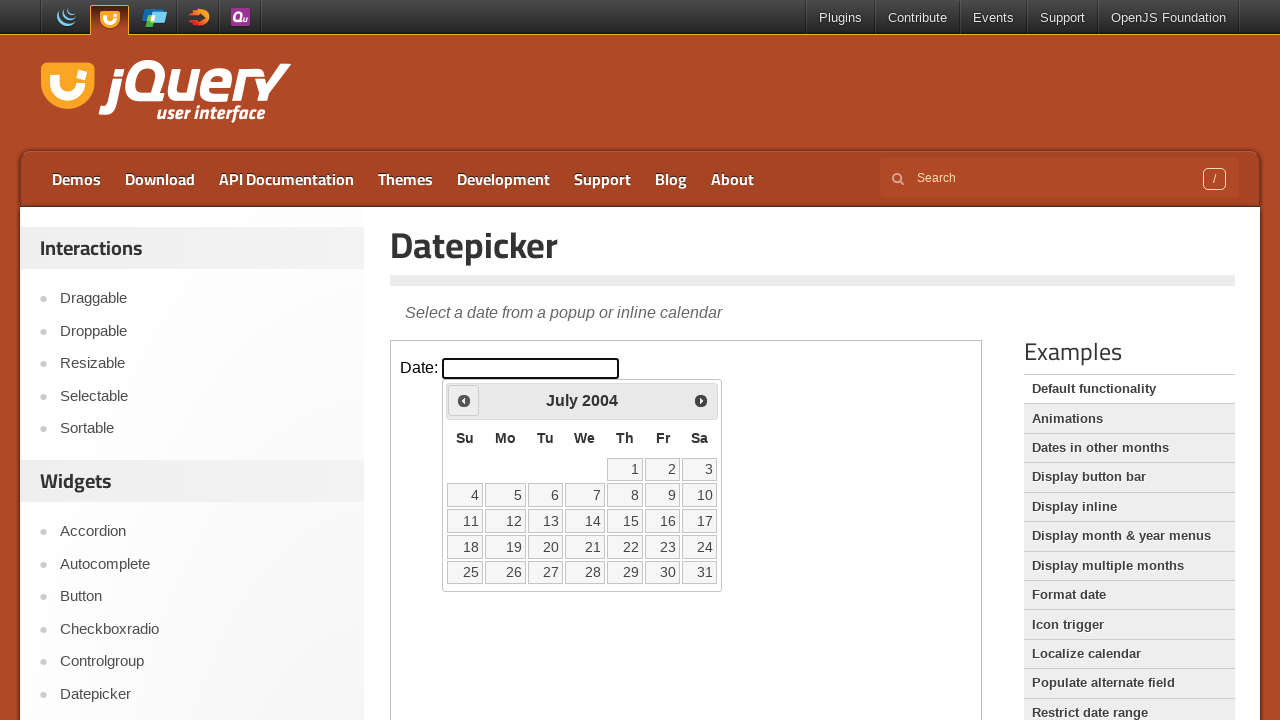

Retrieved current calendar date: July 2004
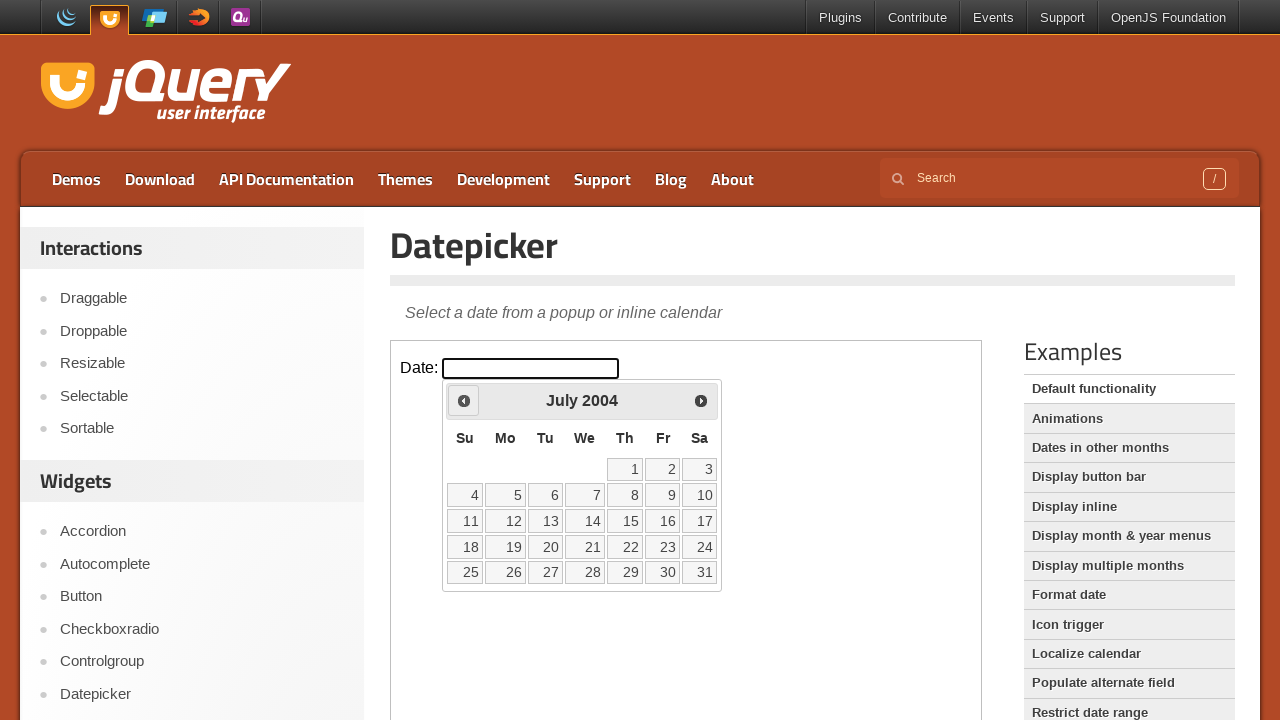

Clicked previous month button to navigate back from July 2004 at (464, 400) on iframe >> nth=0 >> internal:control=enter-frame >> xpath=//span[@class='ui-icon 
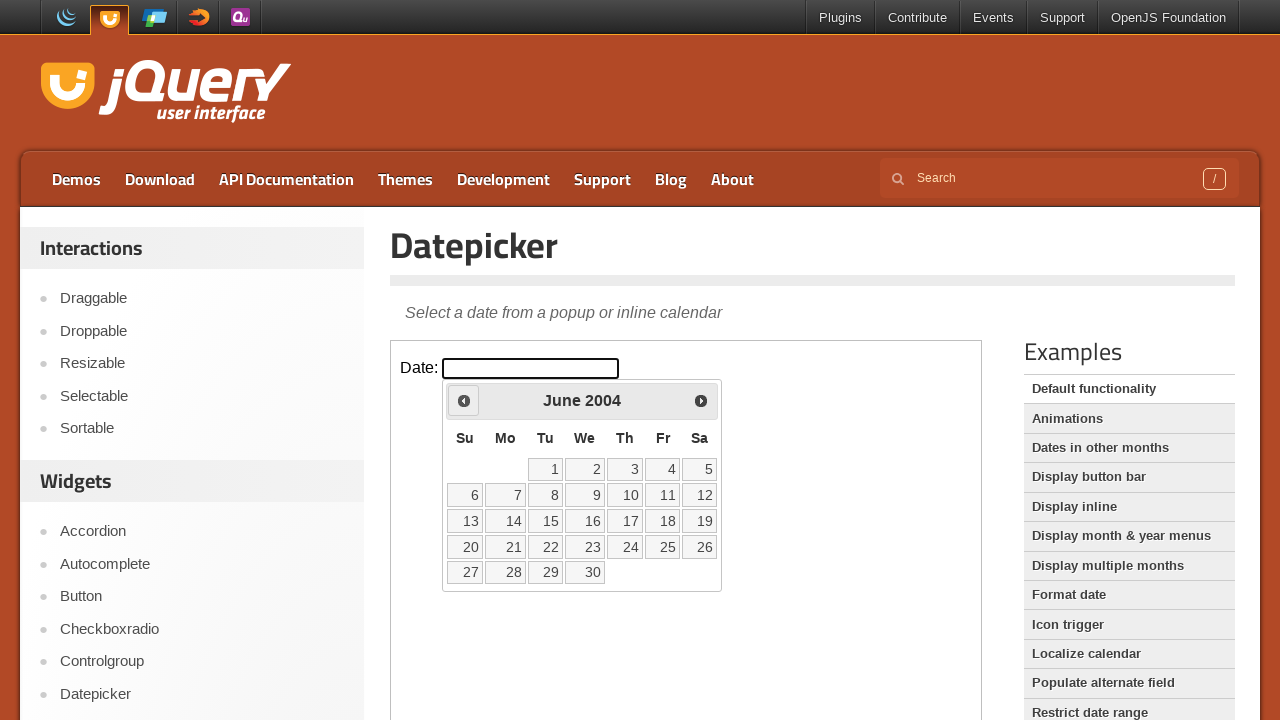

Retrieved current calendar date: June 2004
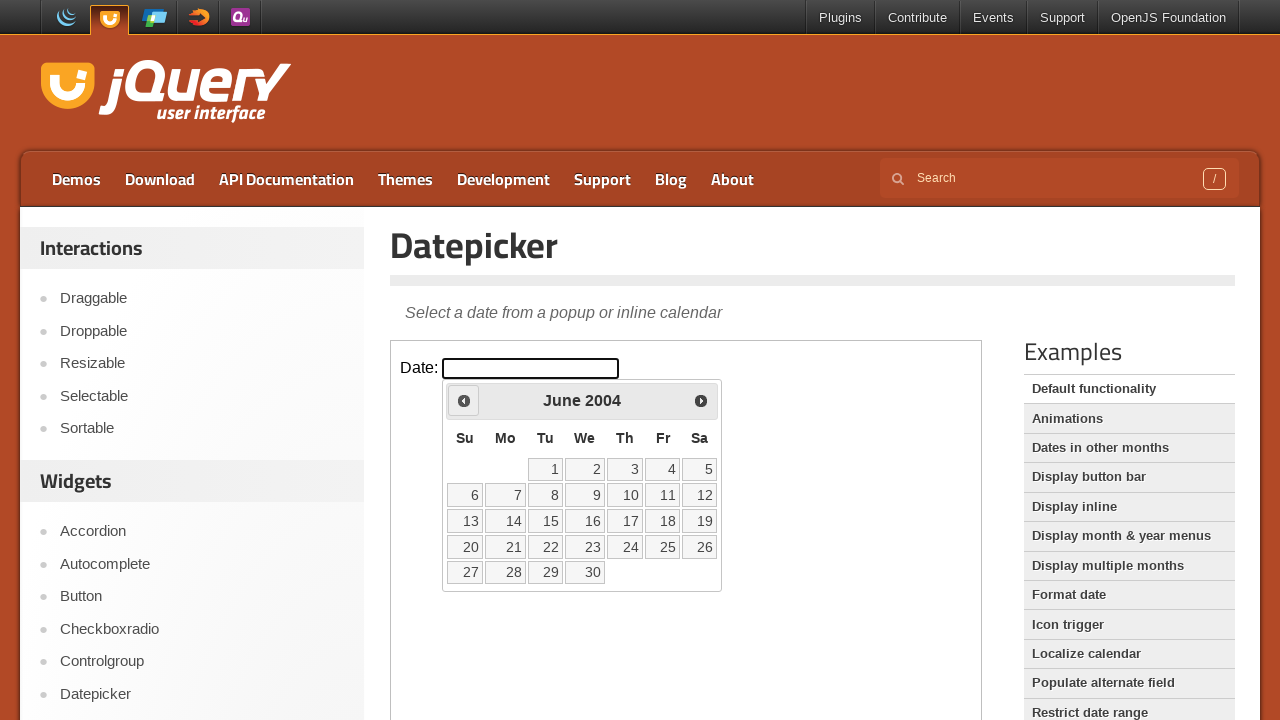

Clicked previous month button to navigate back from June 2004 at (464, 400) on iframe >> nth=0 >> internal:control=enter-frame >> xpath=//span[@class='ui-icon 
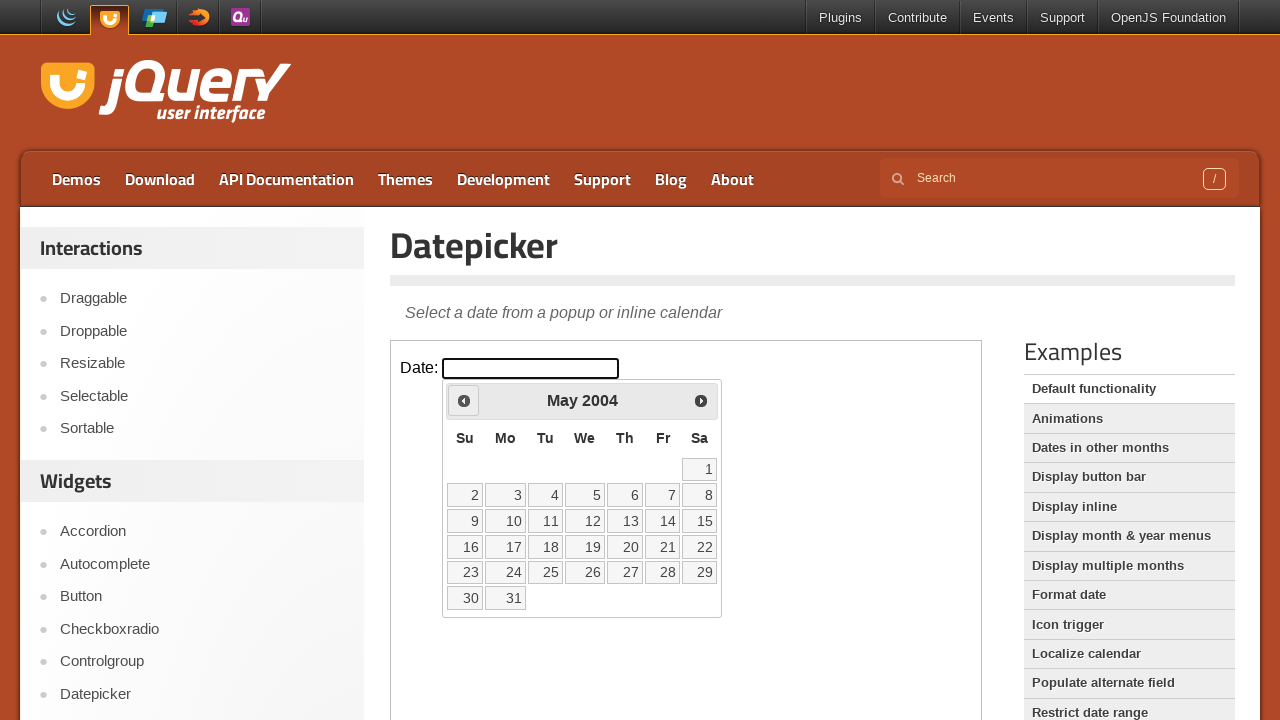

Retrieved current calendar date: May 2004
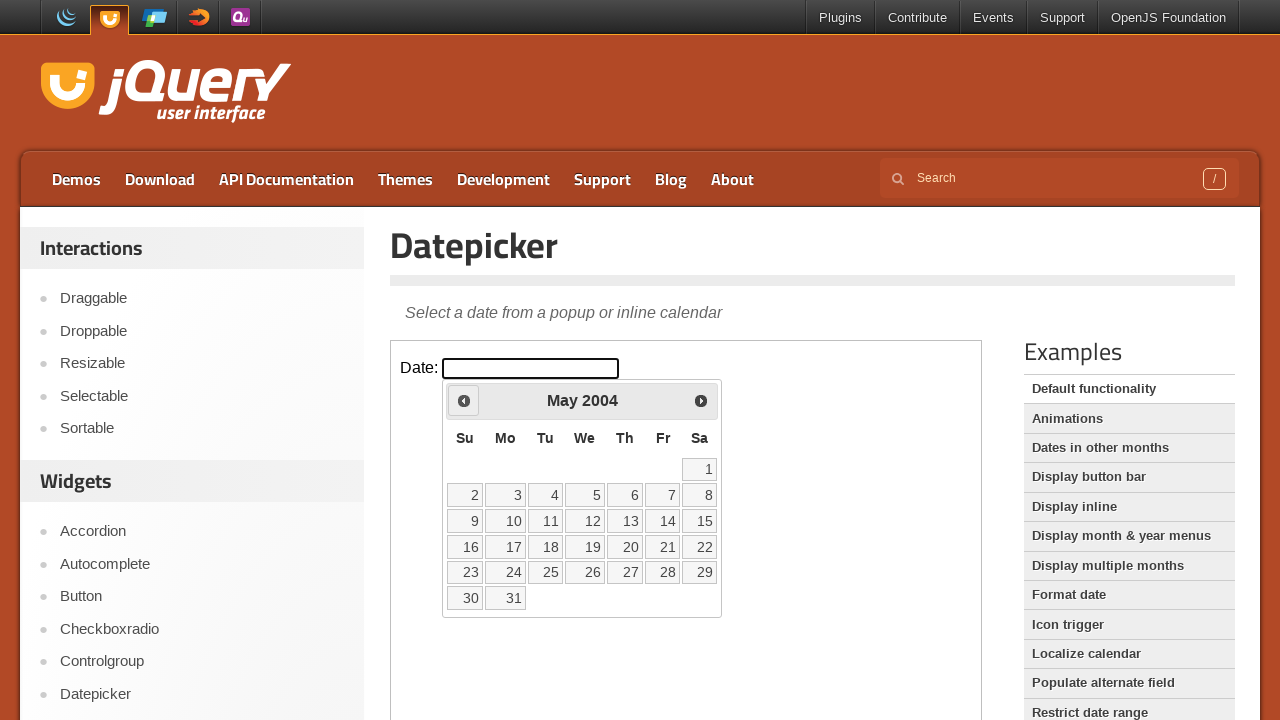

Clicked previous month button to navigate back from May 2004 at (464, 400) on iframe >> nth=0 >> internal:control=enter-frame >> xpath=//span[@class='ui-icon 
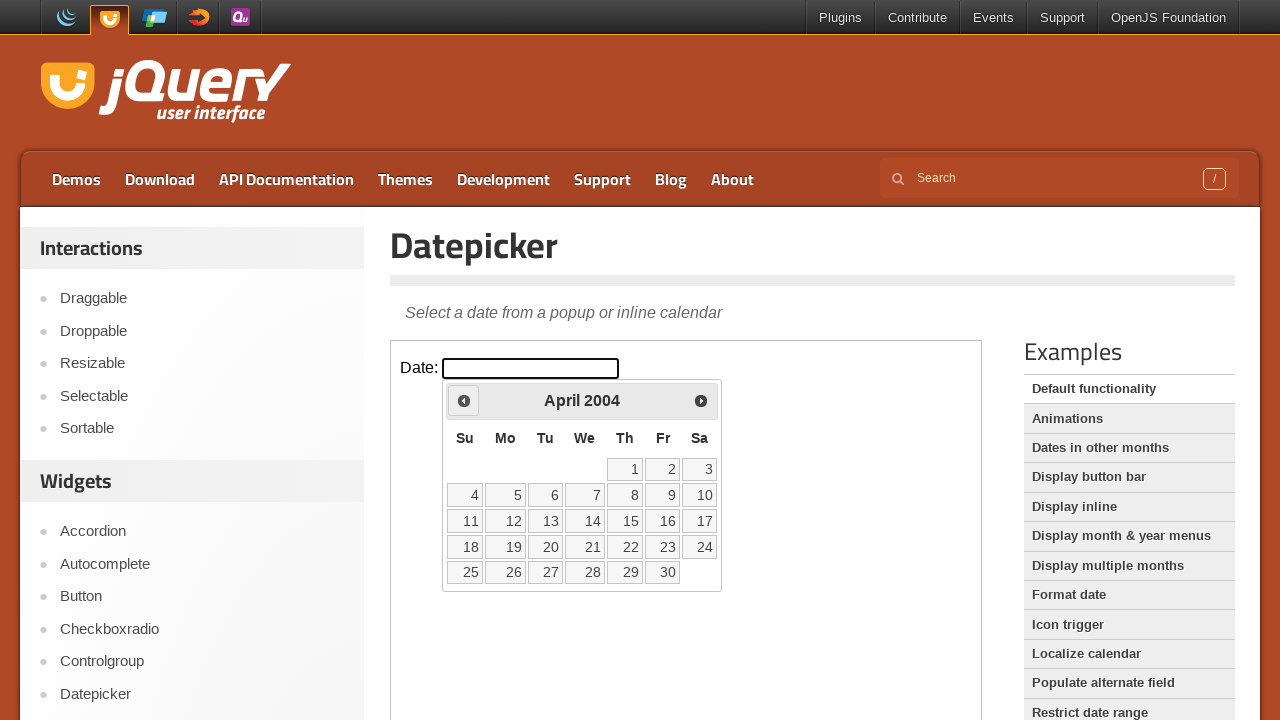

Retrieved current calendar date: April 2004
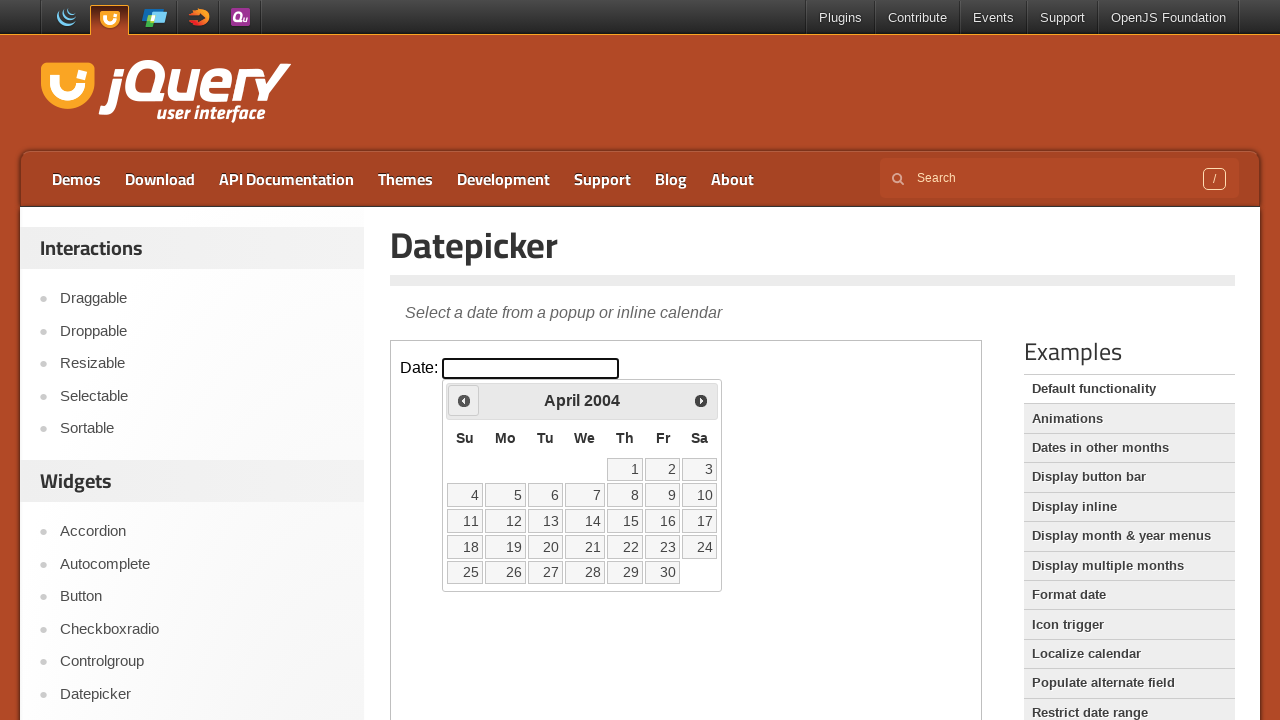

Clicked previous month button to navigate back from April 2004 at (464, 400) on iframe >> nth=0 >> internal:control=enter-frame >> xpath=//span[@class='ui-icon 
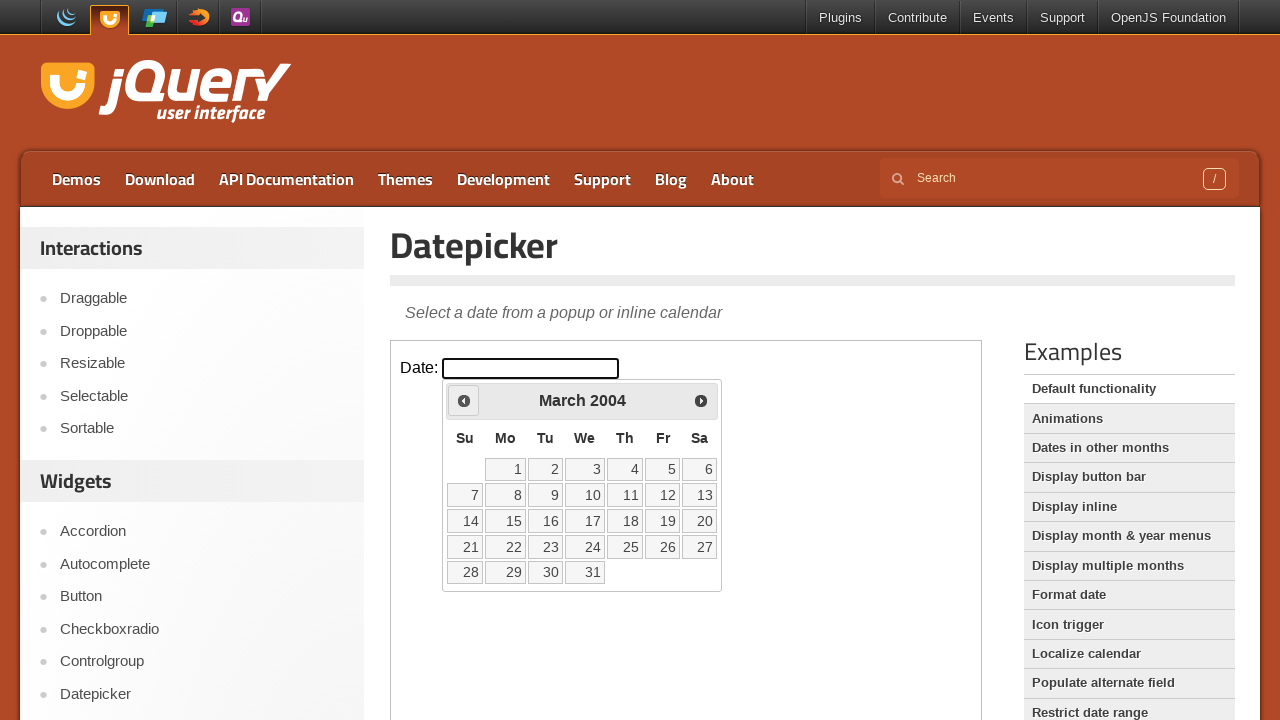

Retrieved current calendar date: March 2004
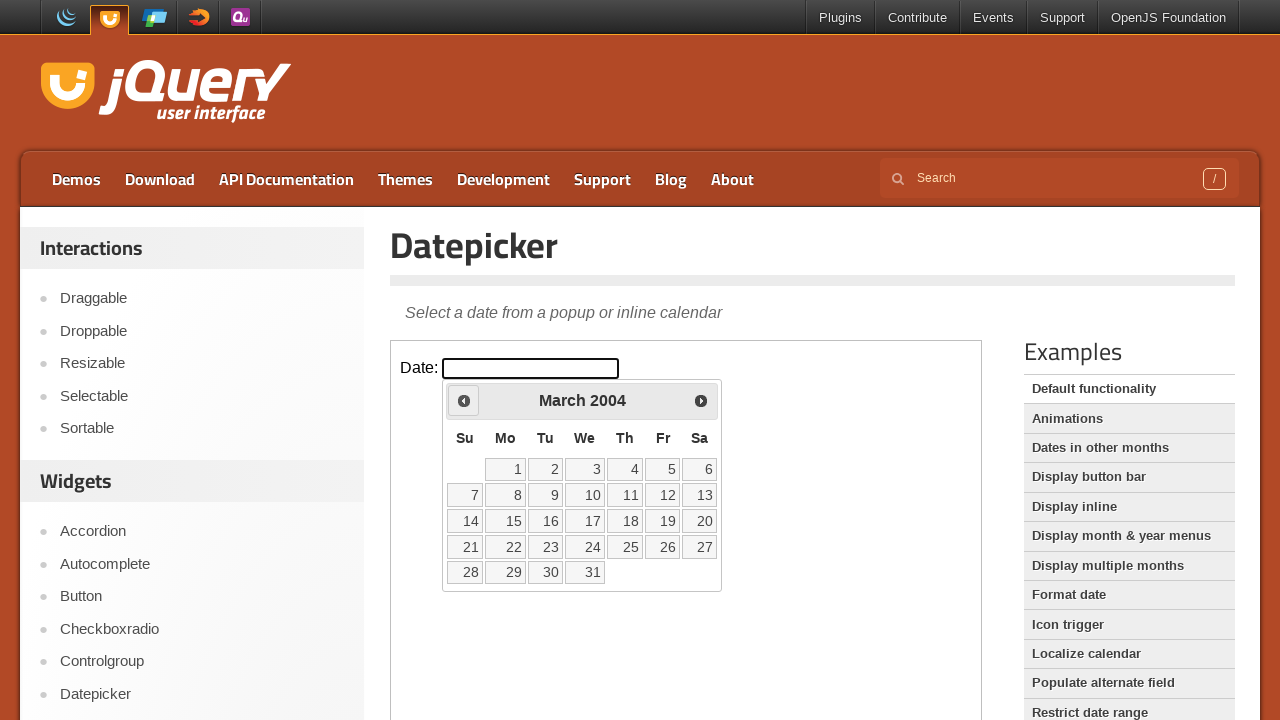

Clicked previous month button to navigate back from March 2004 at (464, 400) on iframe >> nth=0 >> internal:control=enter-frame >> xpath=//span[@class='ui-icon 
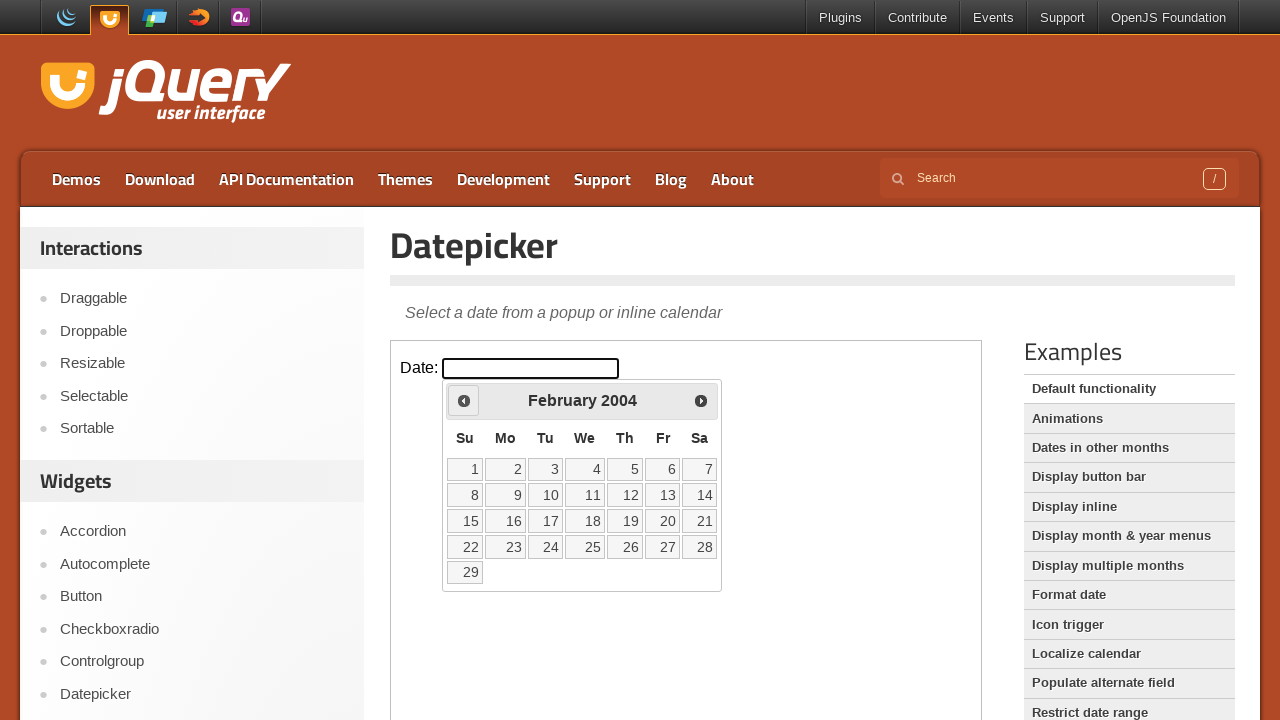

Retrieved current calendar date: February 2004
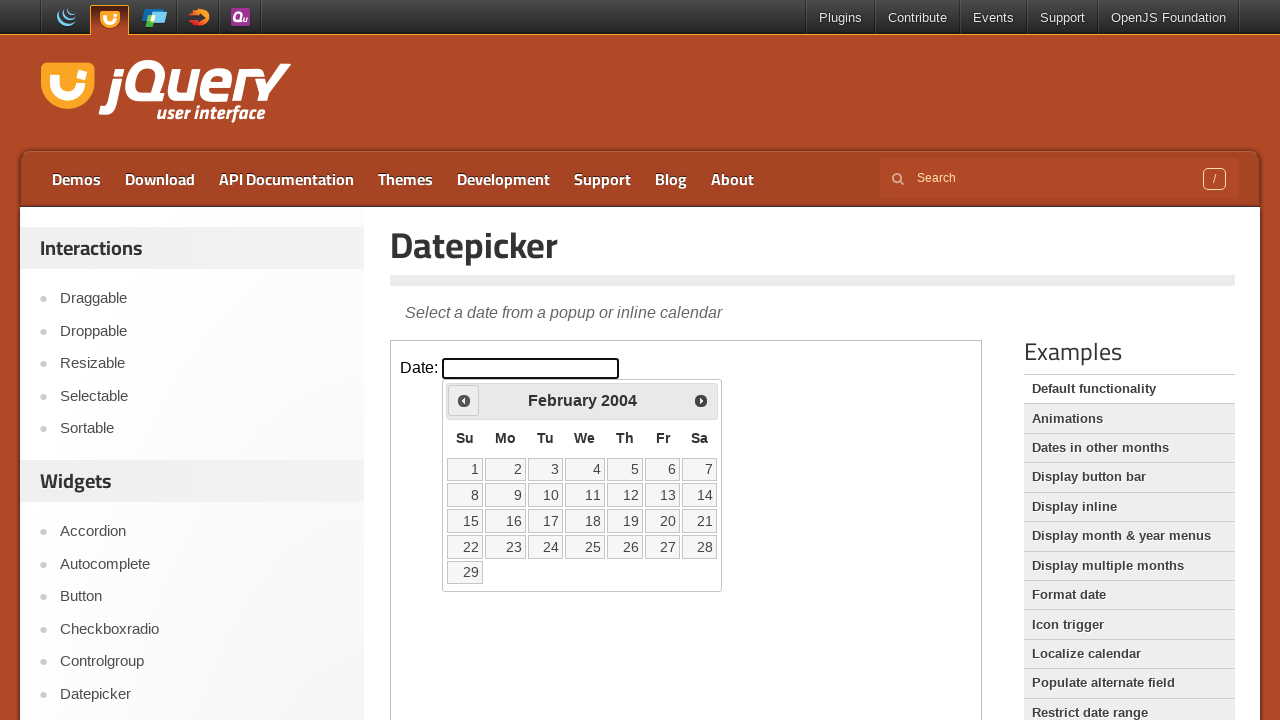

Clicked previous month button to navigate back from February 2004 at (464, 400) on iframe >> nth=0 >> internal:control=enter-frame >> xpath=//span[@class='ui-icon 
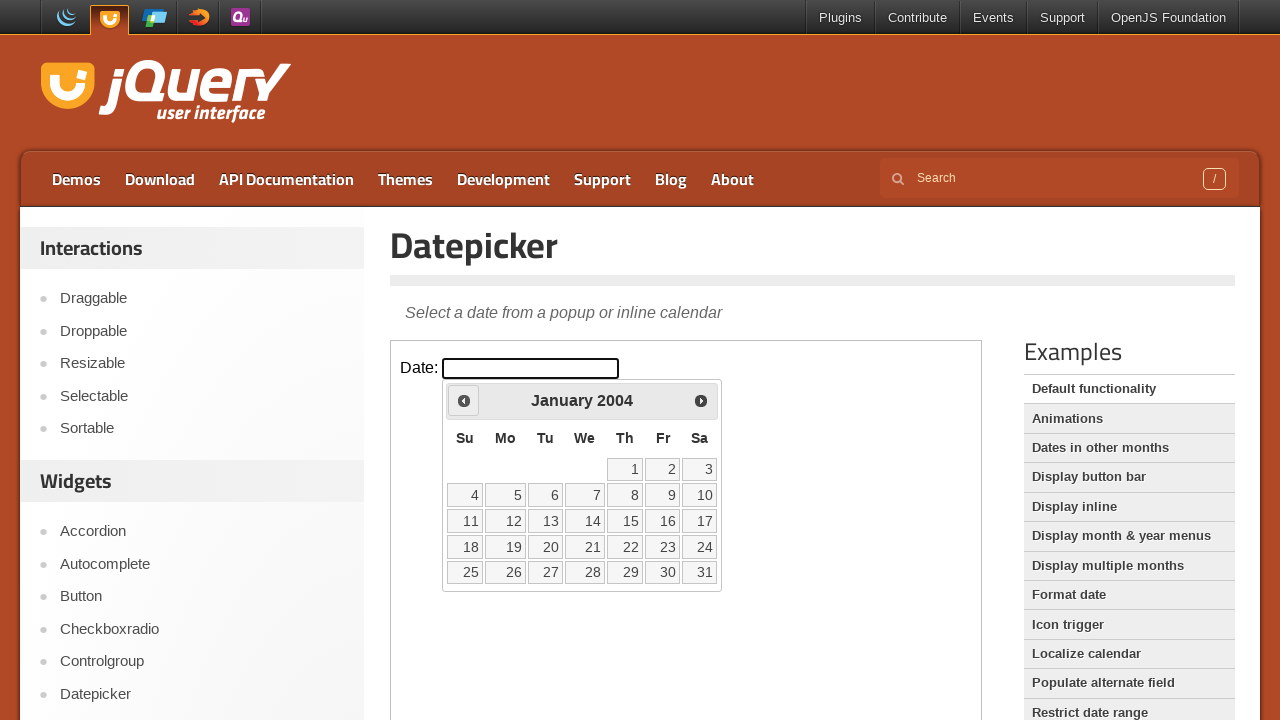

Retrieved current calendar date: January 2004
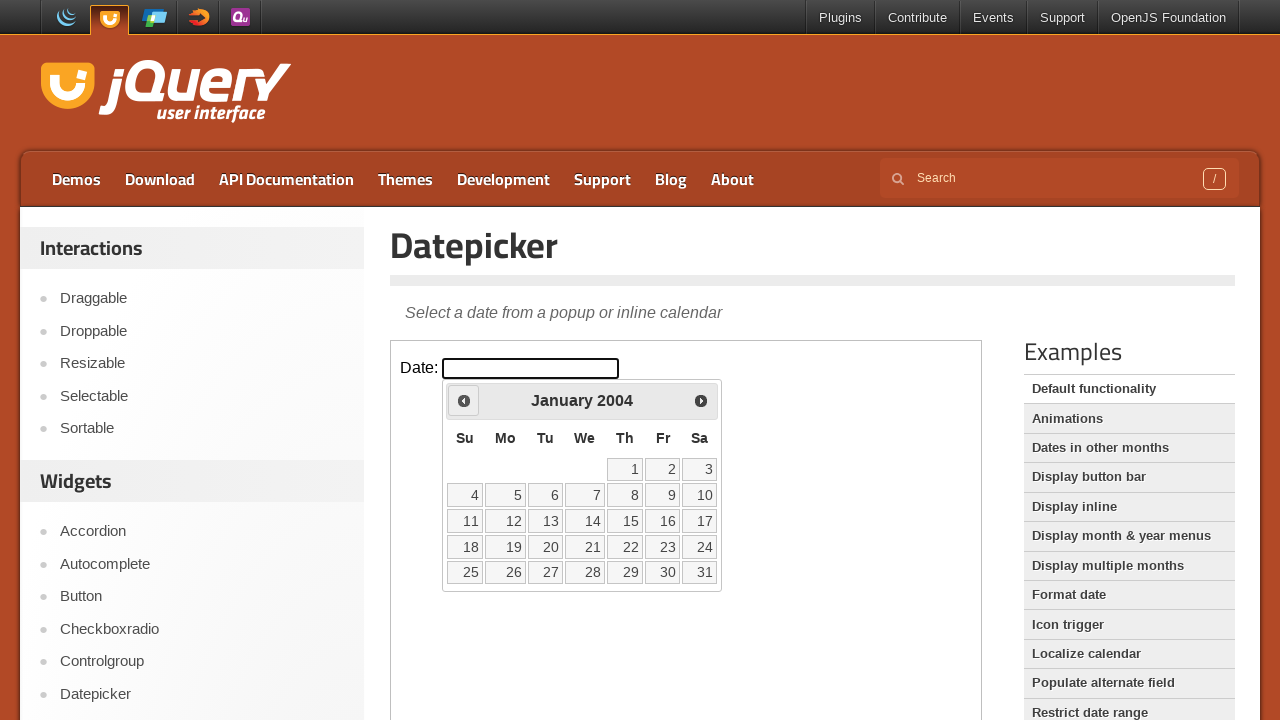

Clicked previous month button to navigate back from January 2004 at (464, 400) on iframe >> nth=0 >> internal:control=enter-frame >> xpath=//span[@class='ui-icon 
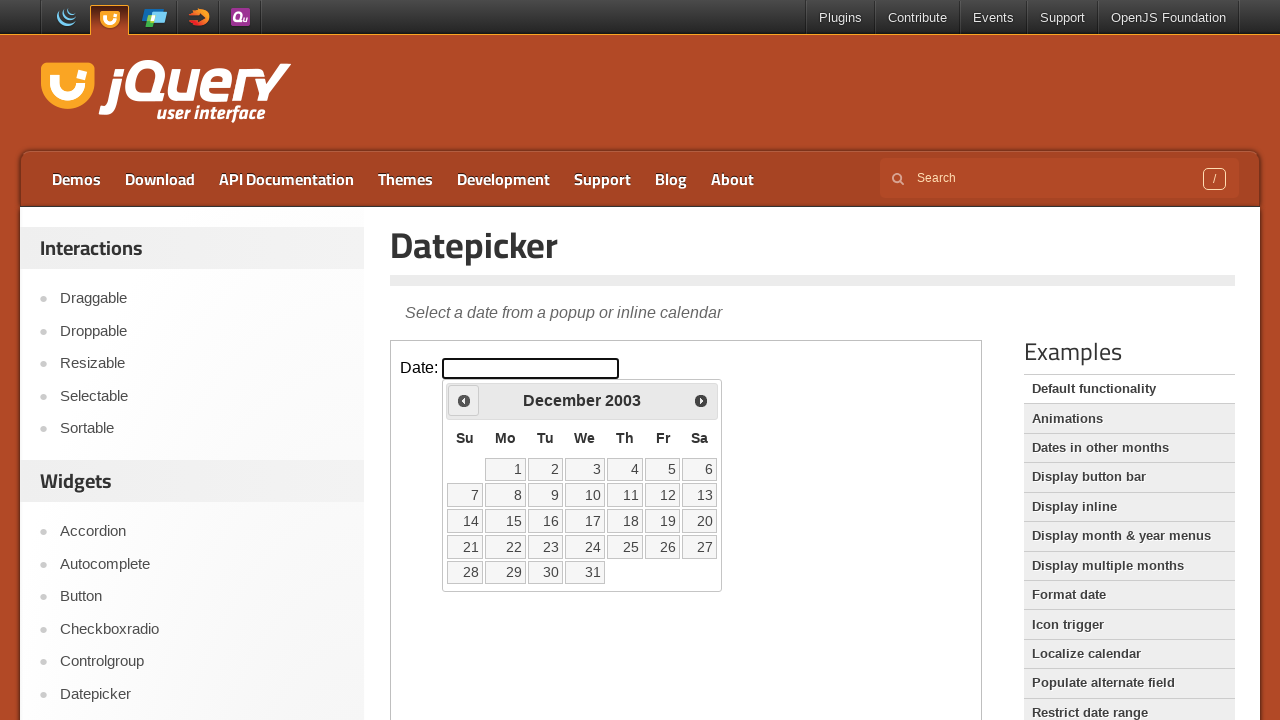

Retrieved current calendar date: December 2003
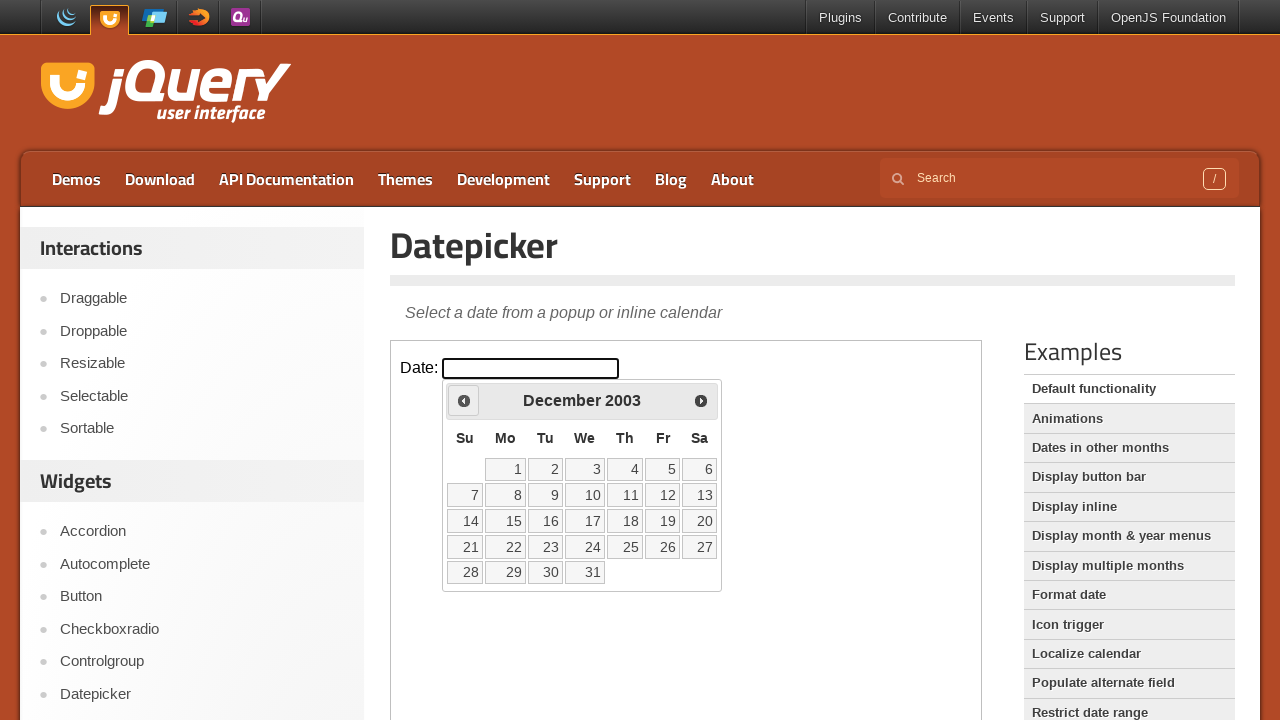

Clicked previous month button to navigate back from December 2003 at (464, 400) on iframe >> nth=0 >> internal:control=enter-frame >> xpath=//span[@class='ui-icon 
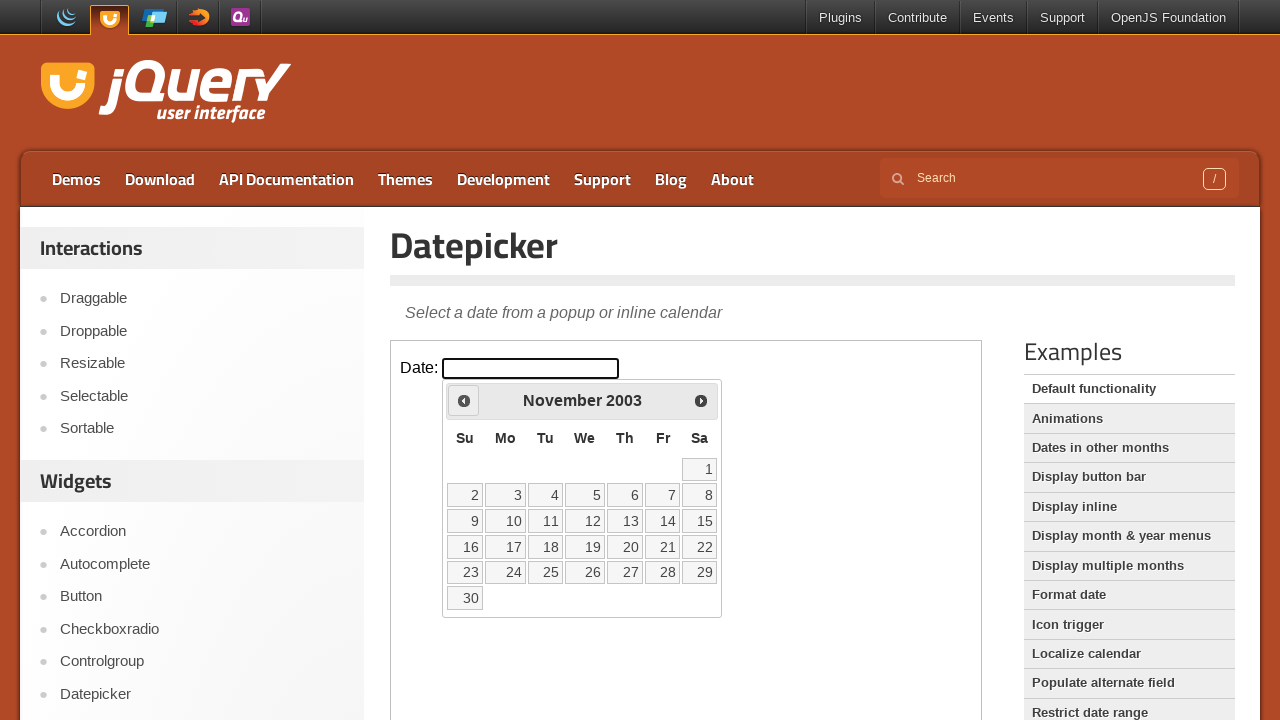

Retrieved current calendar date: November 2003
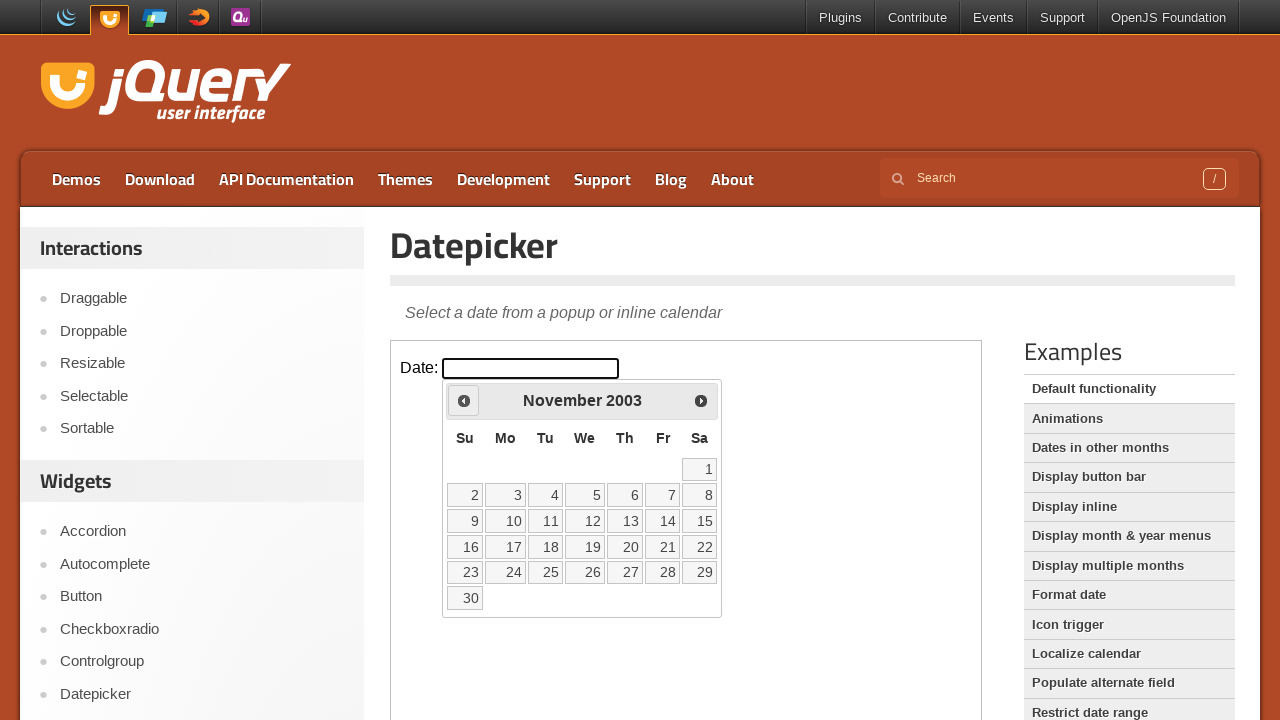

Clicked previous month button to navigate back from November 2003 at (464, 400) on iframe >> nth=0 >> internal:control=enter-frame >> xpath=//span[@class='ui-icon 
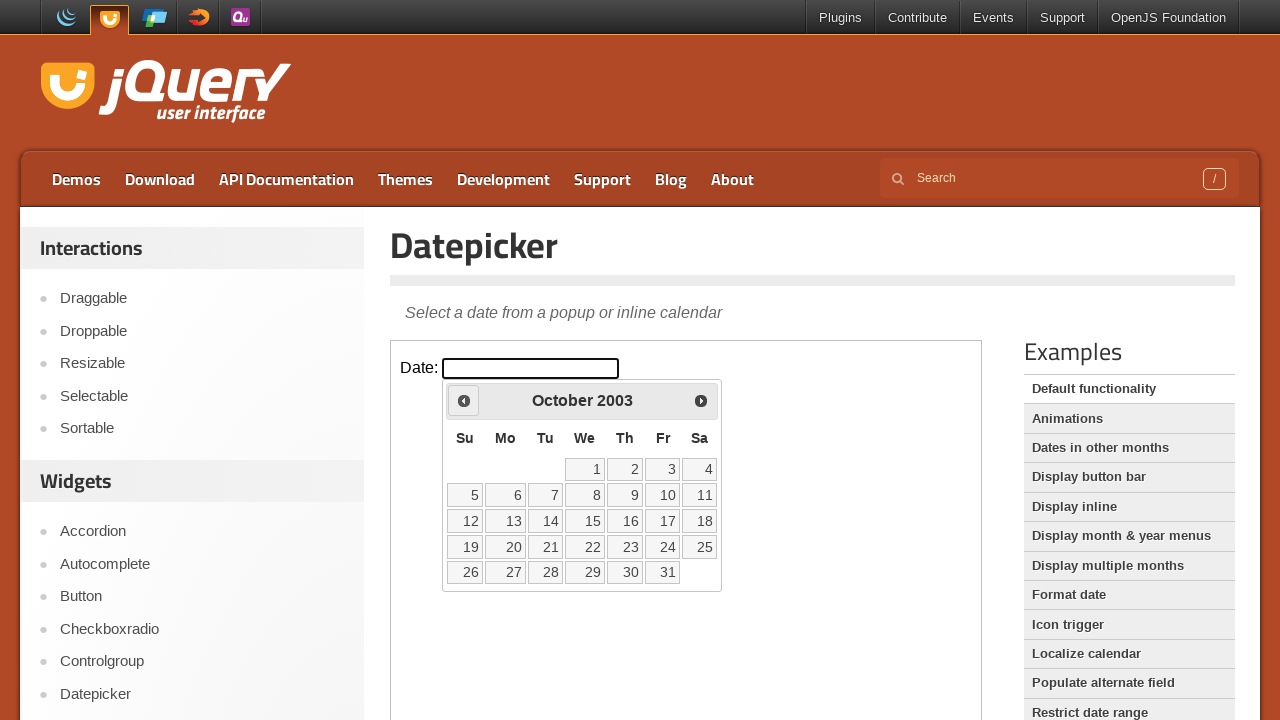

Retrieved current calendar date: October 2003
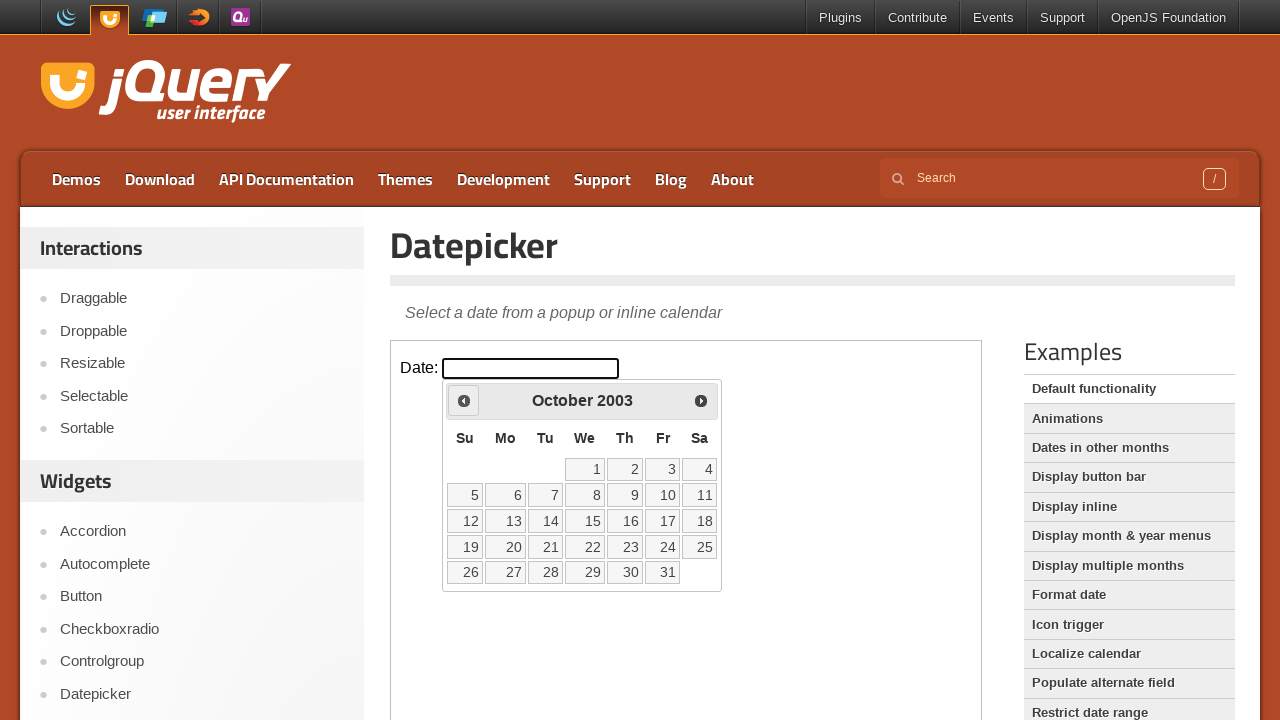

Clicked previous month button to navigate back from October 2003 at (464, 400) on iframe >> nth=0 >> internal:control=enter-frame >> xpath=//span[@class='ui-icon 
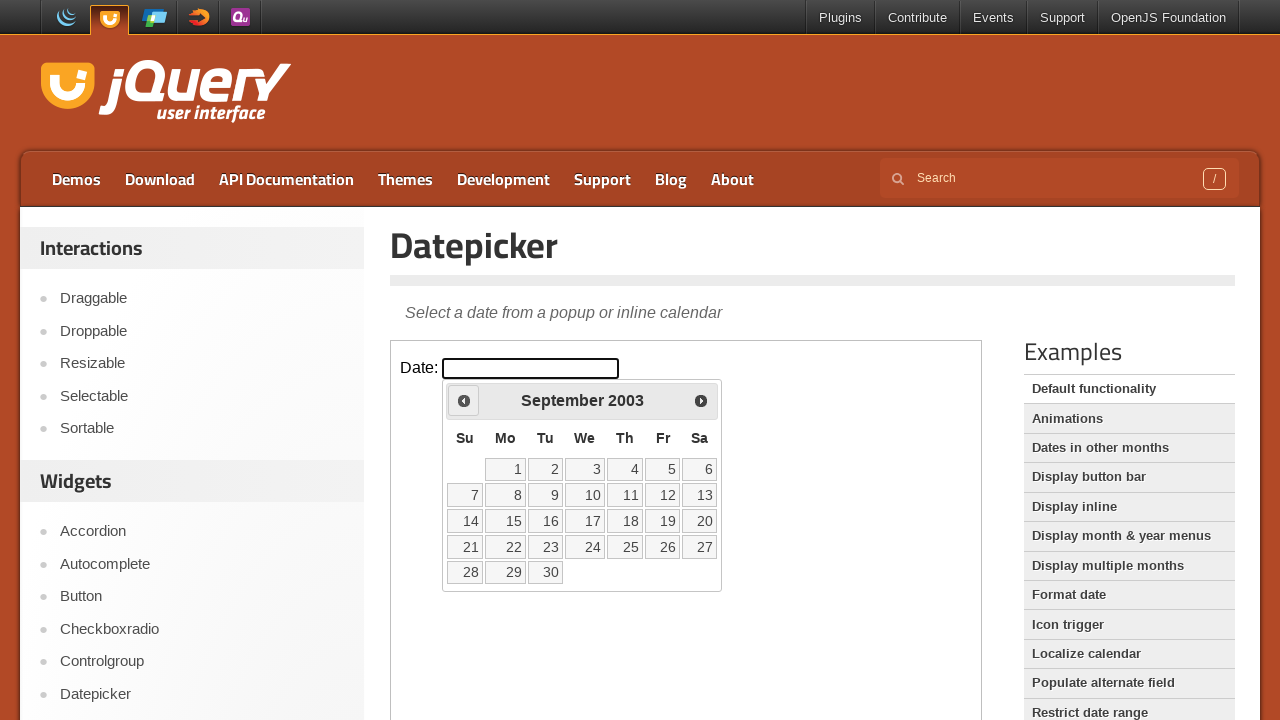

Retrieved current calendar date: September 2003
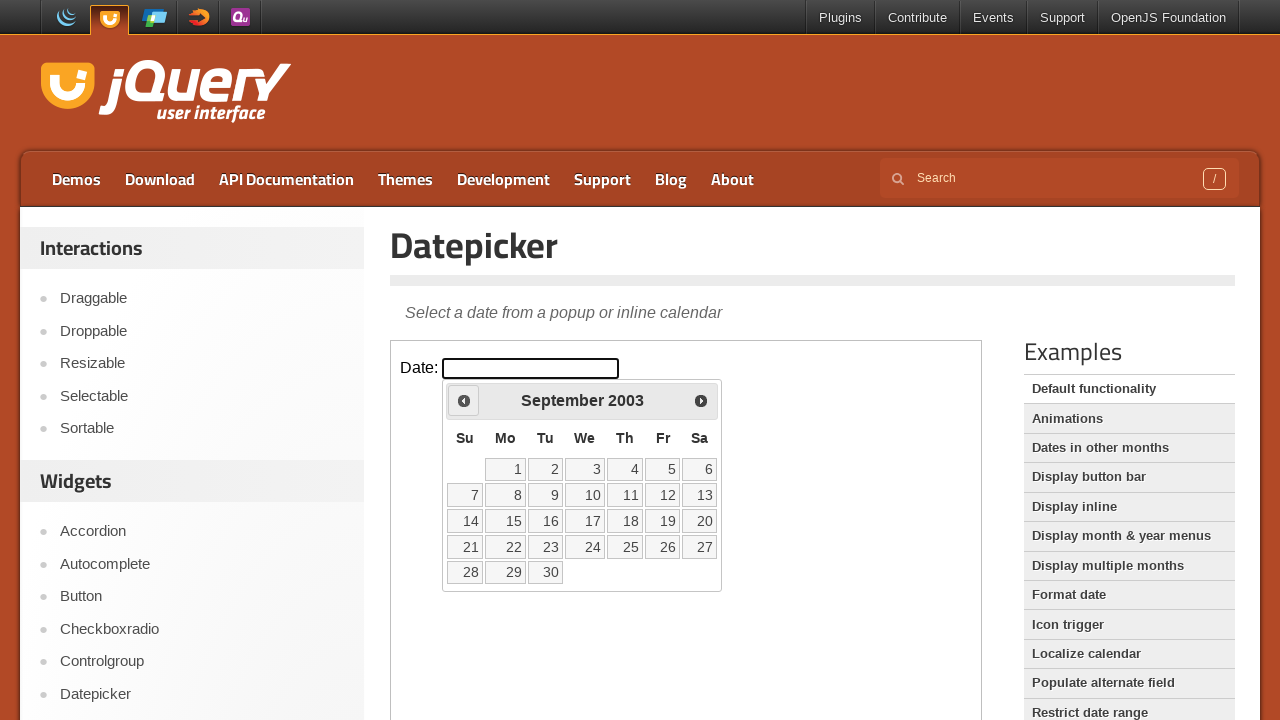

Clicked previous month button to navigate back from September 2003 at (464, 400) on iframe >> nth=0 >> internal:control=enter-frame >> xpath=//span[@class='ui-icon 
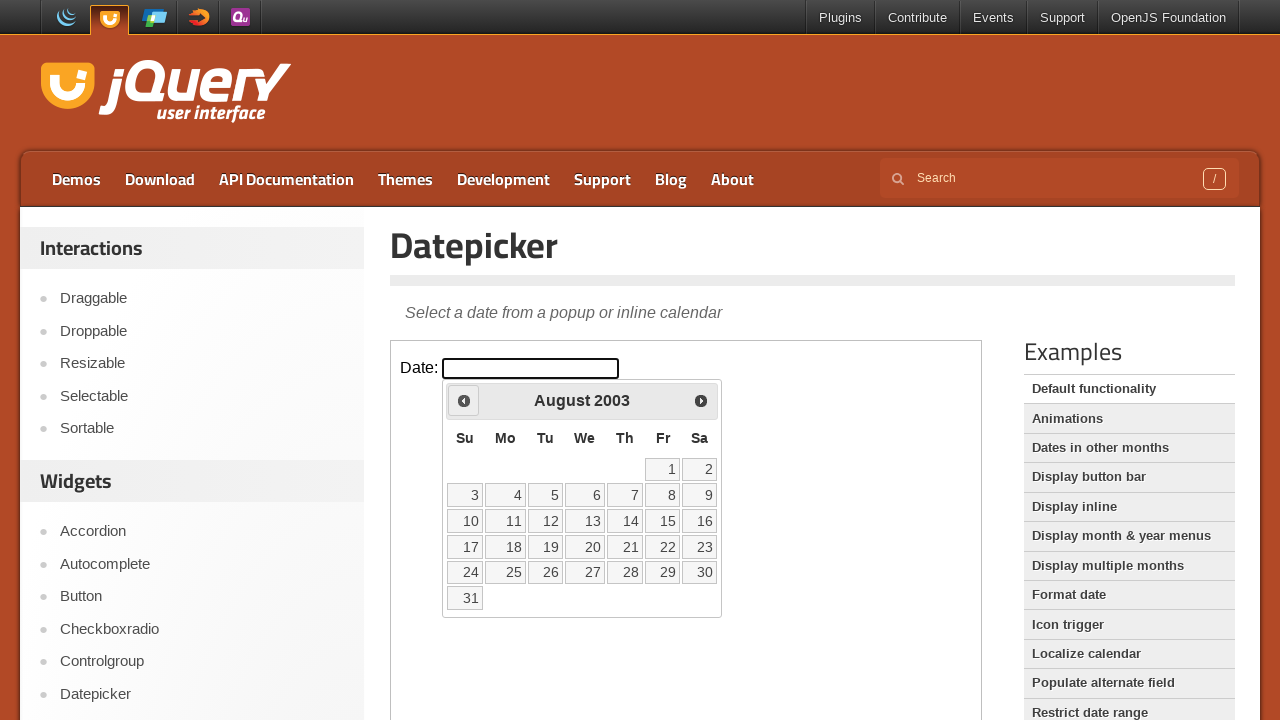

Retrieved current calendar date: August 2003
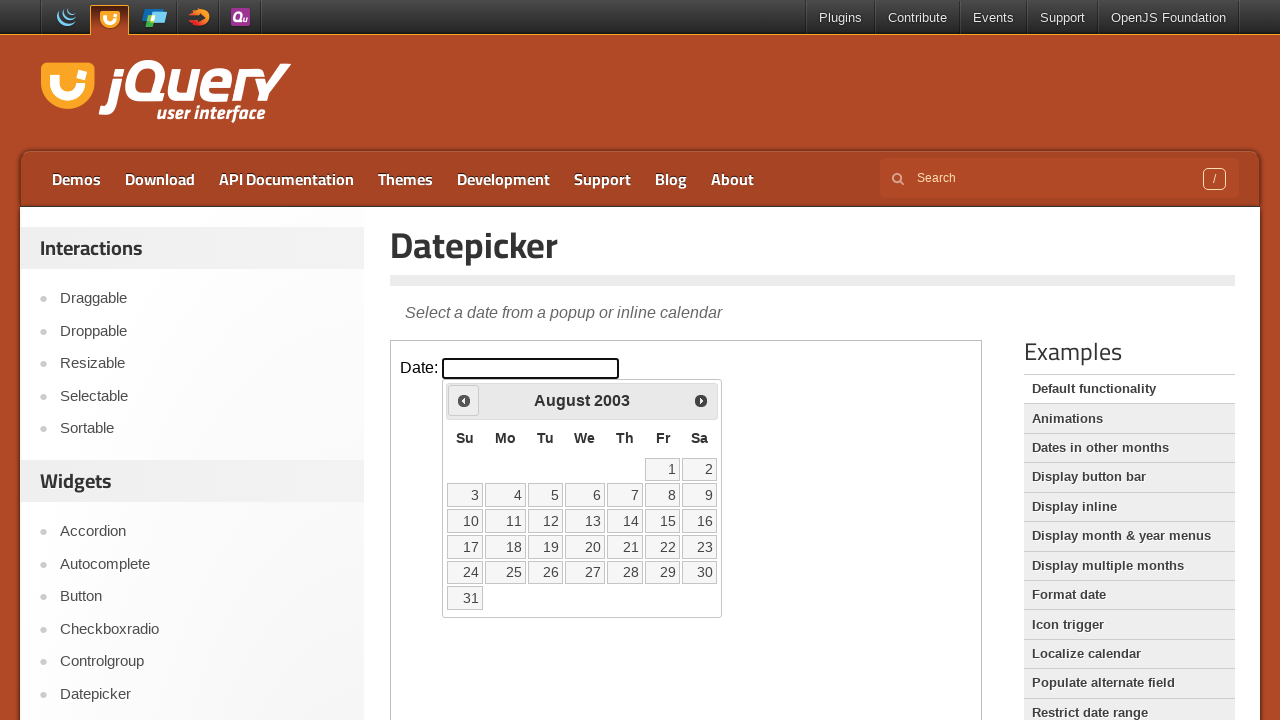

Clicked previous month button to navigate back from August 2003 at (464, 400) on iframe >> nth=0 >> internal:control=enter-frame >> xpath=//span[@class='ui-icon 
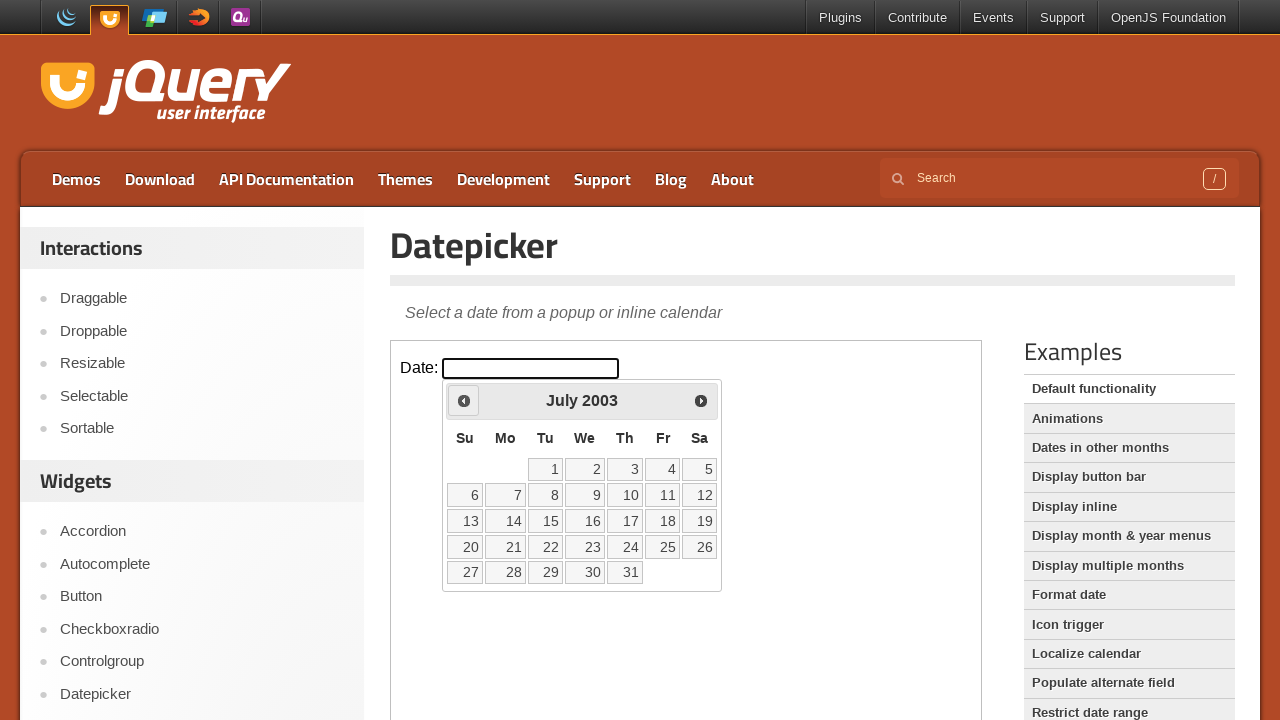

Retrieved current calendar date: July 2003
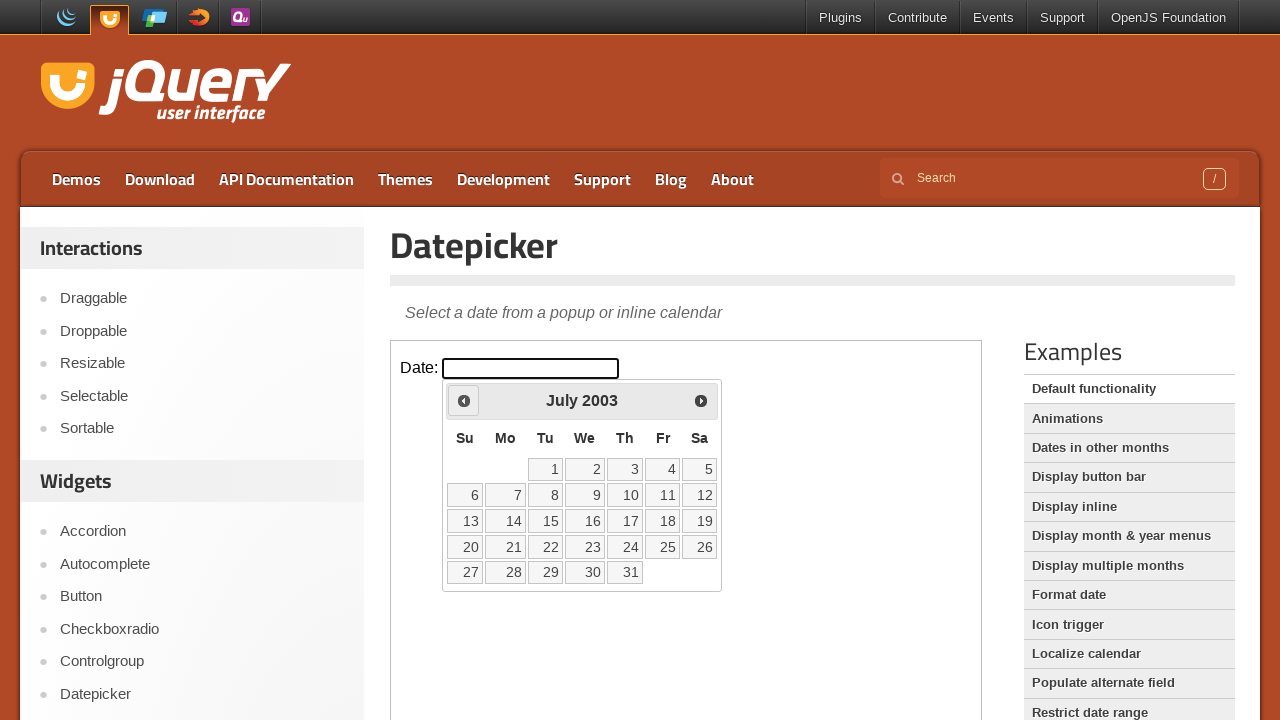

Clicked previous month button to navigate back from July 2003 at (464, 400) on iframe >> nth=0 >> internal:control=enter-frame >> xpath=//span[@class='ui-icon 
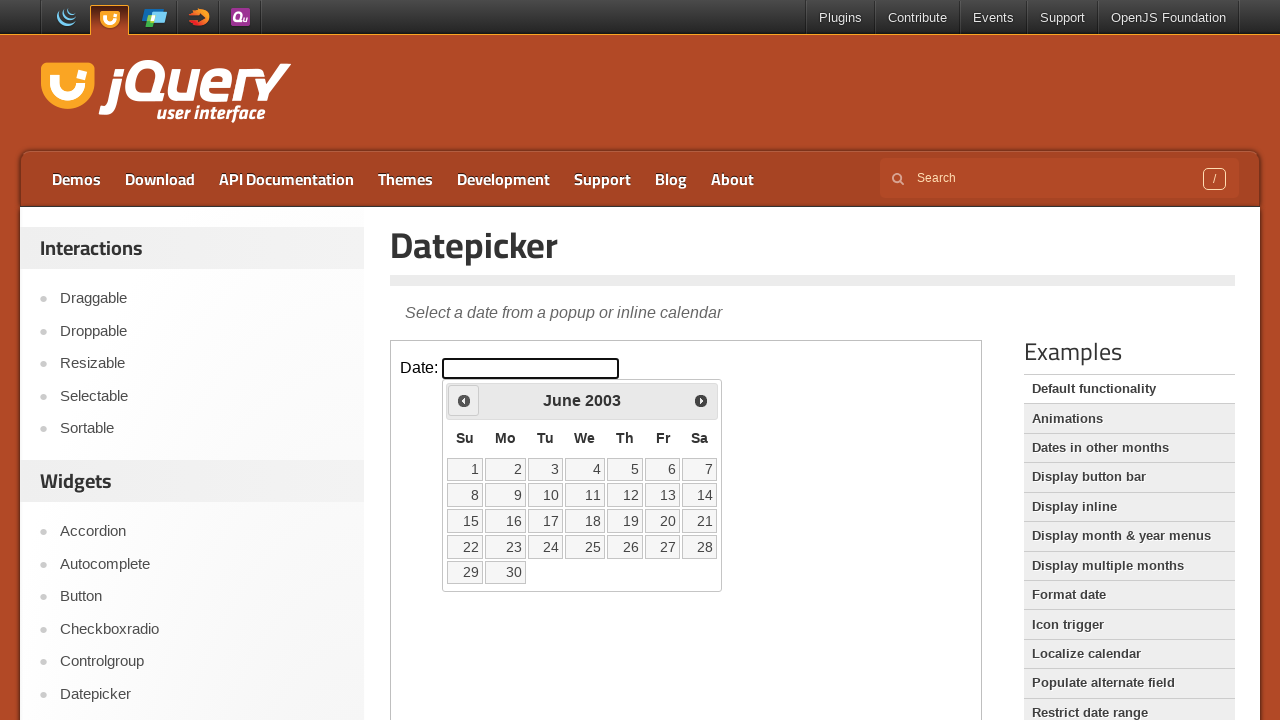

Retrieved current calendar date: June 2003
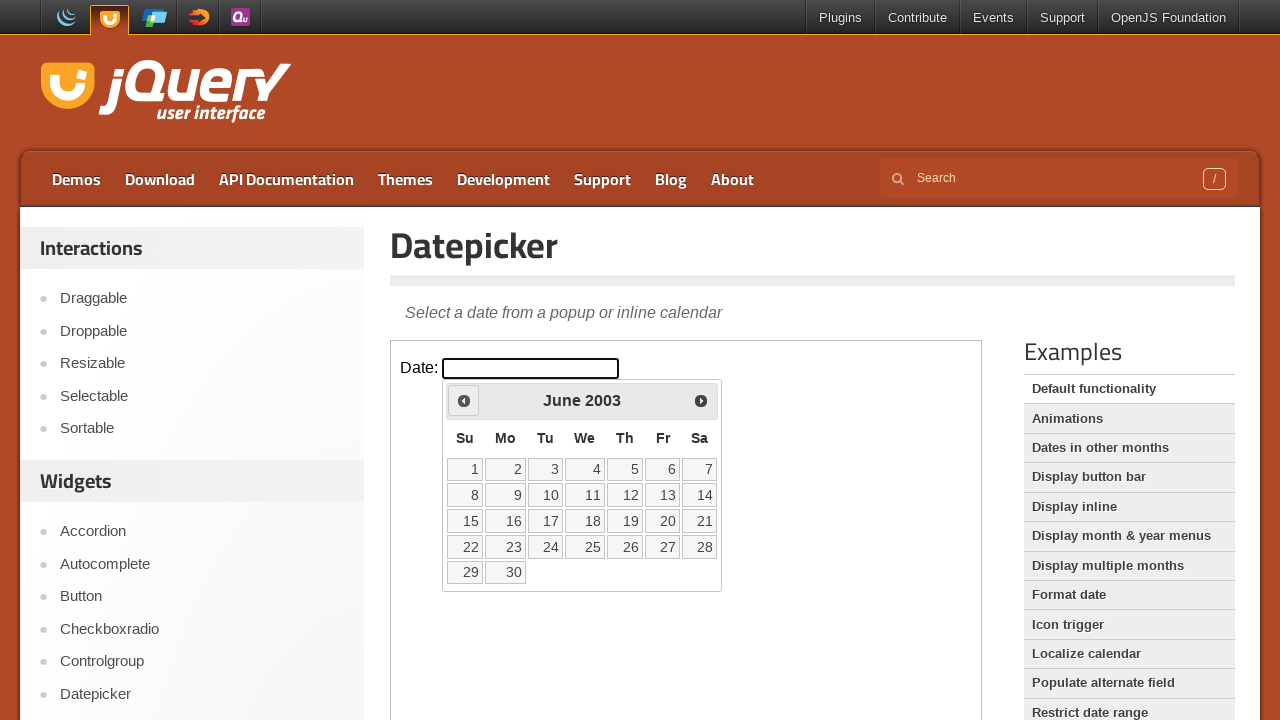

Clicked previous month button to navigate back from June 2003 at (464, 400) on iframe >> nth=0 >> internal:control=enter-frame >> xpath=//span[@class='ui-icon 
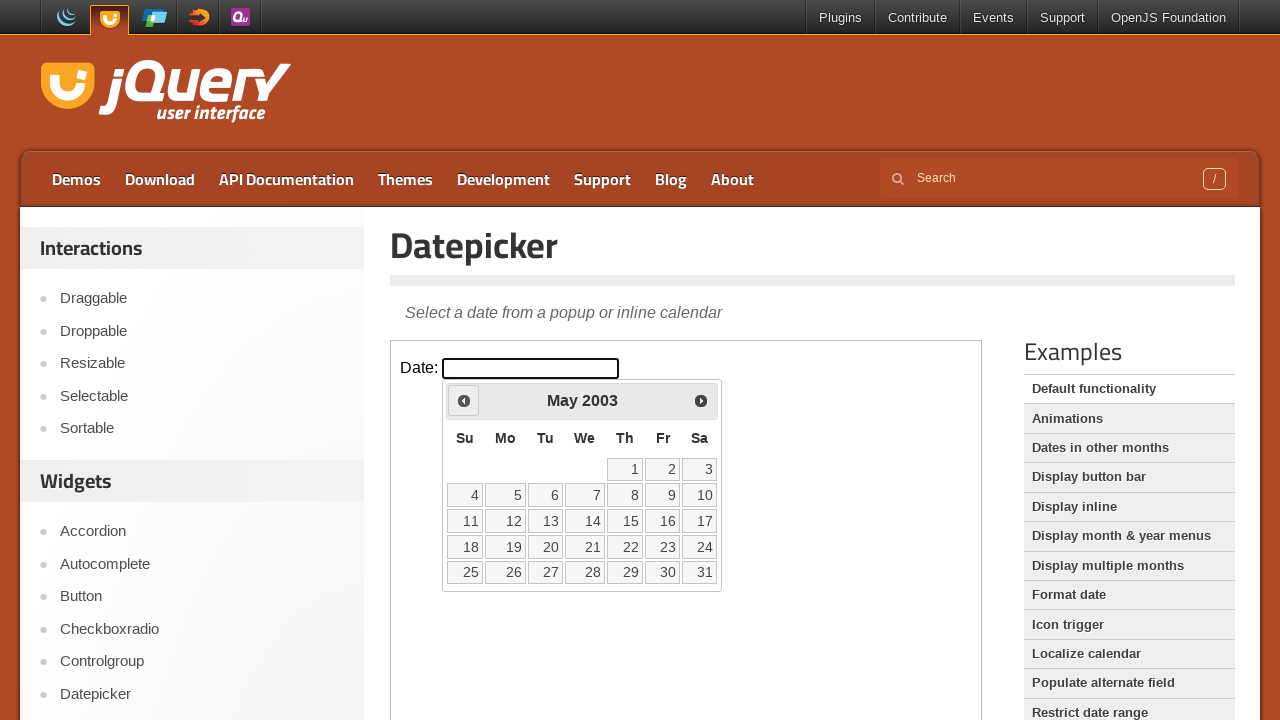

Retrieved current calendar date: May 2003
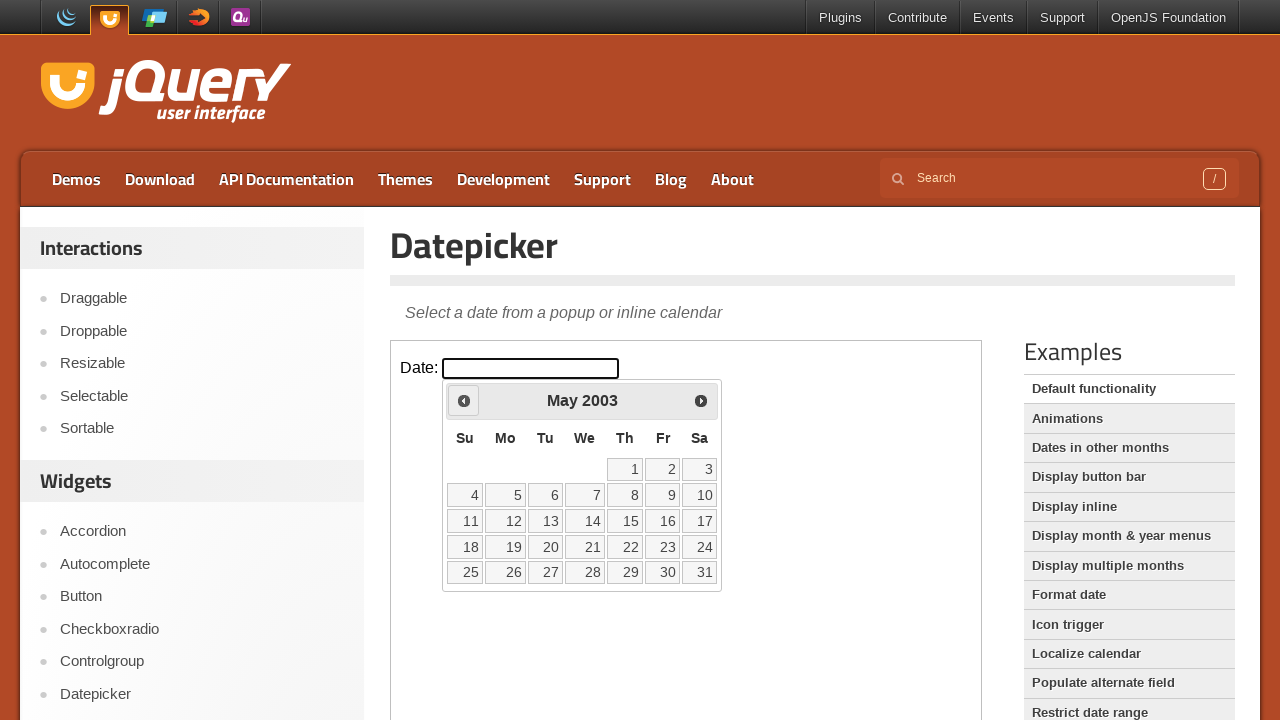

Clicked previous month button to navigate back from May 2003 at (464, 400) on iframe >> nth=0 >> internal:control=enter-frame >> xpath=//span[@class='ui-icon 
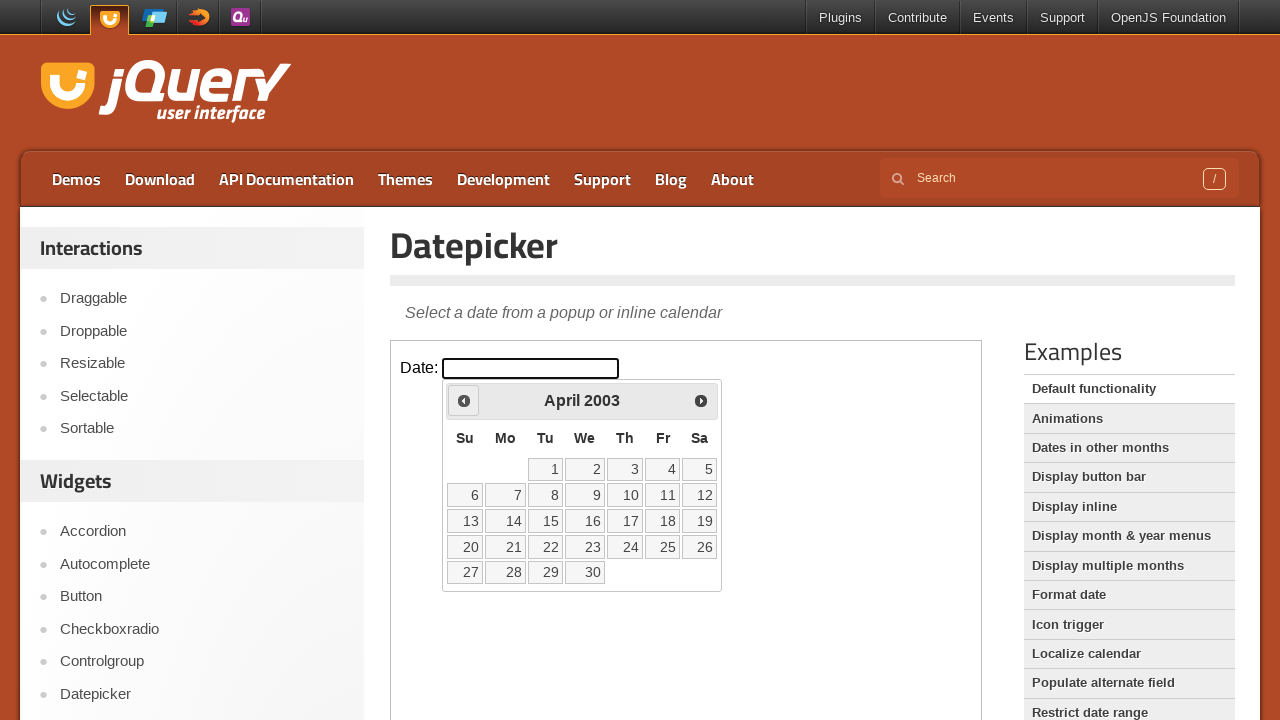

Retrieved current calendar date: April 2003
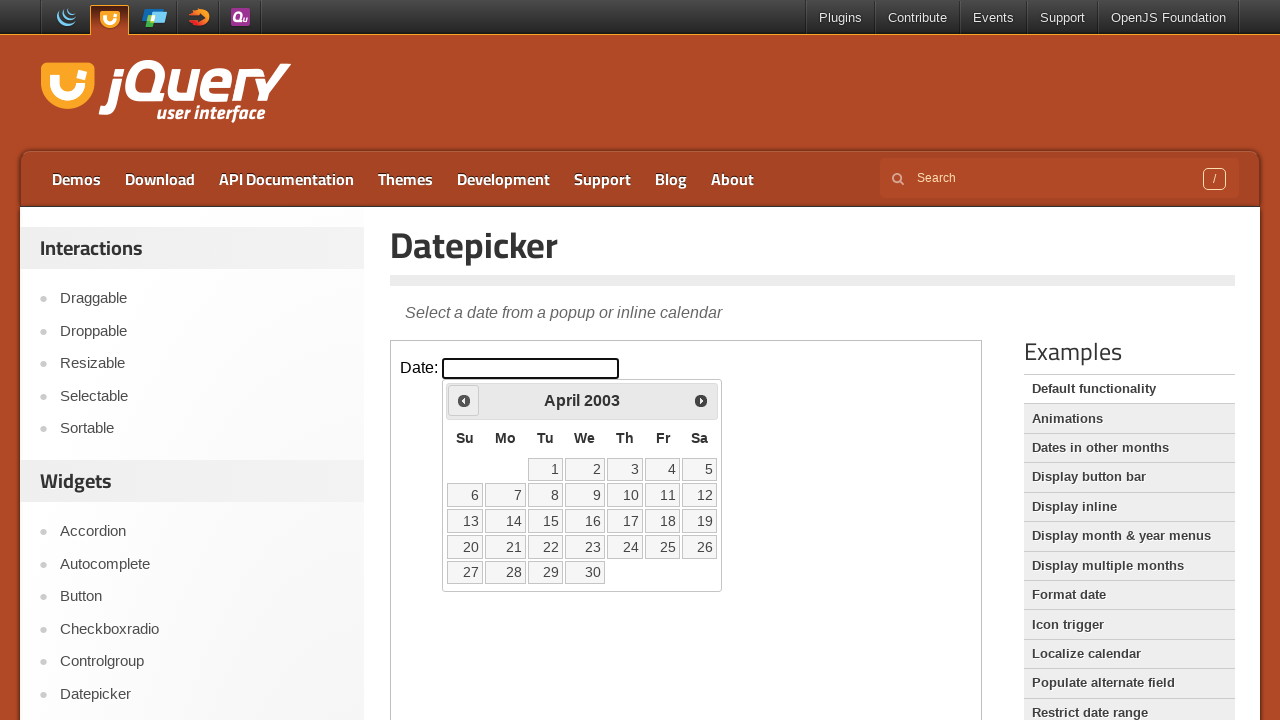

Clicked previous month button to navigate back from April 2003 at (464, 400) on iframe >> nth=0 >> internal:control=enter-frame >> xpath=//span[@class='ui-icon 
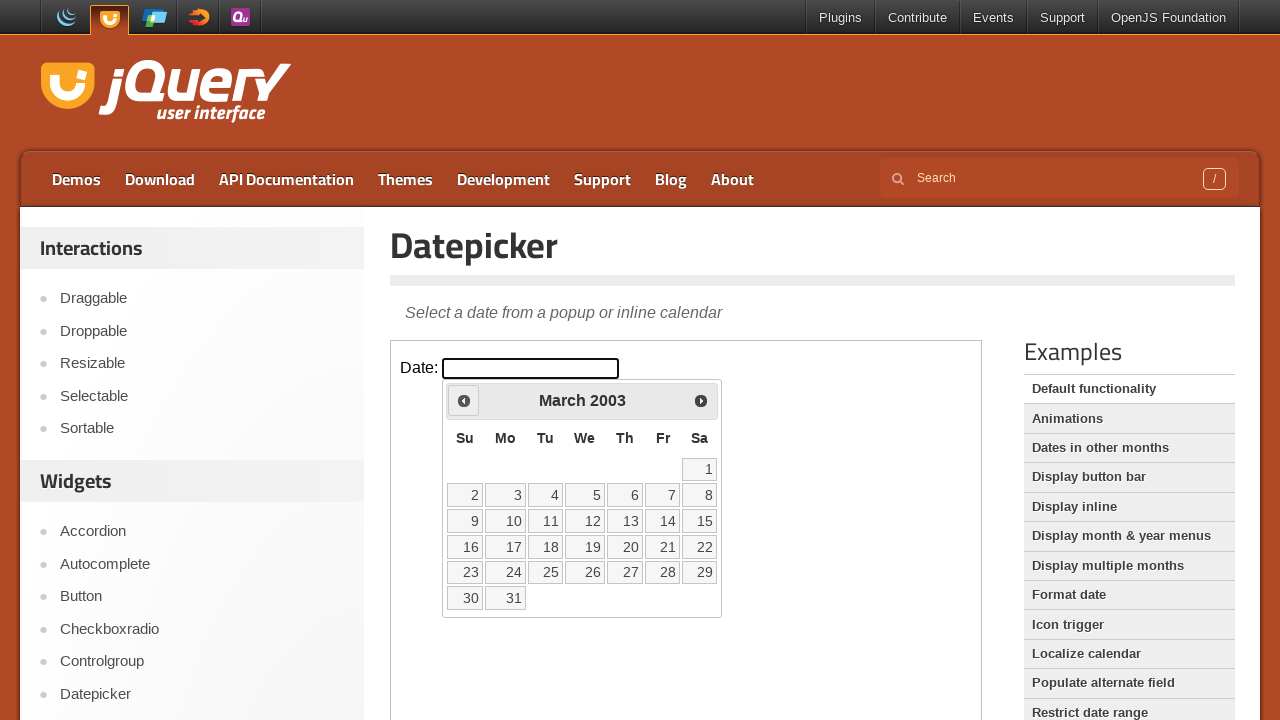

Retrieved current calendar date: March 2003
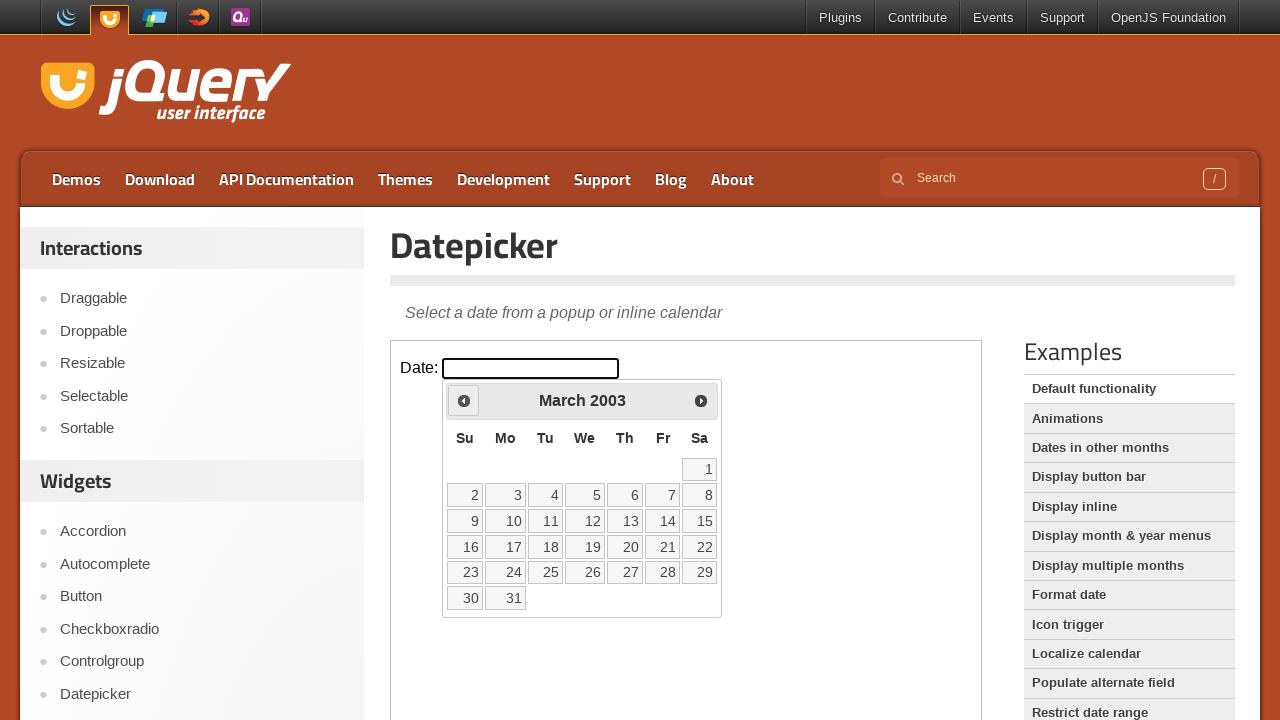

Clicked previous month button to navigate back from March 2003 at (464, 400) on iframe >> nth=0 >> internal:control=enter-frame >> xpath=//span[@class='ui-icon 
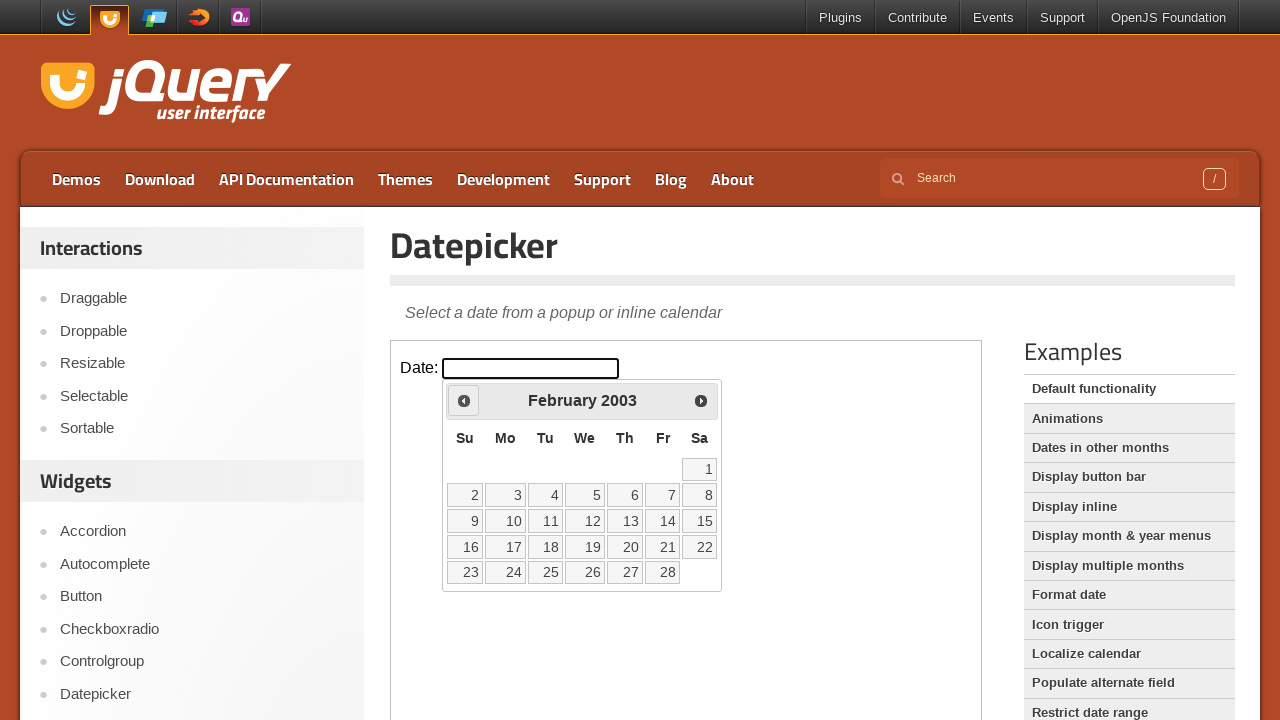

Retrieved current calendar date: February 2003
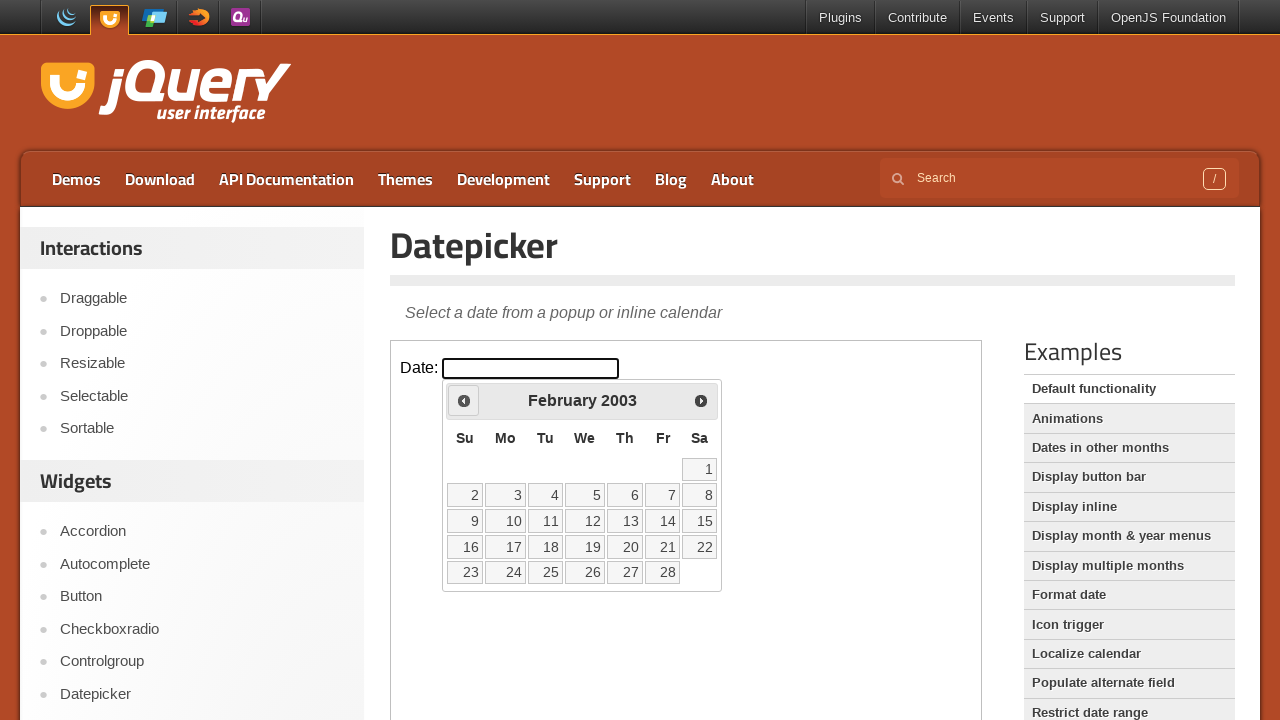

Clicked previous month button to navigate back from February 2003 at (464, 400) on iframe >> nth=0 >> internal:control=enter-frame >> xpath=//span[@class='ui-icon 
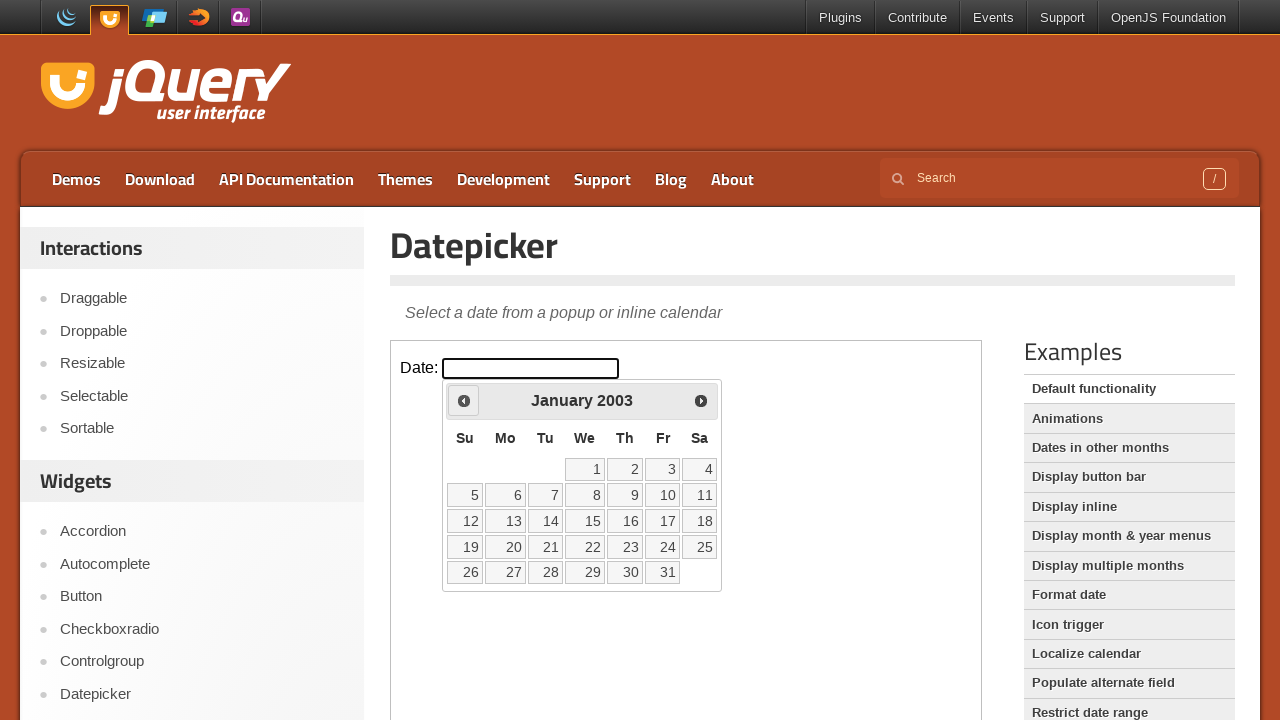

Retrieved current calendar date: January 2003
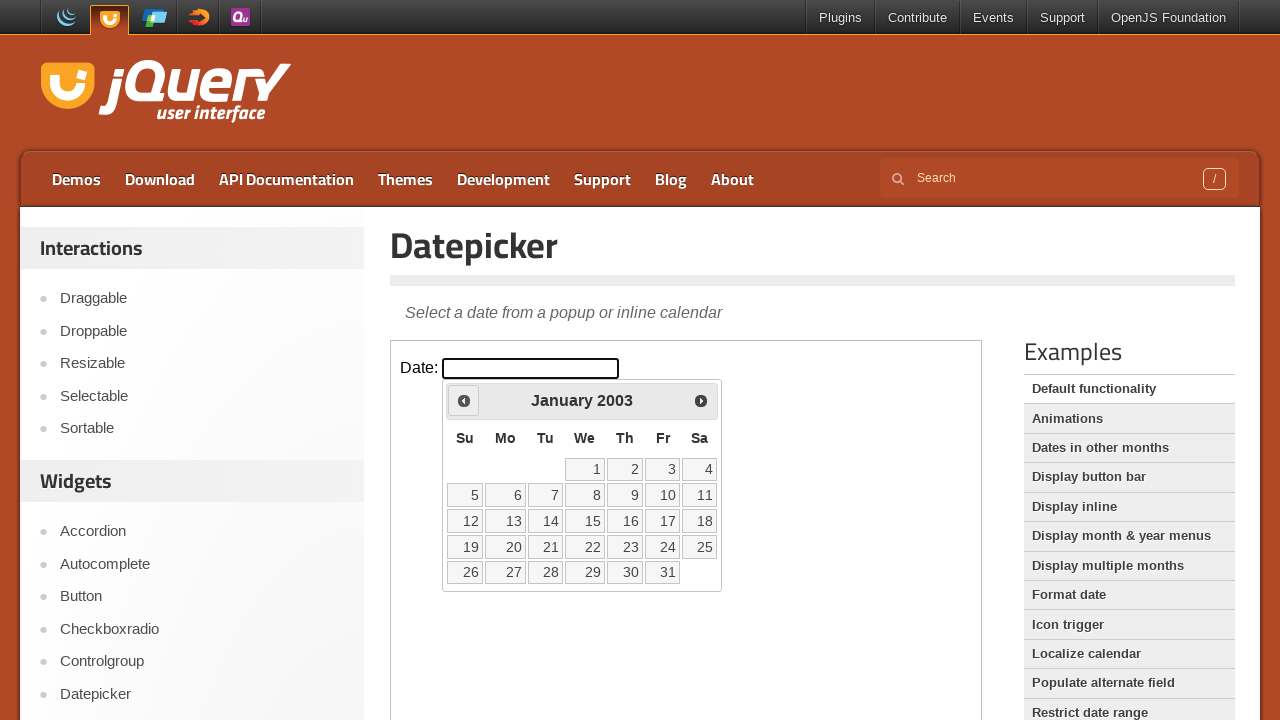

Clicked previous month button to navigate back from January 2003 at (464, 400) on iframe >> nth=0 >> internal:control=enter-frame >> xpath=//span[@class='ui-icon 
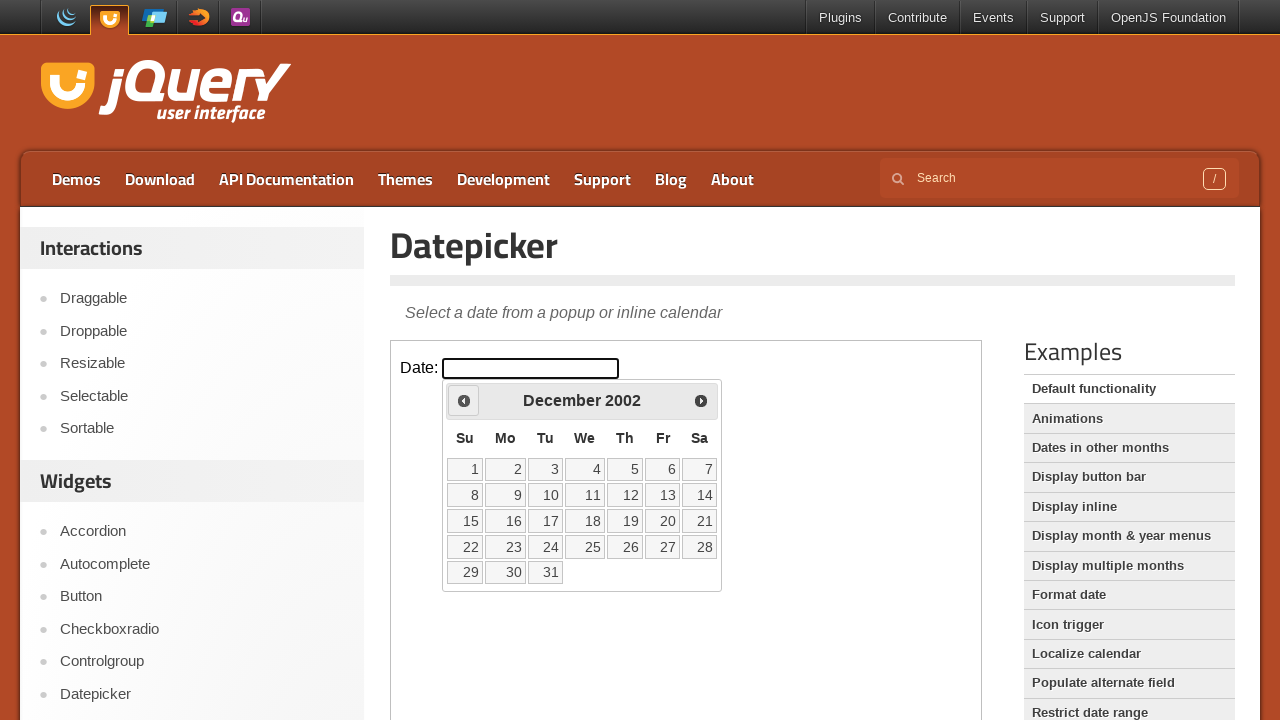

Retrieved current calendar date: December 2002
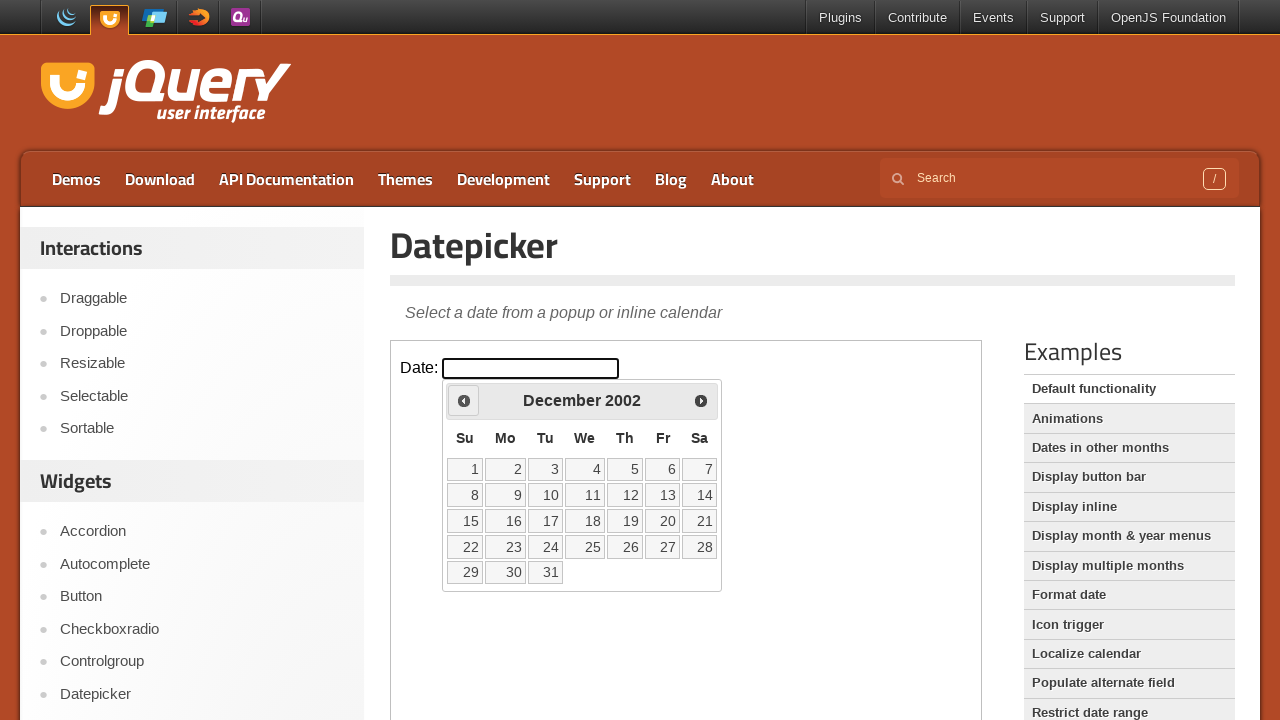

Clicked previous month button to navigate back from December 2002 at (464, 400) on iframe >> nth=0 >> internal:control=enter-frame >> xpath=//span[@class='ui-icon 
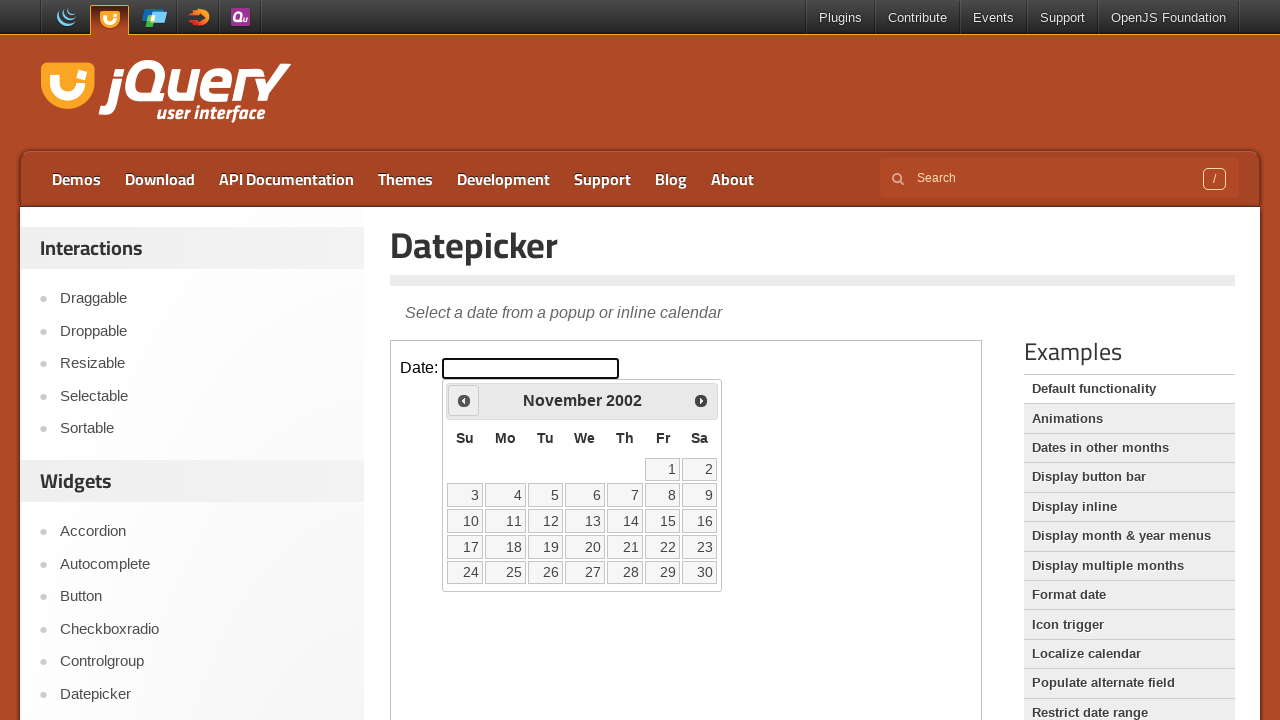

Retrieved current calendar date: November 2002
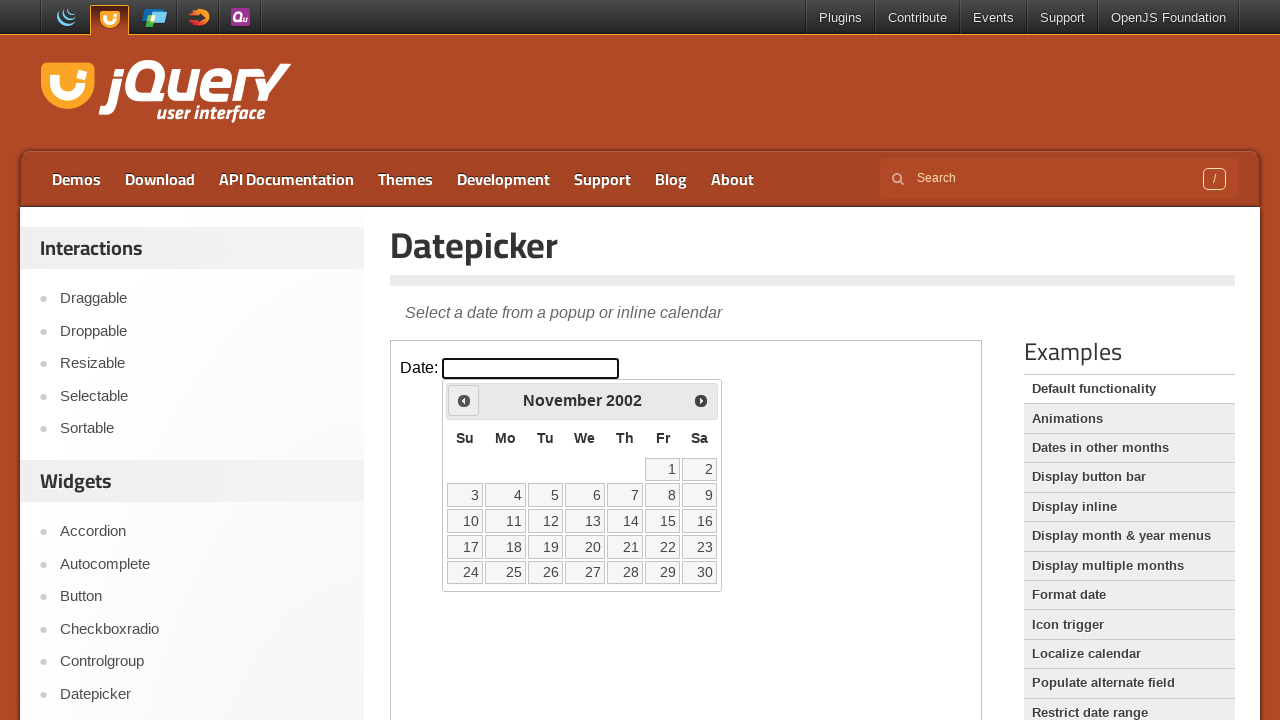

Clicked previous month button to navigate back from November 2002 at (464, 400) on iframe >> nth=0 >> internal:control=enter-frame >> xpath=//span[@class='ui-icon 
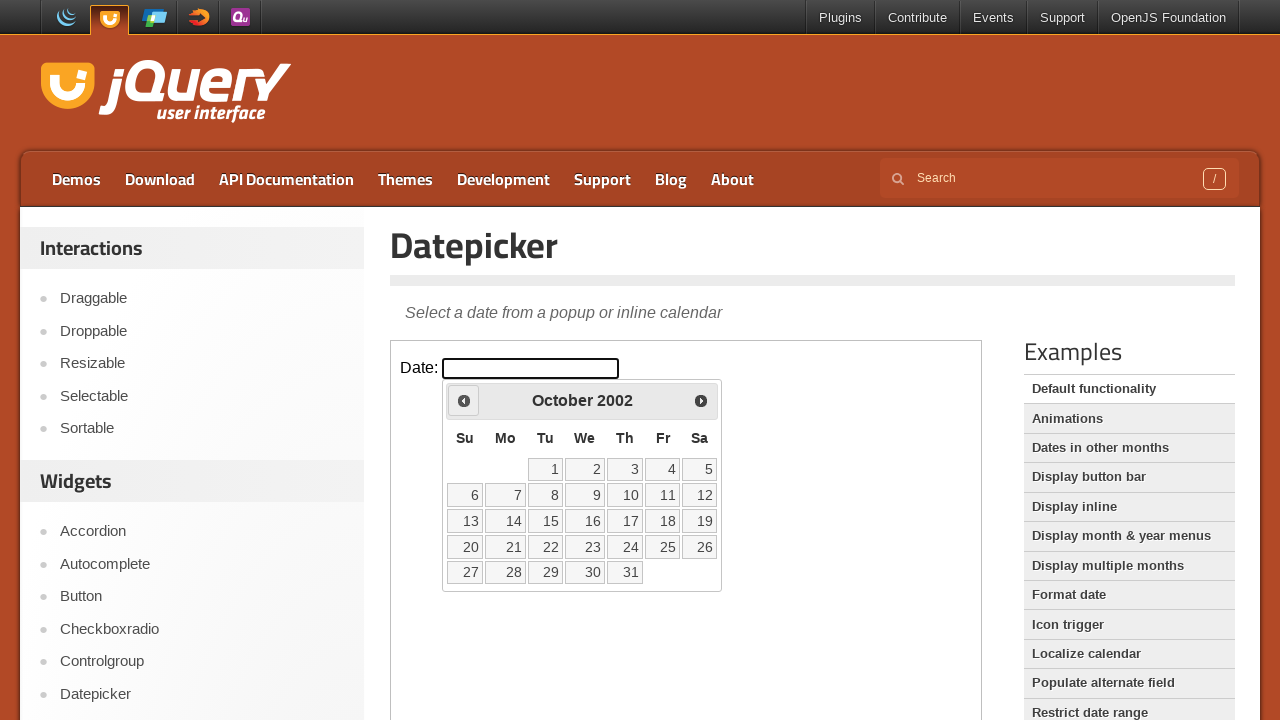

Retrieved current calendar date: October 2002
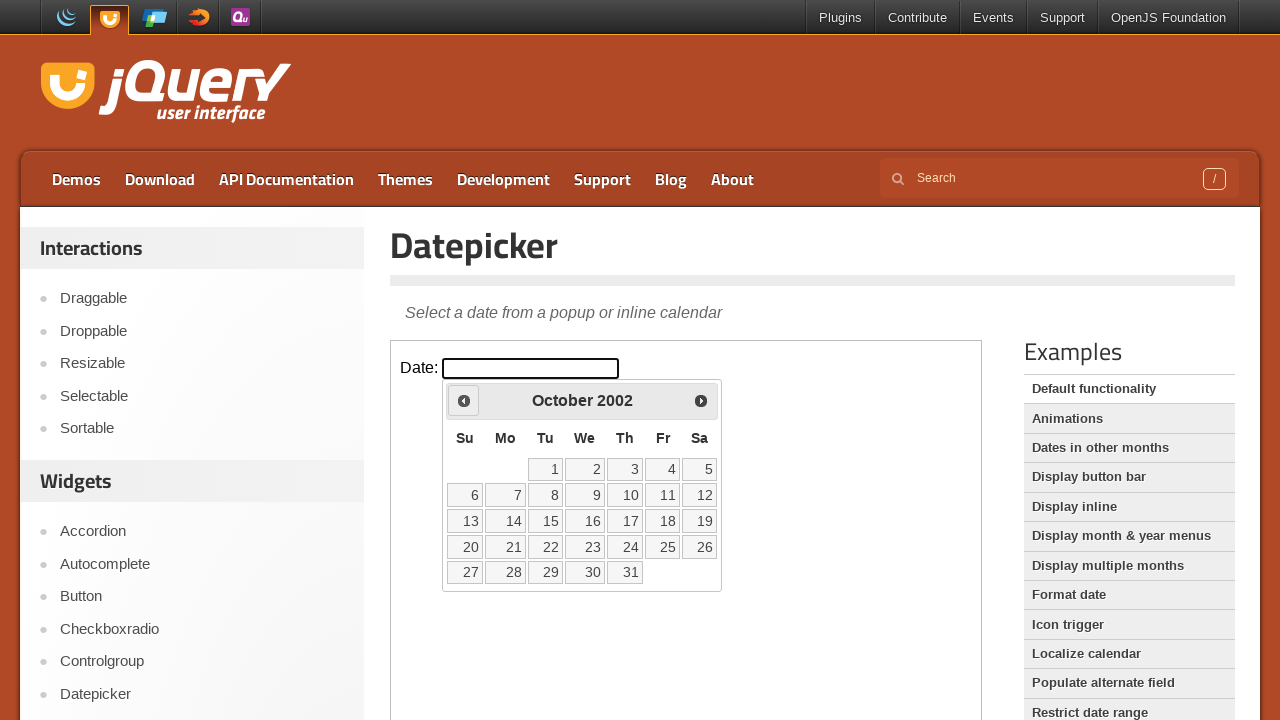

Clicked previous month button to navigate back from October 2002 at (464, 400) on iframe >> nth=0 >> internal:control=enter-frame >> xpath=//span[@class='ui-icon 
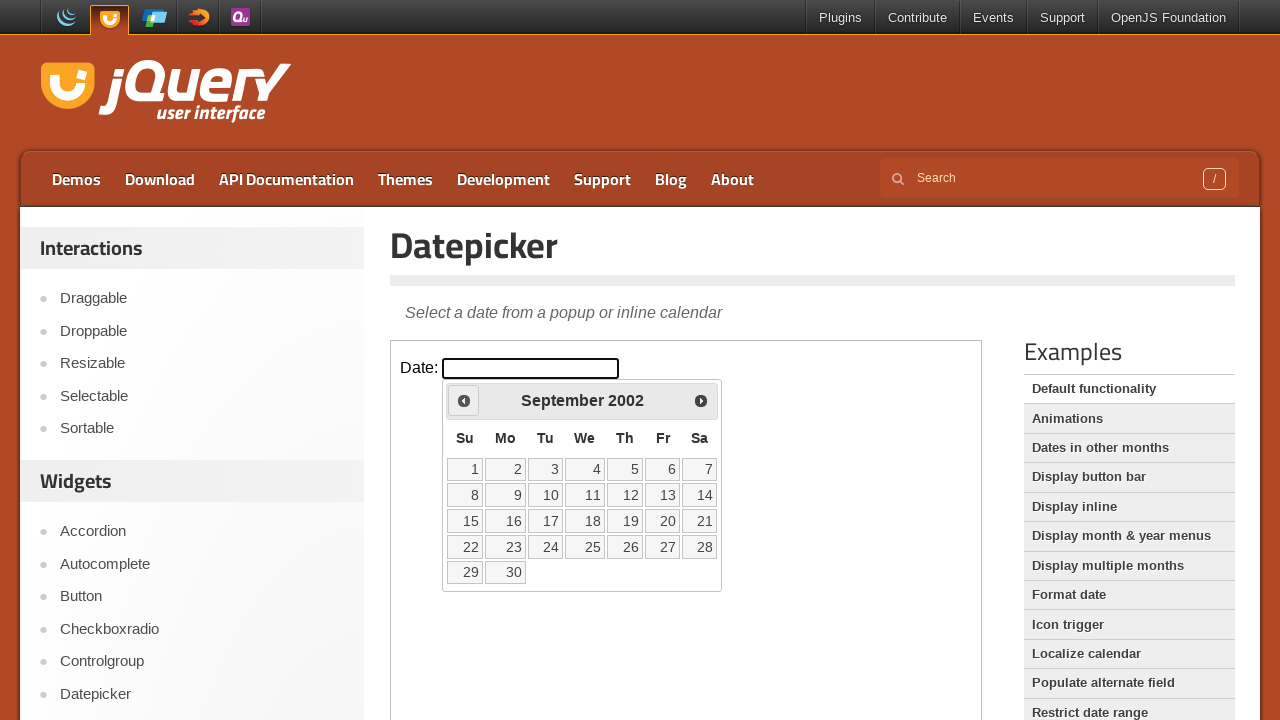

Retrieved current calendar date: September 2002
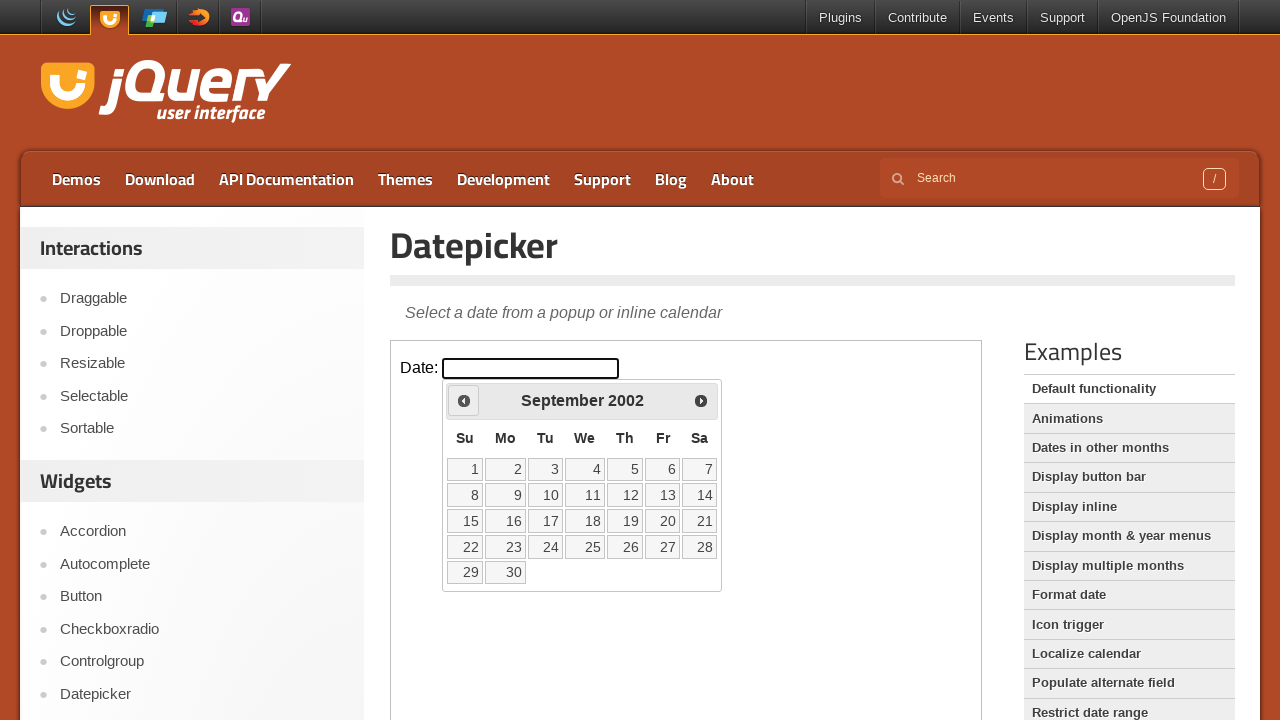

Clicked previous month button to navigate back from September 2002 at (464, 400) on iframe >> nth=0 >> internal:control=enter-frame >> xpath=//span[@class='ui-icon 
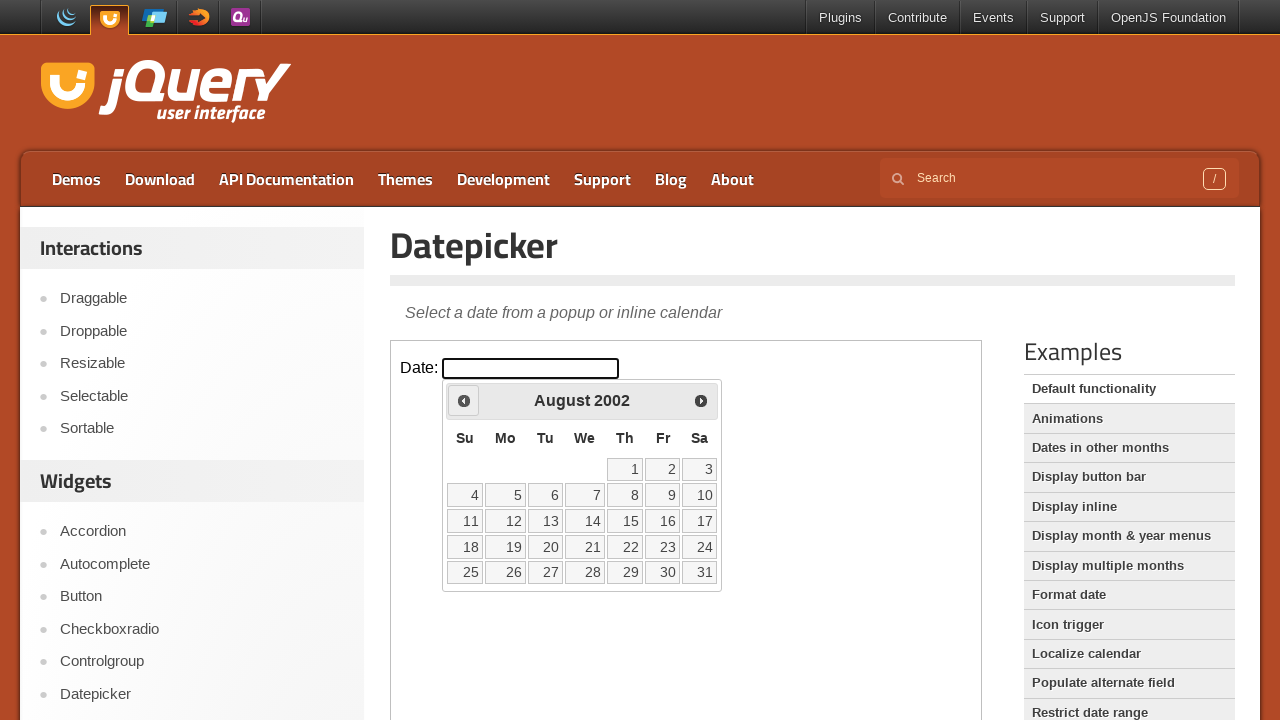

Retrieved current calendar date: August 2002
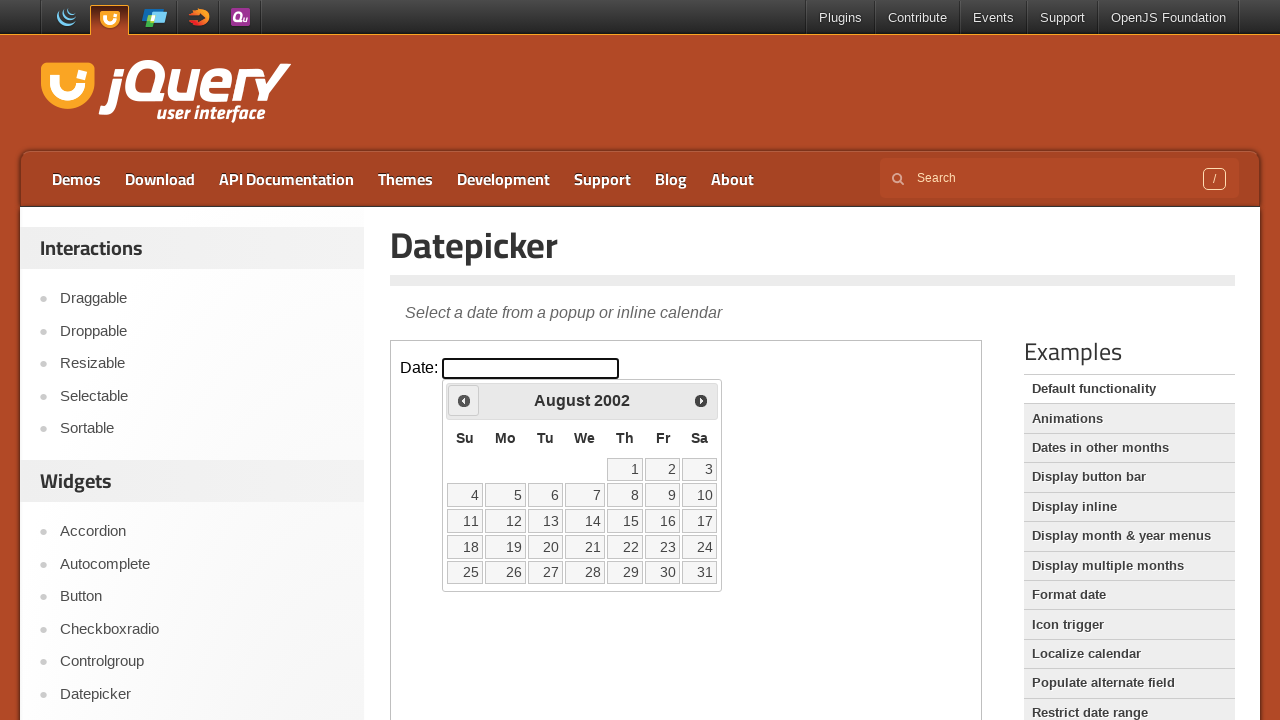

Clicked previous month button to navigate back from August 2002 at (464, 400) on iframe >> nth=0 >> internal:control=enter-frame >> xpath=//span[@class='ui-icon 
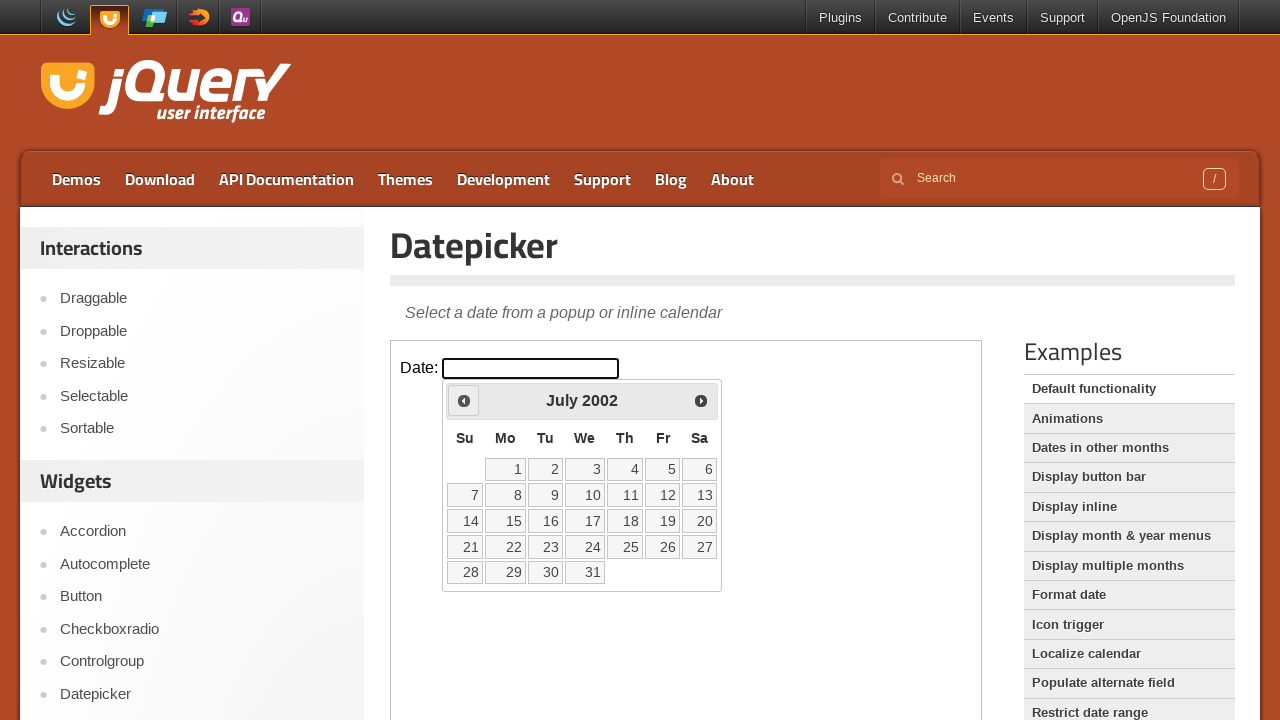

Retrieved current calendar date: July 2002
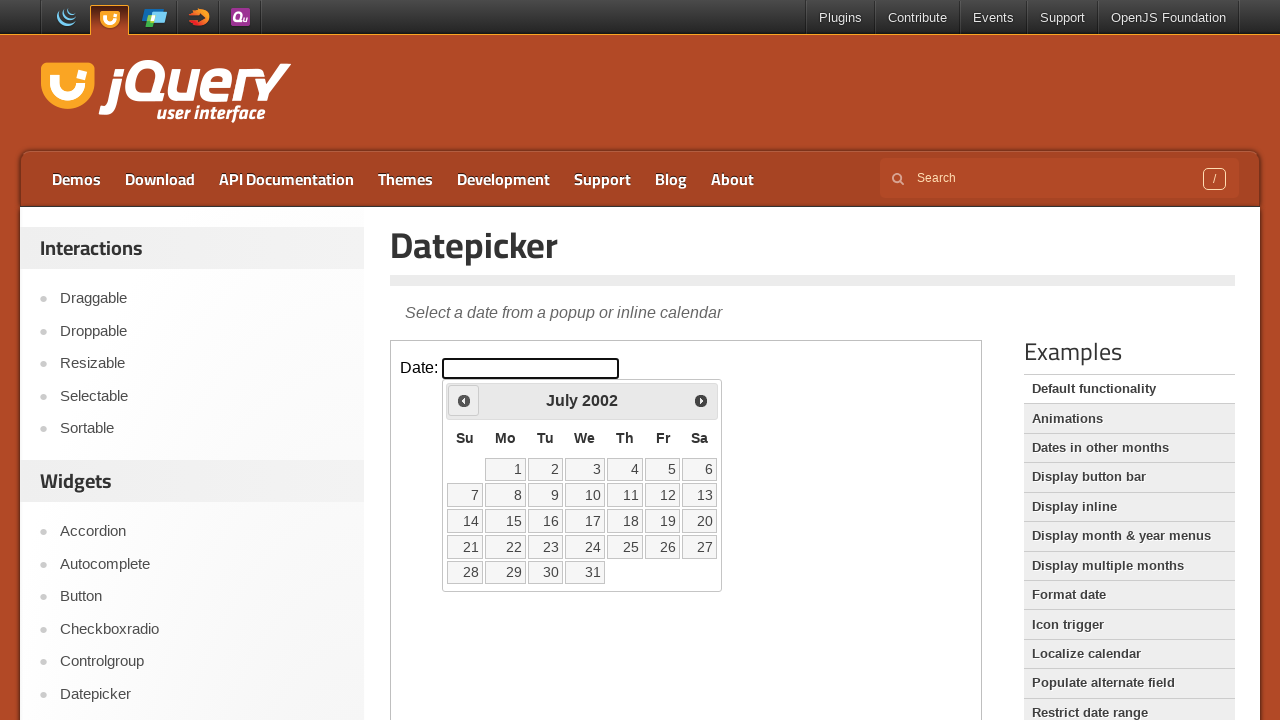

Clicked previous month button to navigate back from July 2002 at (464, 400) on iframe >> nth=0 >> internal:control=enter-frame >> xpath=//span[@class='ui-icon 
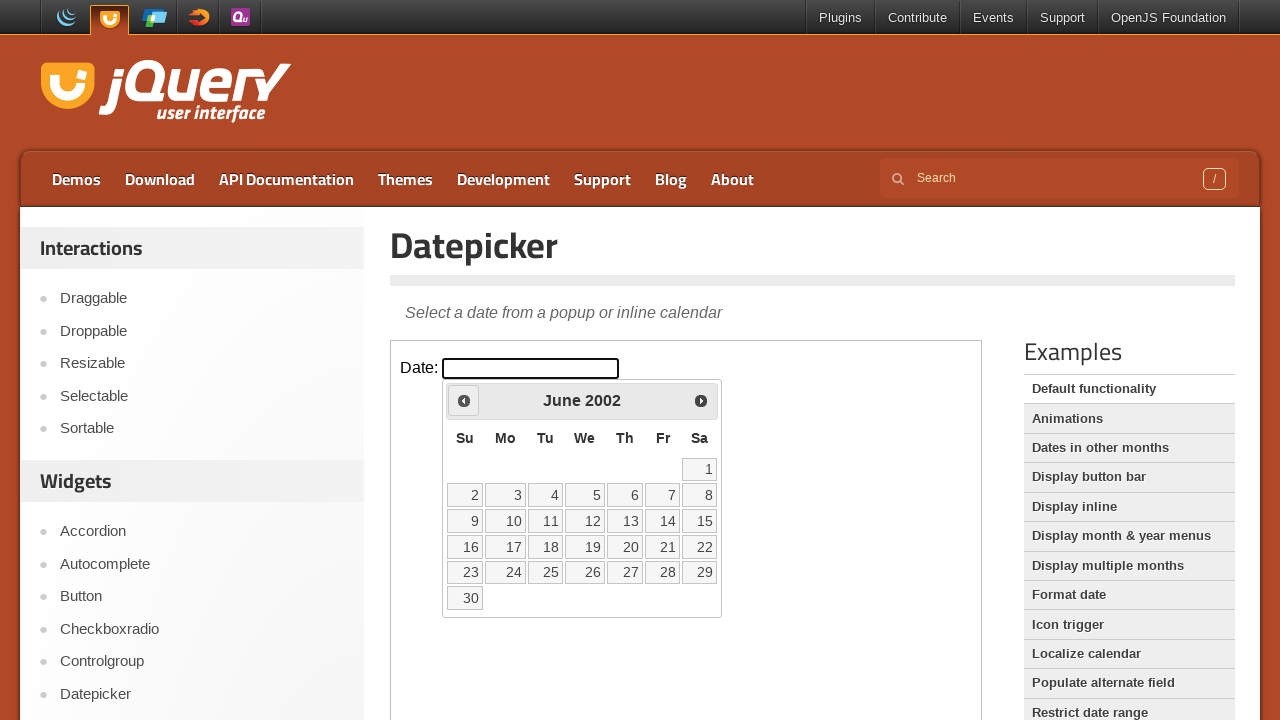

Retrieved current calendar date: June 2002
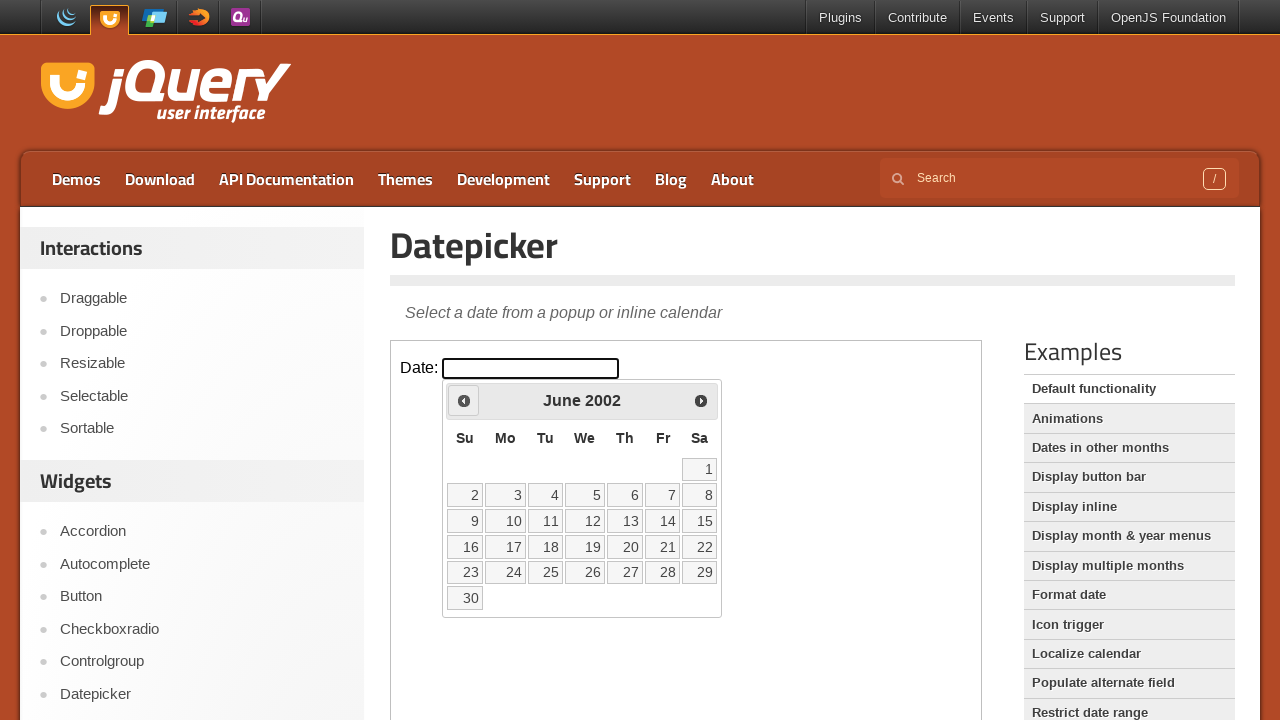

Clicked previous month button to navigate back from June 2002 at (464, 400) on iframe >> nth=0 >> internal:control=enter-frame >> xpath=//span[@class='ui-icon 
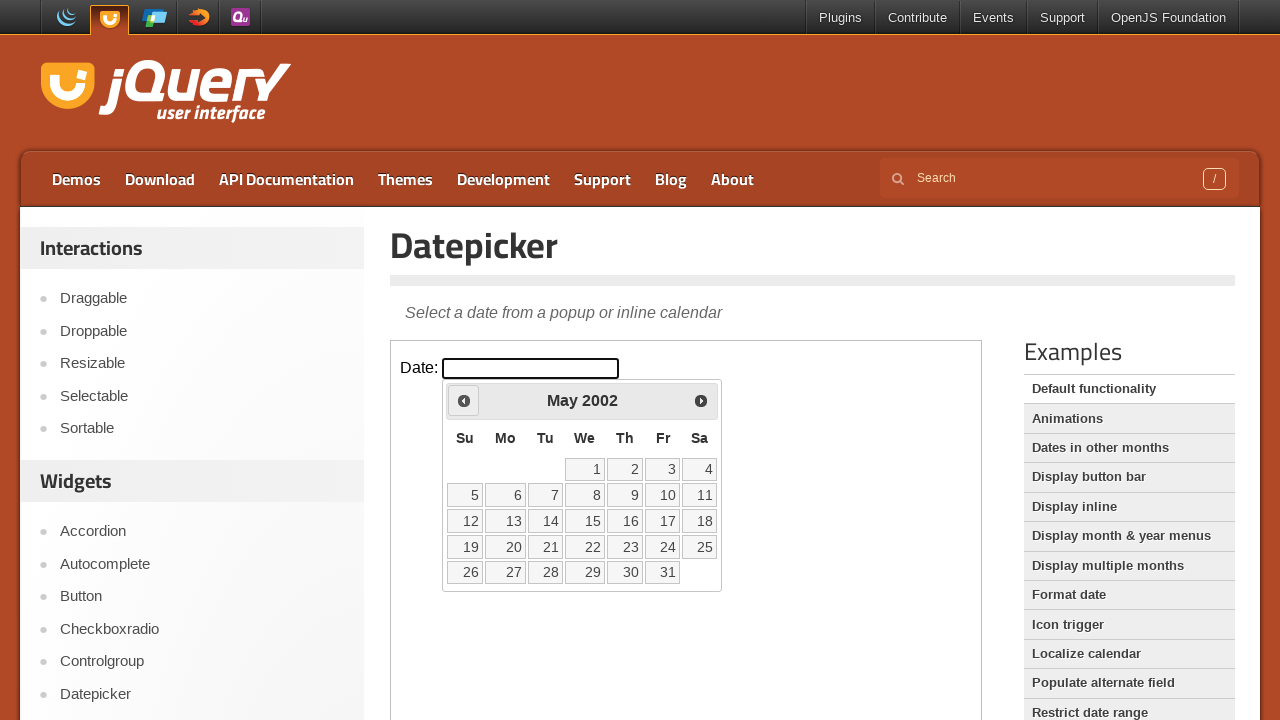

Retrieved current calendar date: May 2002
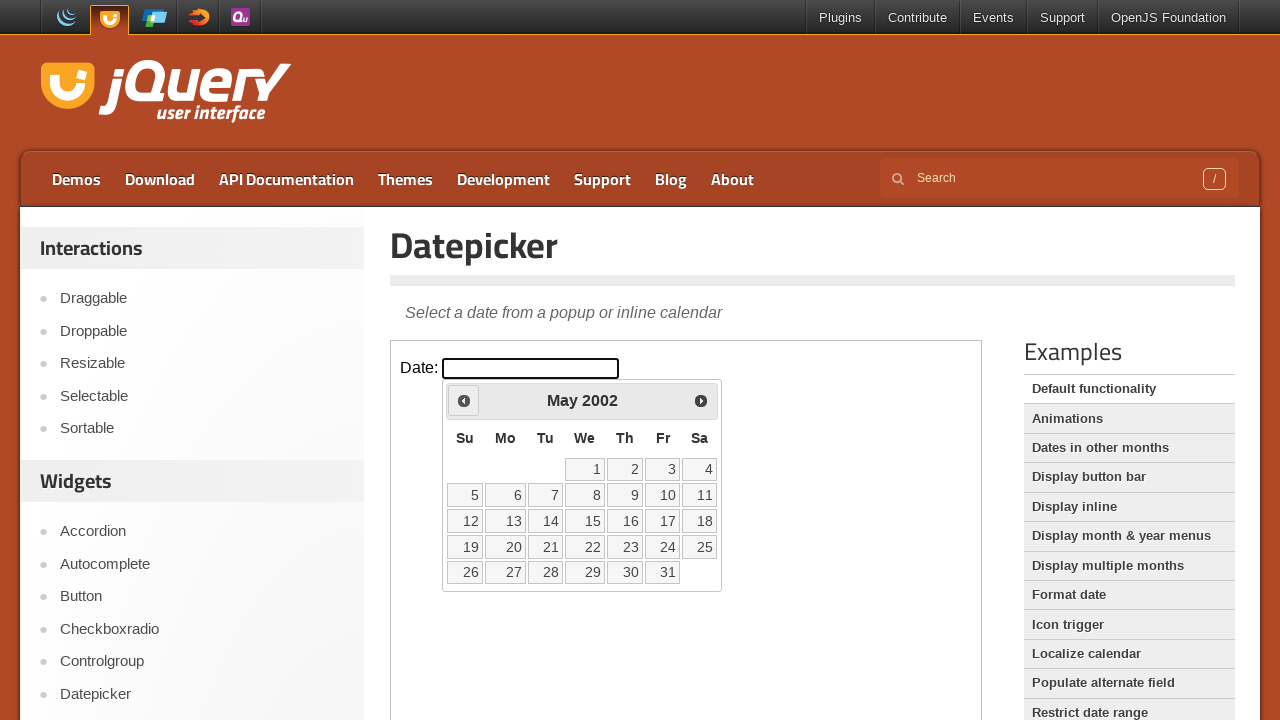

Clicked previous month button to navigate back from May 2002 at (464, 400) on iframe >> nth=0 >> internal:control=enter-frame >> xpath=//span[@class='ui-icon 
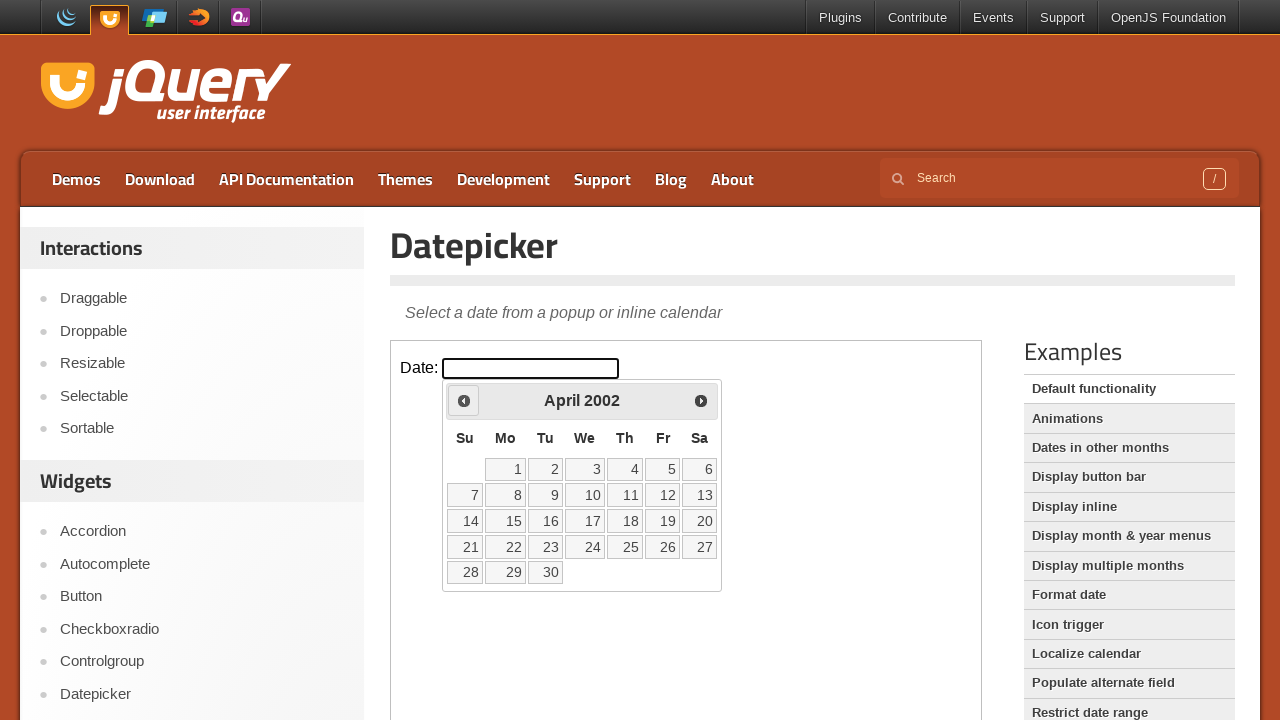

Retrieved current calendar date: April 2002
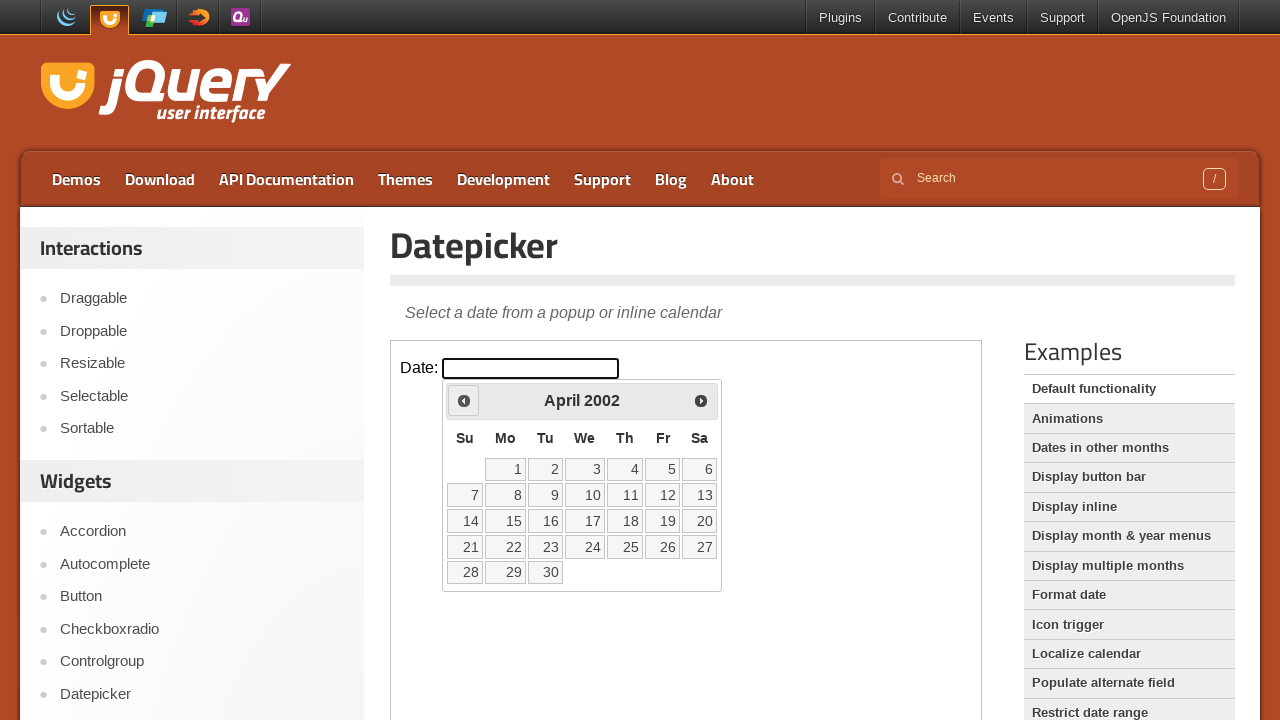

Clicked previous month button to navigate back from April 2002 at (464, 400) on iframe >> nth=0 >> internal:control=enter-frame >> xpath=//span[@class='ui-icon 
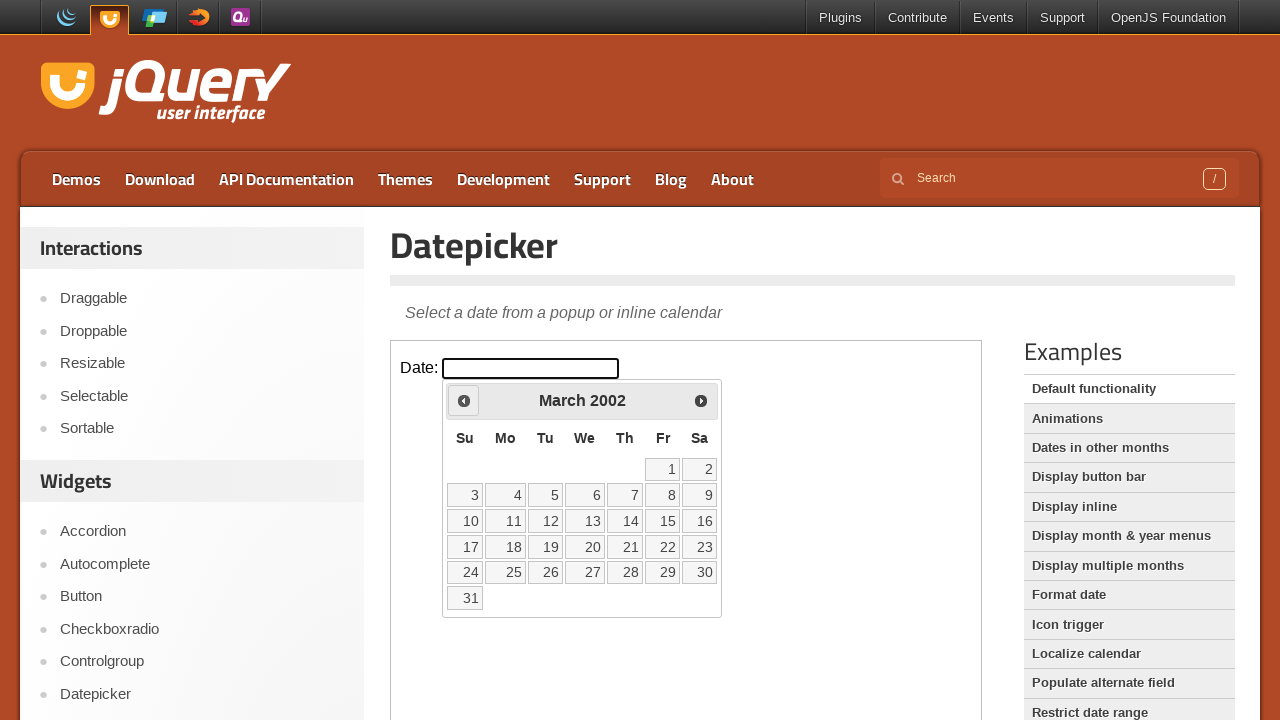

Retrieved current calendar date: March 2002
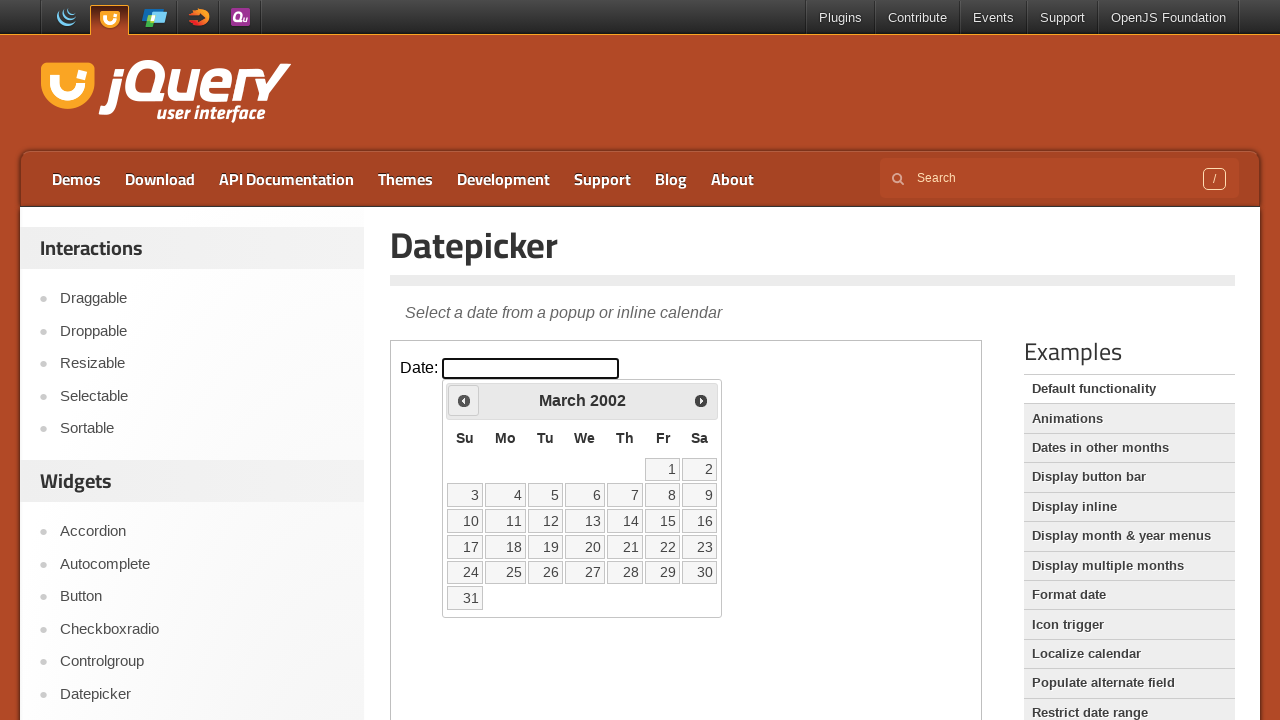

Clicked previous month button to navigate back from March 2002 at (464, 400) on iframe >> nth=0 >> internal:control=enter-frame >> xpath=//span[@class='ui-icon 
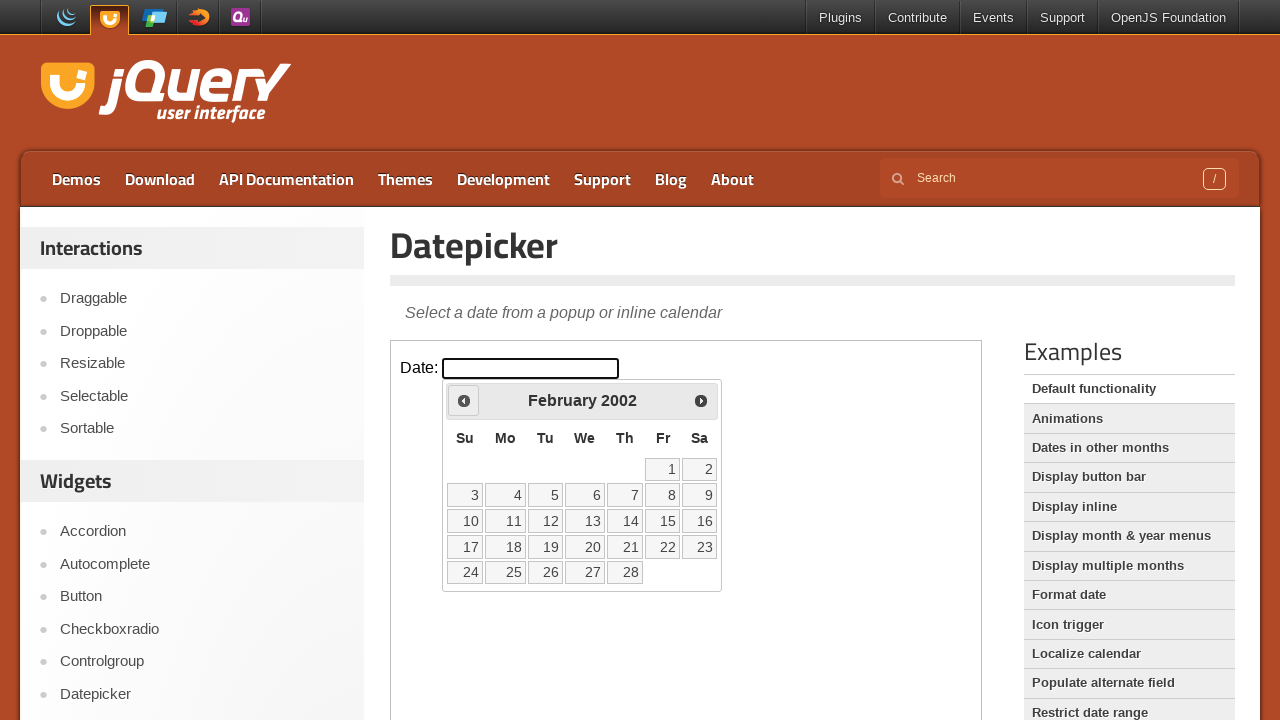

Retrieved current calendar date: February 2002
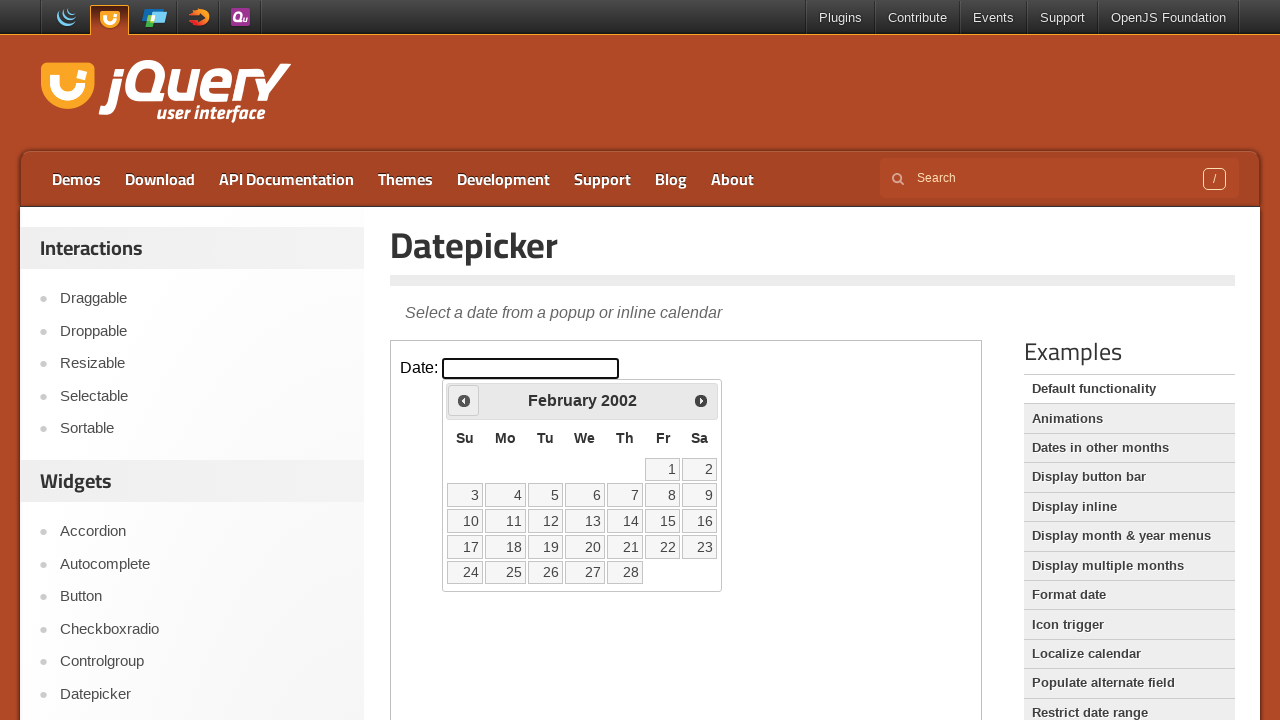

Clicked previous month button to navigate back from February 2002 at (464, 400) on iframe >> nth=0 >> internal:control=enter-frame >> xpath=//span[@class='ui-icon 
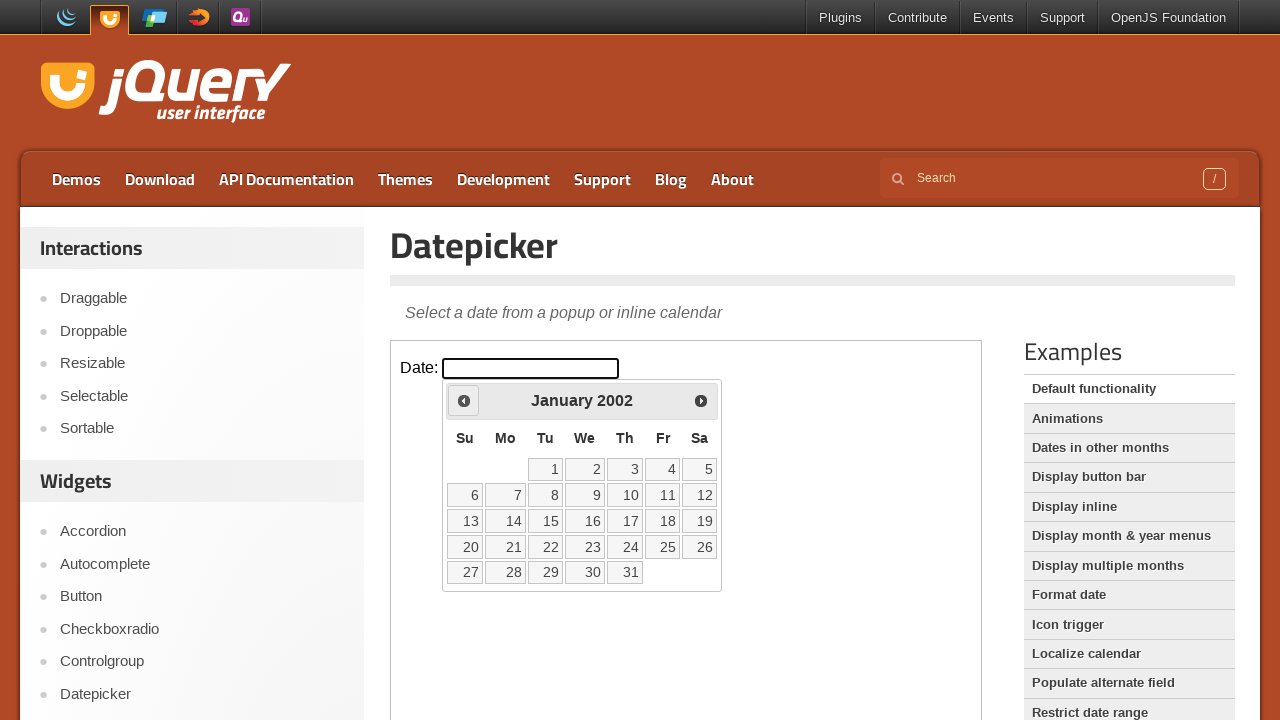

Retrieved current calendar date: January 2002
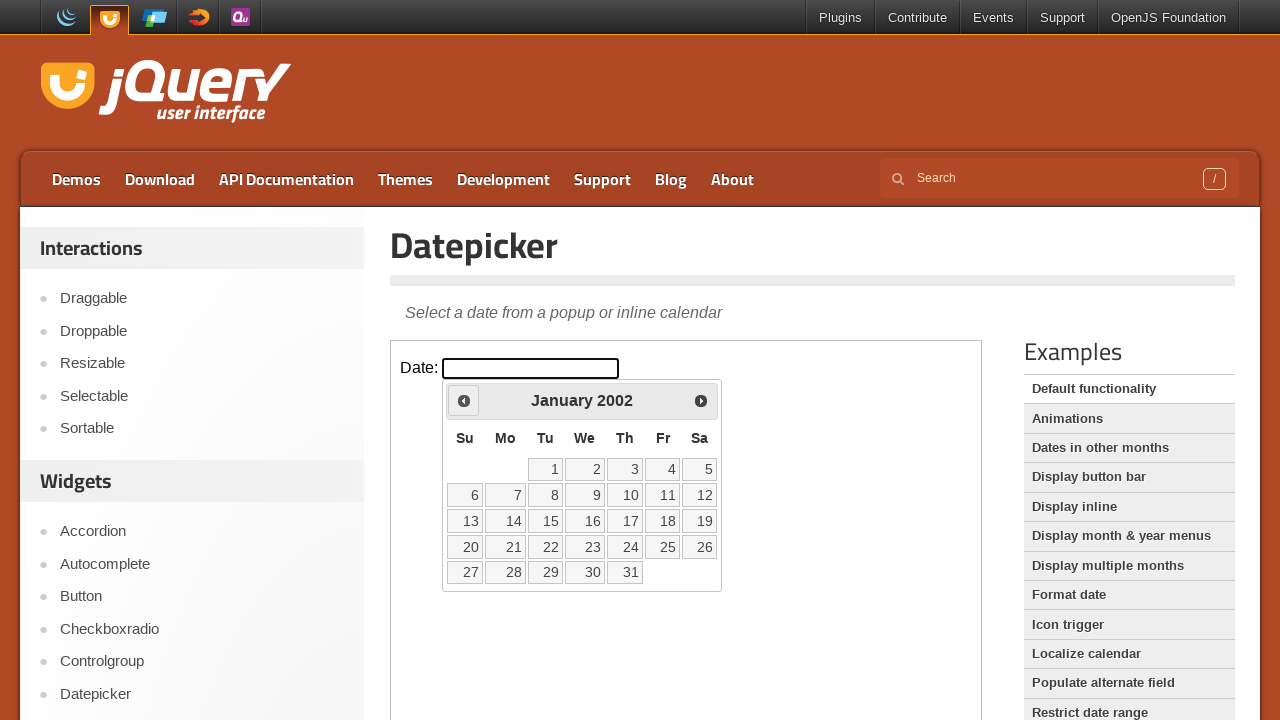

Clicked previous month button to navigate back from January 2002 at (464, 400) on iframe >> nth=0 >> internal:control=enter-frame >> xpath=//span[@class='ui-icon 
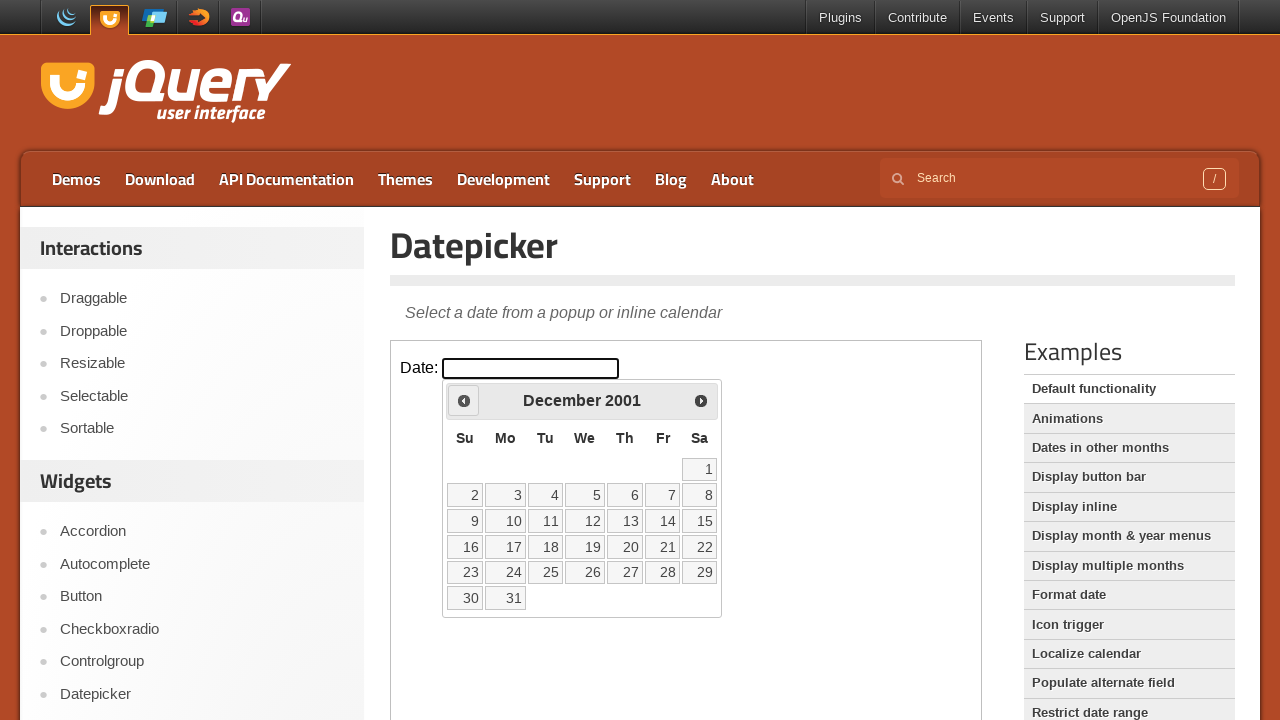

Retrieved current calendar date: December 2001
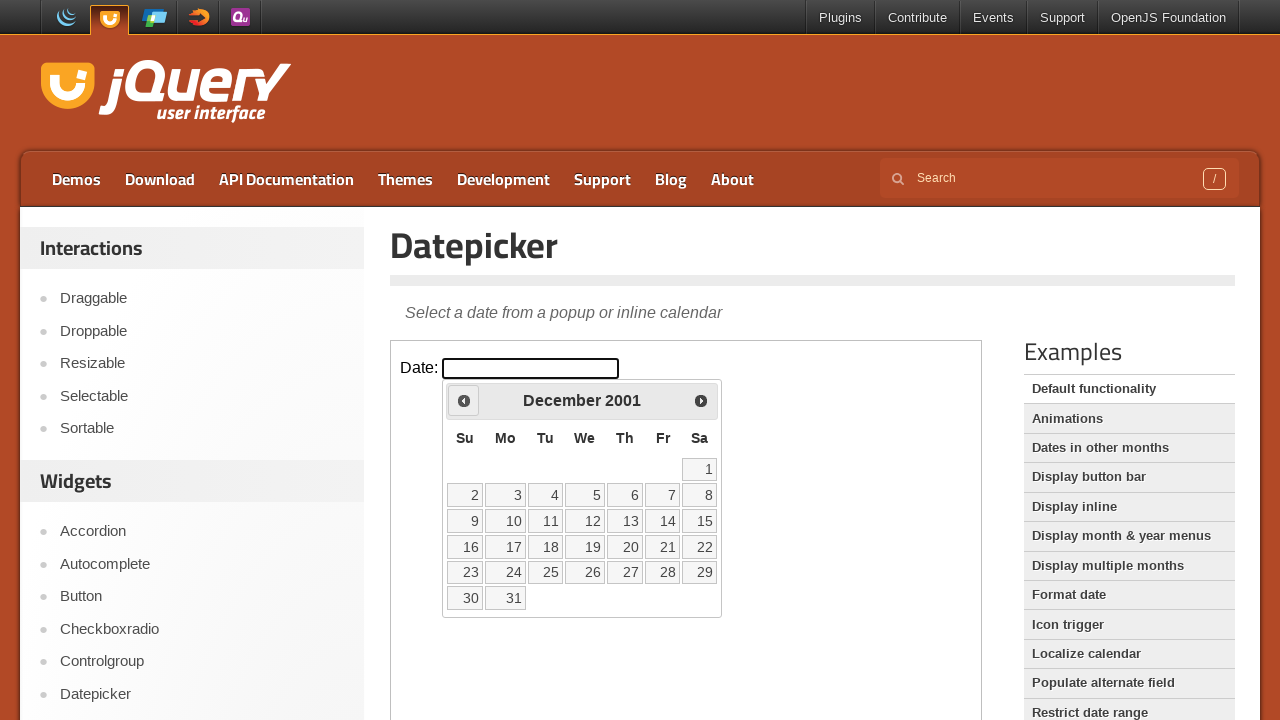

Clicked previous month button to navigate back from December 2001 at (464, 400) on iframe >> nth=0 >> internal:control=enter-frame >> xpath=//span[@class='ui-icon 
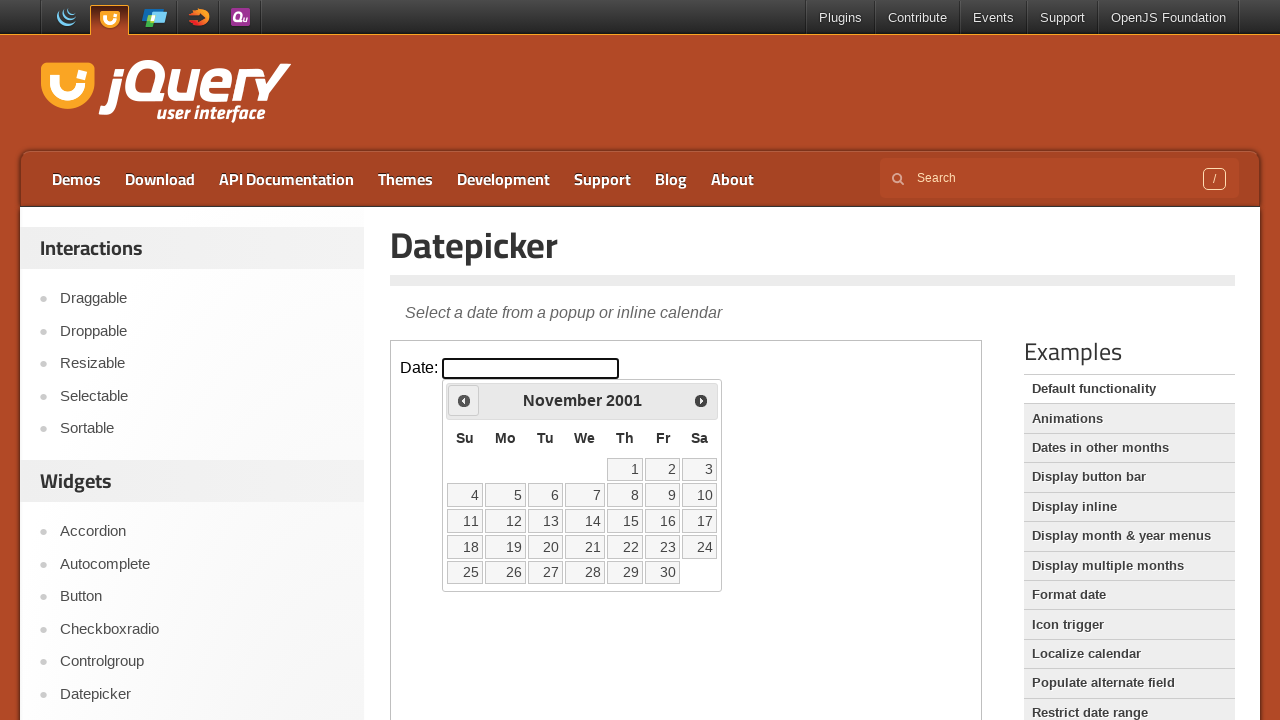

Retrieved current calendar date: November 2001
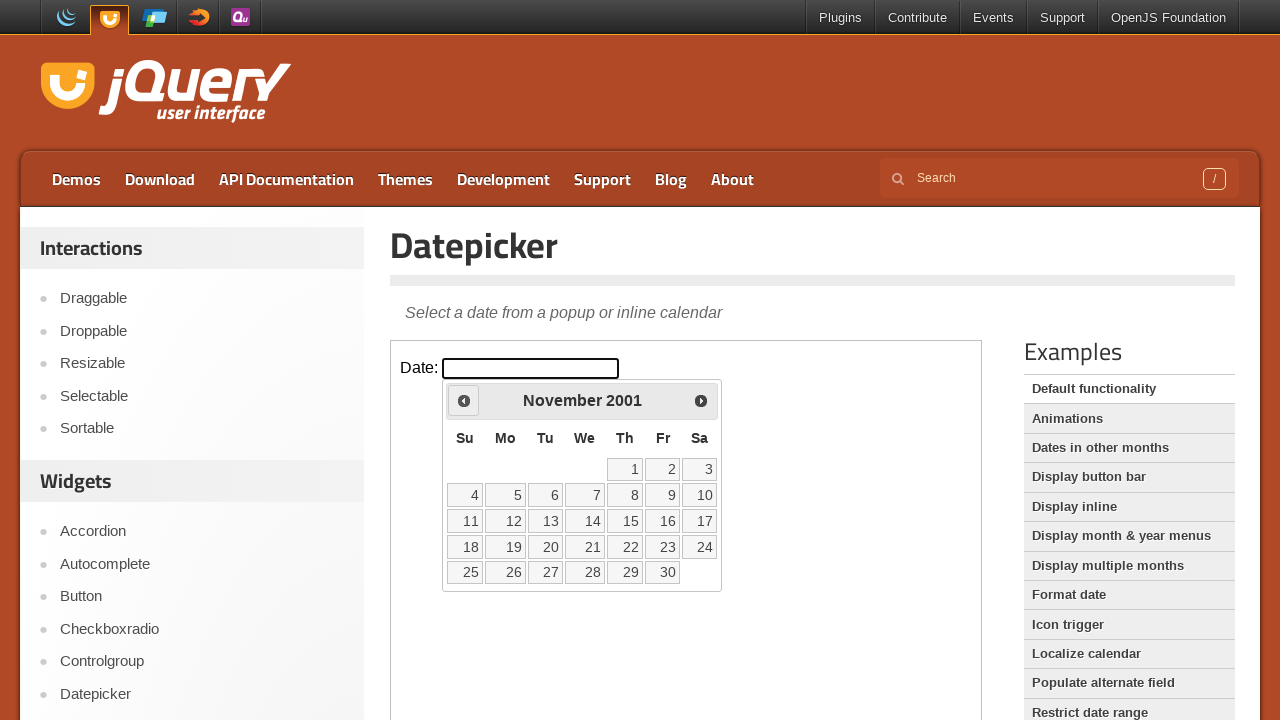

Clicked previous month button to navigate back from November 2001 at (464, 400) on iframe >> nth=0 >> internal:control=enter-frame >> xpath=//span[@class='ui-icon 
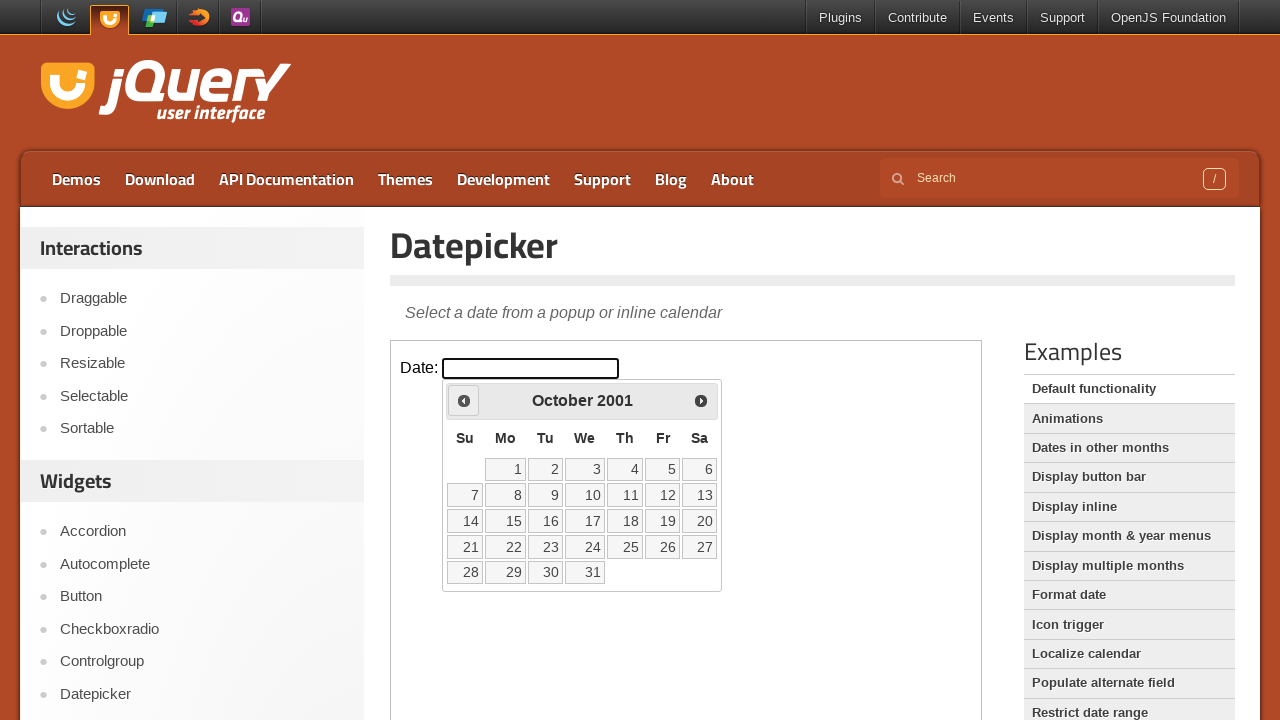

Retrieved current calendar date: October 2001
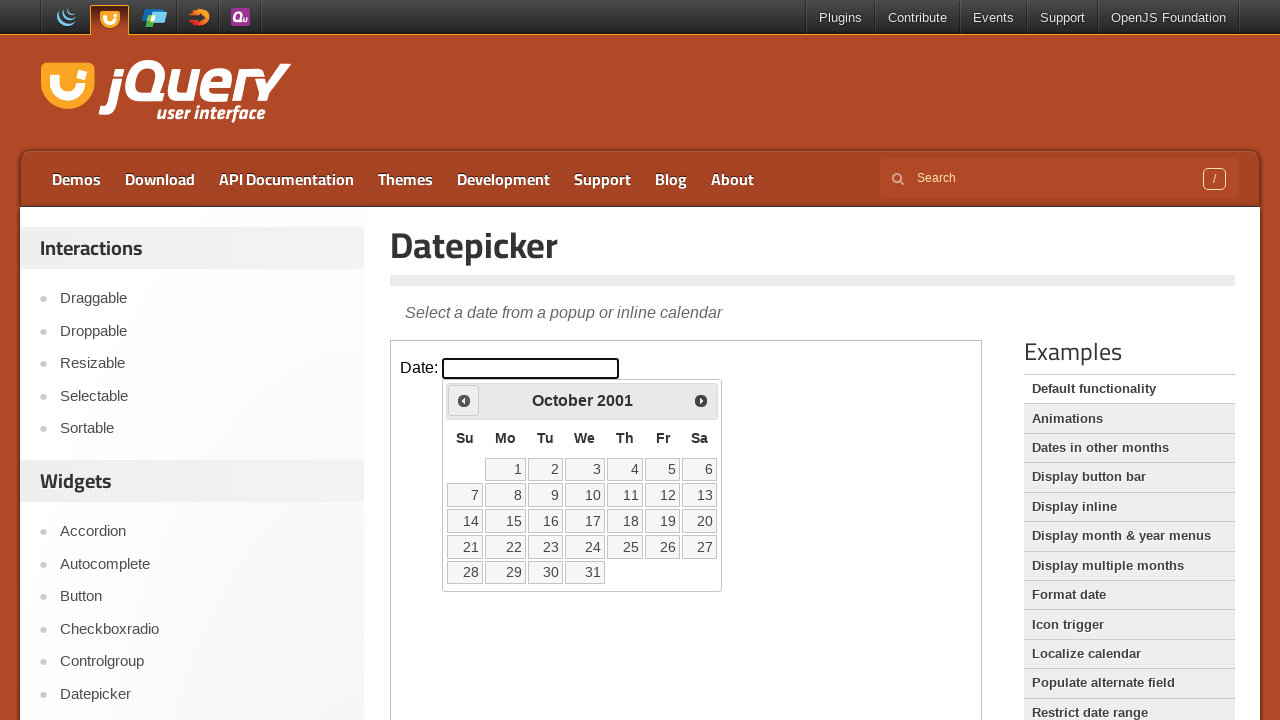

Clicked previous month button to navigate back from October 2001 at (464, 400) on iframe >> nth=0 >> internal:control=enter-frame >> xpath=//span[@class='ui-icon 
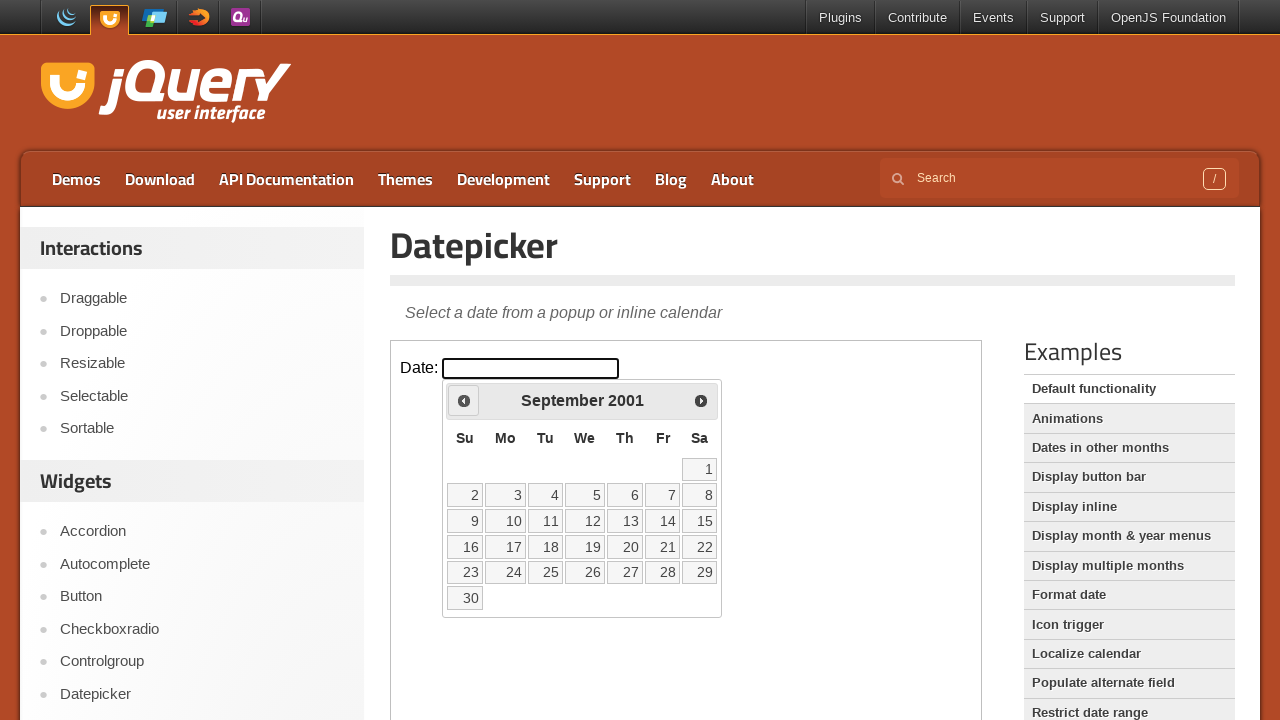

Retrieved current calendar date: September 2001
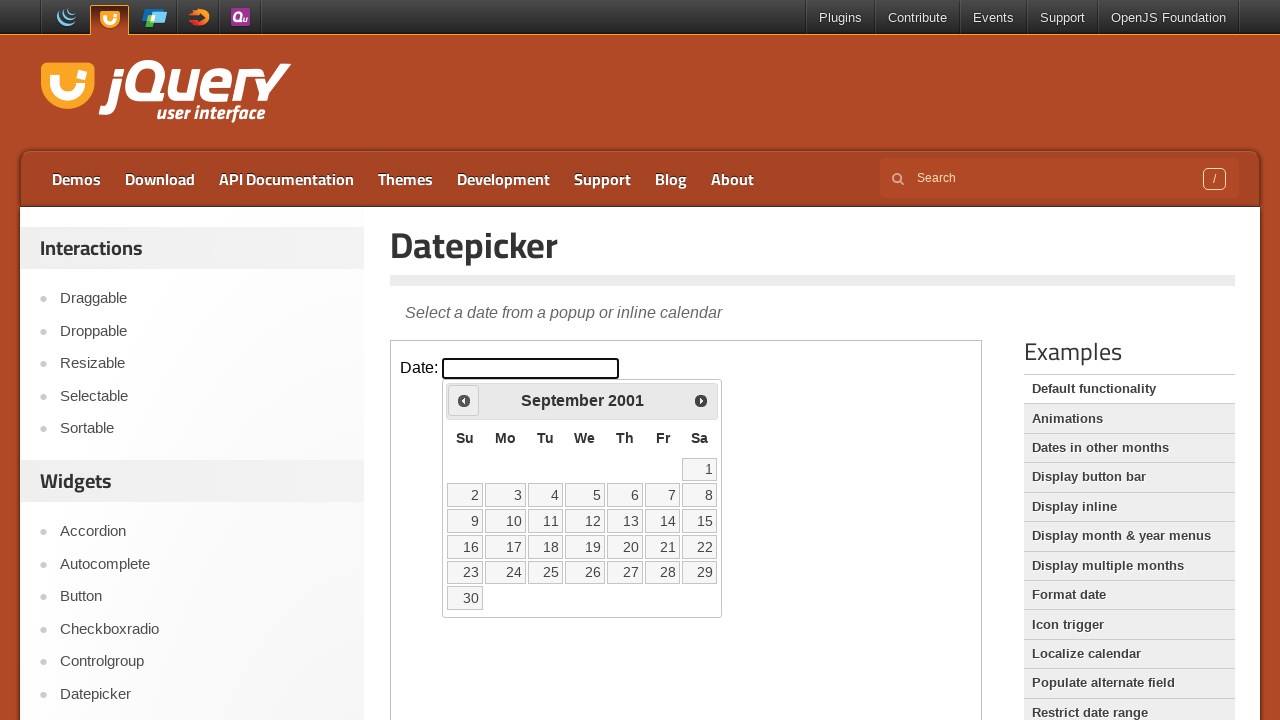

Clicked previous month button to navigate back from September 2001 at (464, 400) on iframe >> nth=0 >> internal:control=enter-frame >> xpath=//span[@class='ui-icon 
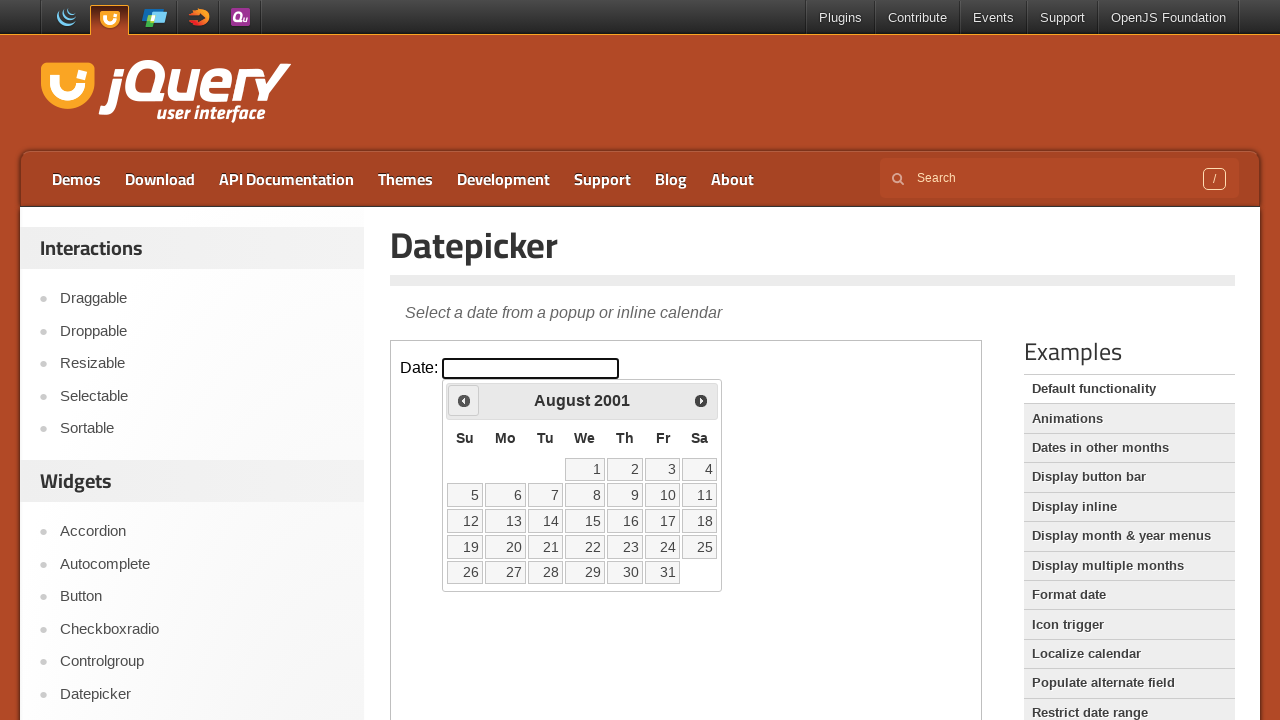

Retrieved current calendar date: August 2001
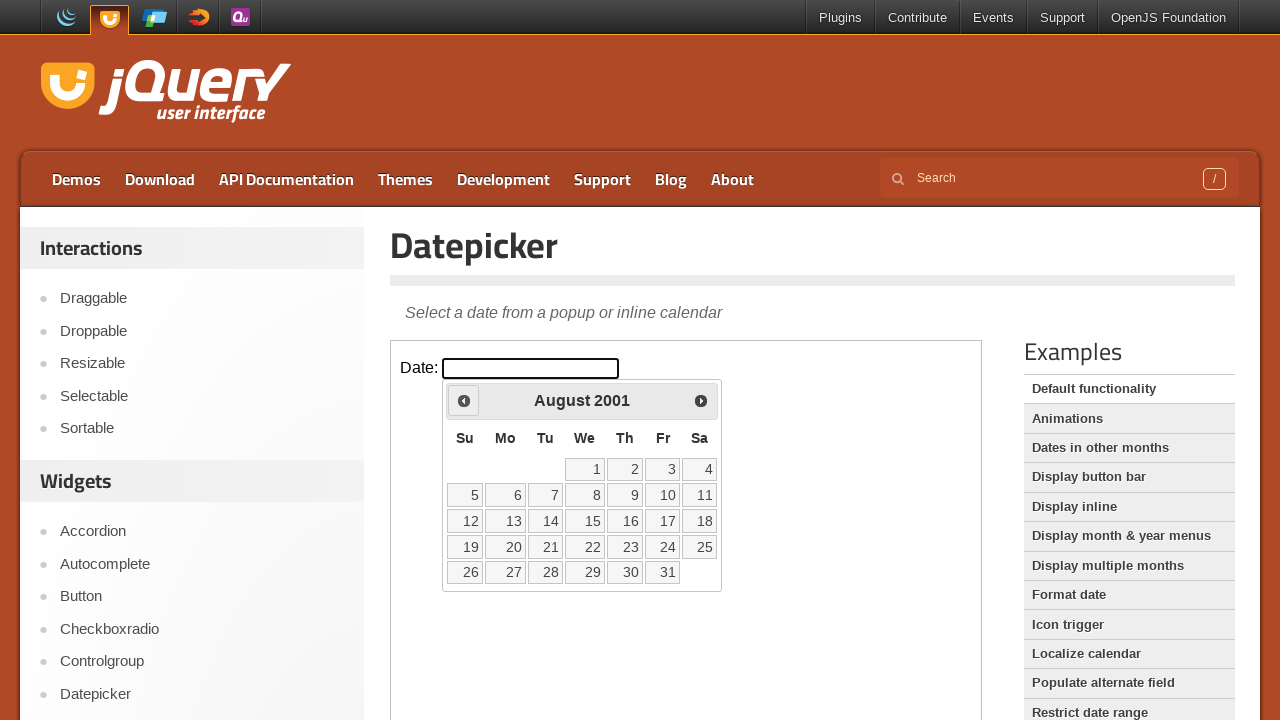

Clicked previous month button to navigate back from August 2001 at (464, 400) on iframe >> nth=0 >> internal:control=enter-frame >> xpath=//span[@class='ui-icon 
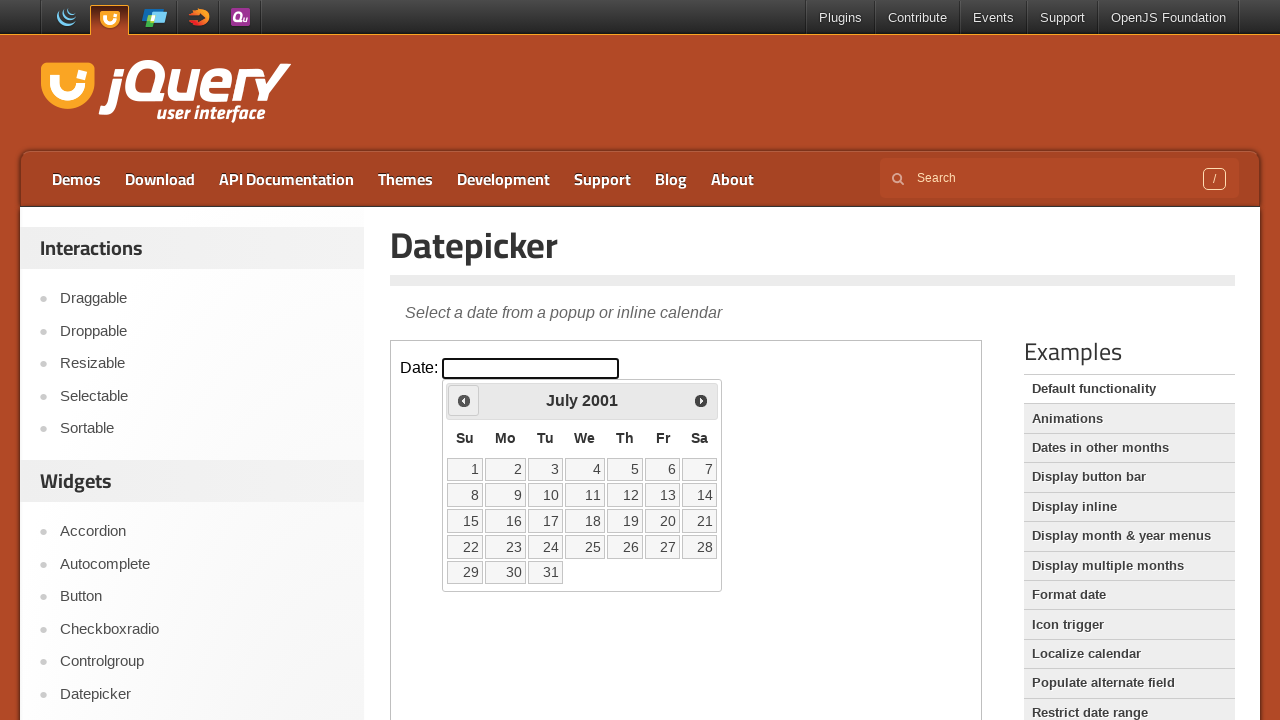

Retrieved current calendar date: July 2001
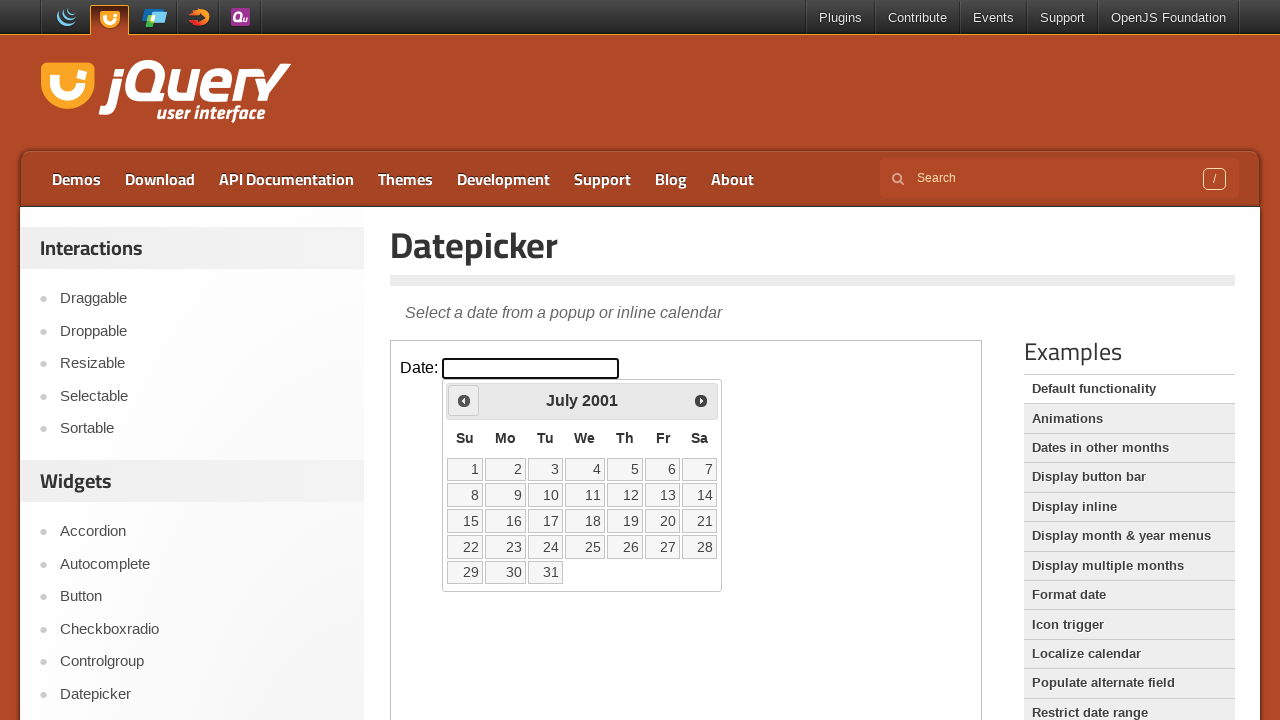

Clicked previous month button to navigate back from July 2001 at (464, 400) on iframe >> nth=0 >> internal:control=enter-frame >> xpath=//span[@class='ui-icon 
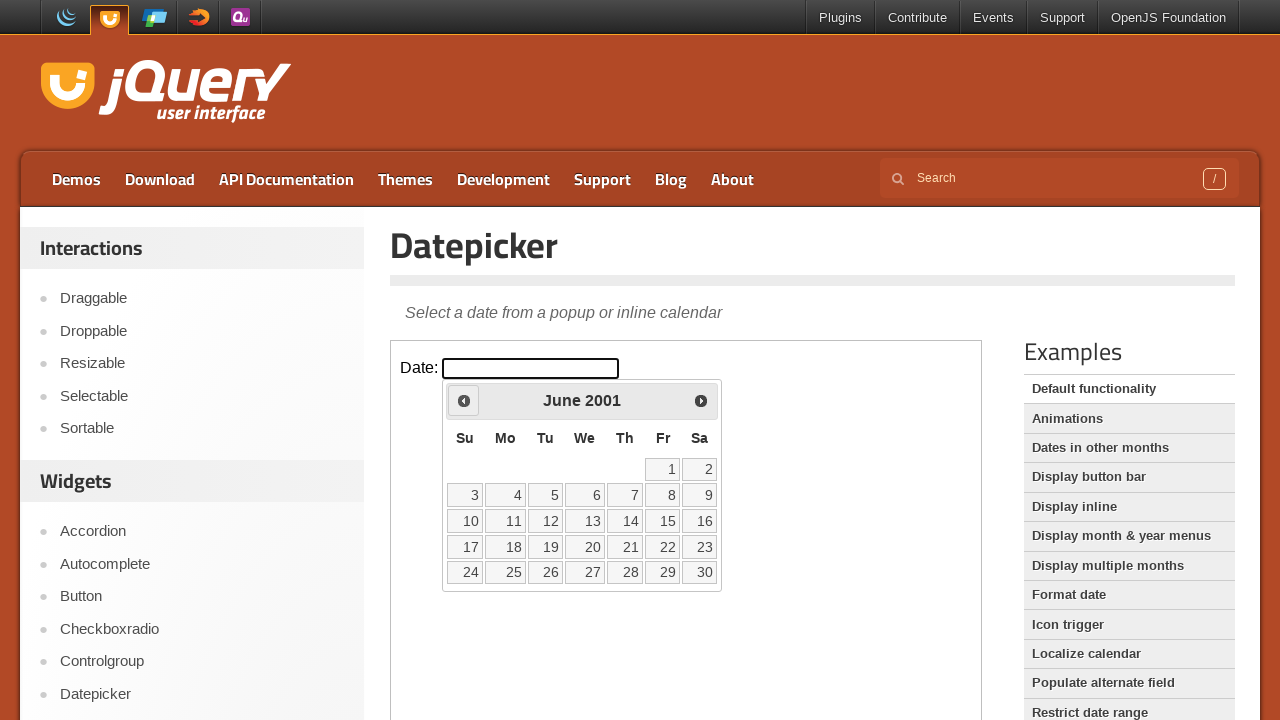

Retrieved current calendar date: June 2001
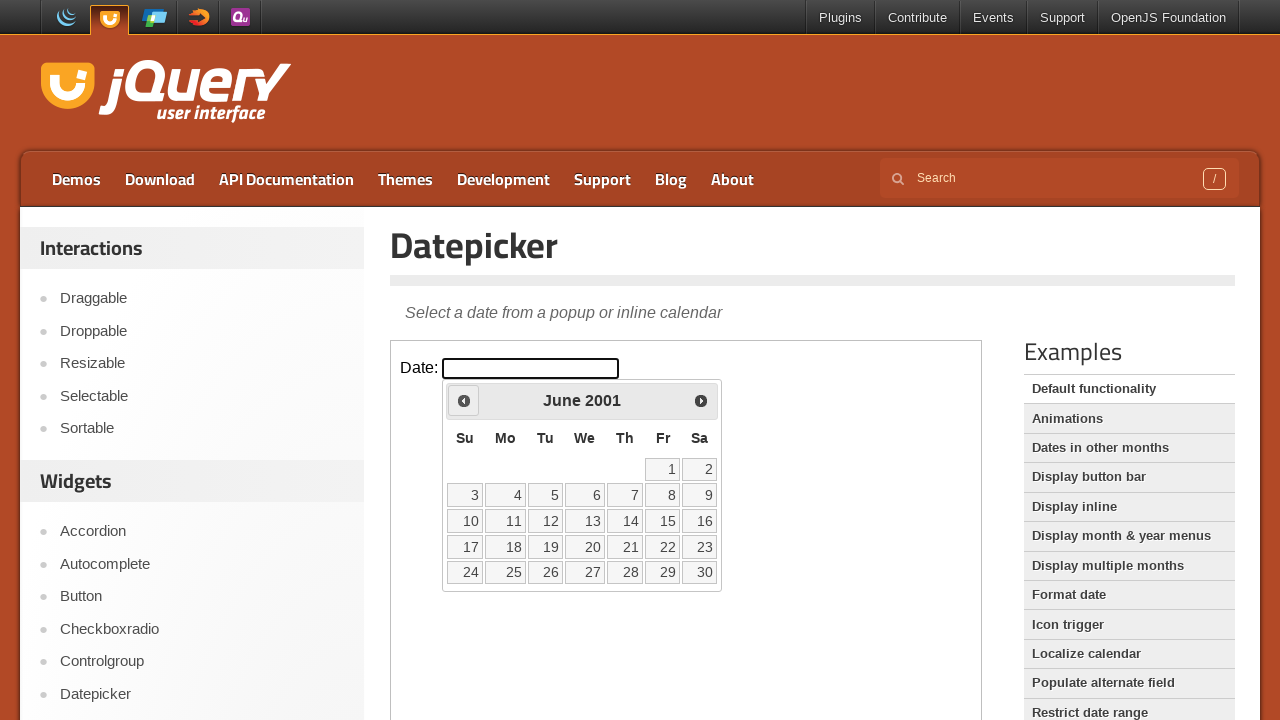

Clicked previous month button to navigate back from June 2001 at (464, 400) on iframe >> nth=0 >> internal:control=enter-frame >> xpath=//span[@class='ui-icon 
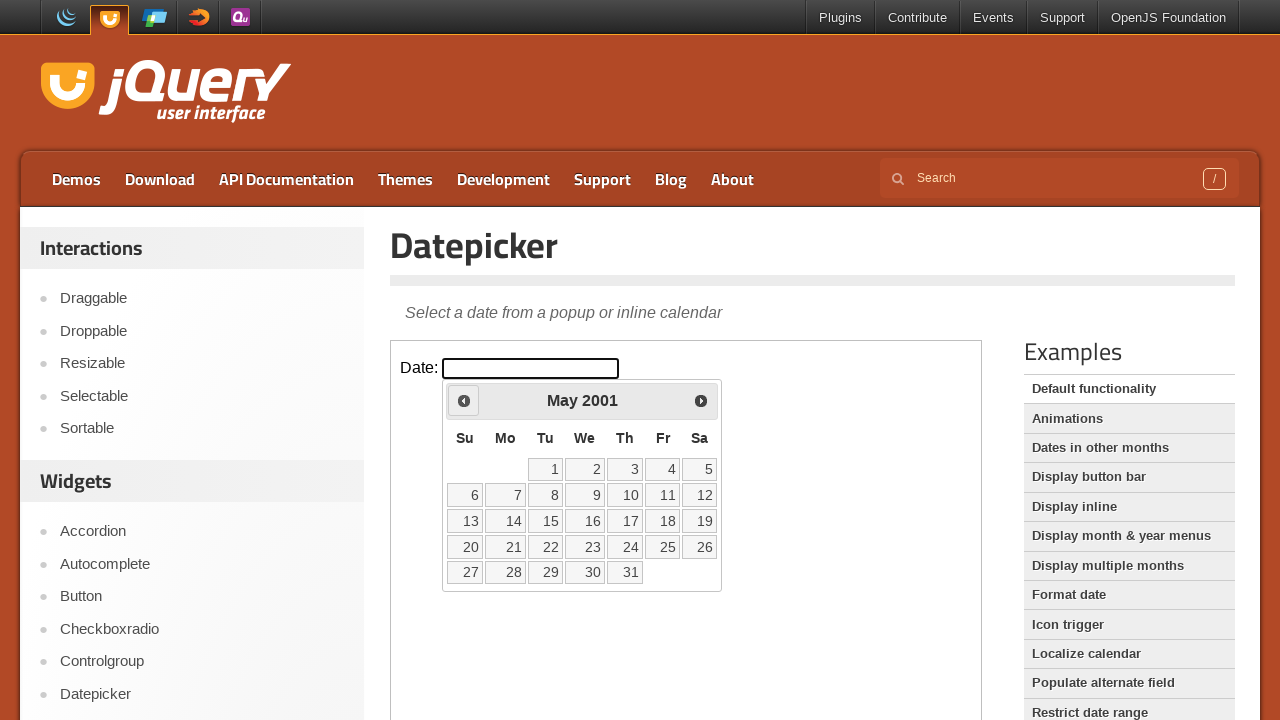

Retrieved current calendar date: May 2001
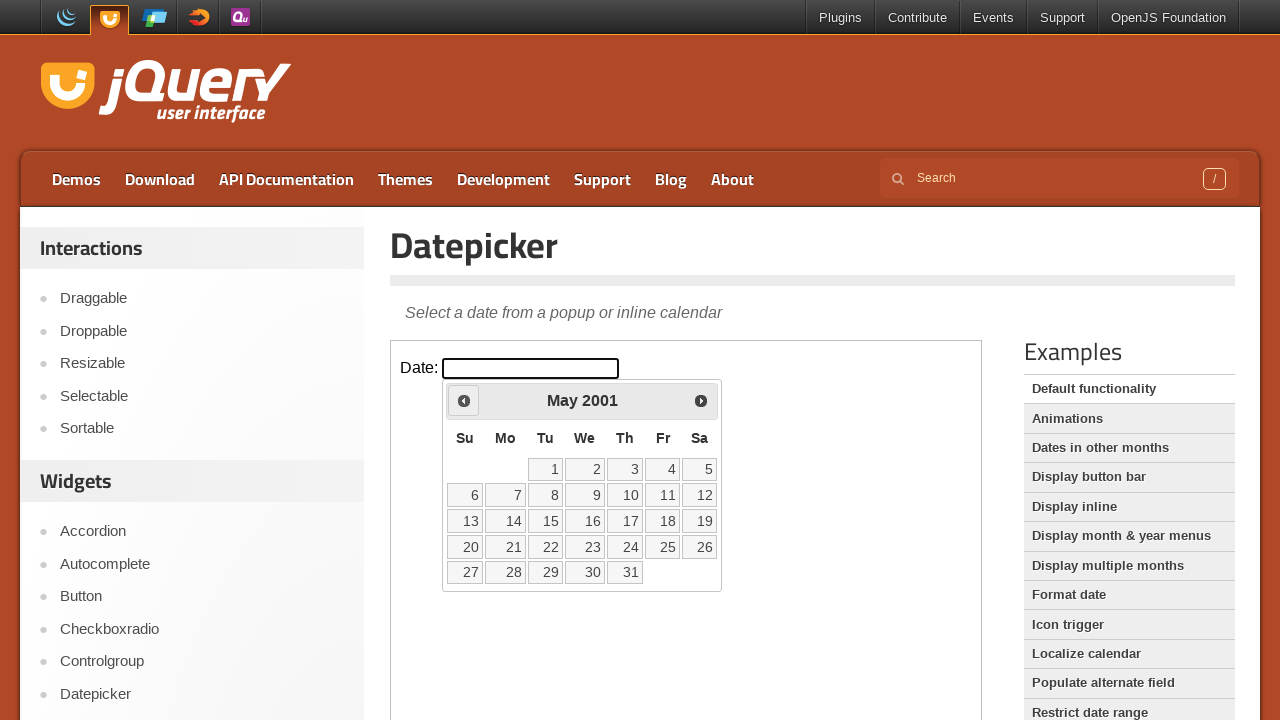

Clicked on day 26 to select May 26, 2001 at (700, 547) on iframe >> nth=0 >> internal:control=enter-frame >> xpath=//a[@data-date='26']
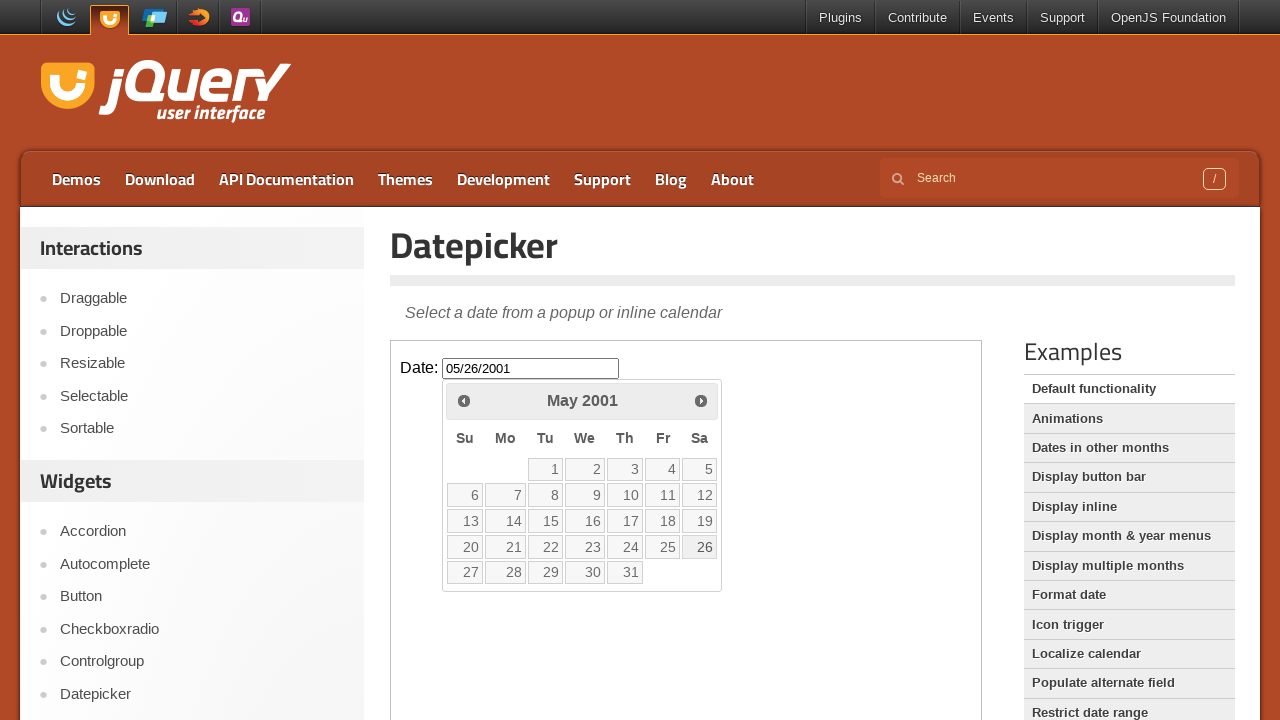

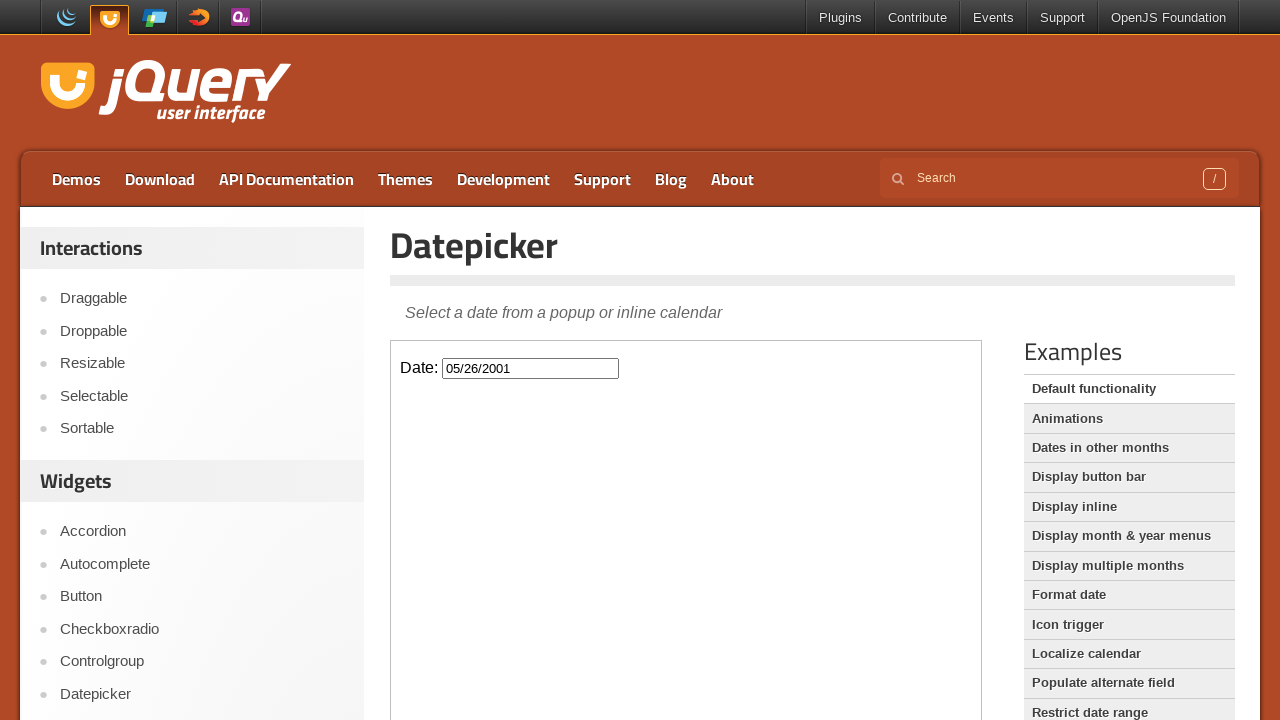